Tests a jQuery UI date picker widget by clicking on the date field to open the calendar, navigating through months using left/right arrows, and selecting specific dates. Verifies that selected dates are correctly populated in the input field.

Starting URL: https://seleniumui.moderntester.pl/datepicker.php

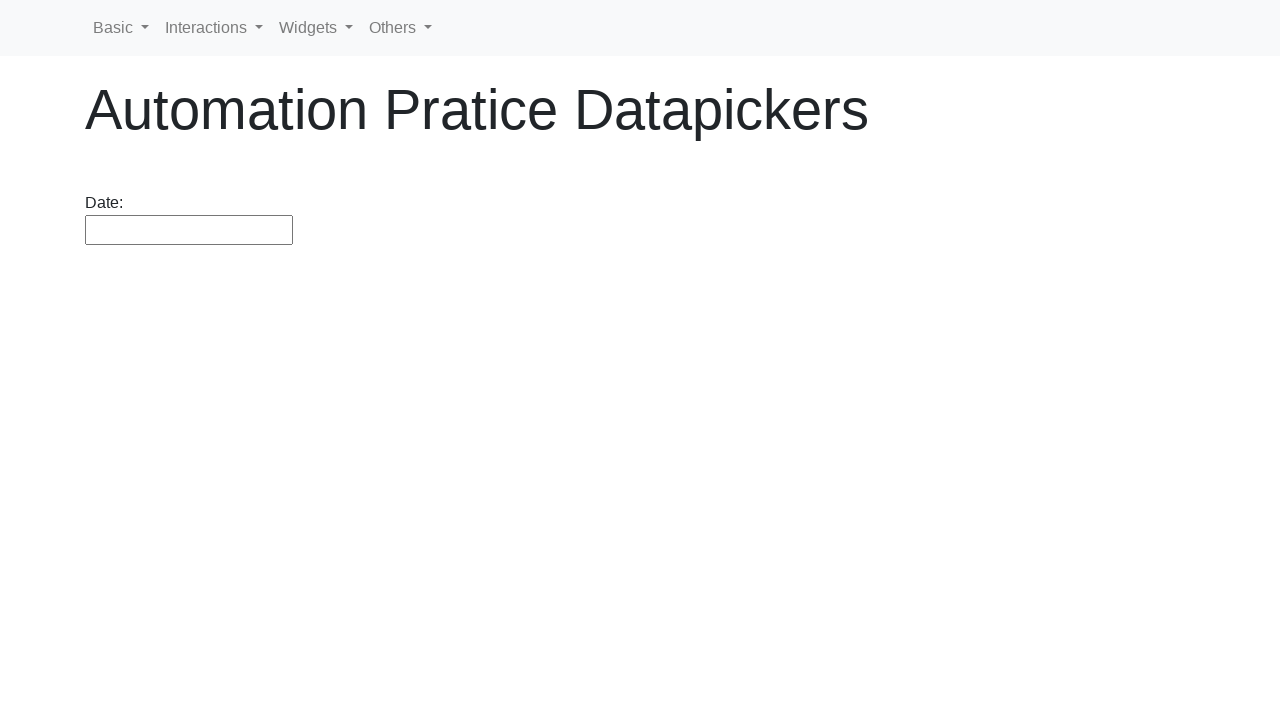

Clicked date picker field to open calendar for date 30.10.2018 at (189, 230) on #datepicker
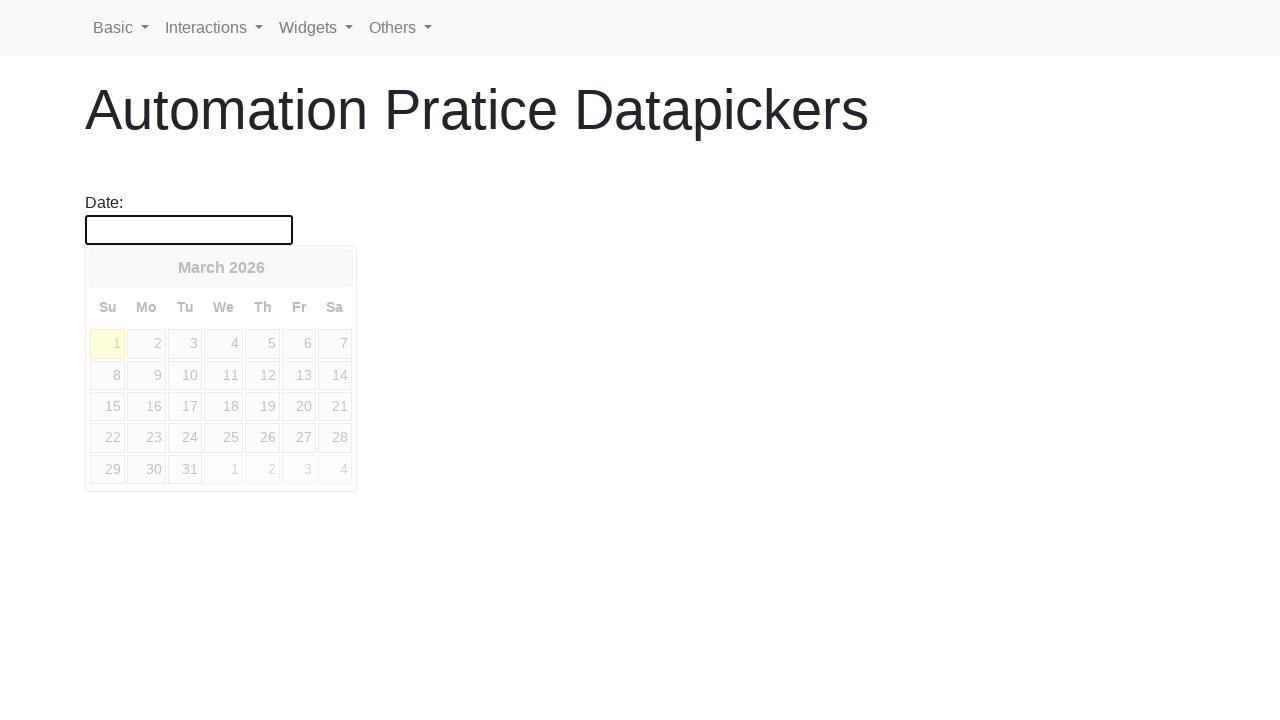

Date picker calendar loaded
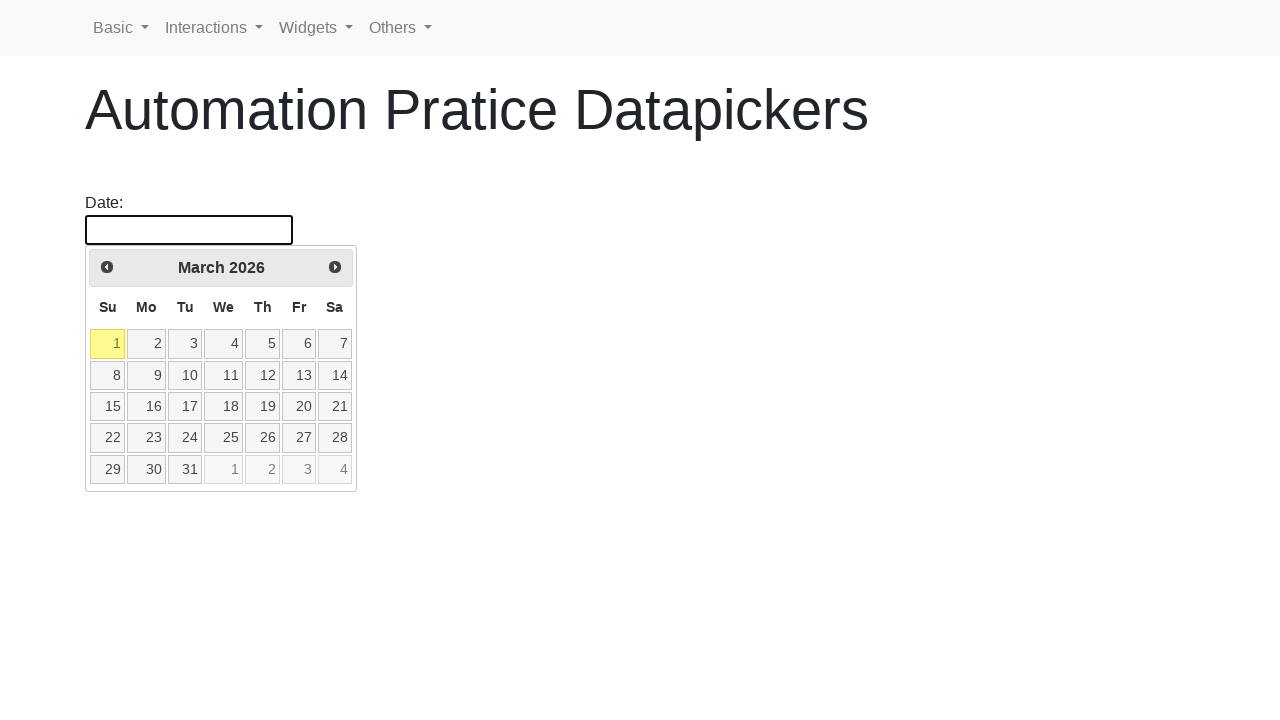

Retrieved current calendar date: March 2026
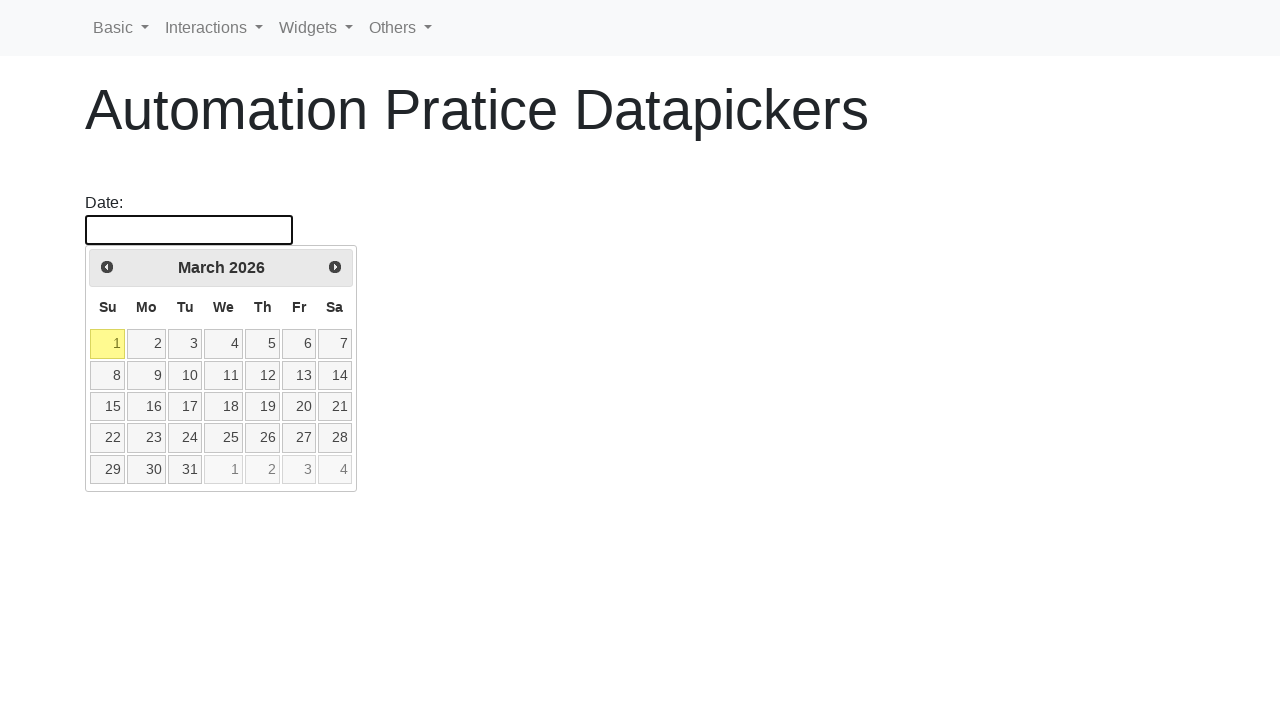

Clicked left arrow to navigate to previous month at (107, 267) on .ui-icon.ui-icon-circle-triangle-w
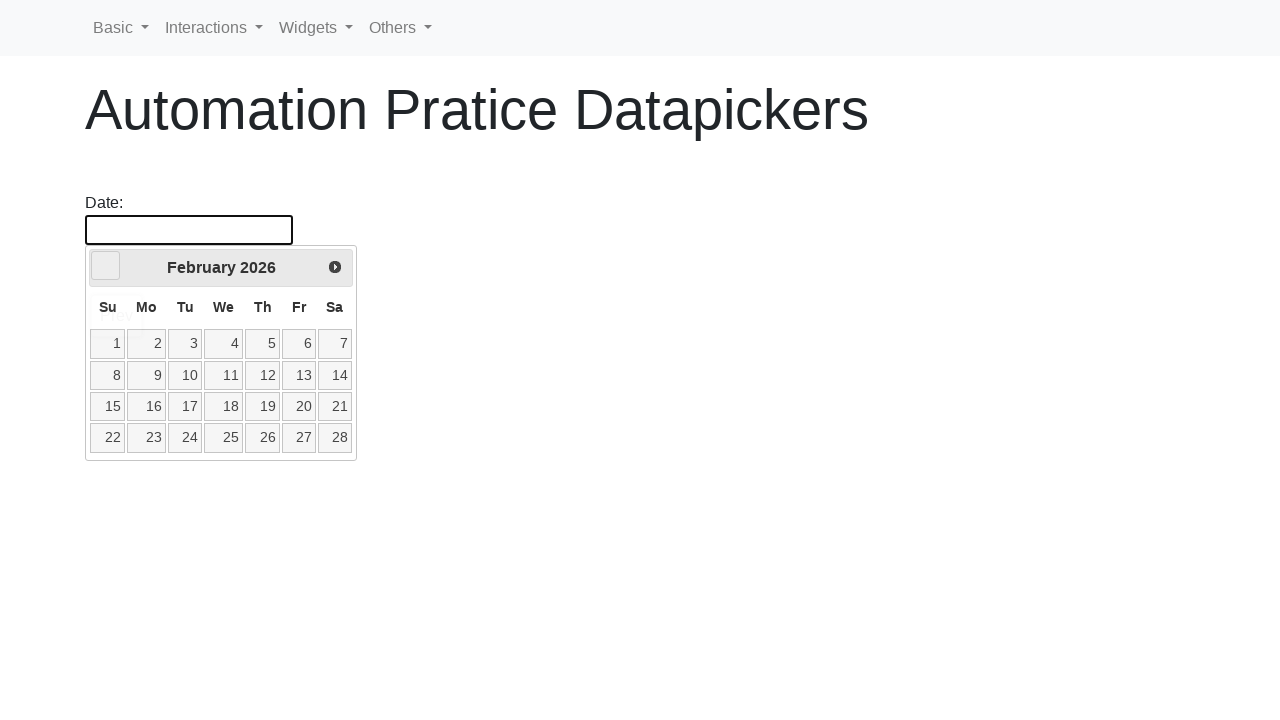

Waited for month change animation
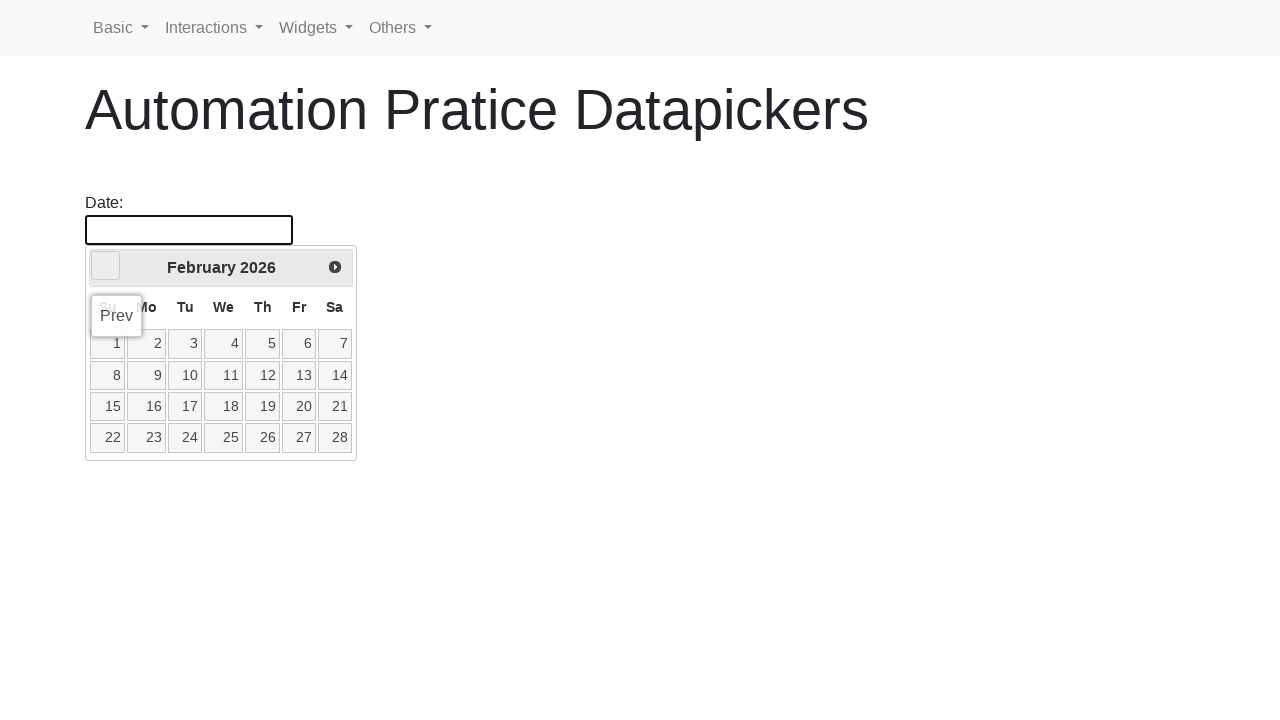

Clicked left arrow to navigate to previous month at (106, 266) on .ui-icon.ui-icon-circle-triangle-w
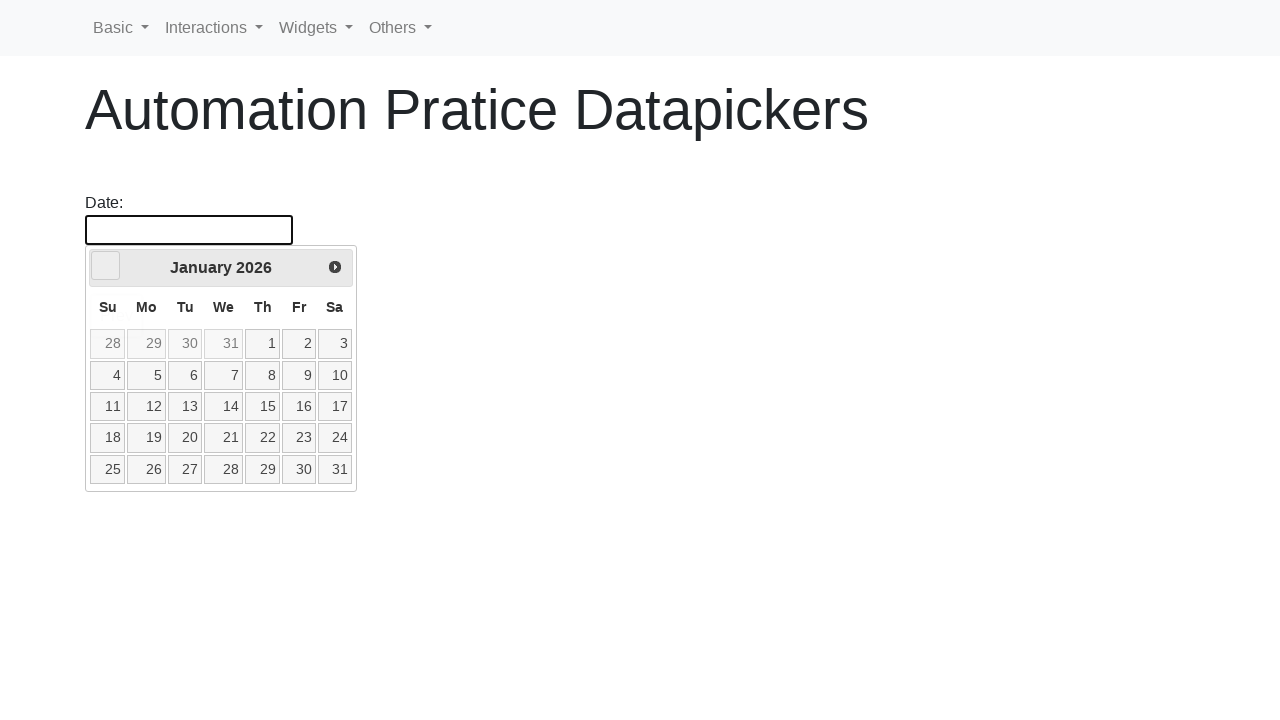

Waited for month change animation
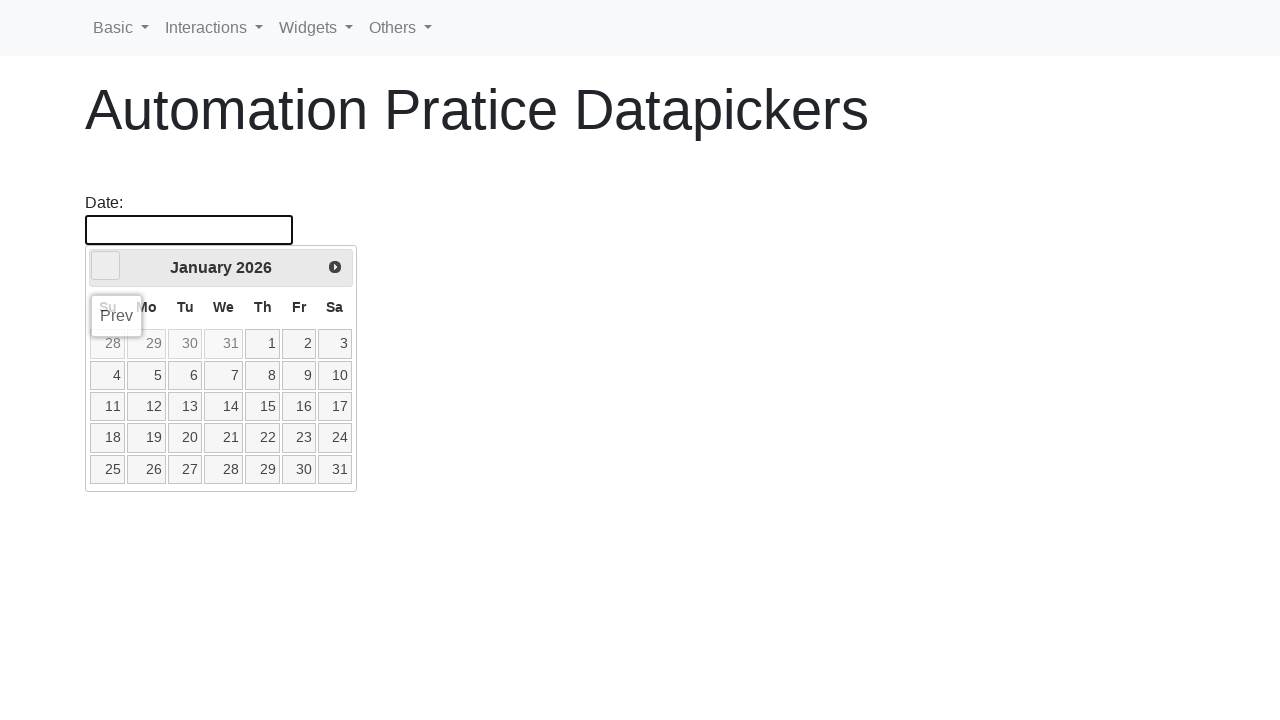

Clicked left arrow to navigate to previous month at (106, 266) on .ui-icon.ui-icon-circle-triangle-w
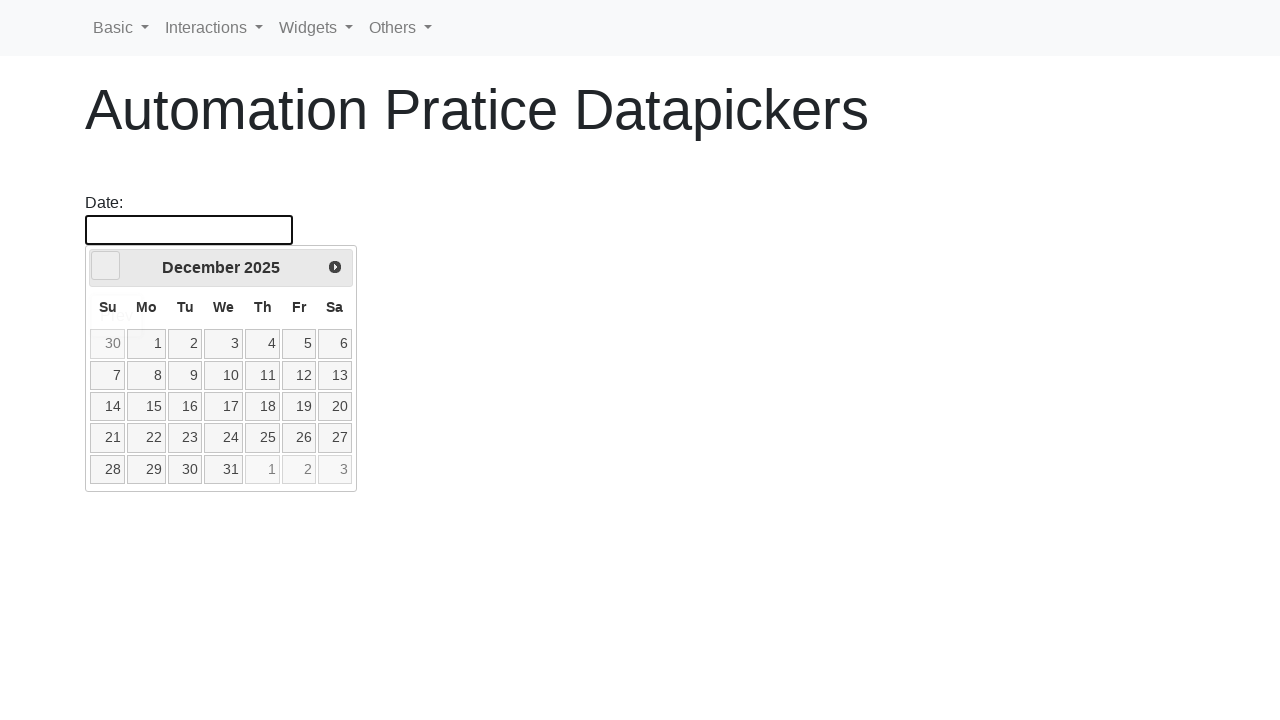

Waited for month change animation
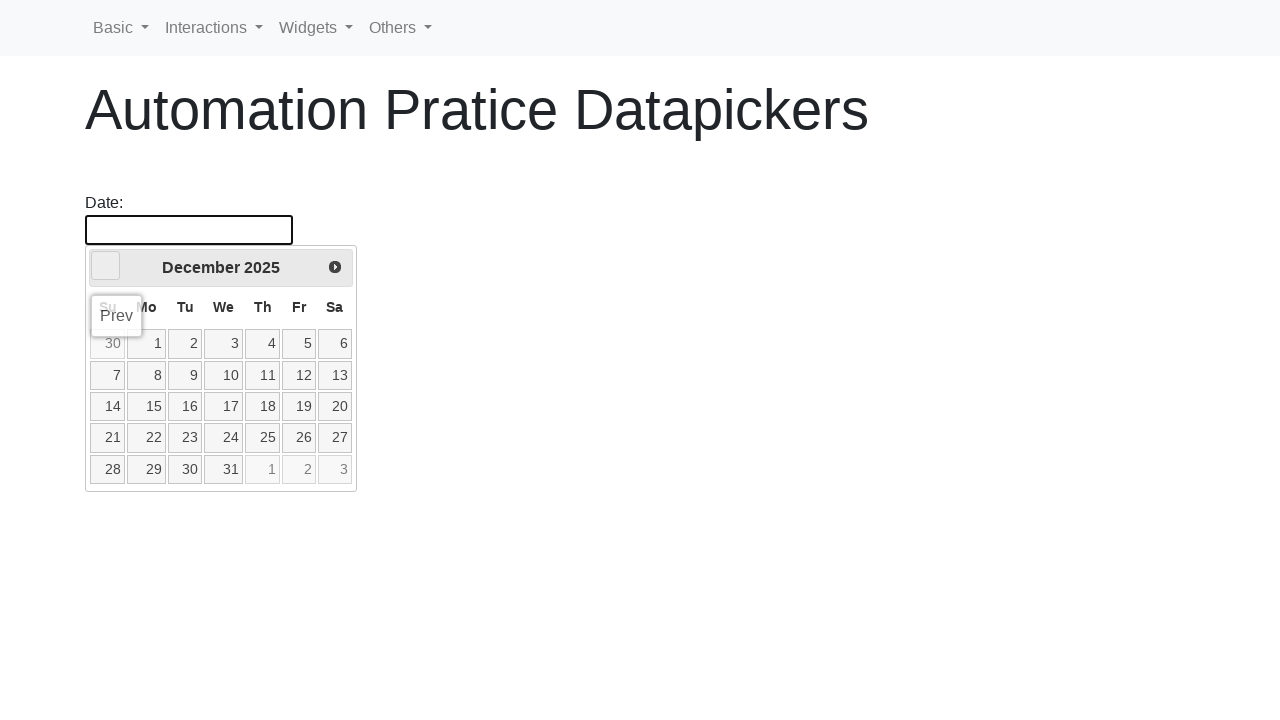

Clicked left arrow to navigate to previous month at (106, 266) on .ui-icon.ui-icon-circle-triangle-w
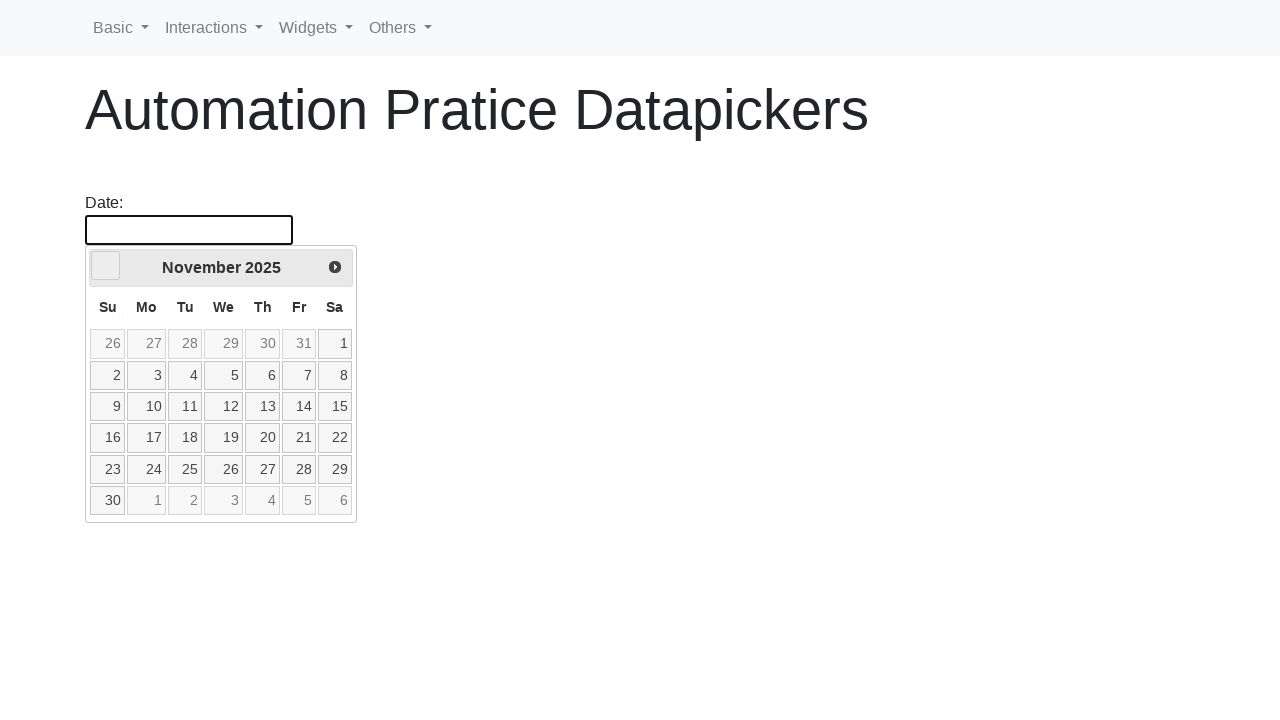

Waited for month change animation
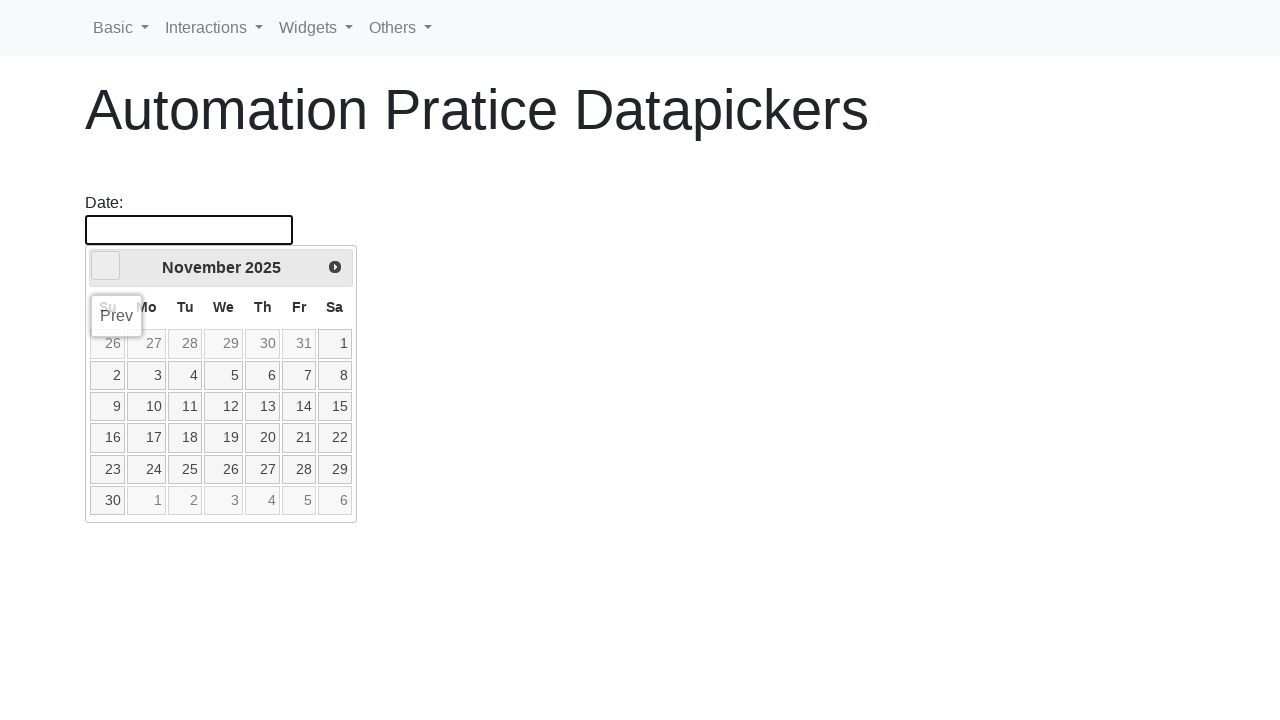

Clicked left arrow to navigate to previous month at (106, 266) on .ui-icon.ui-icon-circle-triangle-w
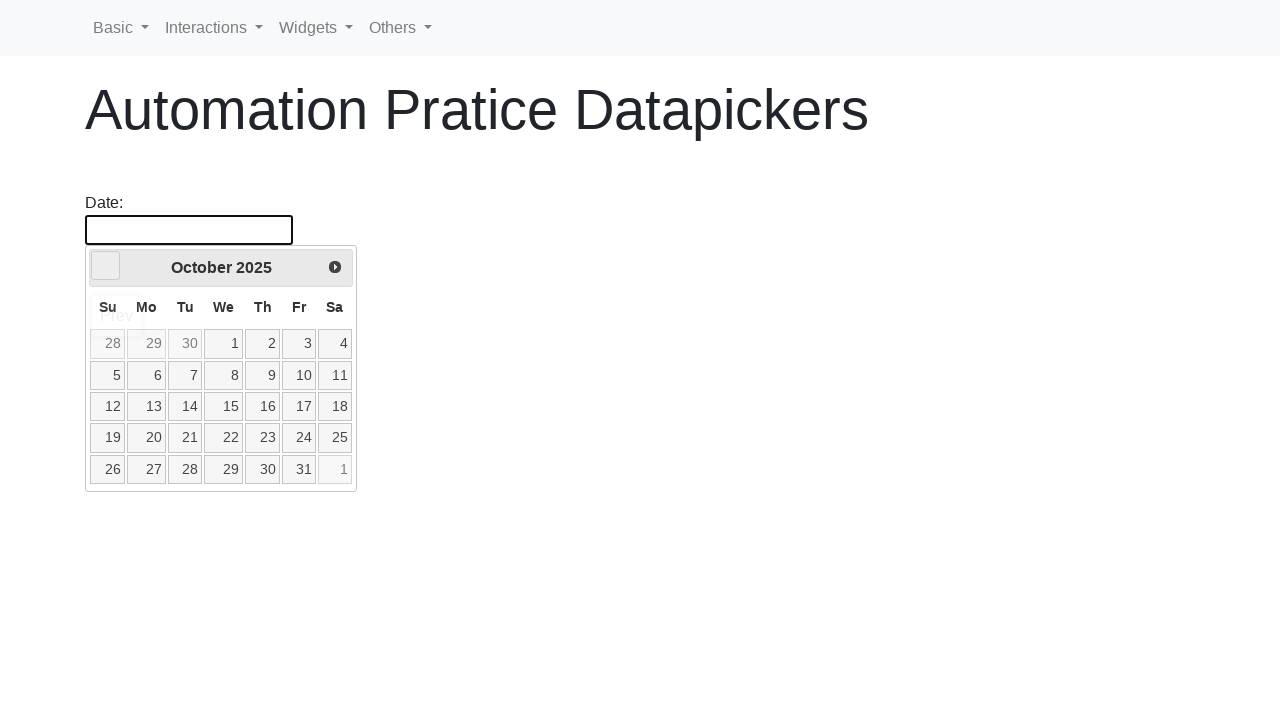

Waited for month change animation
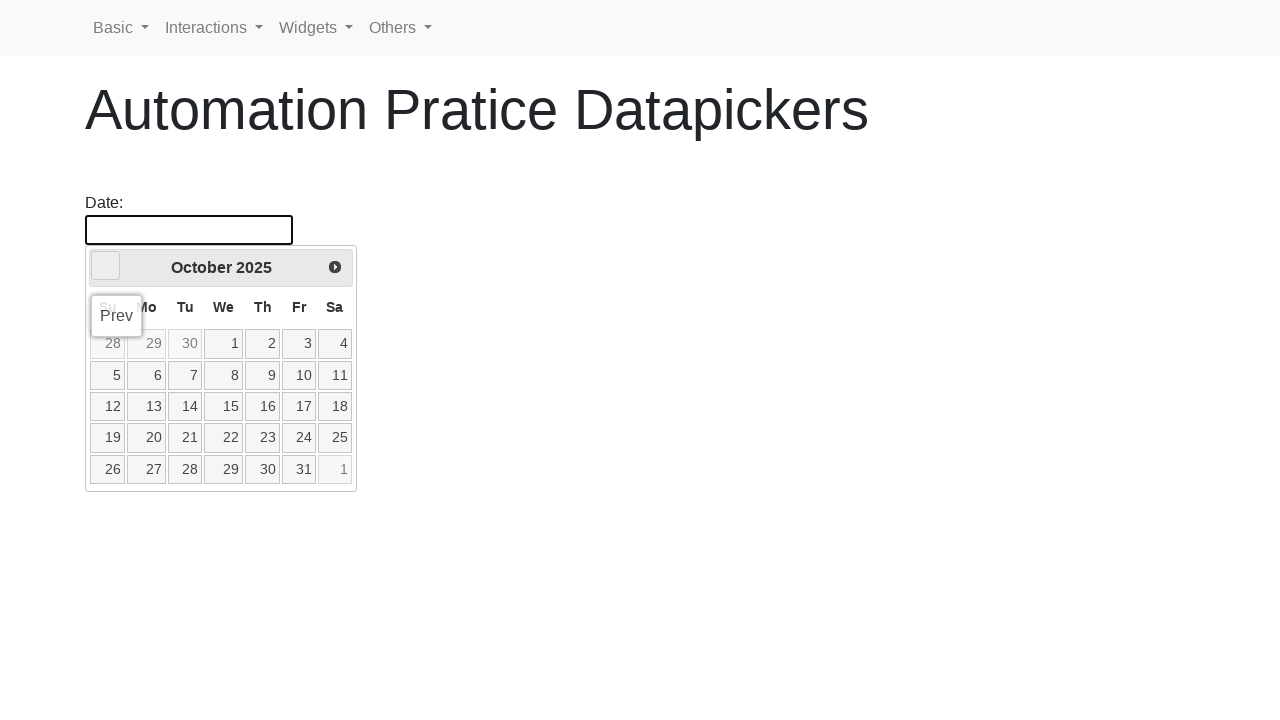

Clicked left arrow to navigate to previous month at (106, 266) on .ui-icon.ui-icon-circle-triangle-w
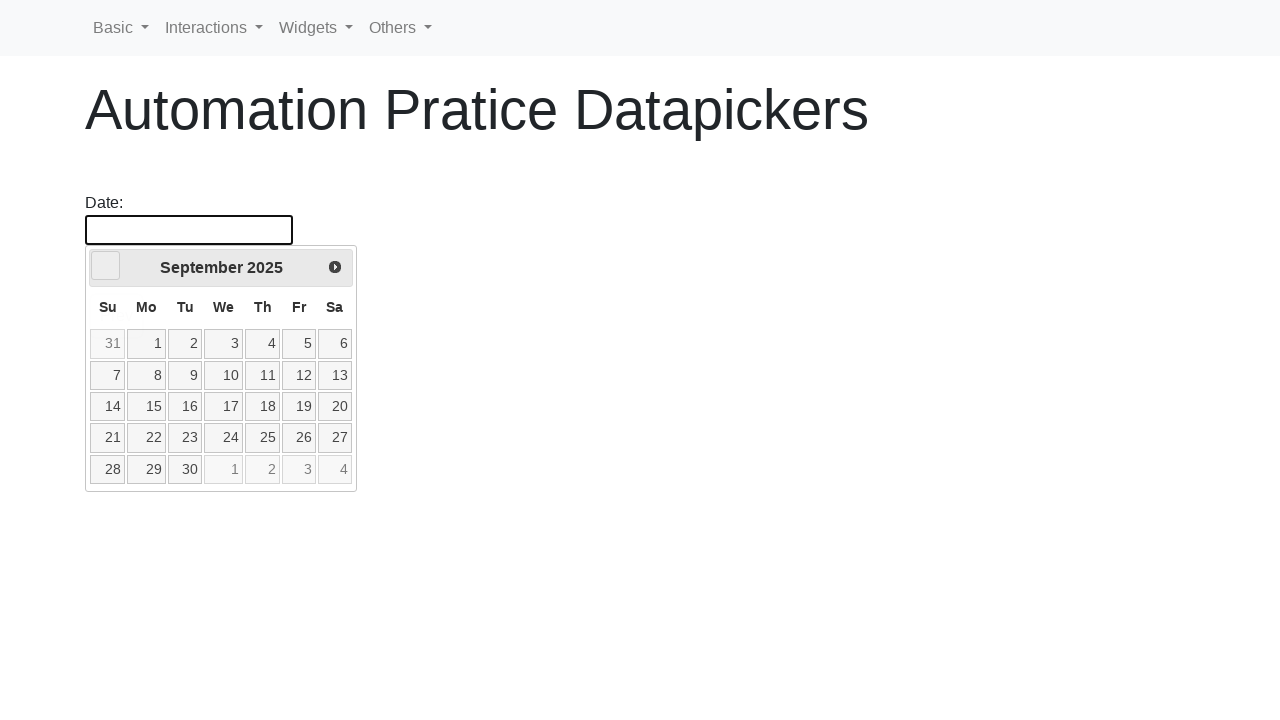

Waited for month change animation
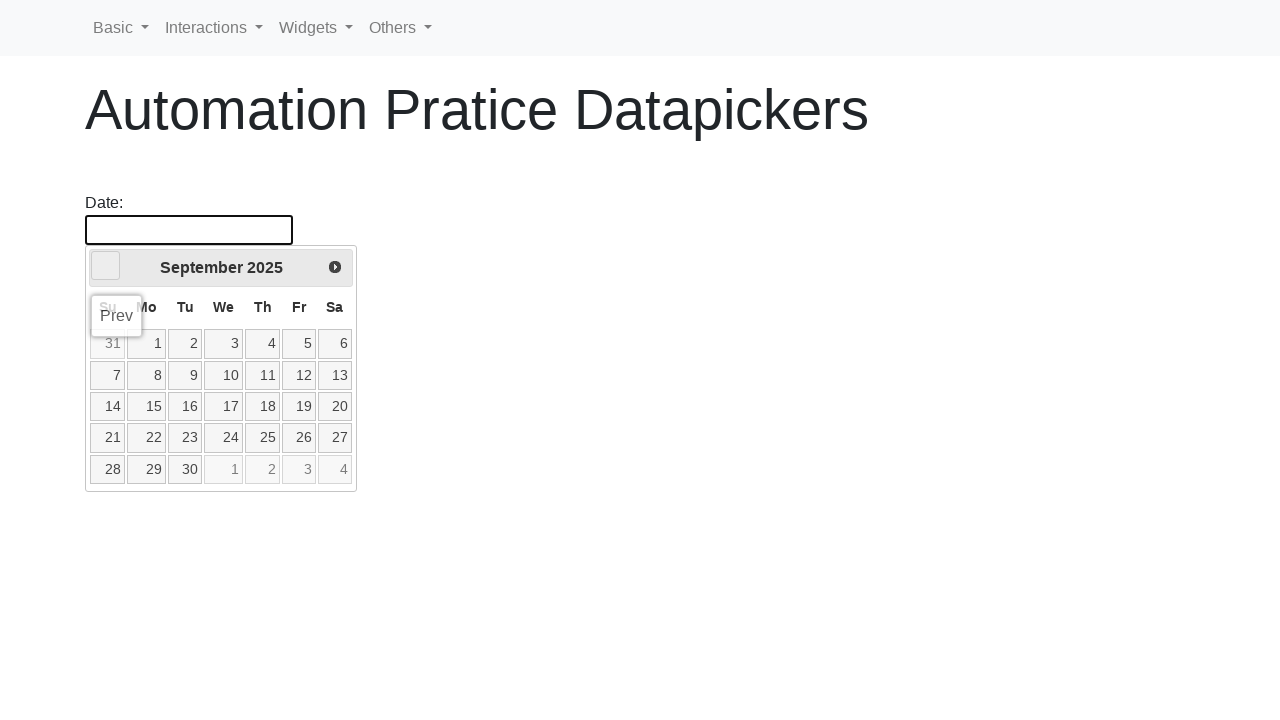

Clicked left arrow to navigate to previous month at (106, 266) on .ui-icon.ui-icon-circle-triangle-w
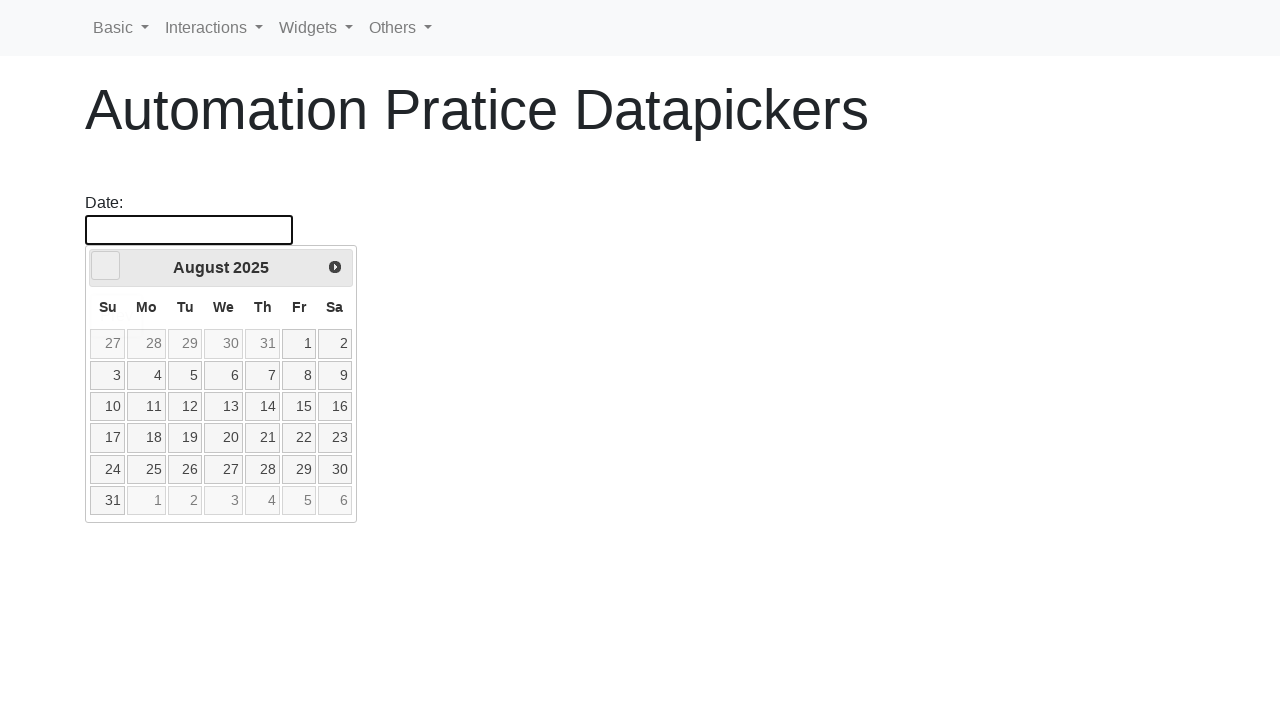

Waited for month change animation
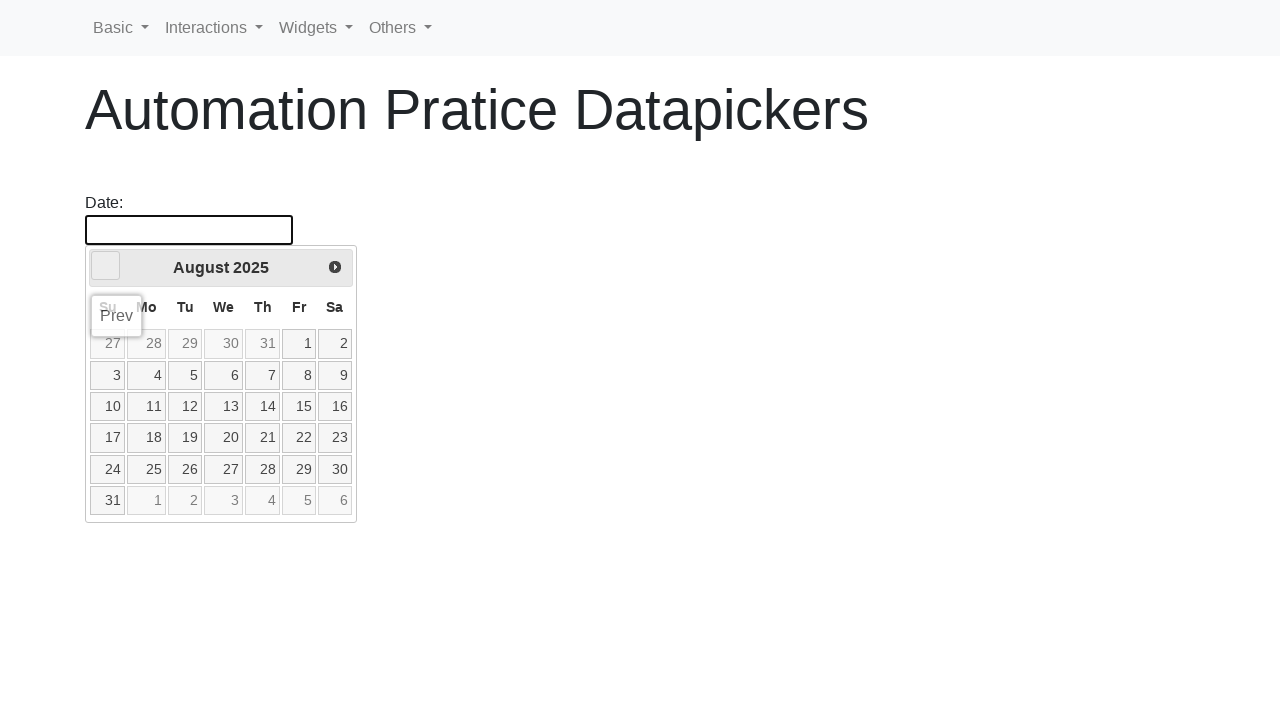

Clicked left arrow to navigate to previous month at (106, 266) on .ui-icon.ui-icon-circle-triangle-w
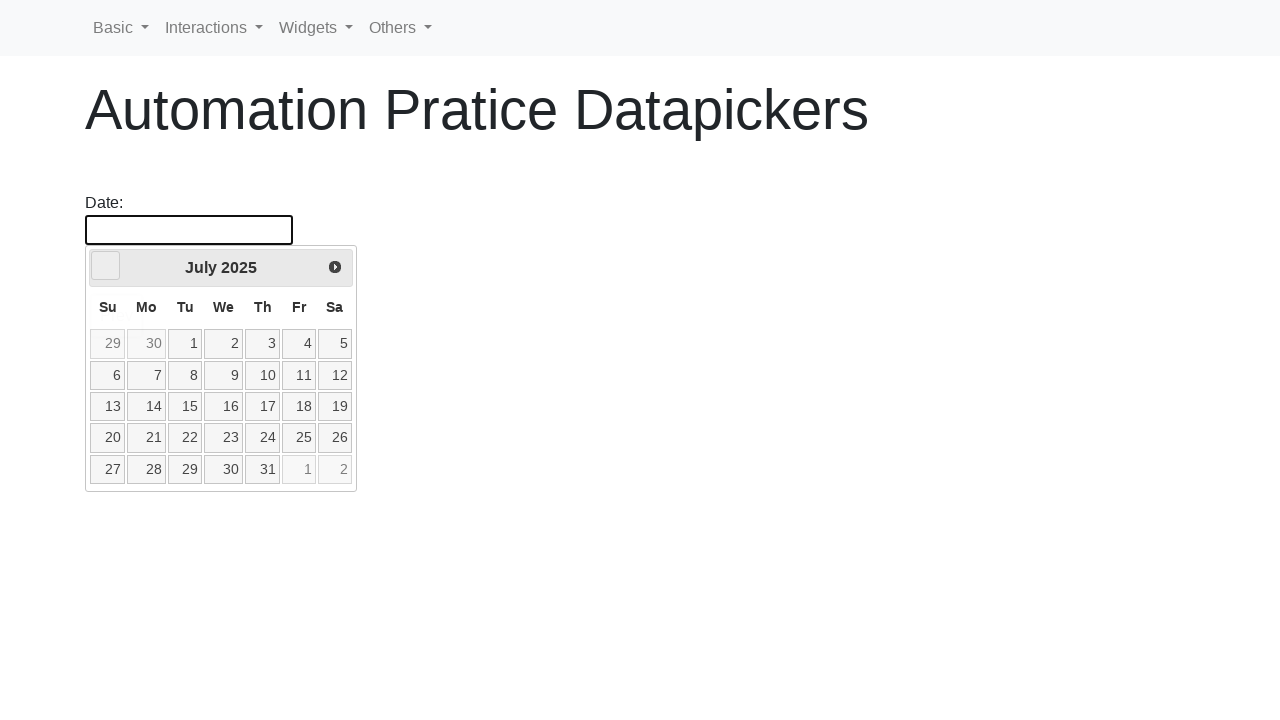

Waited for month change animation
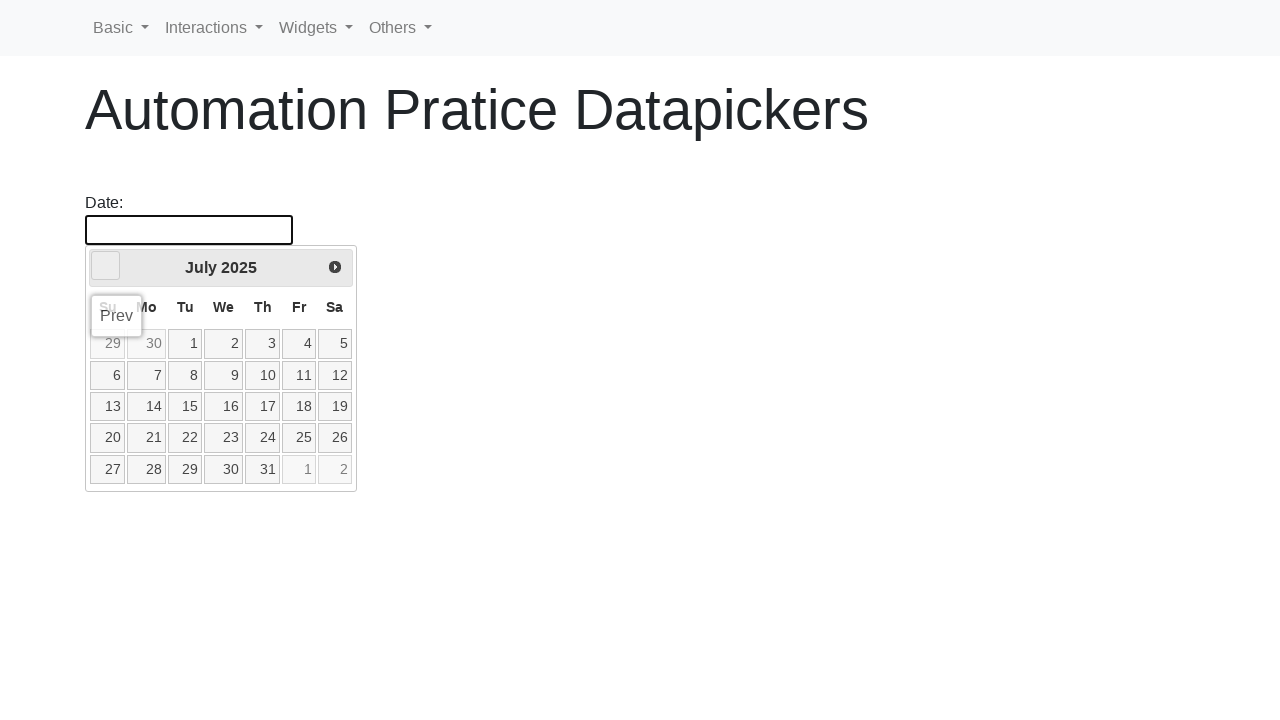

Clicked left arrow to navigate to previous month at (106, 266) on .ui-icon.ui-icon-circle-triangle-w
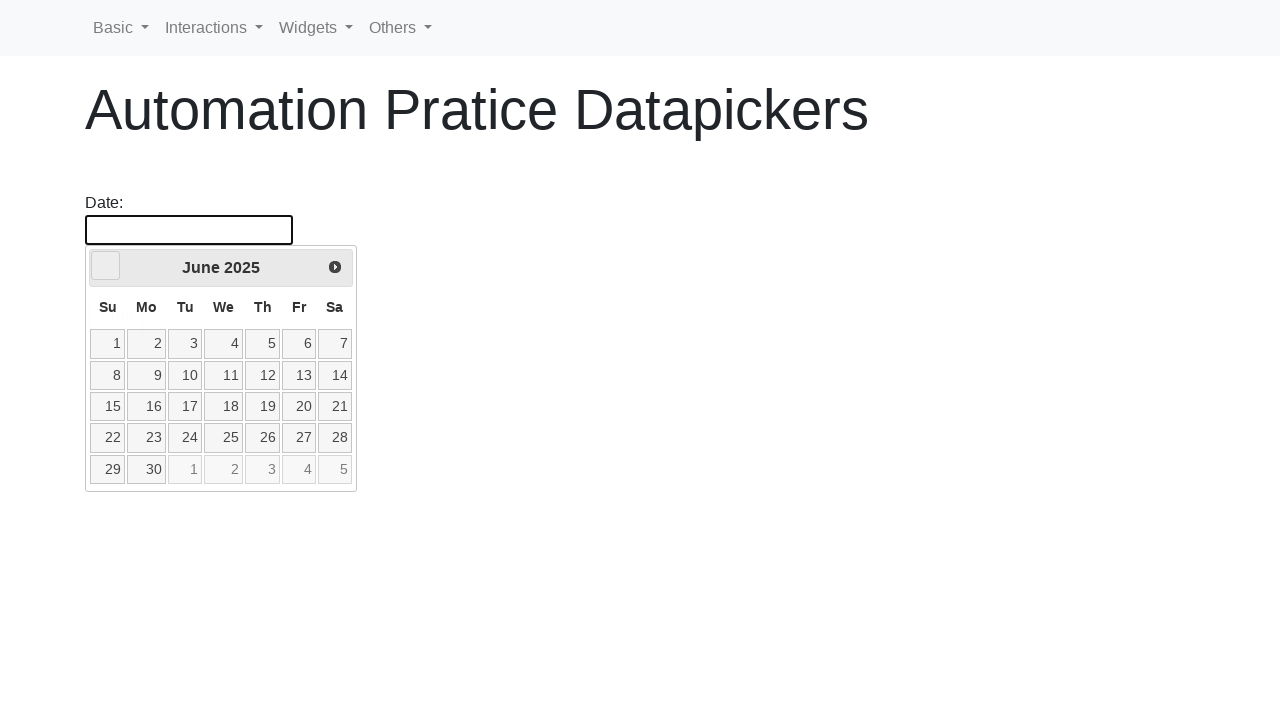

Waited for month change animation
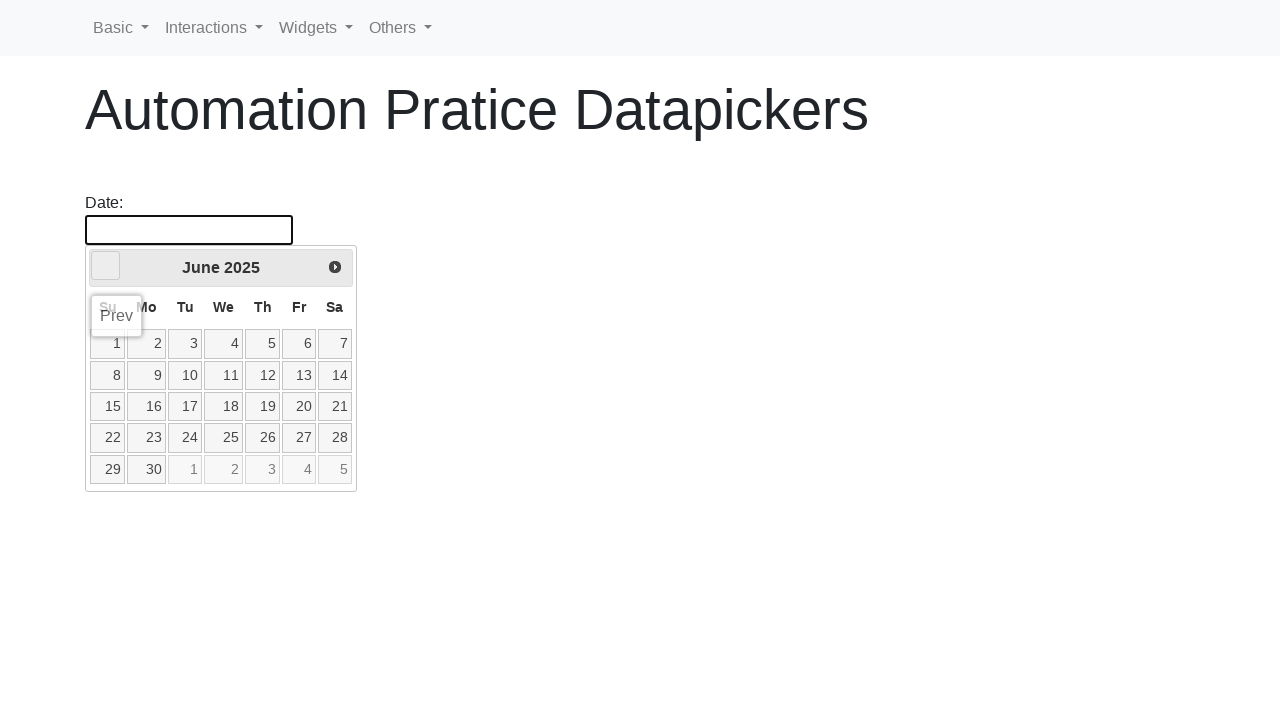

Clicked left arrow to navigate to previous month at (106, 266) on .ui-icon.ui-icon-circle-triangle-w
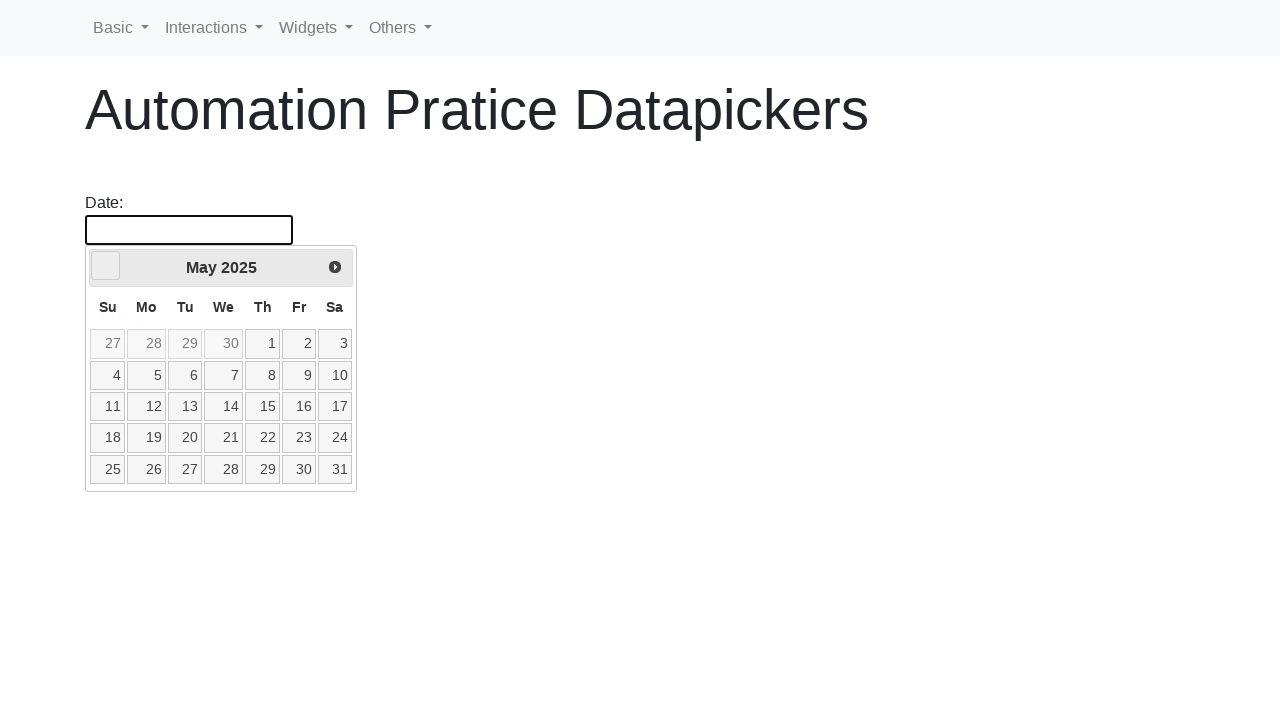

Waited for month change animation
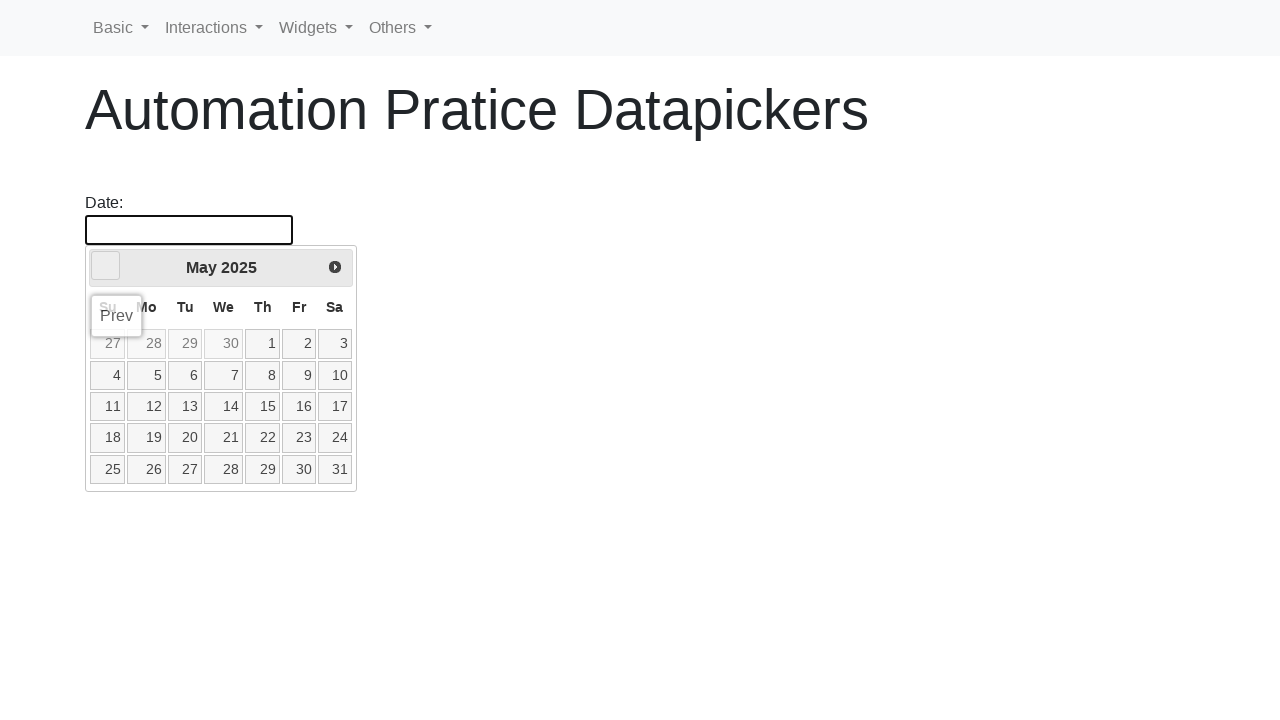

Clicked left arrow to navigate to previous month at (106, 266) on .ui-icon.ui-icon-circle-triangle-w
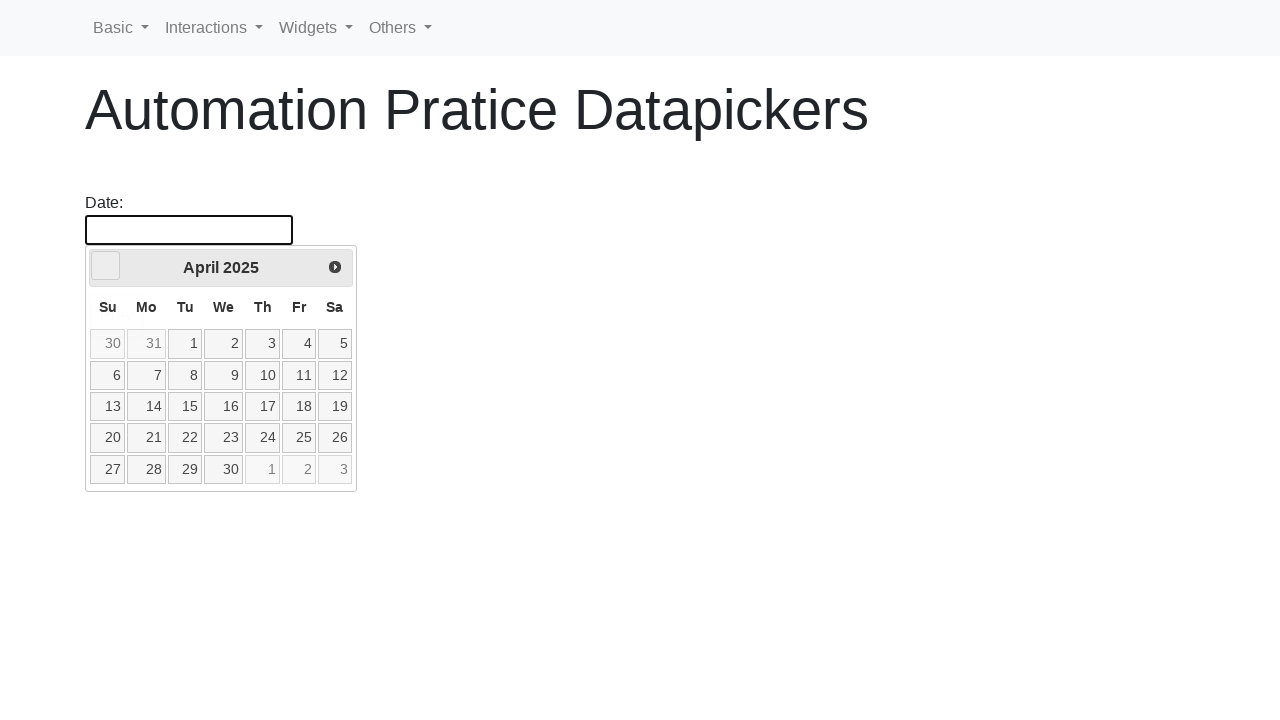

Waited for month change animation
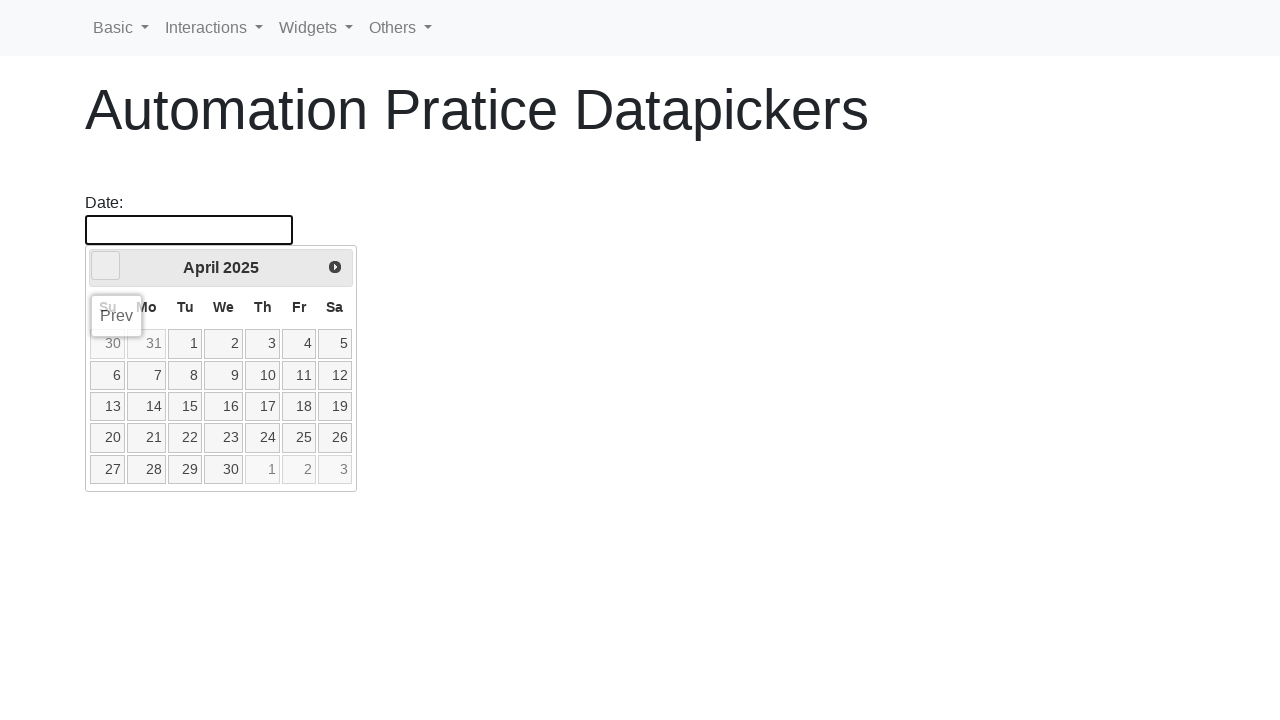

Clicked left arrow to navigate to previous month at (106, 266) on .ui-icon.ui-icon-circle-triangle-w
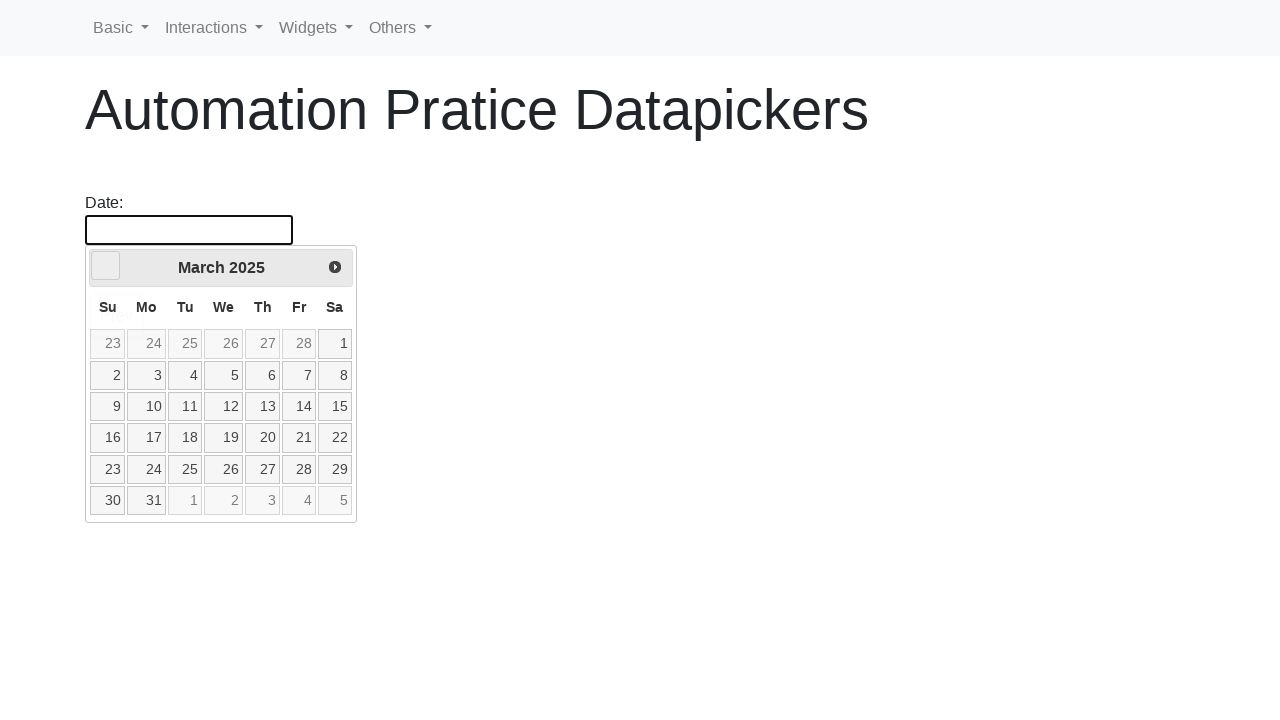

Waited for month change animation
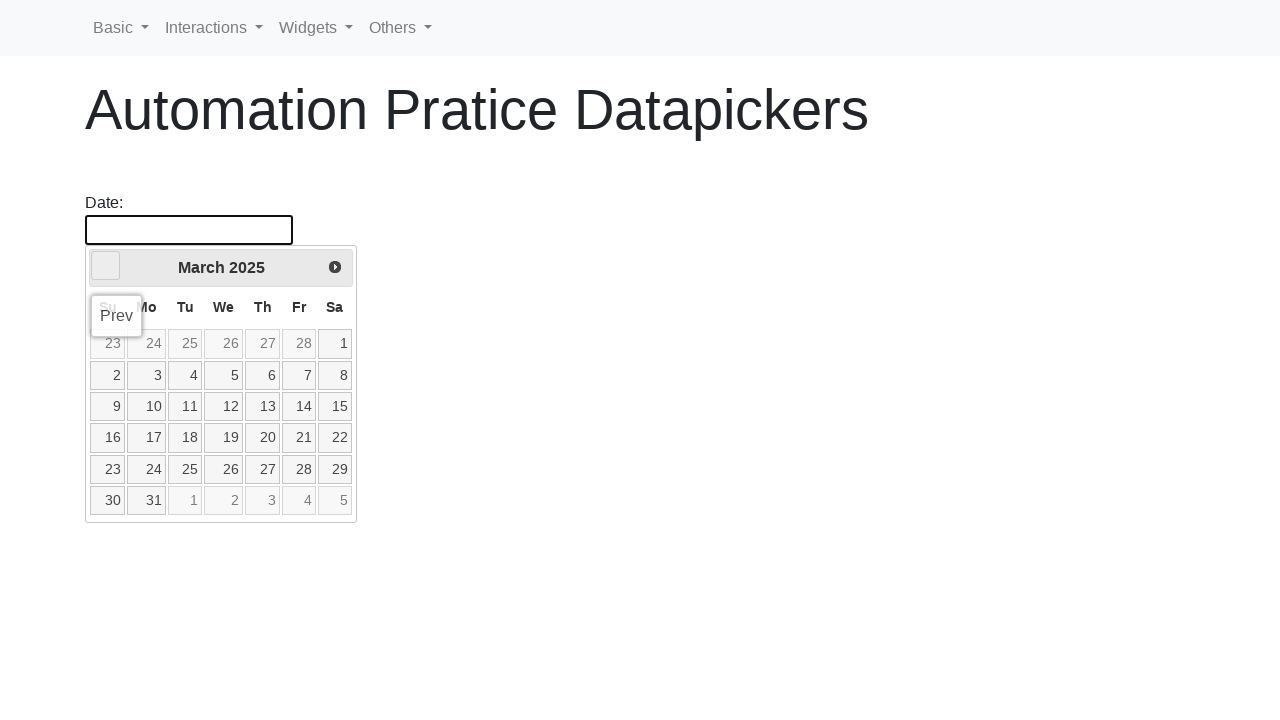

Clicked left arrow to navigate to previous month at (106, 266) on .ui-icon.ui-icon-circle-triangle-w
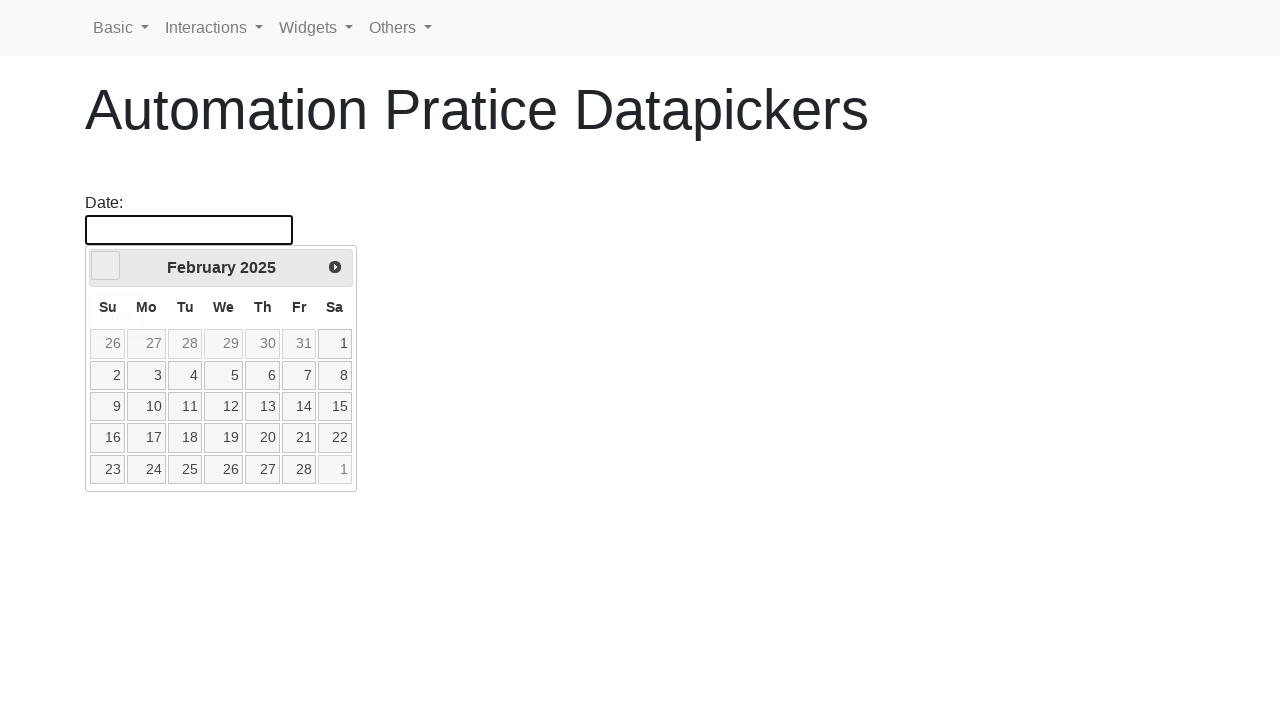

Waited for month change animation
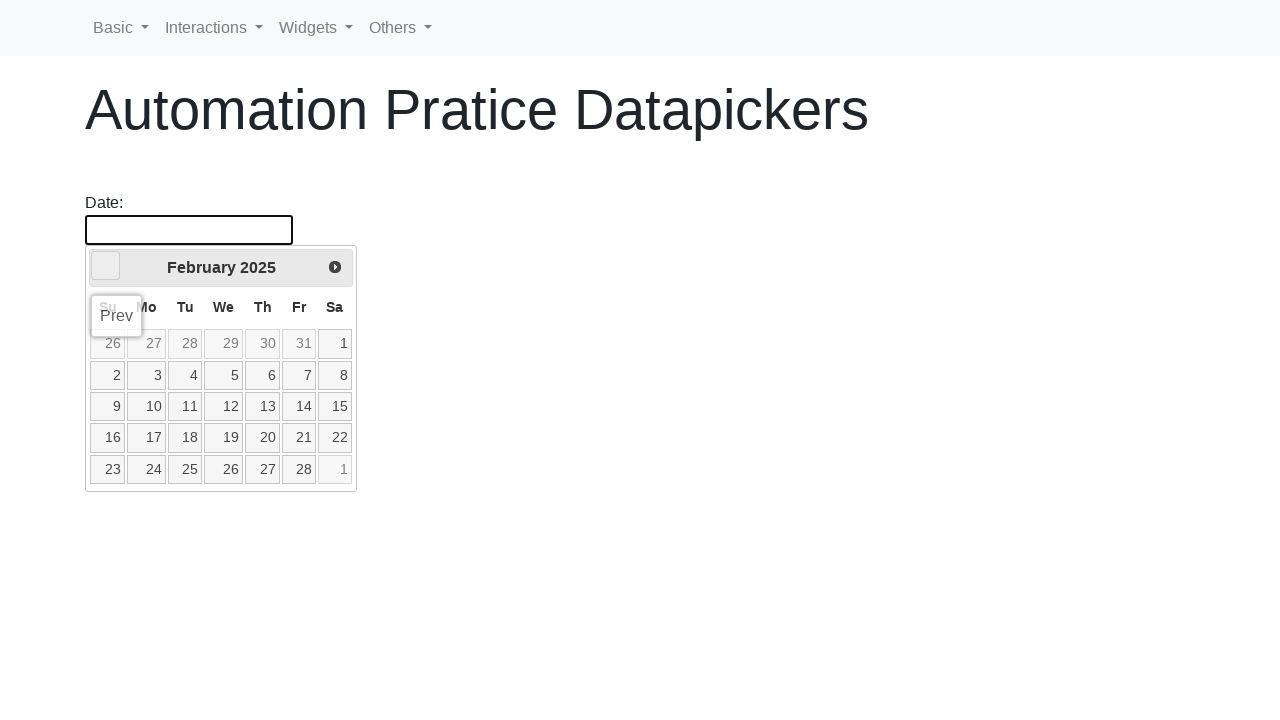

Clicked left arrow to navigate to previous month at (106, 266) on .ui-icon.ui-icon-circle-triangle-w
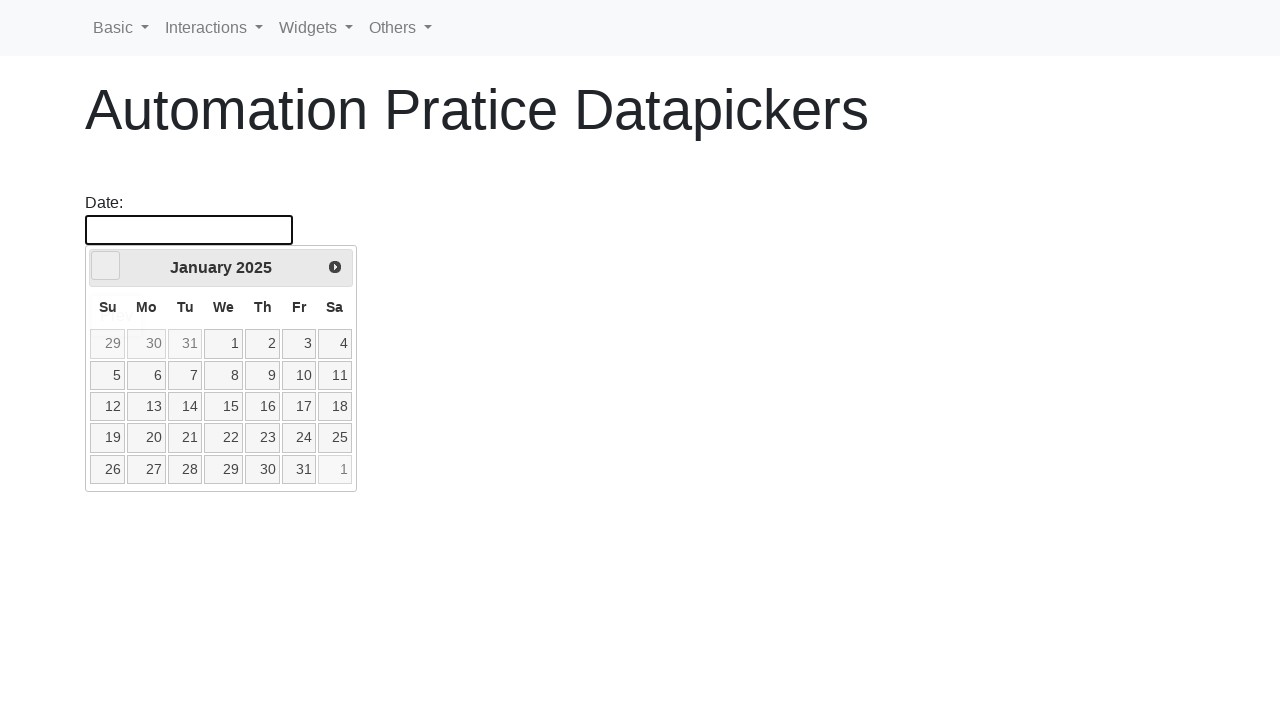

Waited for month change animation
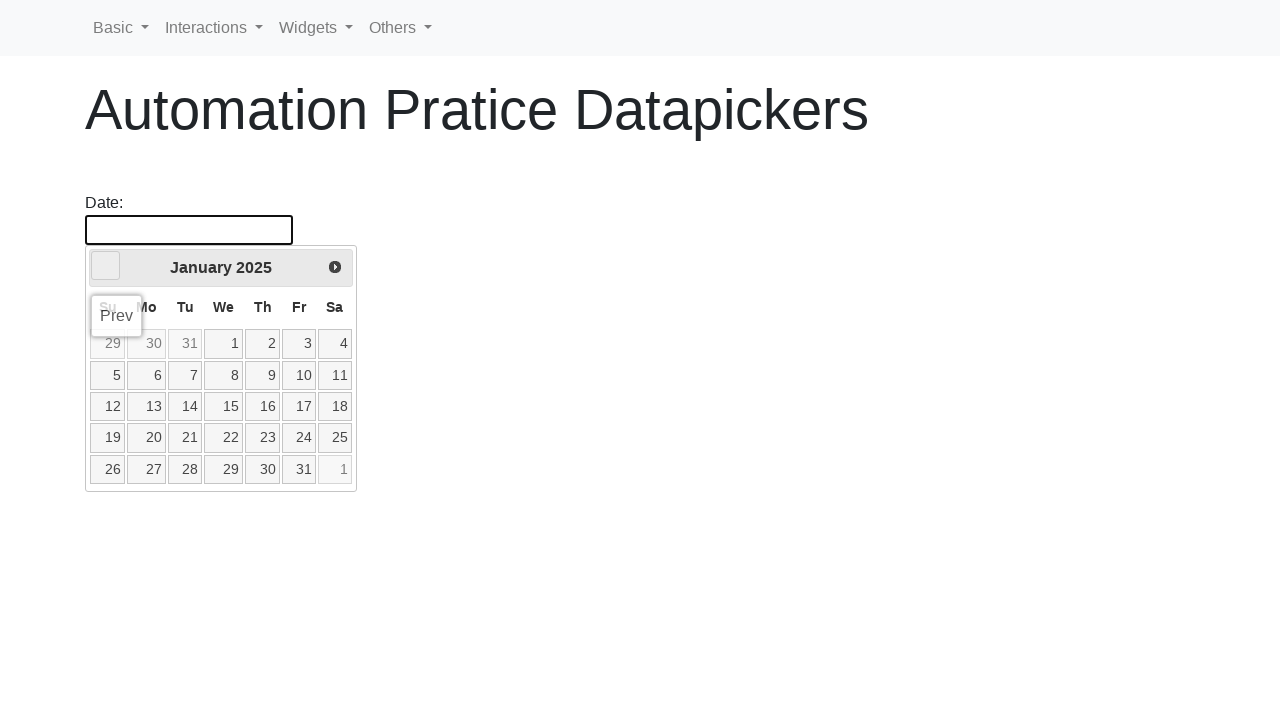

Clicked left arrow to navigate to previous month at (106, 266) on .ui-icon.ui-icon-circle-triangle-w
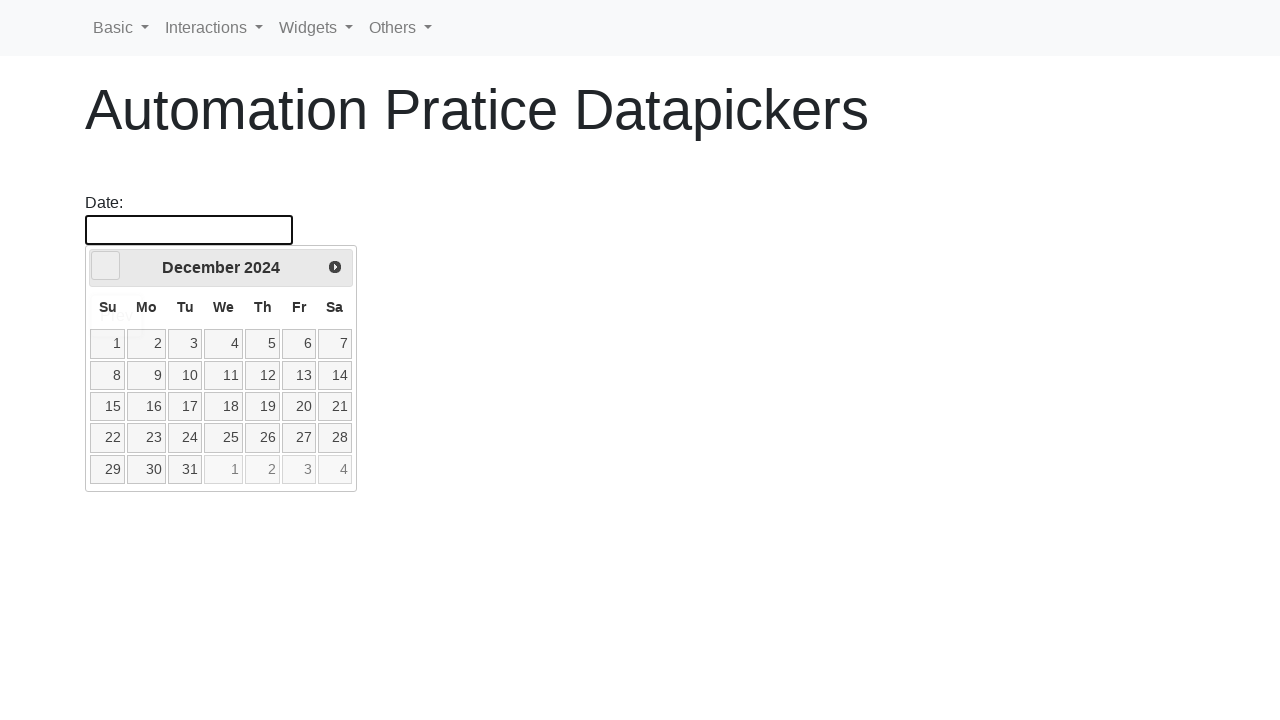

Waited for month change animation
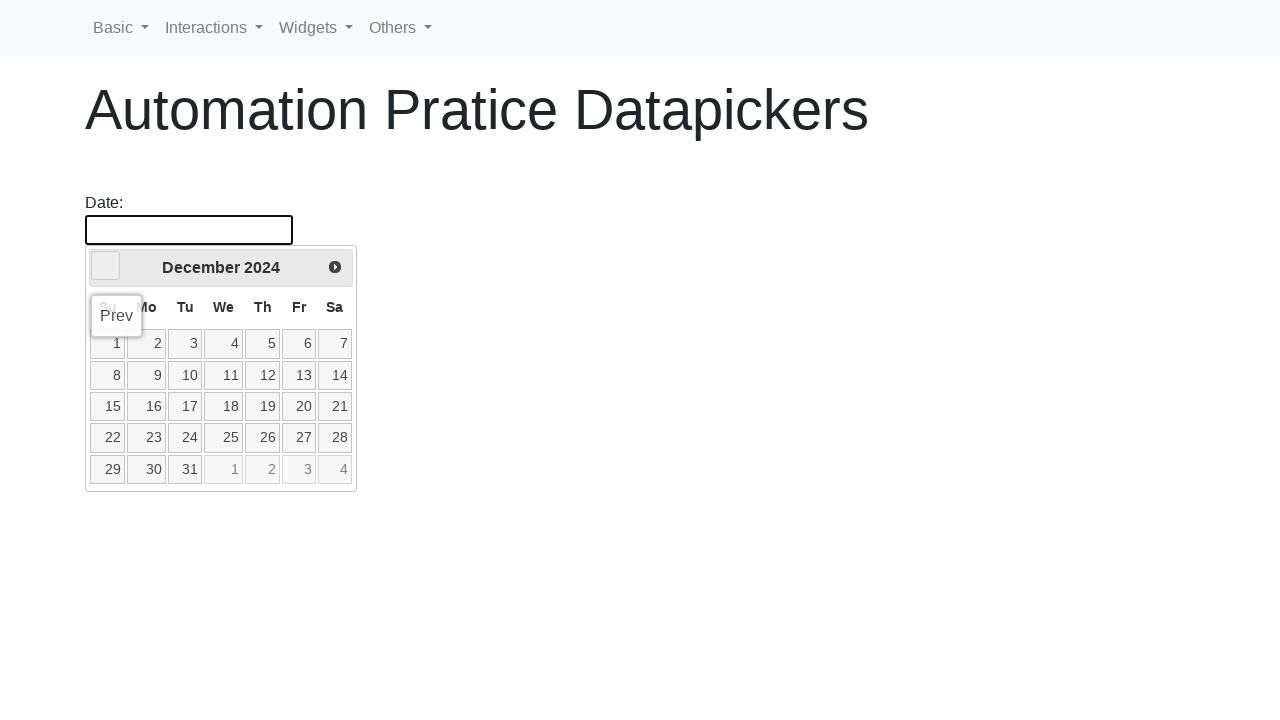

Clicked left arrow to navigate to previous month at (106, 266) on .ui-icon.ui-icon-circle-triangle-w
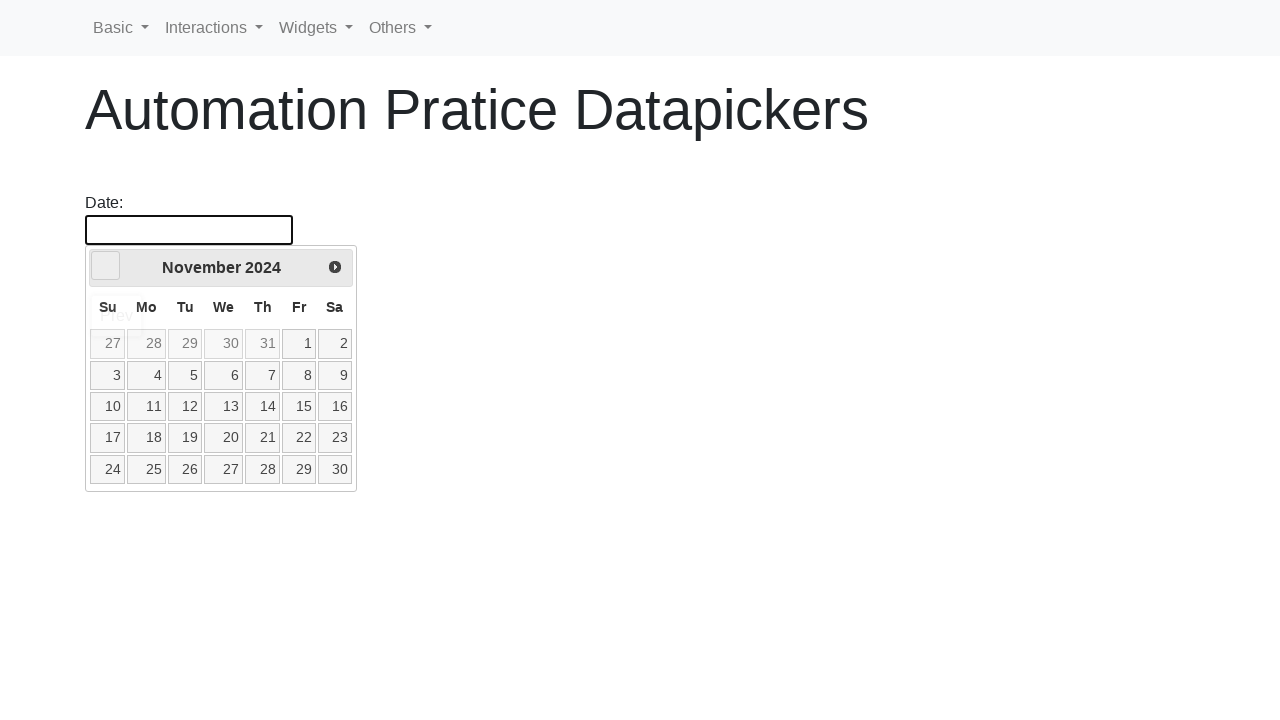

Waited for month change animation
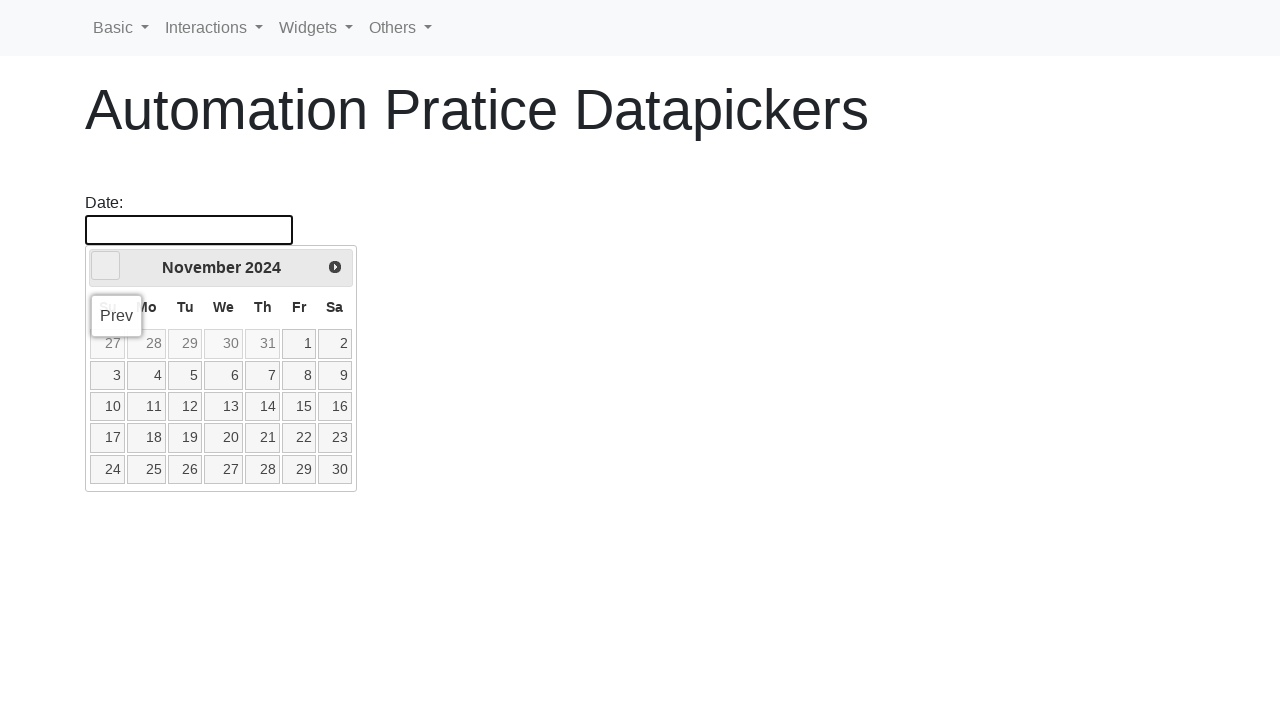

Clicked left arrow to navigate to previous month at (106, 266) on .ui-icon.ui-icon-circle-triangle-w
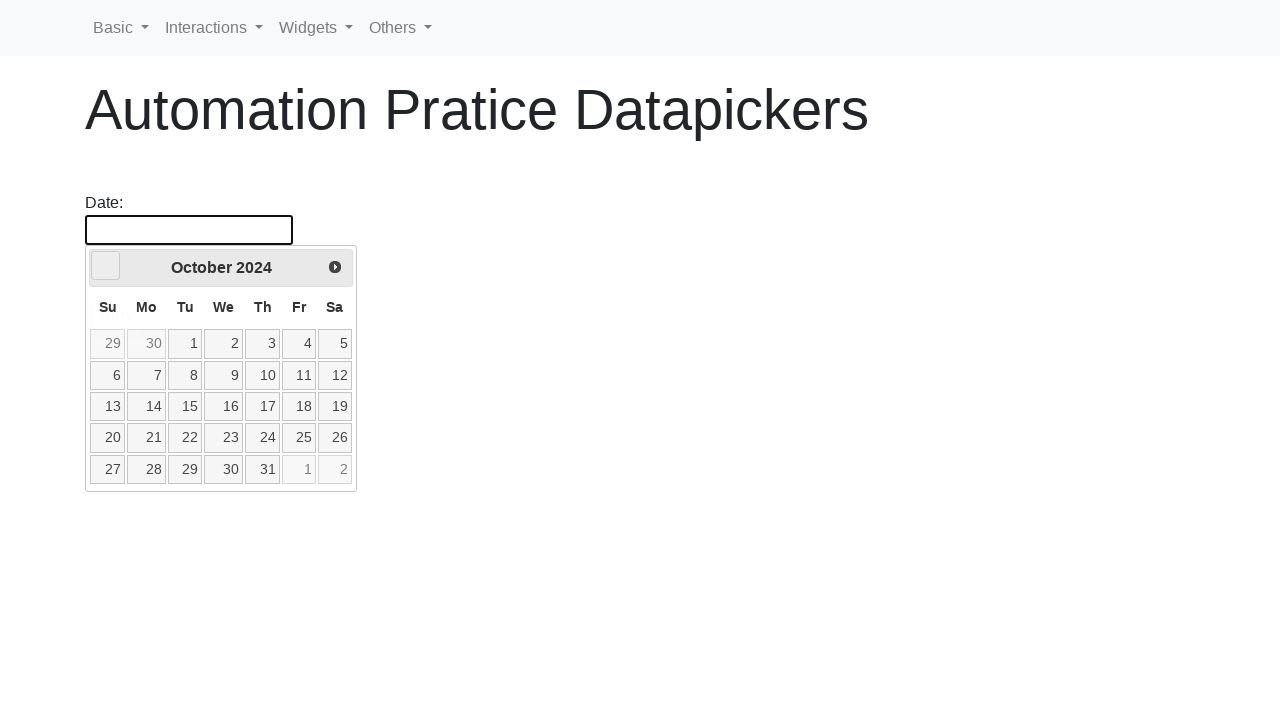

Waited for month change animation
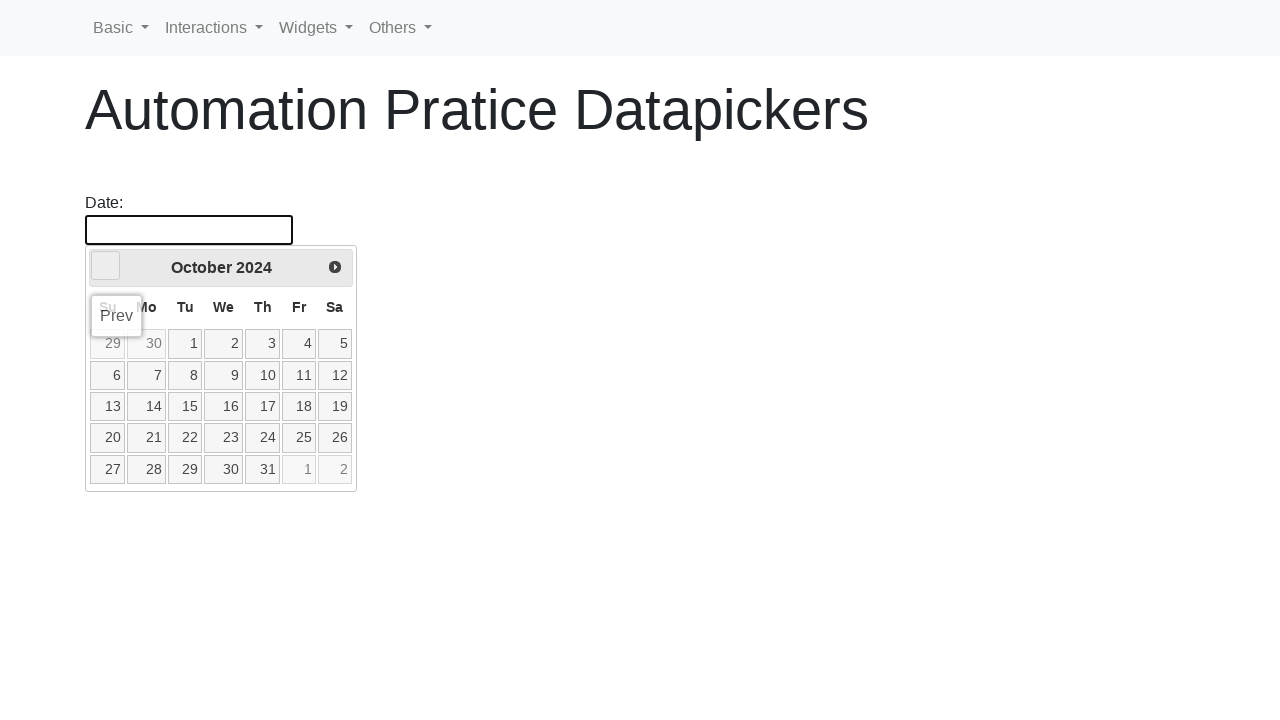

Clicked left arrow to navigate to previous month at (106, 266) on .ui-icon.ui-icon-circle-triangle-w
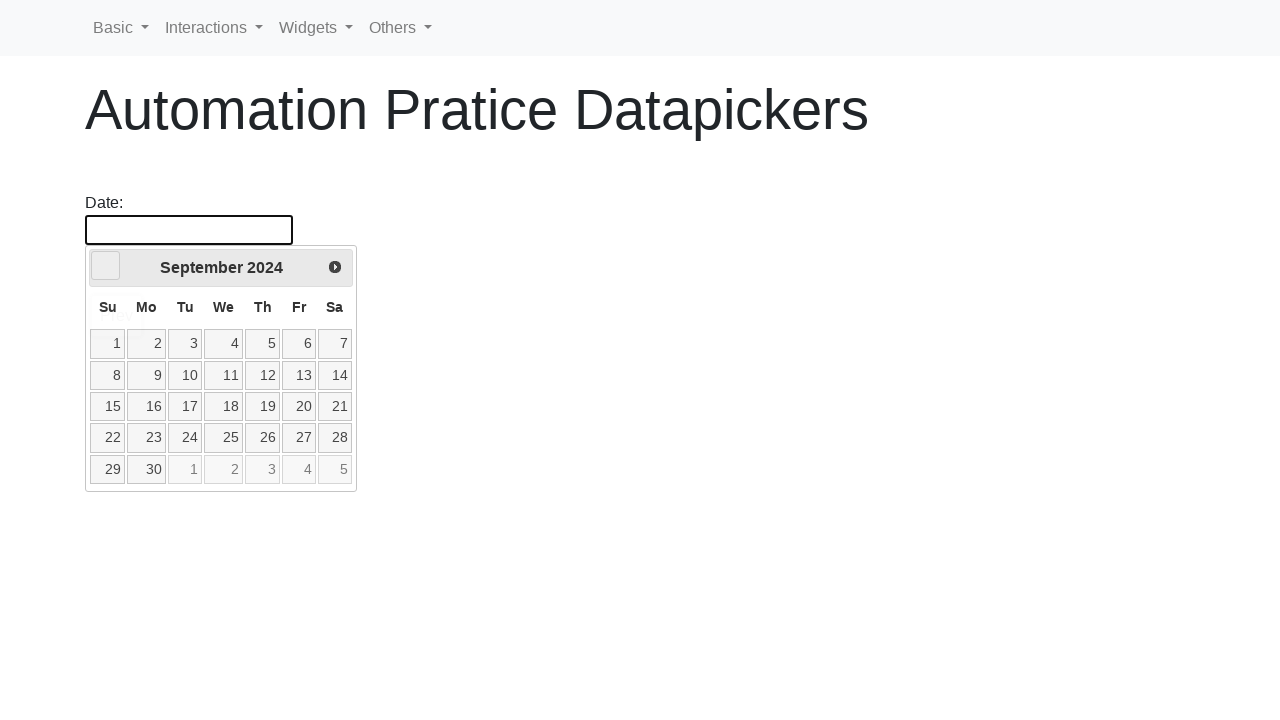

Waited for month change animation
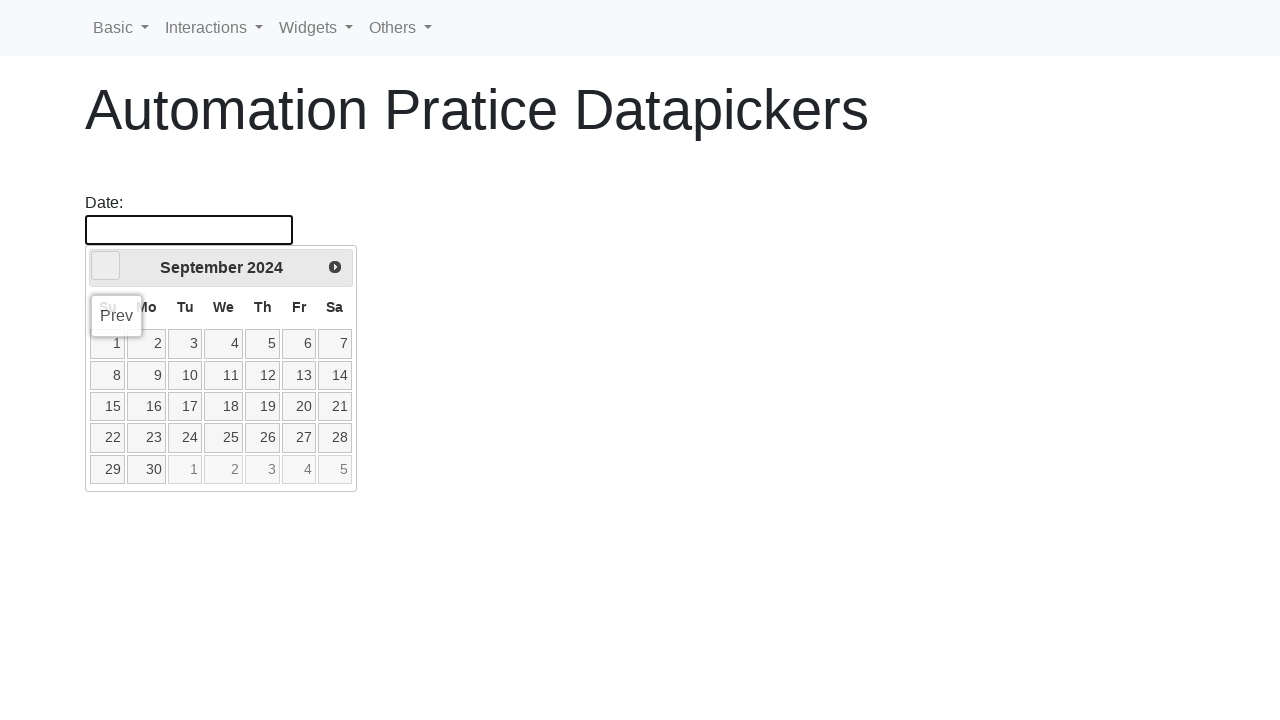

Clicked left arrow to navigate to previous month at (106, 266) on .ui-icon.ui-icon-circle-triangle-w
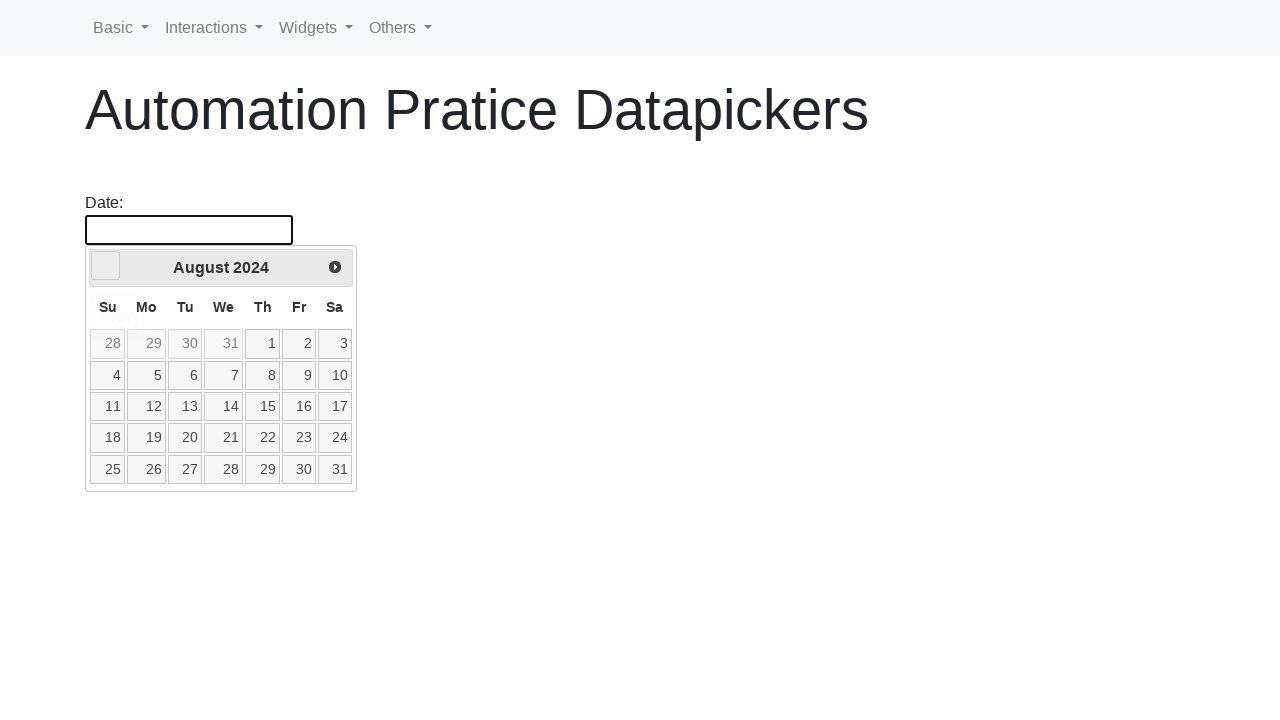

Waited for month change animation
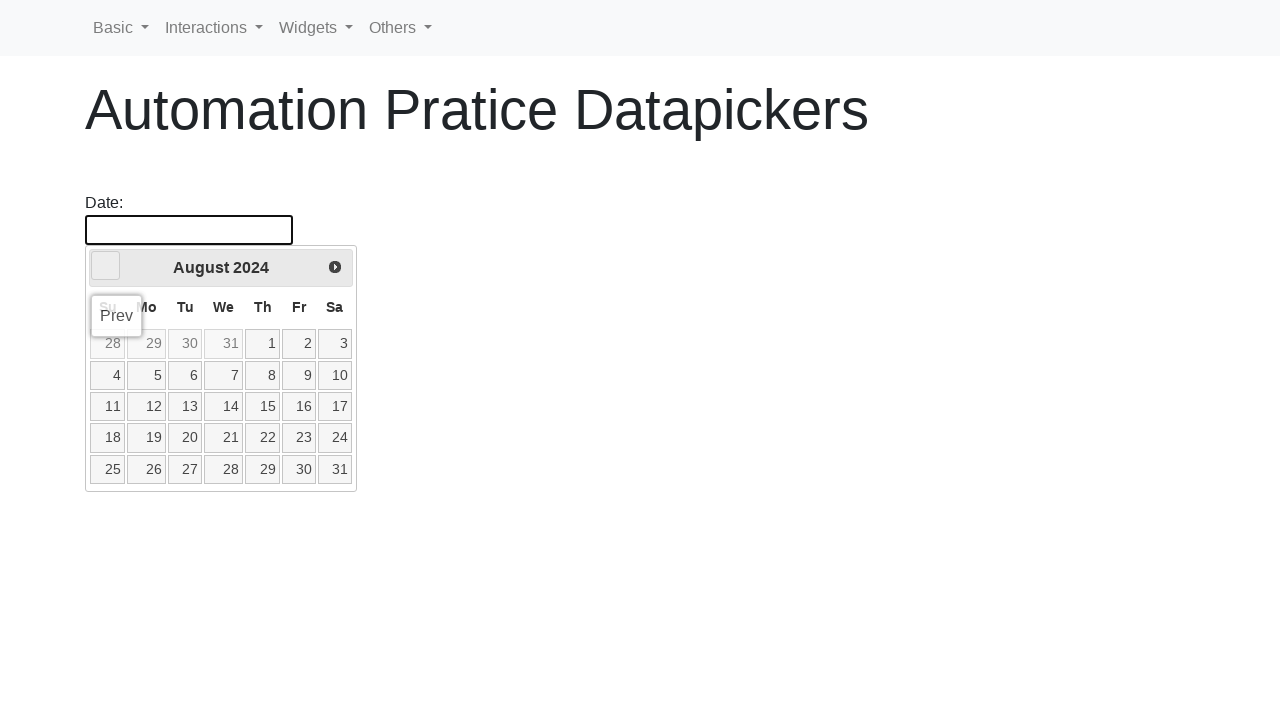

Clicked left arrow to navigate to previous month at (106, 266) on .ui-icon.ui-icon-circle-triangle-w
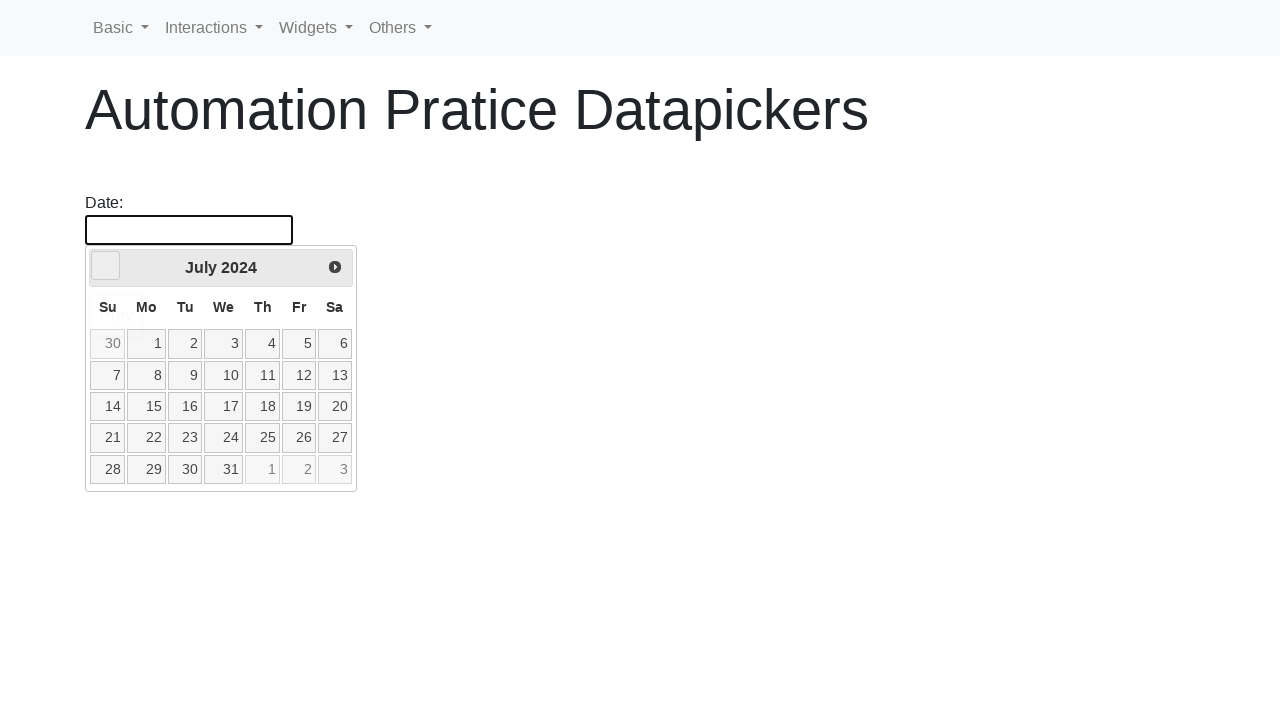

Waited for month change animation
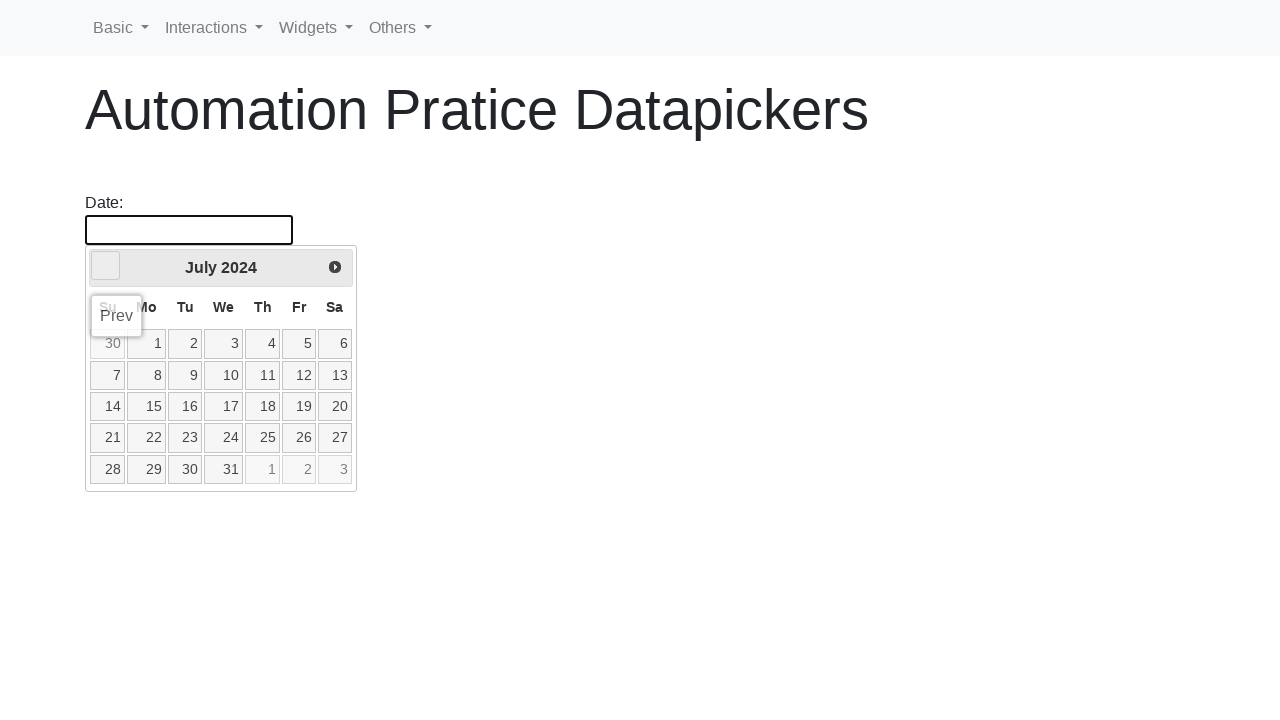

Clicked left arrow to navigate to previous month at (106, 266) on .ui-icon.ui-icon-circle-triangle-w
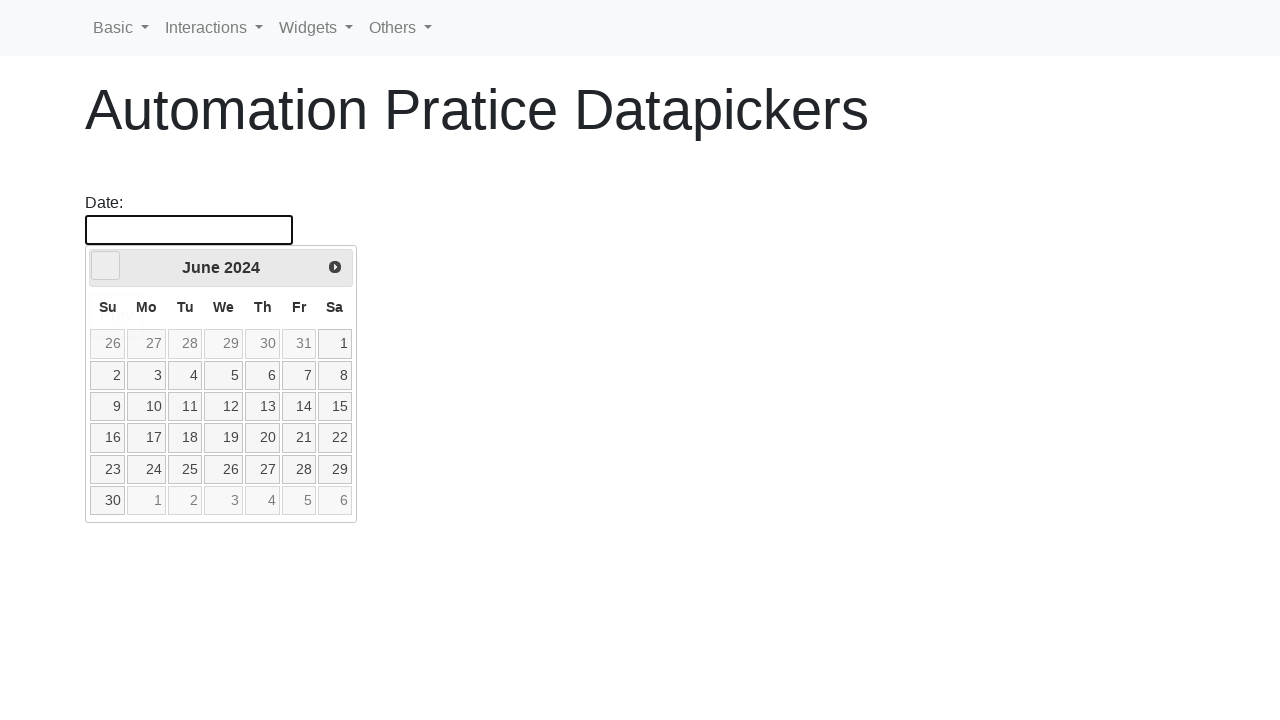

Waited for month change animation
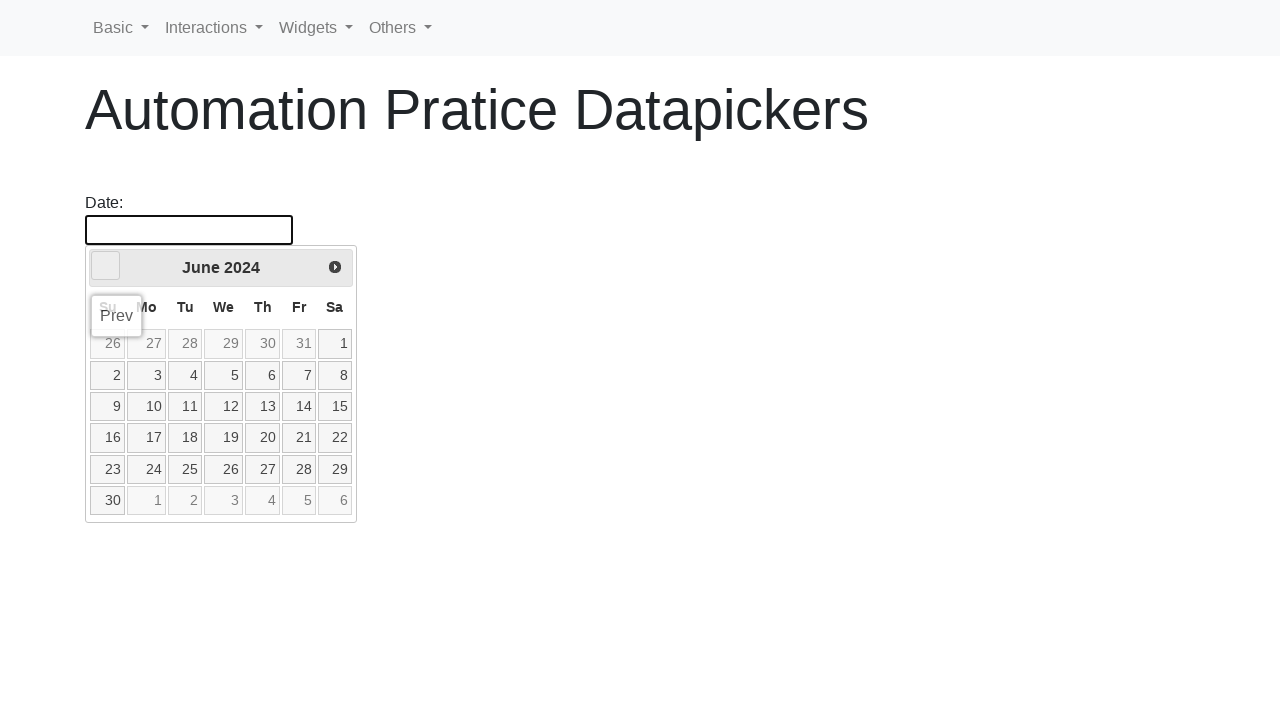

Clicked left arrow to navigate to previous month at (106, 266) on .ui-icon.ui-icon-circle-triangle-w
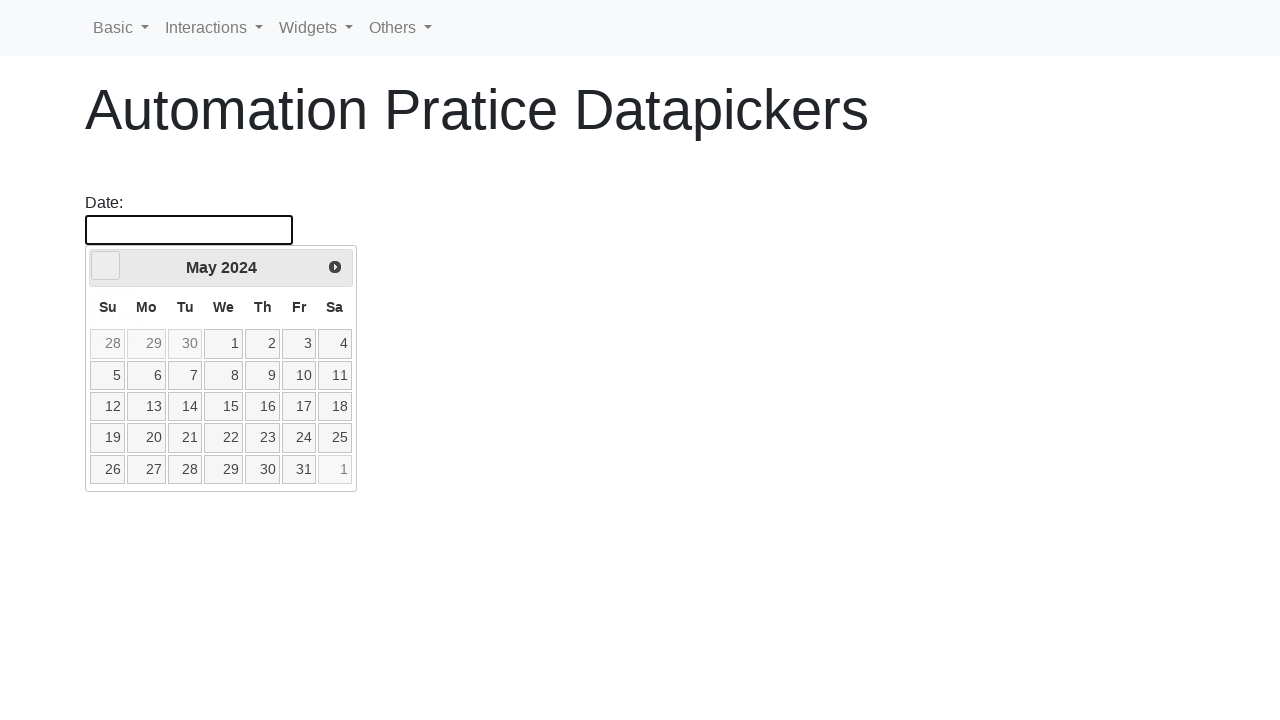

Waited for month change animation
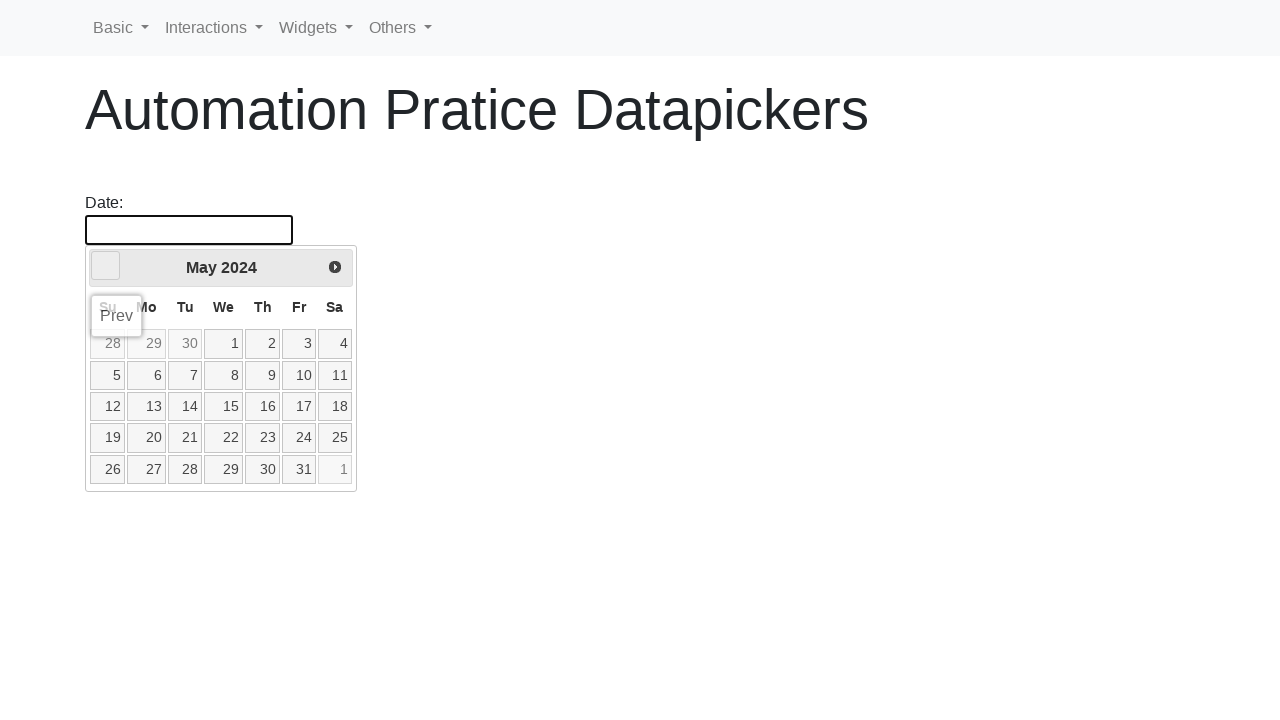

Clicked left arrow to navigate to previous month at (106, 266) on .ui-icon.ui-icon-circle-triangle-w
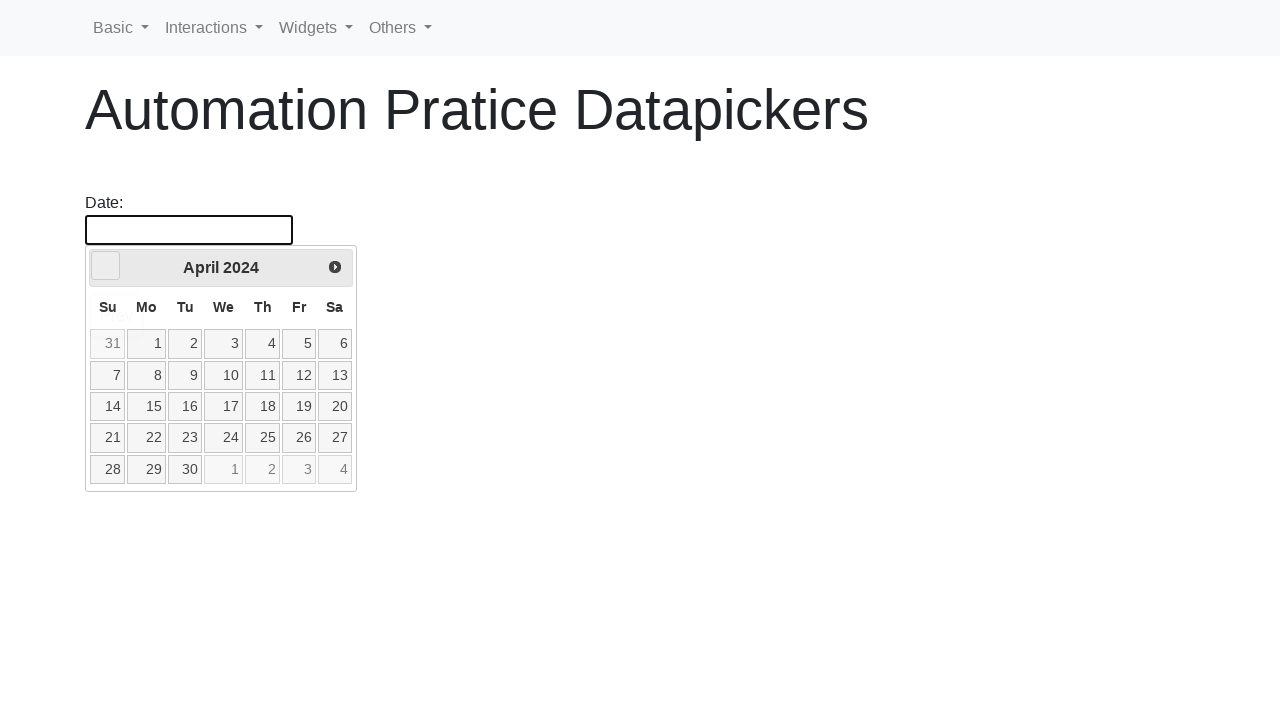

Waited for month change animation
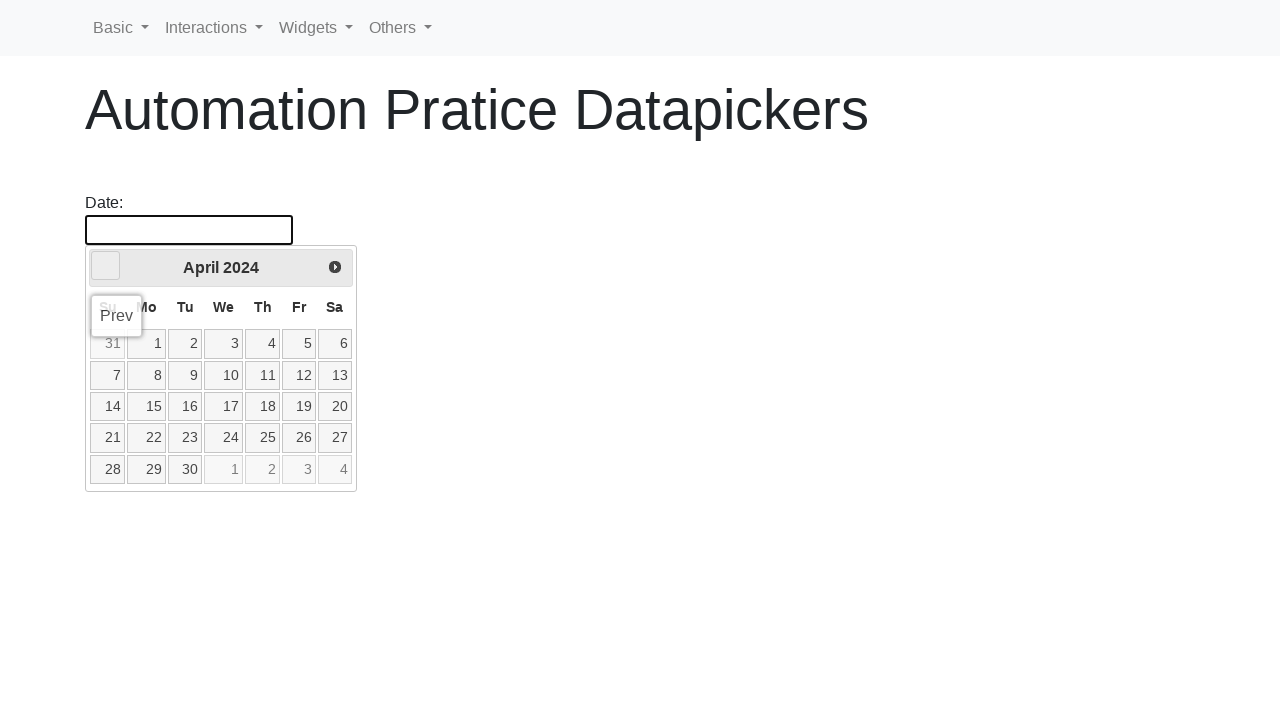

Clicked left arrow to navigate to previous month at (106, 266) on .ui-icon.ui-icon-circle-triangle-w
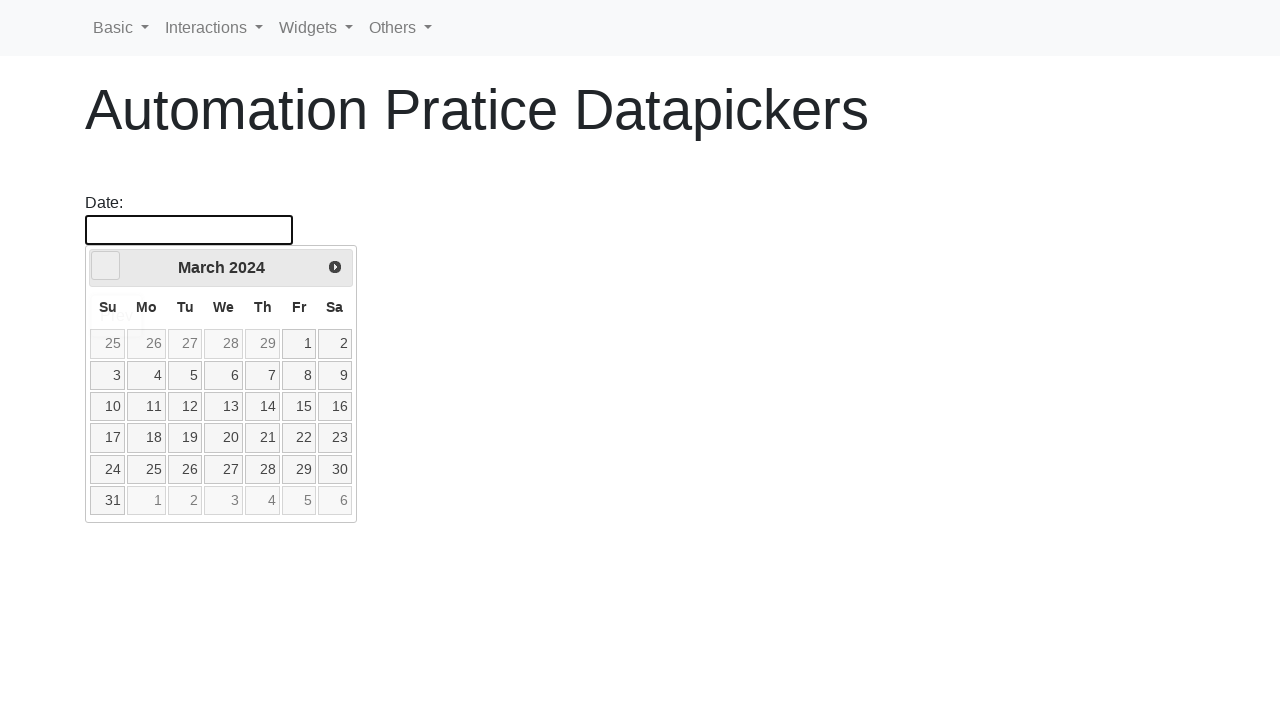

Waited for month change animation
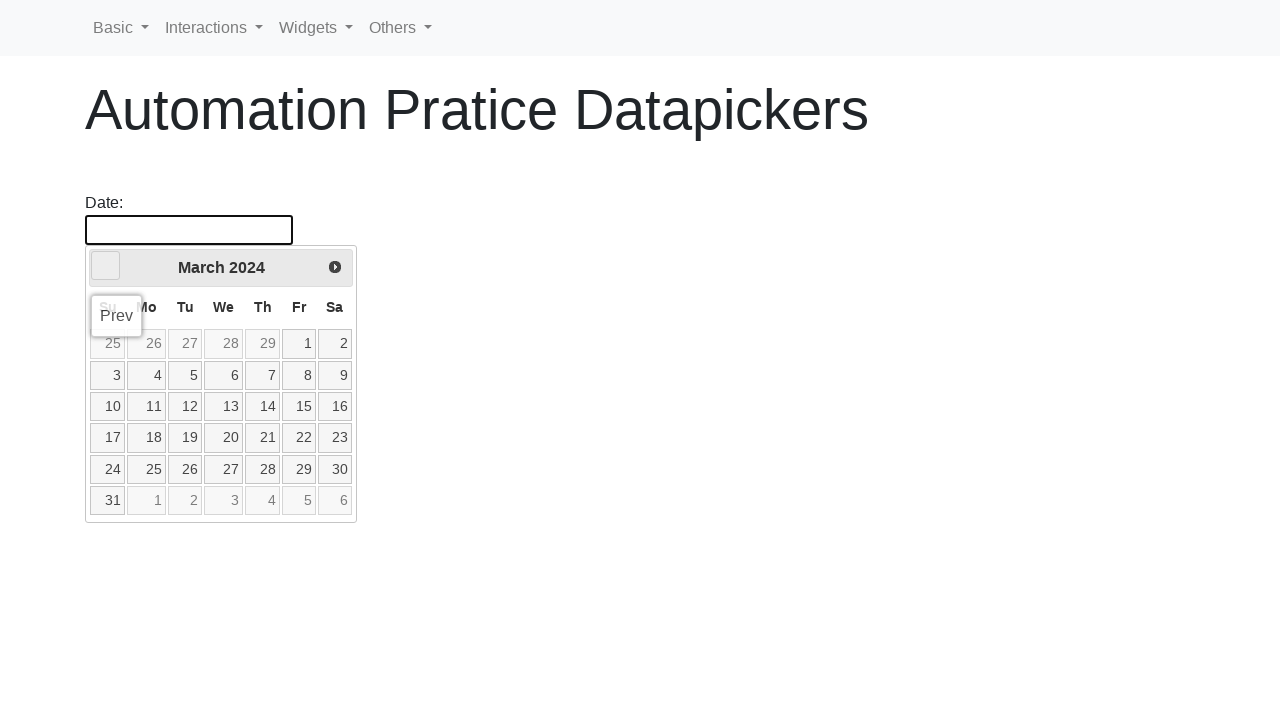

Clicked left arrow to navigate to previous month at (106, 266) on .ui-icon.ui-icon-circle-triangle-w
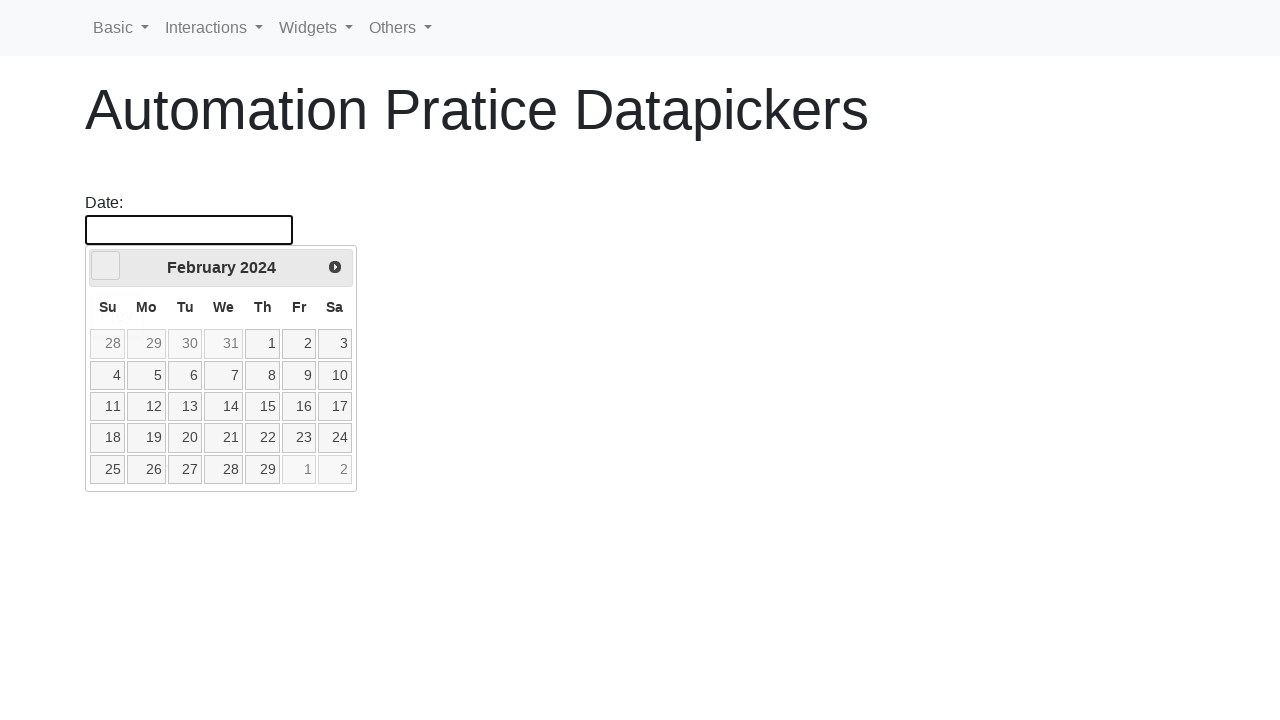

Waited for month change animation
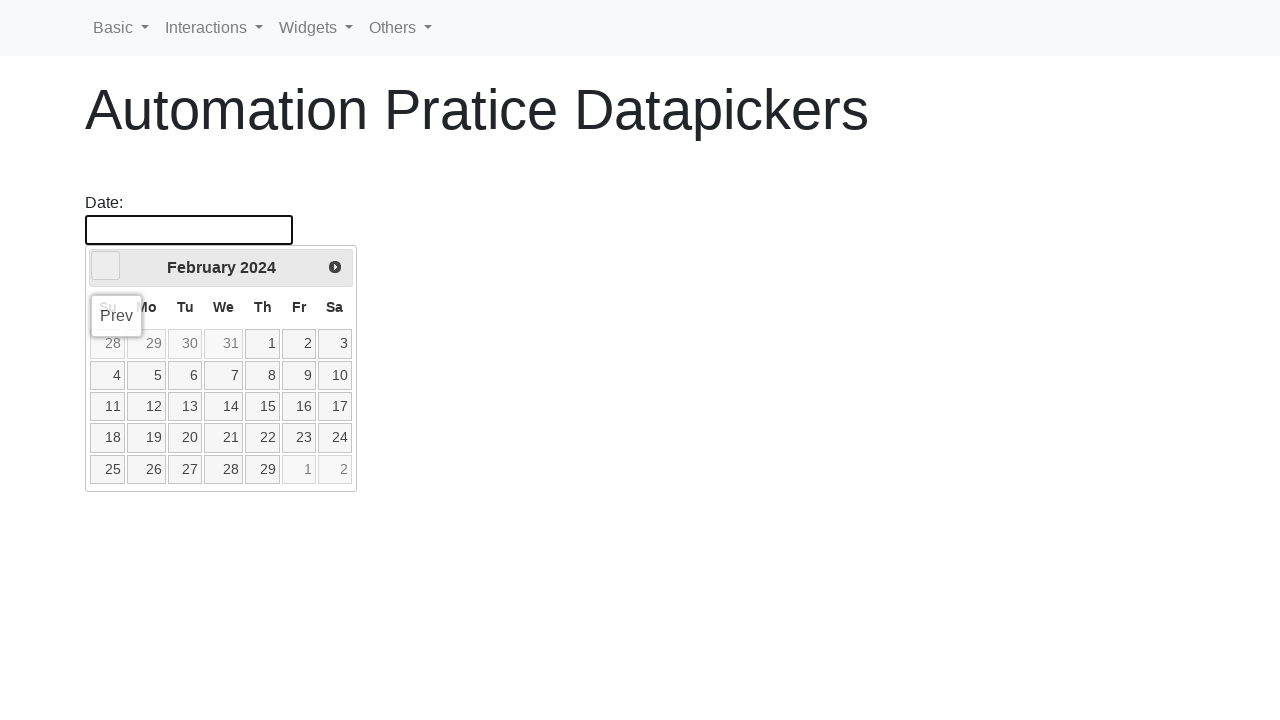

Clicked left arrow to navigate to previous month at (106, 266) on .ui-icon.ui-icon-circle-triangle-w
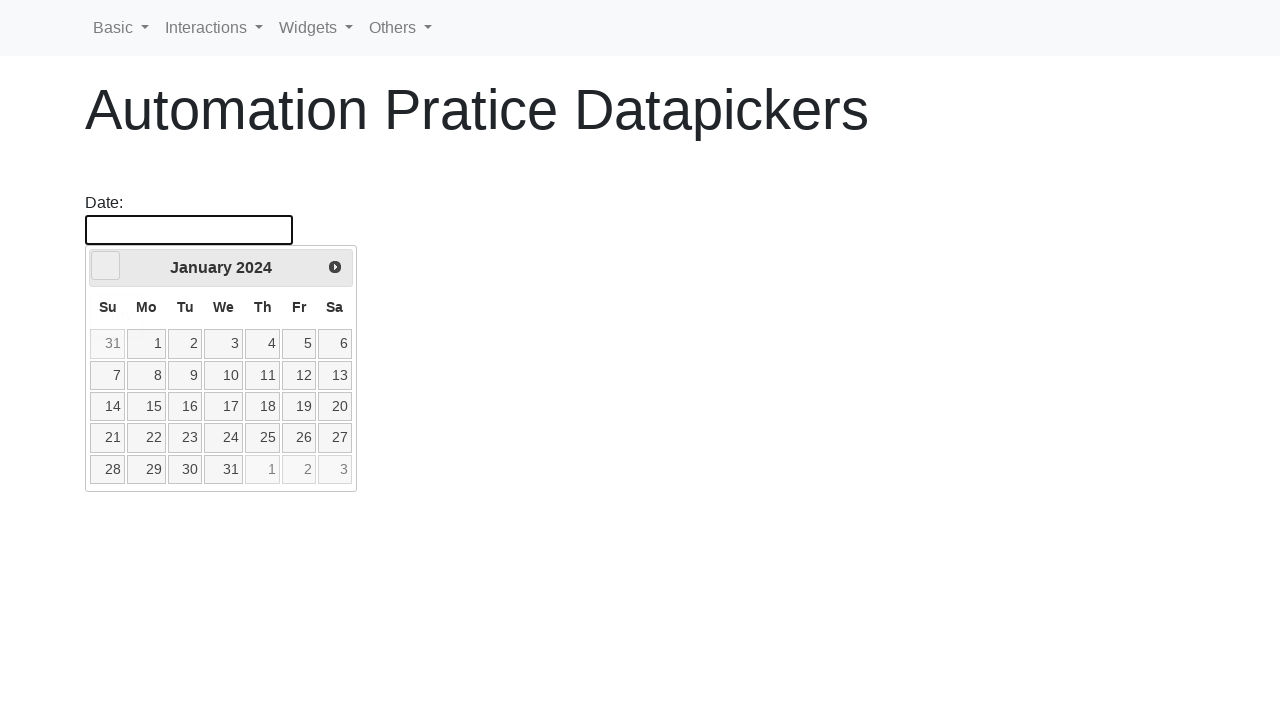

Waited for month change animation
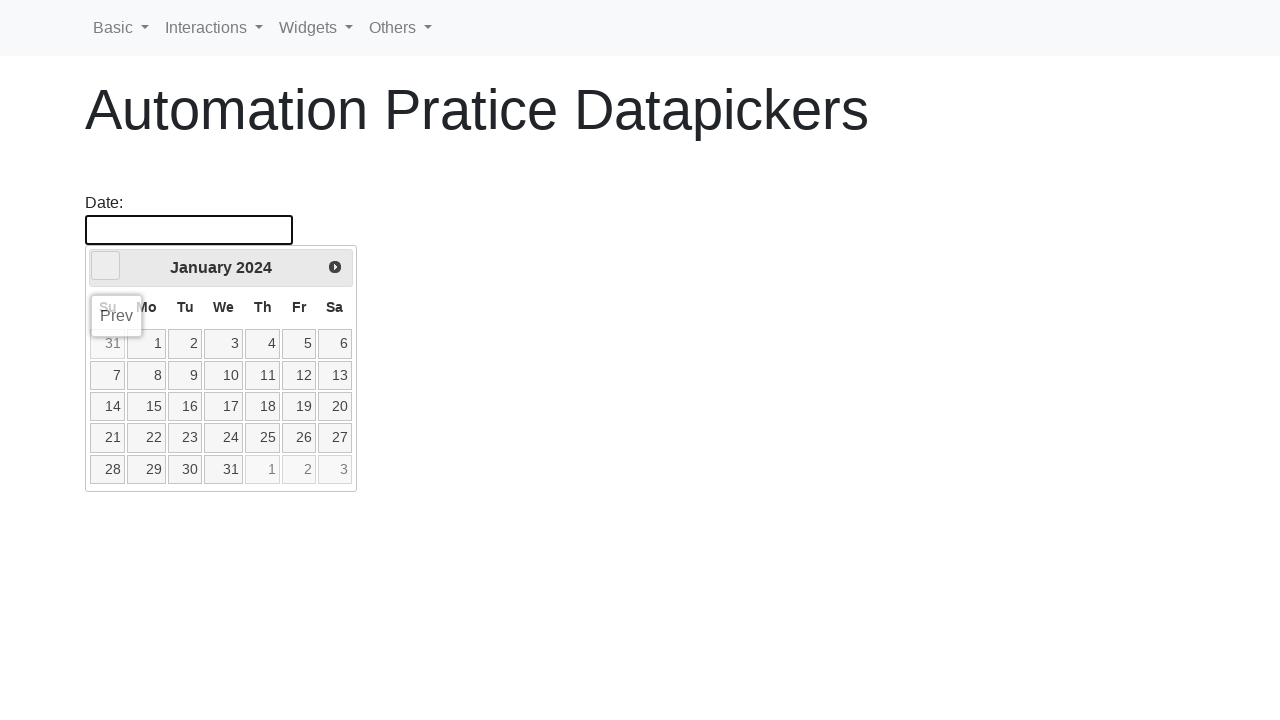

Clicked left arrow to navigate to previous month at (106, 266) on .ui-icon.ui-icon-circle-triangle-w
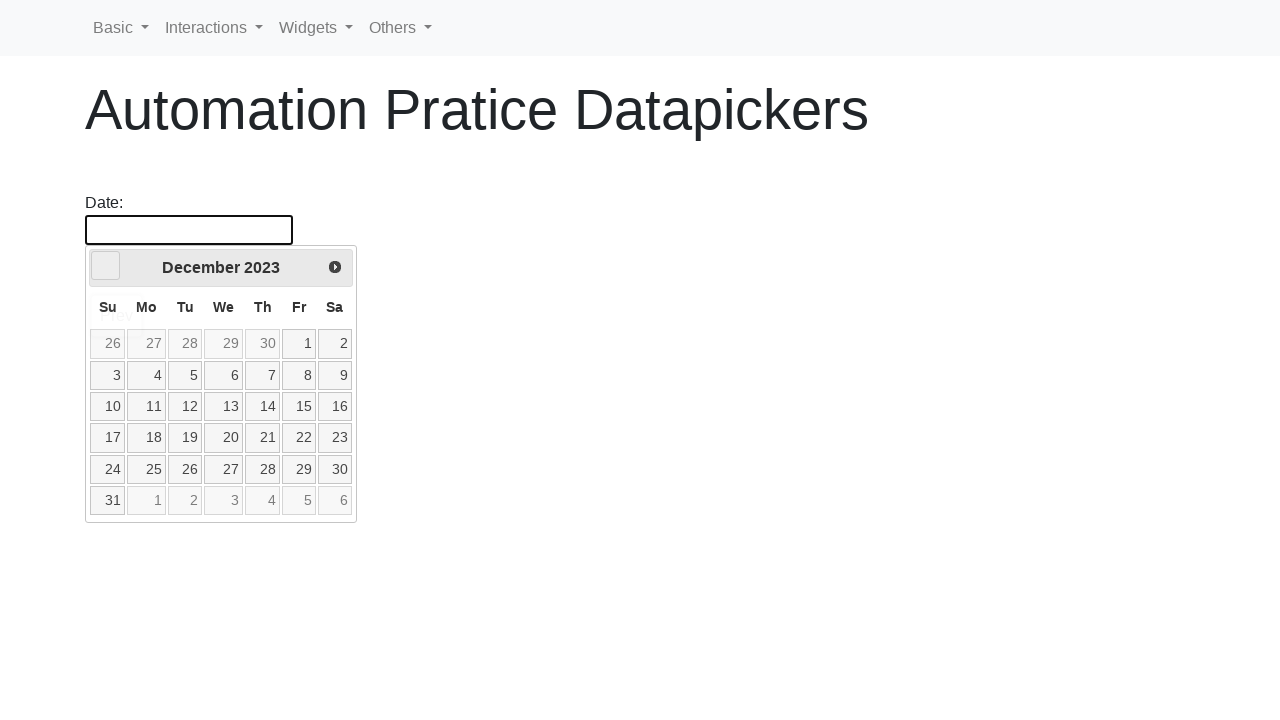

Waited for month change animation
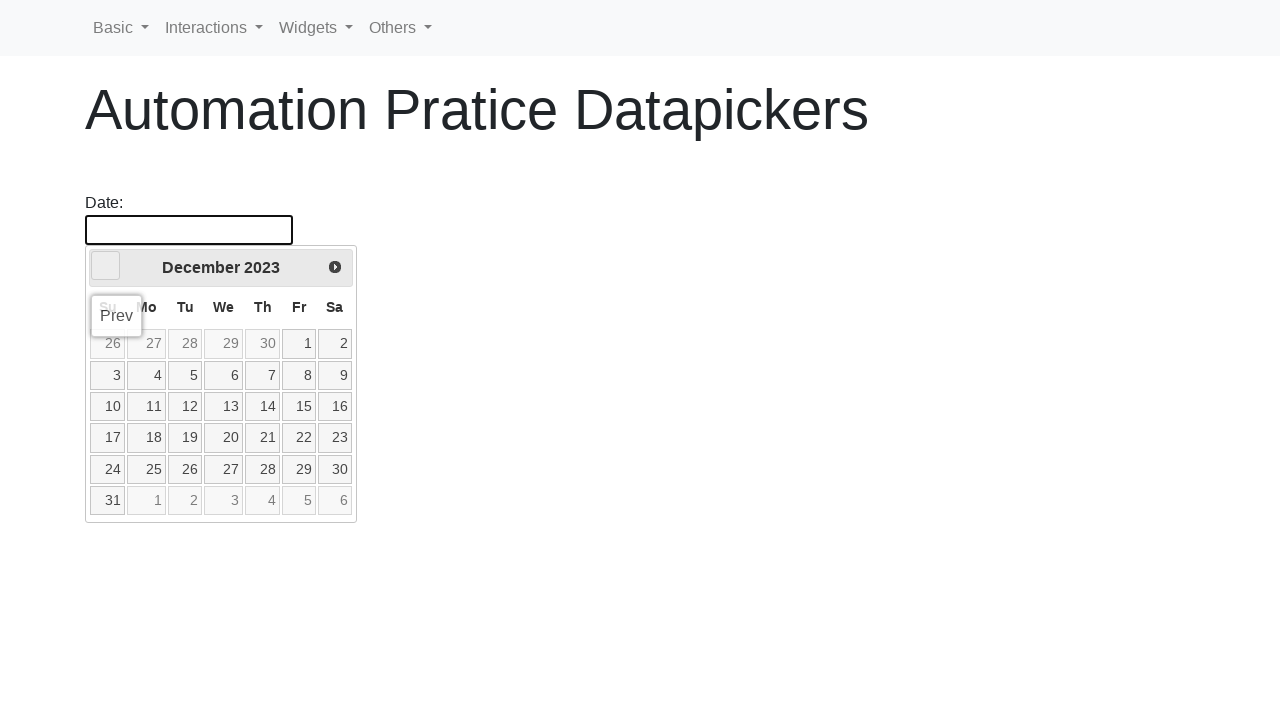

Clicked left arrow to navigate to previous month at (106, 266) on .ui-icon.ui-icon-circle-triangle-w
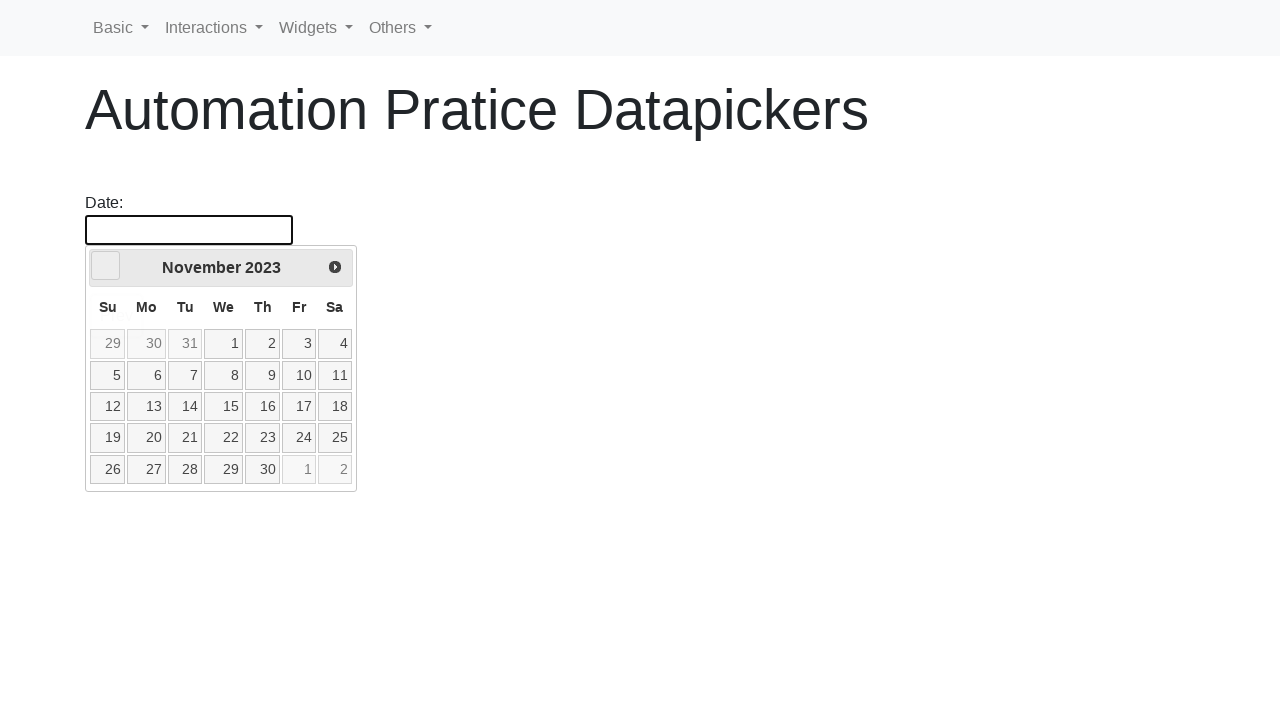

Waited for month change animation
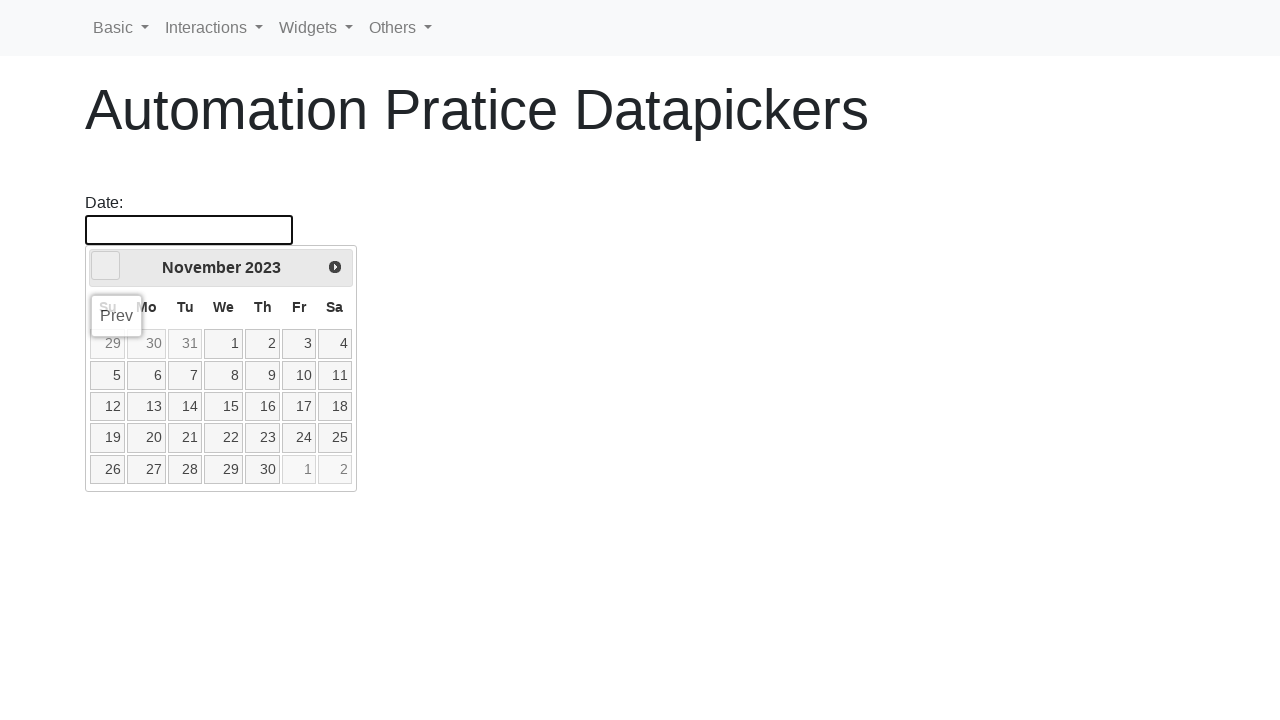

Clicked left arrow to navigate to previous month at (106, 266) on .ui-icon.ui-icon-circle-triangle-w
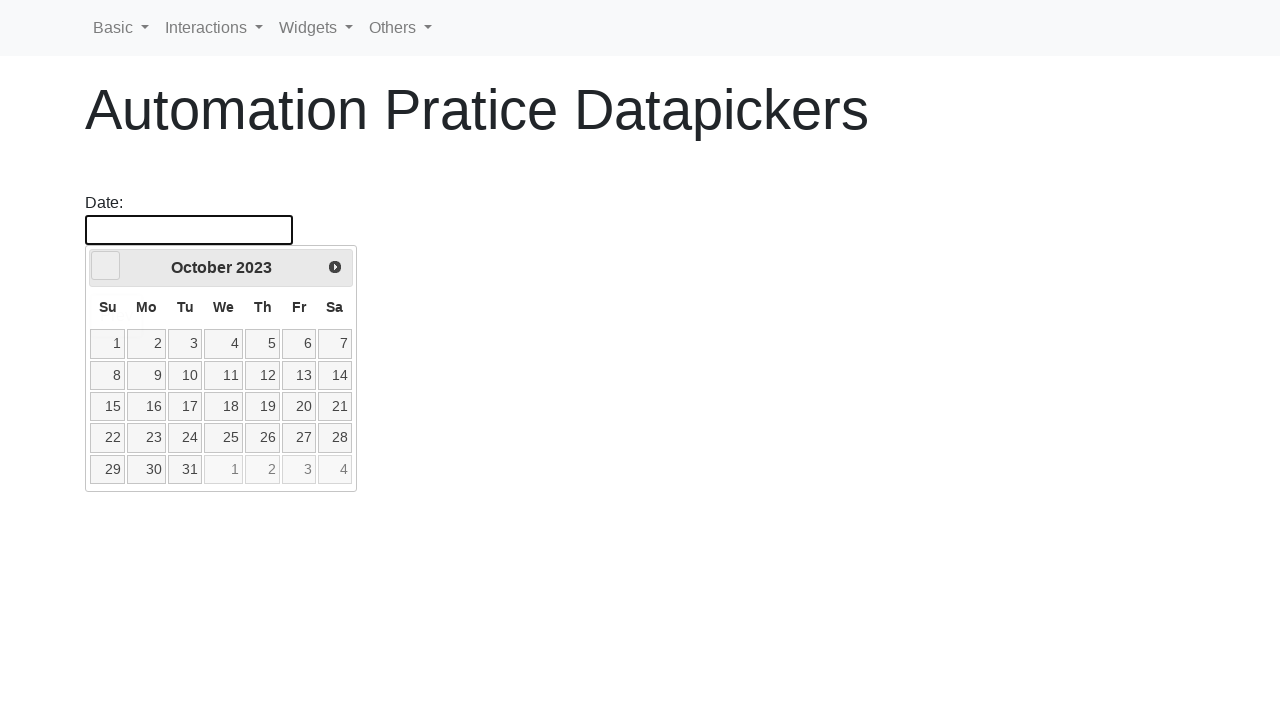

Waited for month change animation
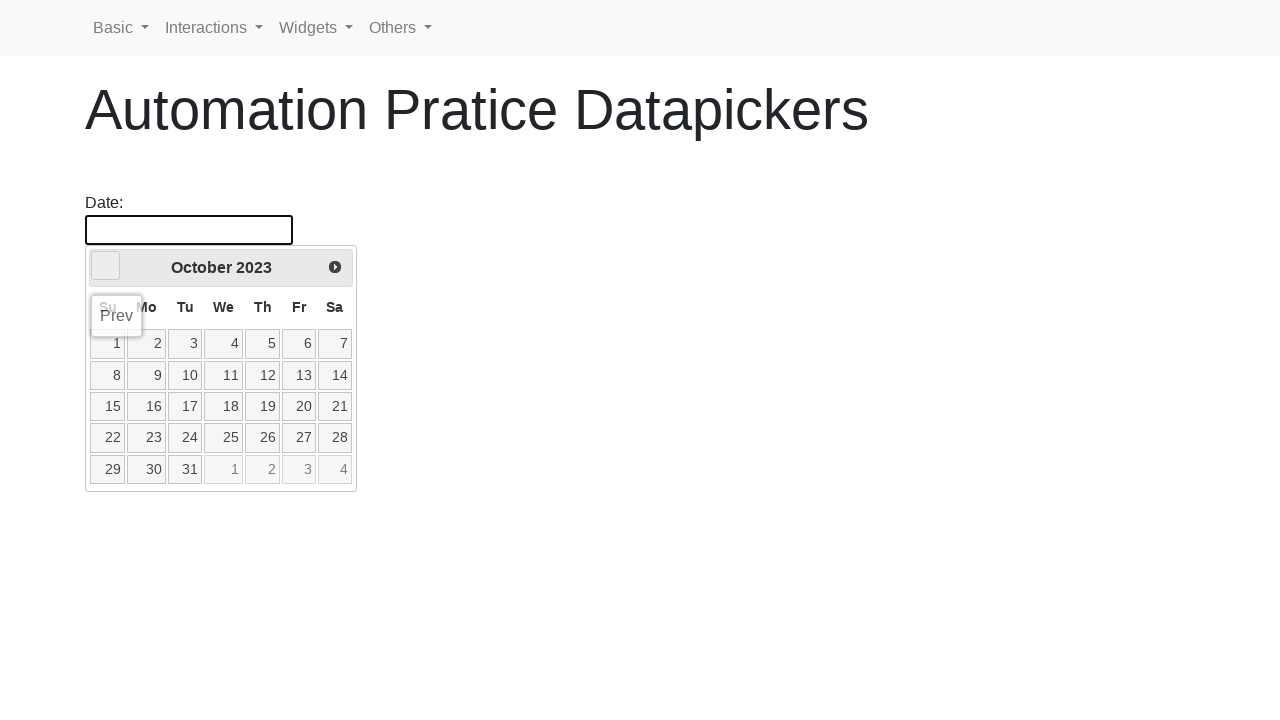

Clicked left arrow to navigate to previous month at (106, 266) on .ui-icon.ui-icon-circle-triangle-w
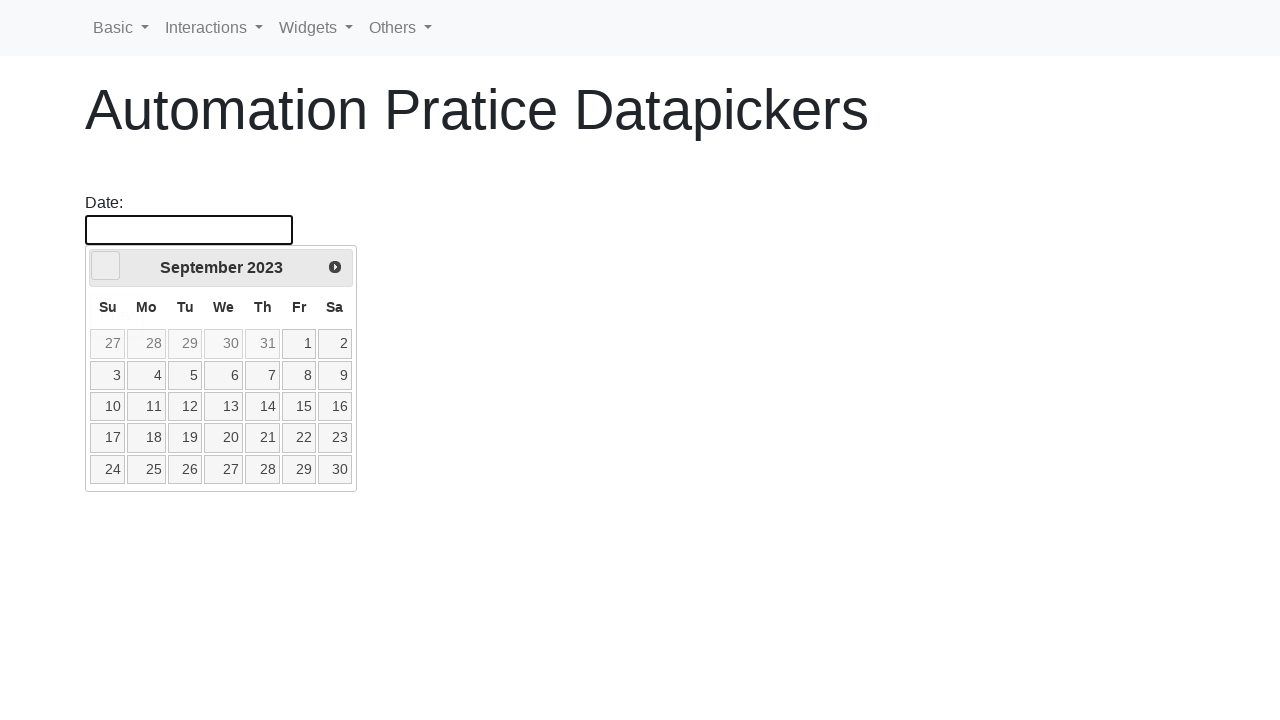

Waited for month change animation
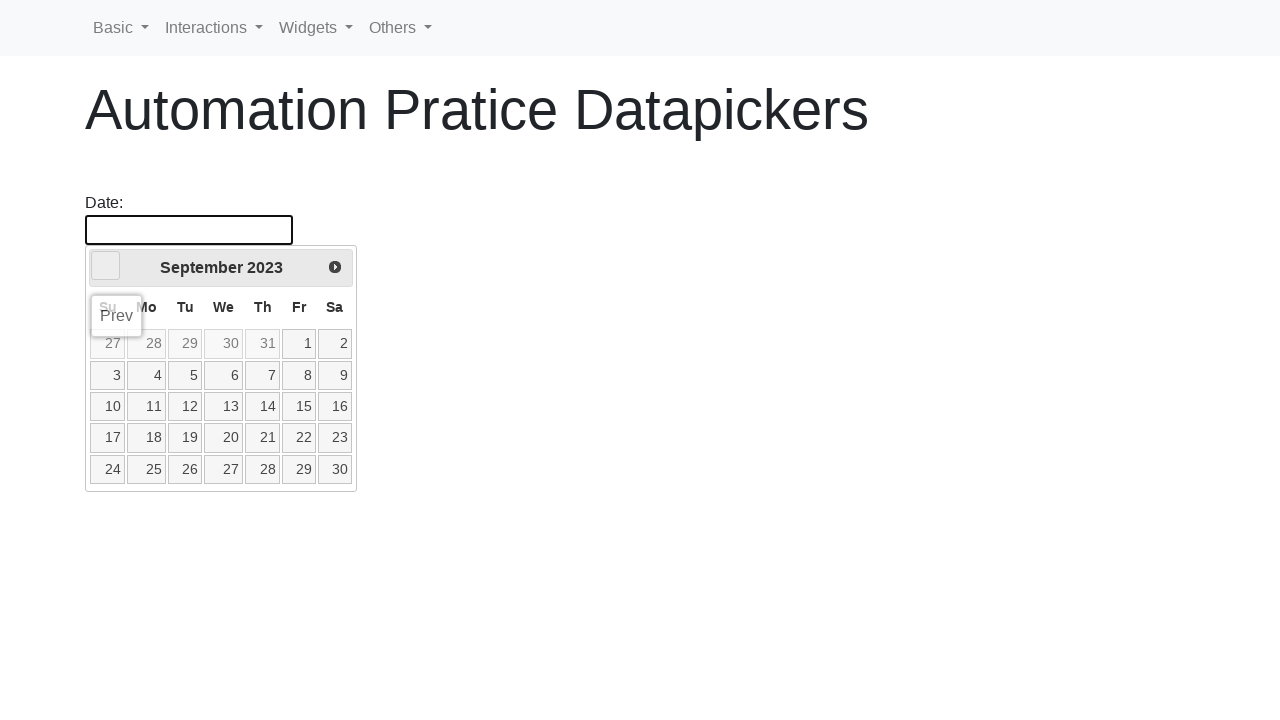

Clicked left arrow to navigate to previous month at (106, 266) on .ui-icon.ui-icon-circle-triangle-w
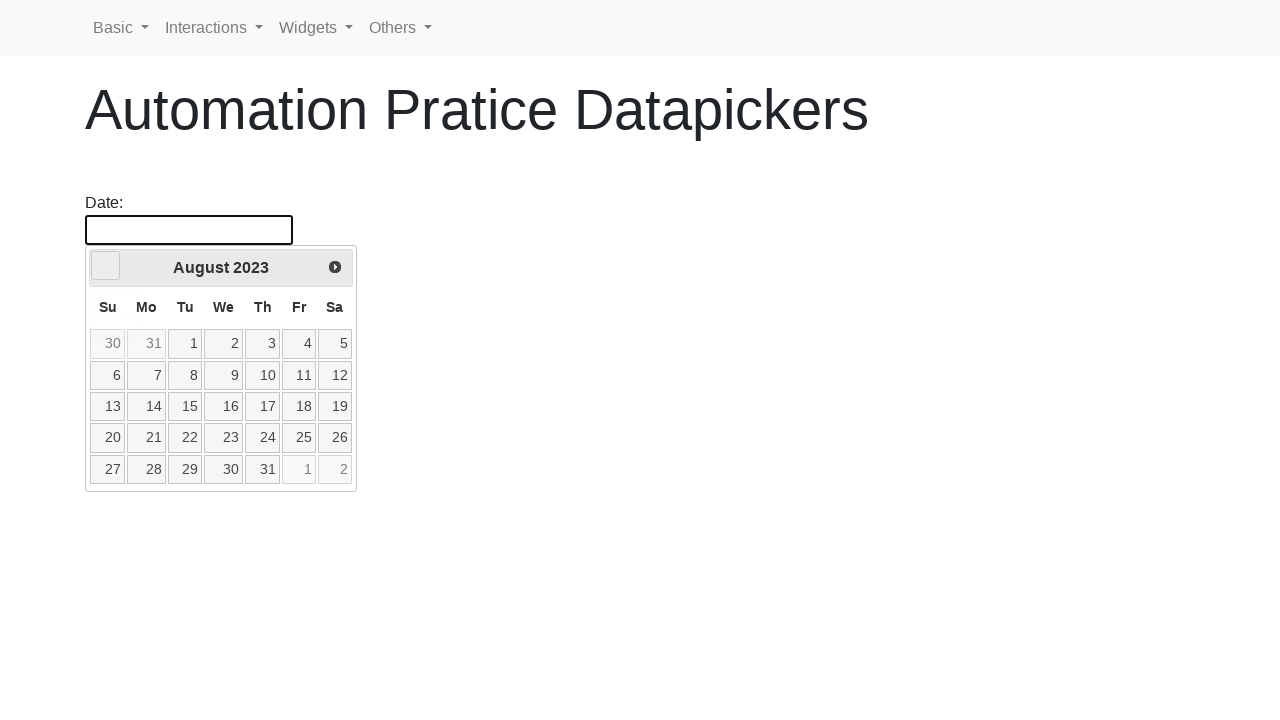

Waited for month change animation
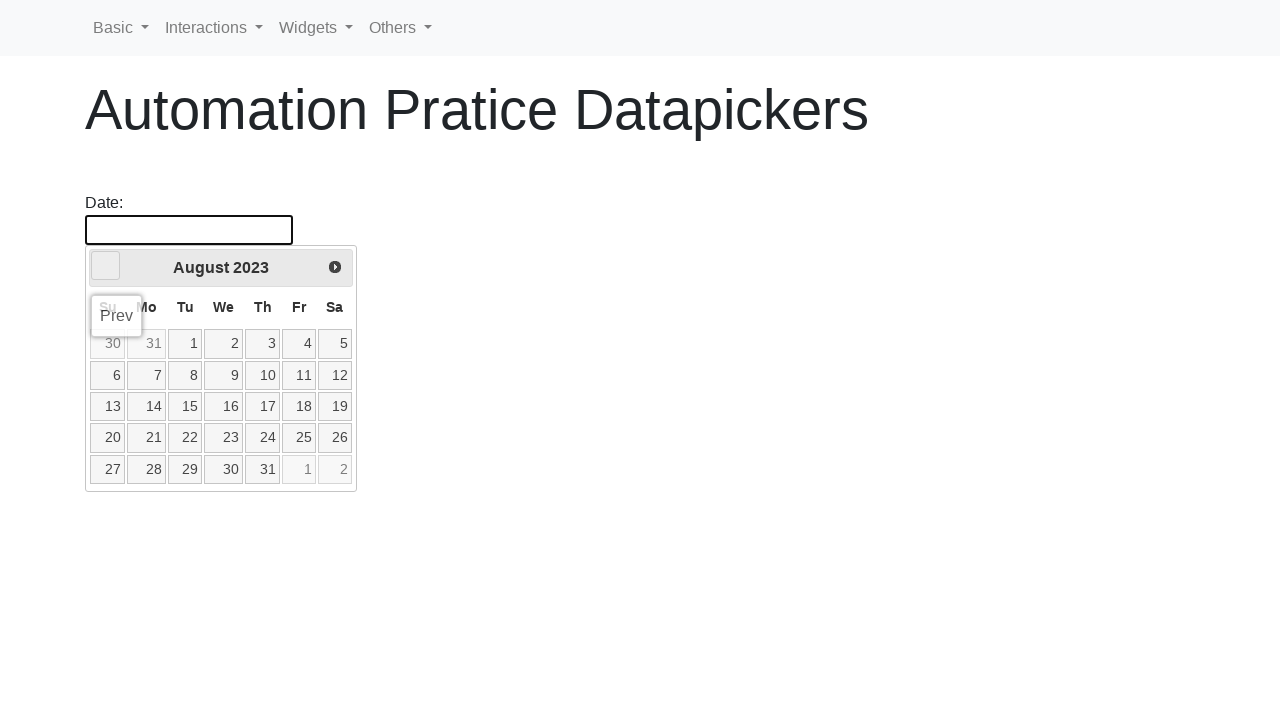

Clicked left arrow to navigate to previous month at (106, 266) on .ui-icon.ui-icon-circle-triangle-w
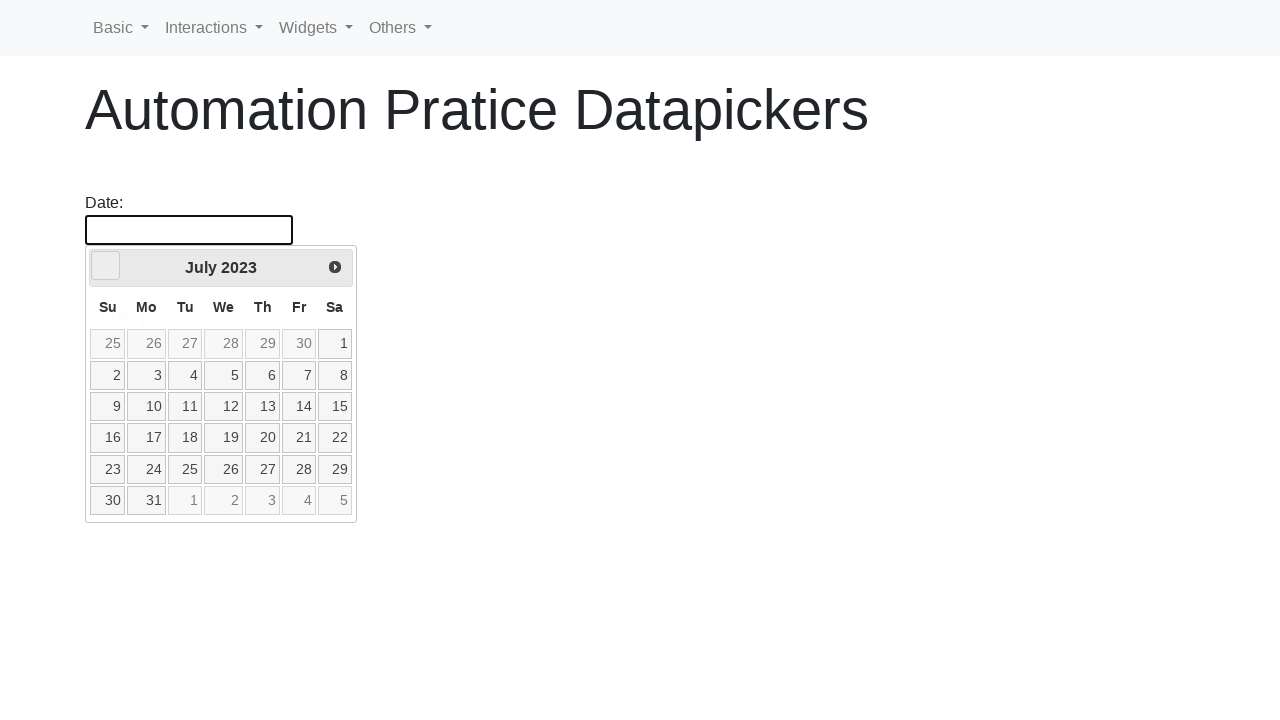

Waited for month change animation
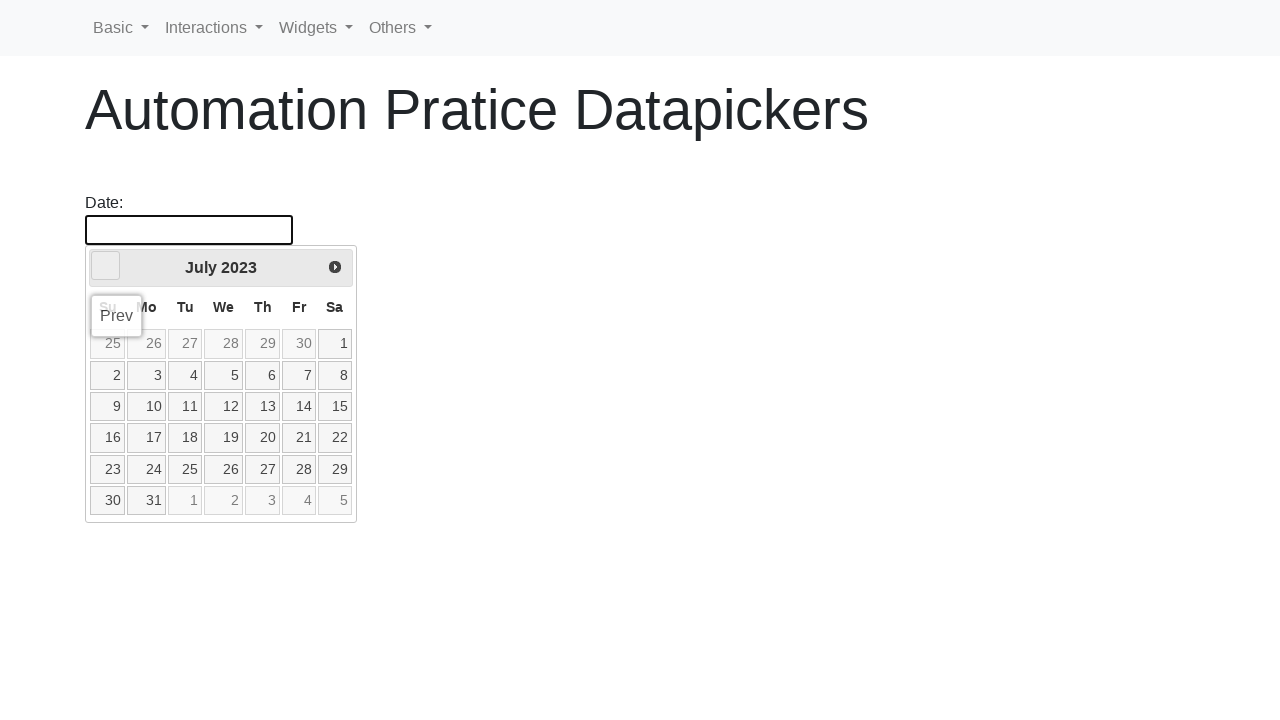

Clicked left arrow to navigate to previous month at (106, 266) on .ui-icon.ui-icon-circle-triangle-w
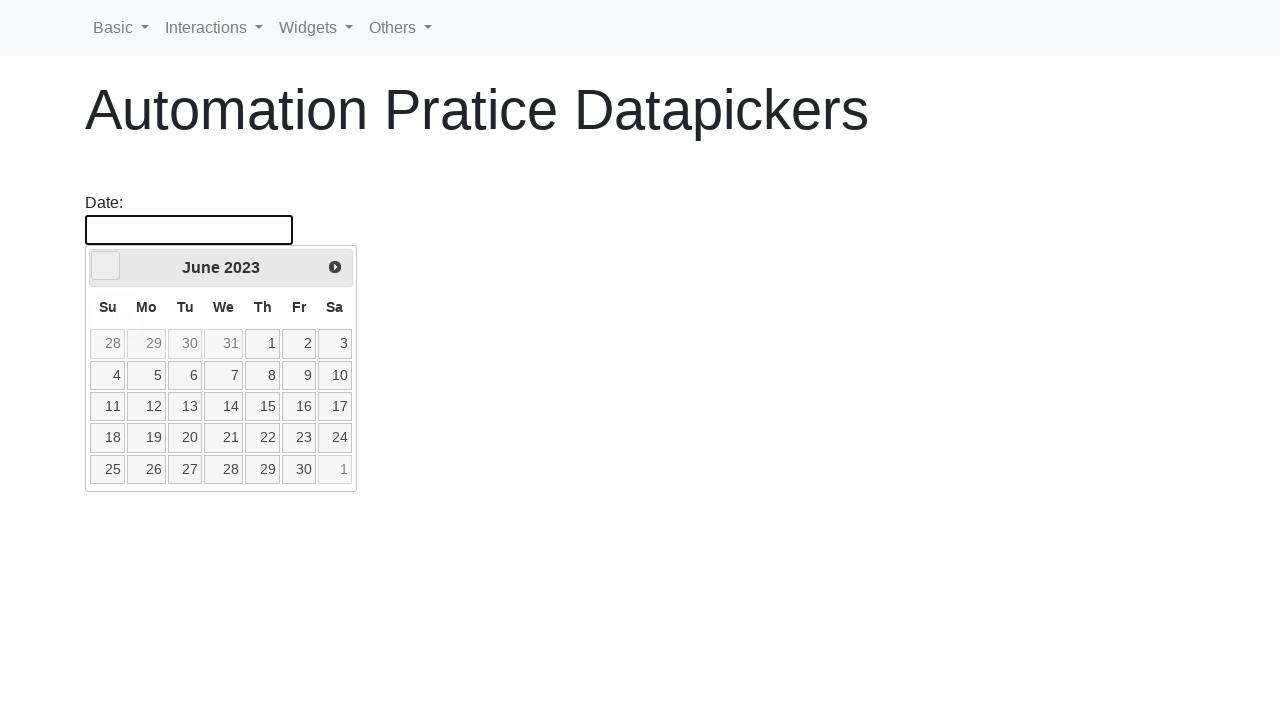

Waited for month change animation
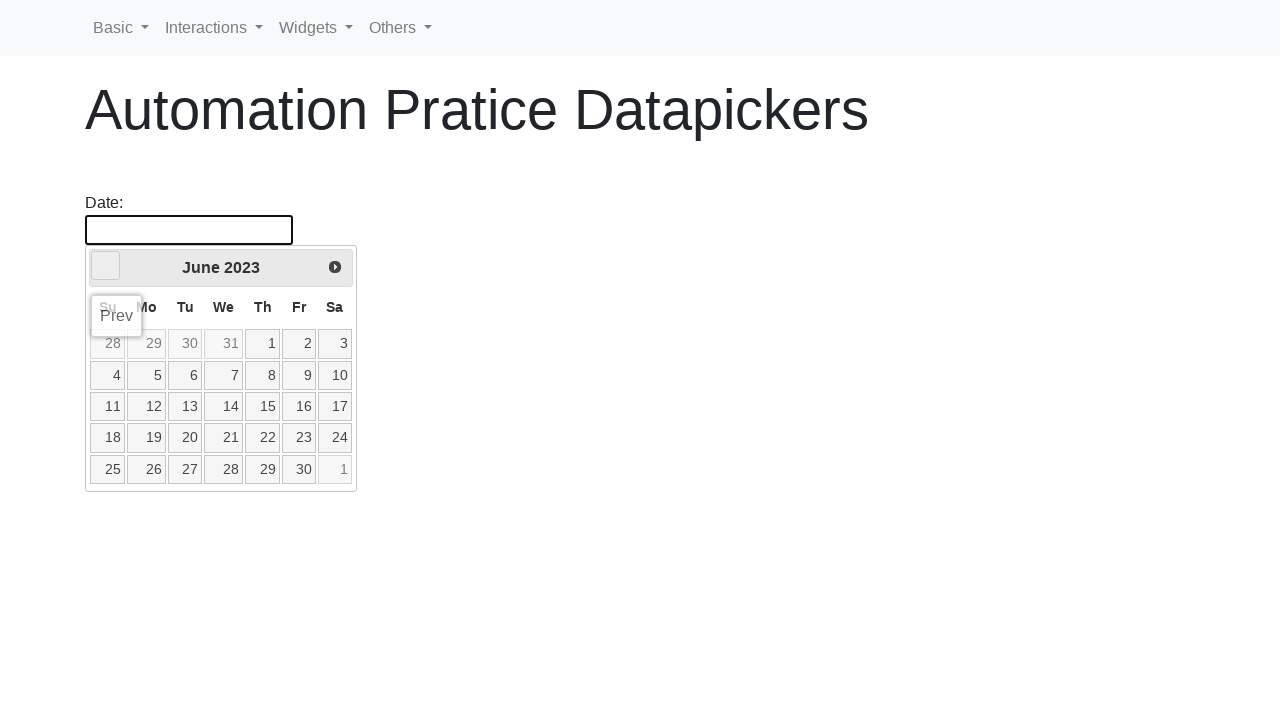

Clicked left arrow to navigate to previous month at (106, 266) on .ui-icon.ui-icon-circle-triangle-w
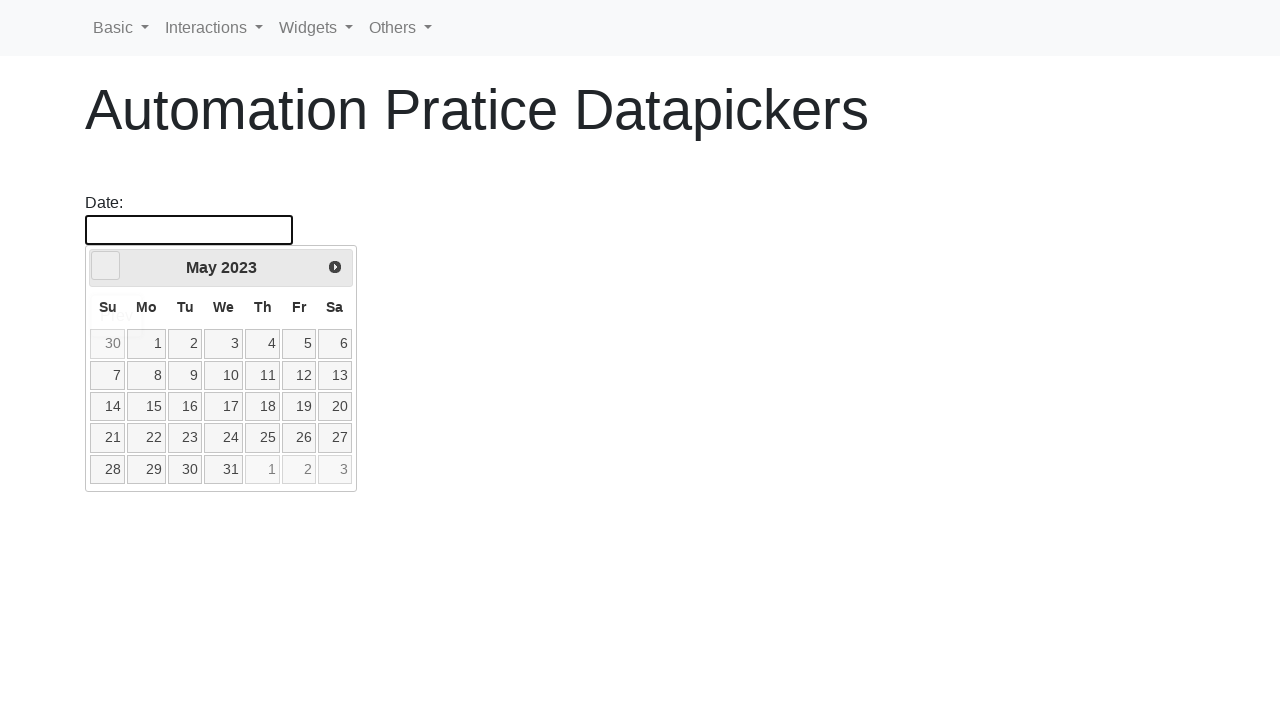

Waited for month change animation
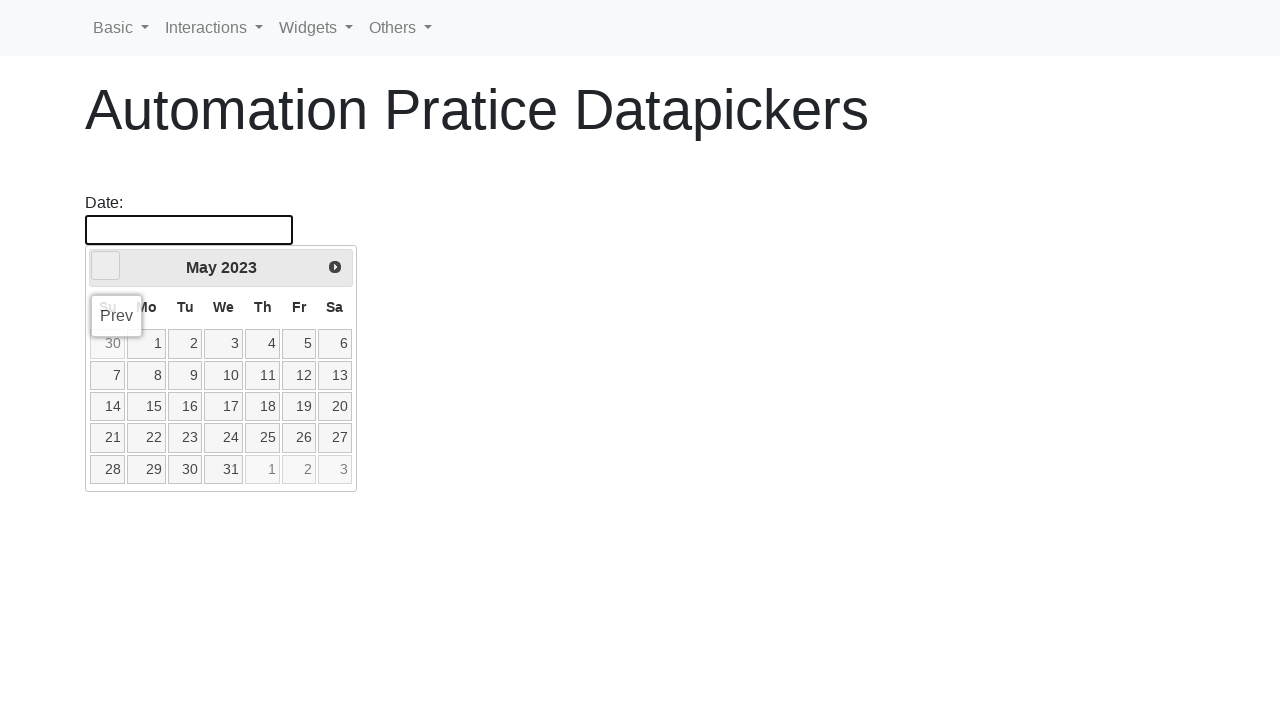

Clicked left arrow to navigate to previous month at (106, 266) on .ui-icon.ui-icon-circle-triangle-w
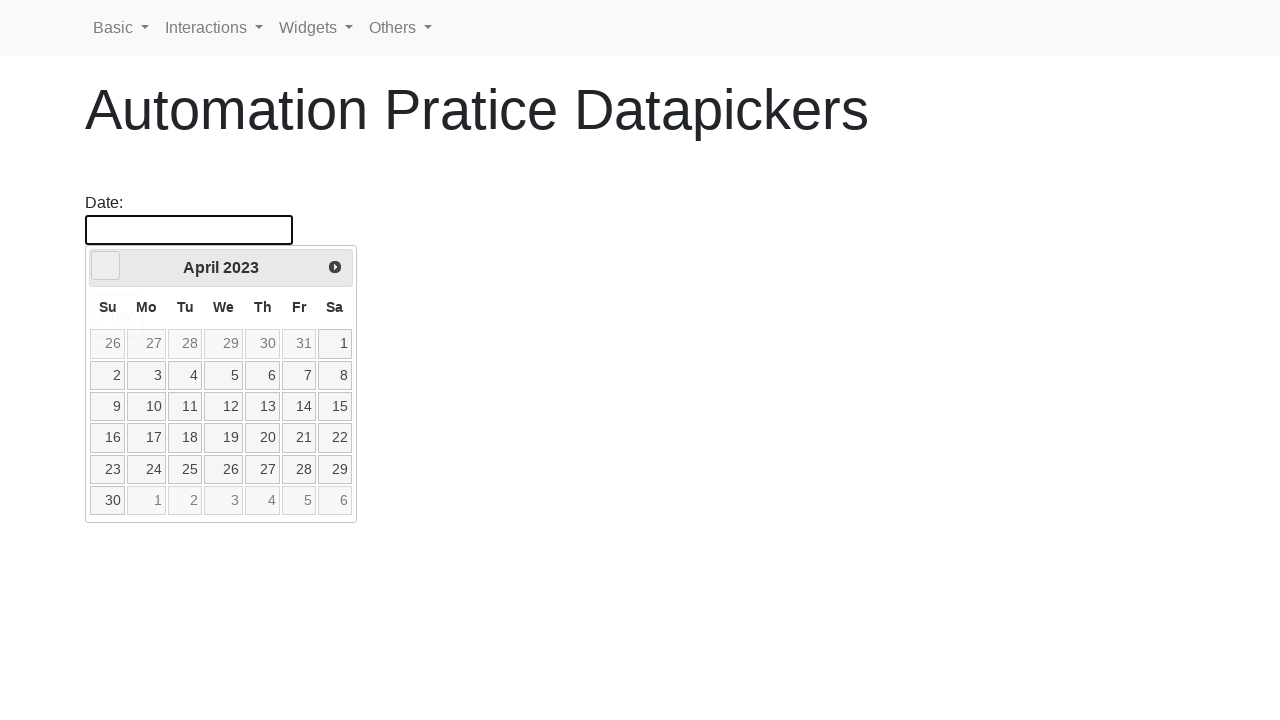

Waited for month change animation
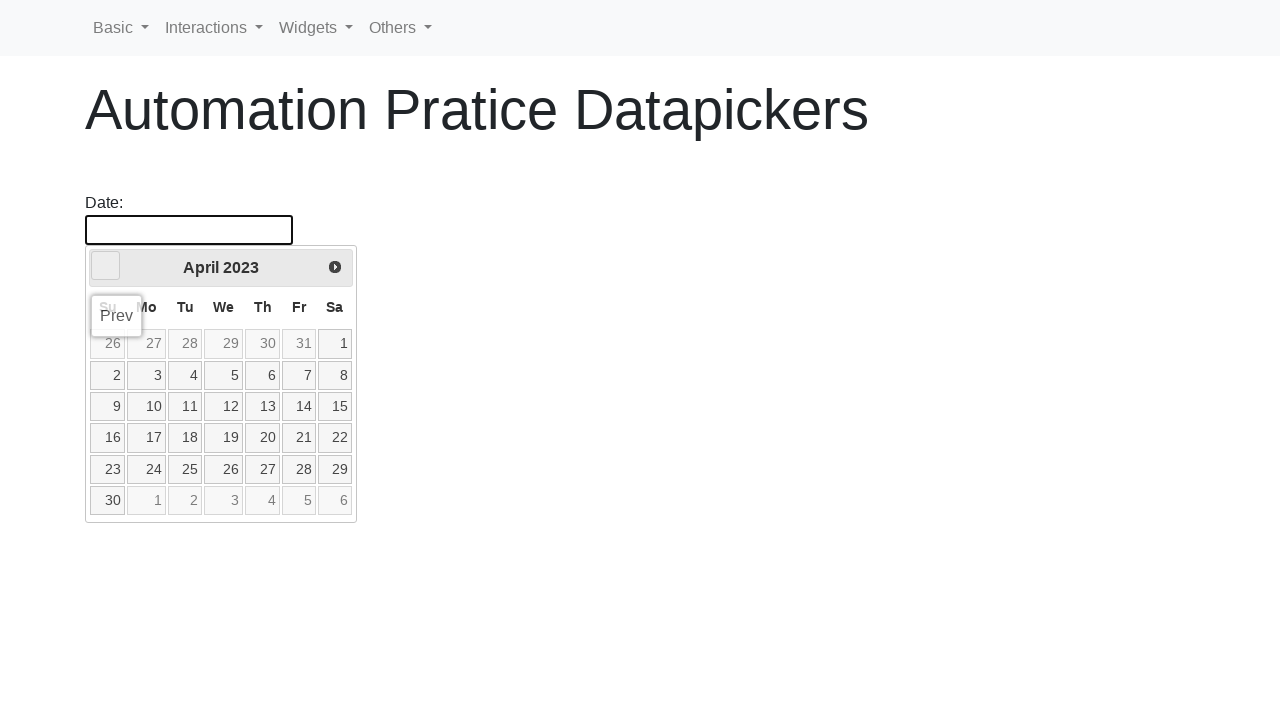

Clicked left arrow to navigate to previous month at (106, 266) on .ui-icon.ui-icon-circle-triangle-w
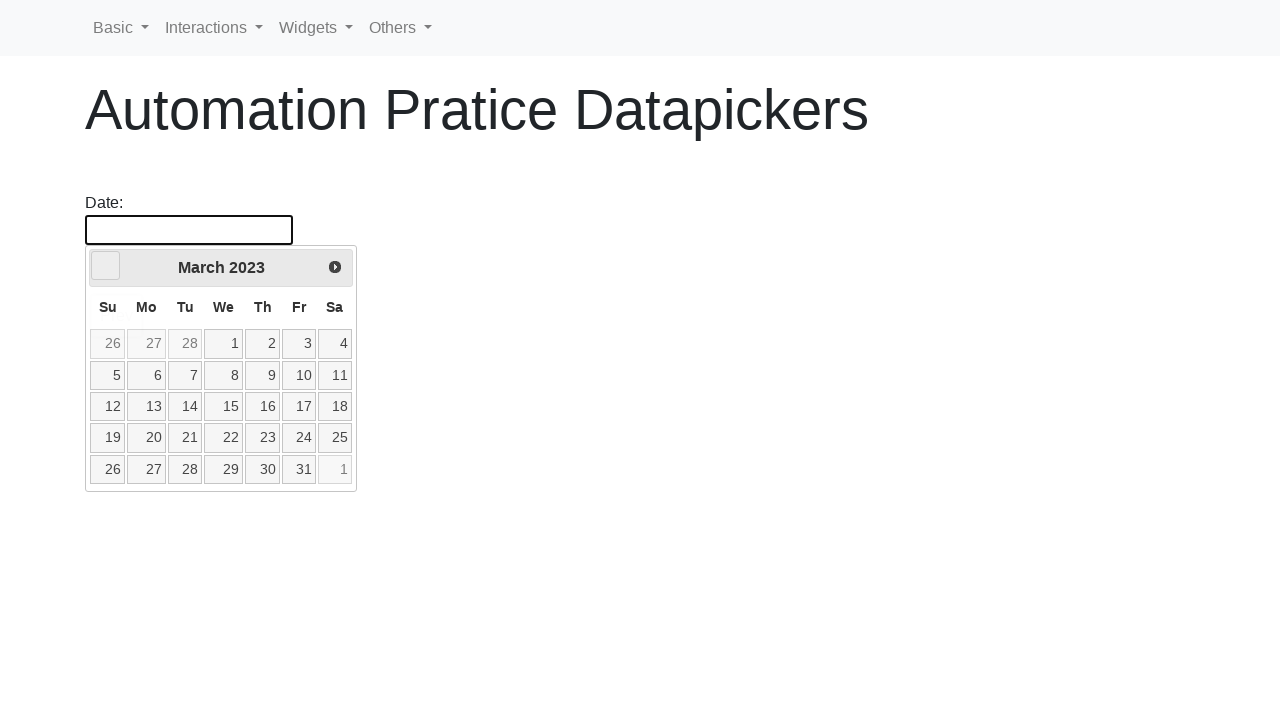

Waited for month change animation
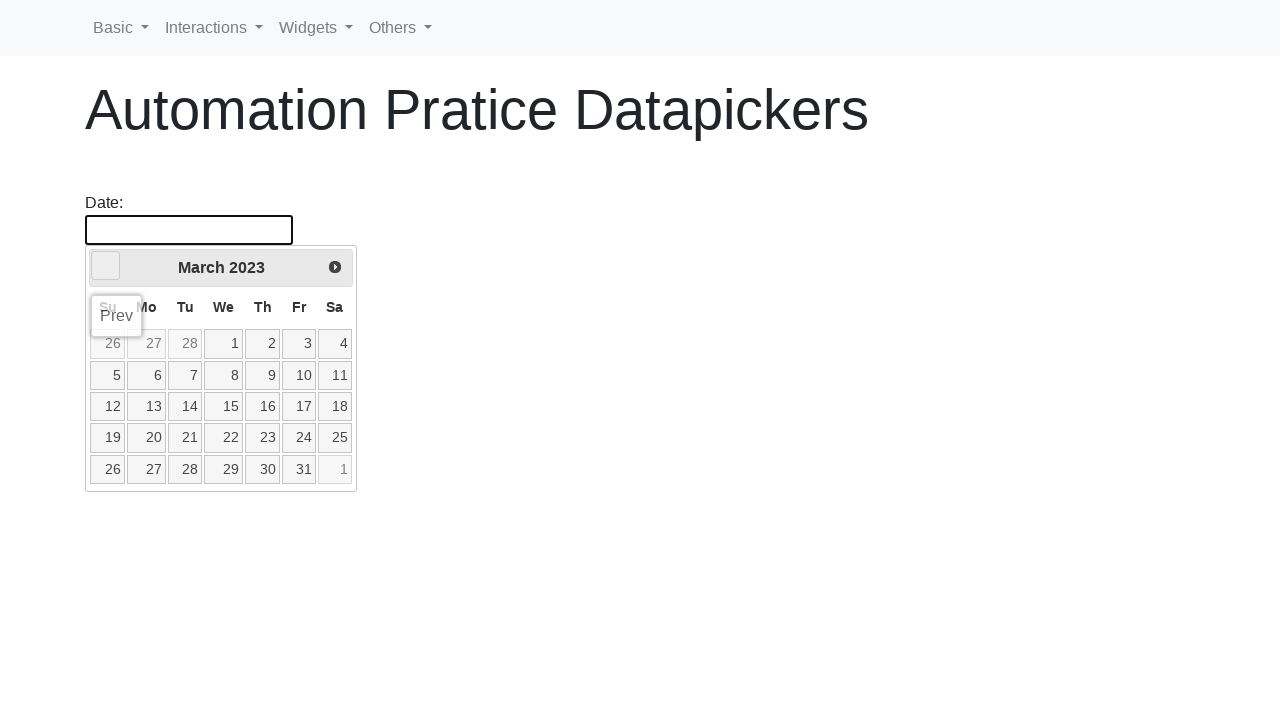

Clicked left arrow to navigate to previous month at (106, 266) on .ui-icon.ui-icon-circle-triangle-w
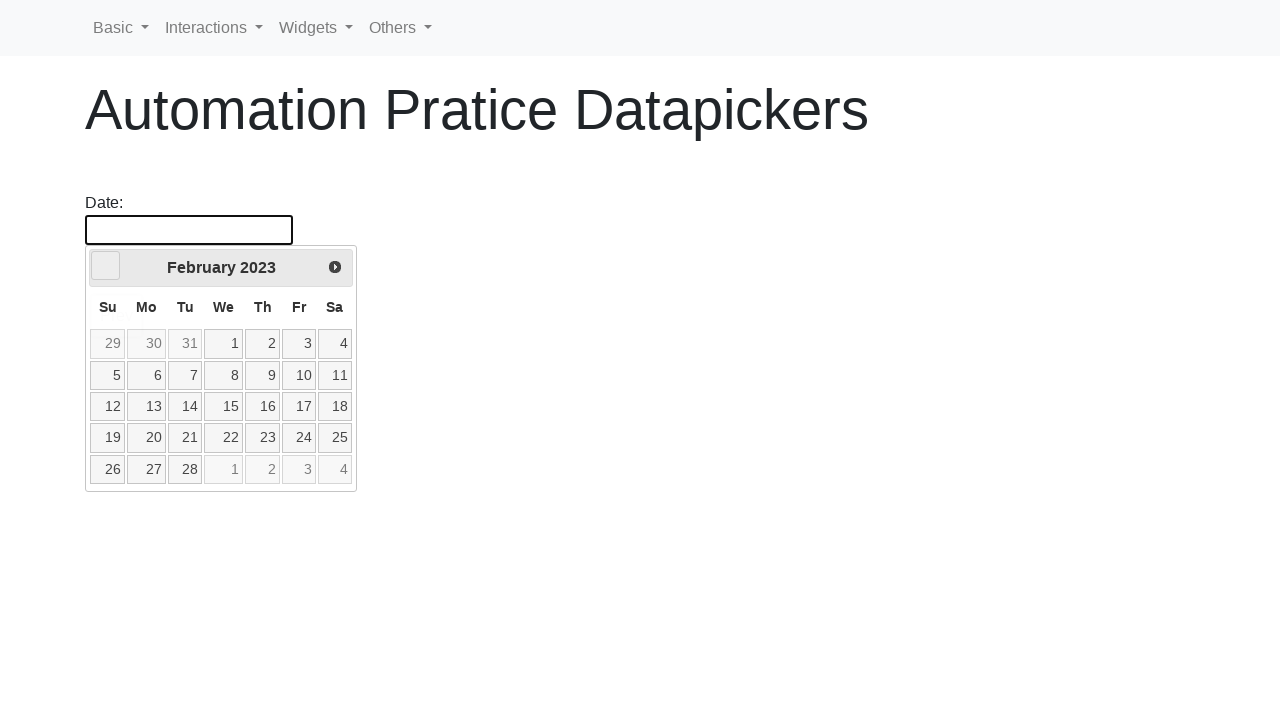

Waited for month change animation
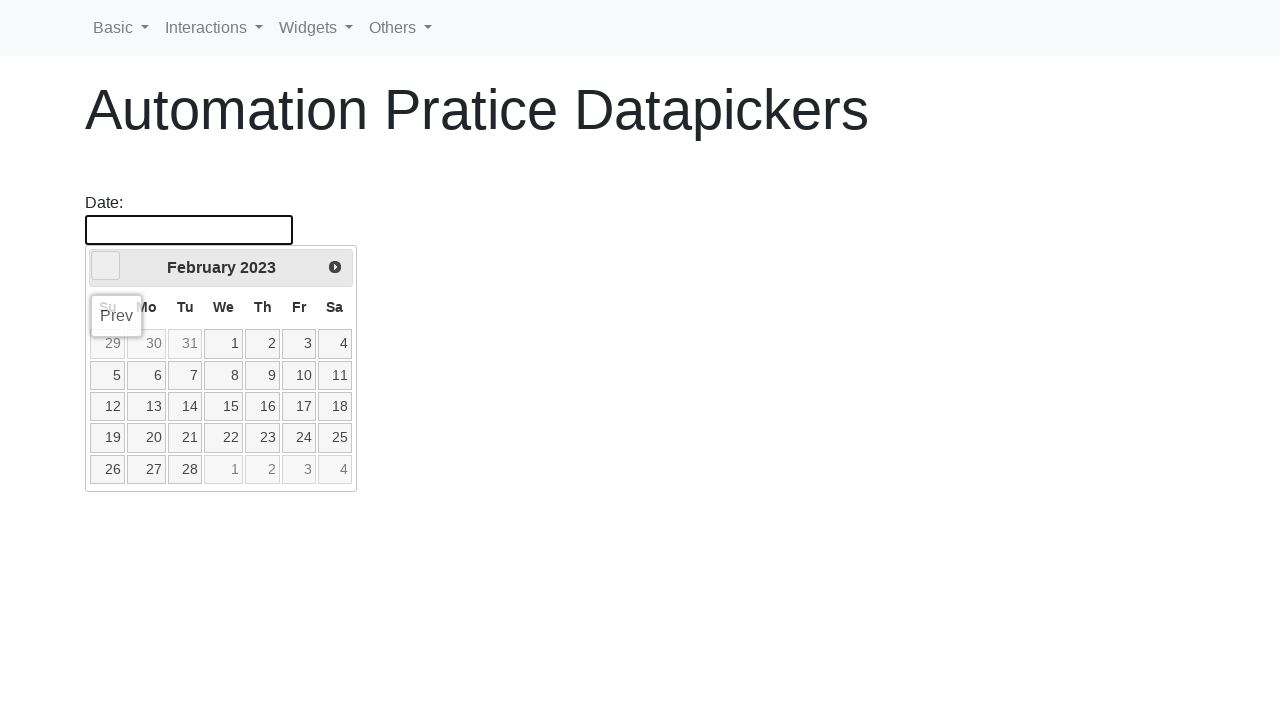

Clicked left arrow to navigate to previous month at (106, 266) on .ui-icon.ui-icon-circle-triangle-w
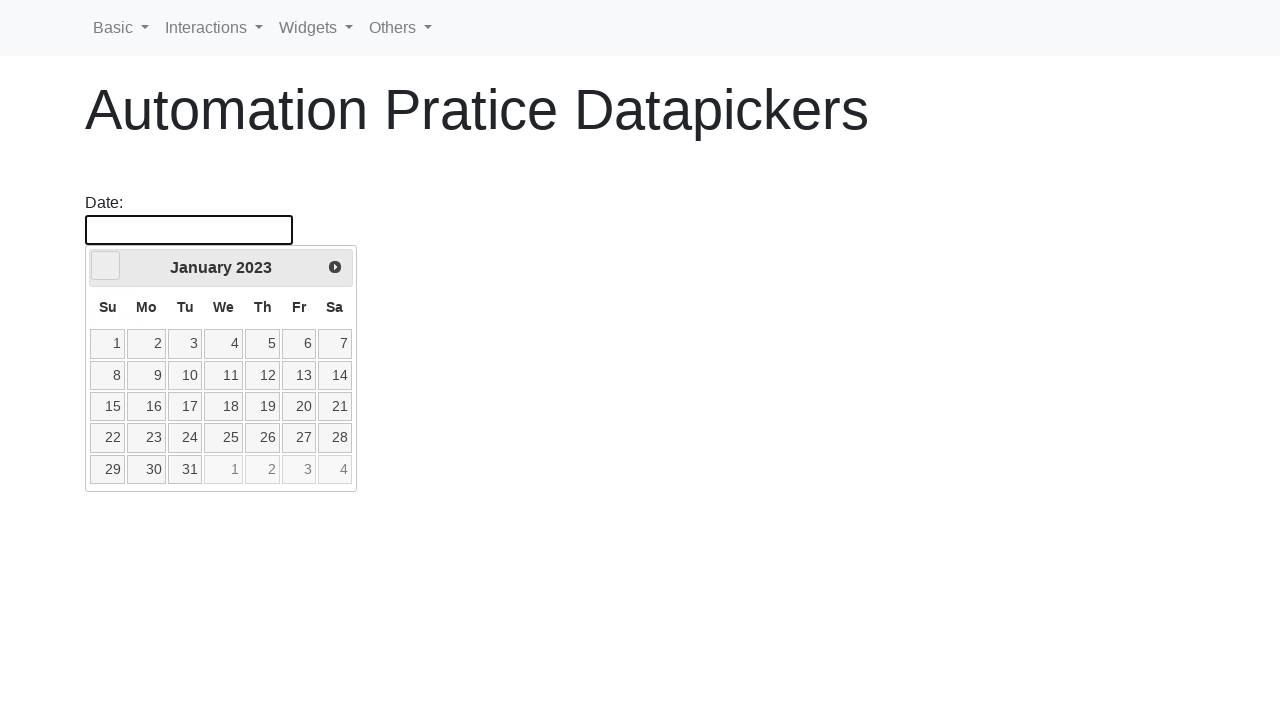

Waited for month change animation
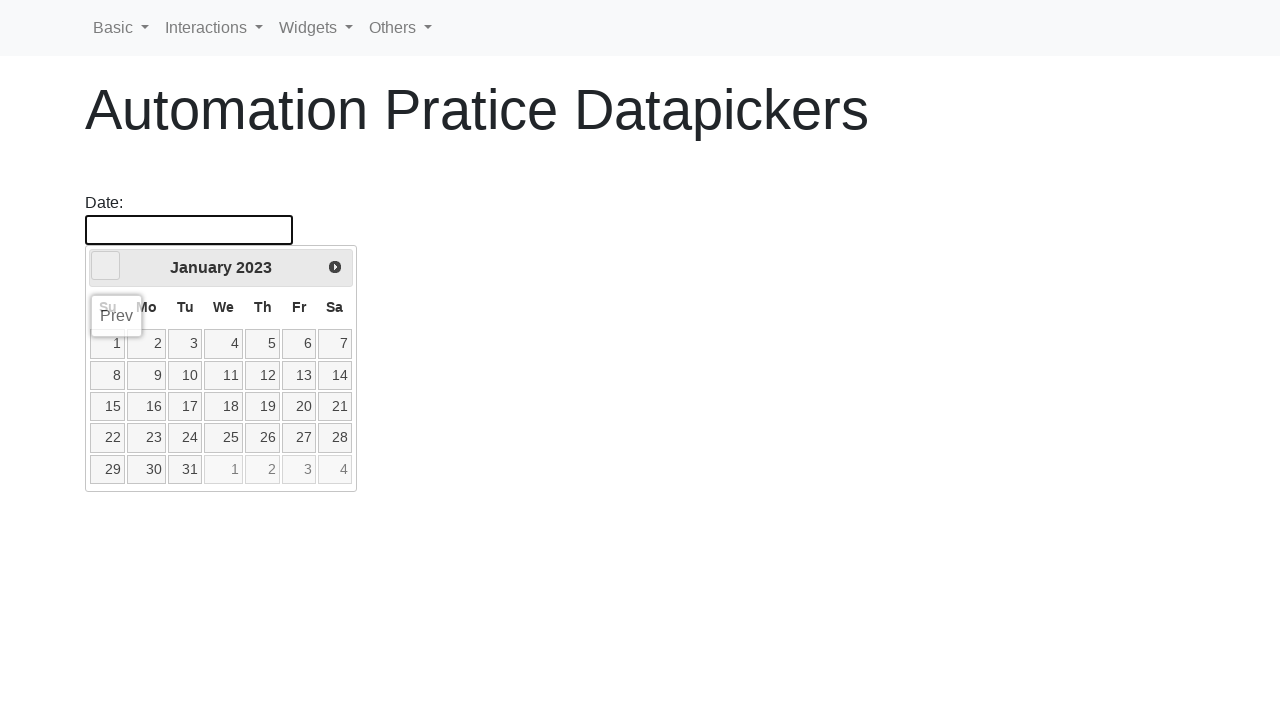

Clicked left arrow to navigate to previous month at (106, 266) on .ui-icon.ui-icon-circle-triangle-w
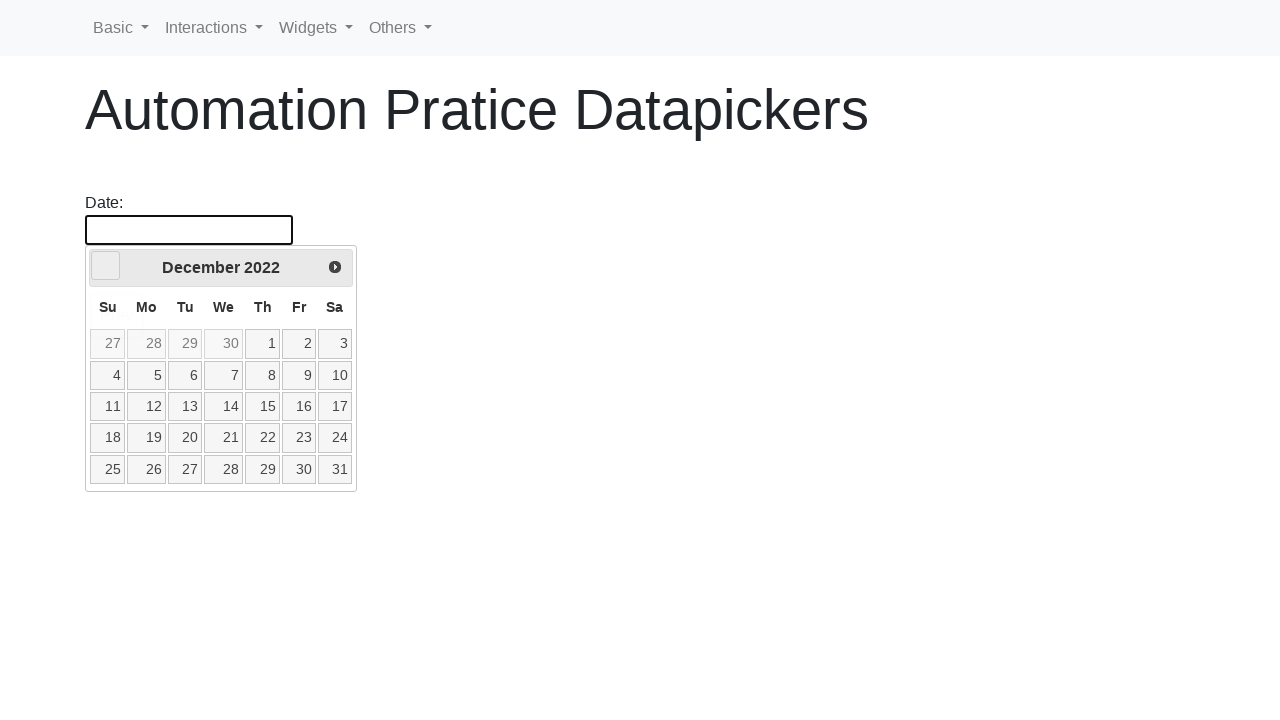

Waited for month change animation
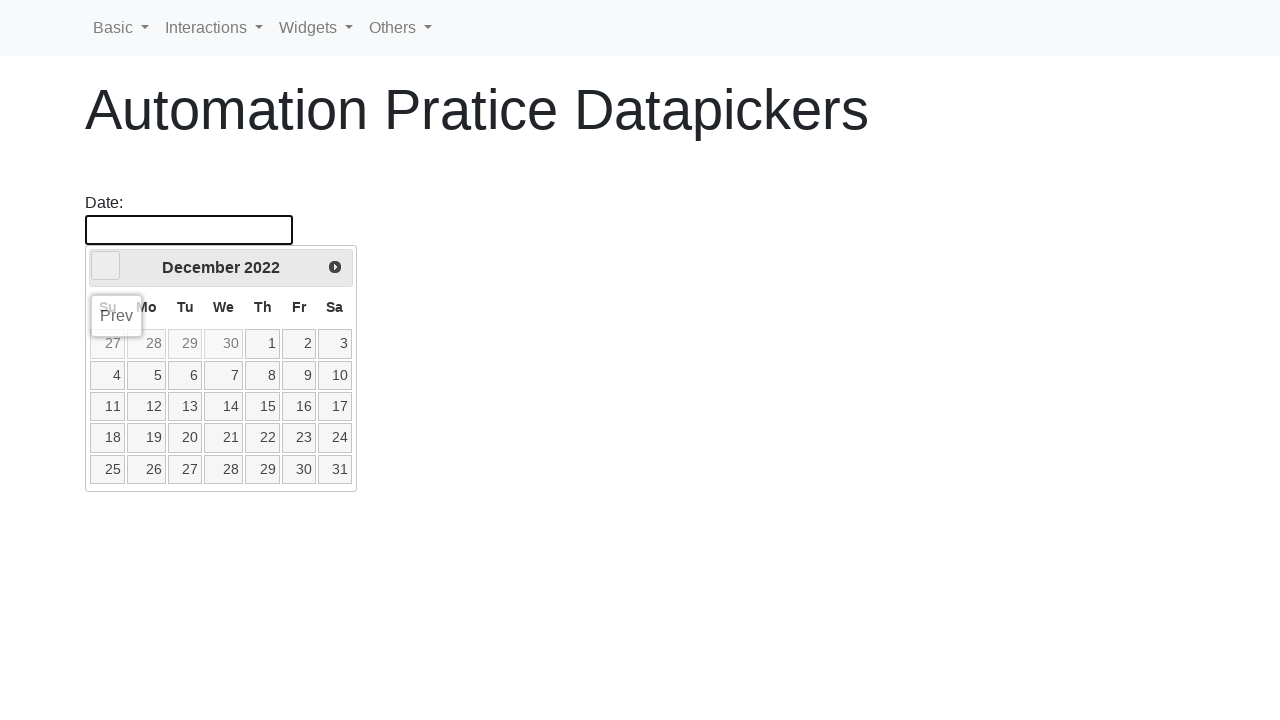

Clicked left arrow to navigate to previous month at (106, 266) on .ui-icon.ui-icon-circle-triangle-w
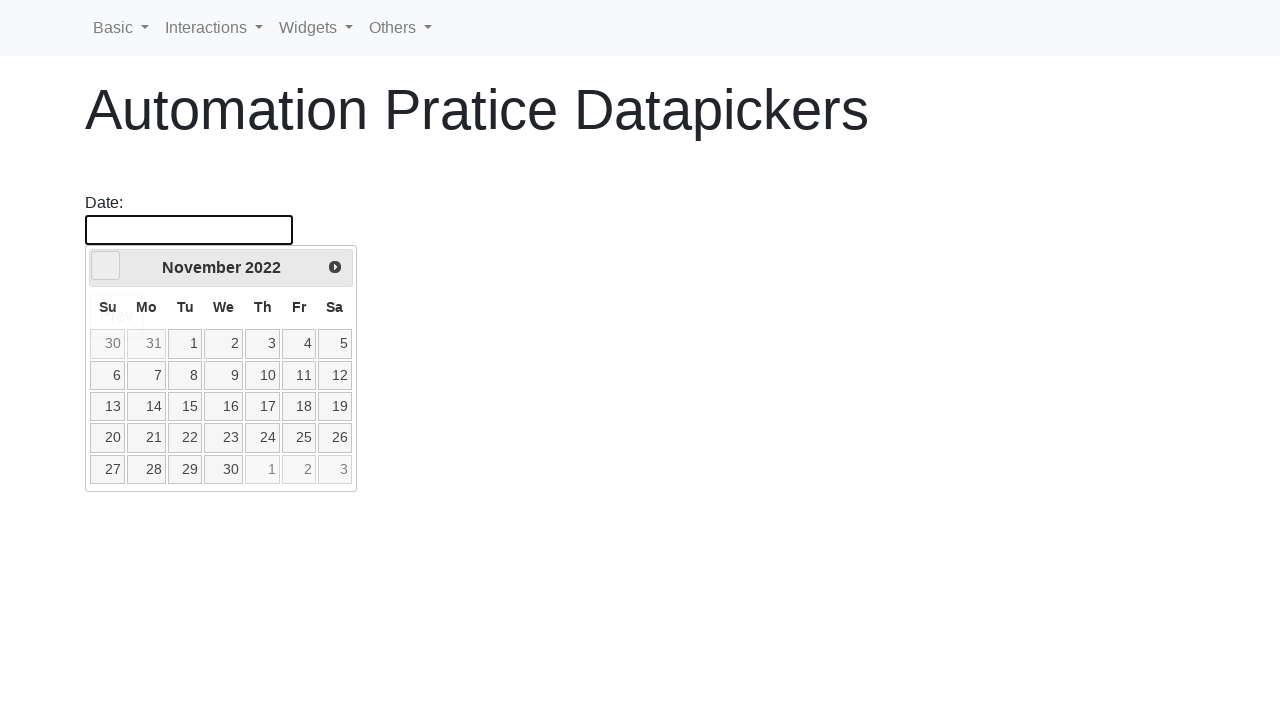

Waited for month change animation
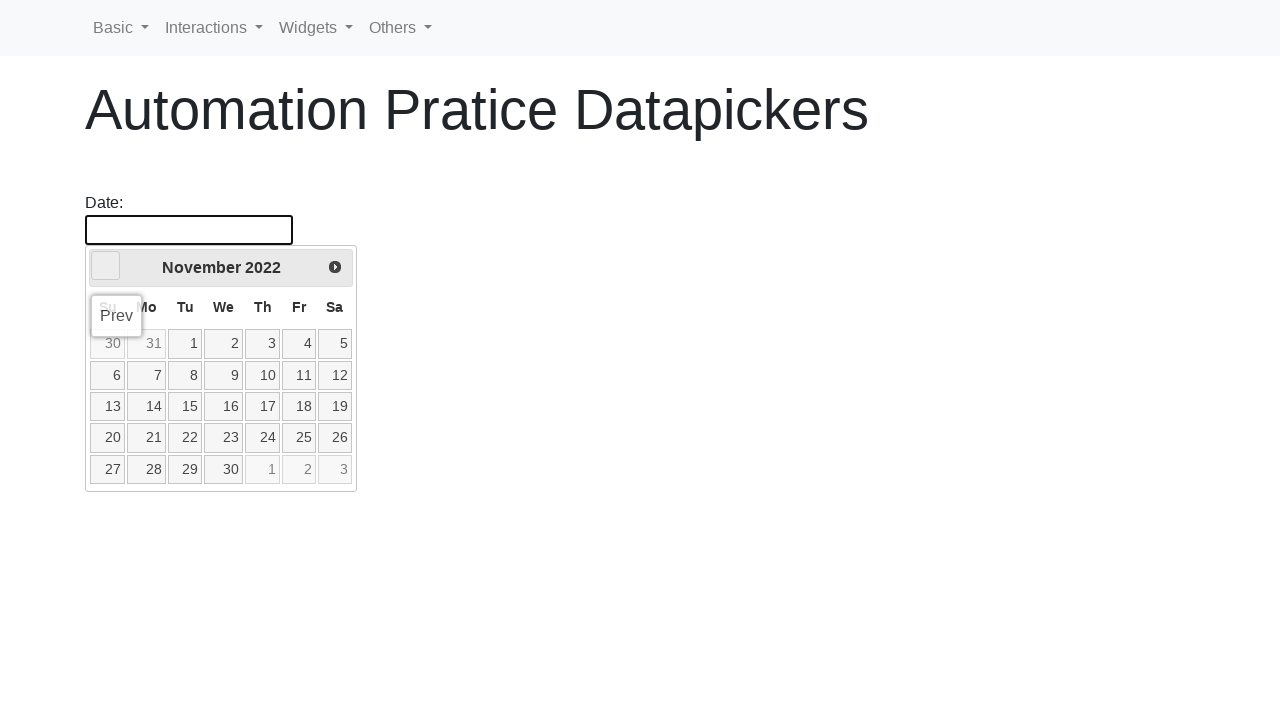

Clicked left arrow to navigate to previous month at (106, 266) on .ui-icon.ui-icon-circle-triangle-w
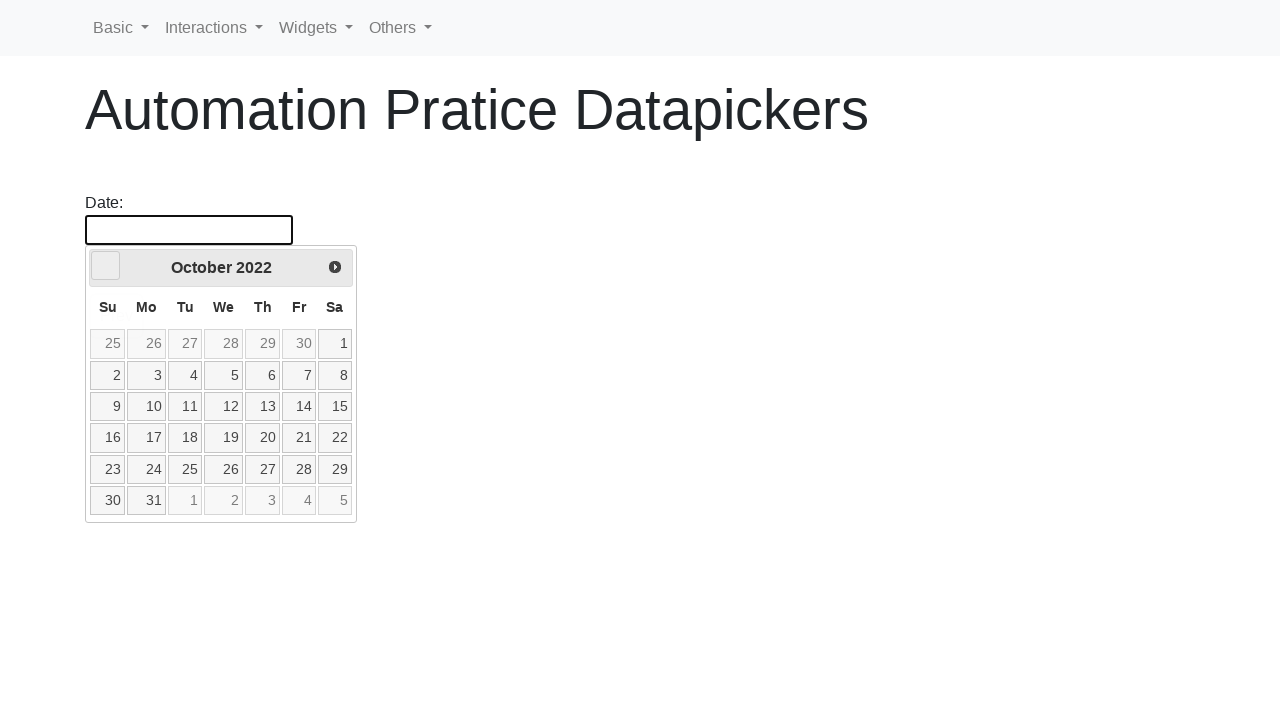

Waited for month change animation
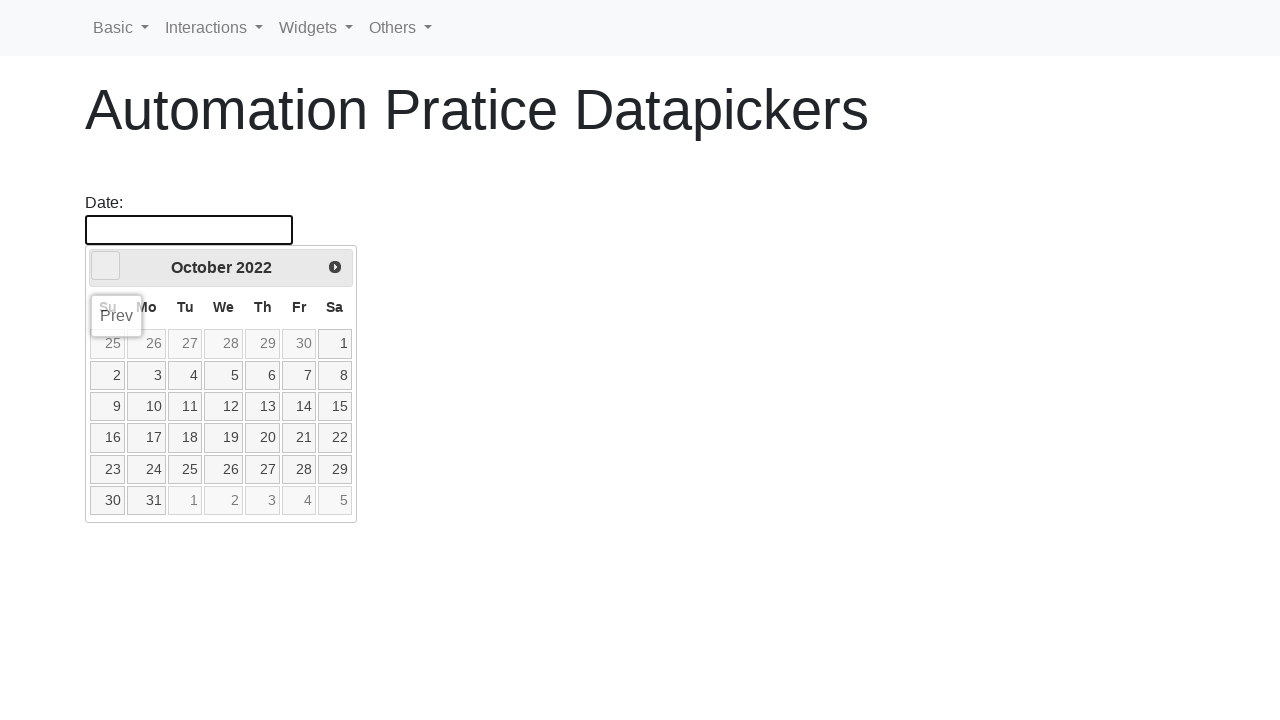

Clicked left arrow to navigate to previous month at (106, 266) on .ui-icon.ui-icon-circle-triangle-w
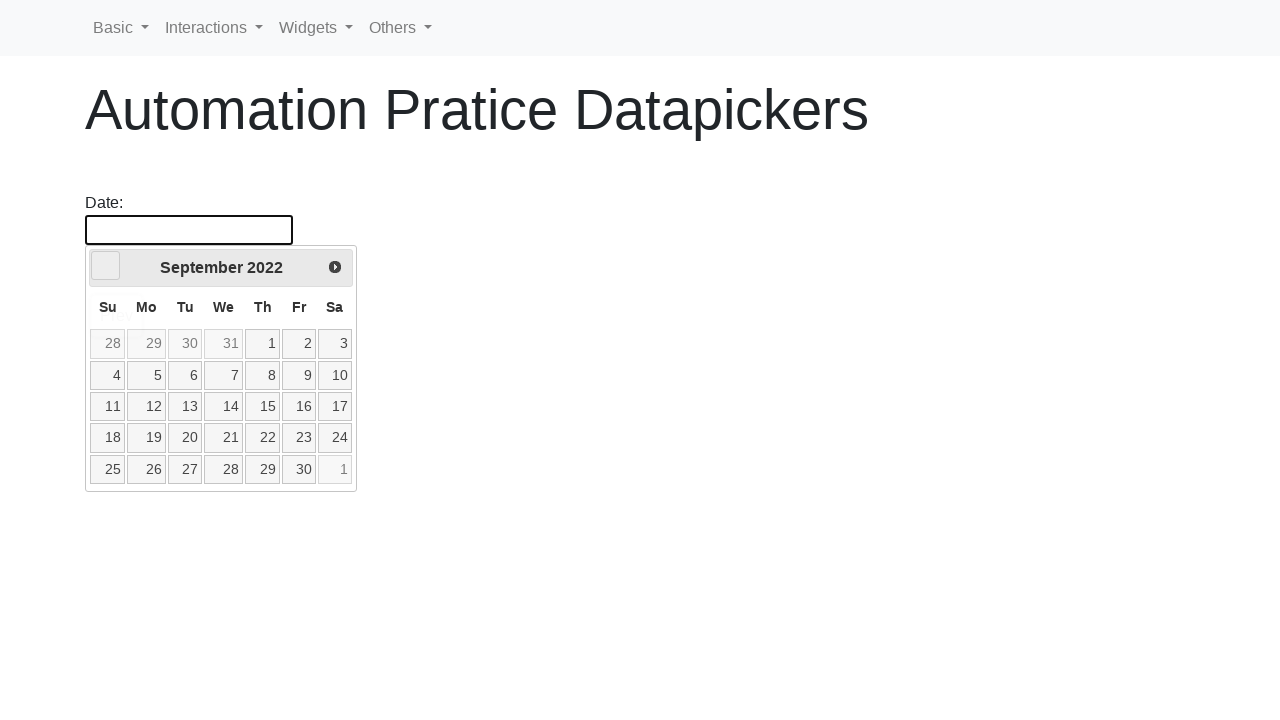

Waited for month change animation
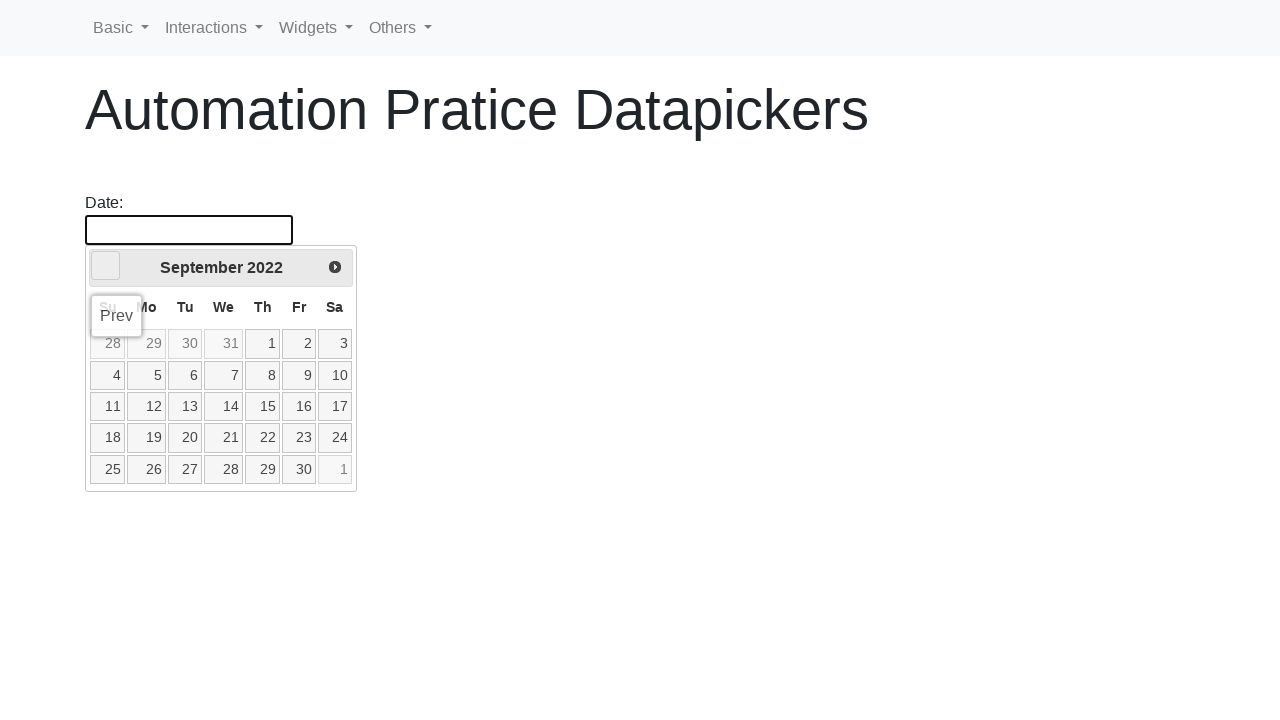

Clicked left arrow to navigate to previous month at (106, 266) on .ui-icon.ui-icon-circle-triangle-w
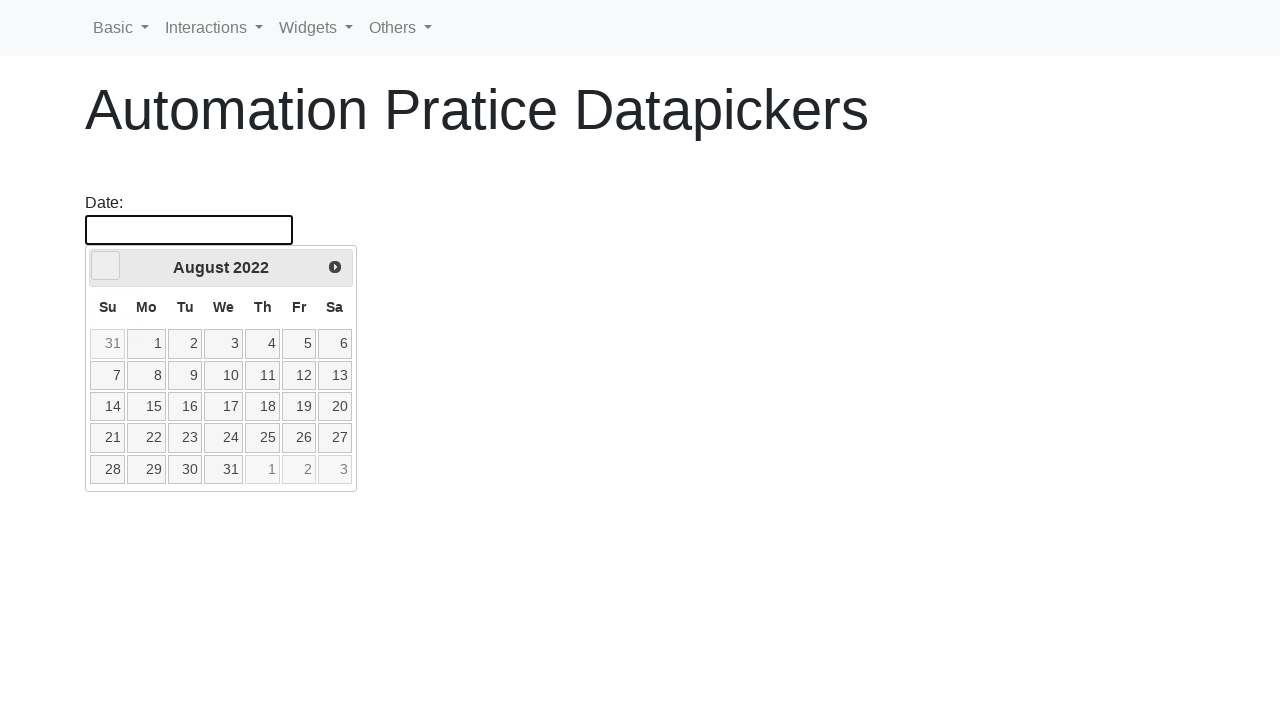

Waited for month change animation
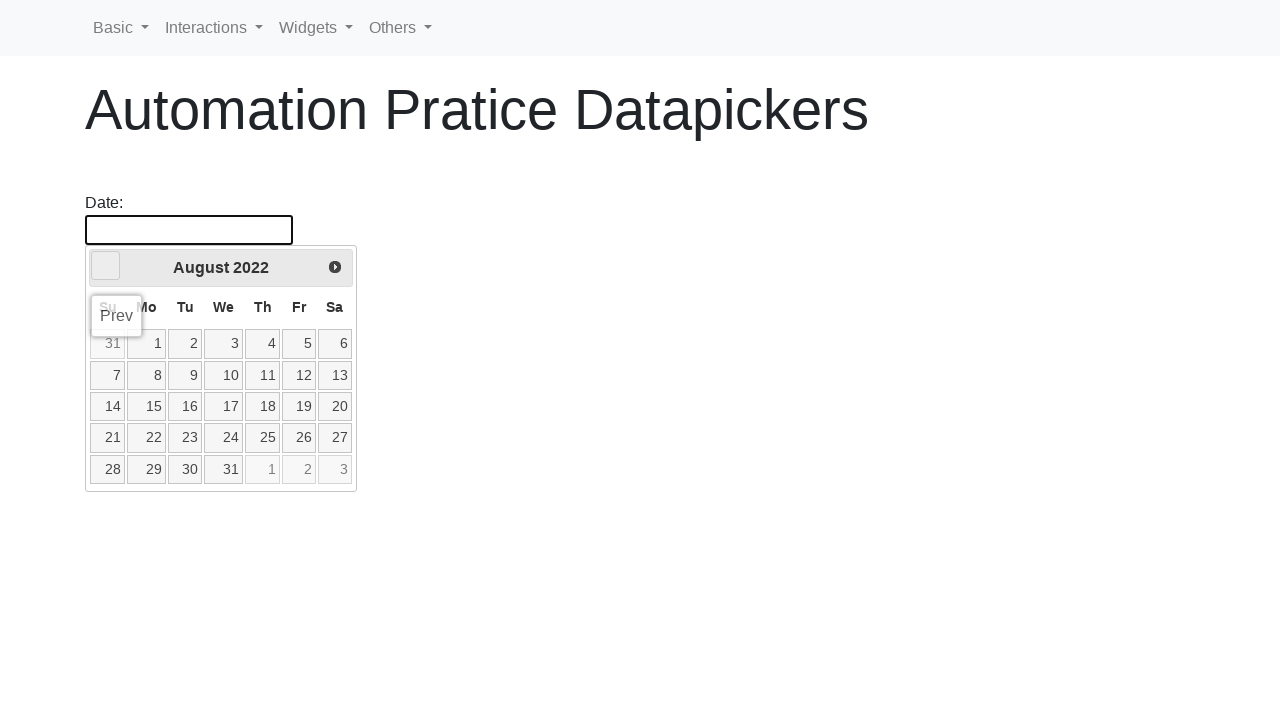

Clicked left arrow to navigate to previous month at (106, 266) on .ui-icon.ui-icon-circle-triangle-w
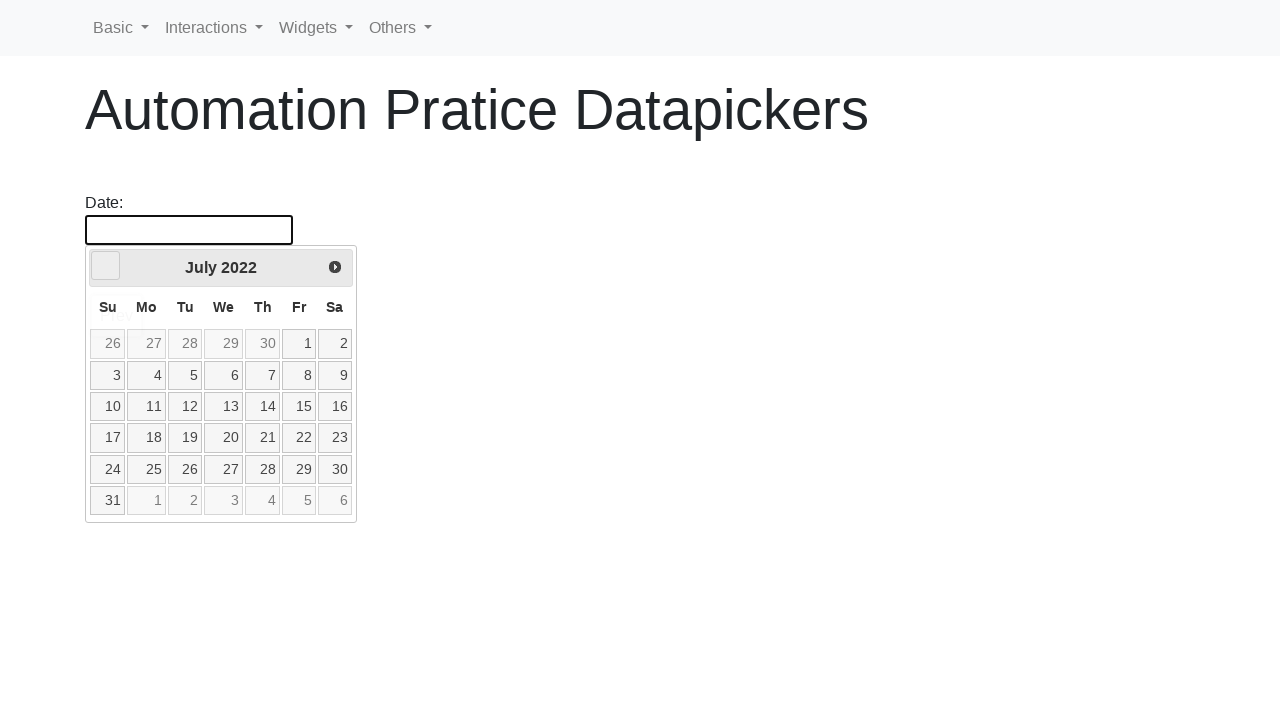

Waited for month change animation
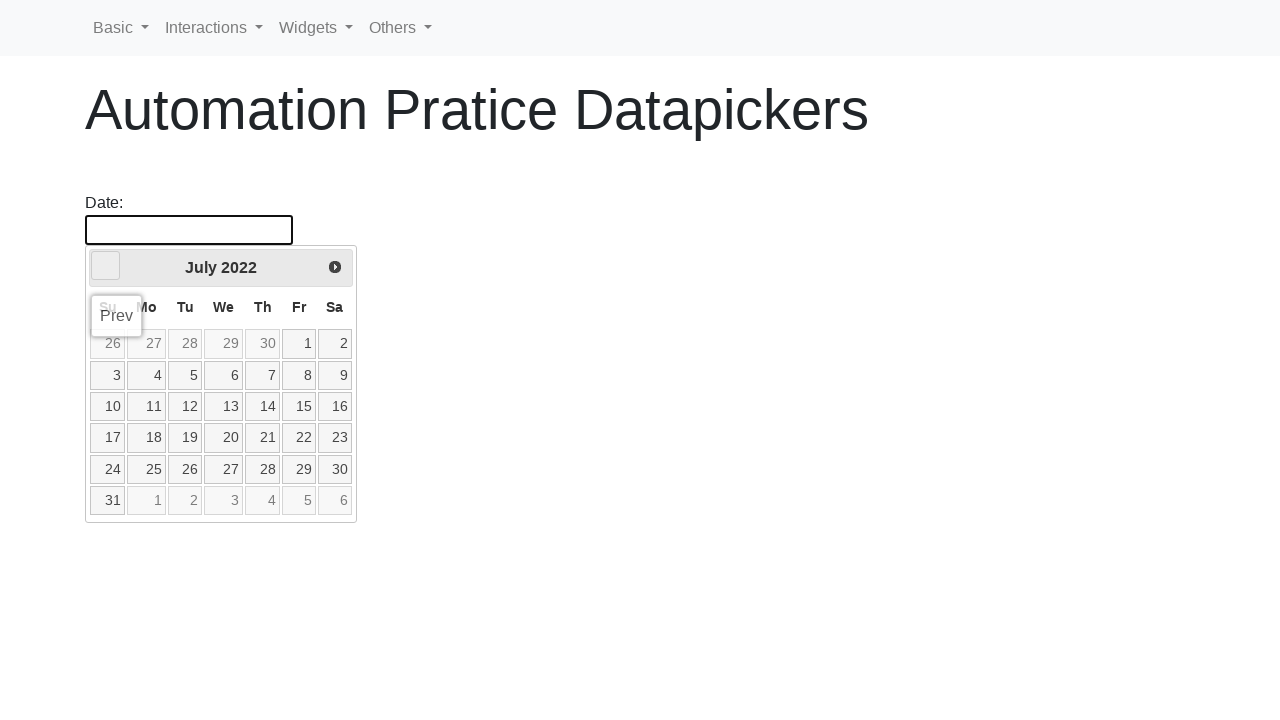

Clicked left arrow to navigate to previous month at (106, 266) on .ui-icon.ui-icon-circle-triangle-w
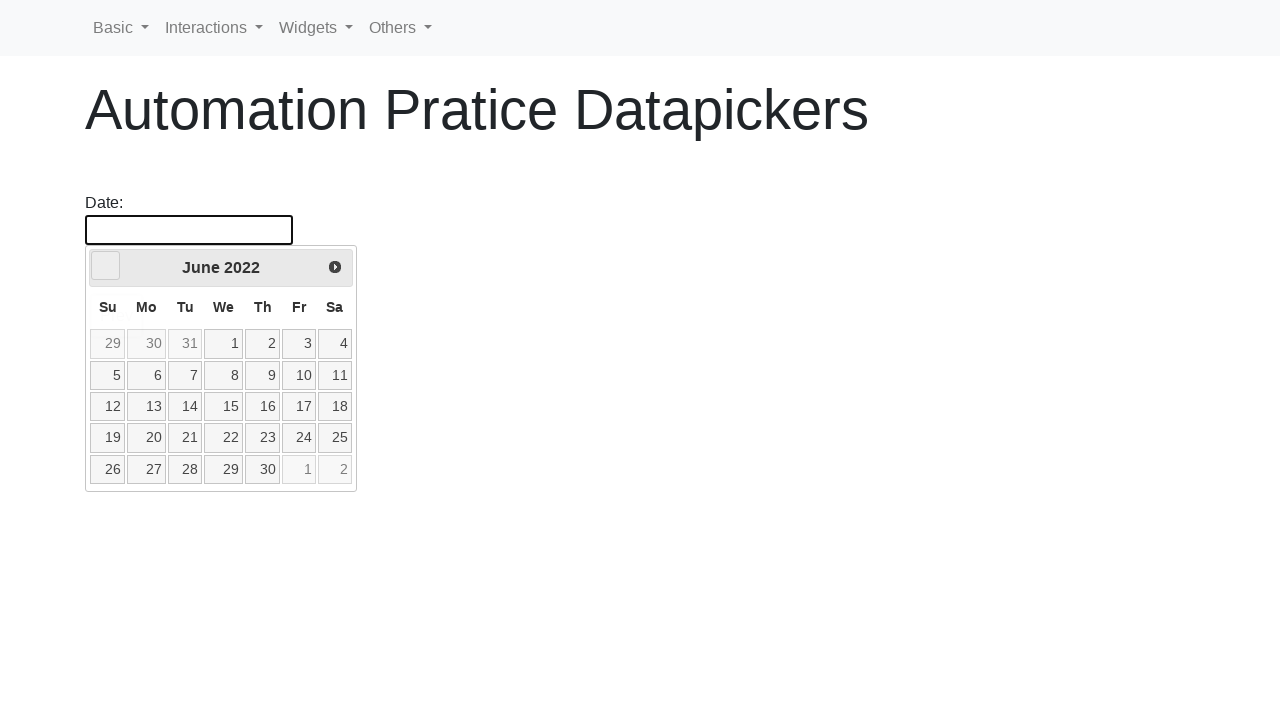

Waited for month change animation
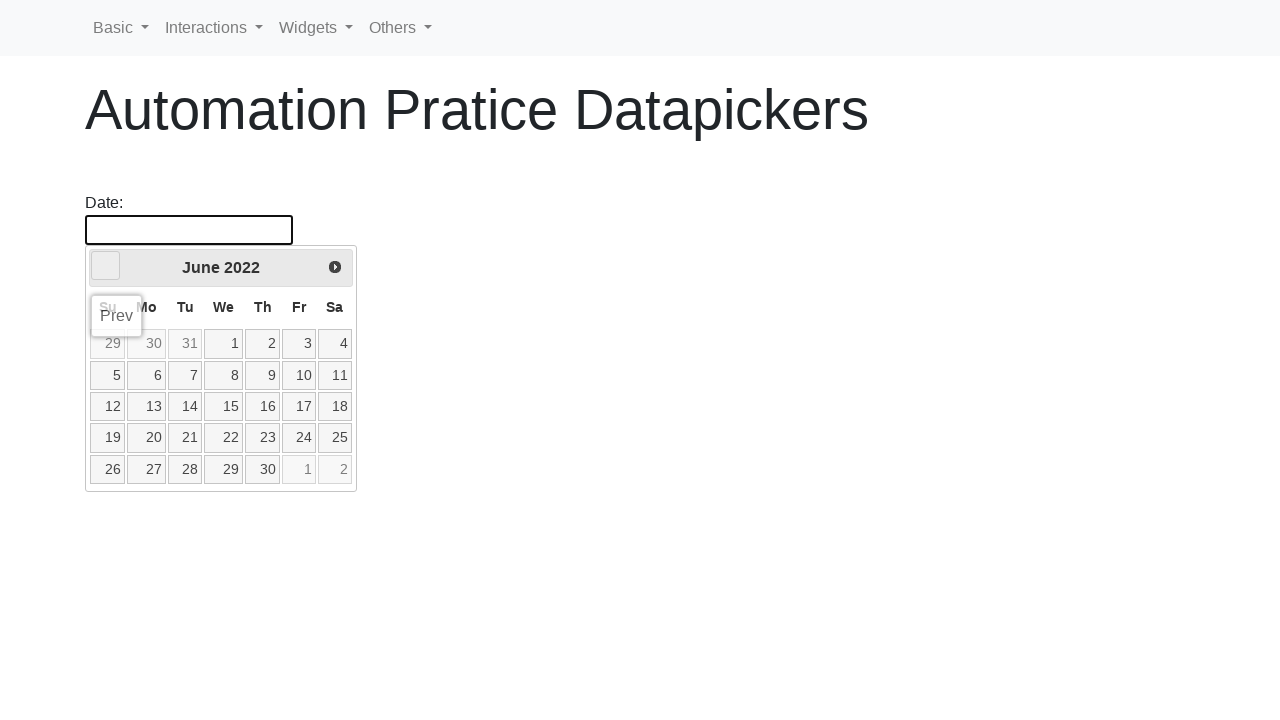

Clicked left arrow to navigate to previous month at (106, 266) on .ui-icon.ui-icon-circle-triangle-w
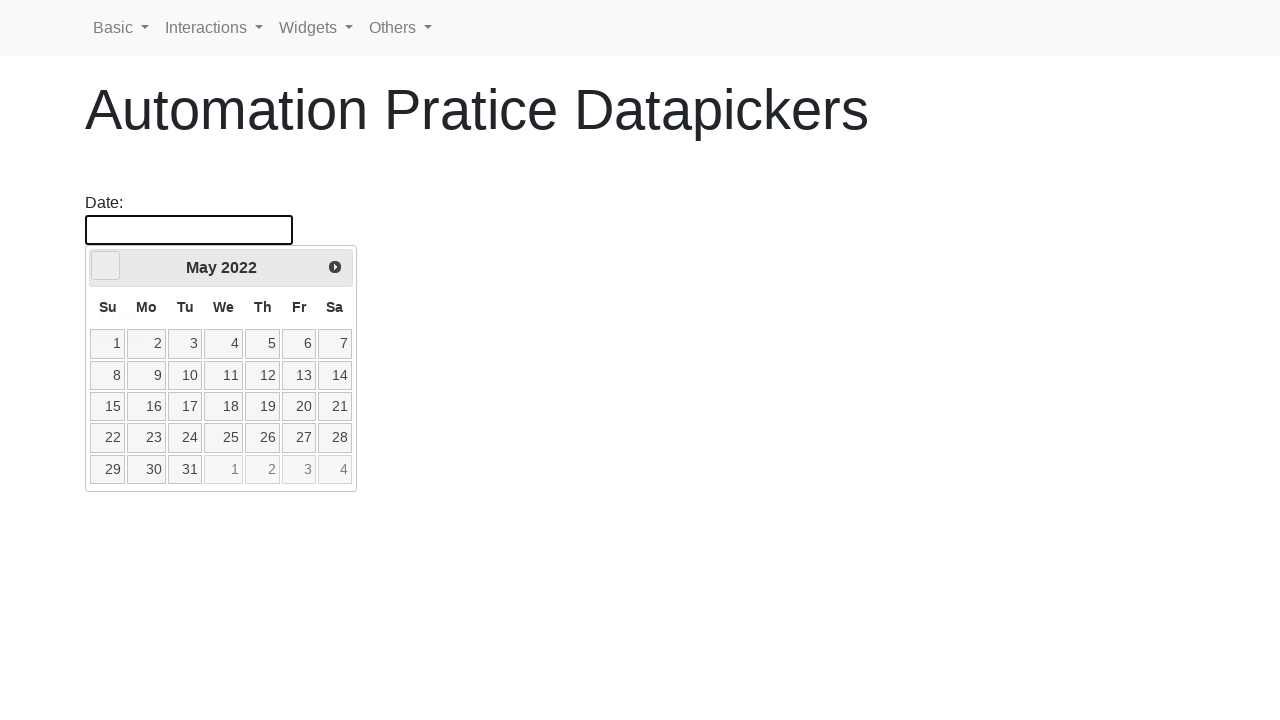

Waited for month change animation
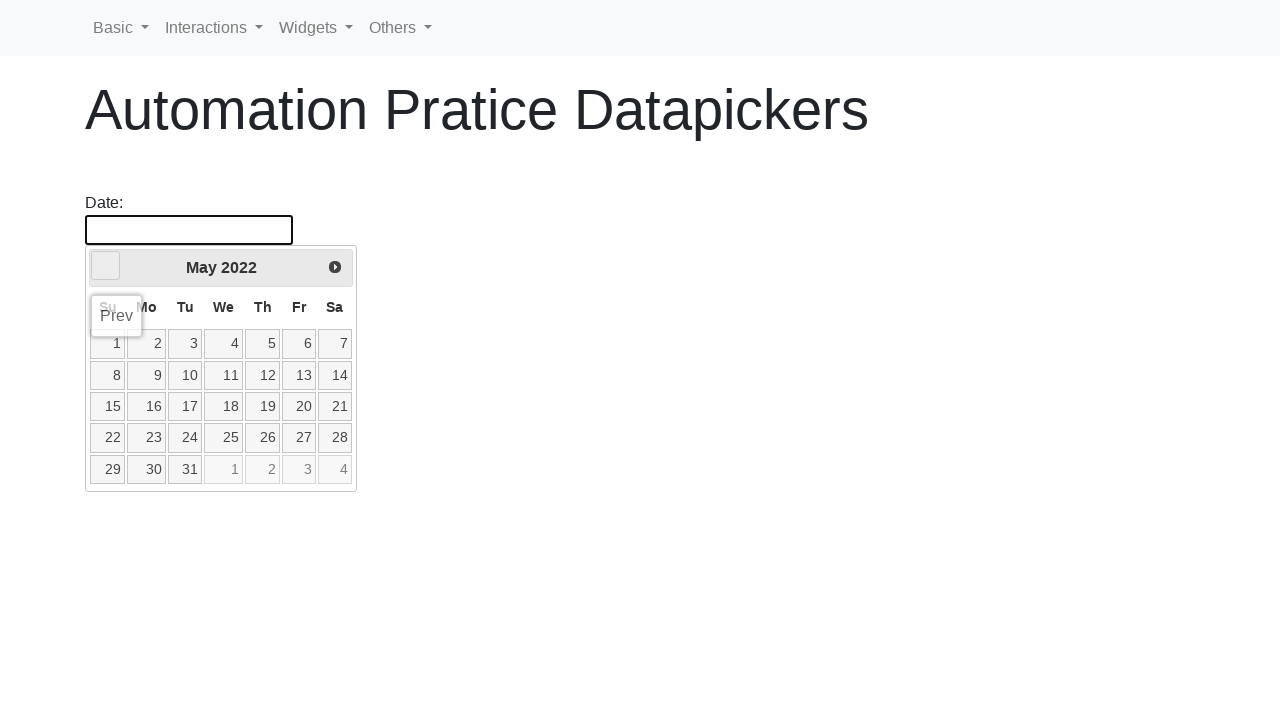

Clicked left arrow to navigate to previous month at (106, 266) on .ui-icon.ui-icon-circle-triangle-w
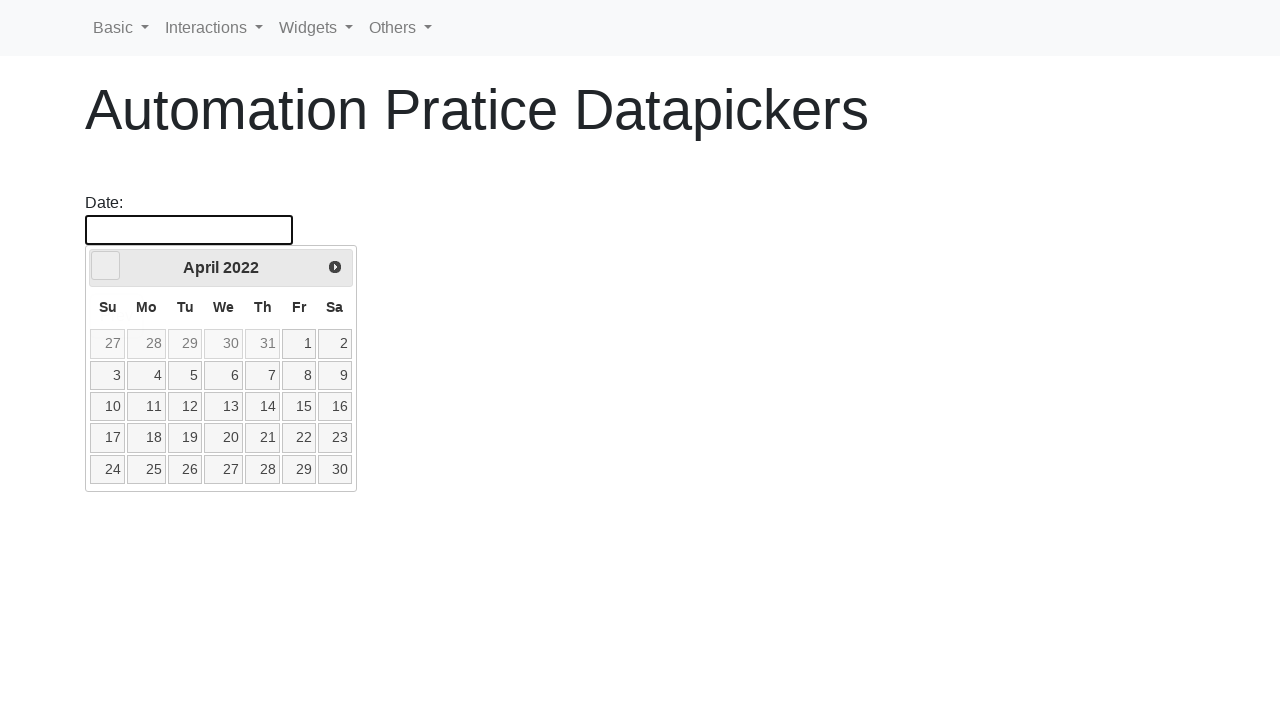

Waited for month change animation
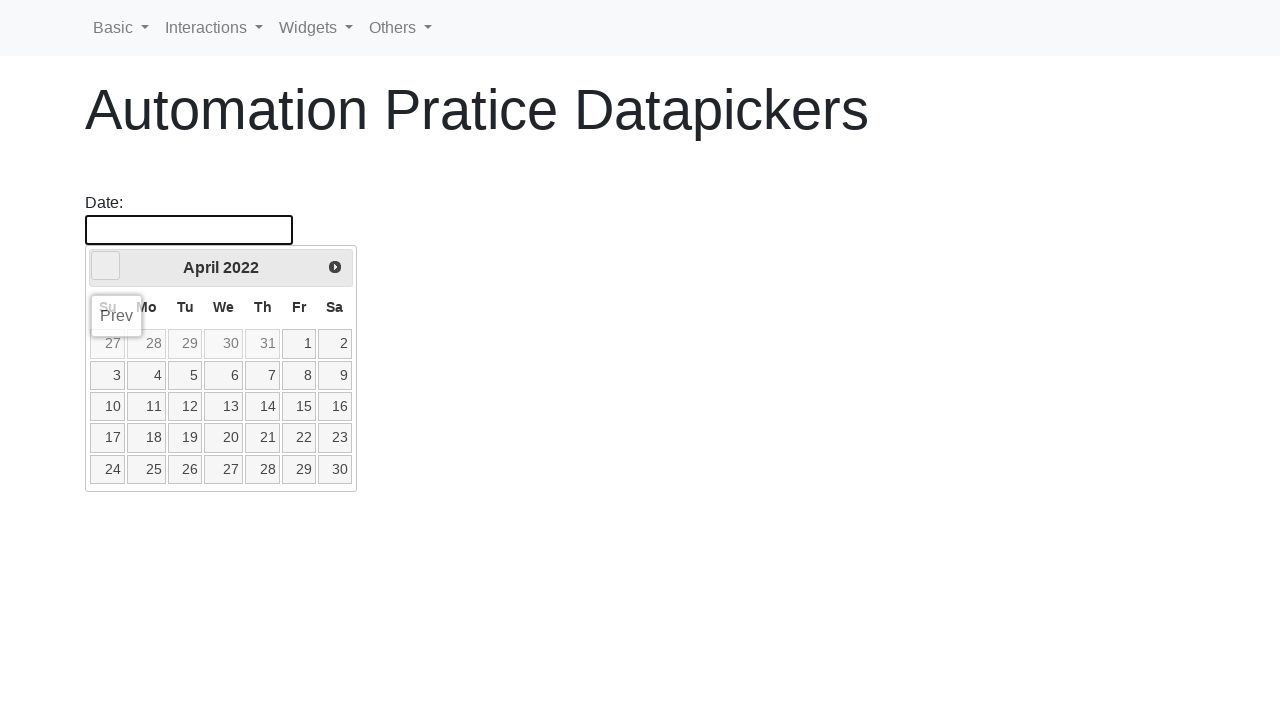

Clicked left arrow to navigate to previous month at (106, 266) on .ui-icon.ui-icon-circle-triangle-w
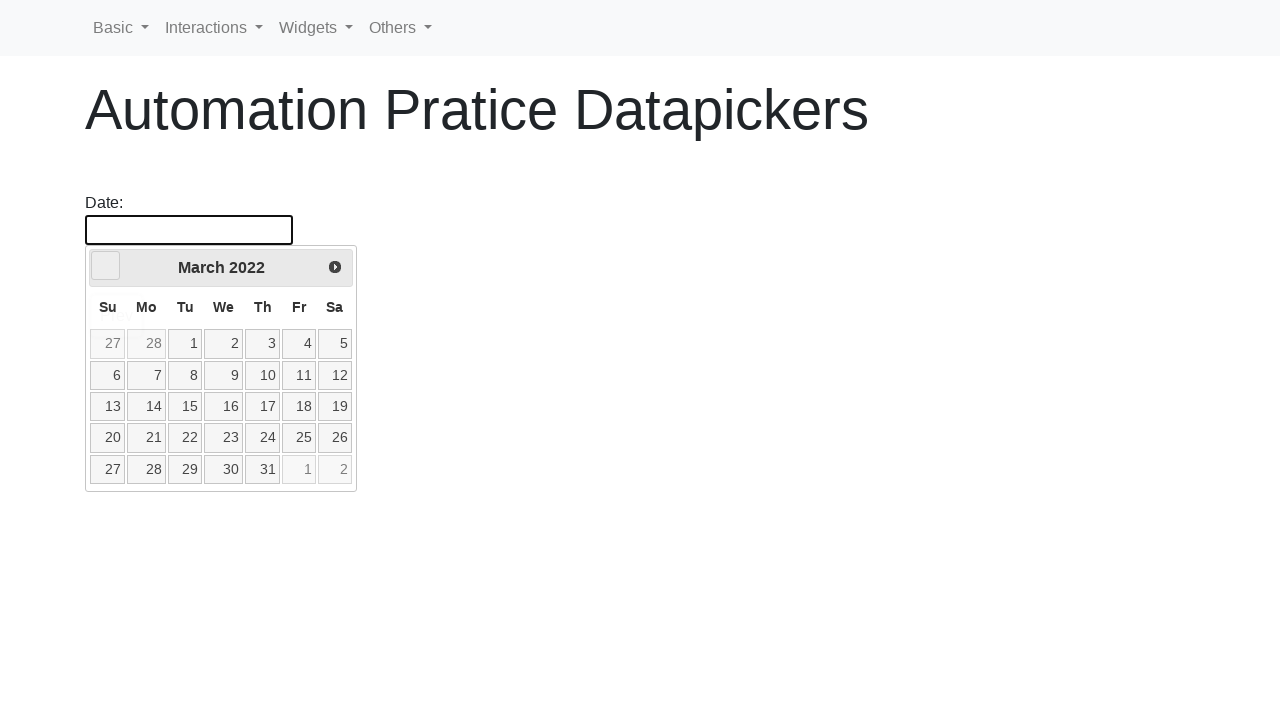

Waited for month change animation
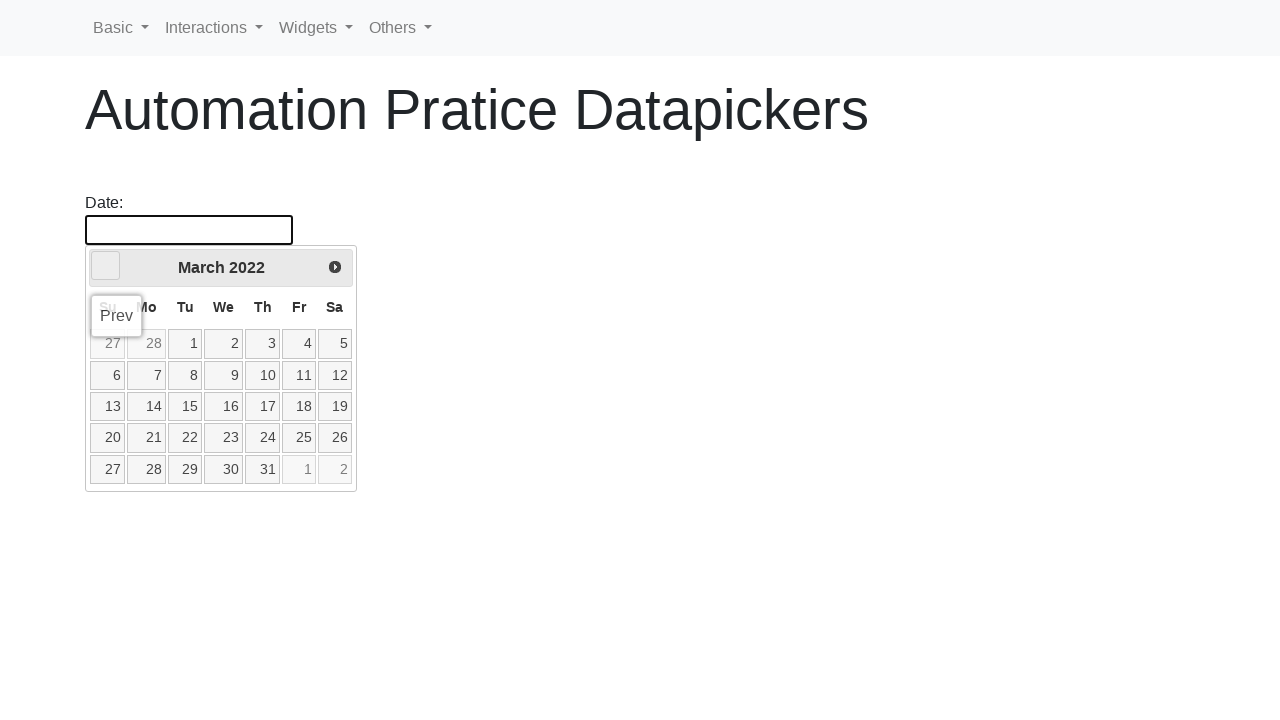

Clicked left arrow to navigate to previous month at (106, 266) on .ui-icon.ui-icon-circle-triangle-w
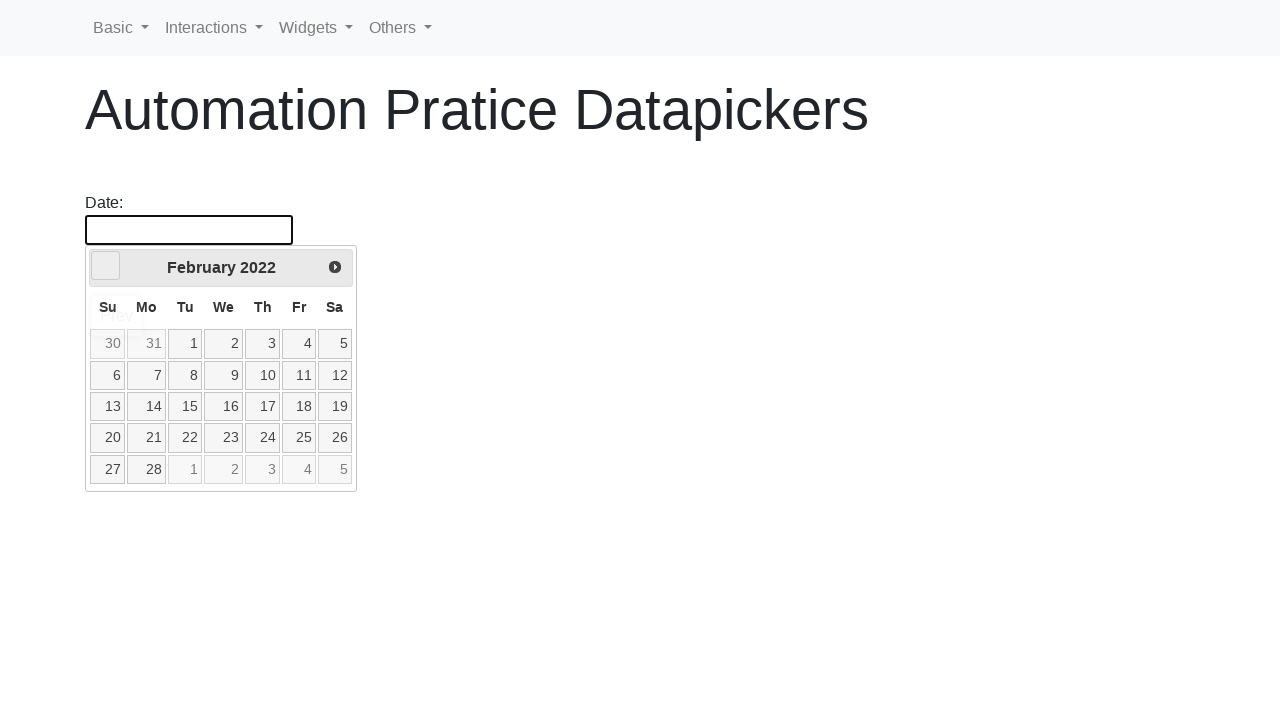

Waited for month change animation
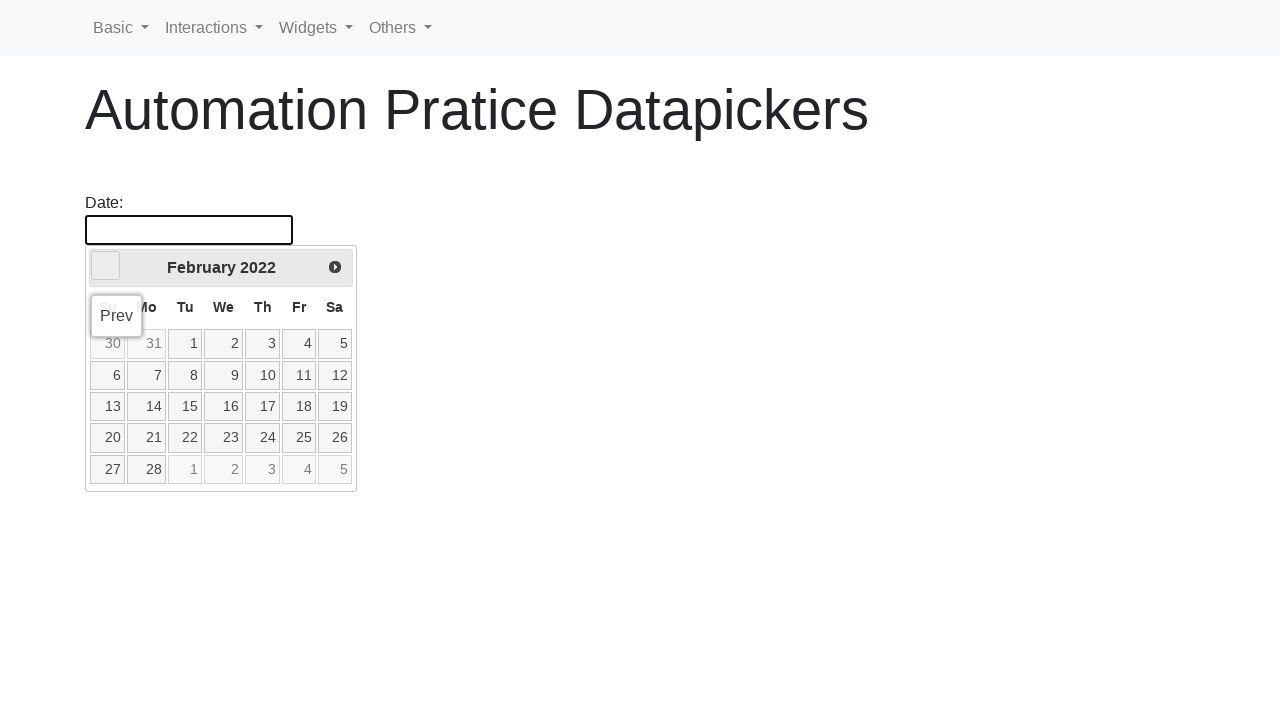

Clicked left arrow to navigate to previous month at (106, 266) on .ui-icon.ui-icon-circle-triangle-w
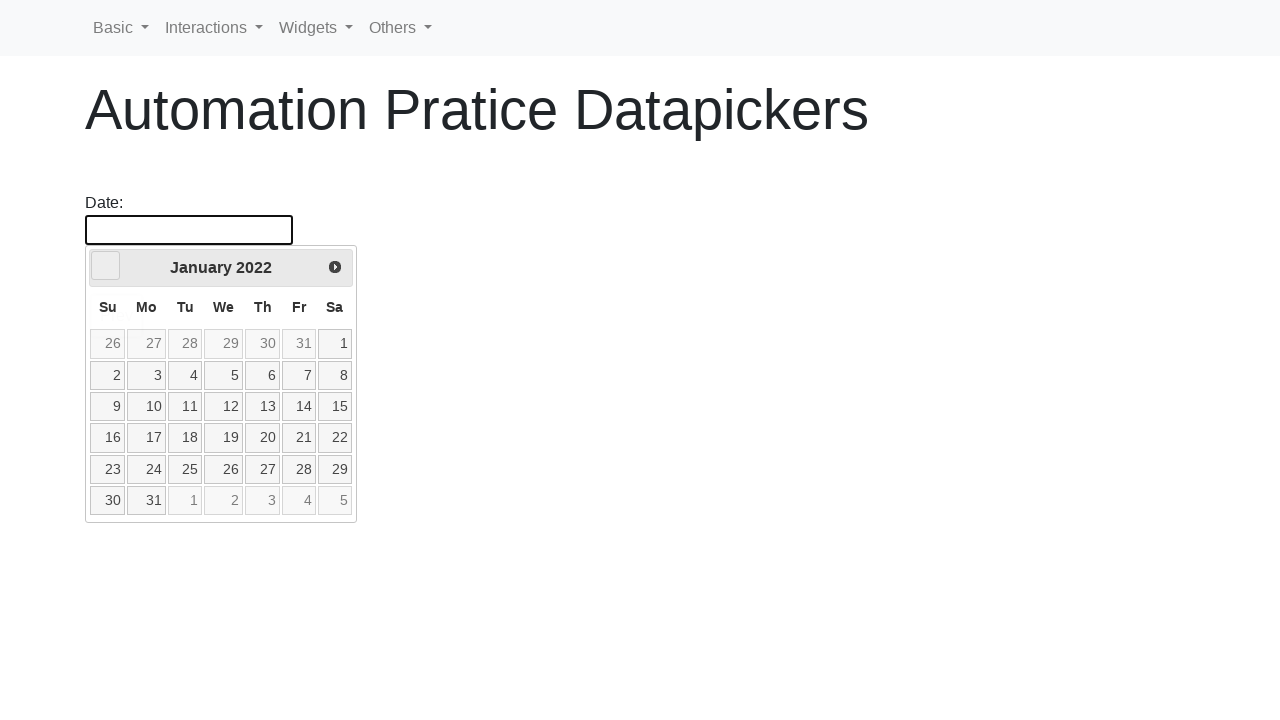

Waited for month change animation
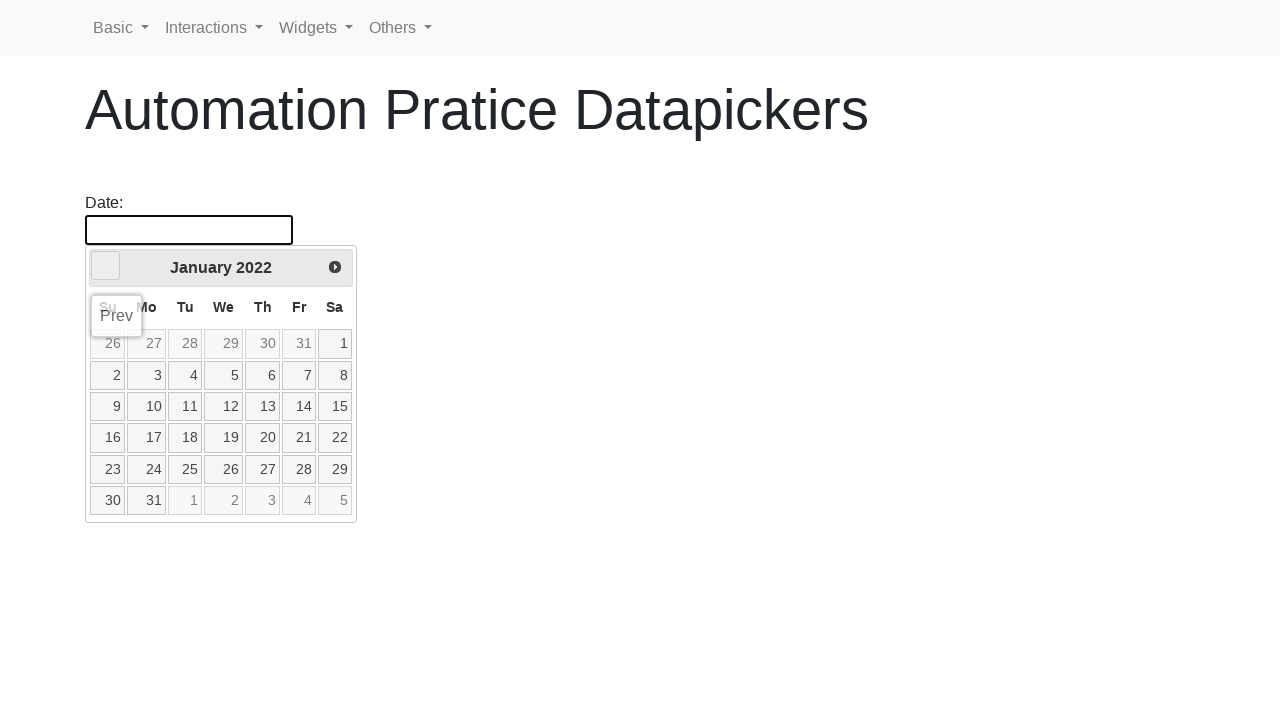

Clicked left arrow to navigate to previous month at (106, 266) on .ui-icon.ui-icon-circle-triangle-w
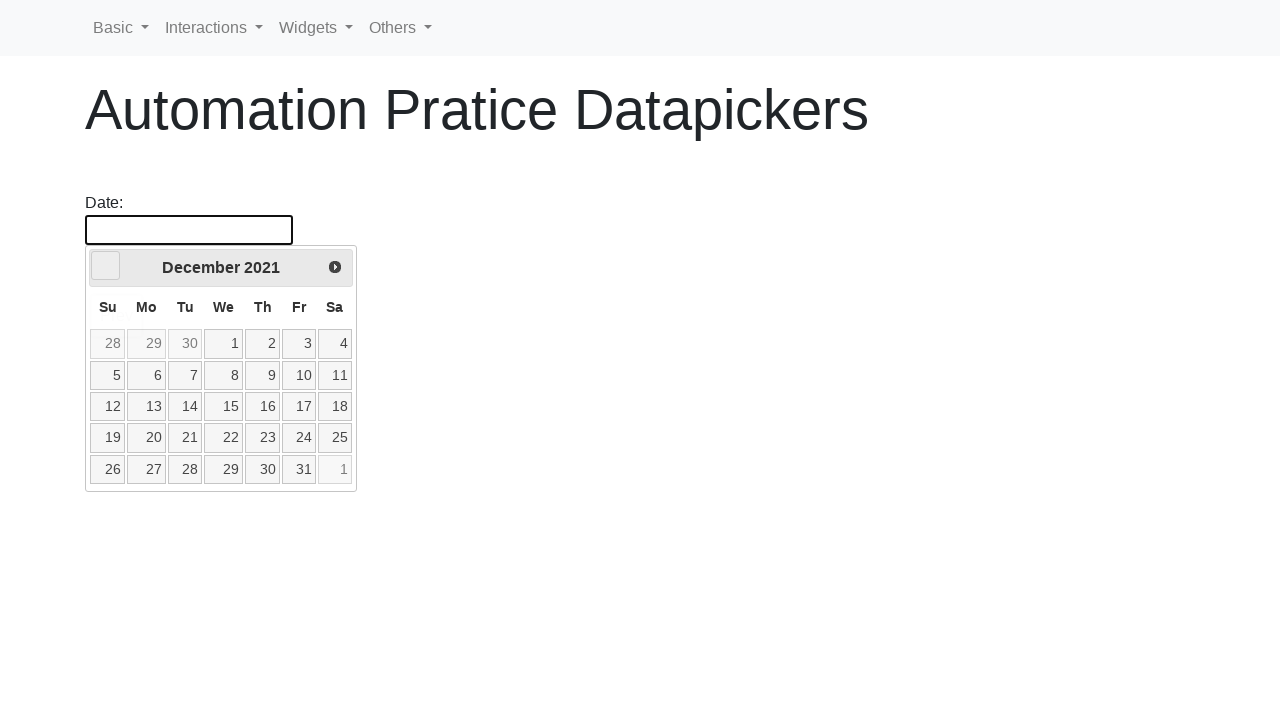

Waited for month change animation
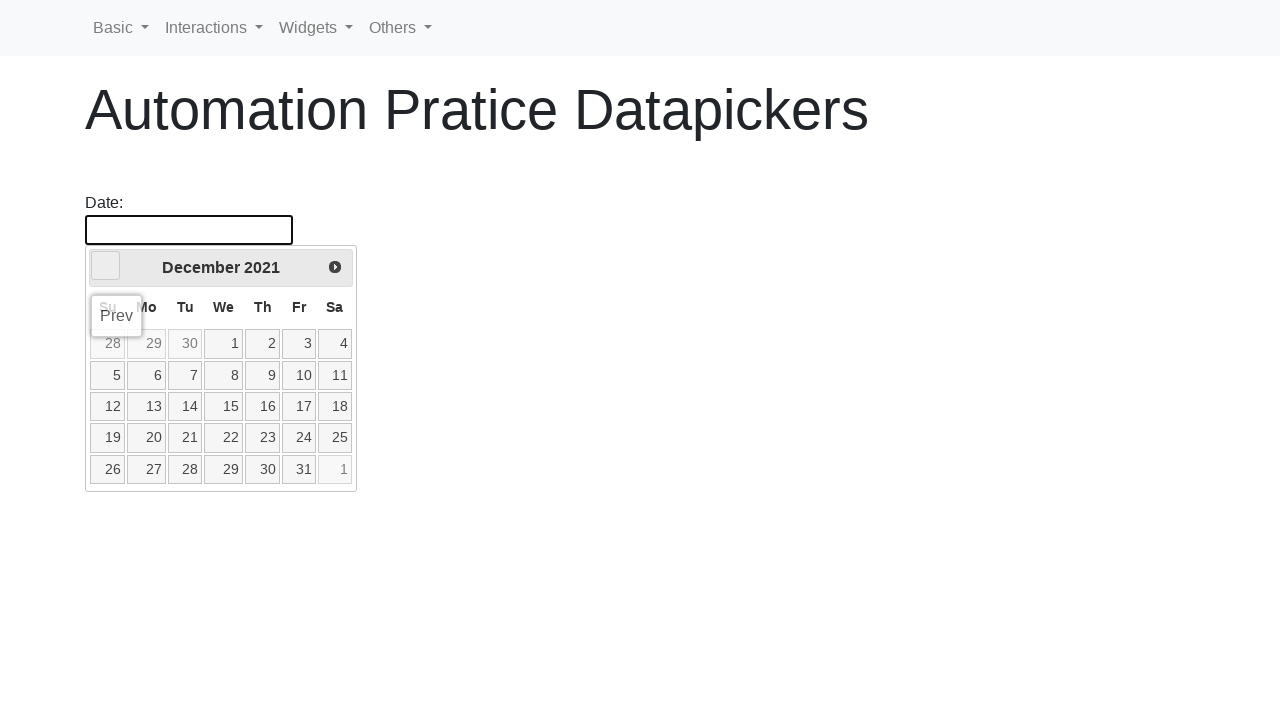

Clicked left arrow to navigate to previous month at (106, 266) on .ui-icon.ui-icon-circle-triangle-w
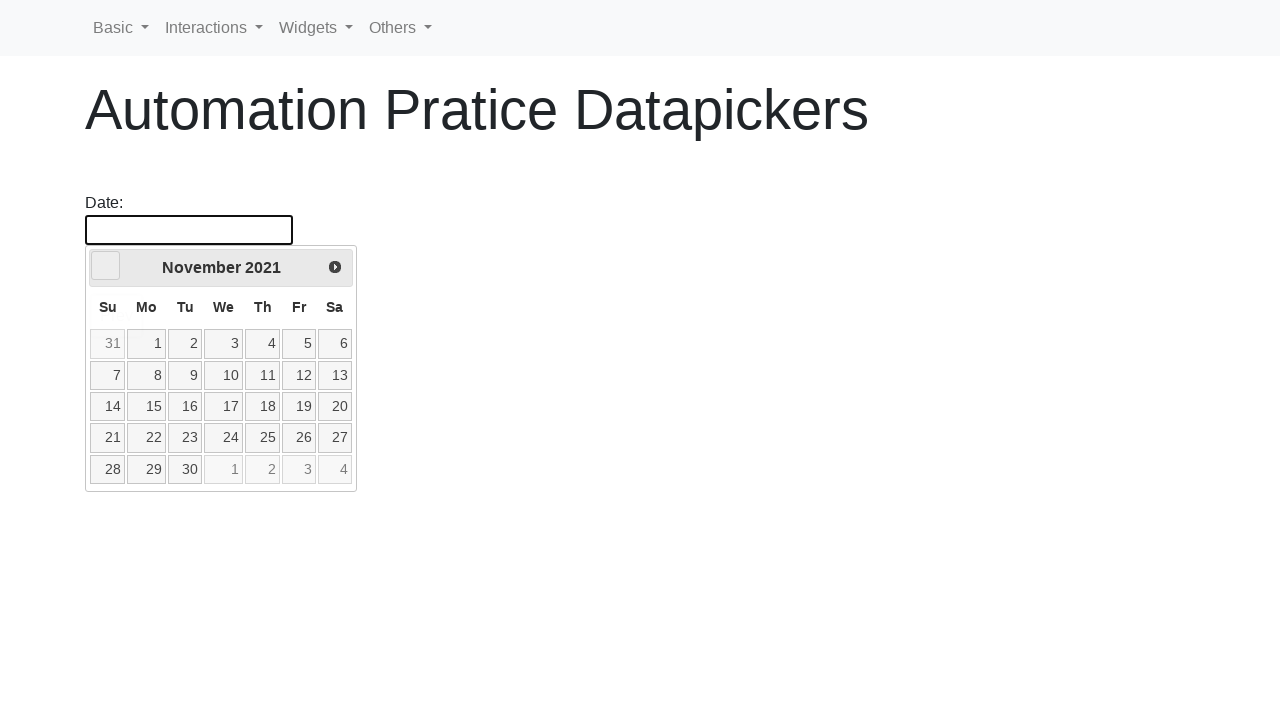

Waited for month change animation
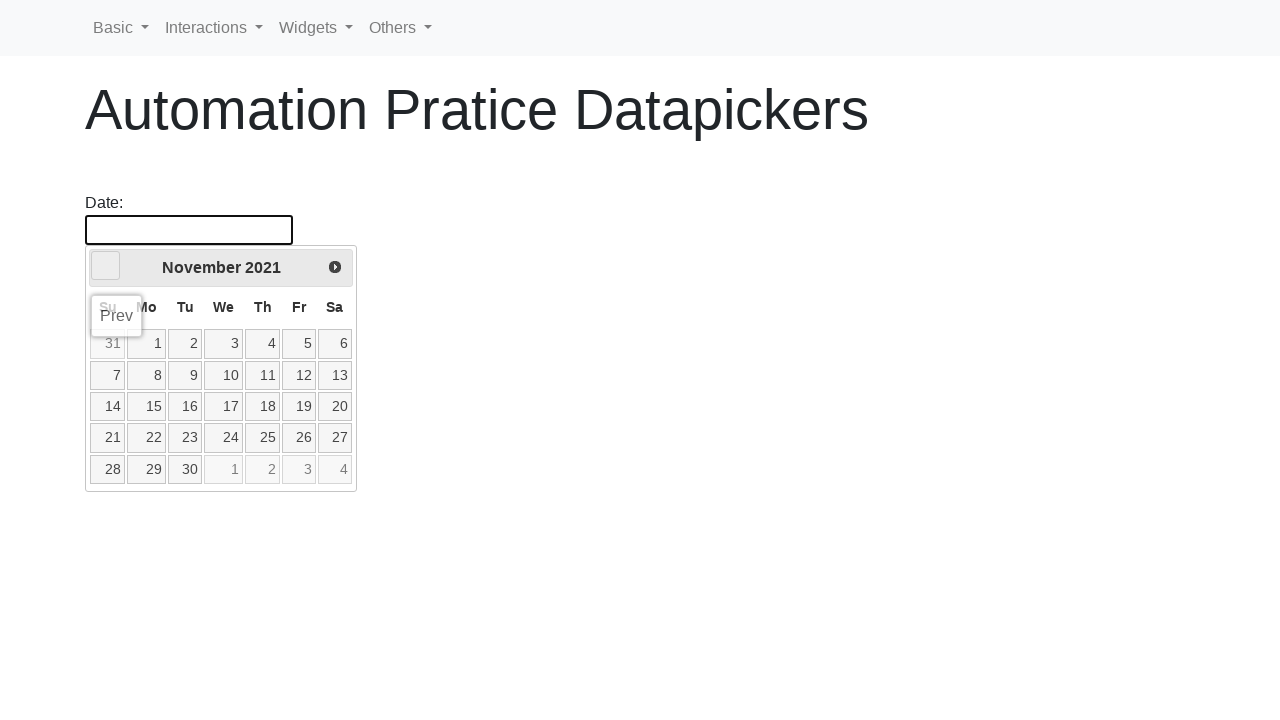

Clicked left arrow to navigate to previous month at (106, 266) on .ui-icon.ui-icon-circle-triangle-w
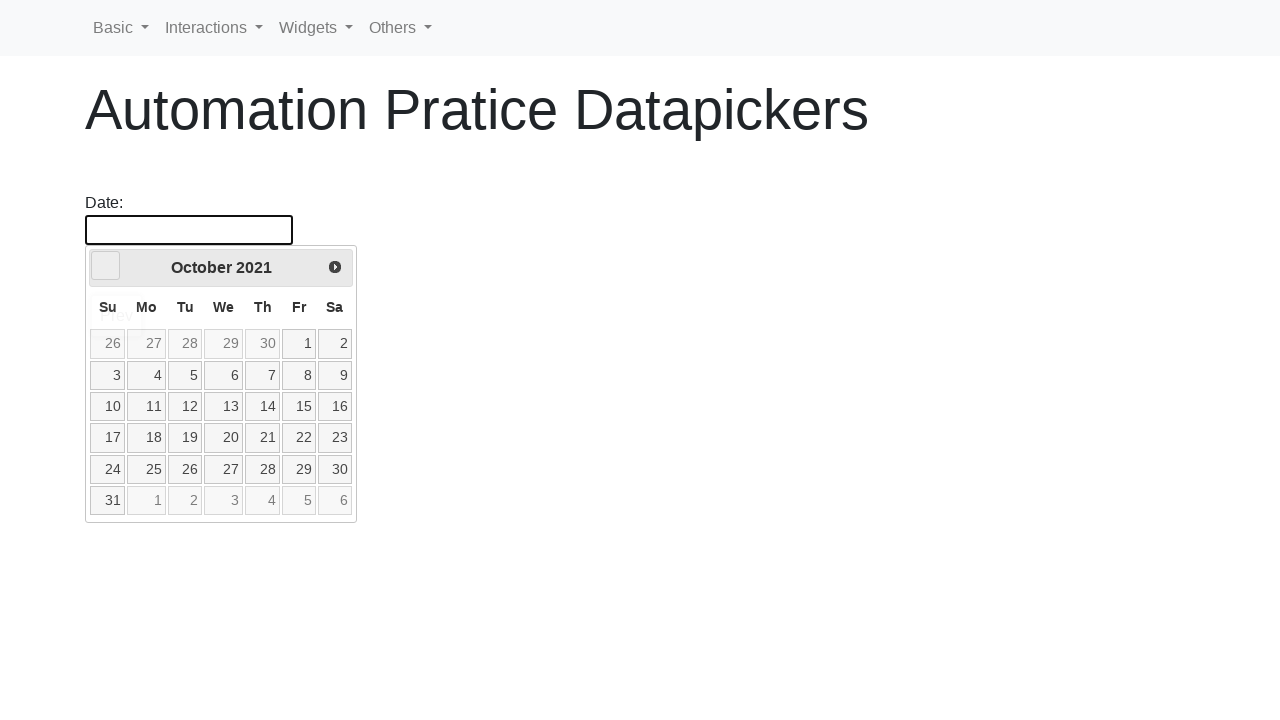

Waited for month change animation
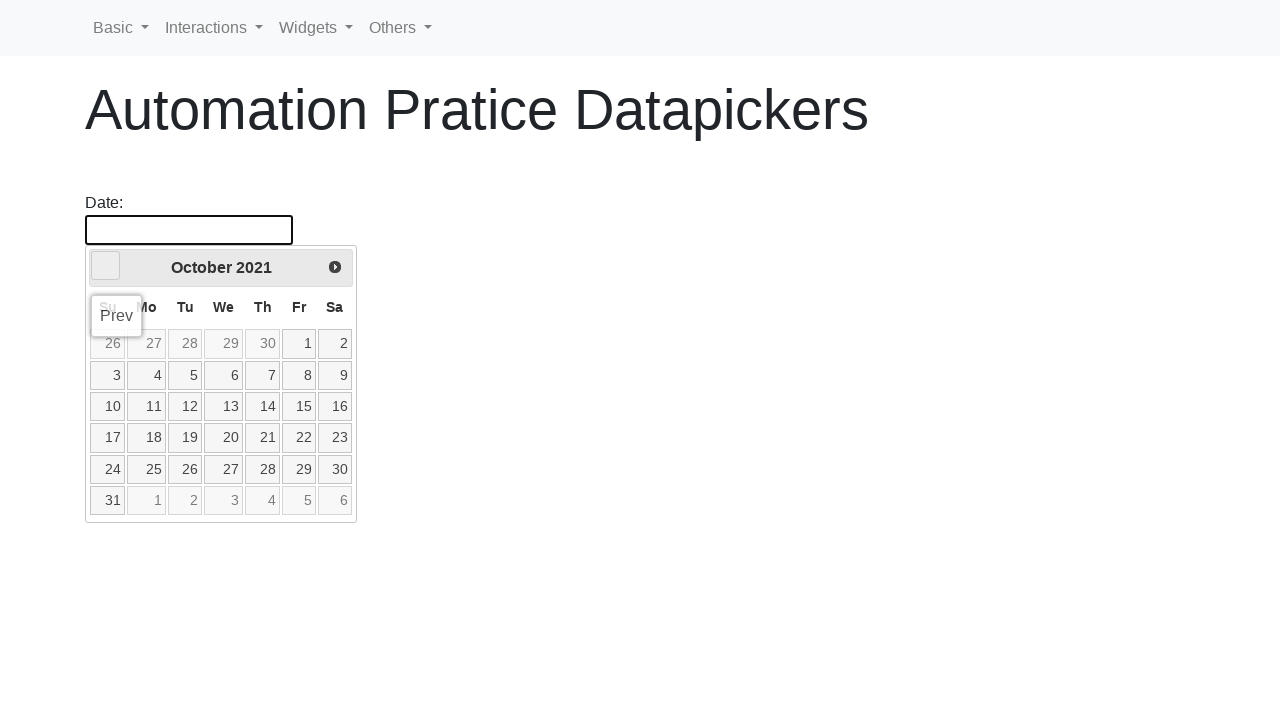

Clicked left arrow to navigate to previous month at (106, 266) on .ui-icon.ui-icon-circle-triangle-w
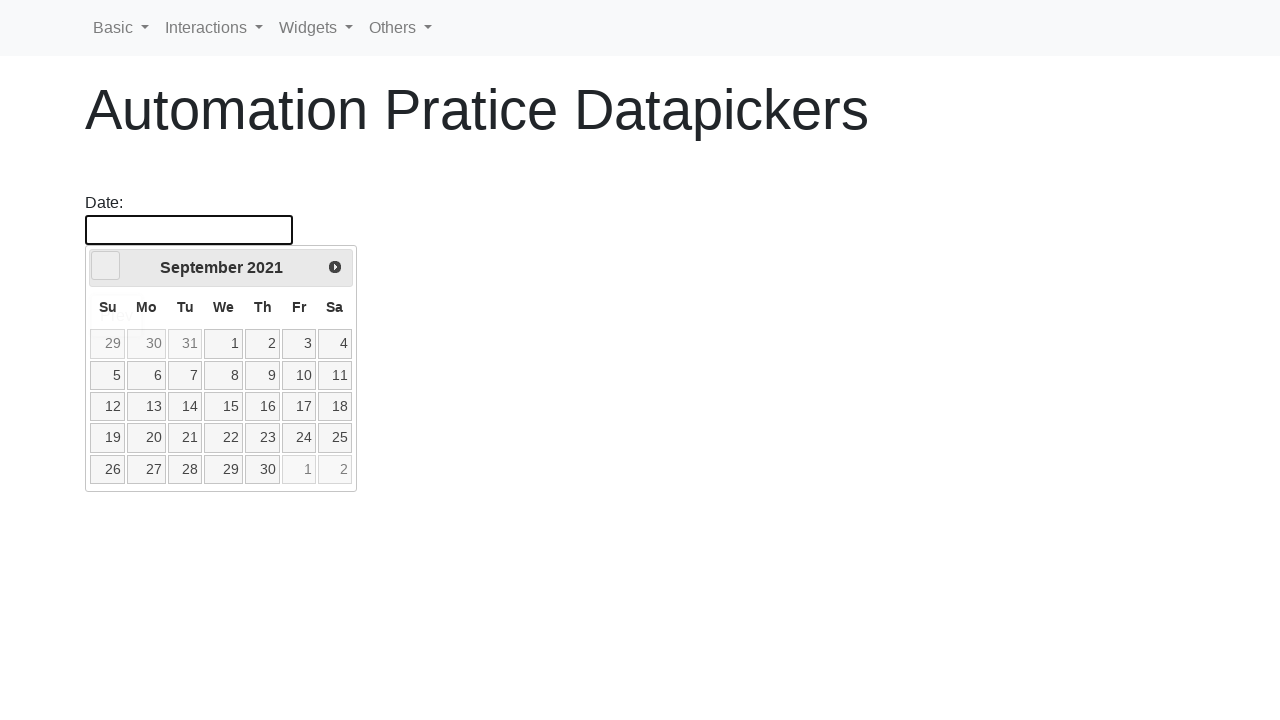

Waited for month change animation
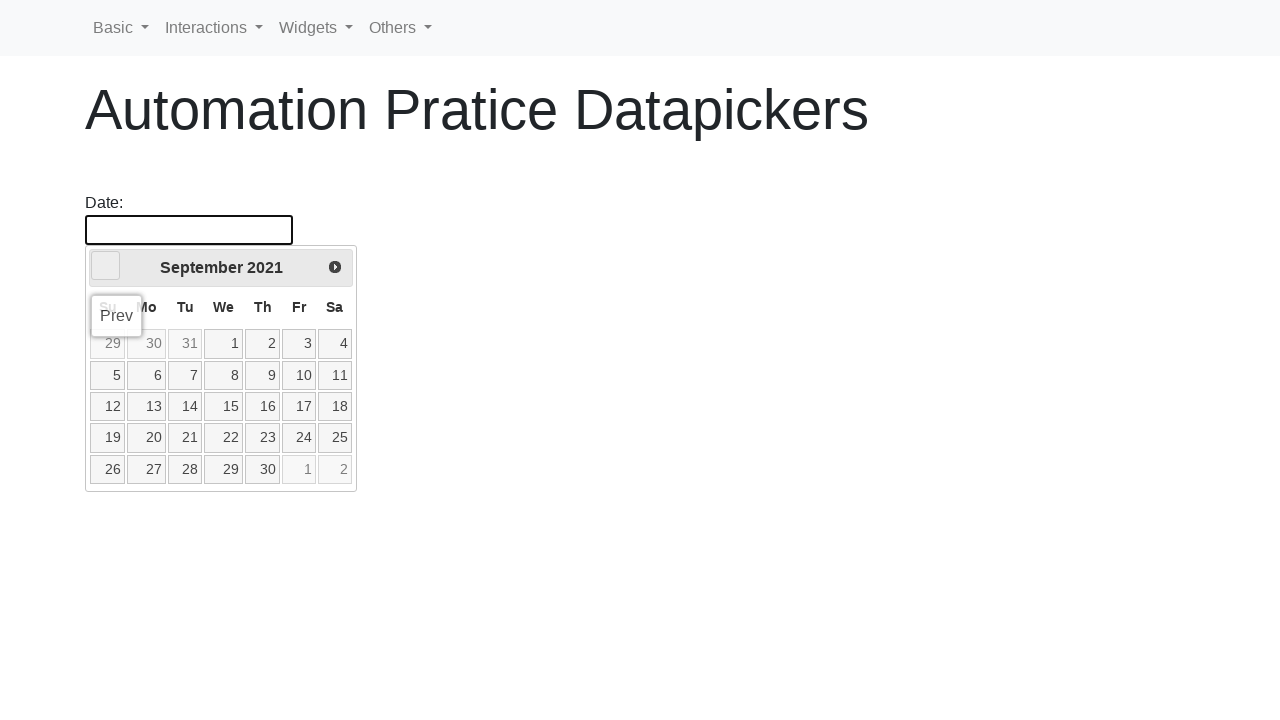

Clicked left arrow to navigate to previous month at (106, 266) on .ui-icon.ui-icon-circle-triangle-w
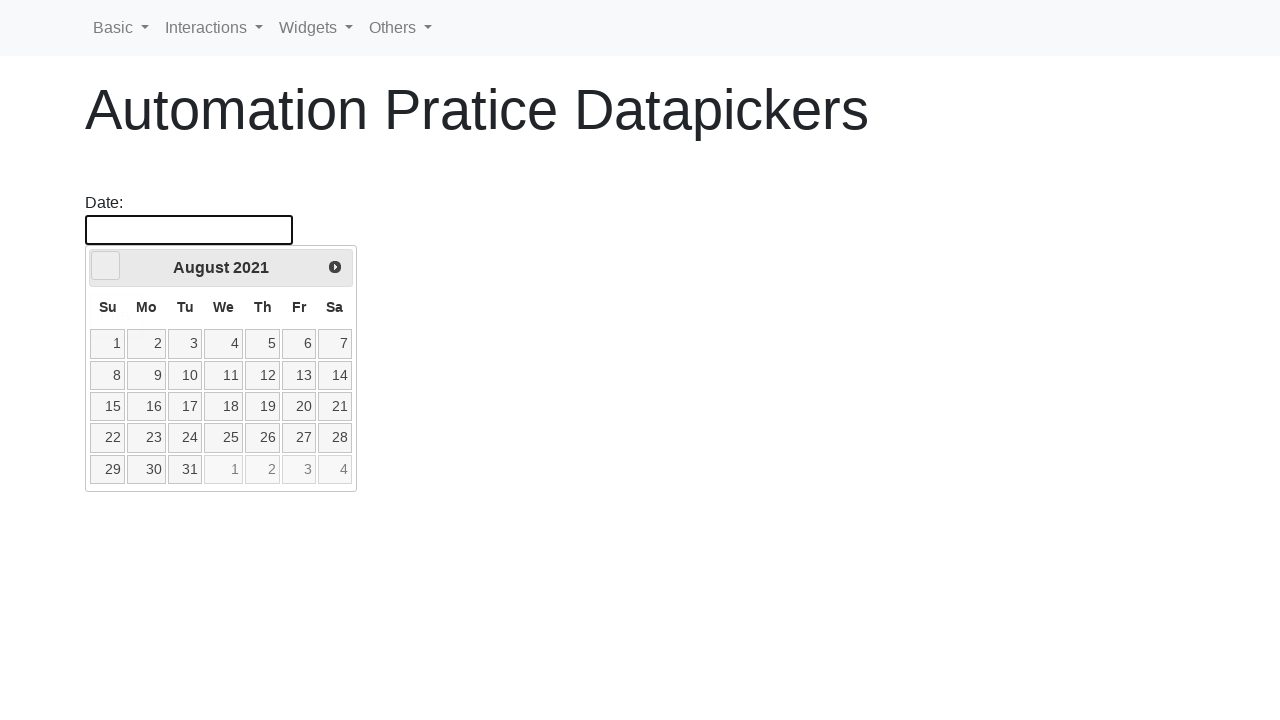

Waited for month change animation
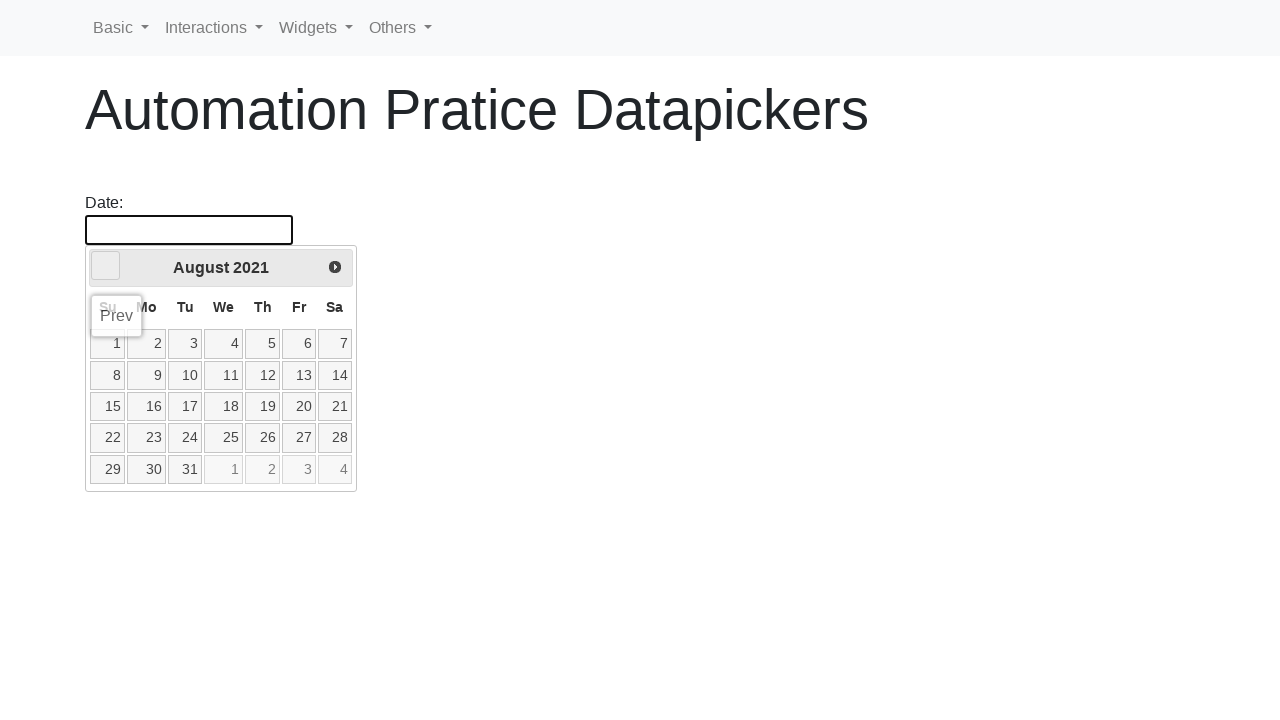

Clicked left arrow to navigate to previous month at (106, 266) on .ui-icon.ui-icon-circle-triangle-w
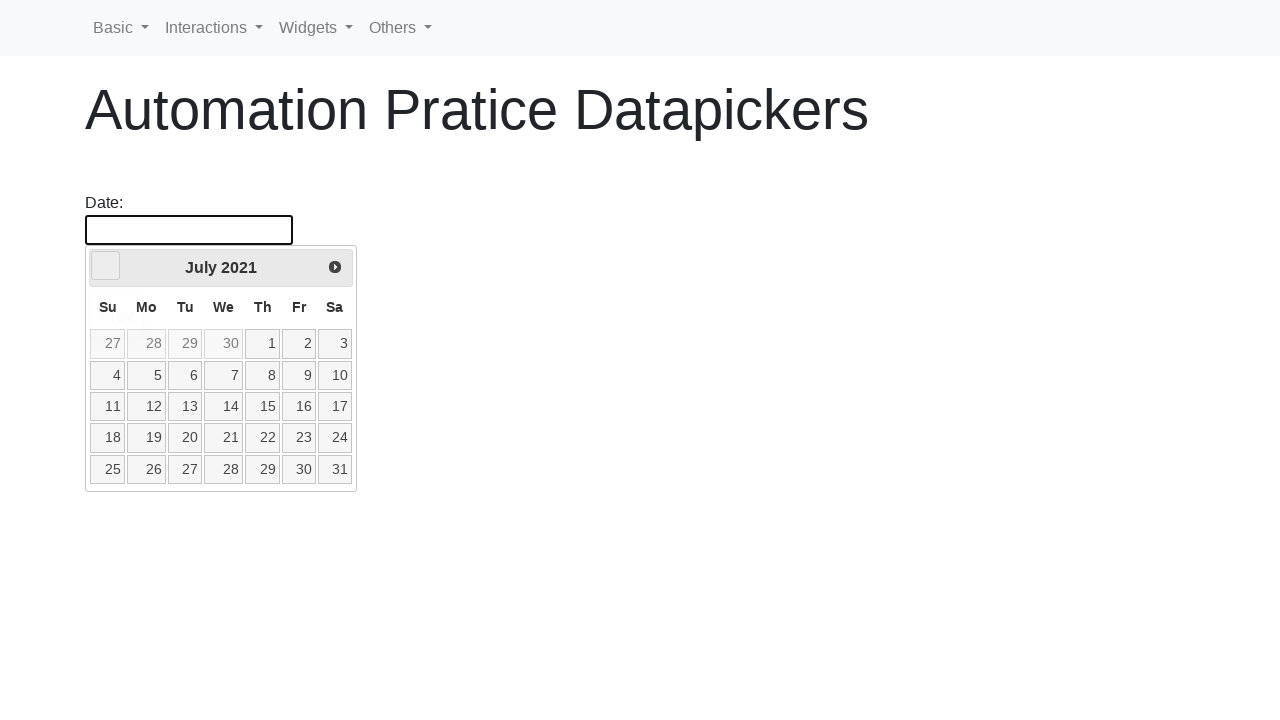

Waited for month change animation
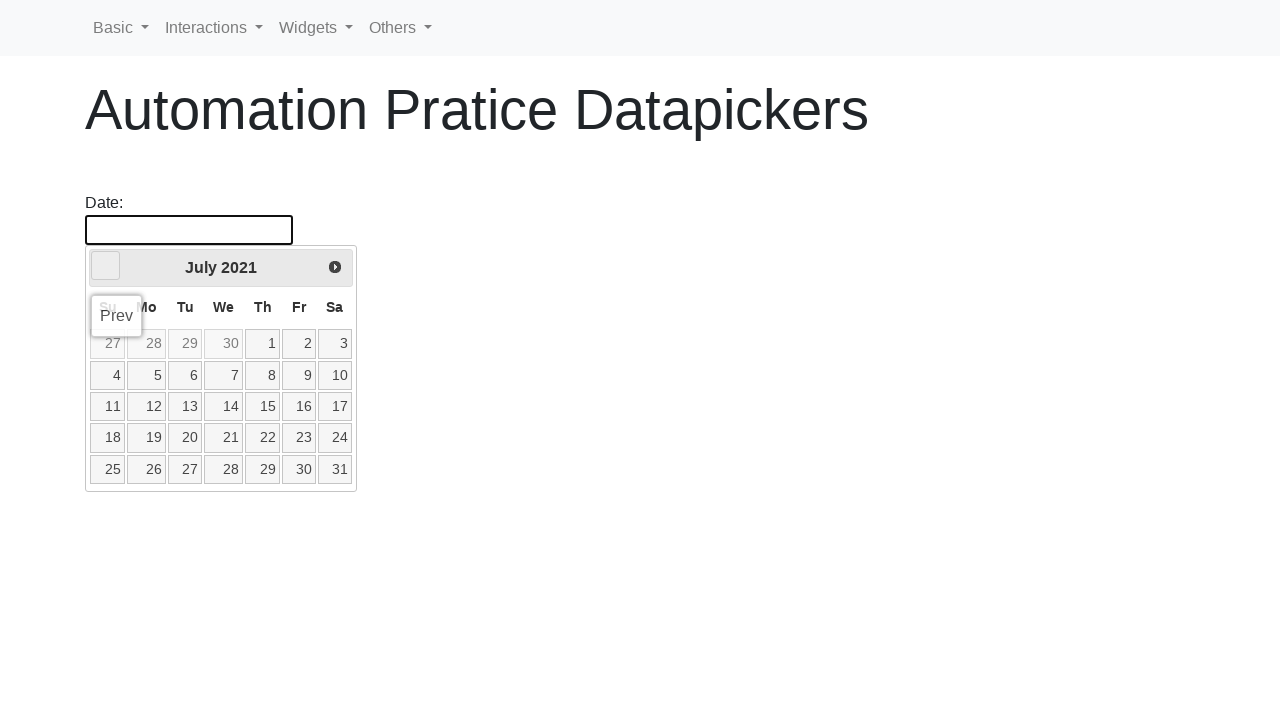

Clicked left arrow to navigate to previous month at (106, 266) on .ui-icon.ui-icon-circle-triangle-w
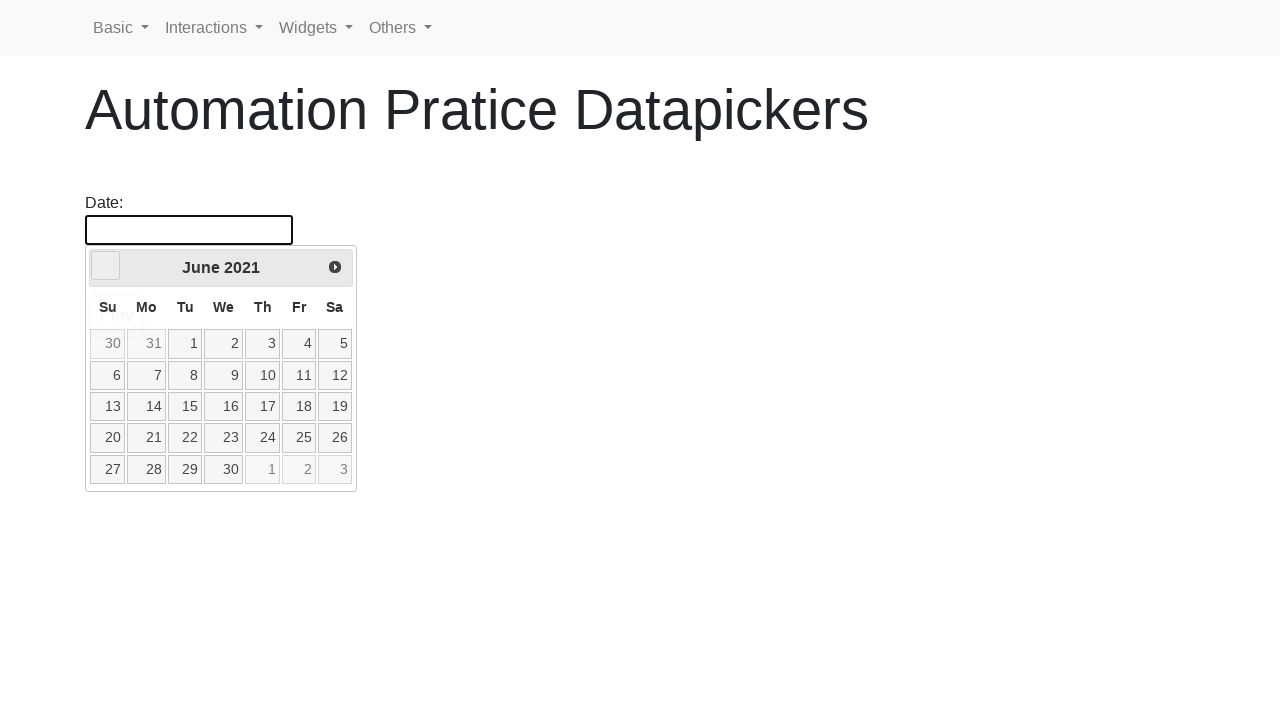

Waited for month change animation
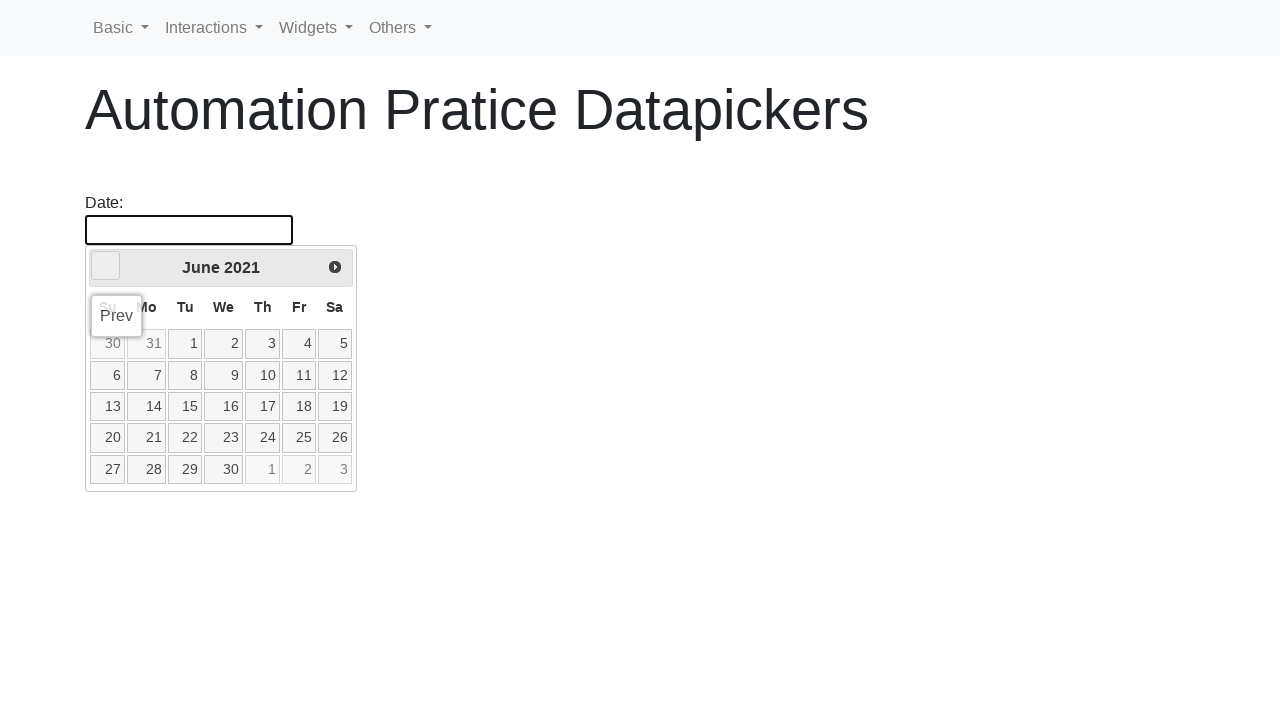

Clicked left arrow to navigate to previous month at (106, 266) on .ui-icon.ui-icon-circle-triangle-w
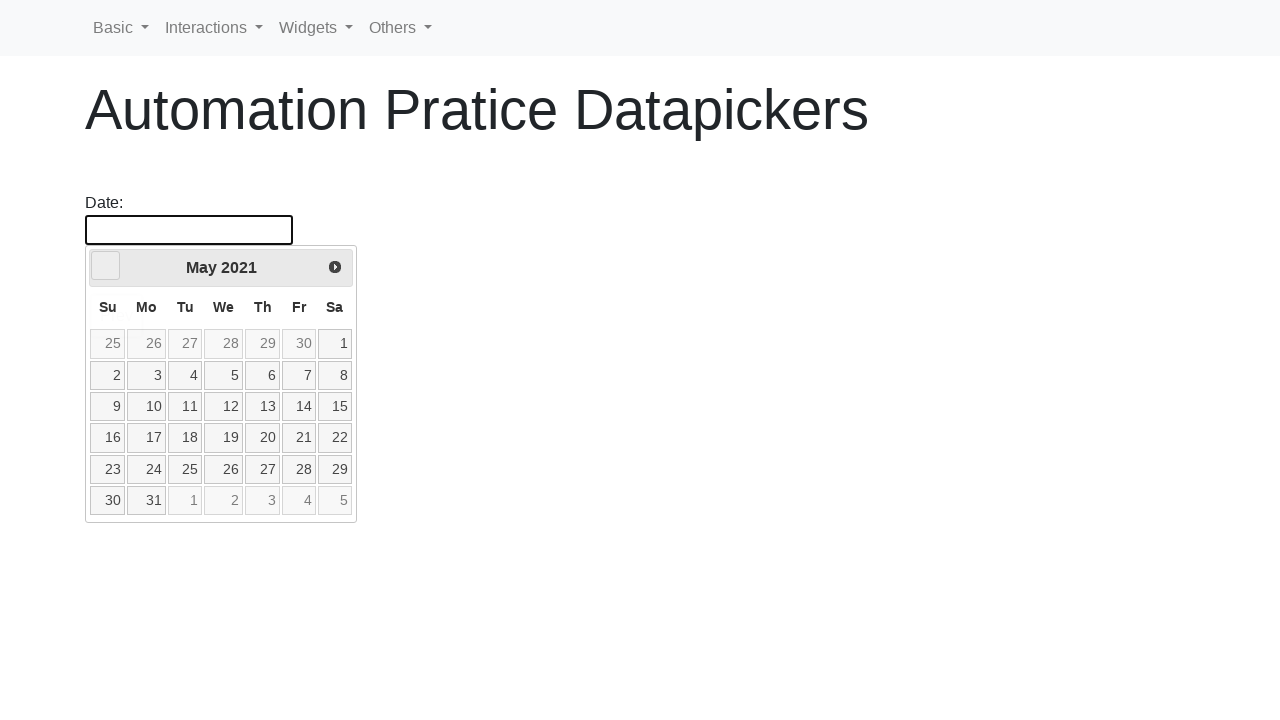

Waited for month change animation
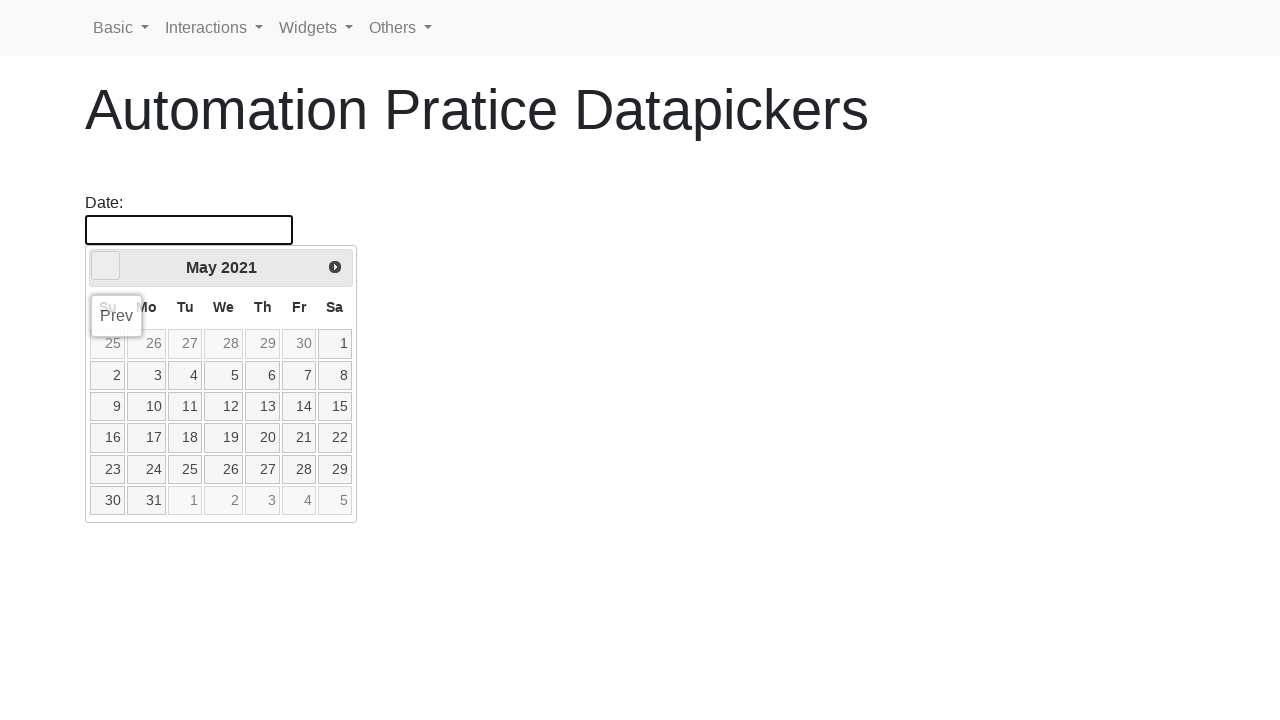

Clicked left arrow to navigate to previous month at (106, 266) on .ui-icon.ui-icon-circle-triangle-w
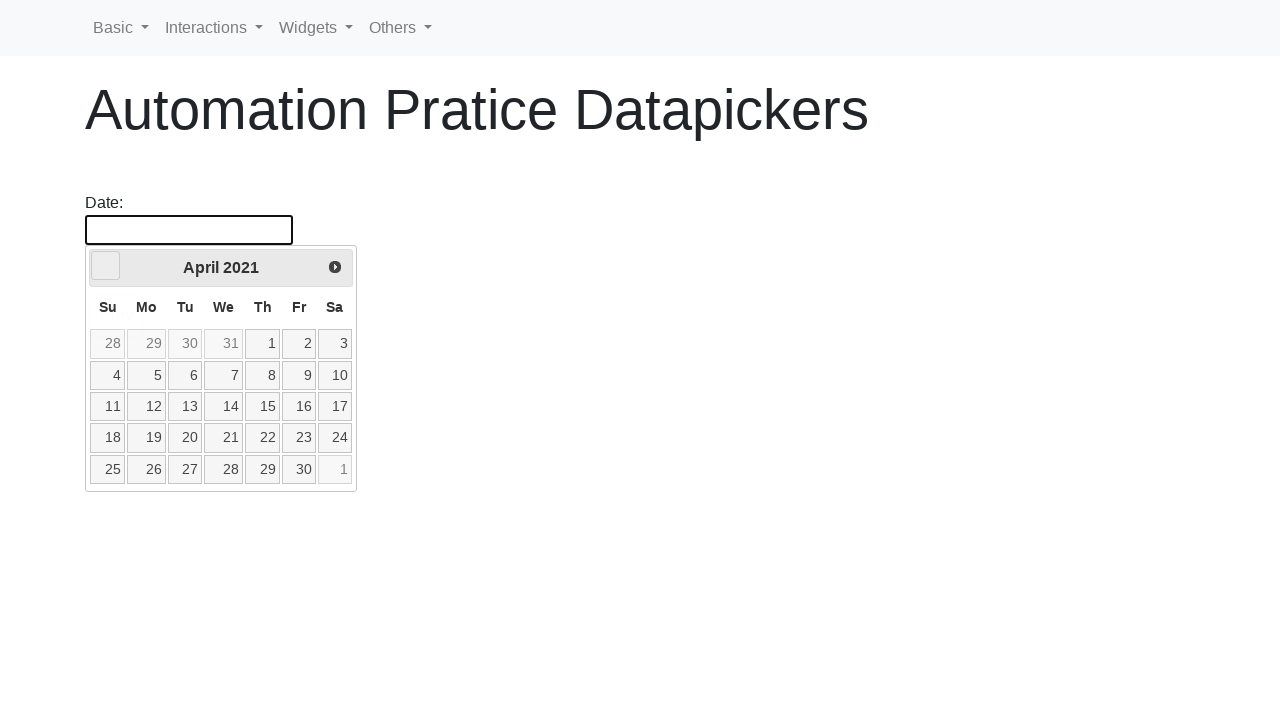

Waited for month change animation
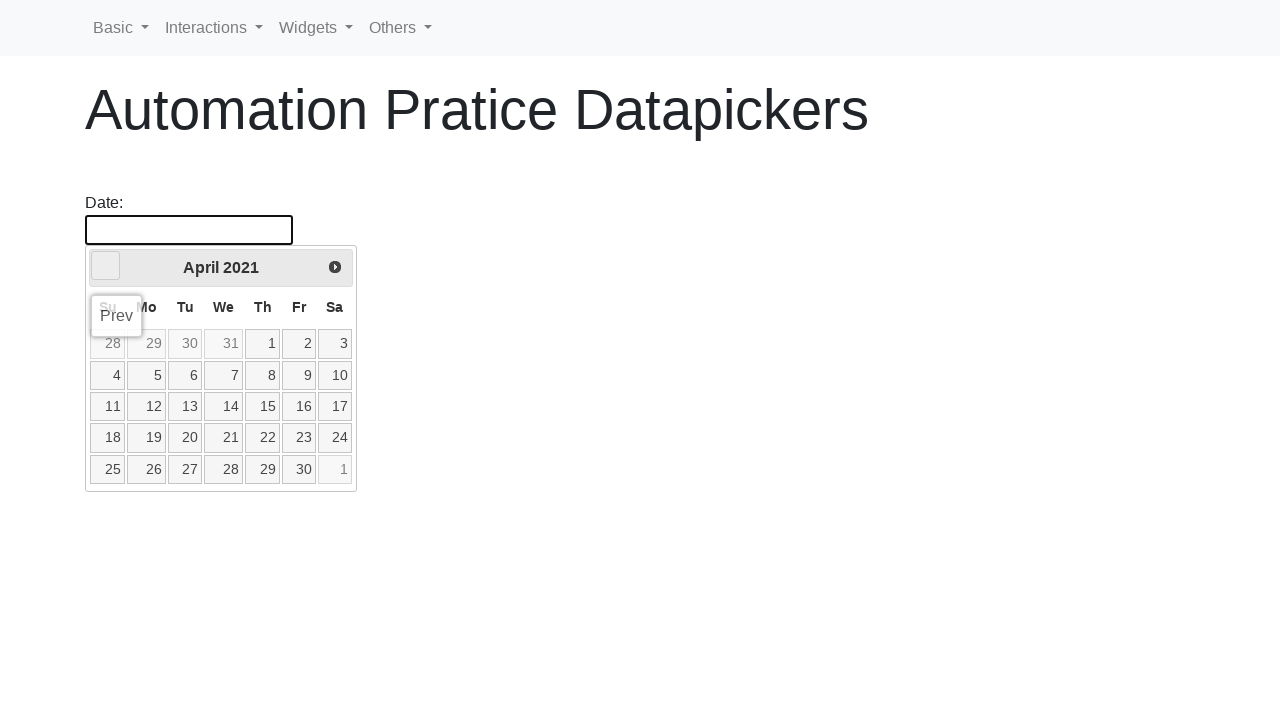

Clicked left arrow to navigate to previous month at (106, 266) on .ui-icon.ui-icon-circle-triangle-w
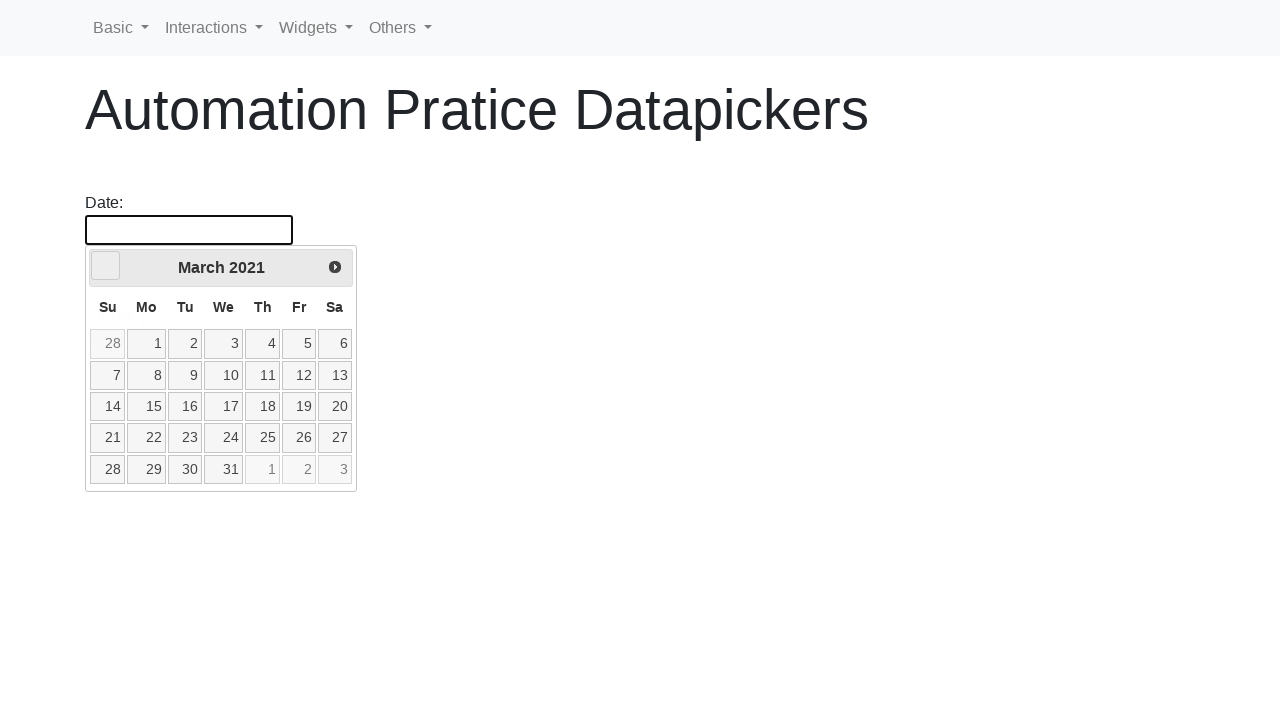

Waited for month change animation
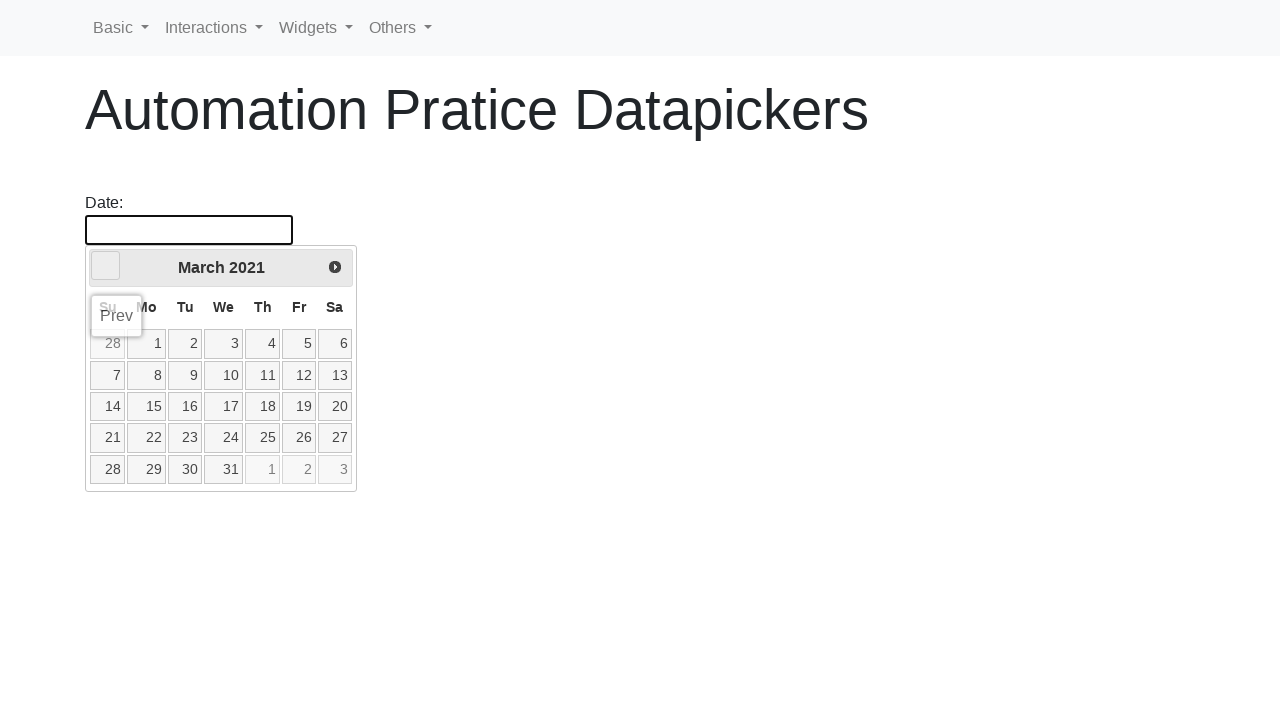

Clicked left arrow to navigate to previous month at (106, 266) on .ui-icon.ui-icon-circle-triangle-w
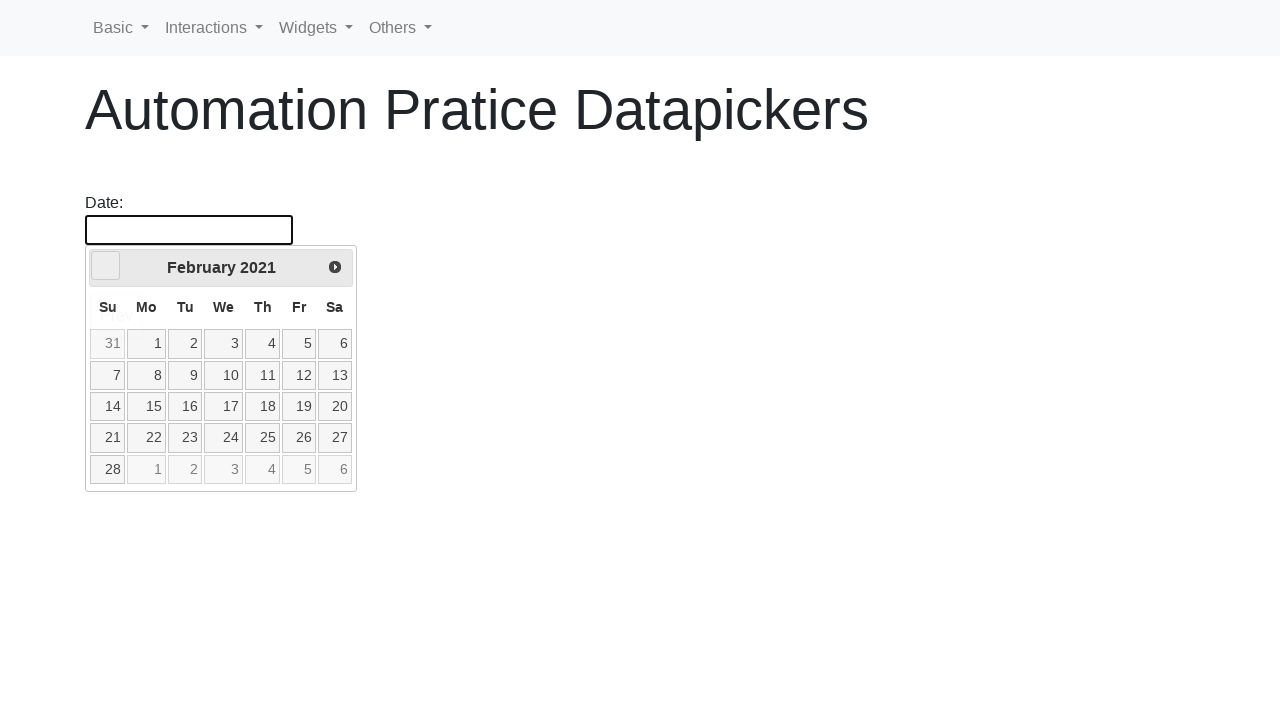

Waited for month change animation
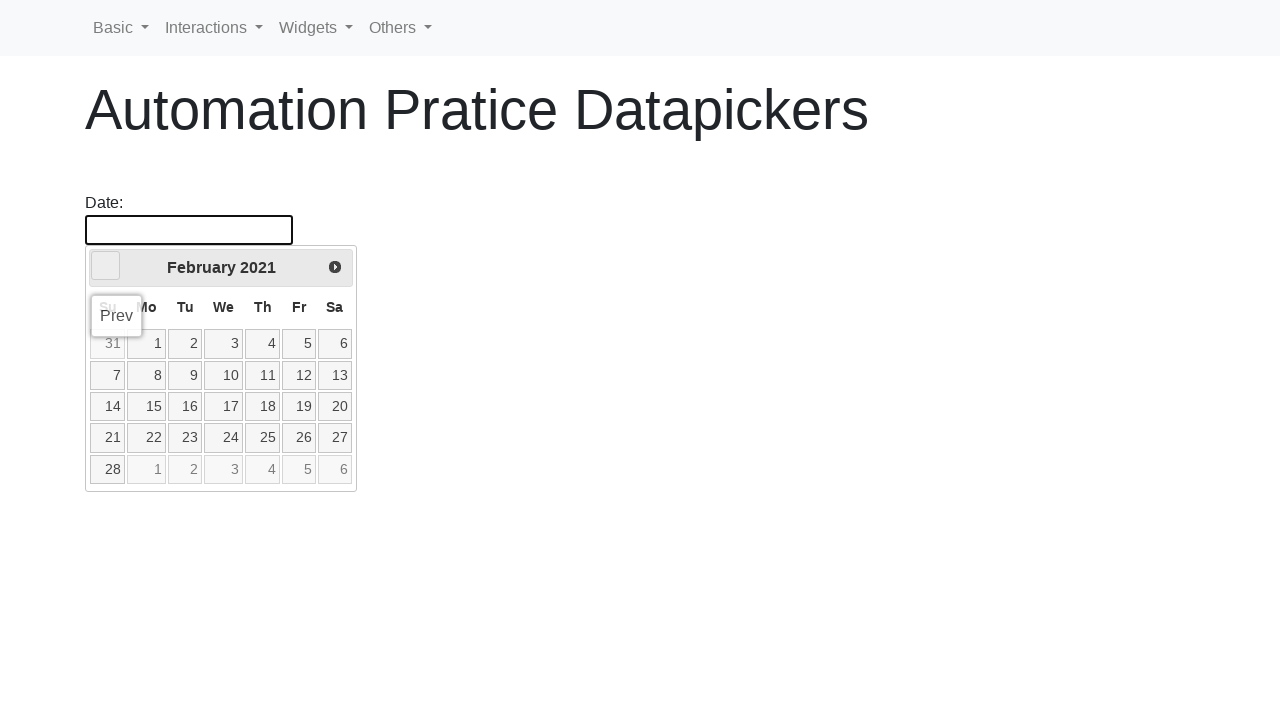

Clicked left arrow to navigate to previous month at (106, 266) on .ui-icon.ui-icon-circle-triangle-w
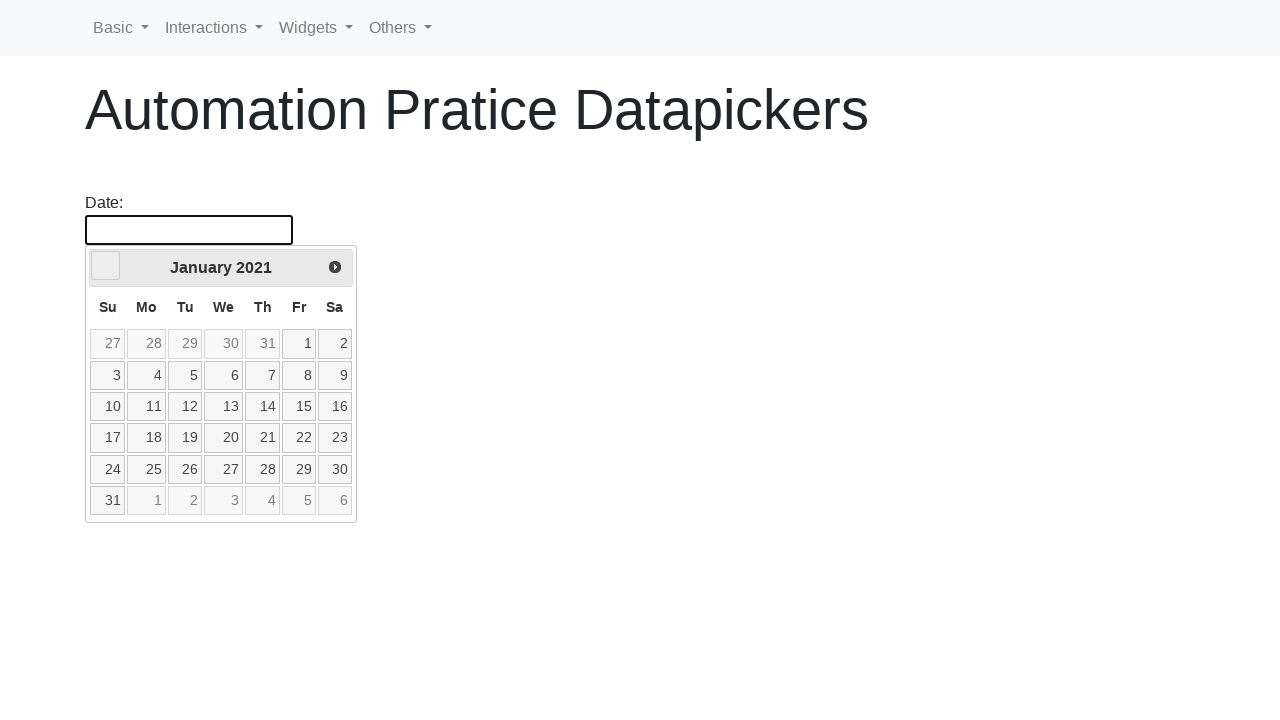

Waited for month change animation
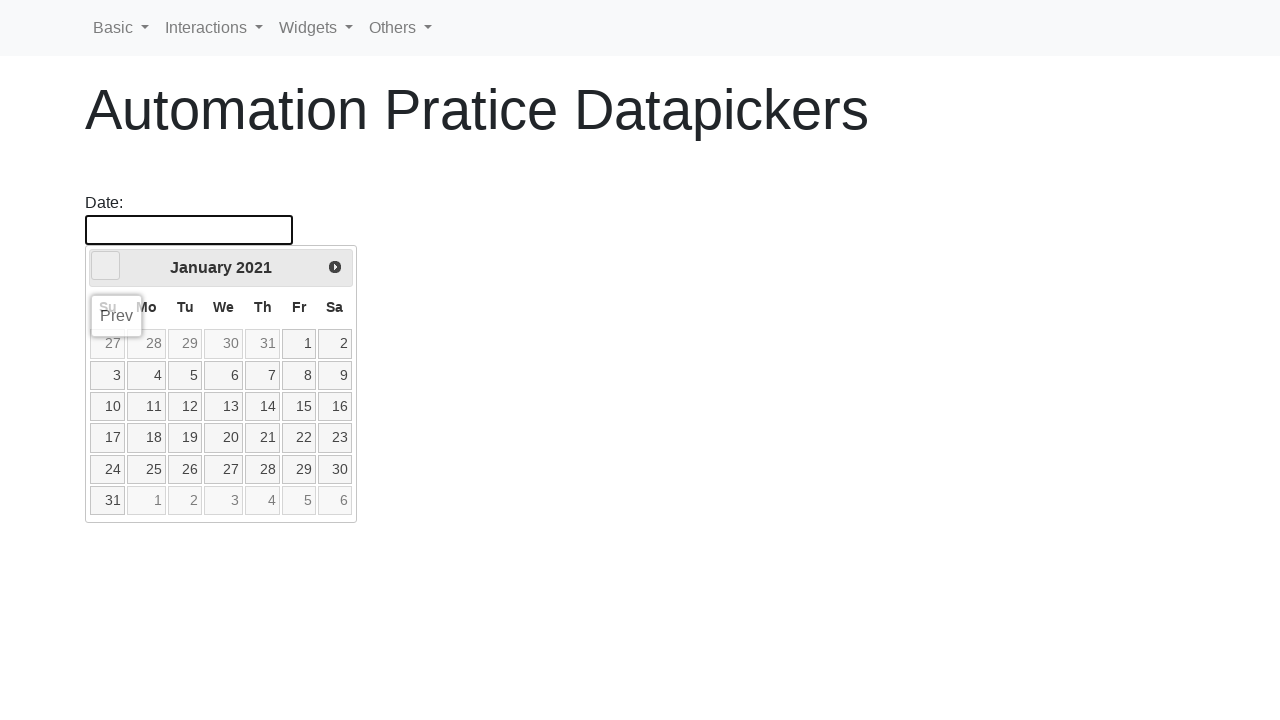

Clicked left arrow to navigate to previous month at (106, 266) on .ui-icon.ui-icon-circle-triangle-w
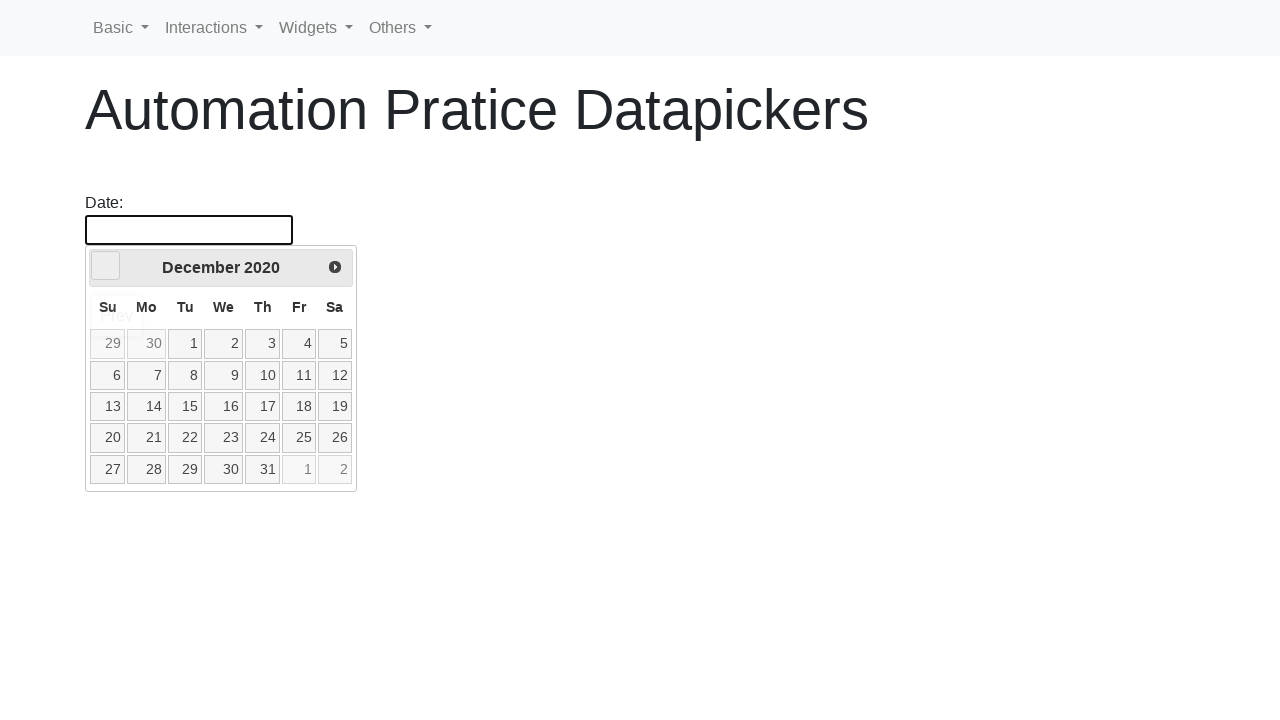

Waited for month change animation
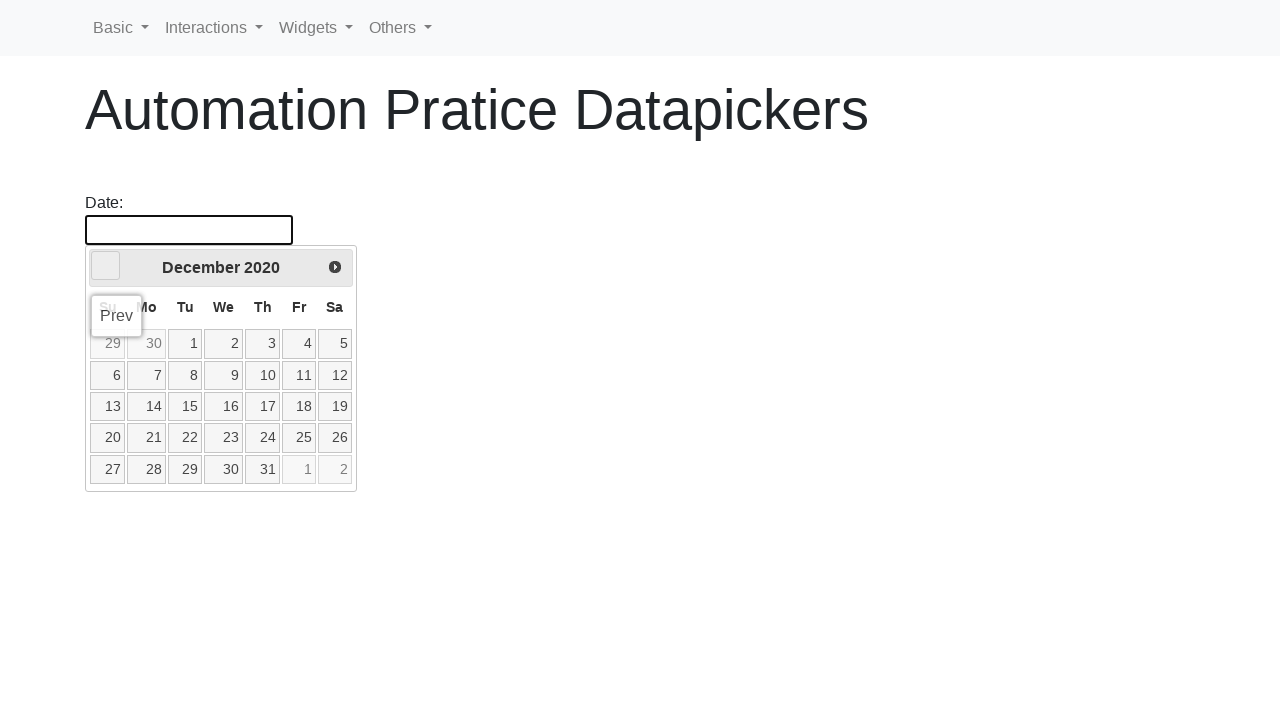

Clicked left arrow to navigate to previous month at (106, 266) on .ui-icon.ui-icon-circle-triangle-w
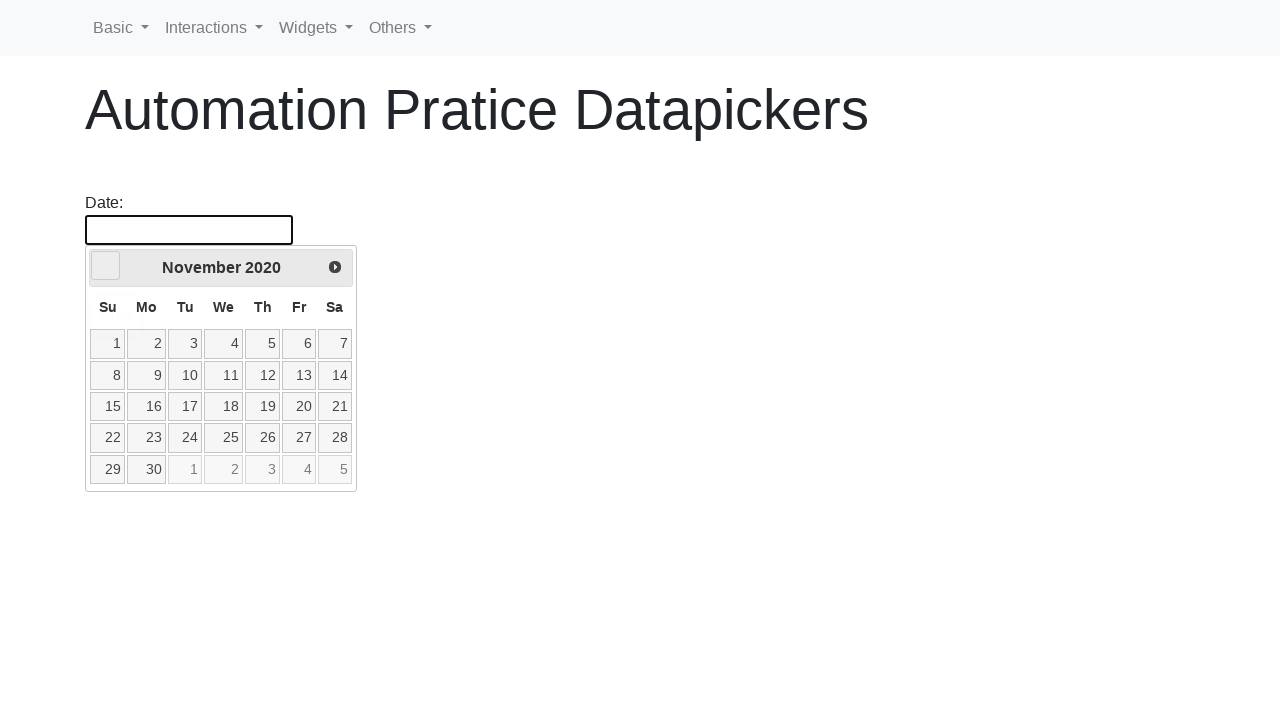

Waited for month change animation
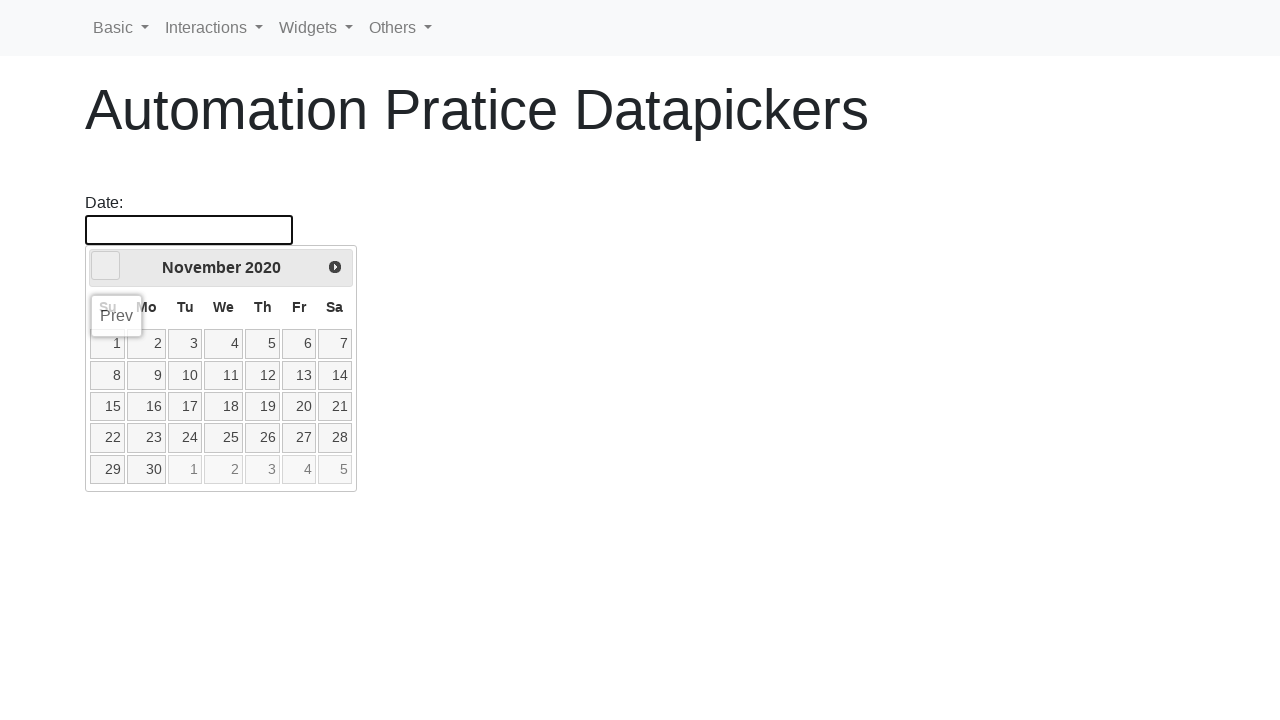

Clicked left arrow to navigate to previous month at (106, 266) on .ui-icon.ui-icon-circle-triangle-w
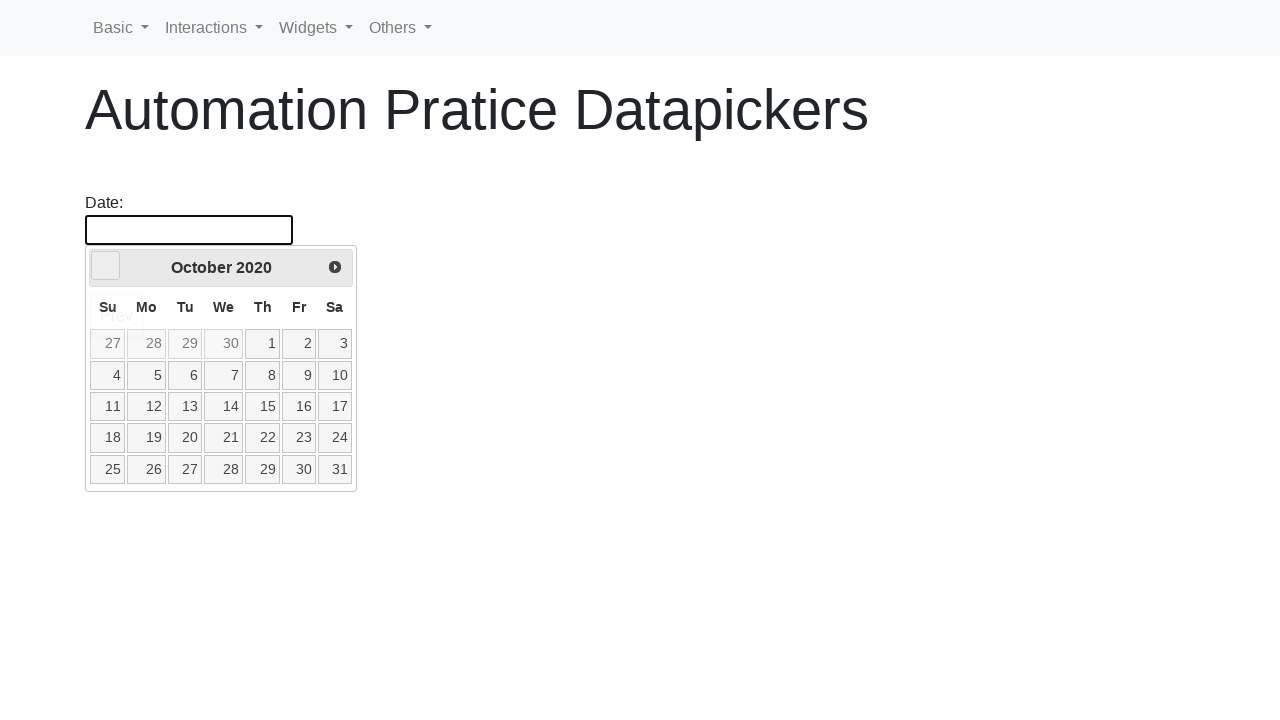

Waited for month change animation
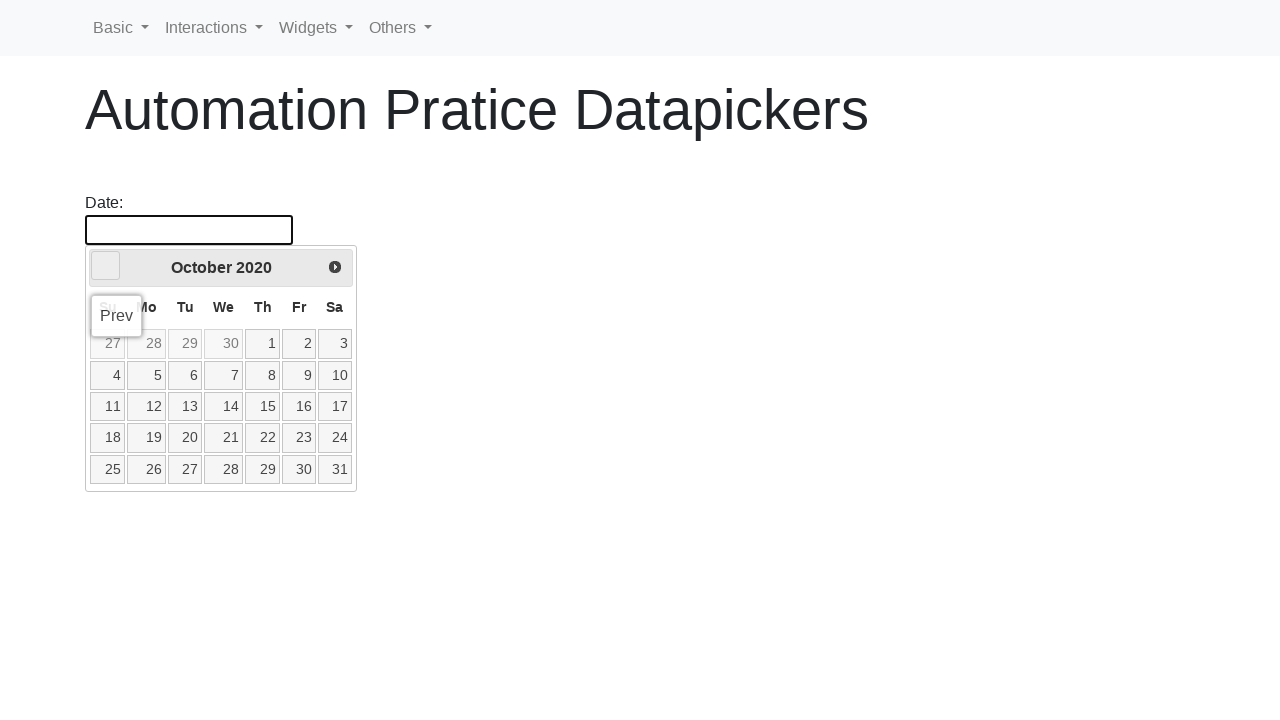

Clicked left arrow to navigate to previous month at (106, 266) on .ui-icon.ui-icon-circle-triangle-w
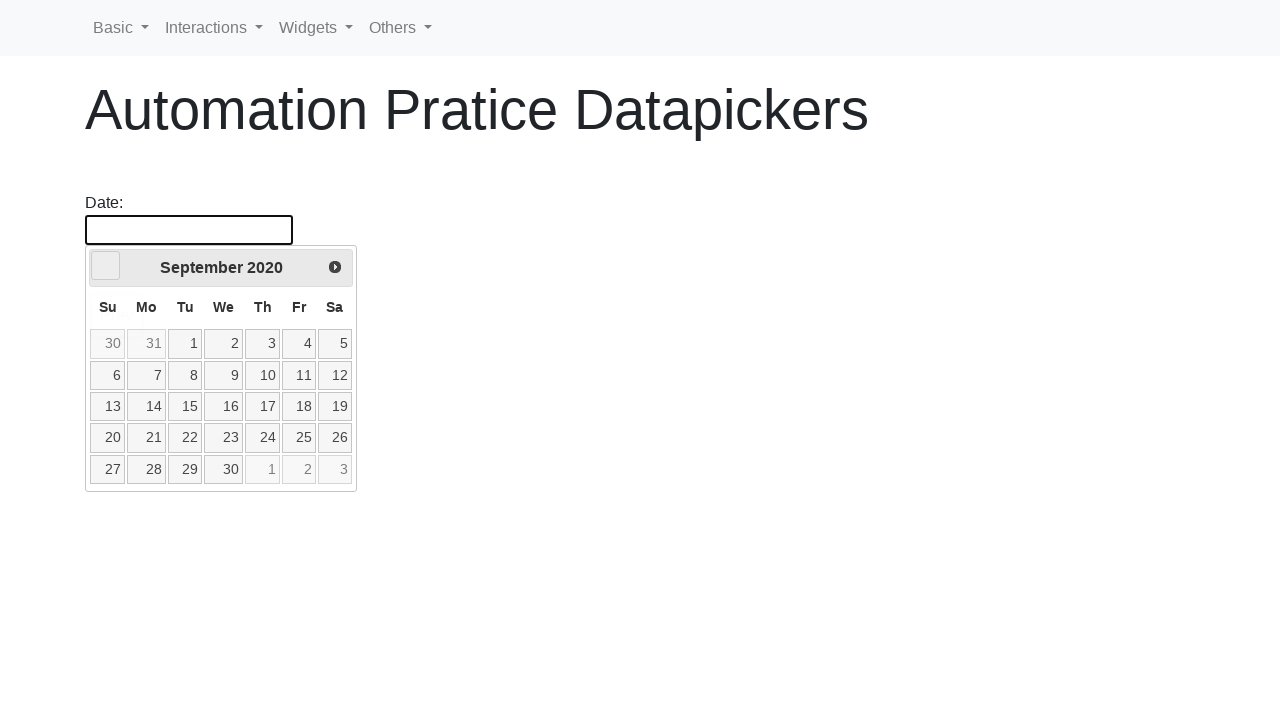

Waited for month change animation
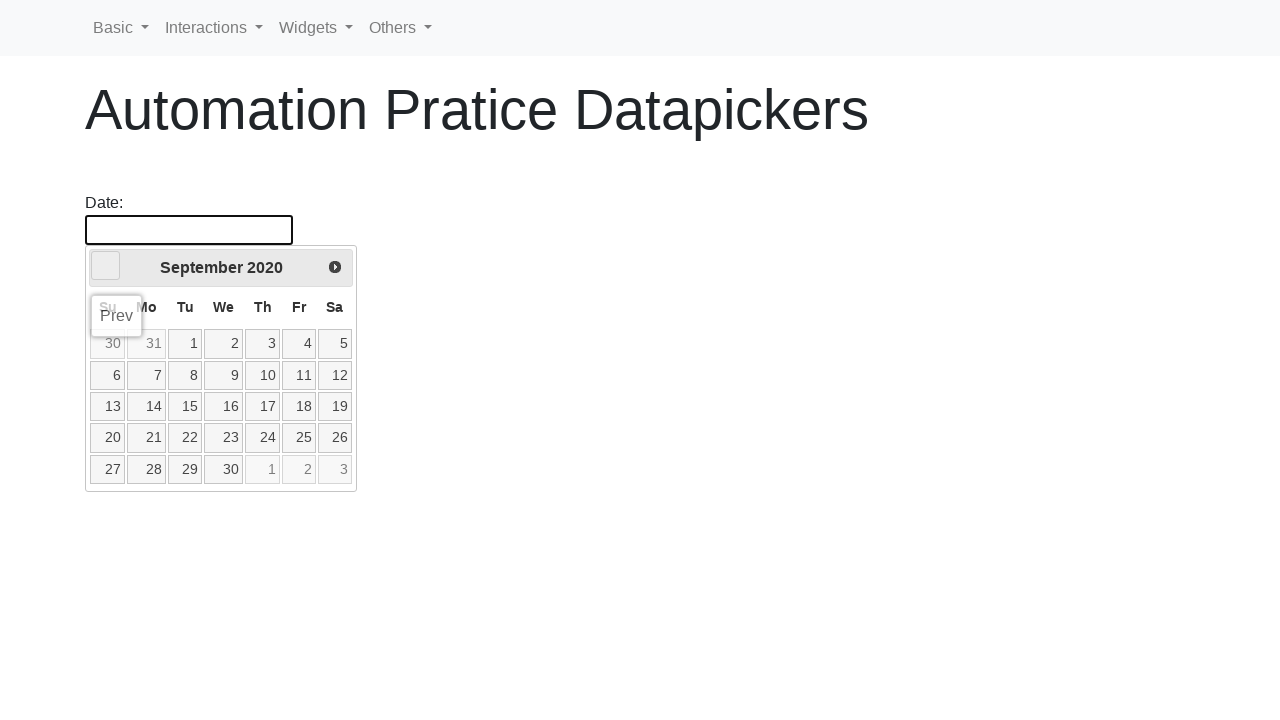

Clicked left arrow to navigate to previous month at (106, 266) on .ui-icon.ui-icon-circle-triangle-w
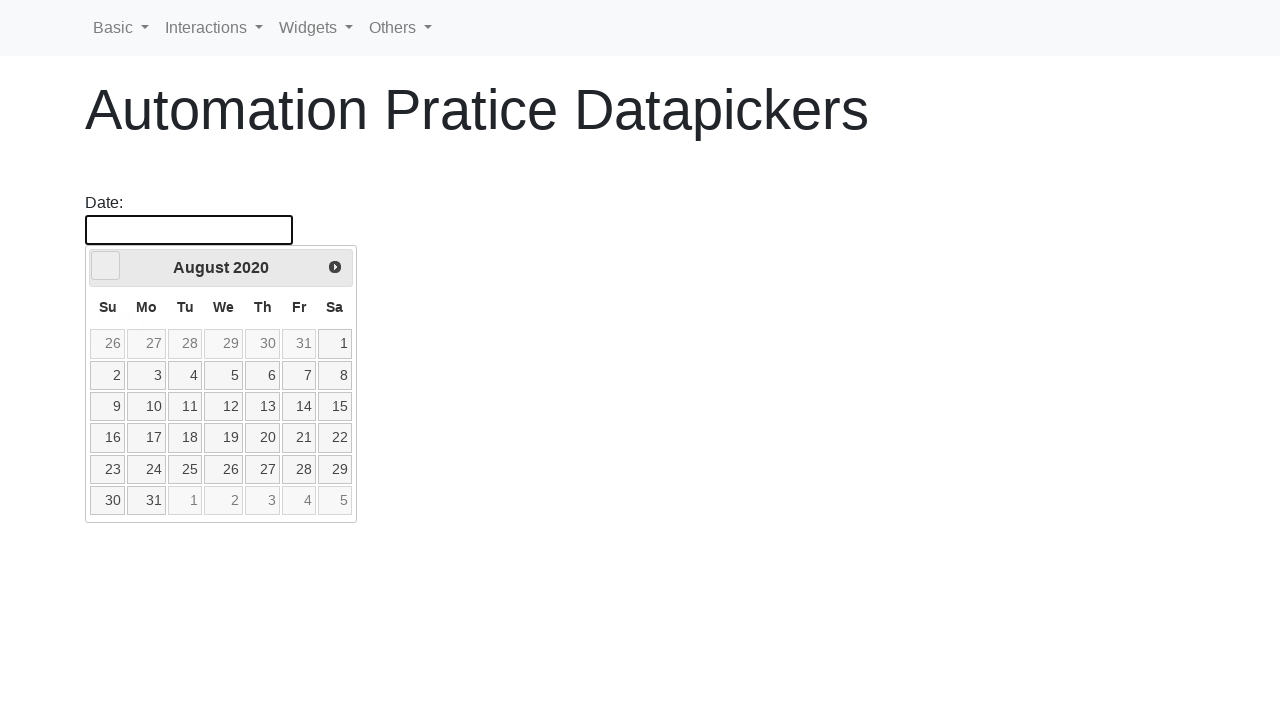

Waited for month change animation
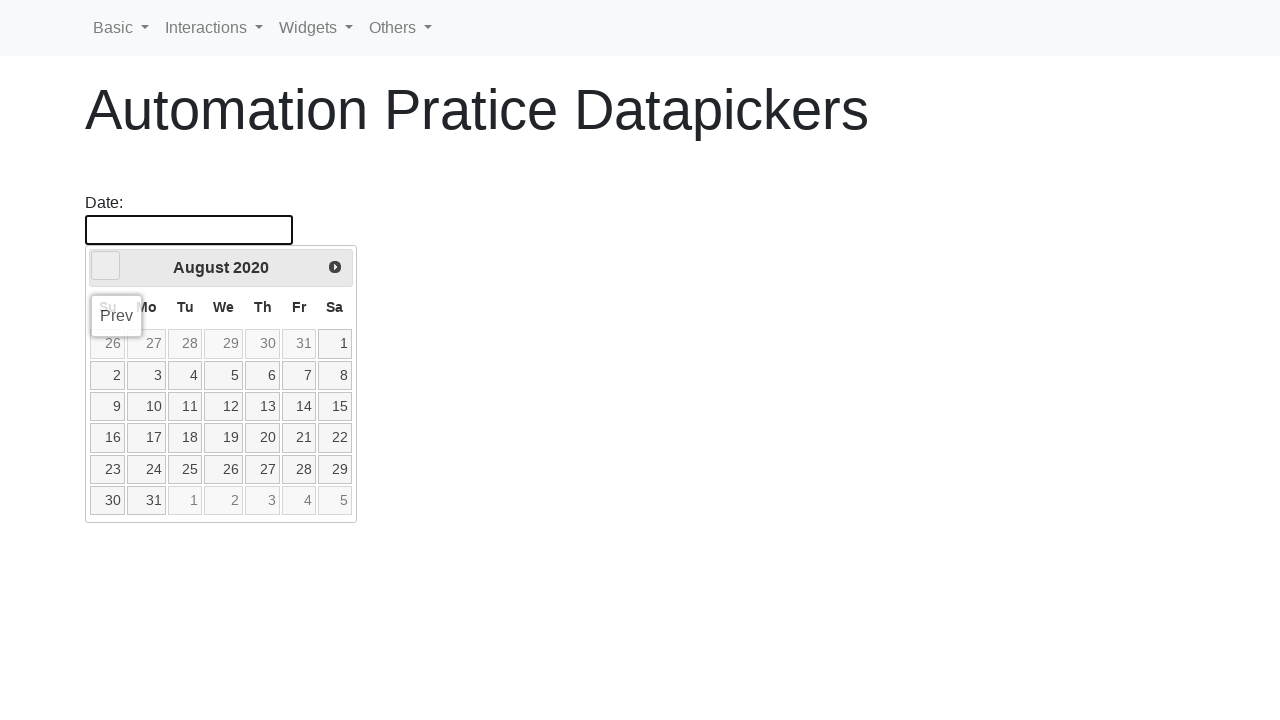

Clicked left arrow to navigate to previous month at (106, 266) on .ui-icon.ui-icon-circle-triangle-w
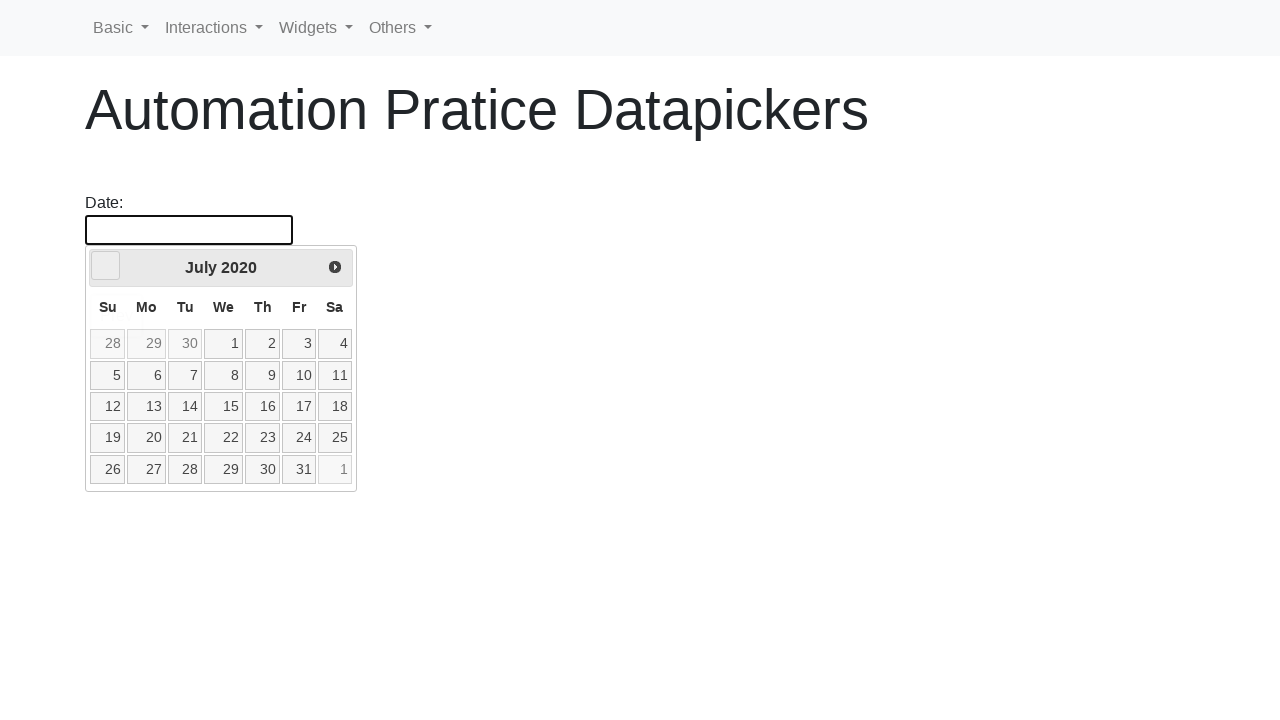

Waited for month change animation
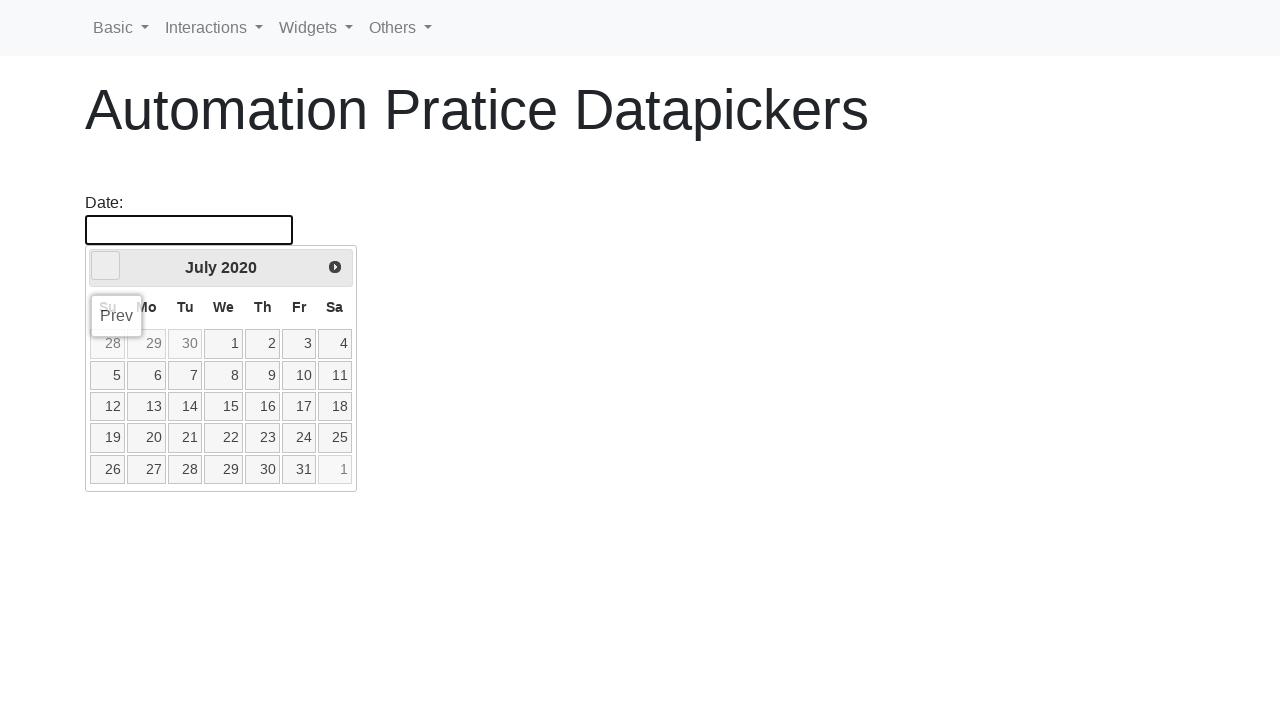

Clicked left arrow to navigate to previous month at (106, 266) on .ui-icon.ui-icon-circle-triangle-w
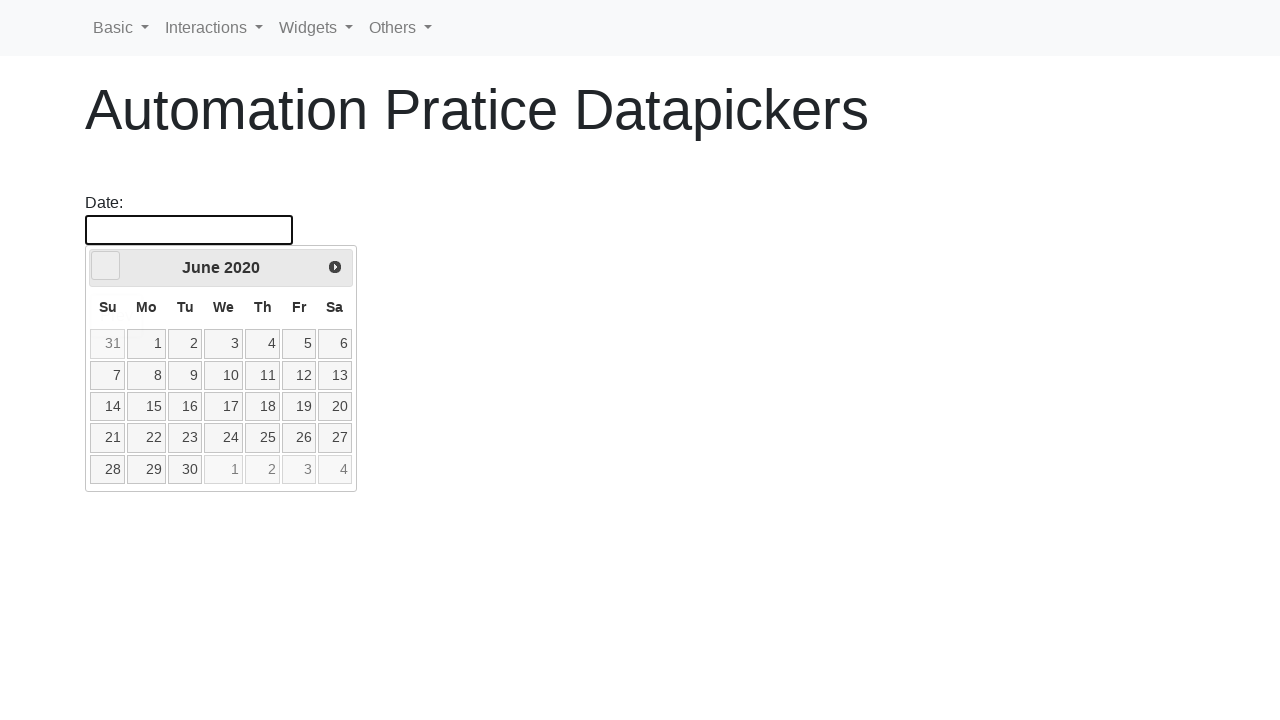

Waited for month change animation
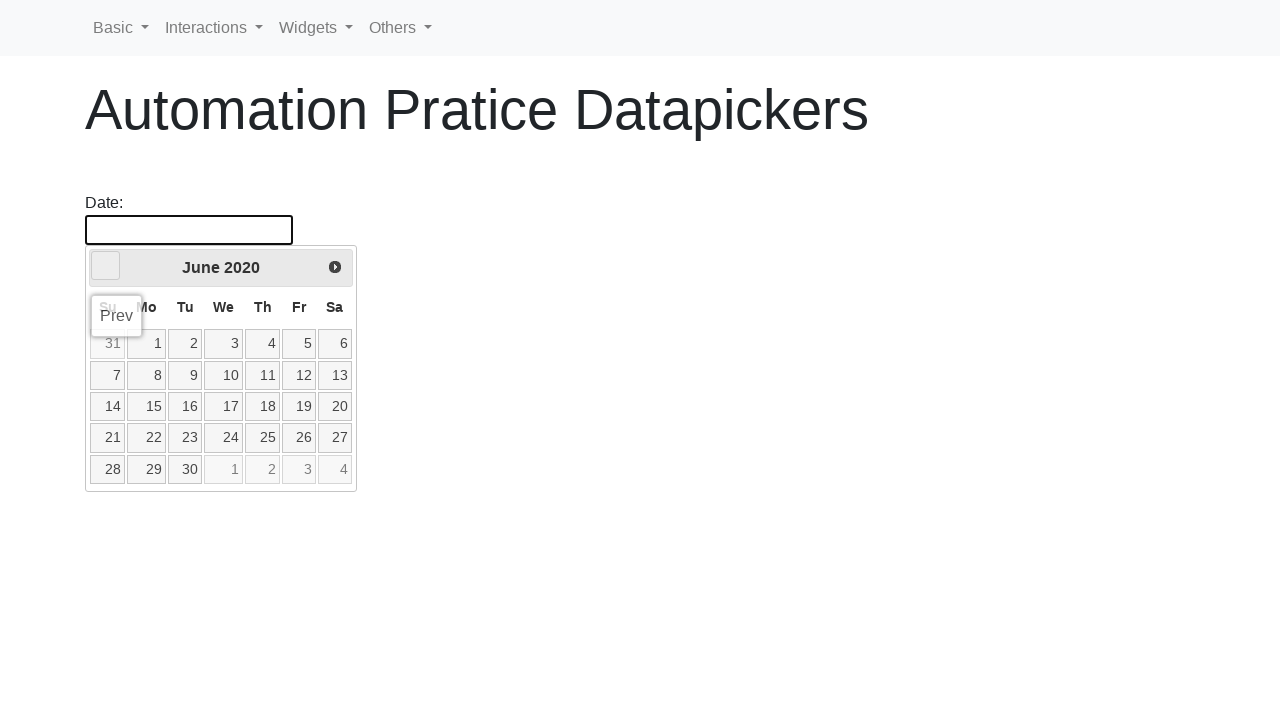

Clicked left arrow to navigate to previous month at (106, 266) on .ui-icon.ui-icon-circle-triangle-w
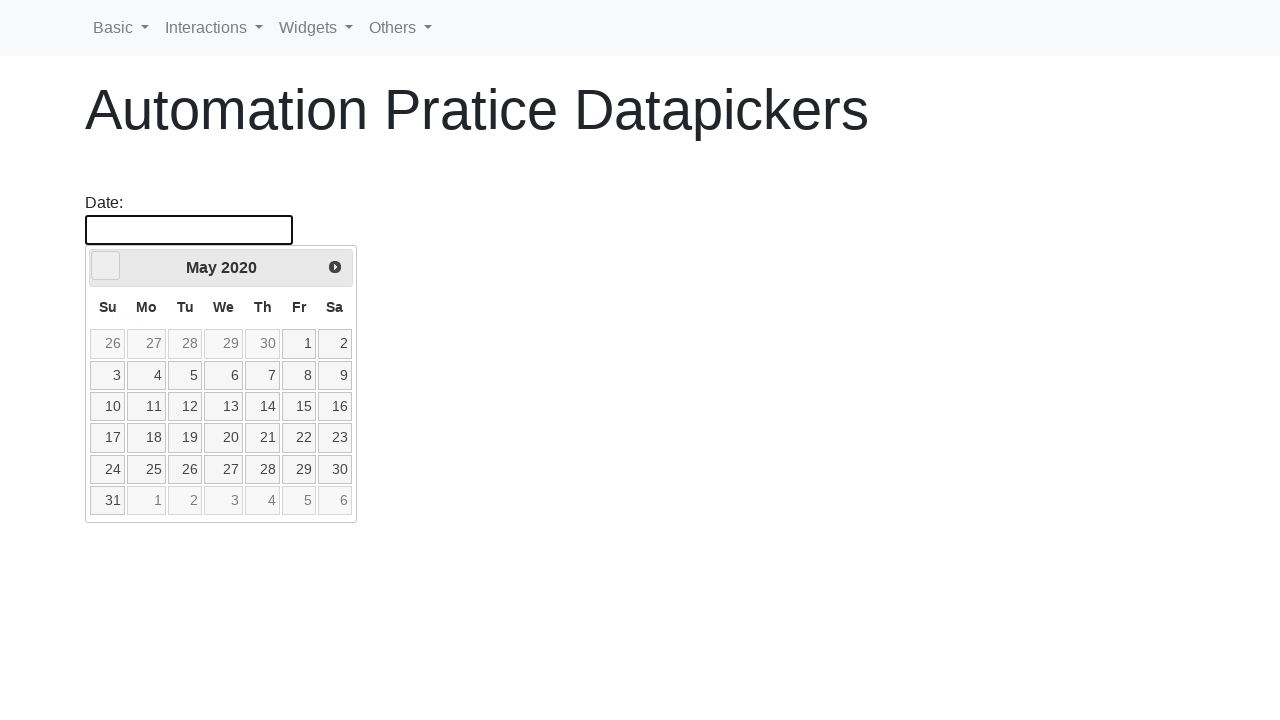

Waited for month change animation
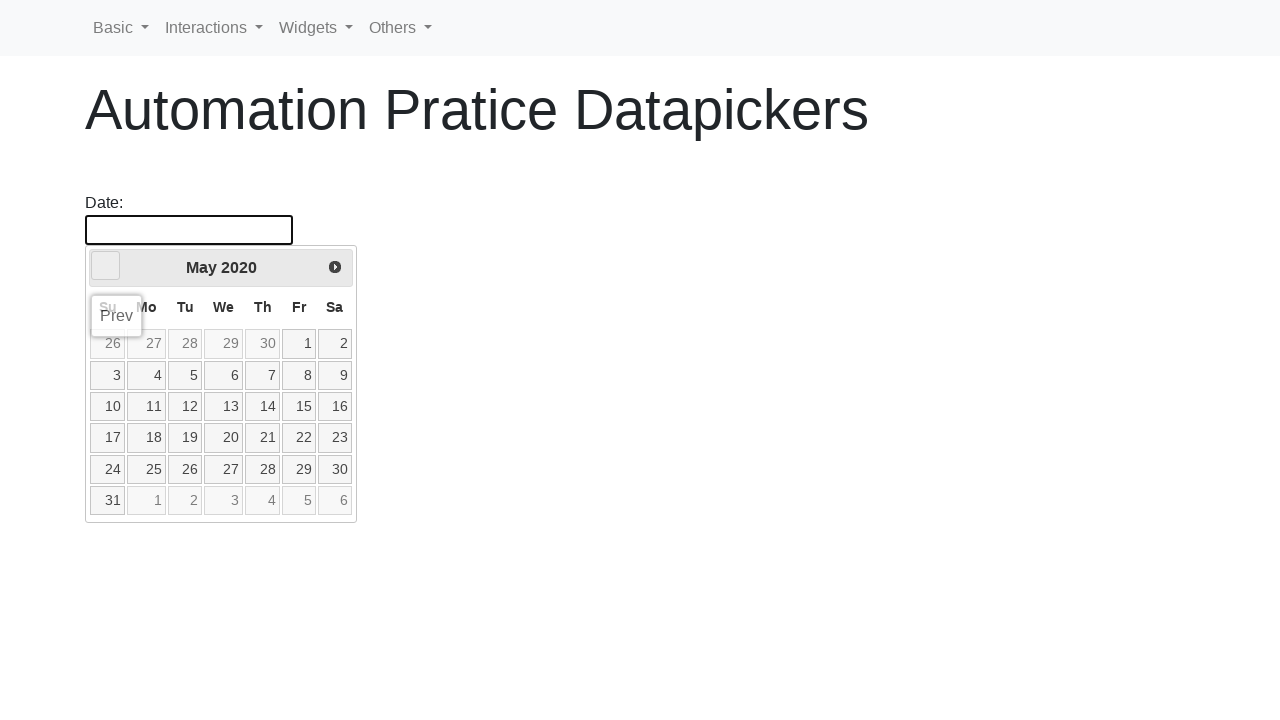

Clicked left arrow to navigate to previous month at (106, 266) on .ui-icon.ui-icon-circle-triangle-w
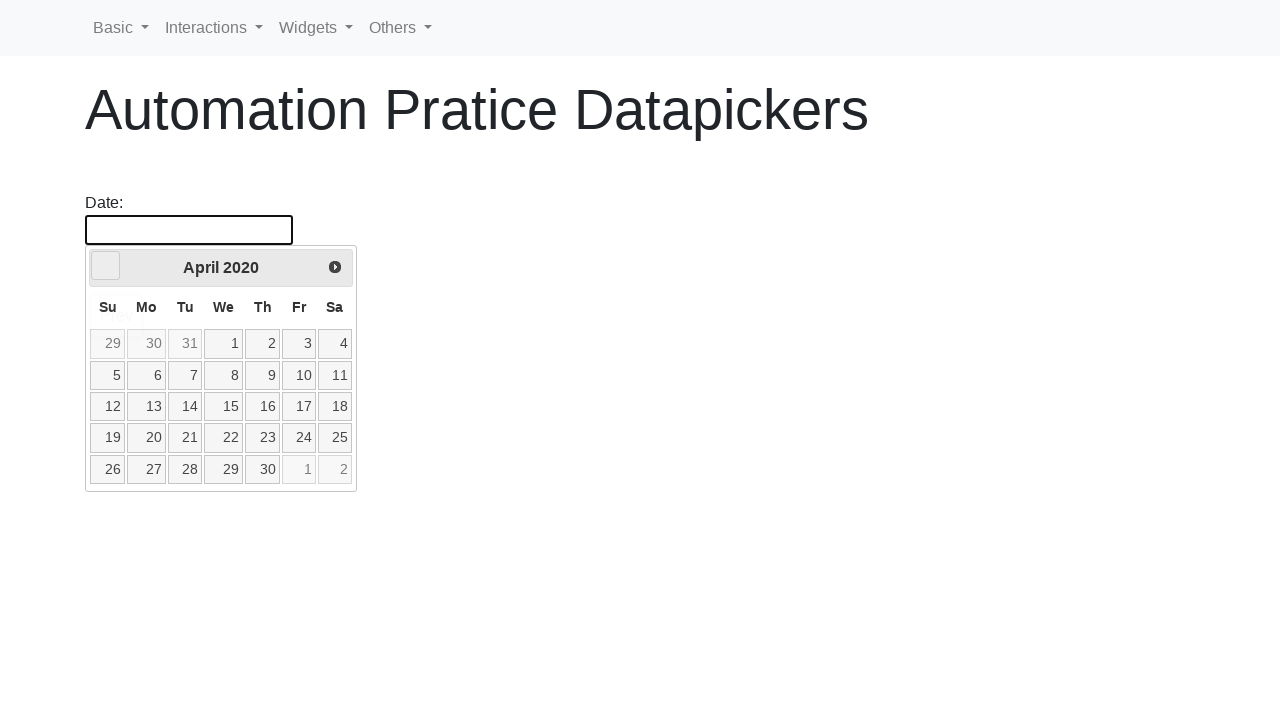

Waited for month change animation
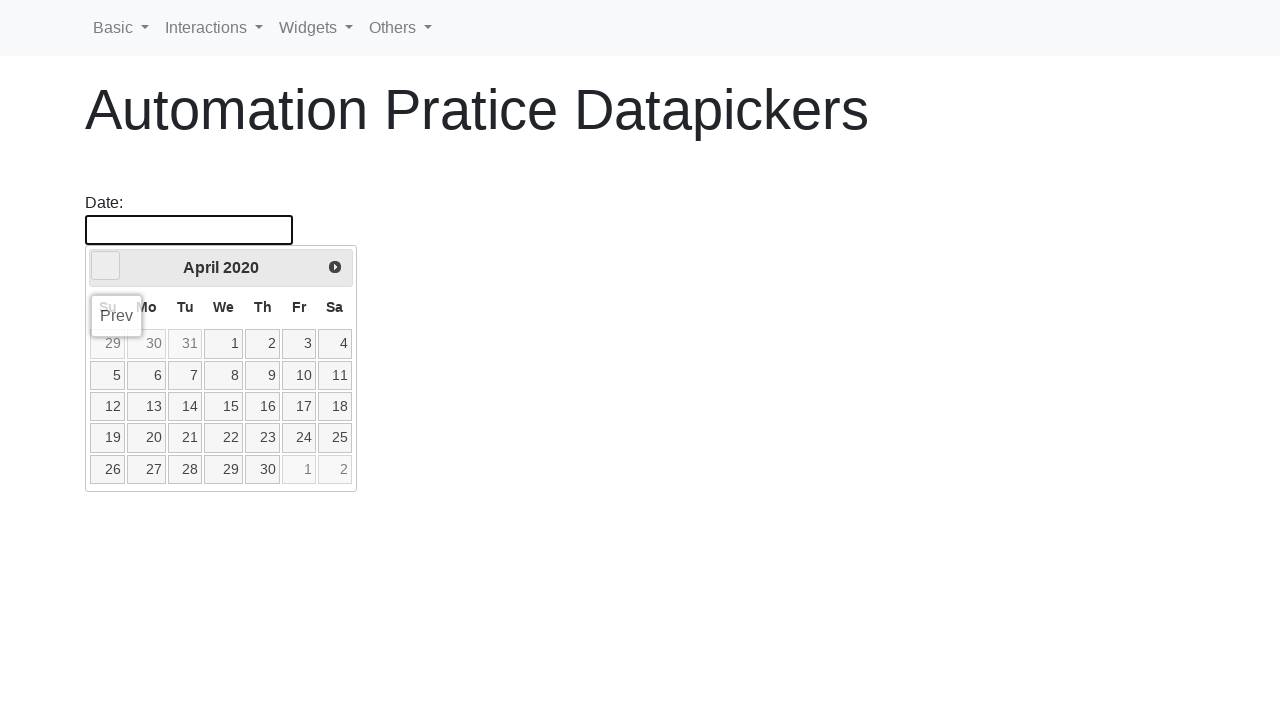

Clicked left arrow to navigate to previous month at (106, 266) on .ui-icon.ui-icon-circle-triangle-w
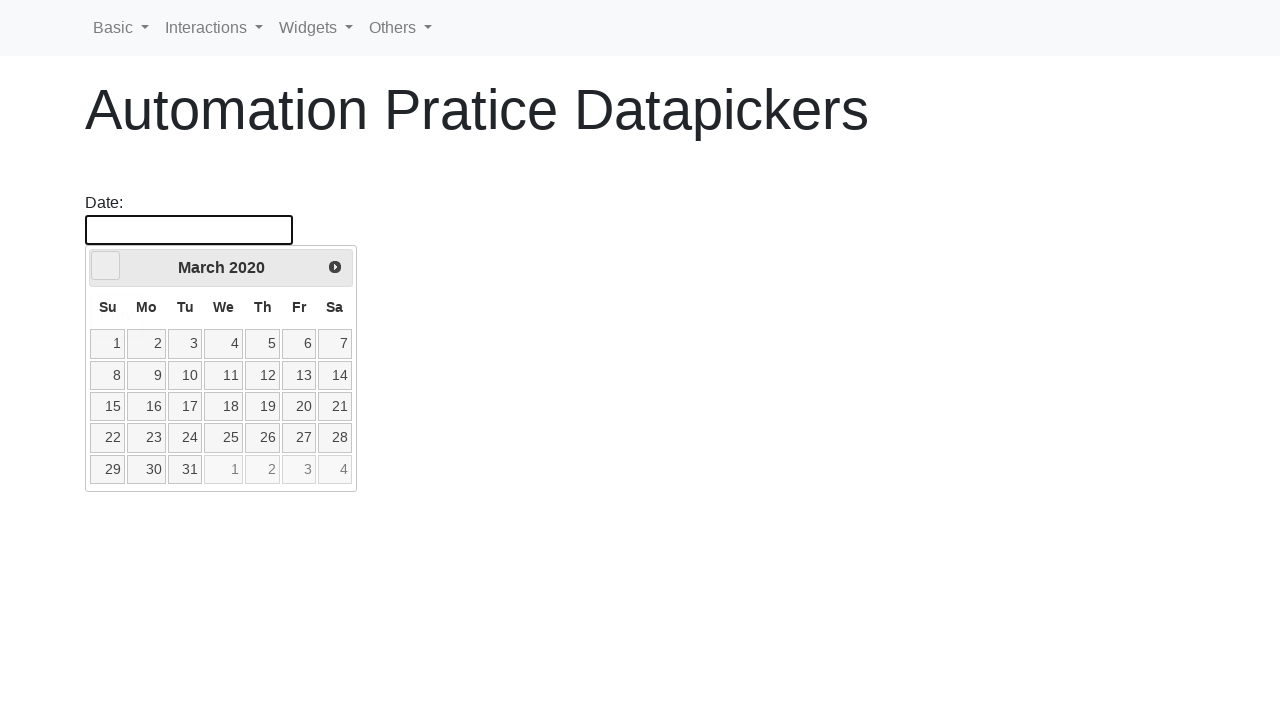

Waited for month change animation
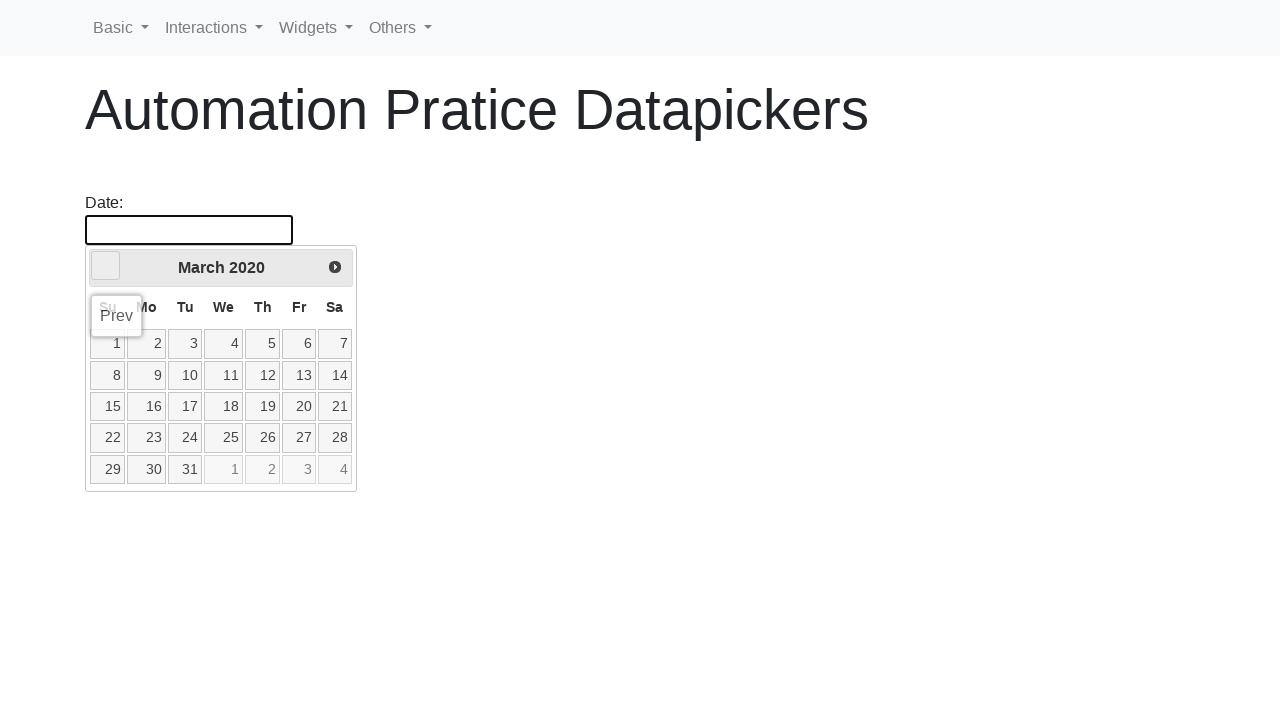

Clicked left arrow to navigate to previous month at (106, 266) on .ui-icon.ui-icon-circle-triangle-w
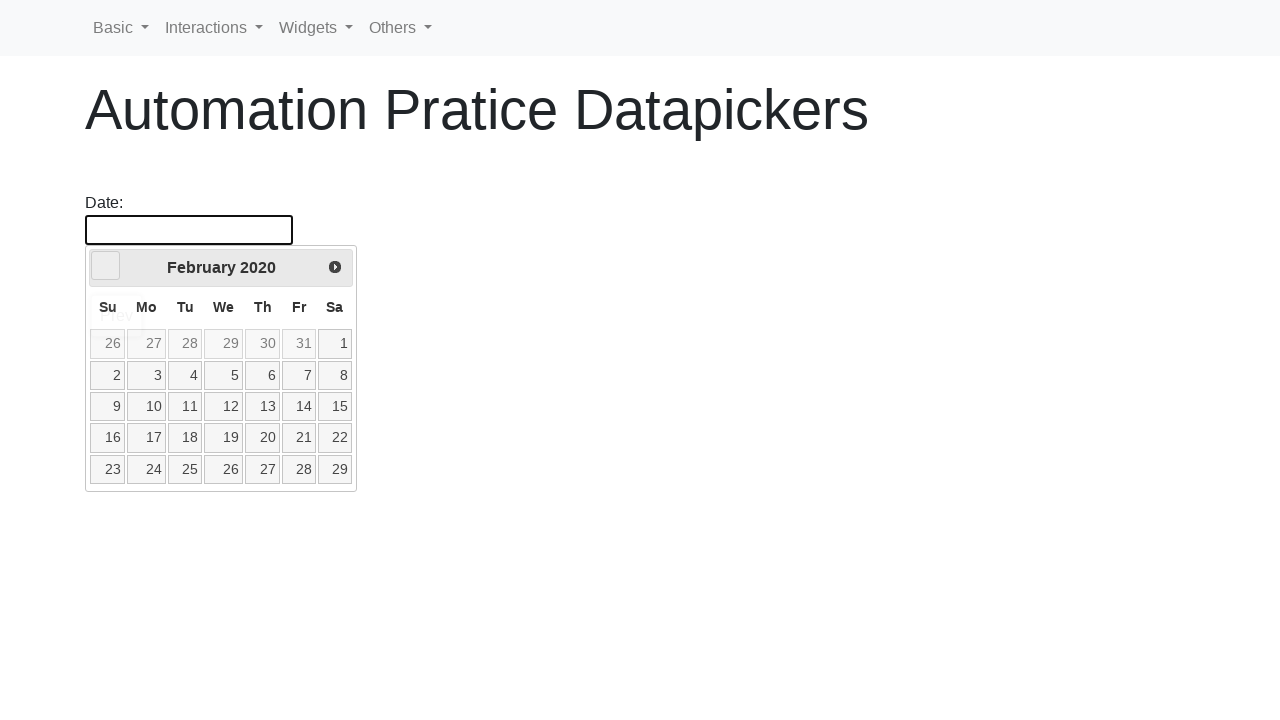

Waited for month change animation
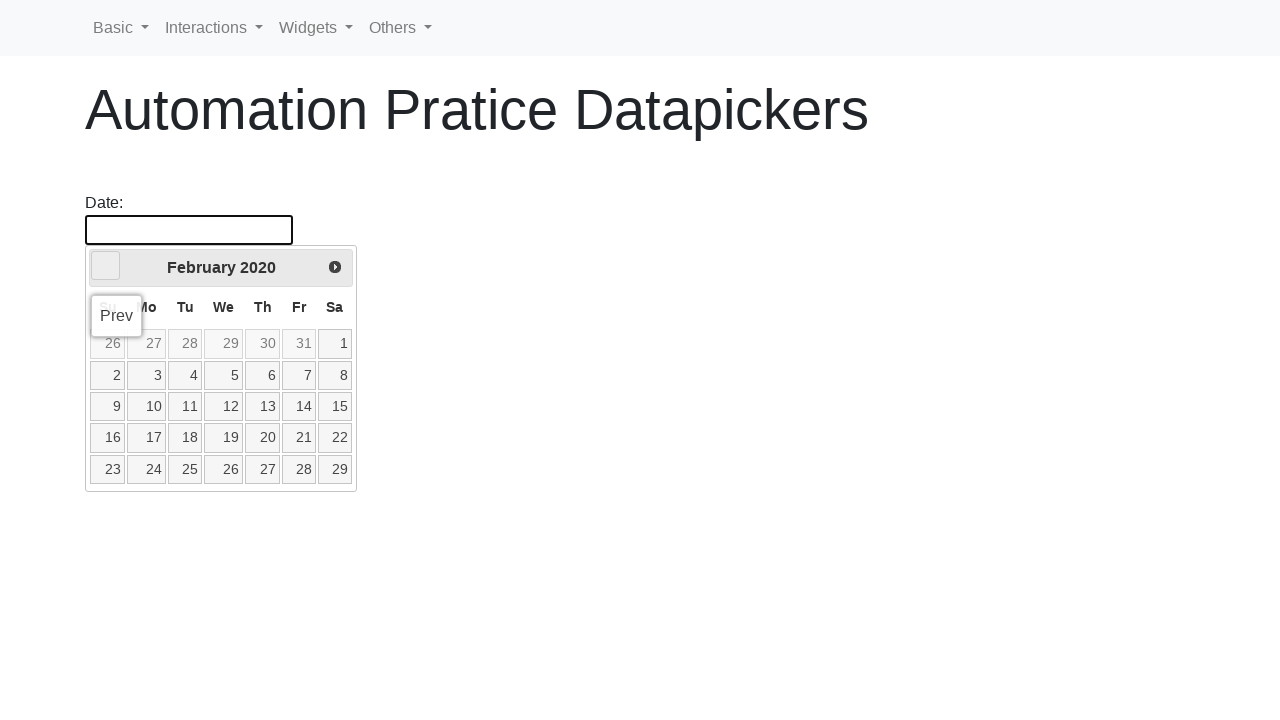

Clicked left arrow to navigate to previous month at (106, 266) on .ui-icon.ui-icon-circle-triangle-w
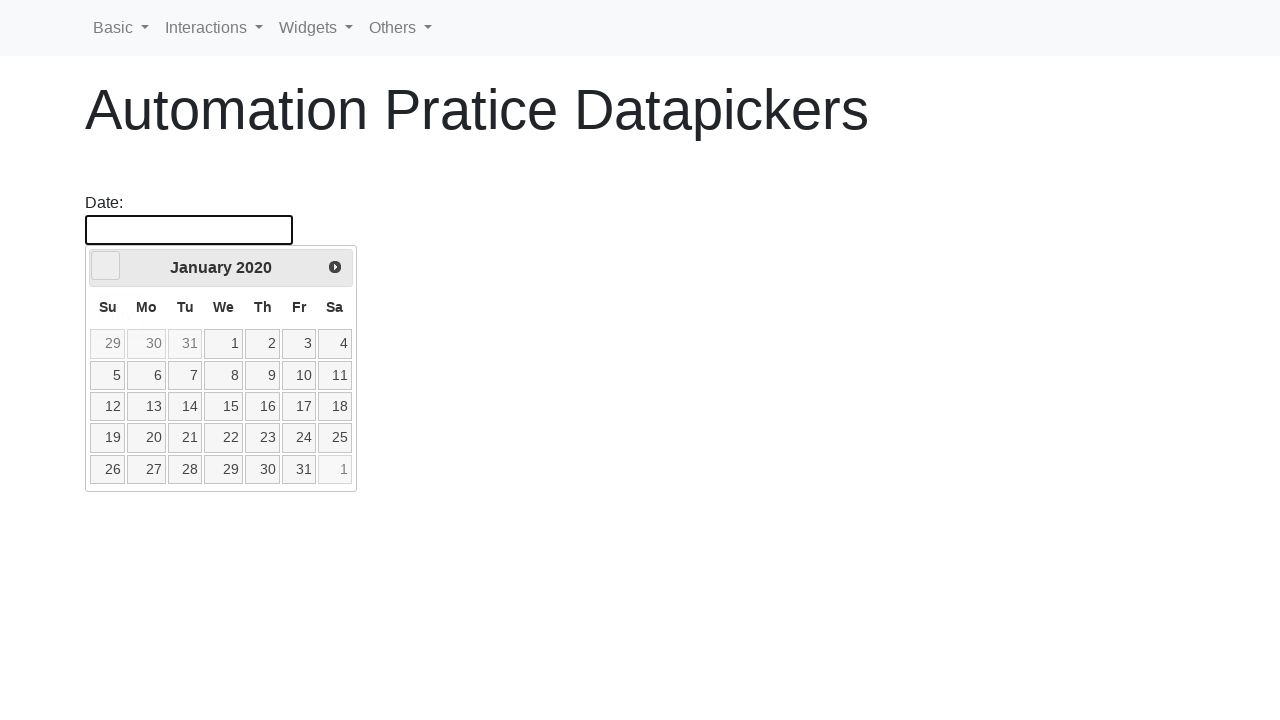

Waited for month change animation
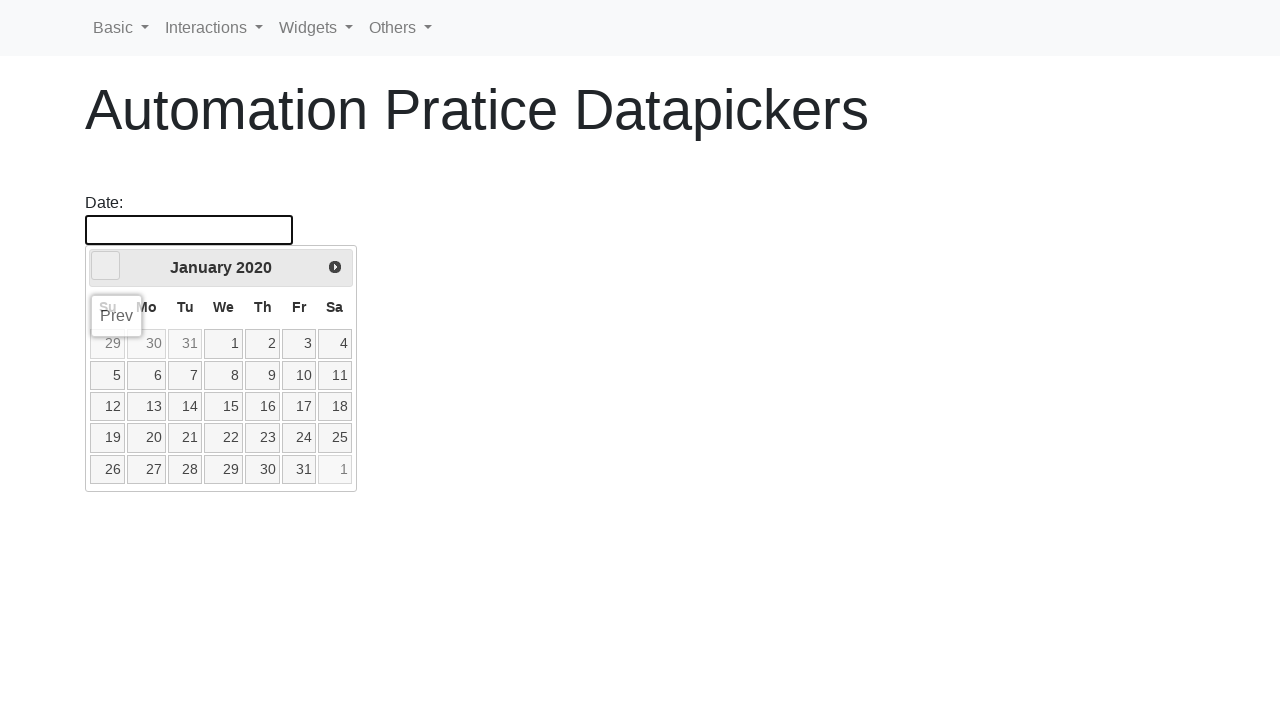

Clicked left arrow to navigate to previous month at (106, 266) on .ui-icon.ui-icon-circle-triangle-w
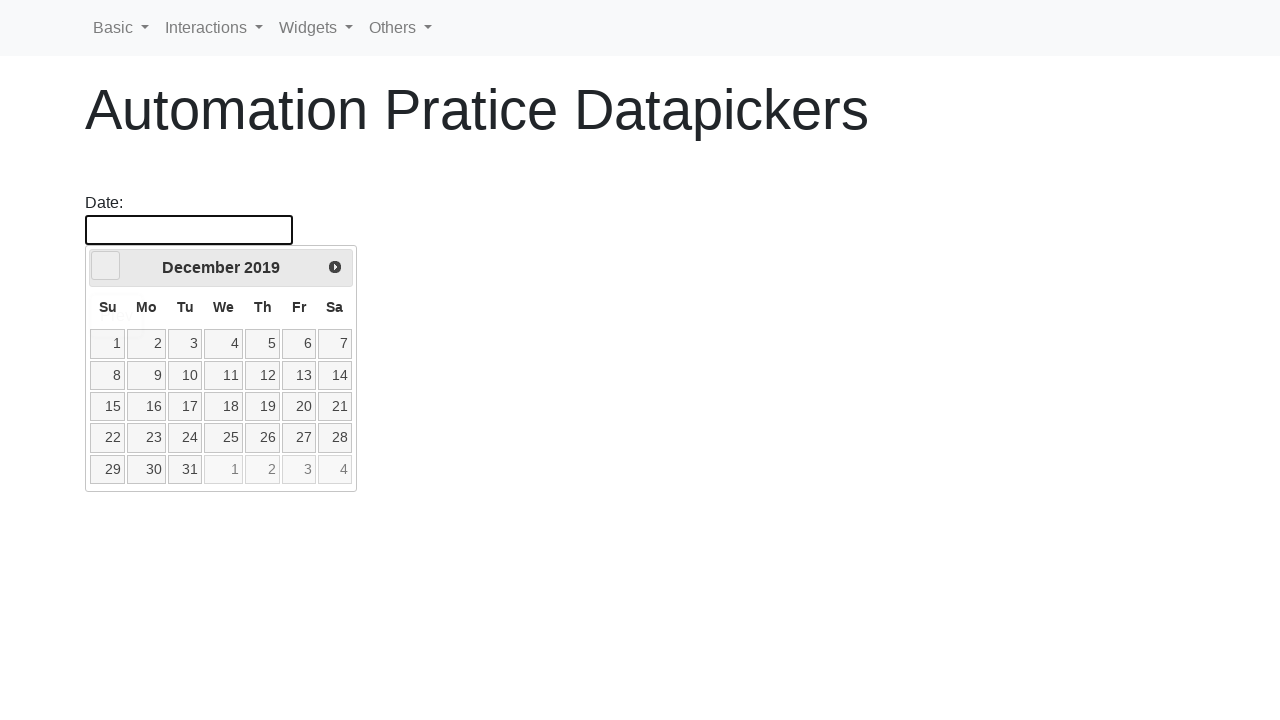

Waited for month change animation
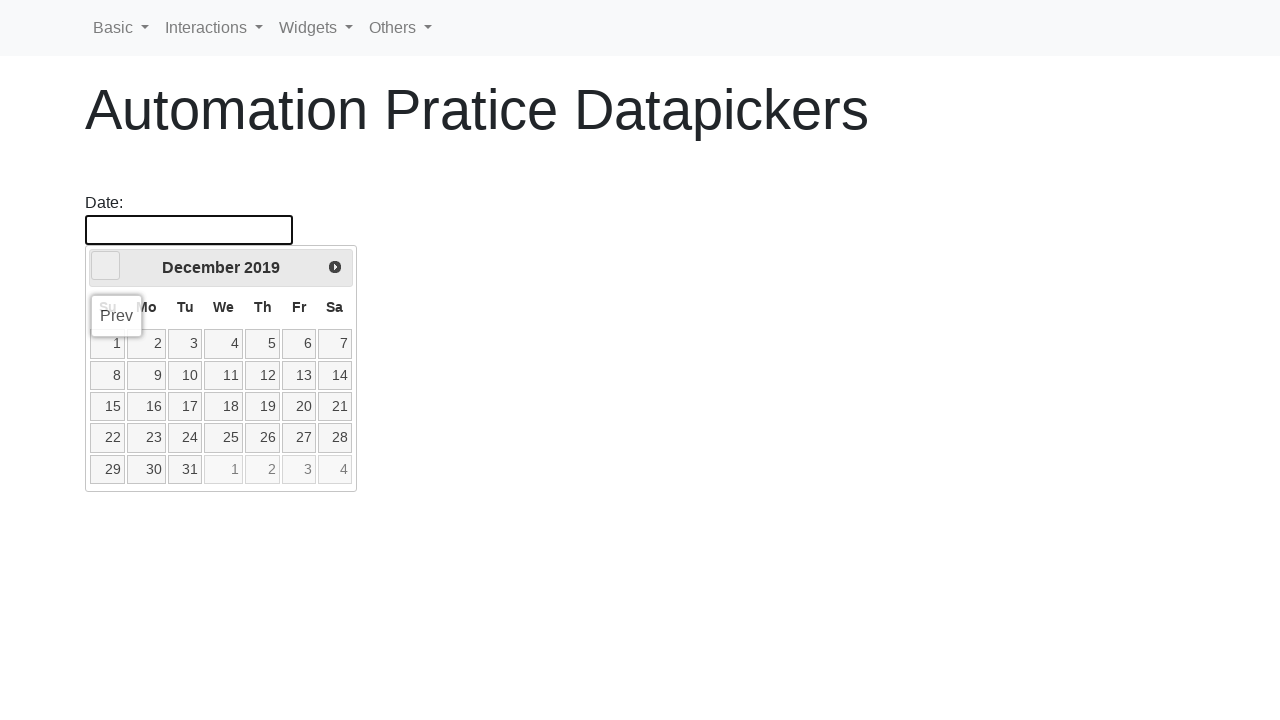

Clicked left arrow to navigate to previous month at (106, 266) on .ui-icon.ui-icon-circle-triangle-w
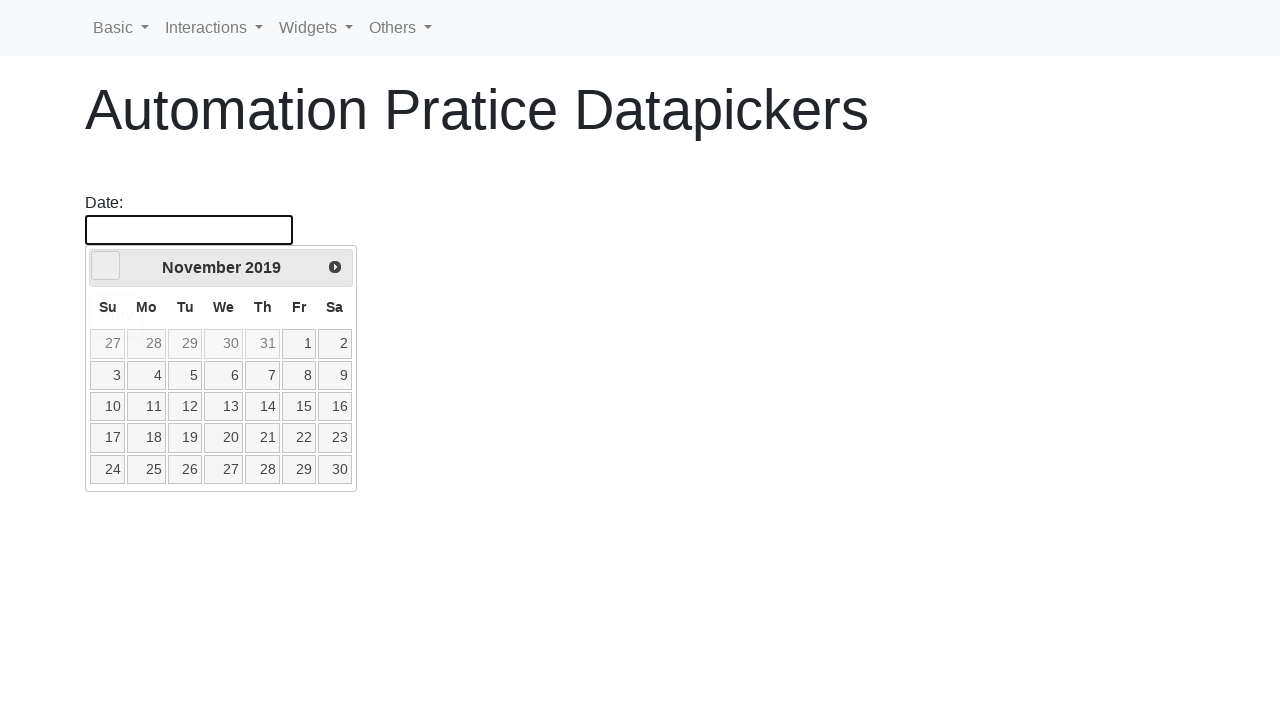

Waited for month change animation
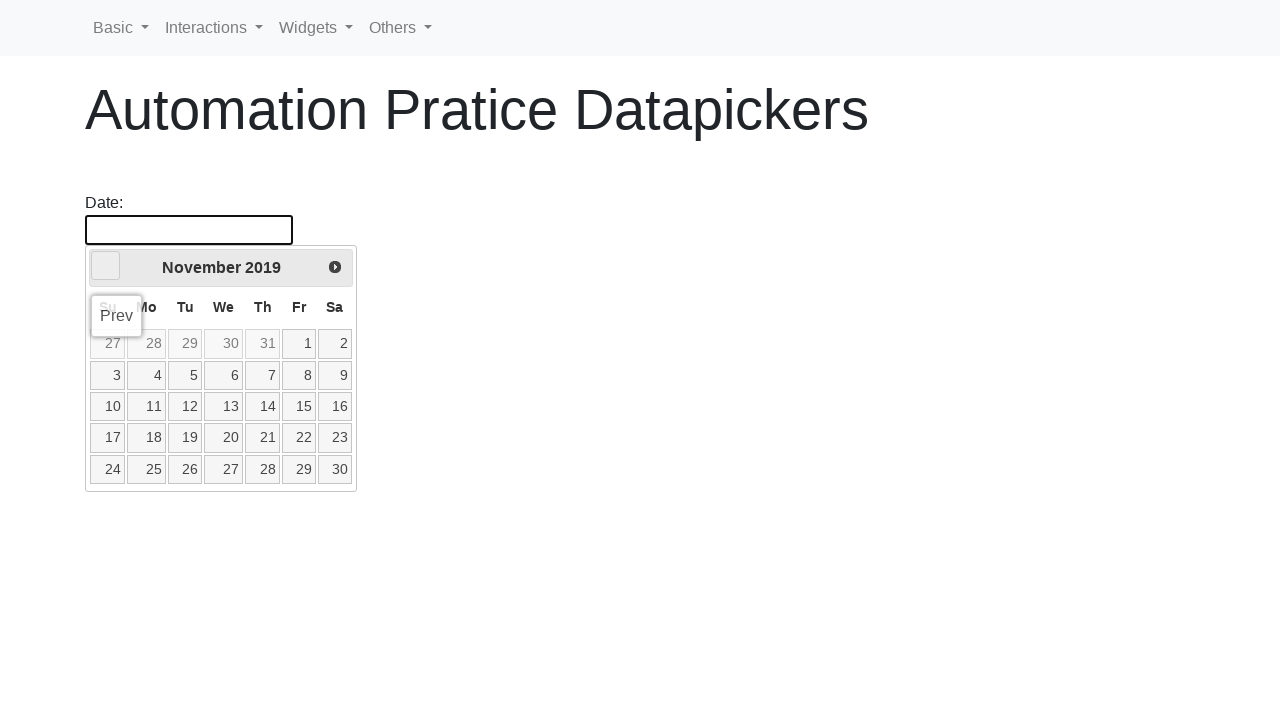

Clicked left arrow to navigate to previous month at (106, 266) on .ui-icon.ui-icon-circle-triangle-w
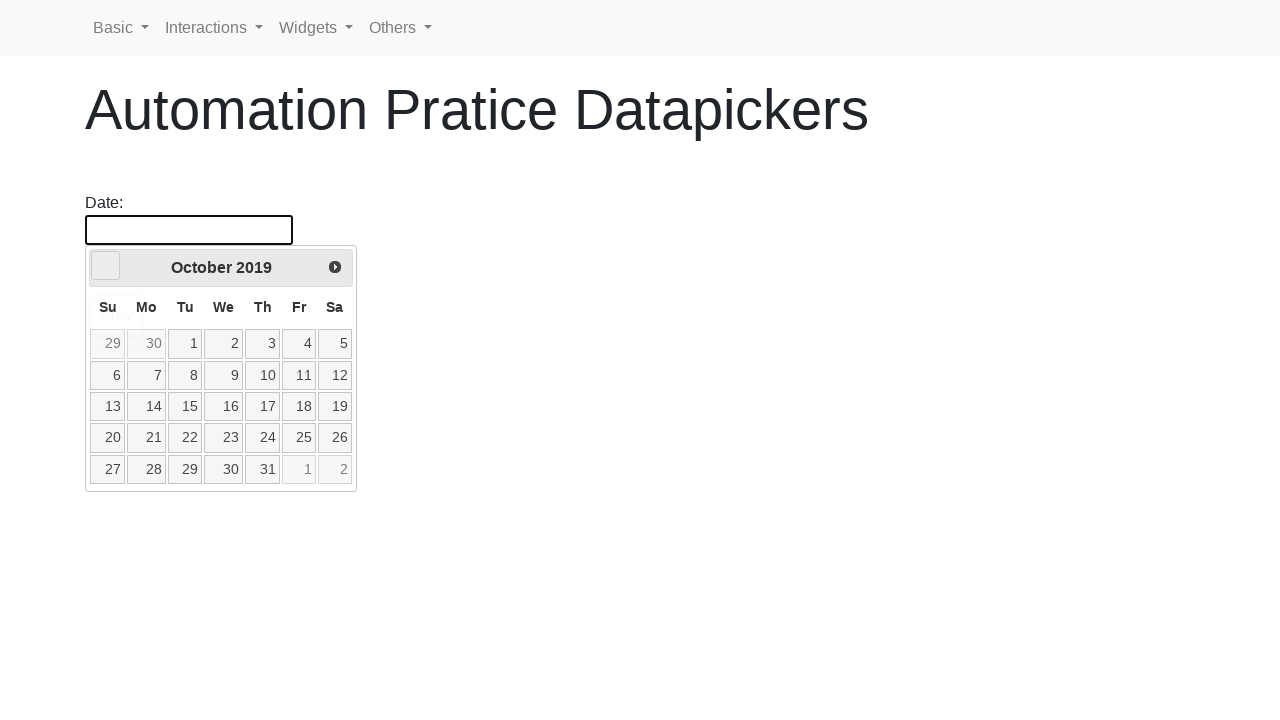

Waited for month change animation
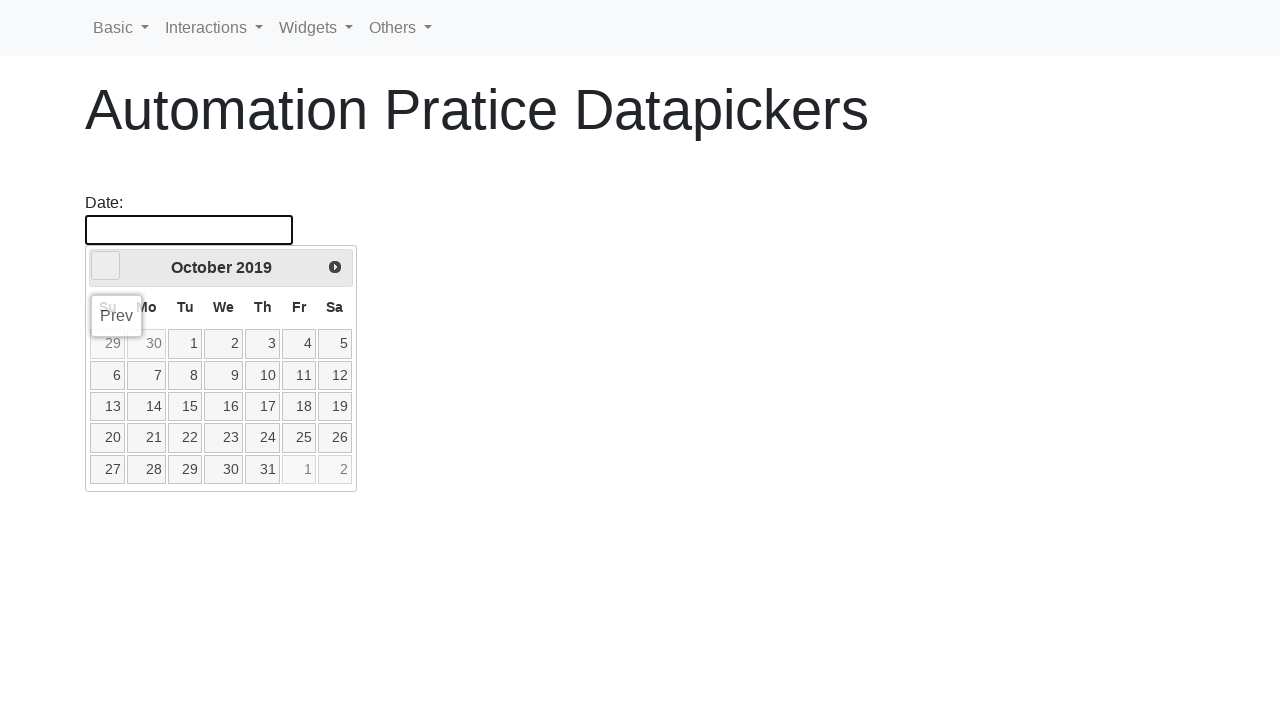

Clicked left arrow to navigate to previous month at (106, 266) on .ui-icon.ui-icon-circle-triangle-w
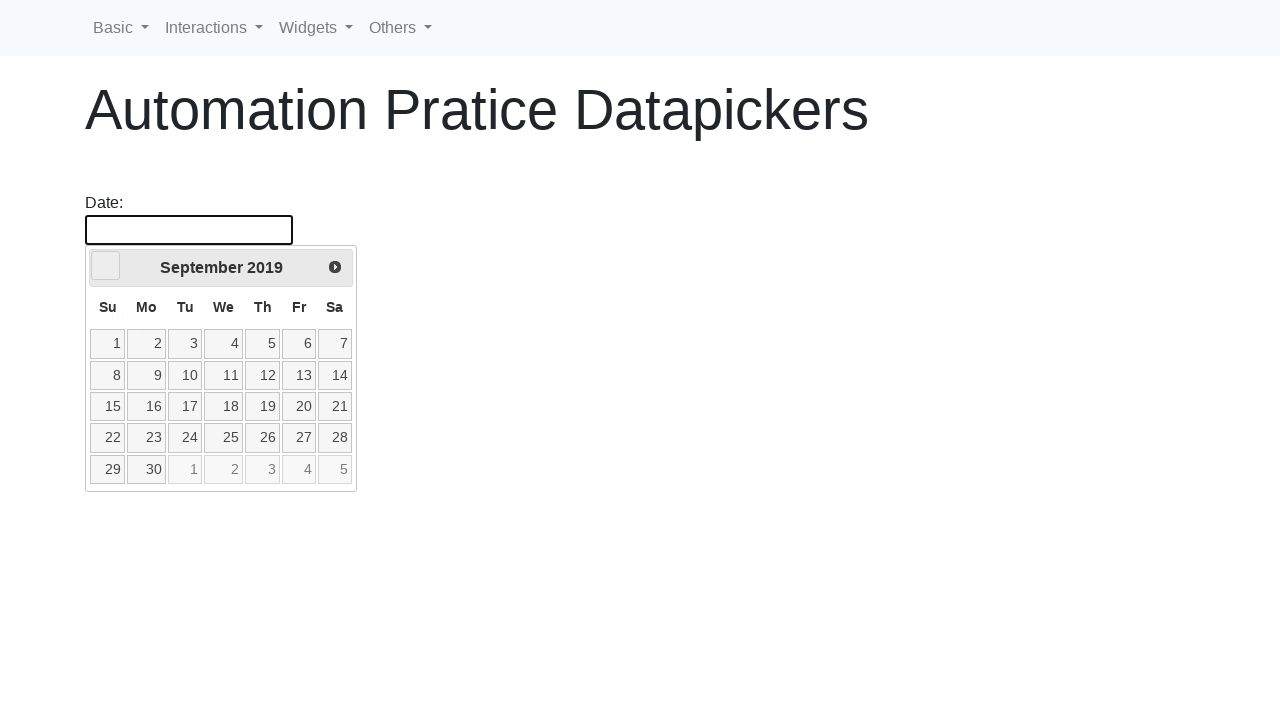

Waited for month change animation
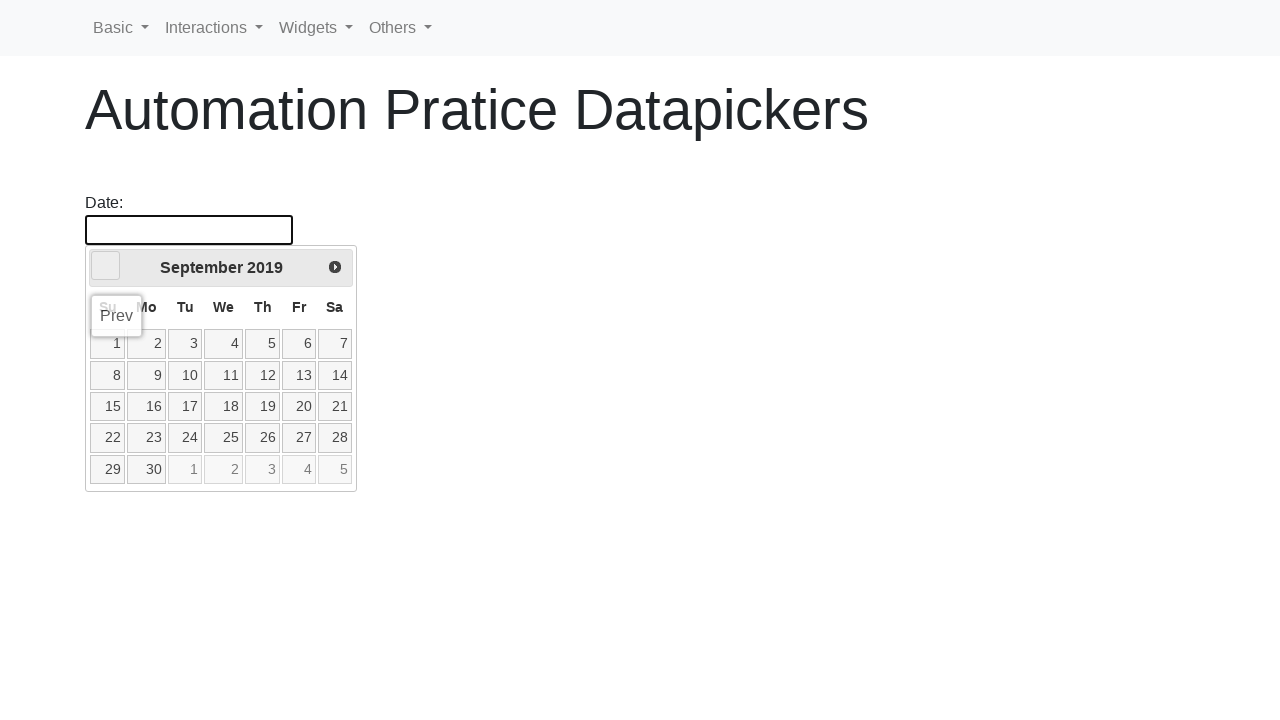

Clicked left arrow to navigate to previous month at (106, 266) on .ui-icon.ui-icon-circle-triangle-w
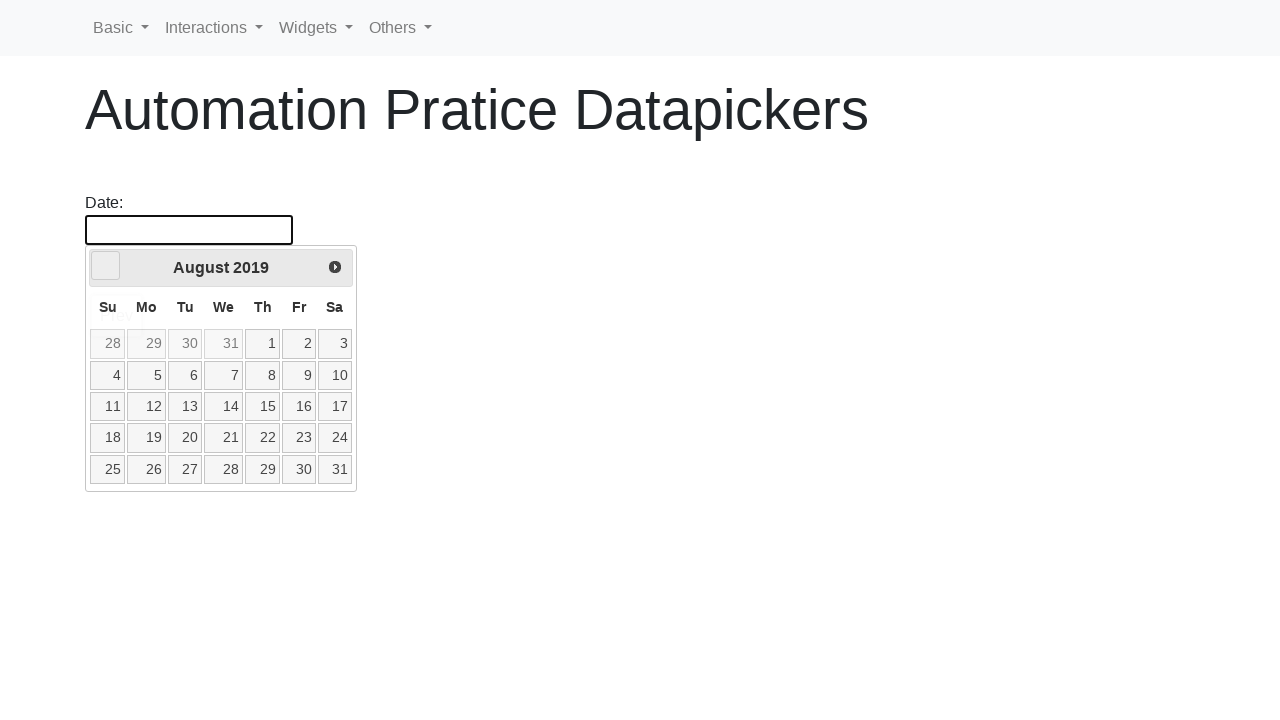

Waited for month change animation
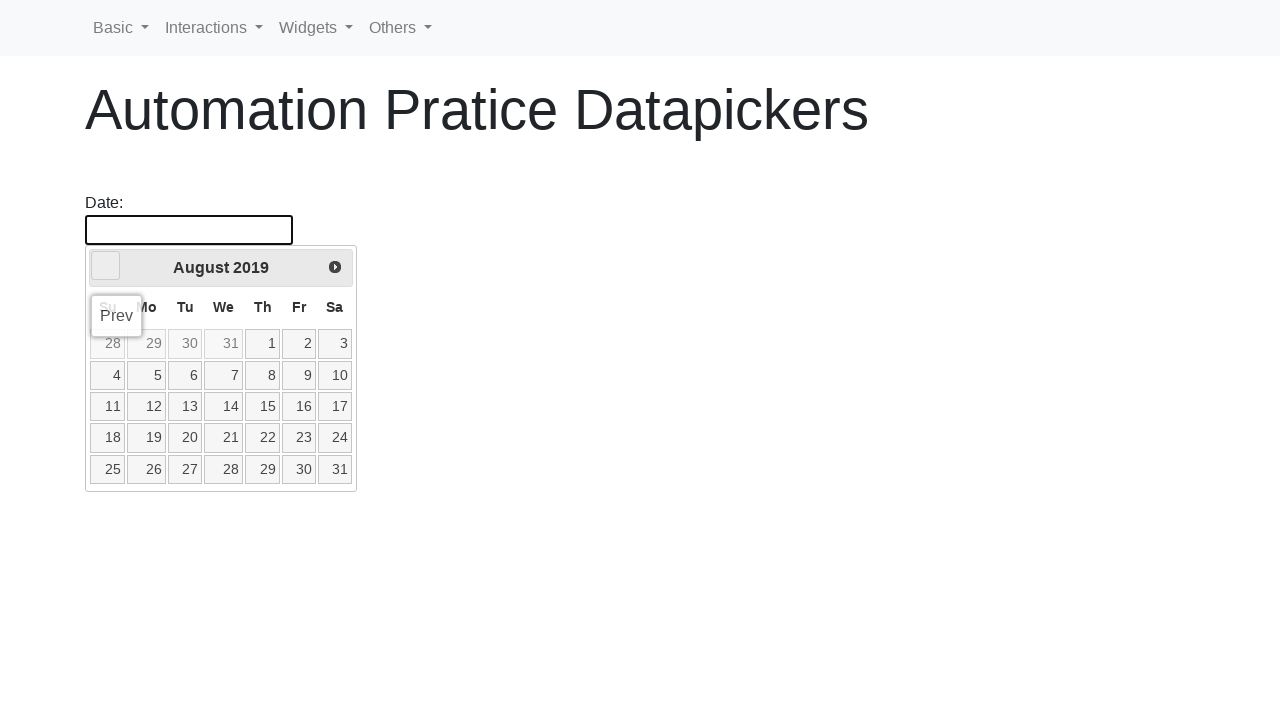

Clicked left arrow to navigate to previous month at (106, 266) on .ui-icon.ui-icon-circle-triangle-w
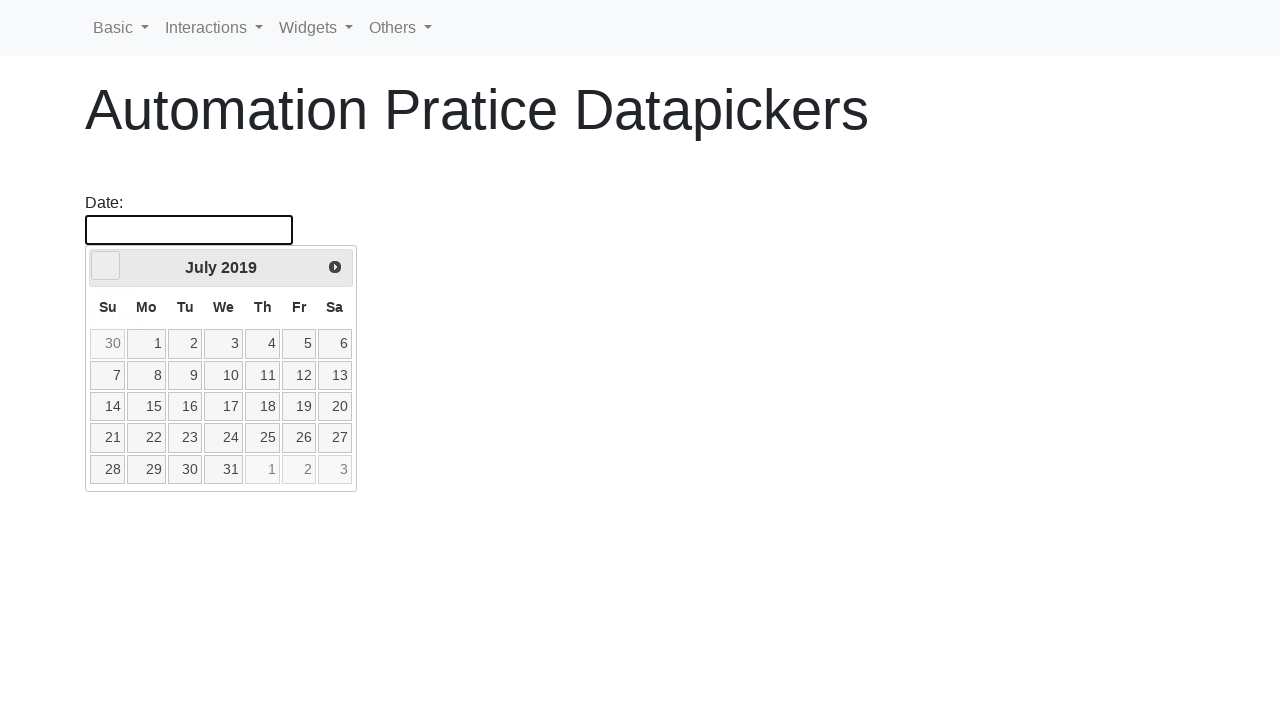

Waited for month change animation
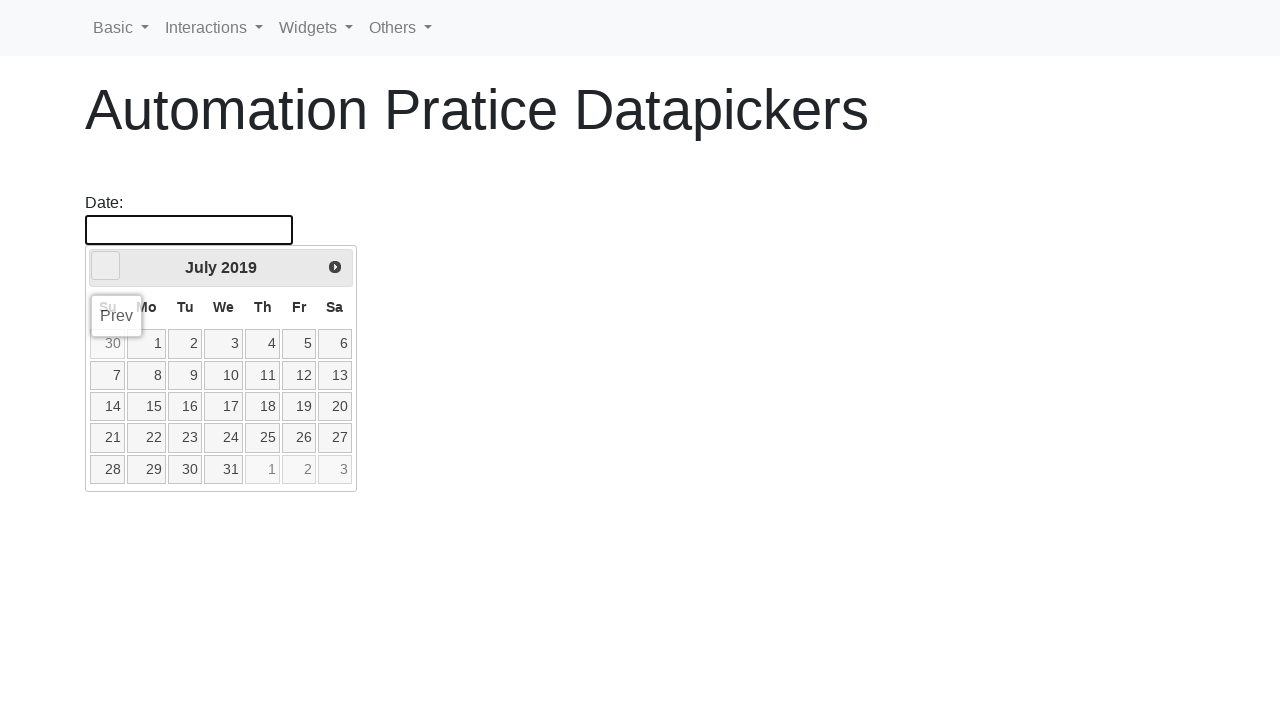

Clicked left arrow to navigate to previous month at (106, 266) on .ui-icon.ui-icon-circle-triangle-w
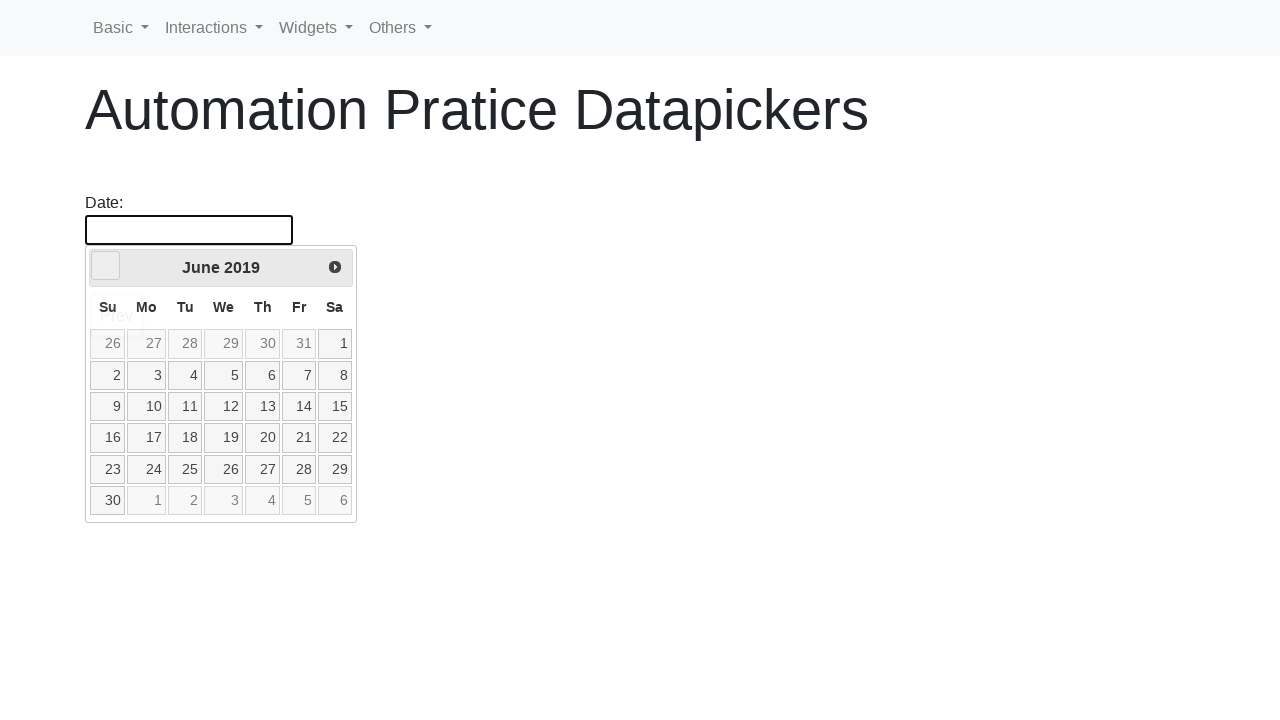

Waited for month change animation
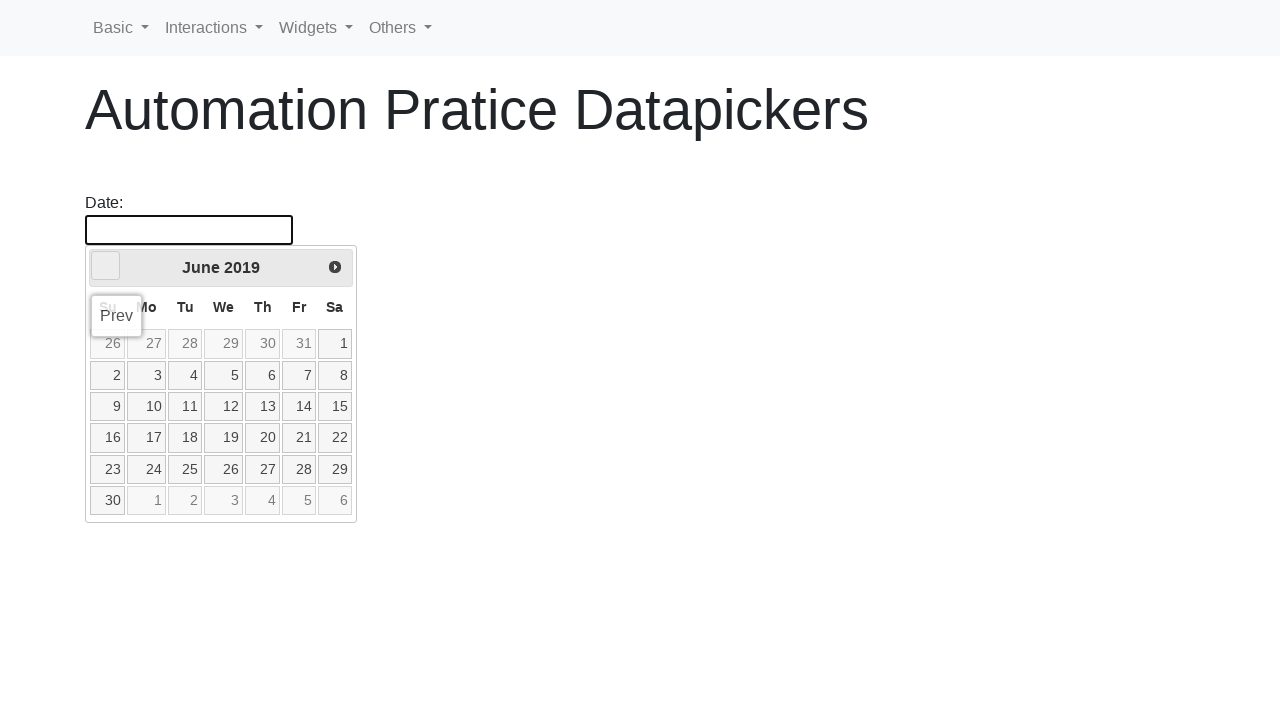

Clicked left arrow to navigate to previous month at (106, 266) on .ui-icon.ui-icon-circle-triangle-w
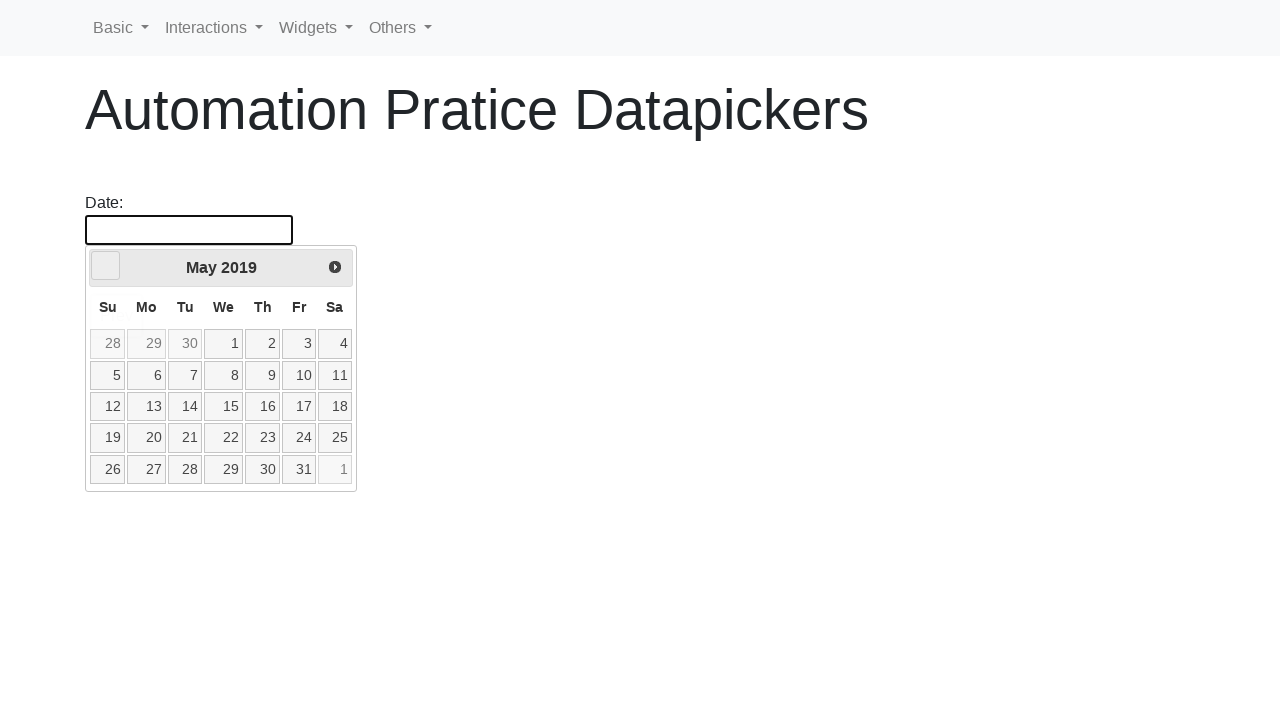

Waited for month change animation
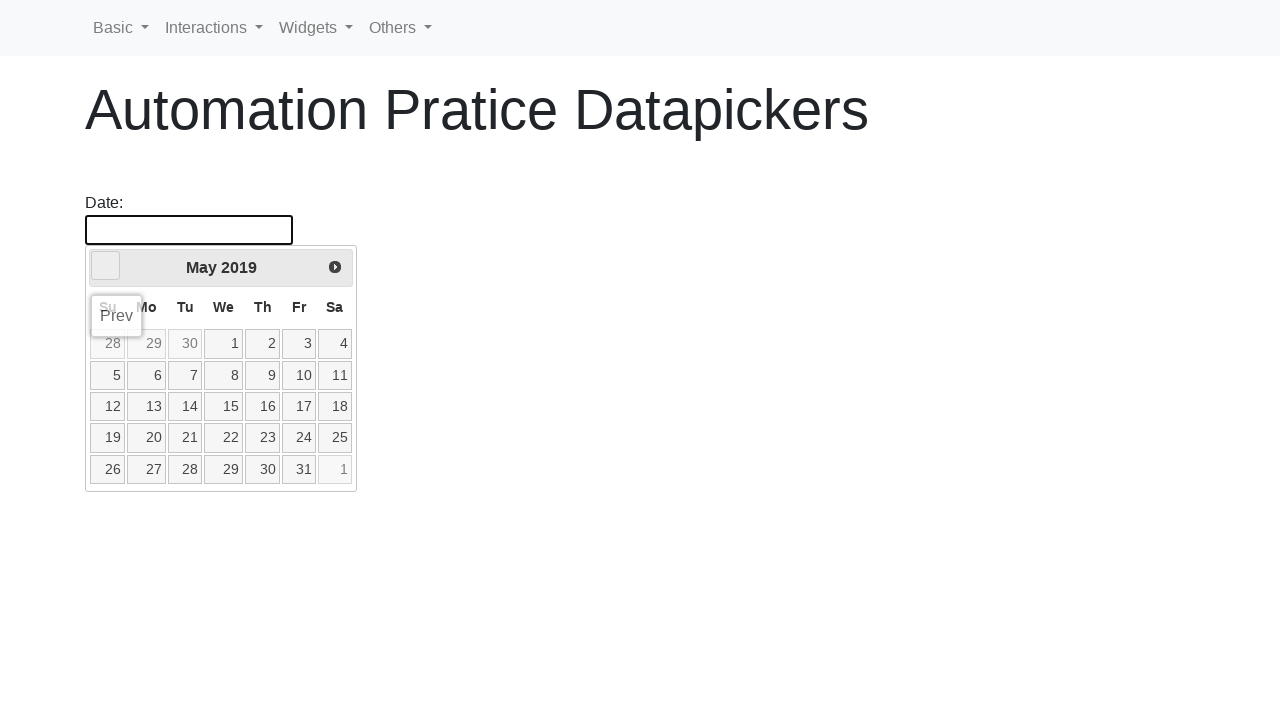

Clicked left arrow to navigate to previous month at (106, 266) on .ui-icon.ui-icon-circle-triangle-w
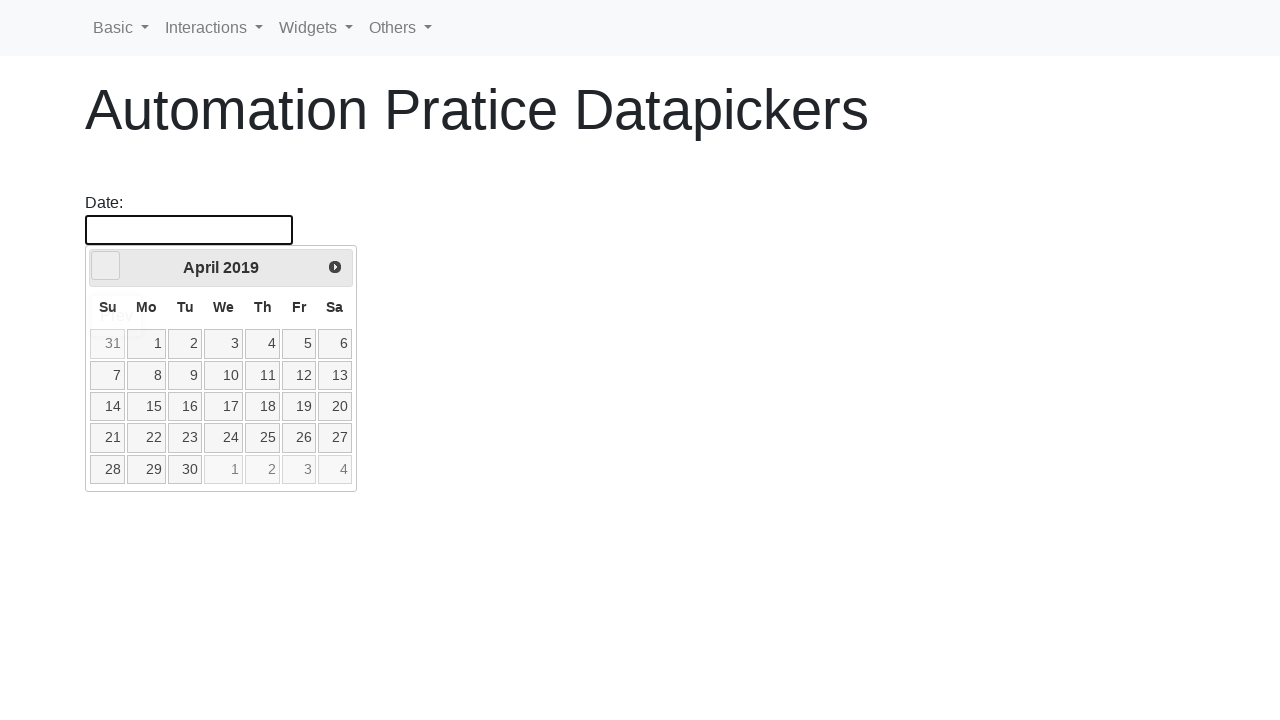

Waited for month change animation
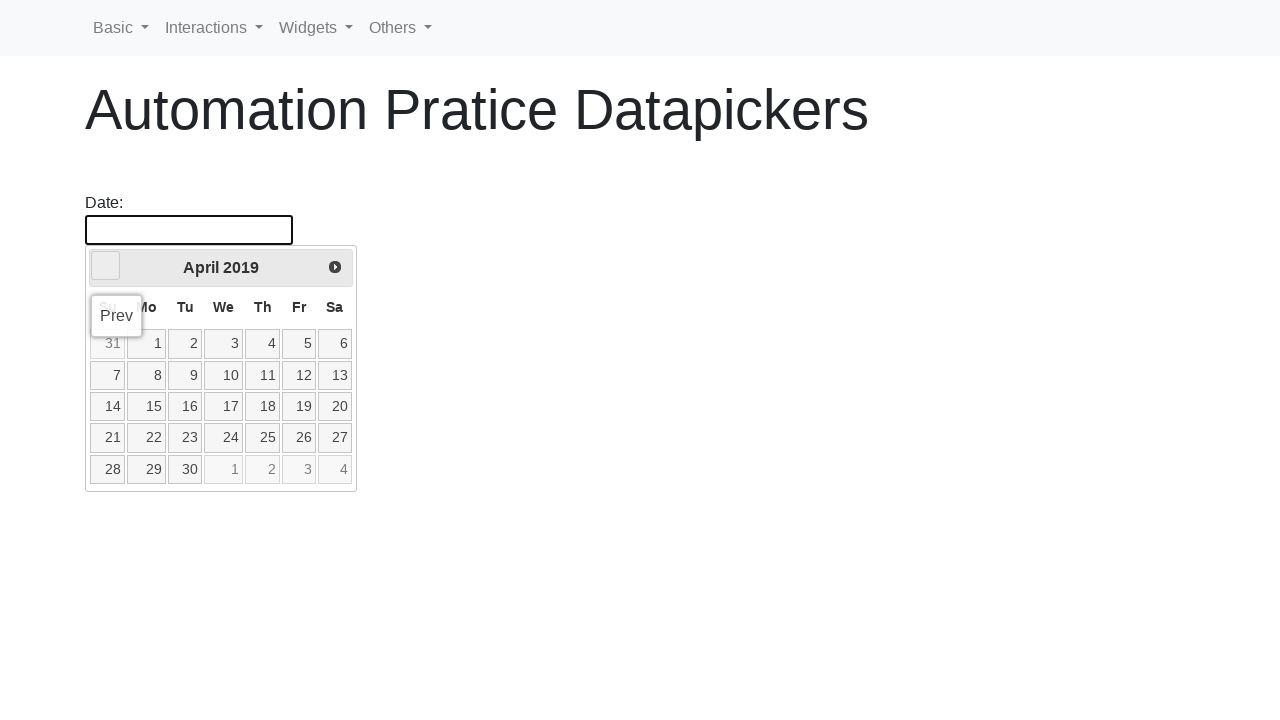

Clicked left arrow to navigate to previous month at (106, 266) on .ui-icon.ui-icon-circle-triangle-w
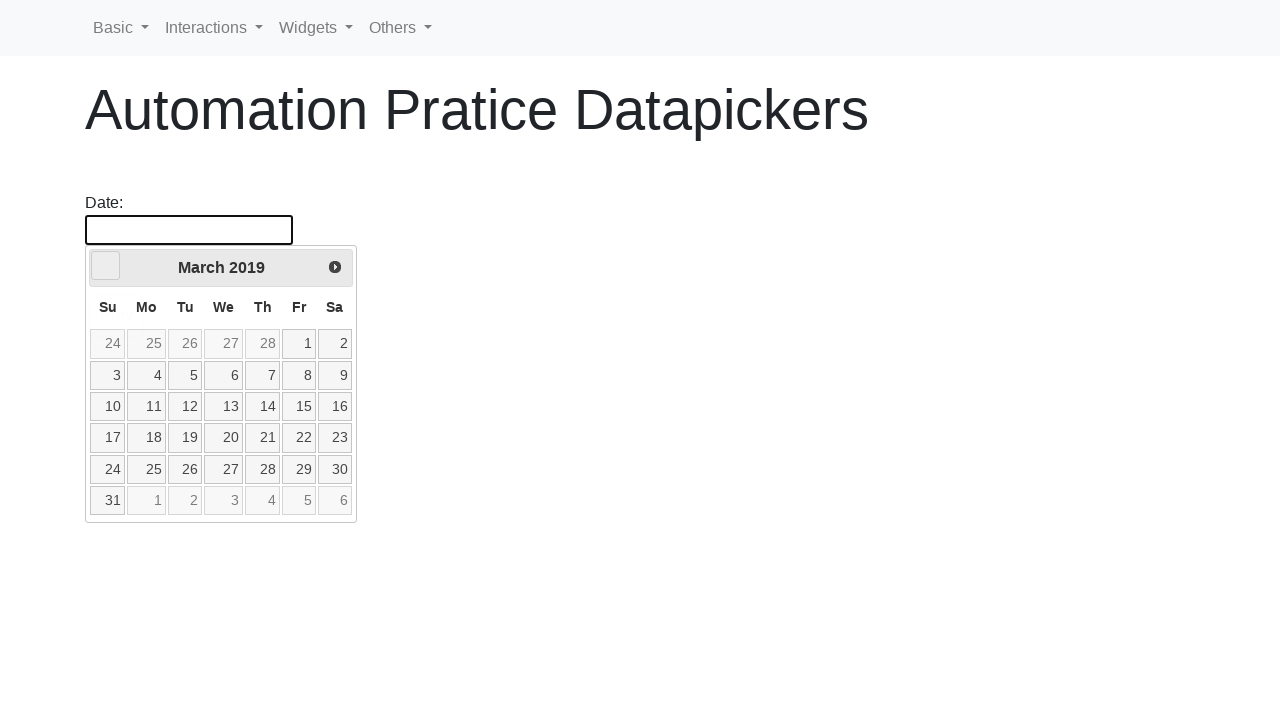

Waited for month change animation
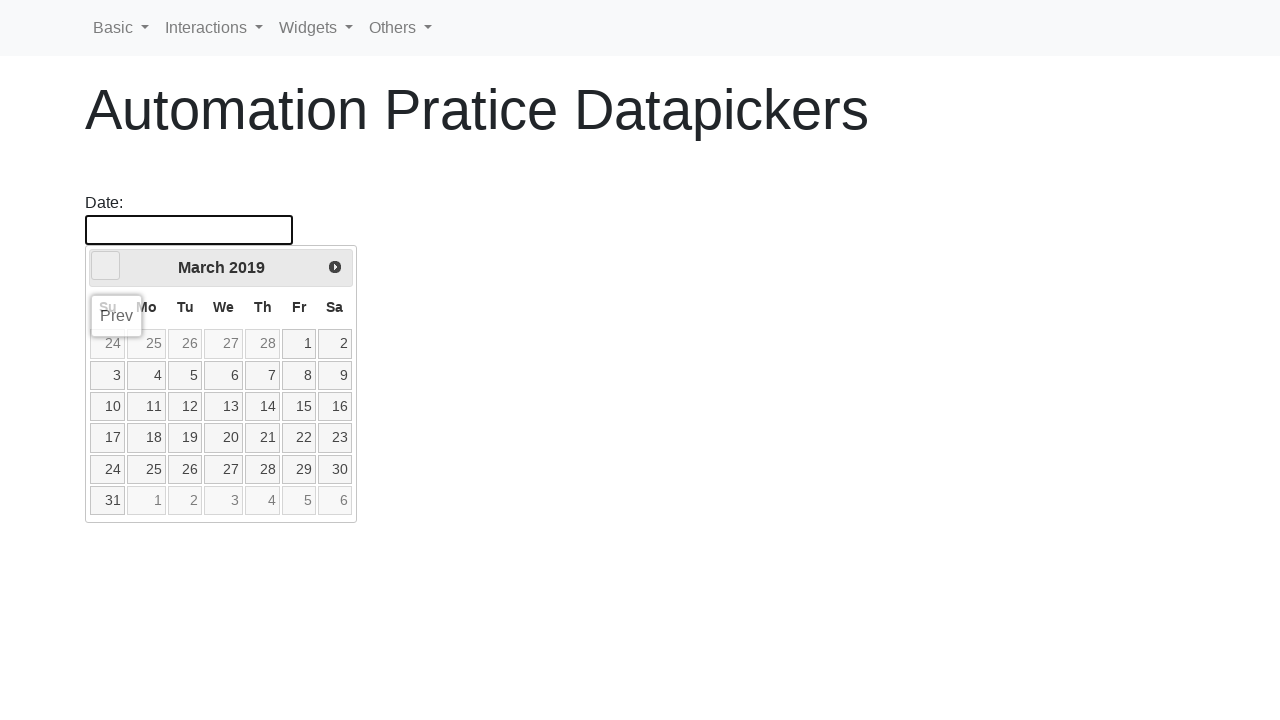

Clicked left arrow to navigate to previous month at (106, 266) on .ui-icon.ui-icon-circle-triangle-w
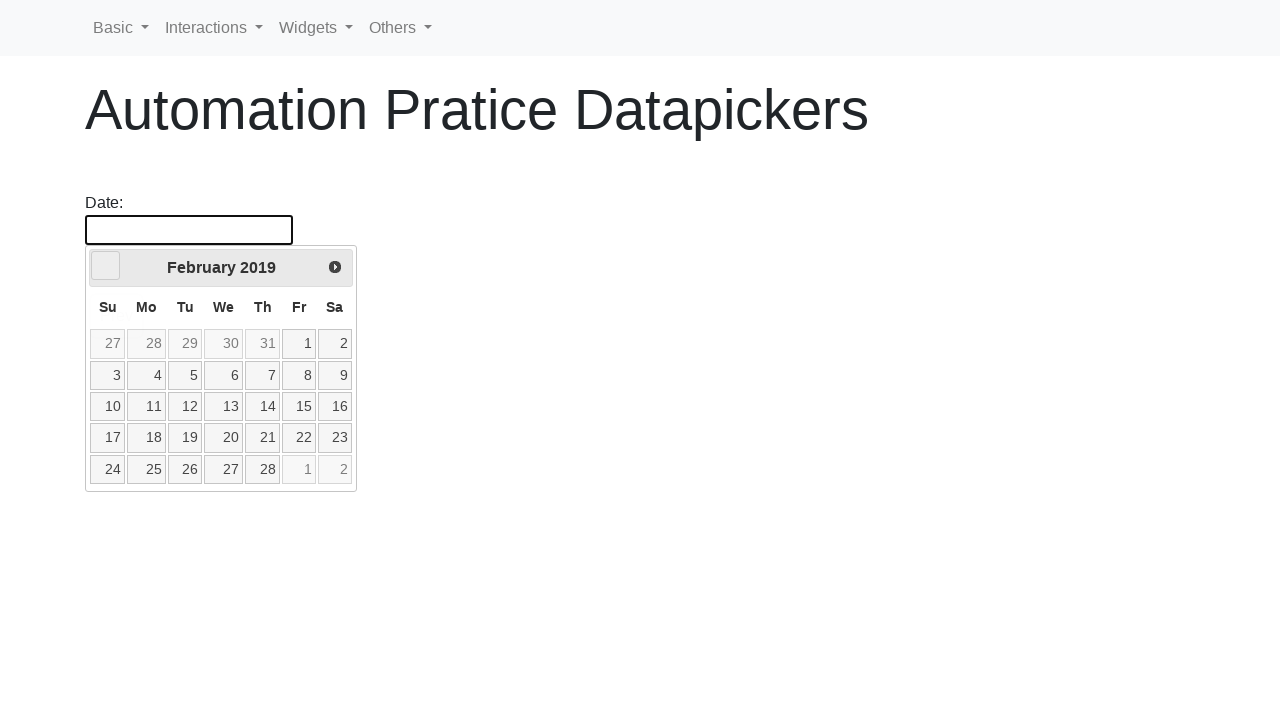

Waited for month change animation
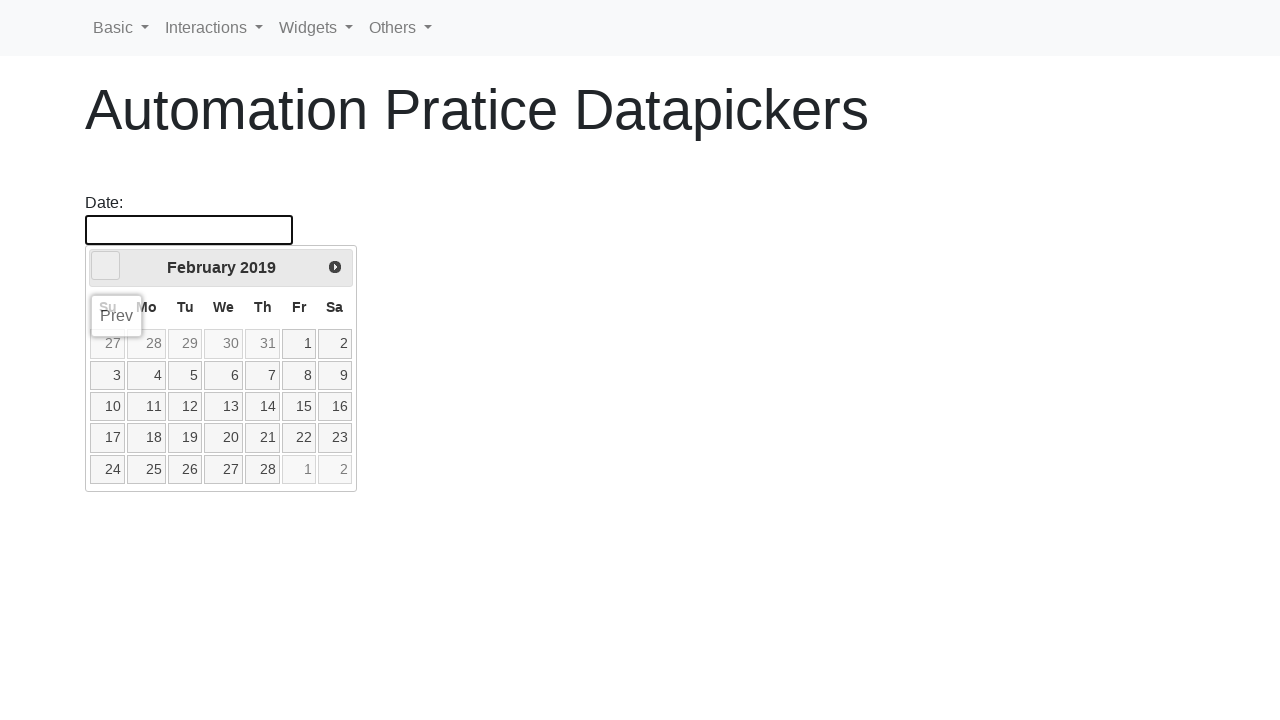

Clicked left arrow to navigate to previous month at (106, 266) on .ui-icon.ui-icon-circle-triangle-w
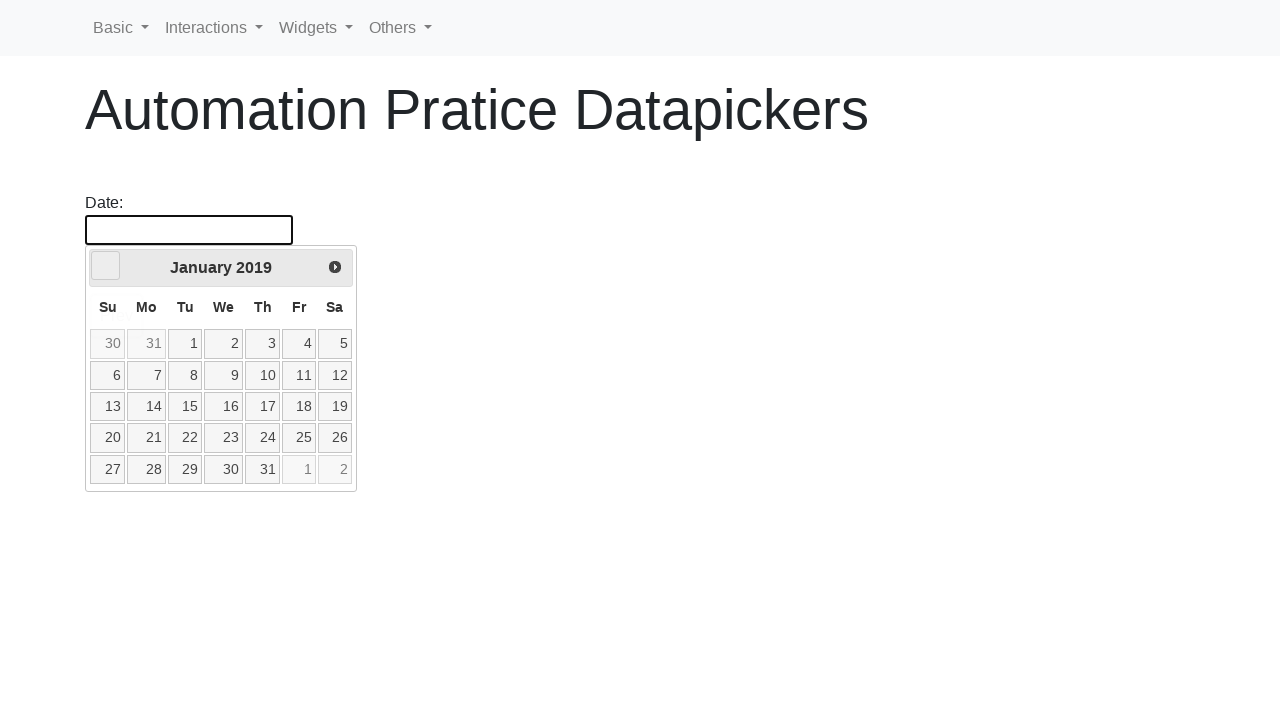

Waited for month change animation
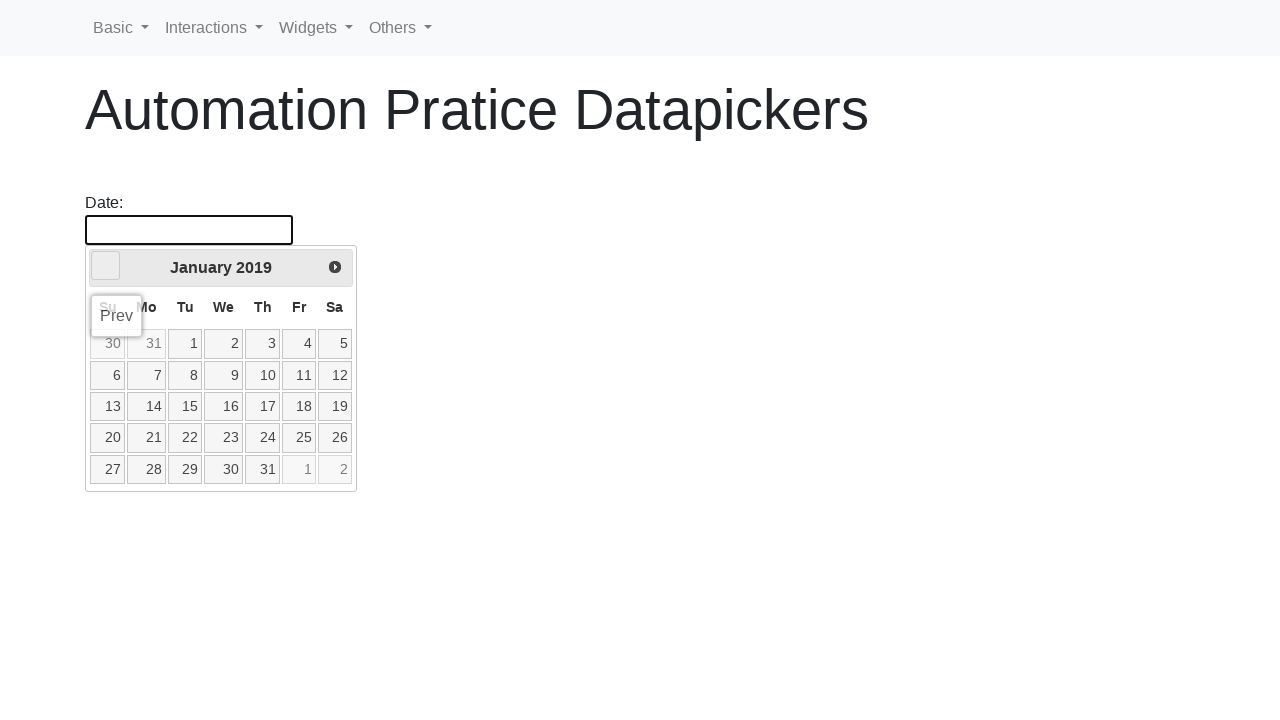

Clicked left arrow to navigate to previous month at (106, 266) on .ui-icon.ui-icon-circle-triangle-w
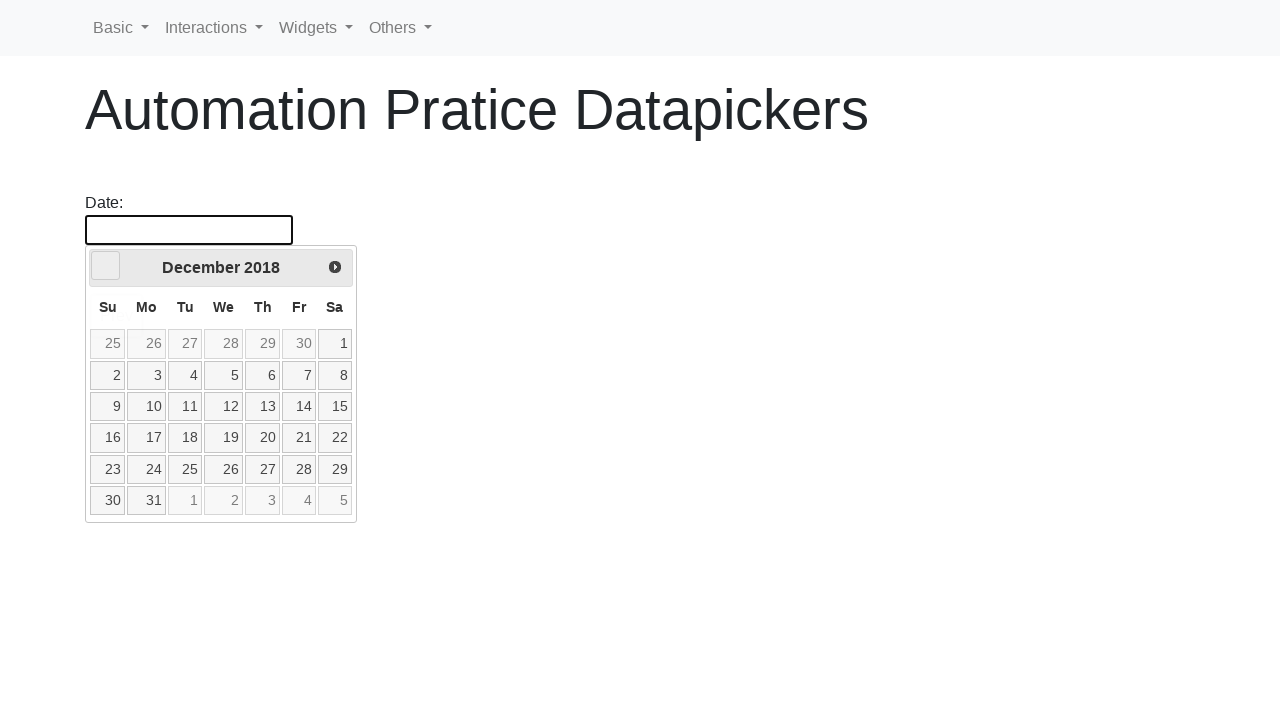

Waited for month change animation
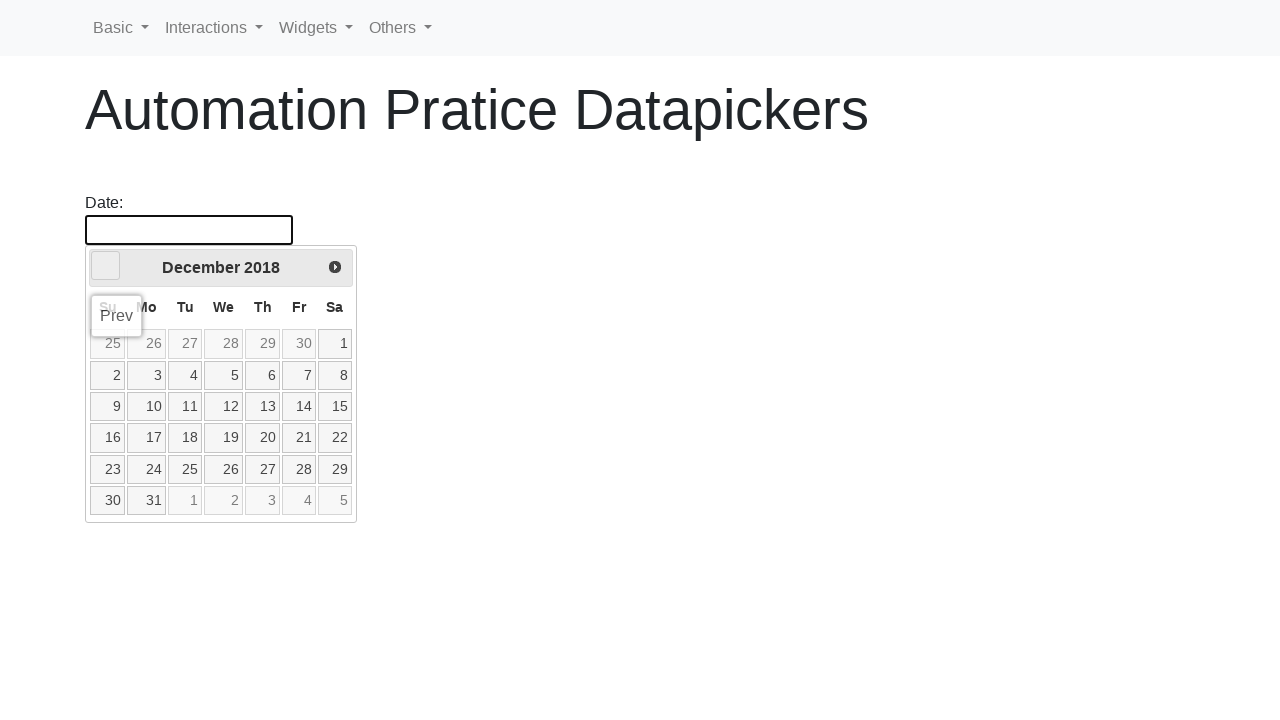

Clicked left arrow to navigate to previous month at (106, 266) on .ui-icon.ui-icon-circle-triangle-w
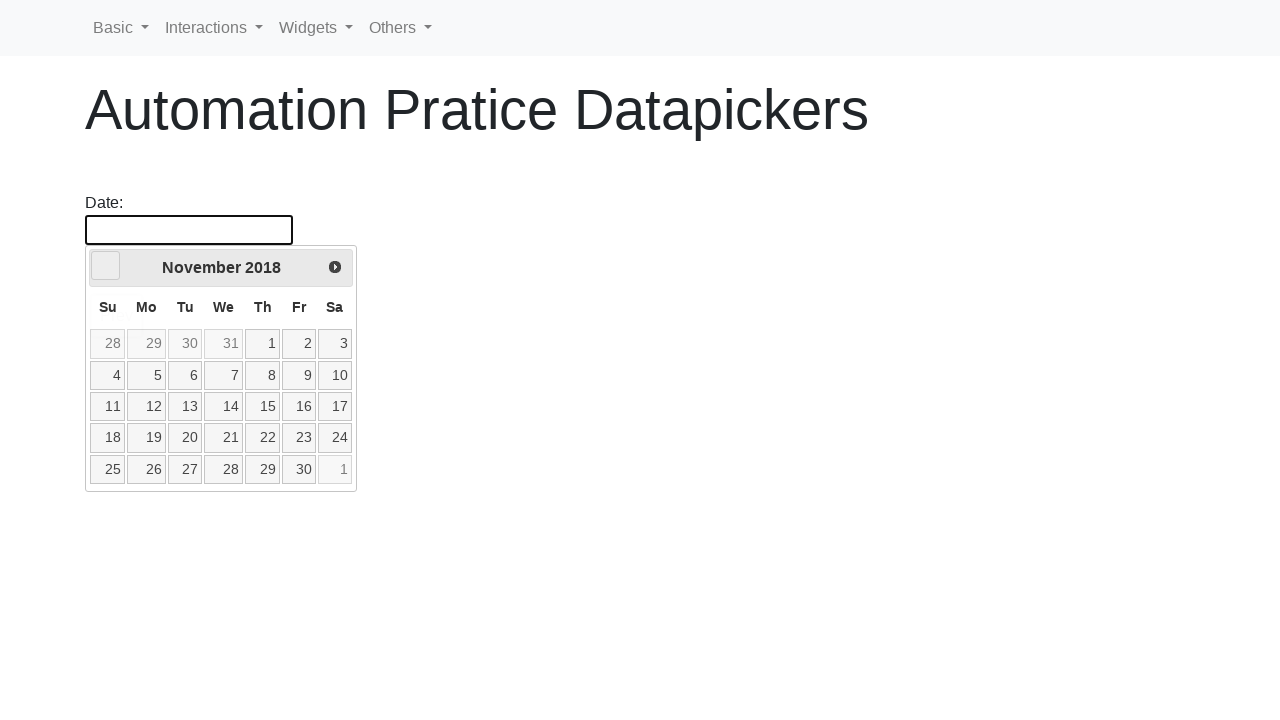

Waited for month change animation
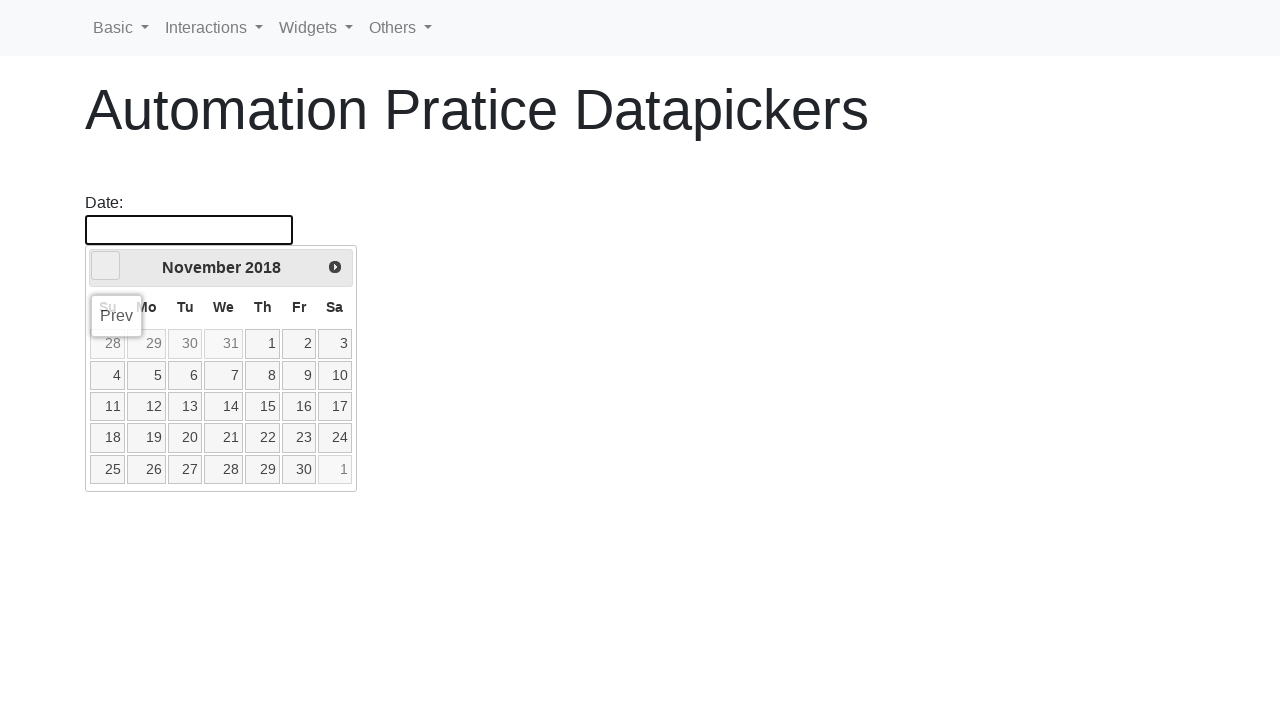

Clicked left arrow to navigate to previous month at (106, 266) on .ui-icon.ui-icon-circle-triangle-w
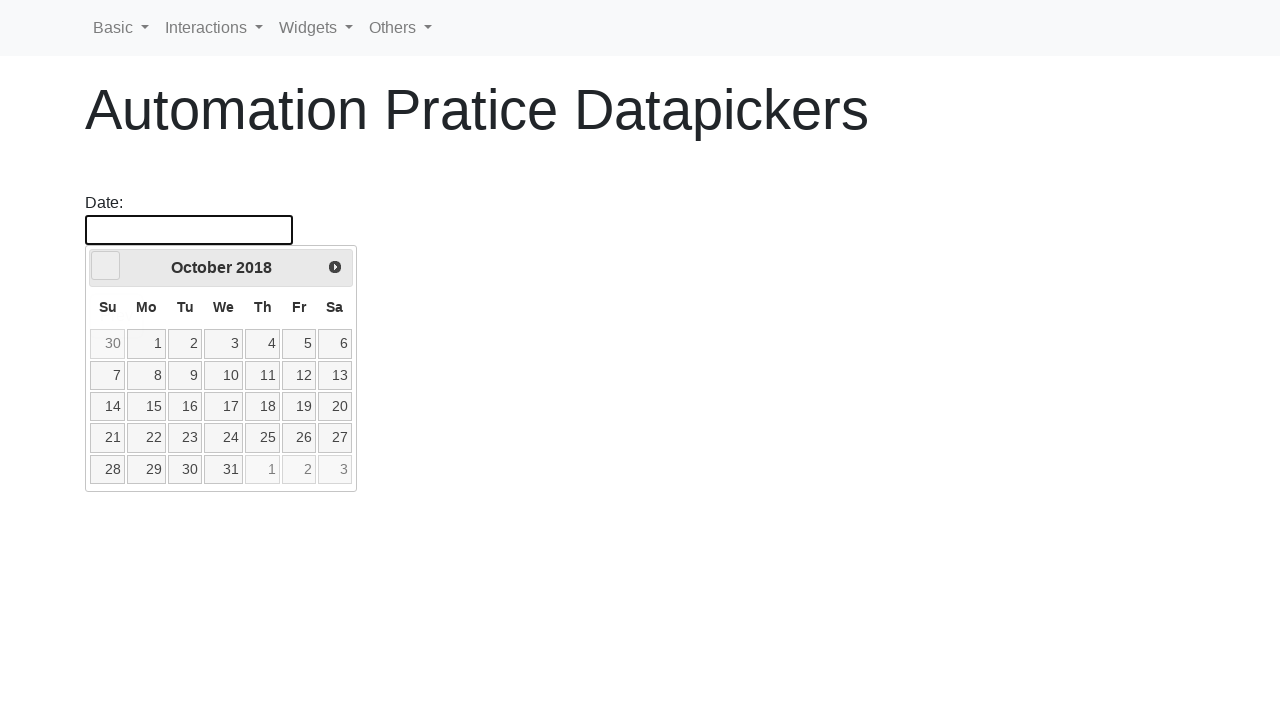

Waited for month change animation
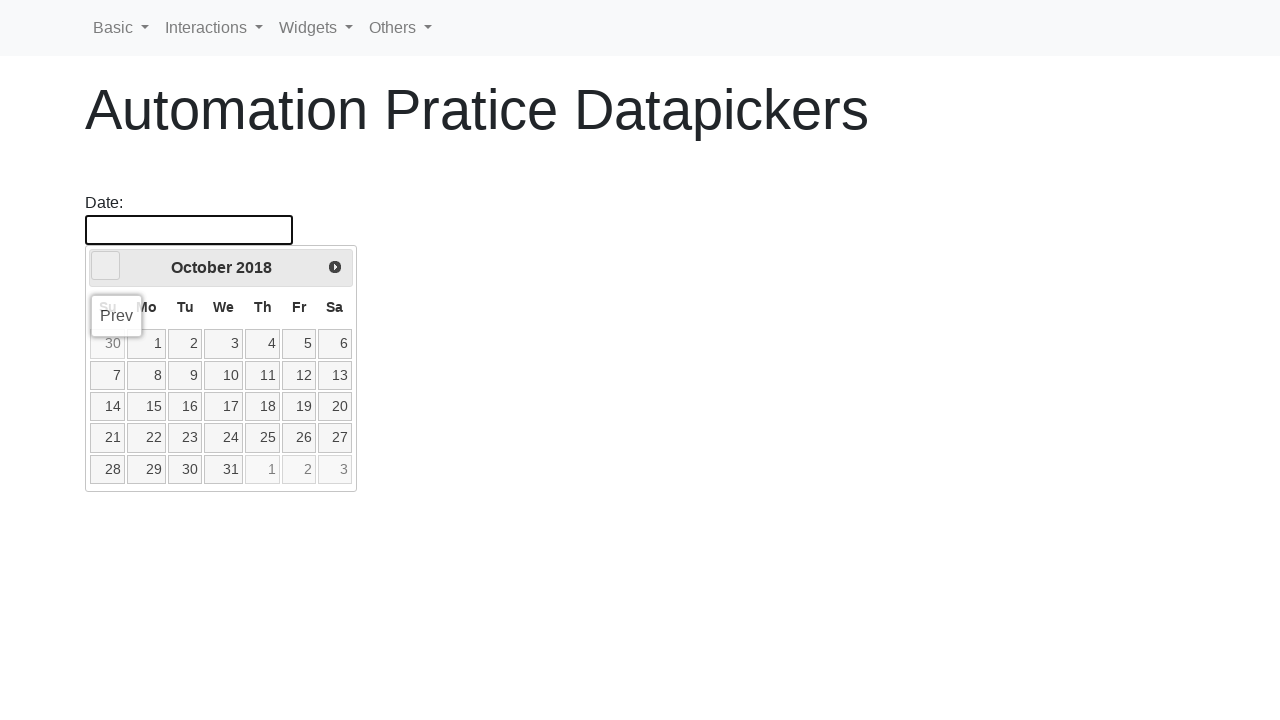

Clicked on day 30 in the calendar at (108, 344) on td[data-handler='selectDay'] a >> nth=0
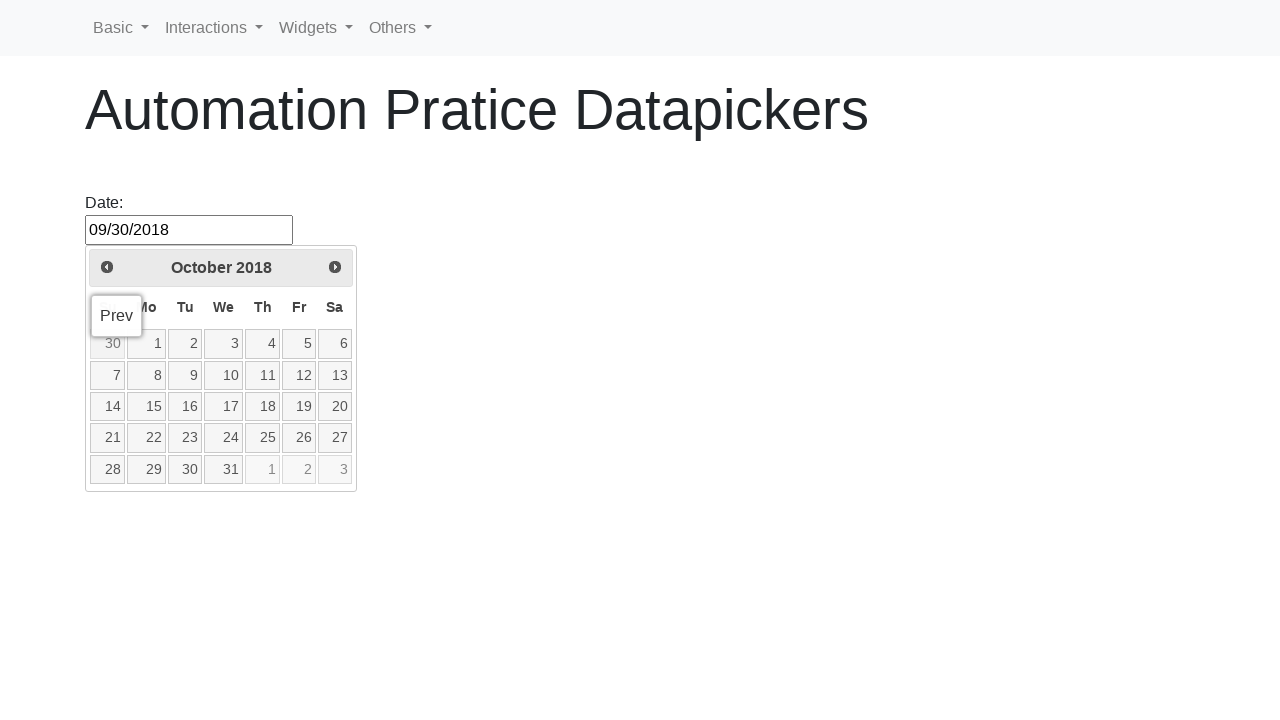

Clicked elsewhere to close calendar after selecting date 30.10.2018 at (640, 120) on .display-4
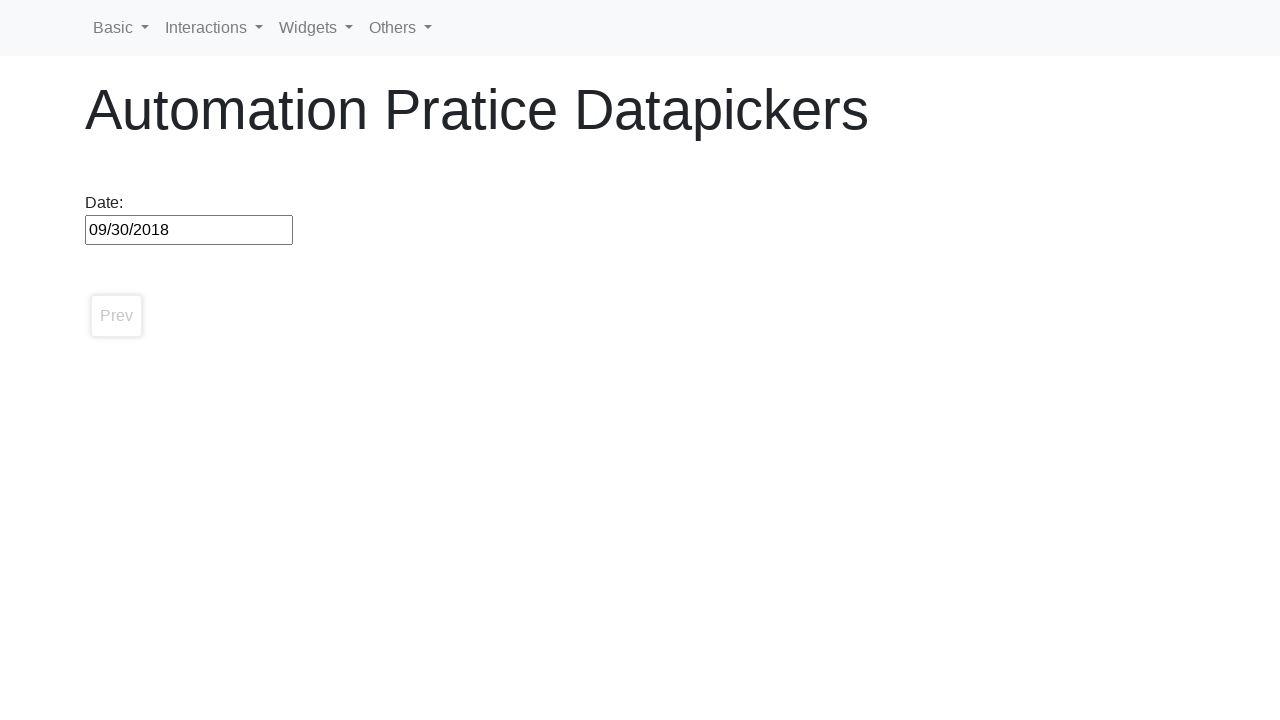

Cleared date picker field for next iteration on #datepicker
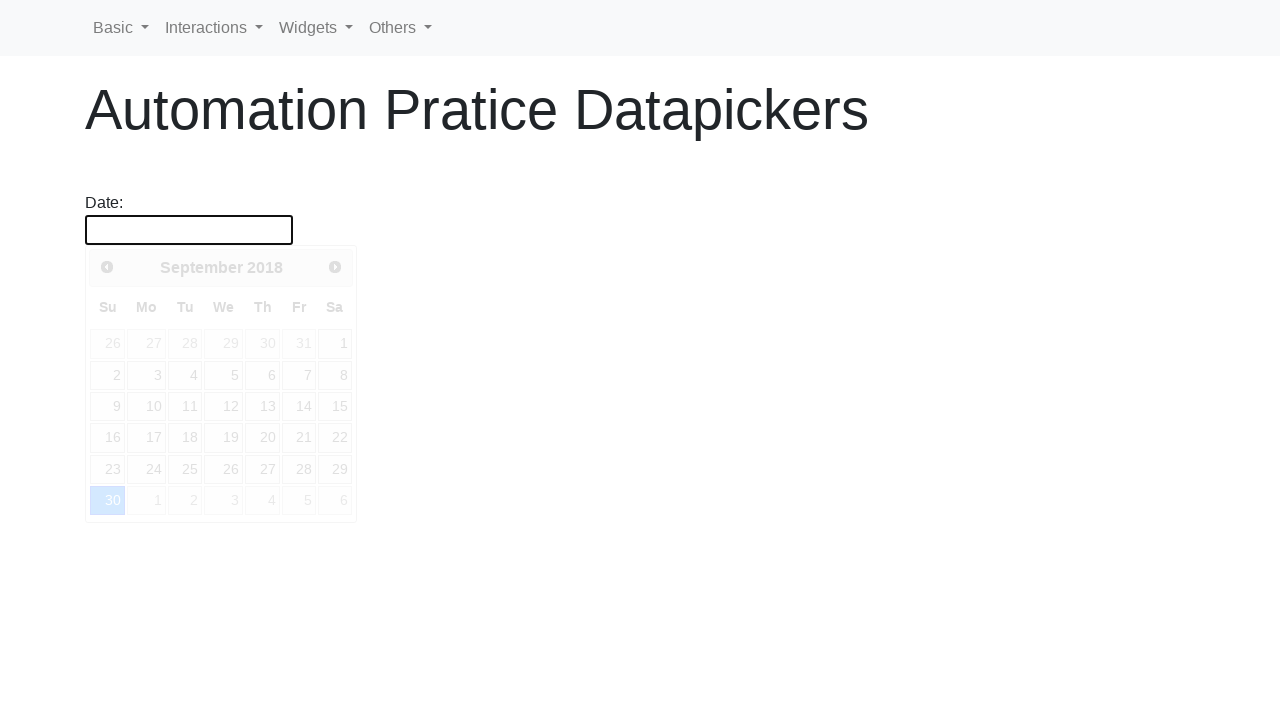

Clicked date picker field to open calendar for date 25.09.2018 at (189, 230) on #datepicker
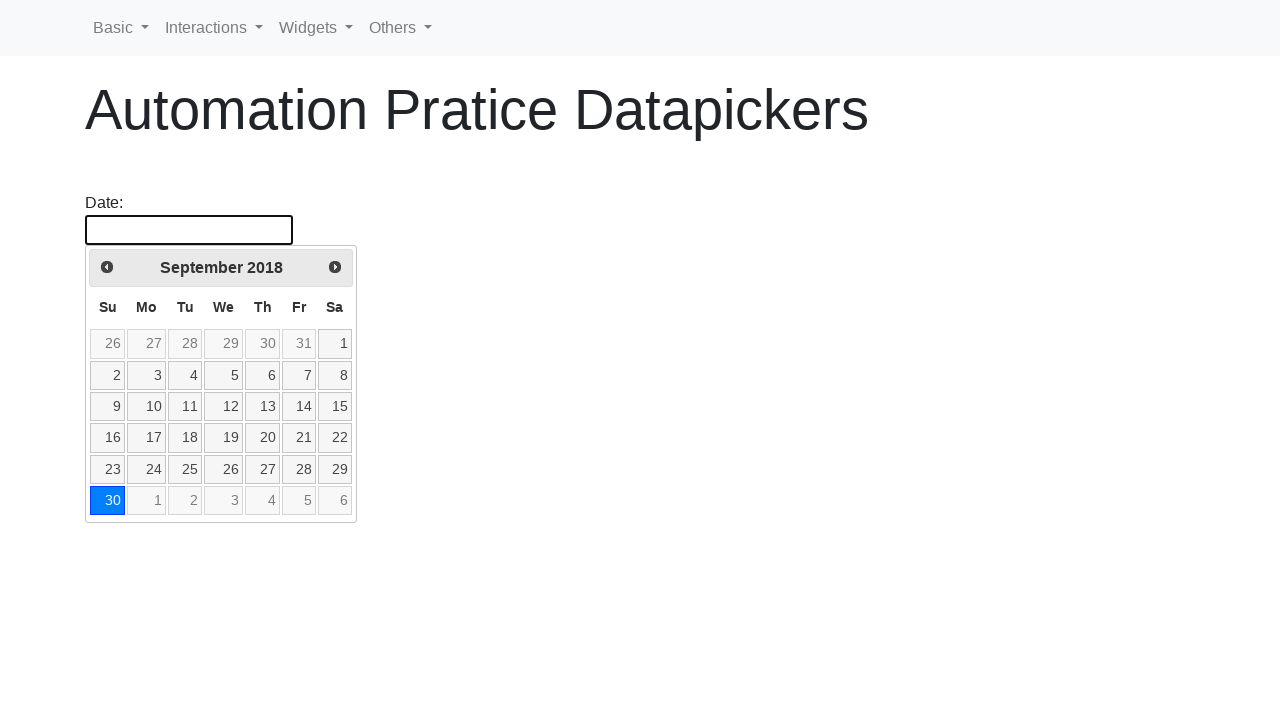

Date picker calendar loaded
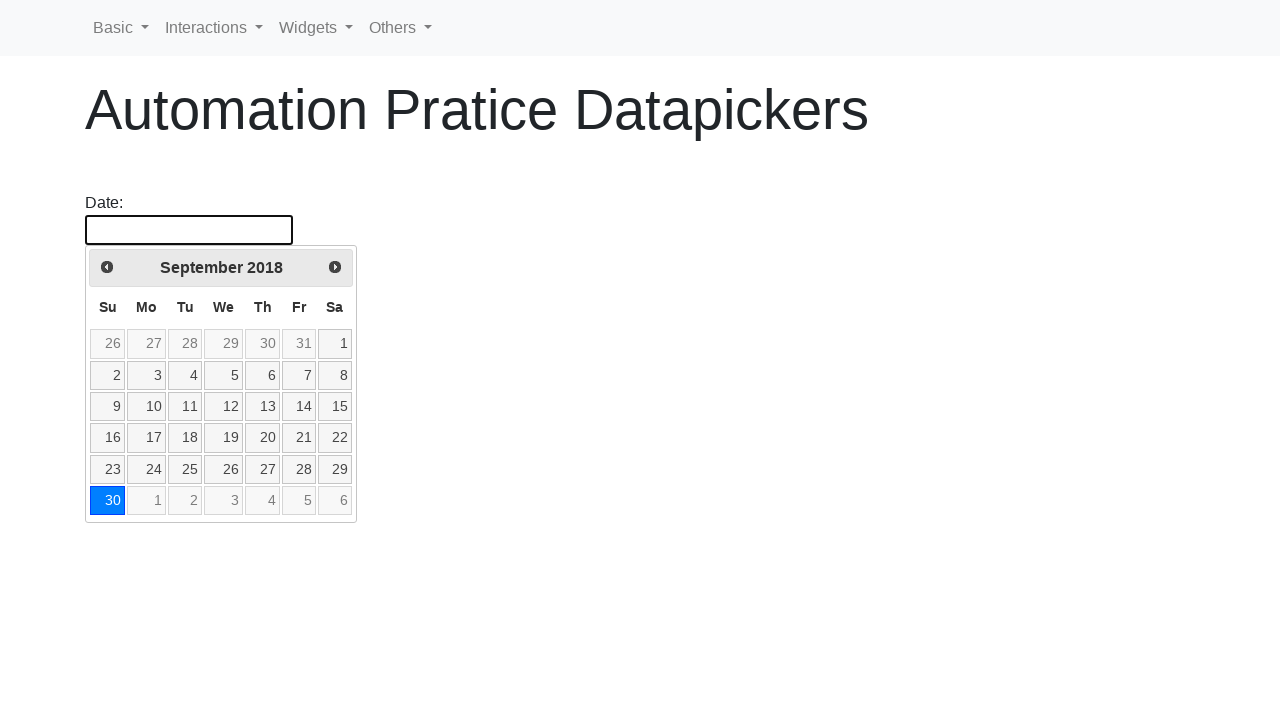

Retrieved current calendar date: September 2018
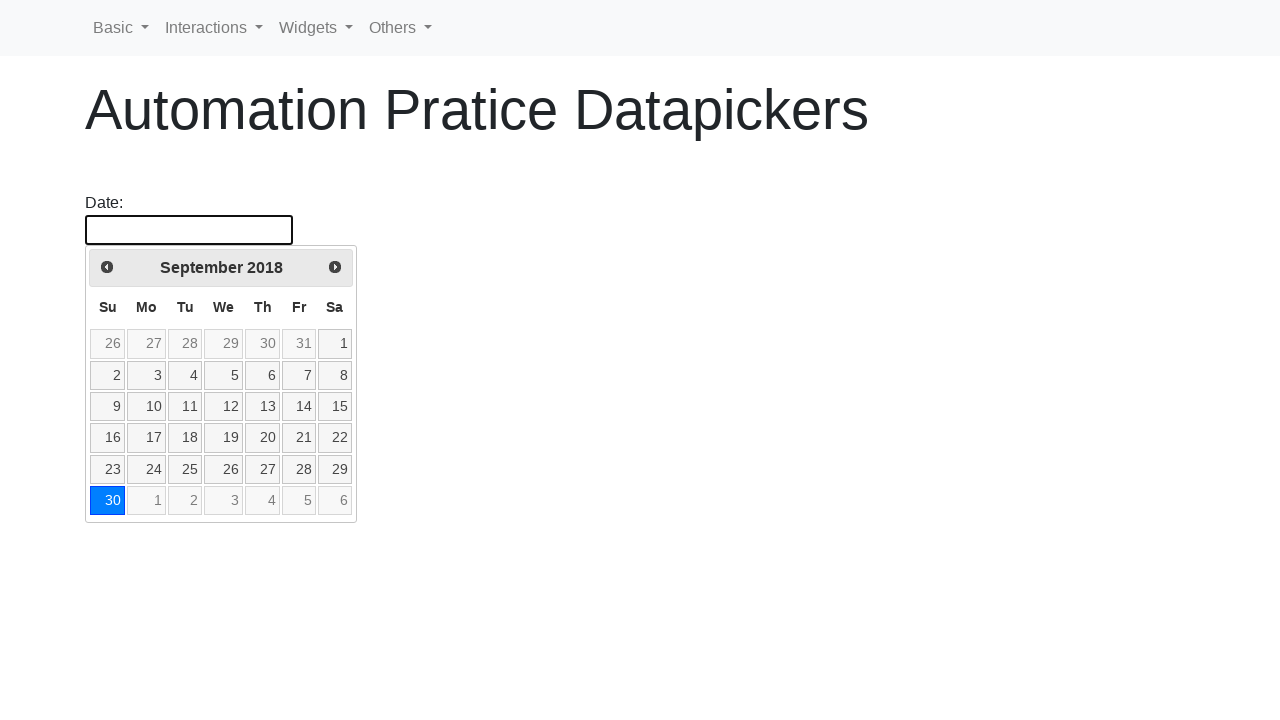

Clicked on day 25 in the calendar at (185, 469) on td[data-handler='selectDay'] a >> nth=30
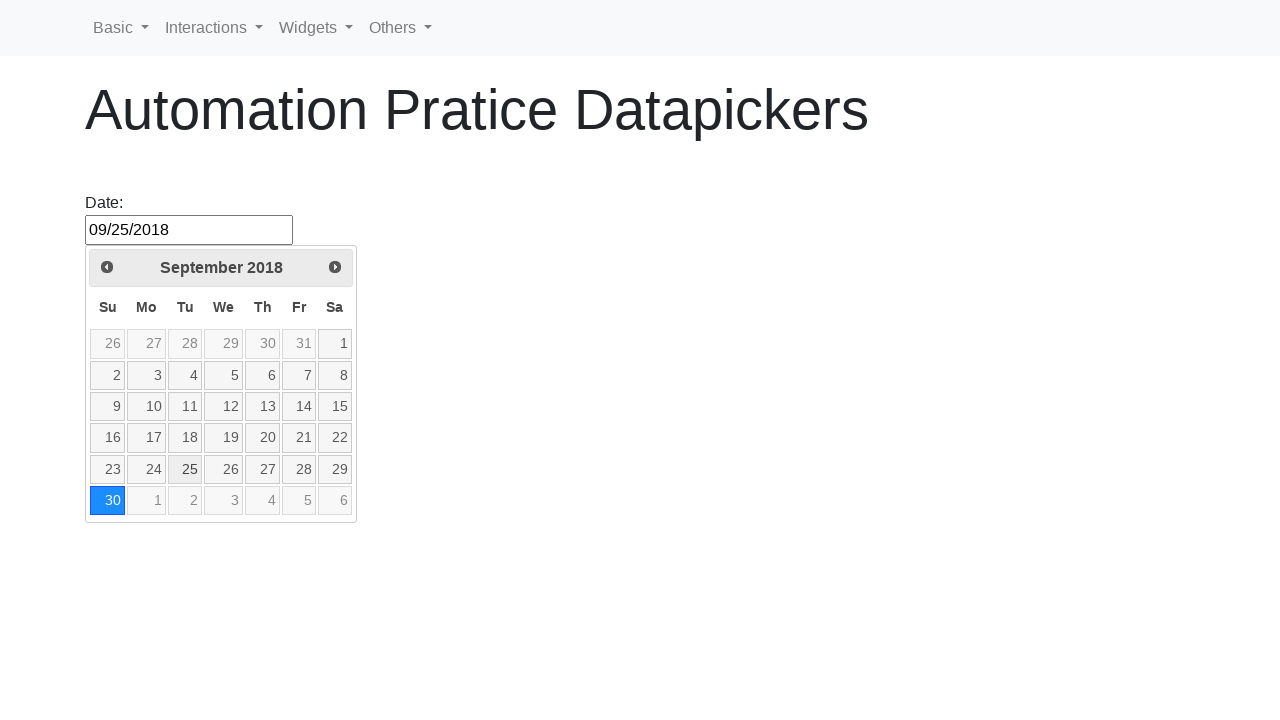

Clicked elsewhere to close calendar after selecting date 25.09.2018 at (640, 120) on .display-4
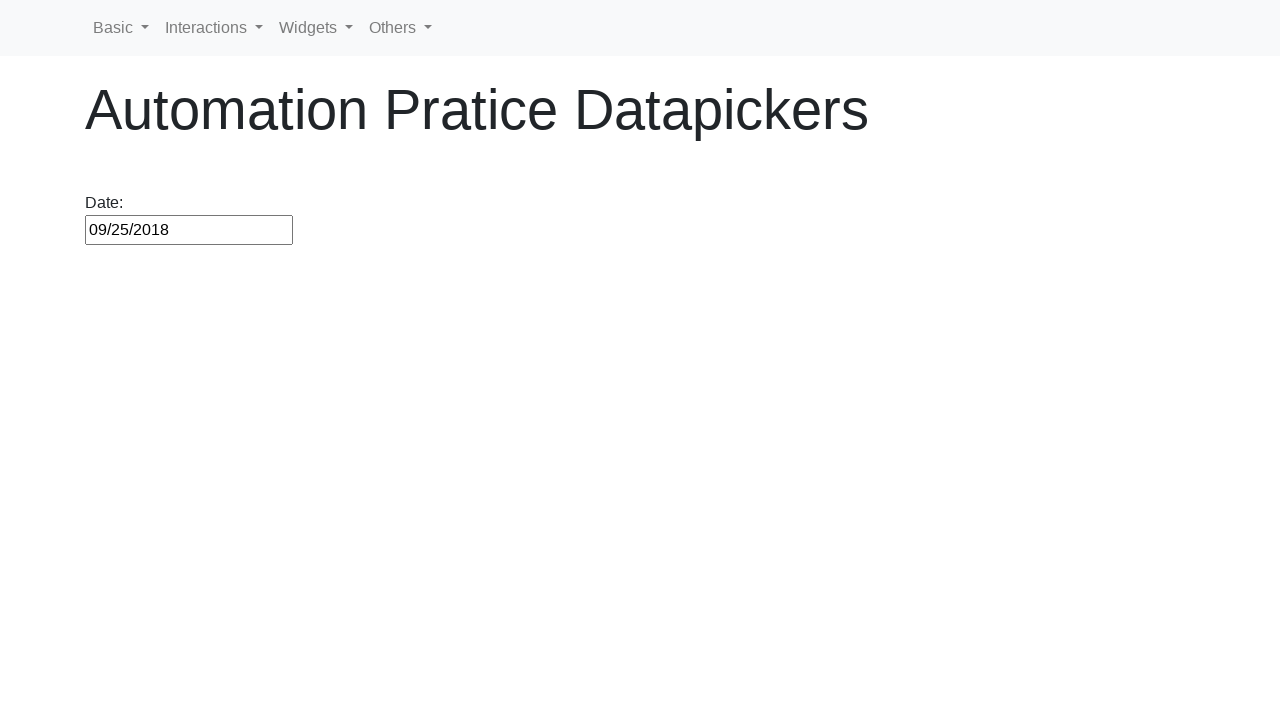

Cleared date picker field for next iteration on #datepicker
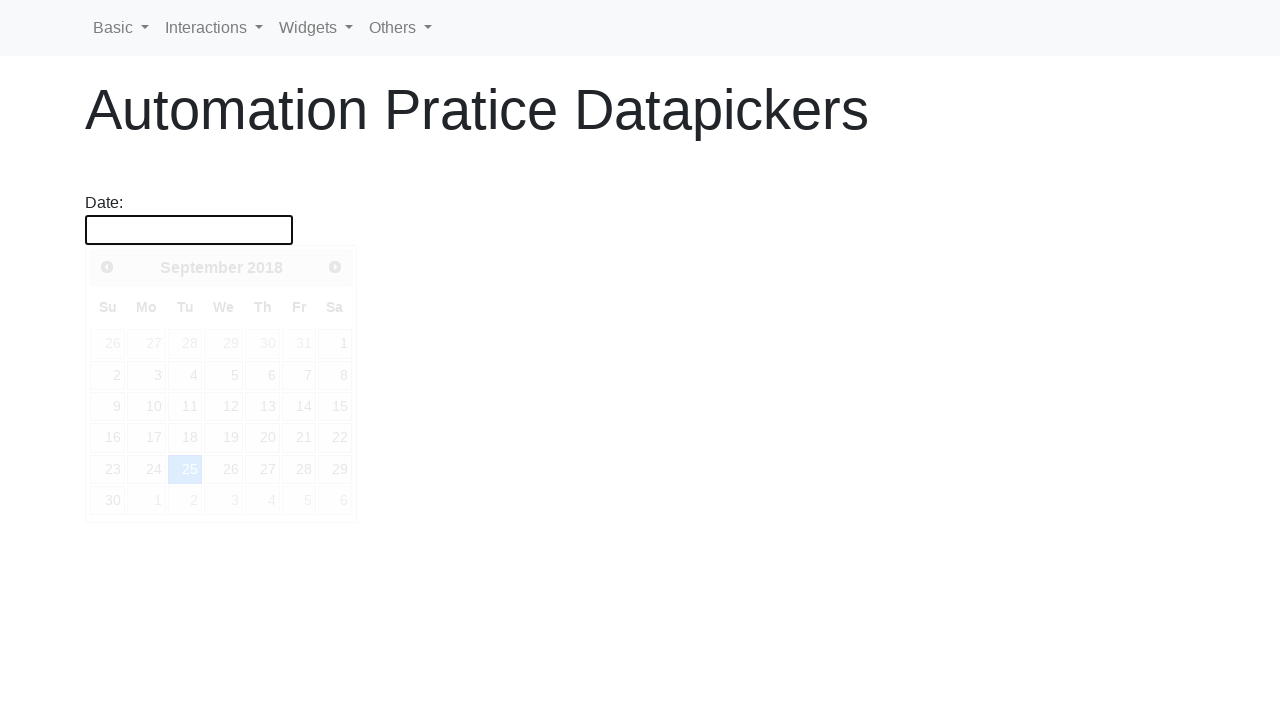

Clicked date picker field to open calendar for date 01.01.2018 at (189, 230) on #datepicker
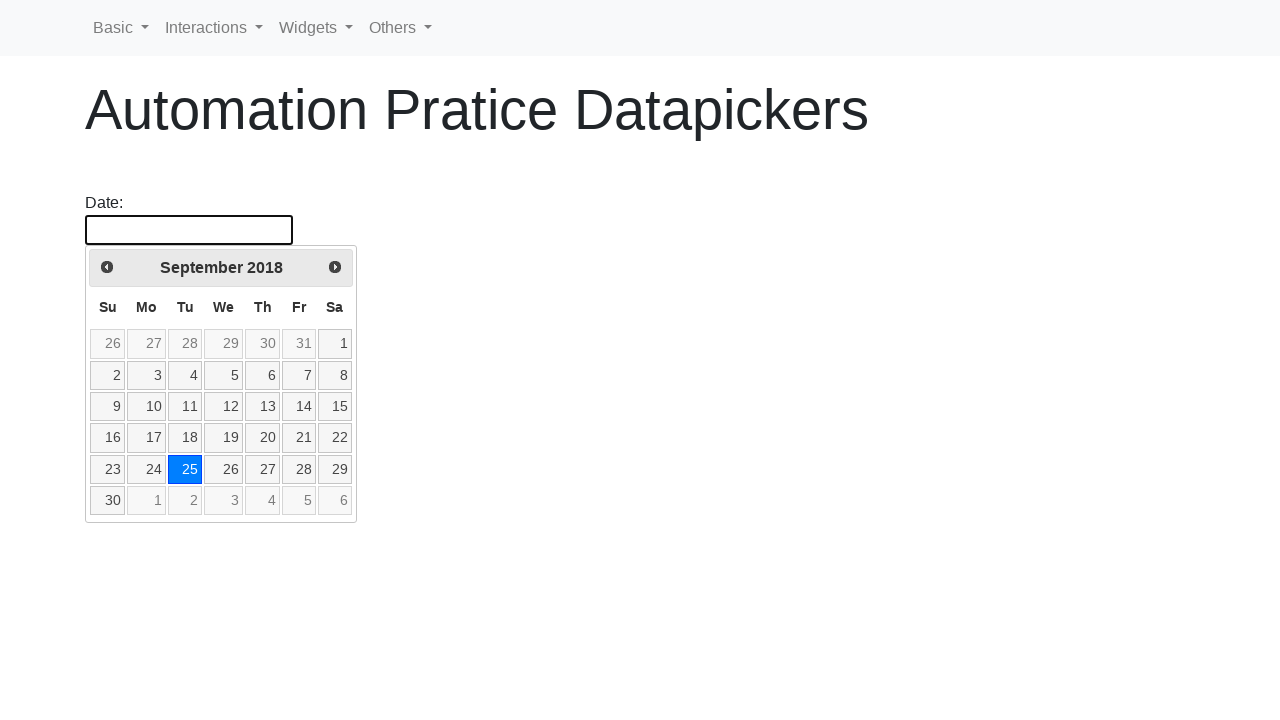

Date picker calendar loaded
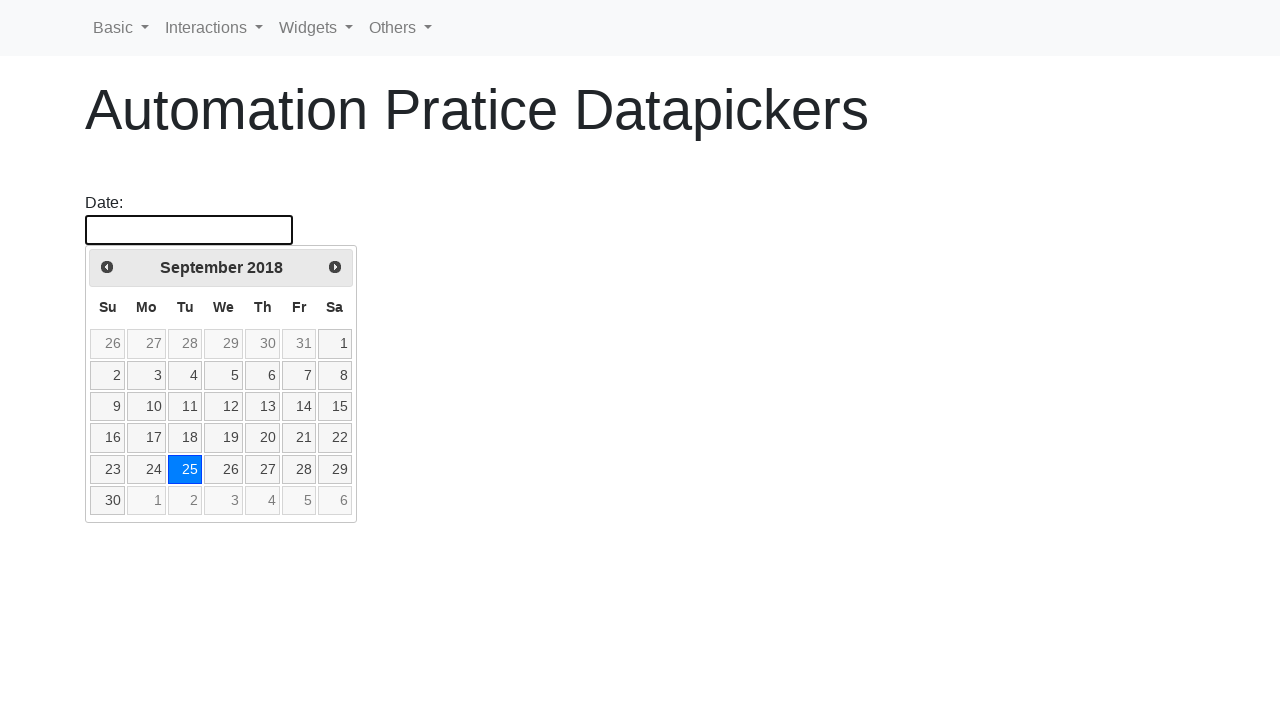

Retrieved current calendar date: September 2018
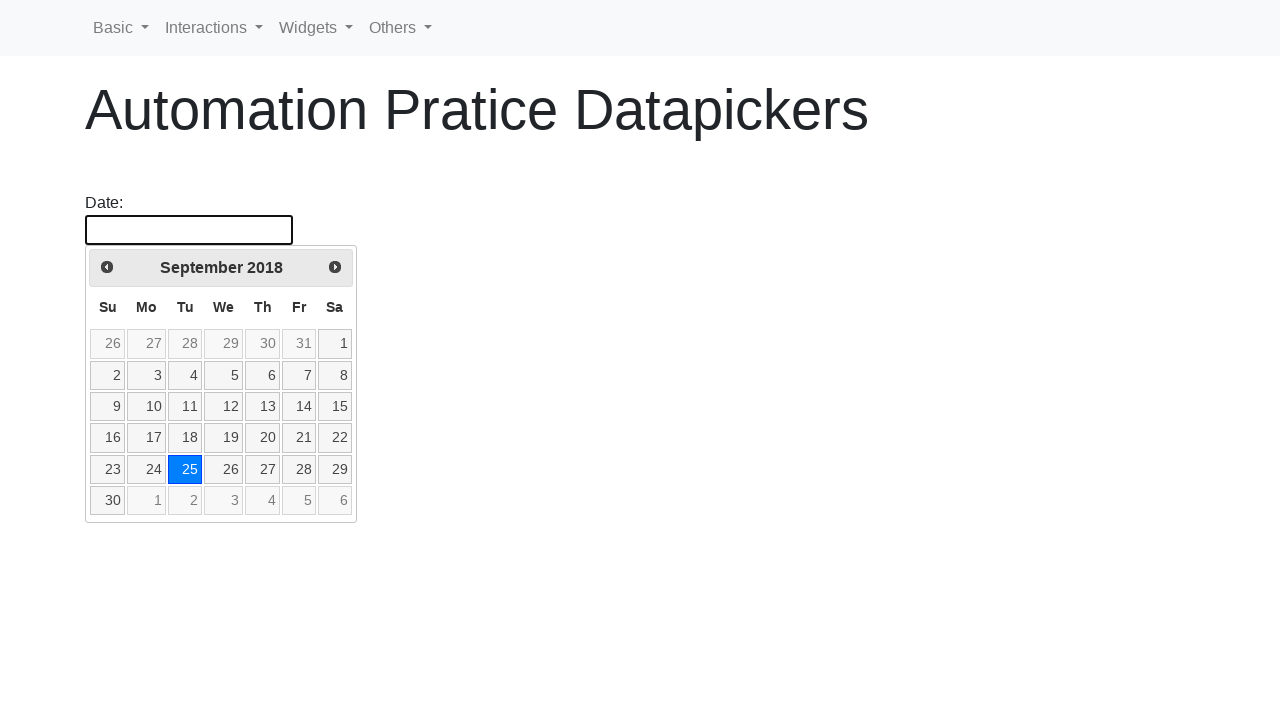

Clicked left arrow to navigate to previous month at (107, 267) on .ui-icon.ui-icon-circle-triangle-w
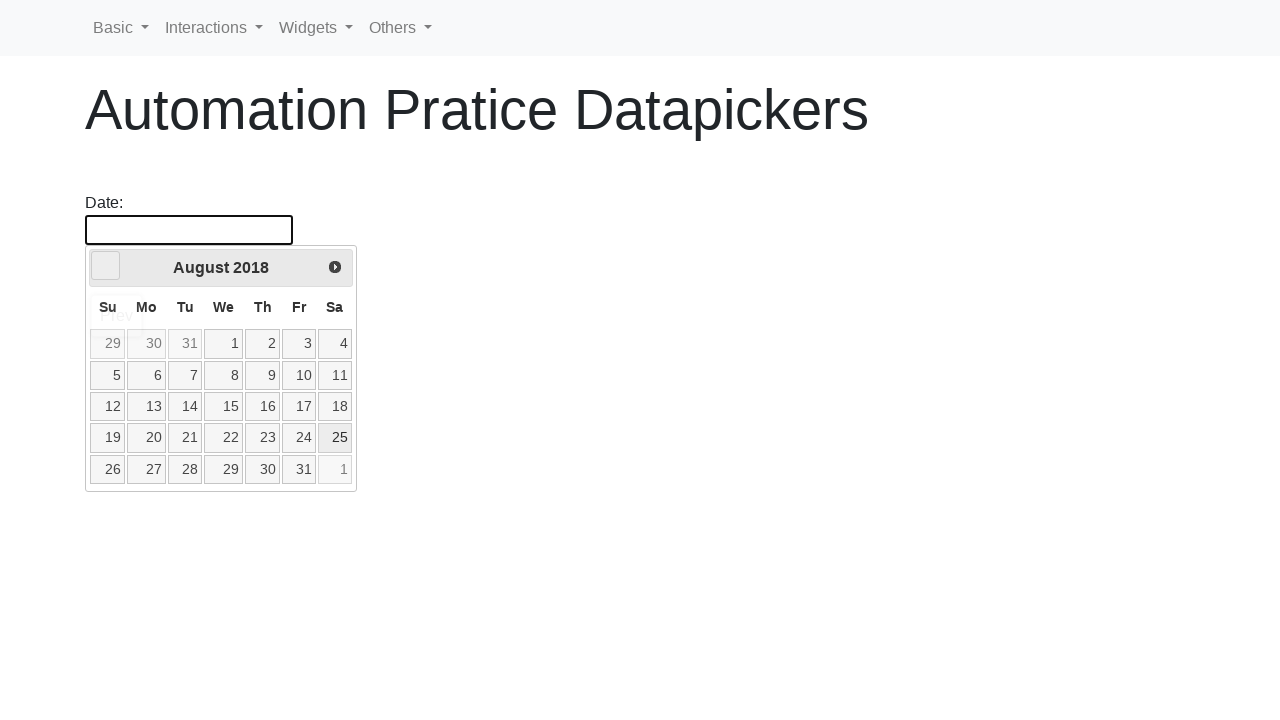

Waited for month change animation
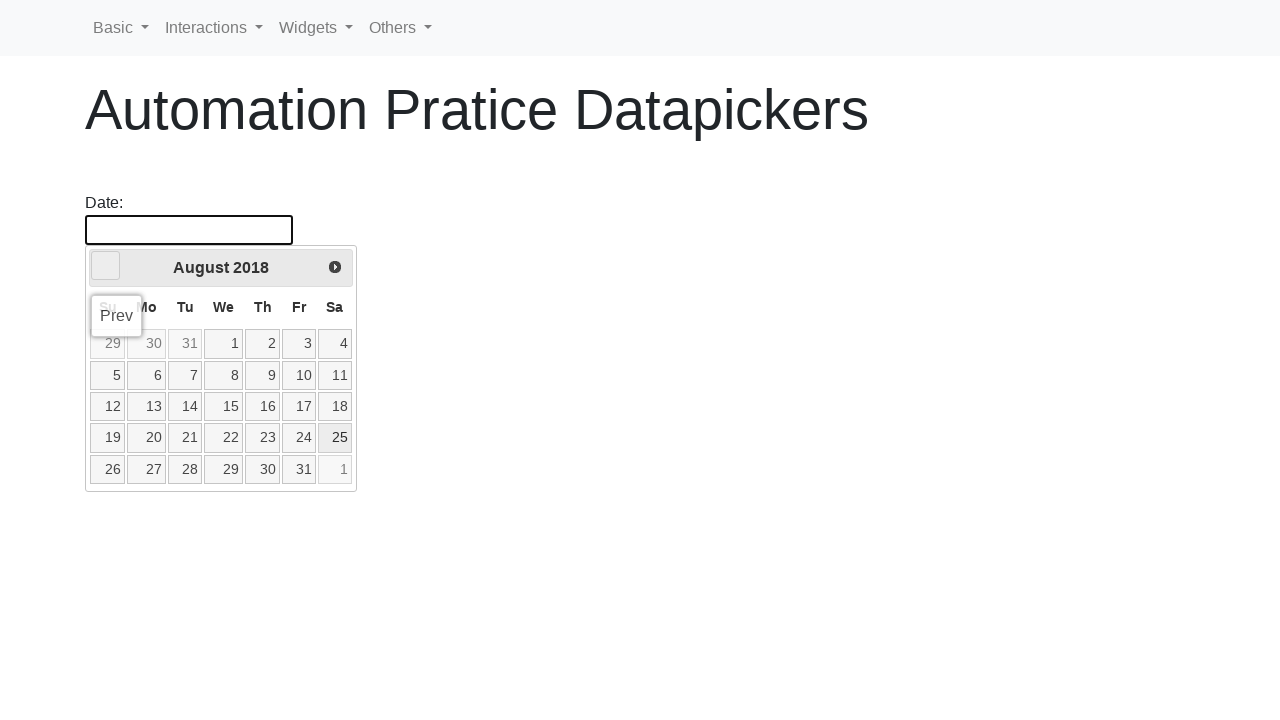

Clicked left arrow to navigate to previous month at (106, 266) on .ui-icon.ui-icon-circle-triangle-w
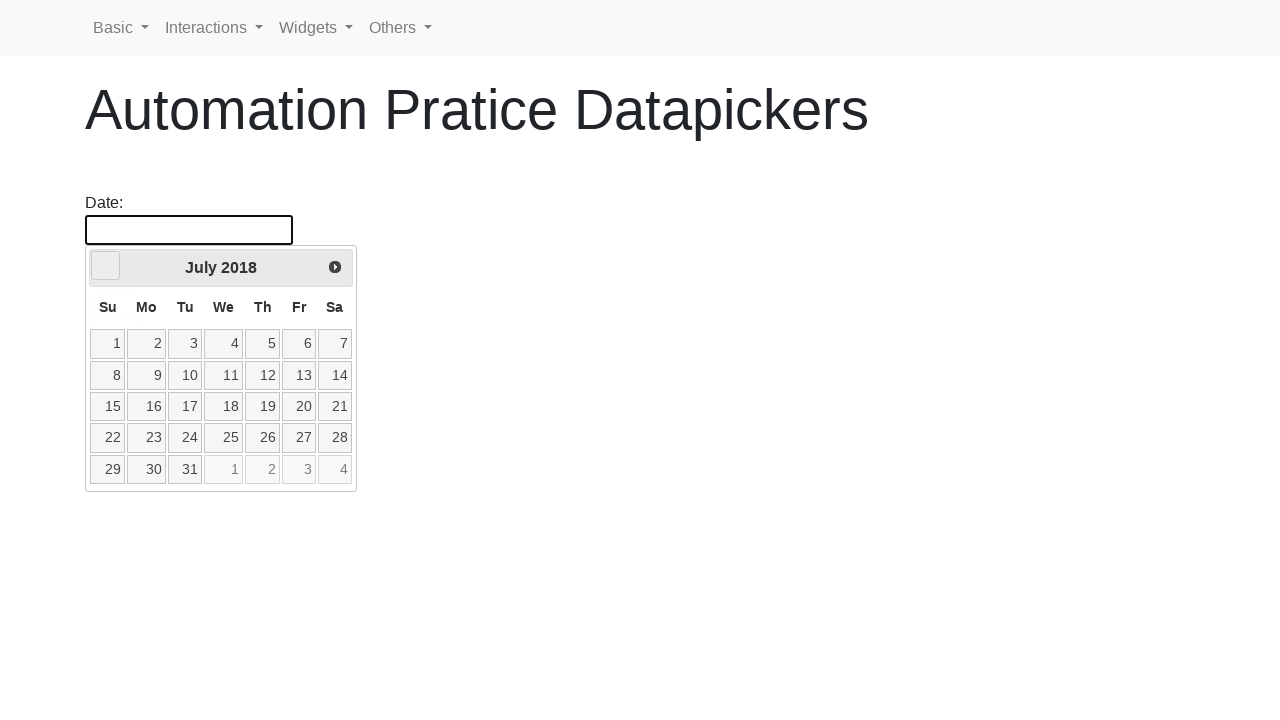

Waited for month change animation
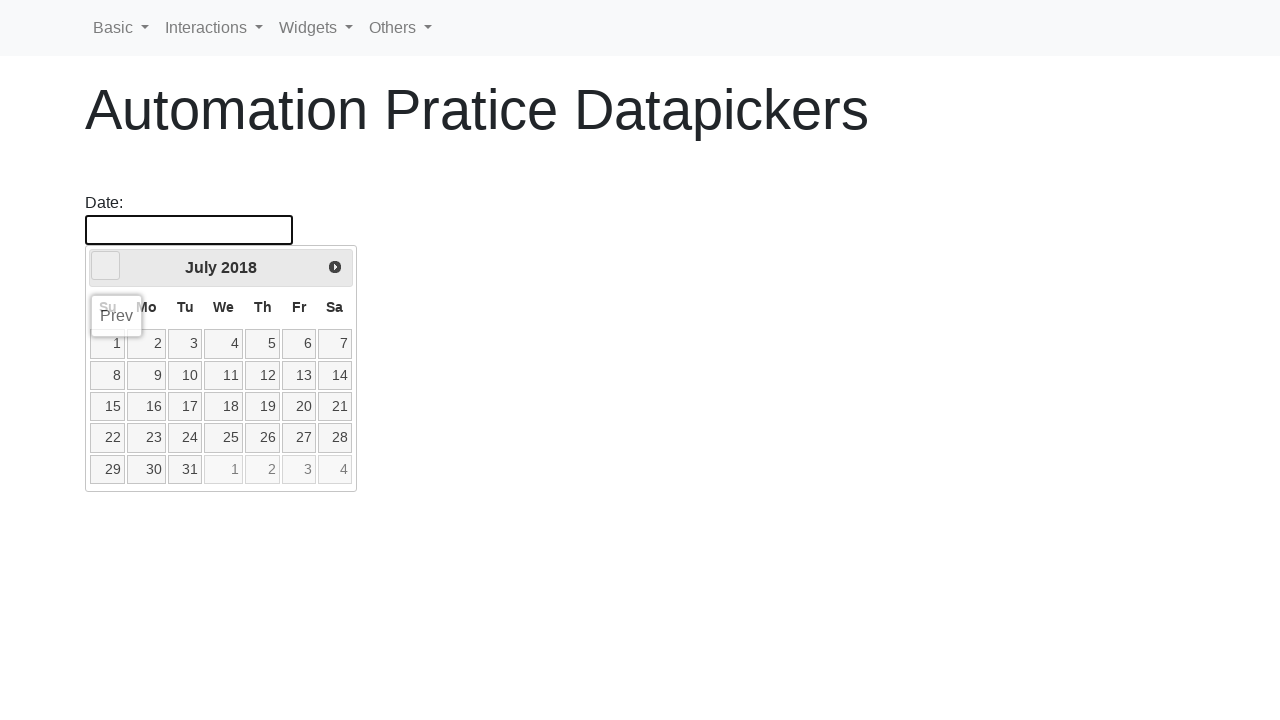

Clicked left arrow to navigate to previous month at (106, 266) on .ui-icon.ui-icon-circle-triangle-w
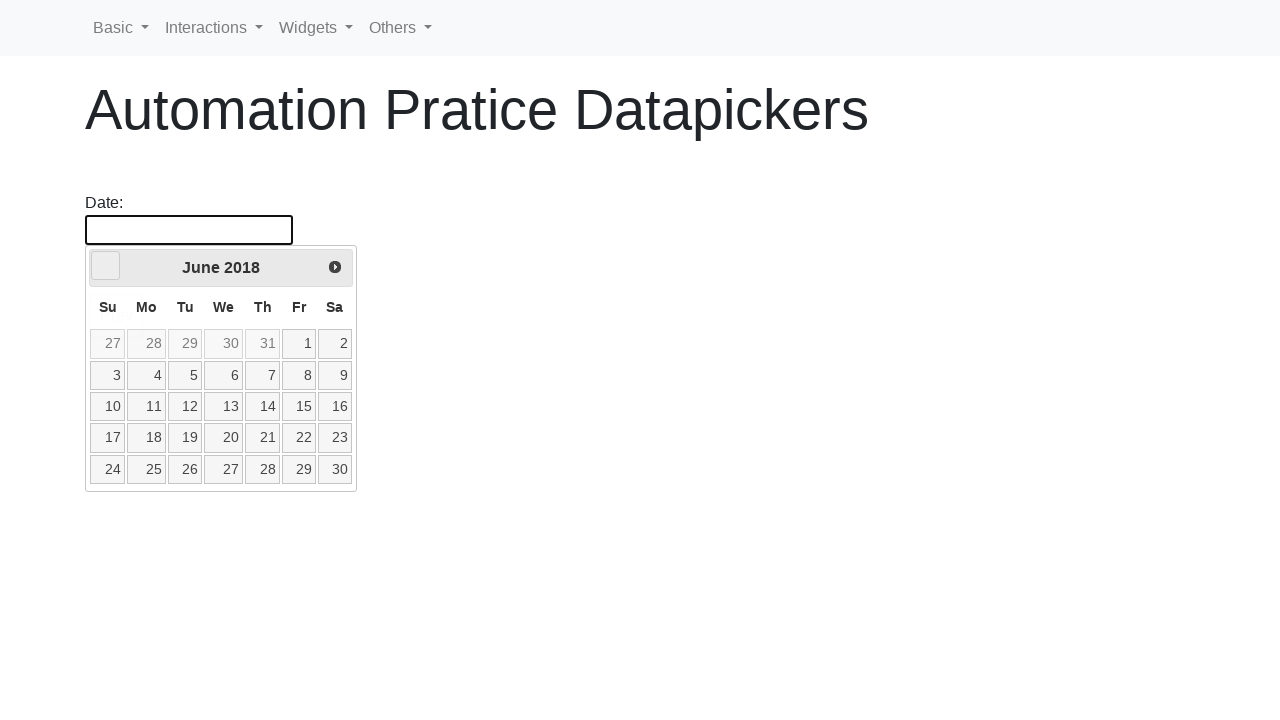

Waited for month change animation
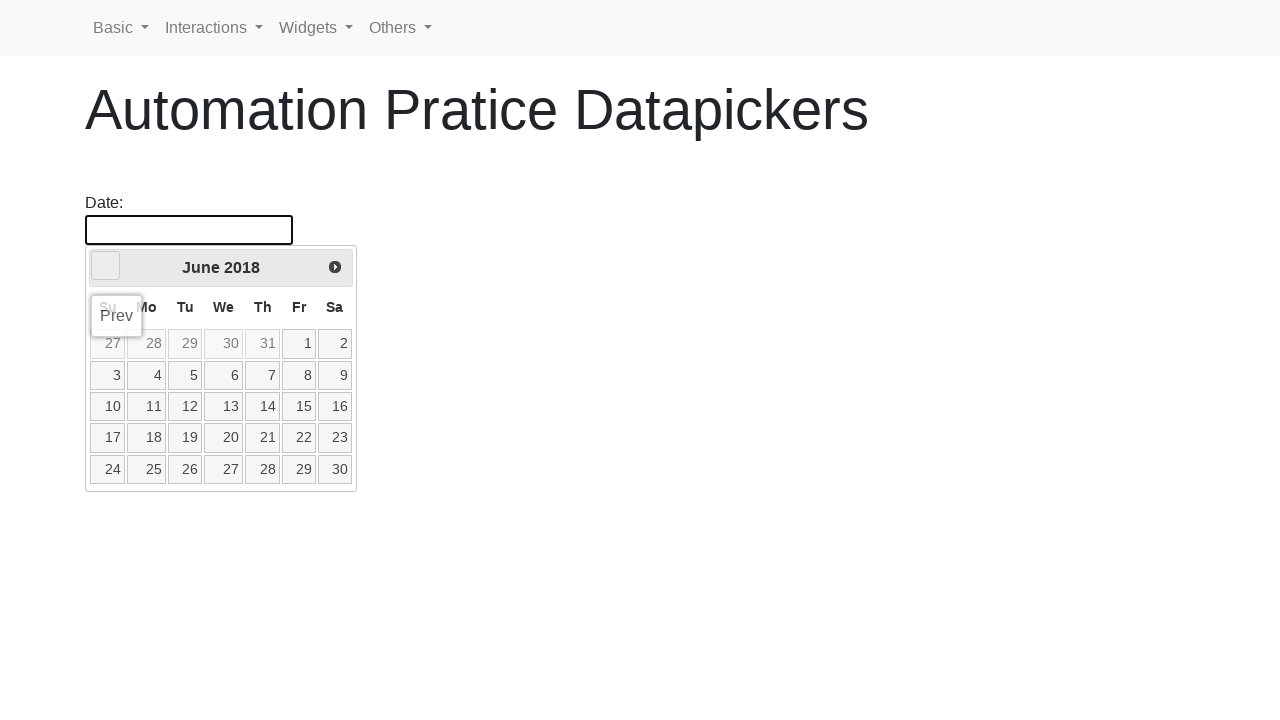

Clicked left arrow to navigate to previous month at (106, 266) on .ui-icon.ui-icon-circle-triangle-w
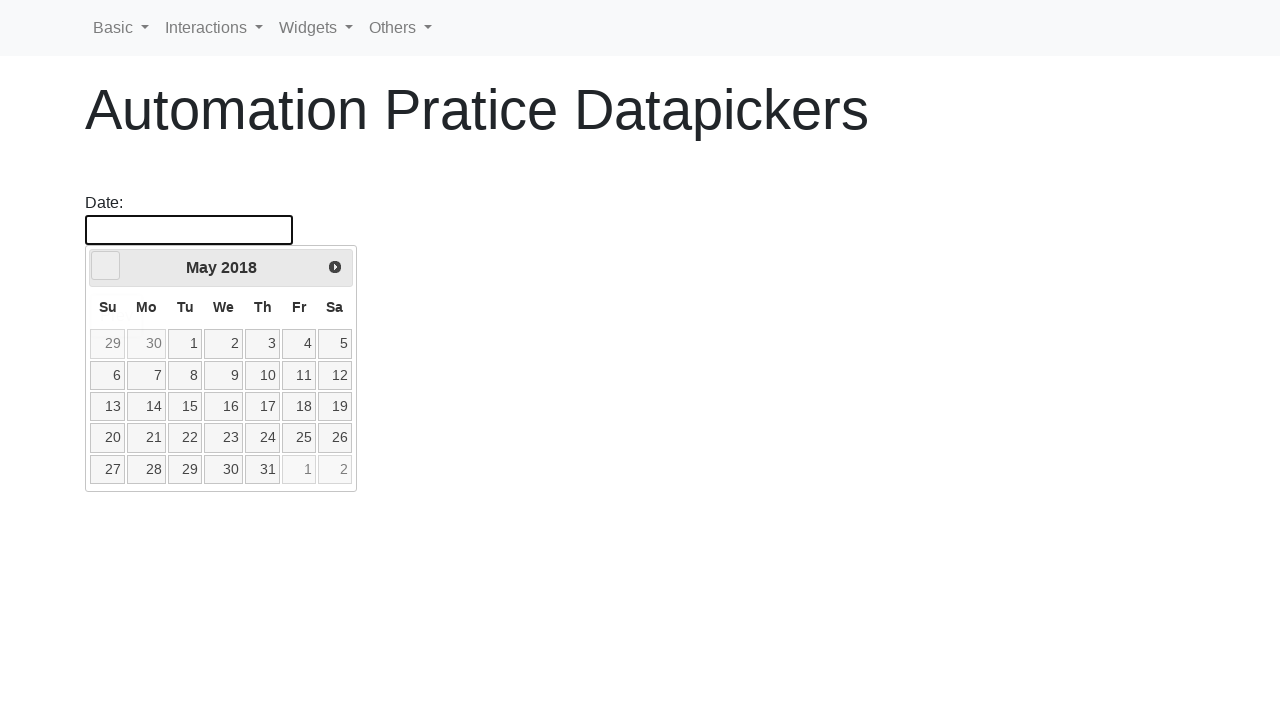

Waited for month change animation
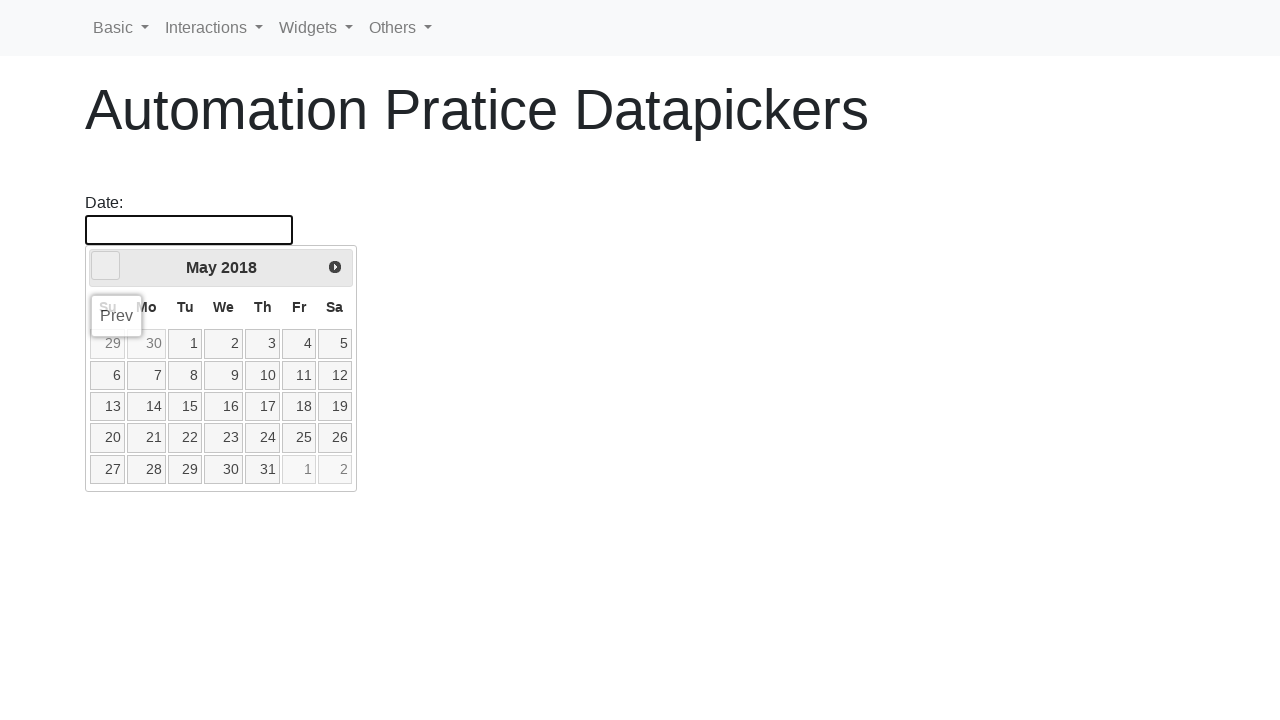

Clicked left arrow to navigate to previous month at (106, 266) on .ui-icon.ui-icon-circle-triangle-w
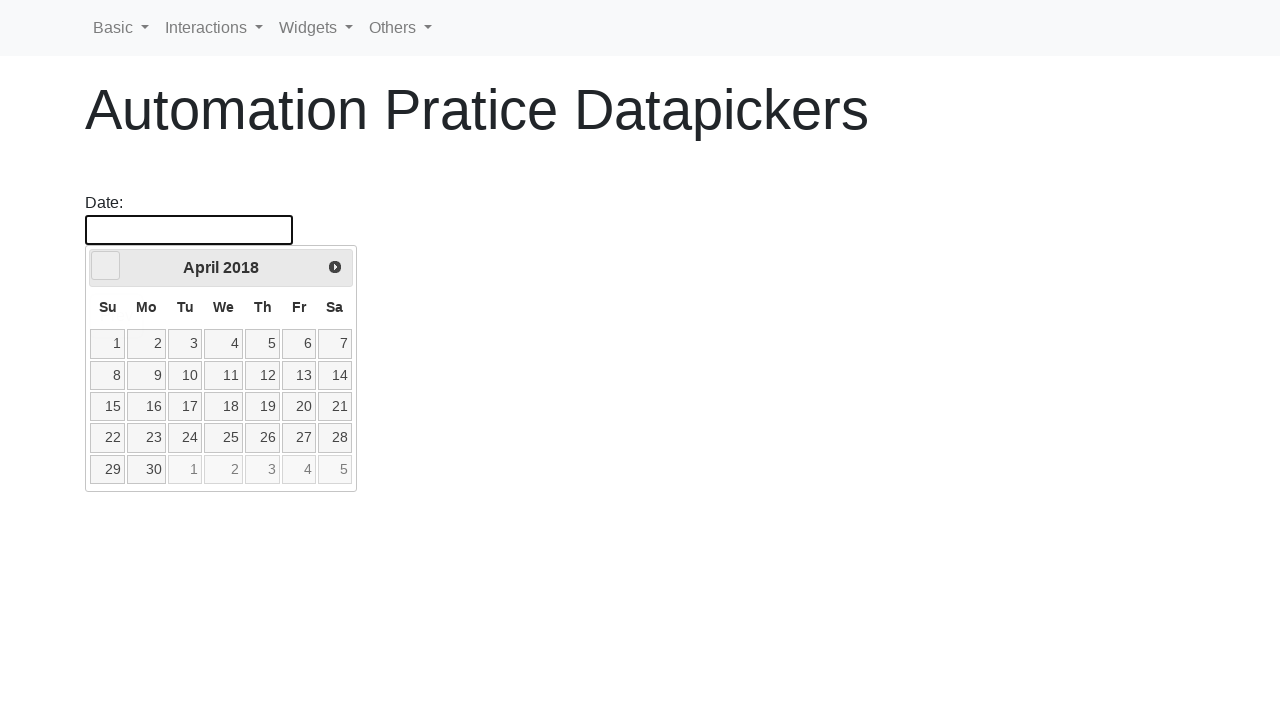

Waited for month change animation
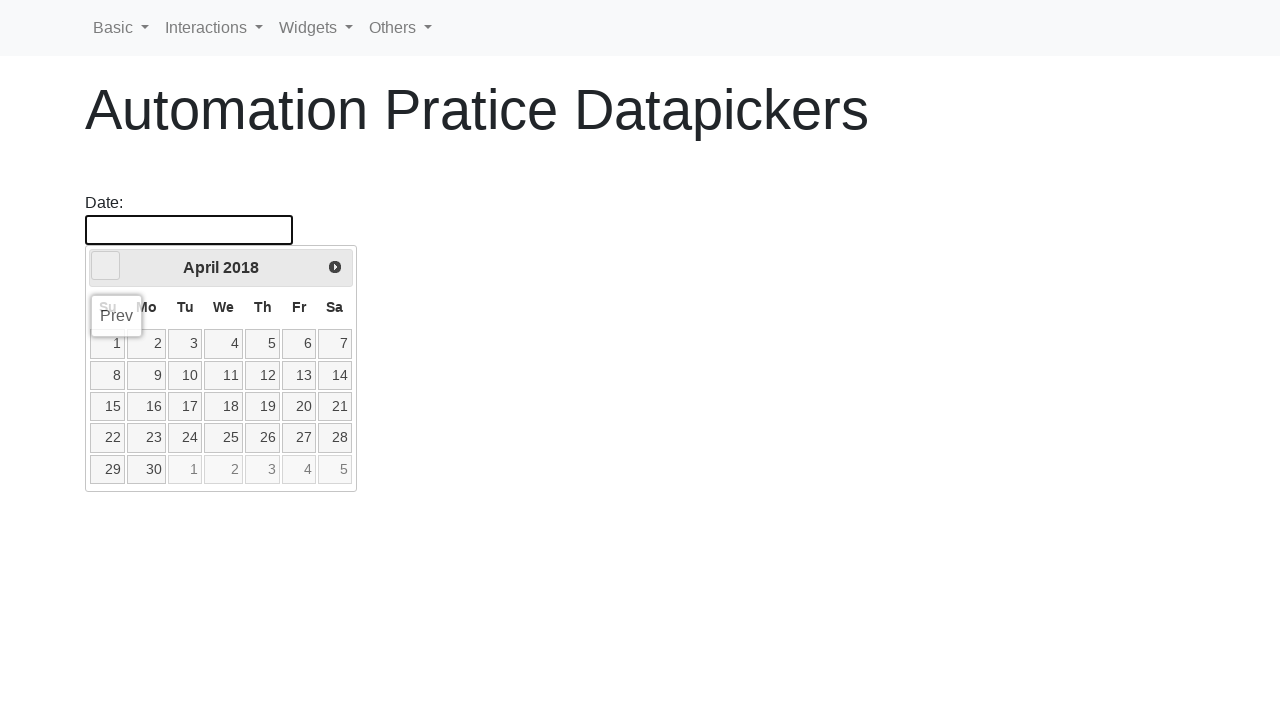

Clicked left arrow to navigate to previous month at (106, 266) on .ui-icon.ui-icon-circle-triangle-w
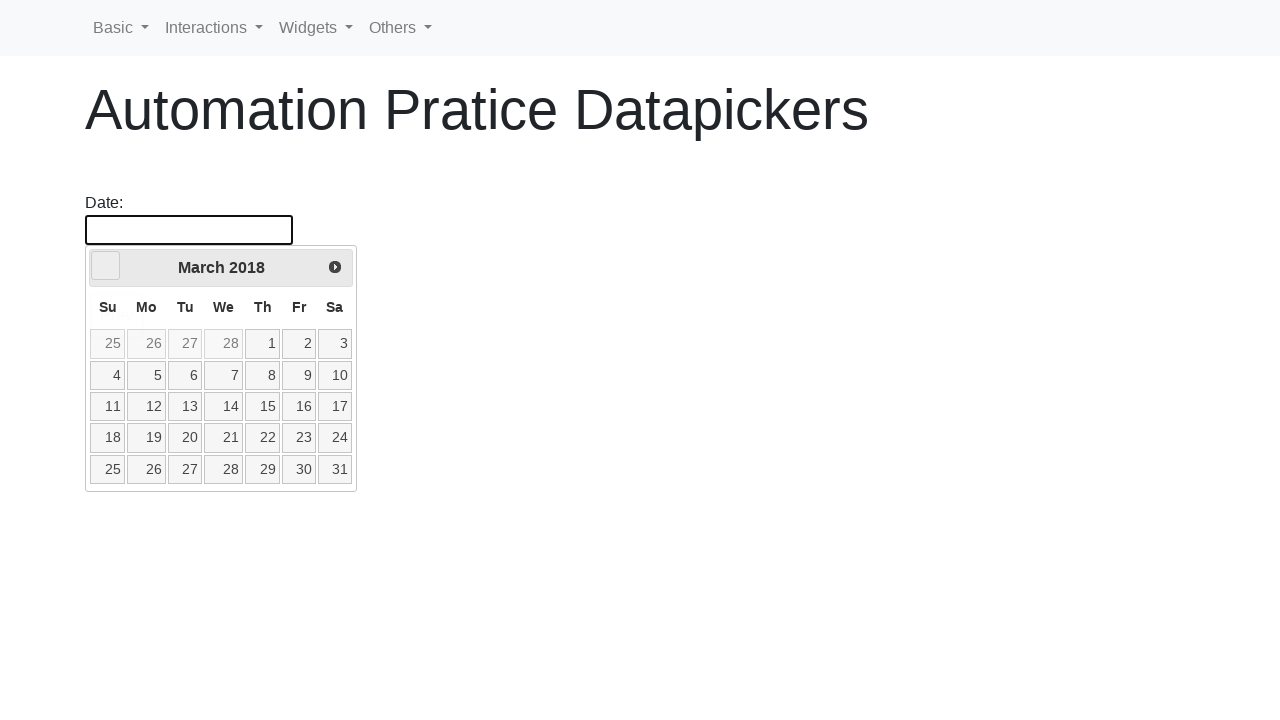

Waited for month change animation
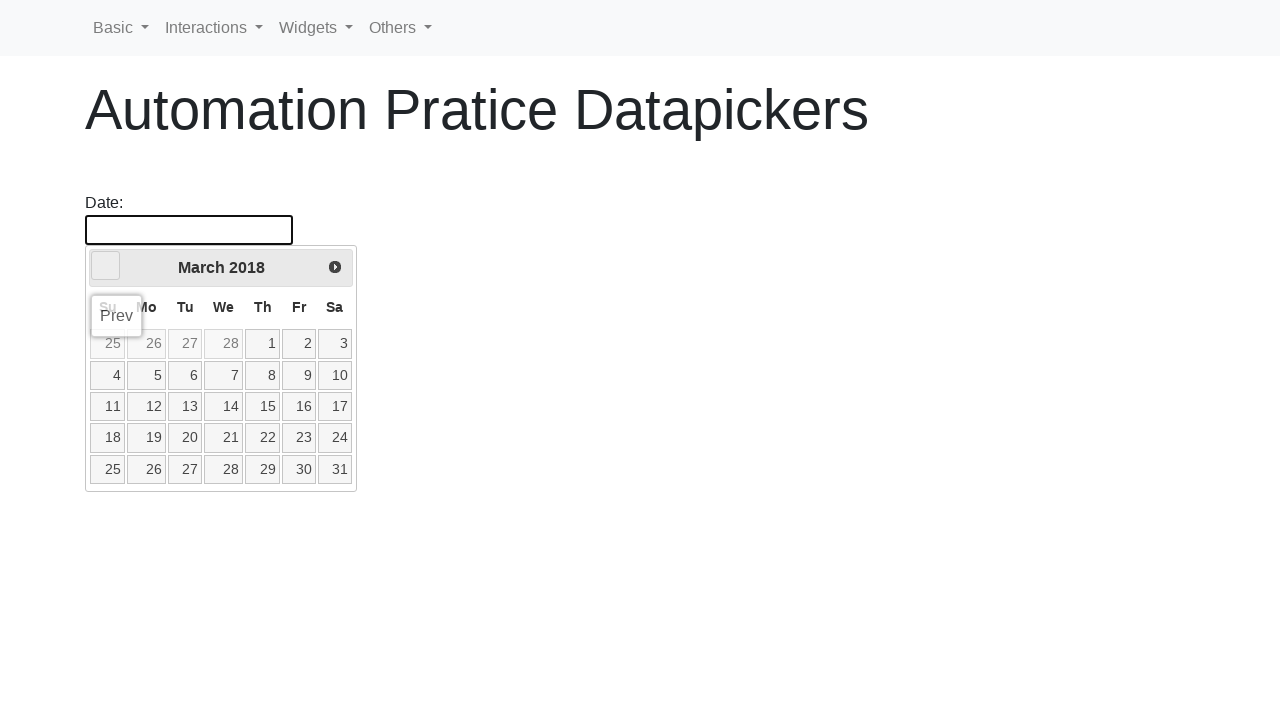

Clicked left arrow to navigate to previous month at (106, 266) on .ui-icon.ui-icon-circle-triangle-w
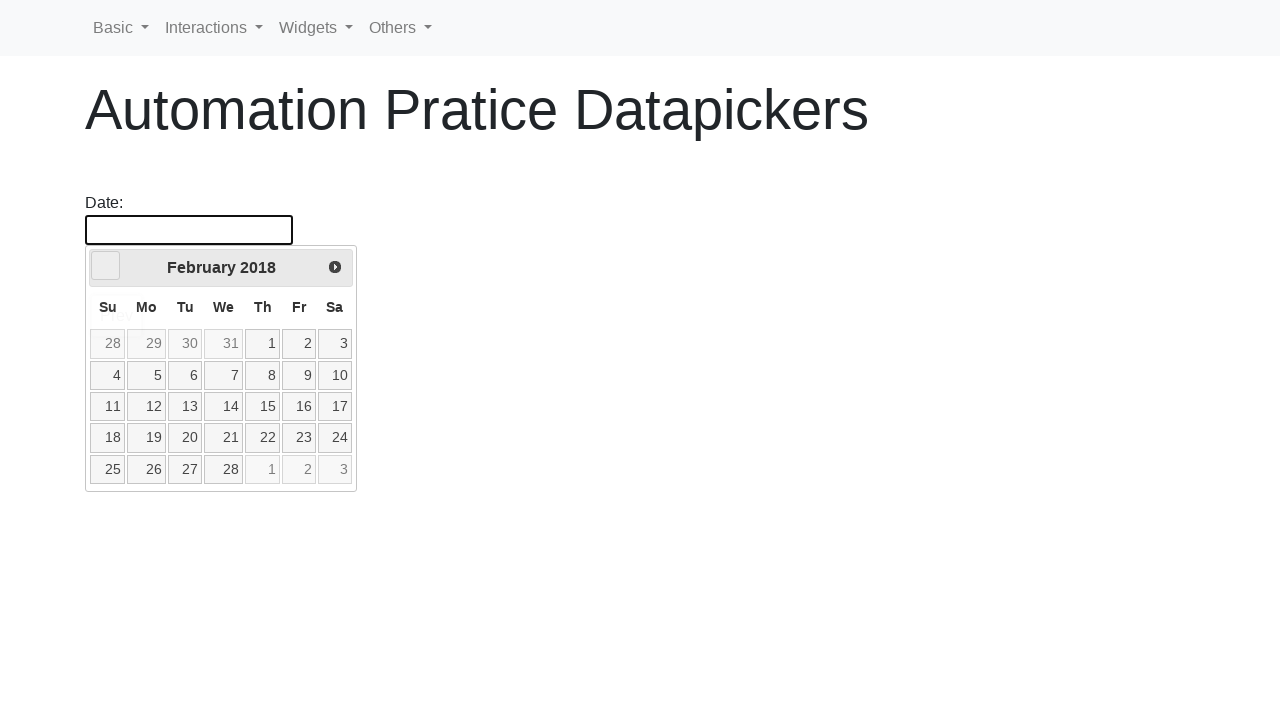

Waited for month change animation
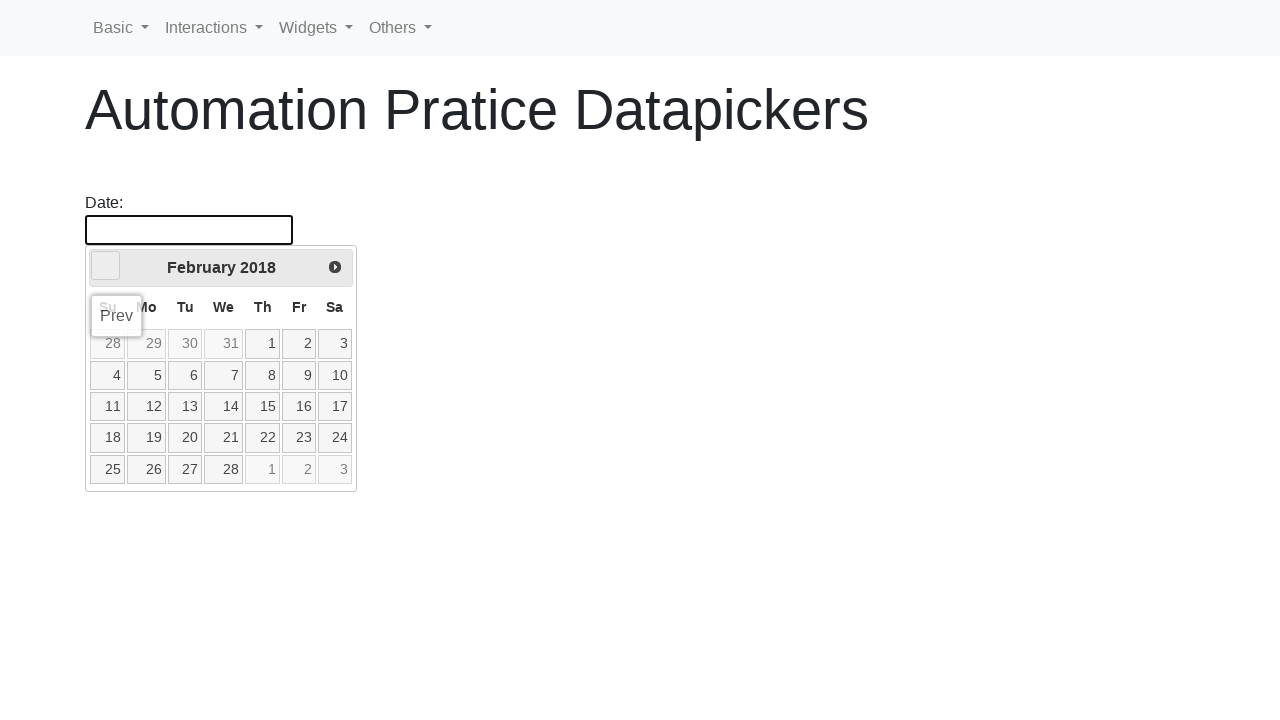

Clicked left arrow to navigate to previous month at (106, 266) on .ui-icon.ui-icon-circle-triangle-w
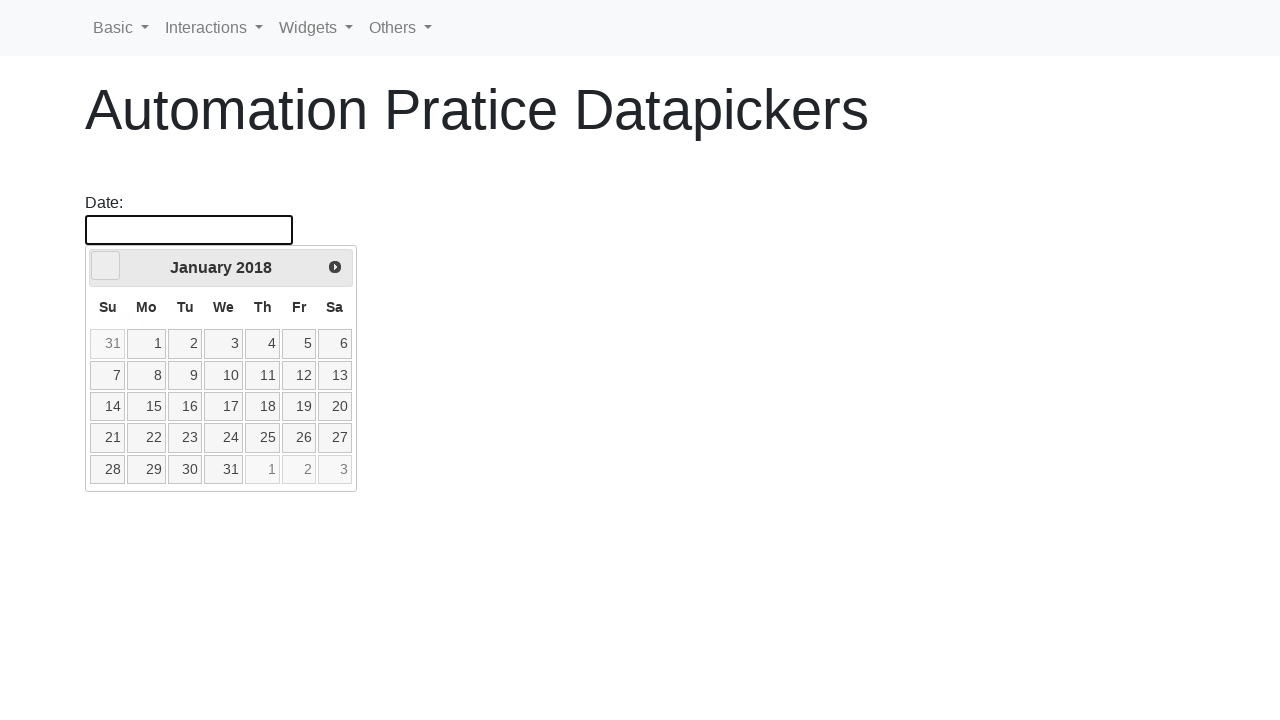

Waited for month change animation
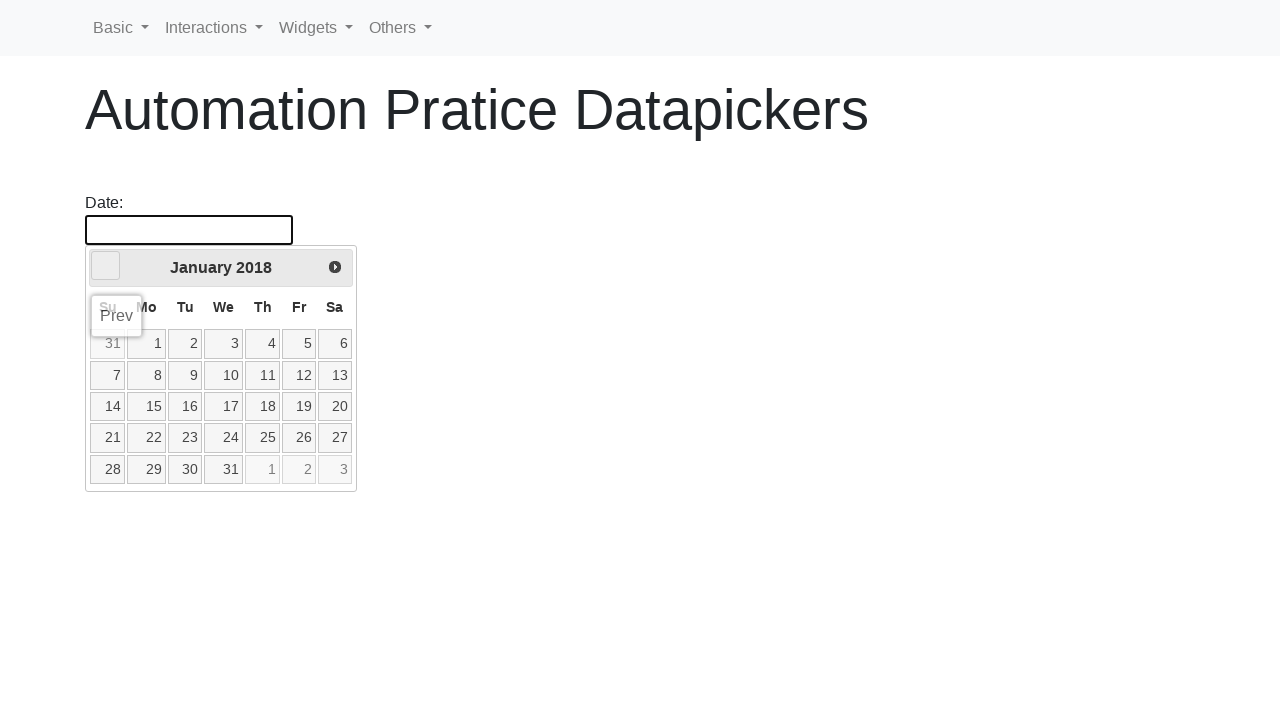

Clicked on day 1 in the calendar at (147, 344) on td[data-handler='selectDay'] a >> nth=1
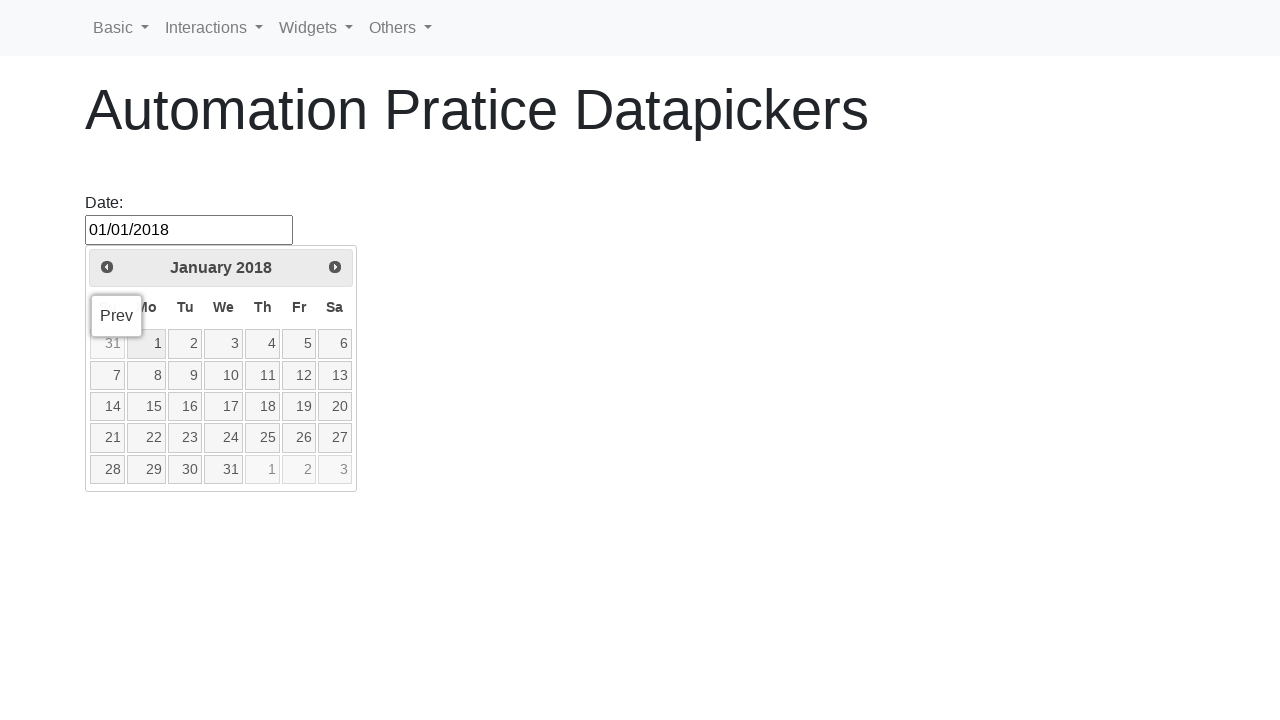

Clicked elsewhere to close calendar after selecting date 01.01.2018 at (640, 120) on .display-4
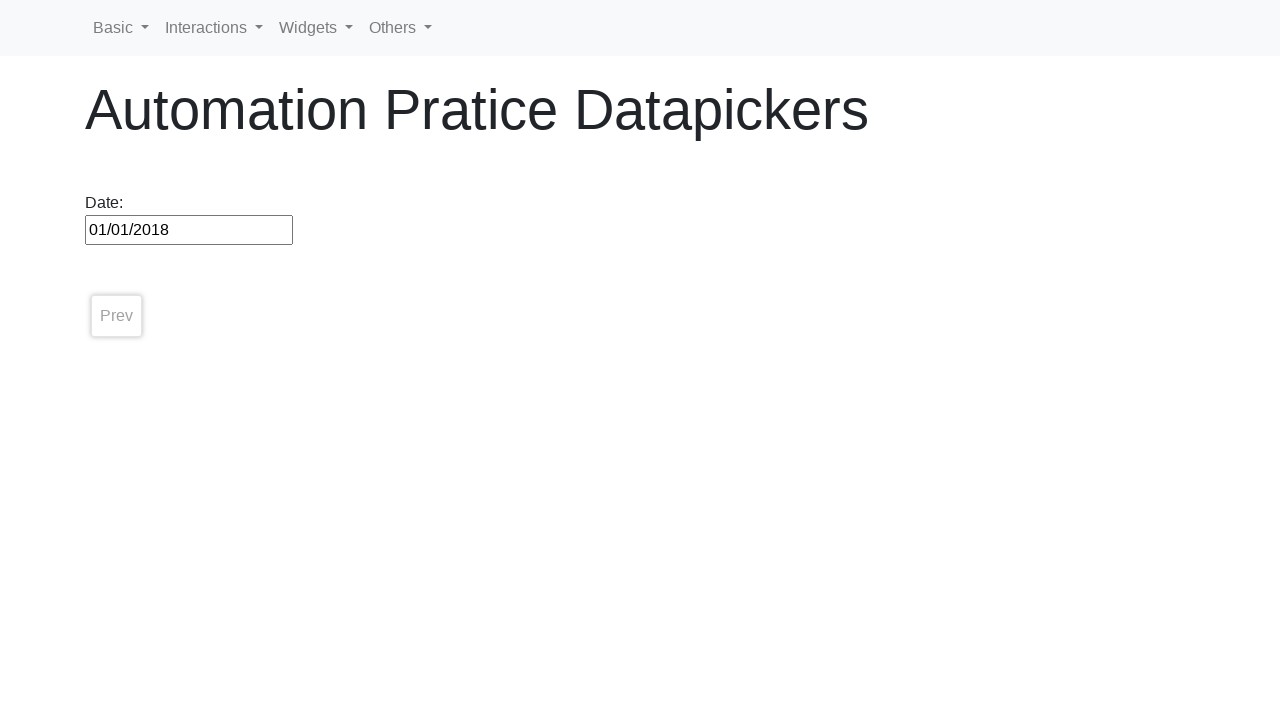

Cleared date picker field for next iteration on #datepicker
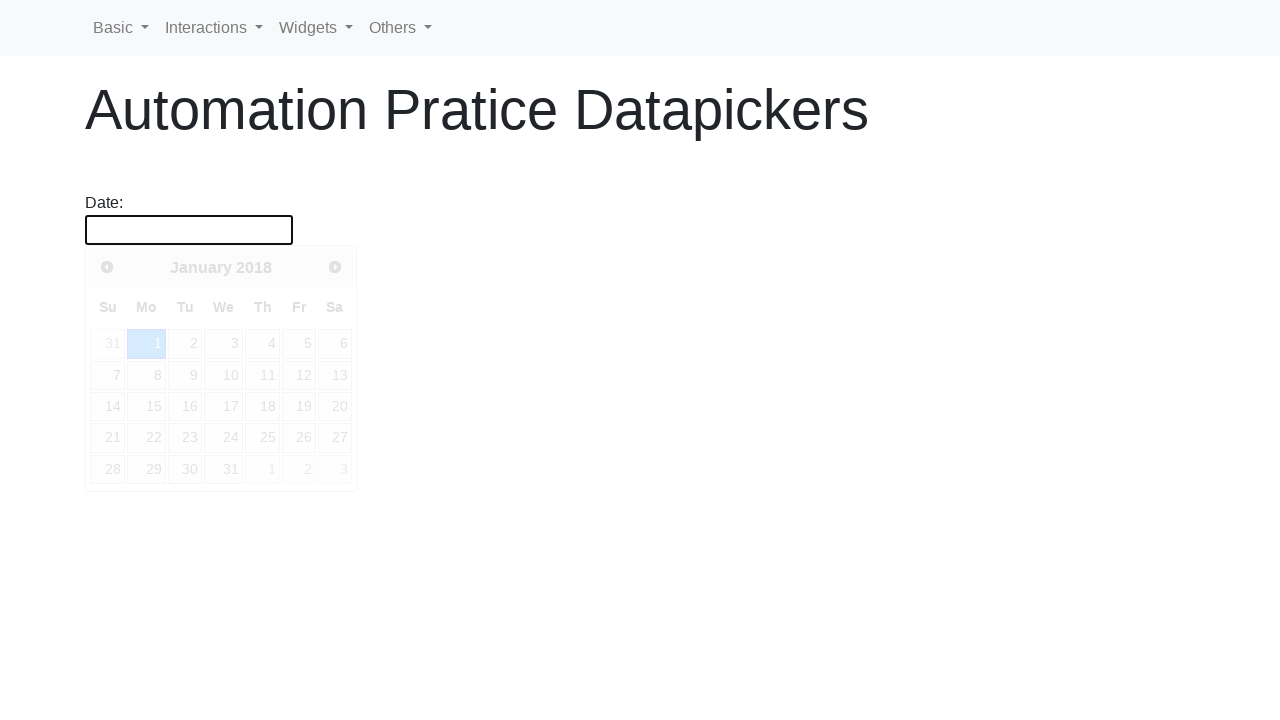

Clicked date picker field to open calendar for date 01.02.2018 at (189, 230) on #datepicker
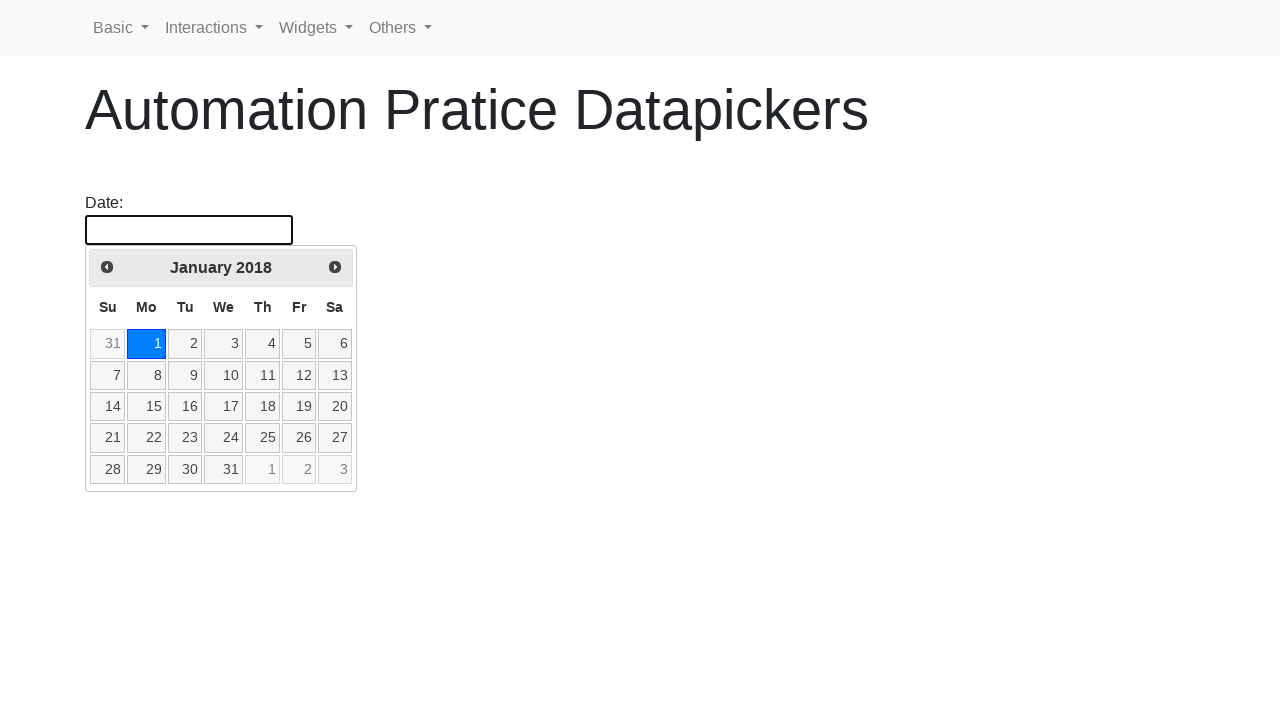

Date picker calendar loaded
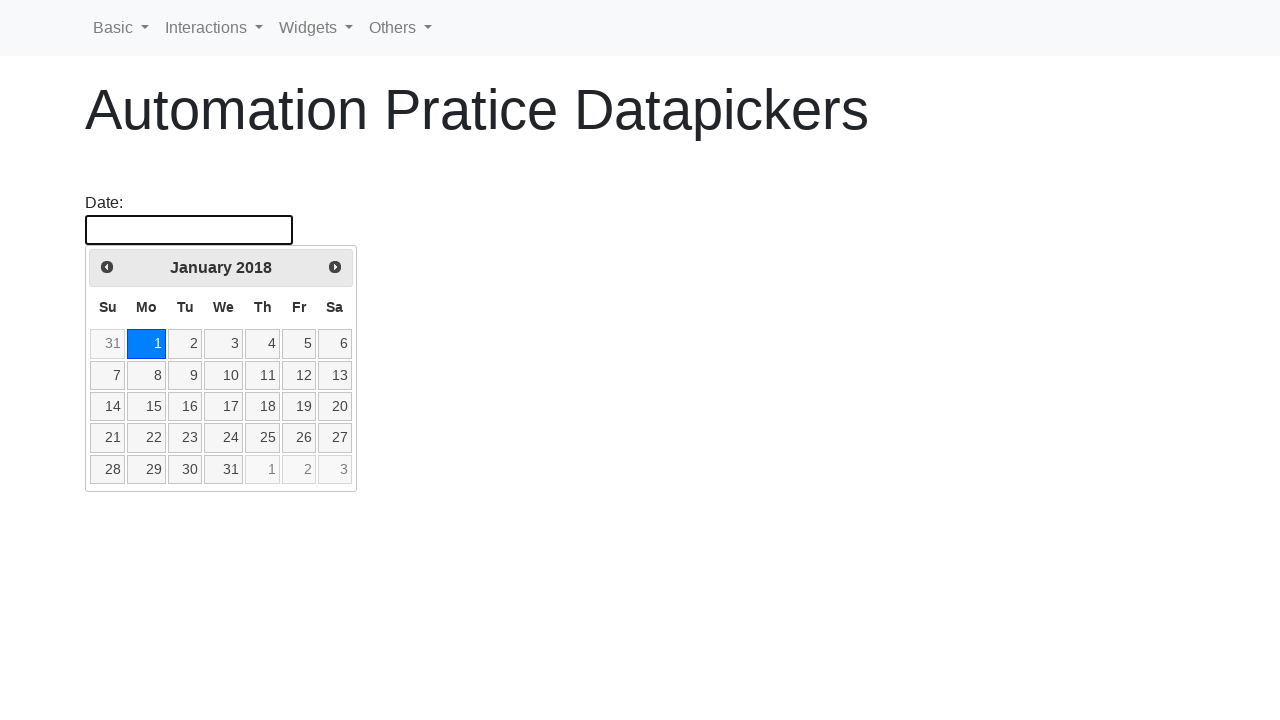

Retrieved current calendar date: January 2018
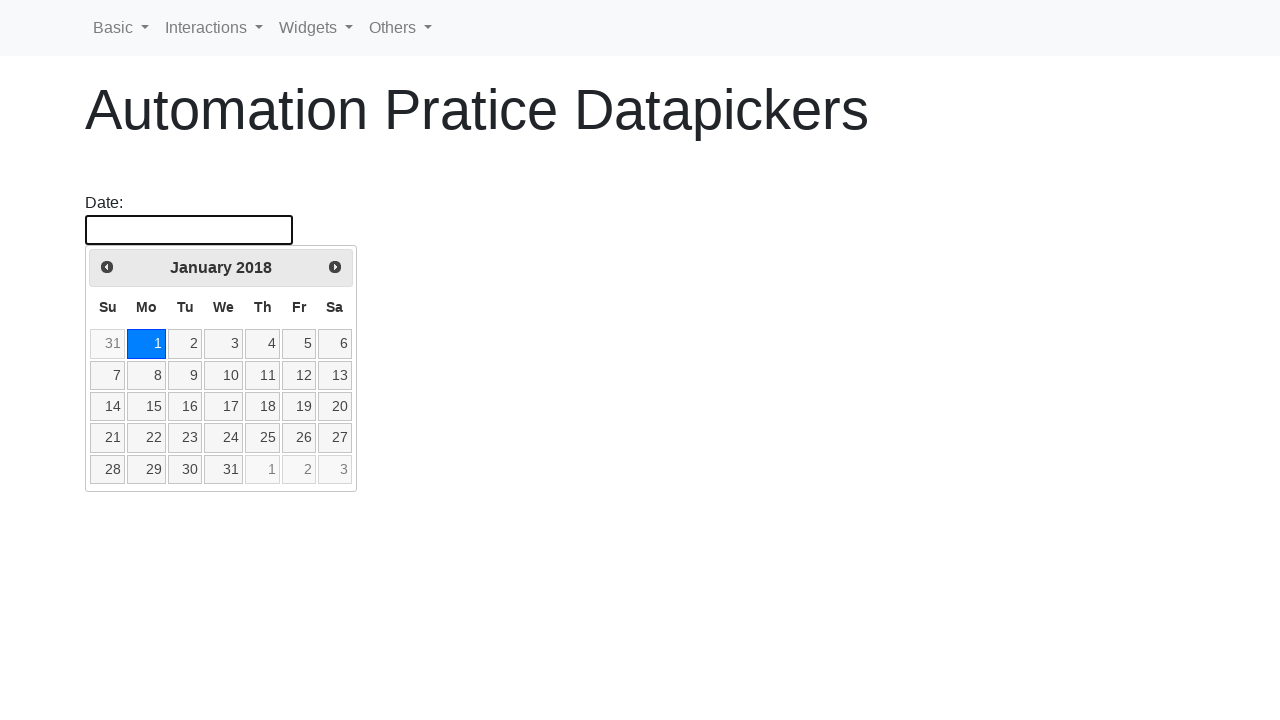

Clicked right arrow to navigate to next month at (335, 267) on .ui-icon.ui-icon-circle-triangle-e
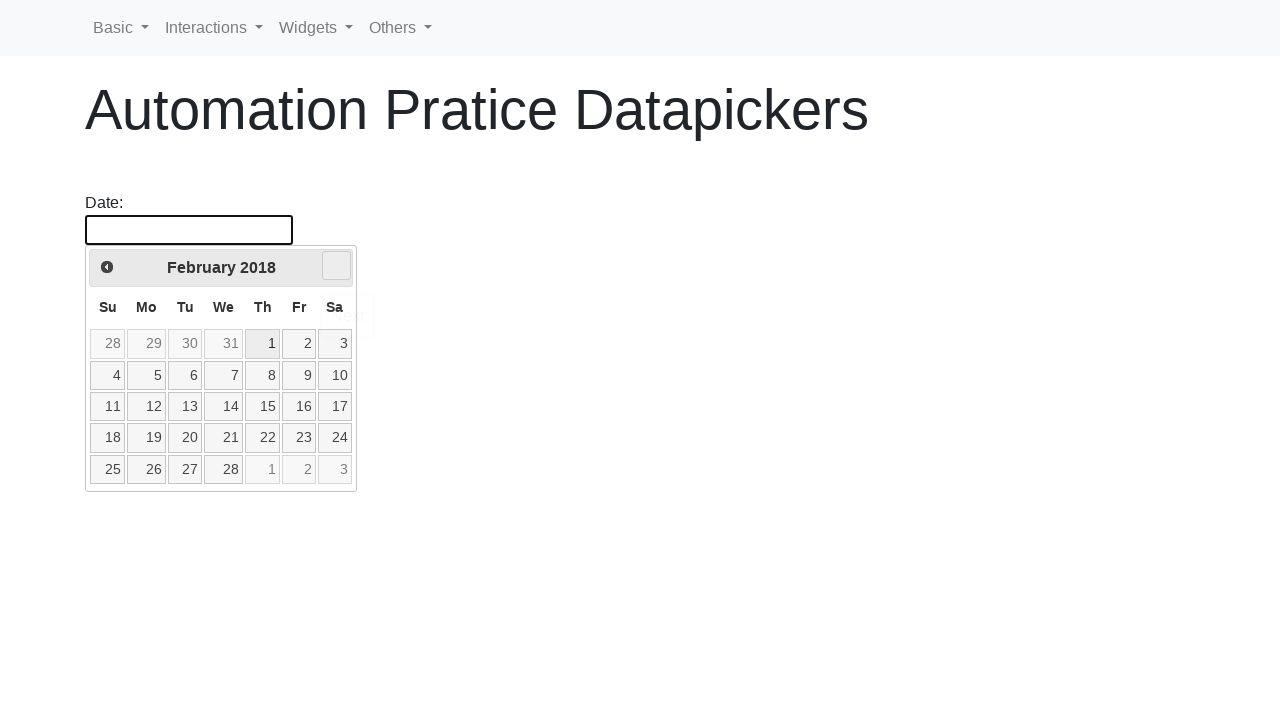

Waited for month change animation
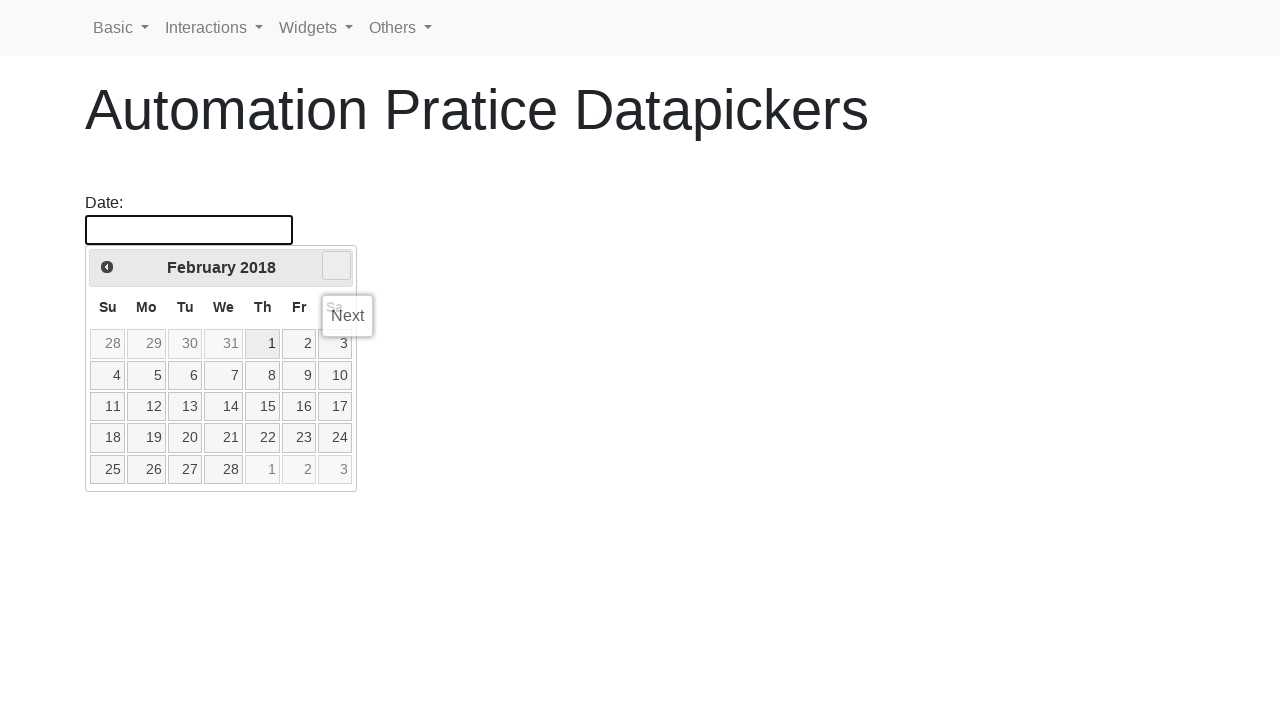

Clicked on day 1 in the calendar at (263, 344) on td[data-handler='selectDay'] a >> nth=4
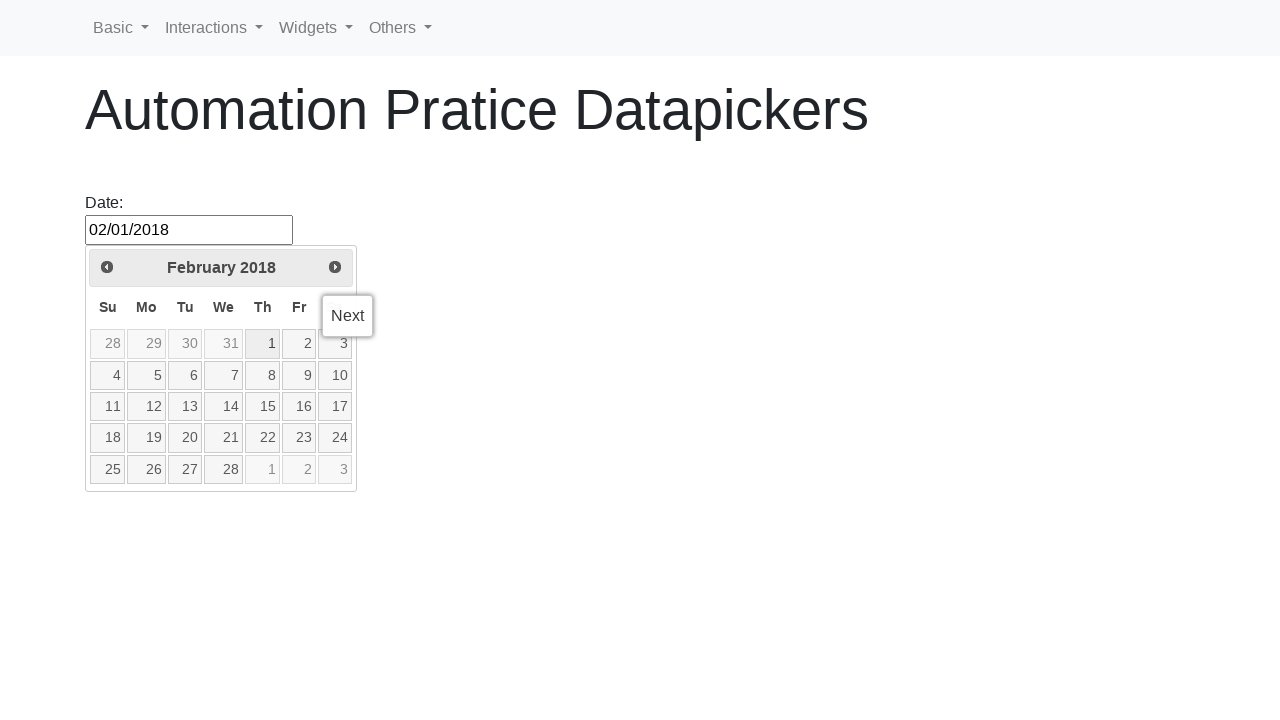

Clicked elsewhere to close calendar after selecting date 01.02.2018 at (640, 120) on .display-4
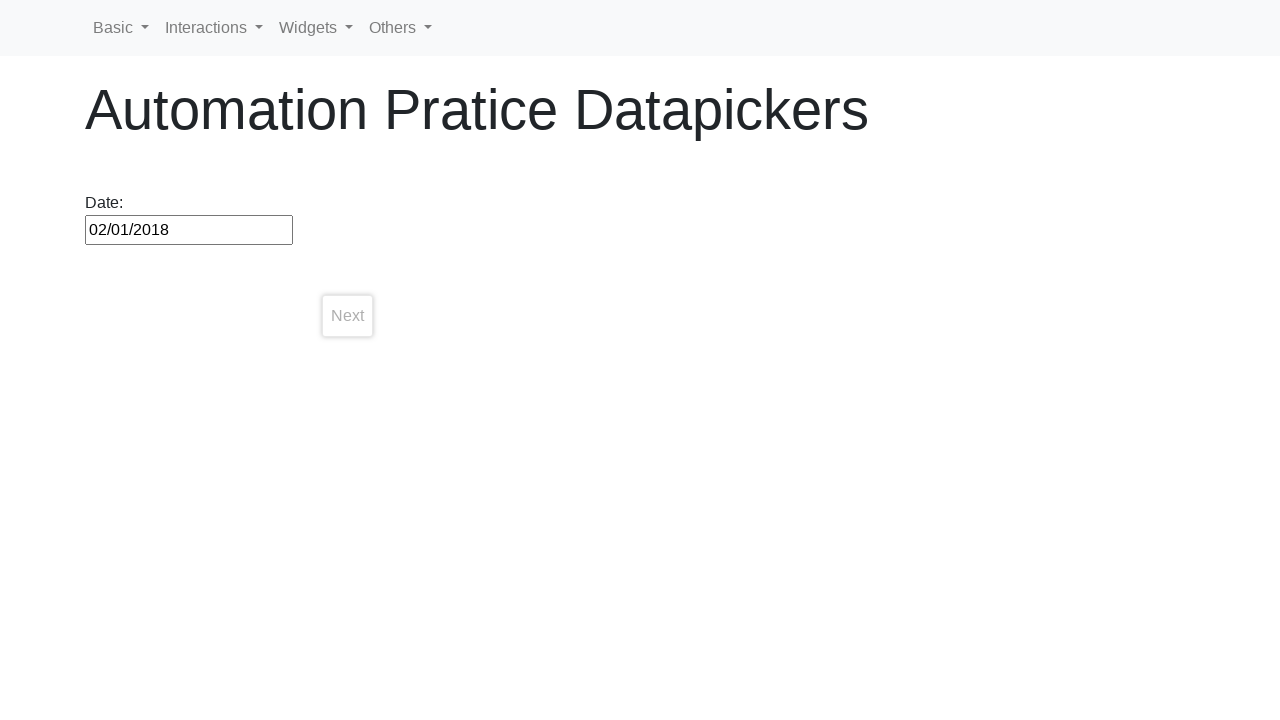

Cleared date picker field for next iteration on #datepicker
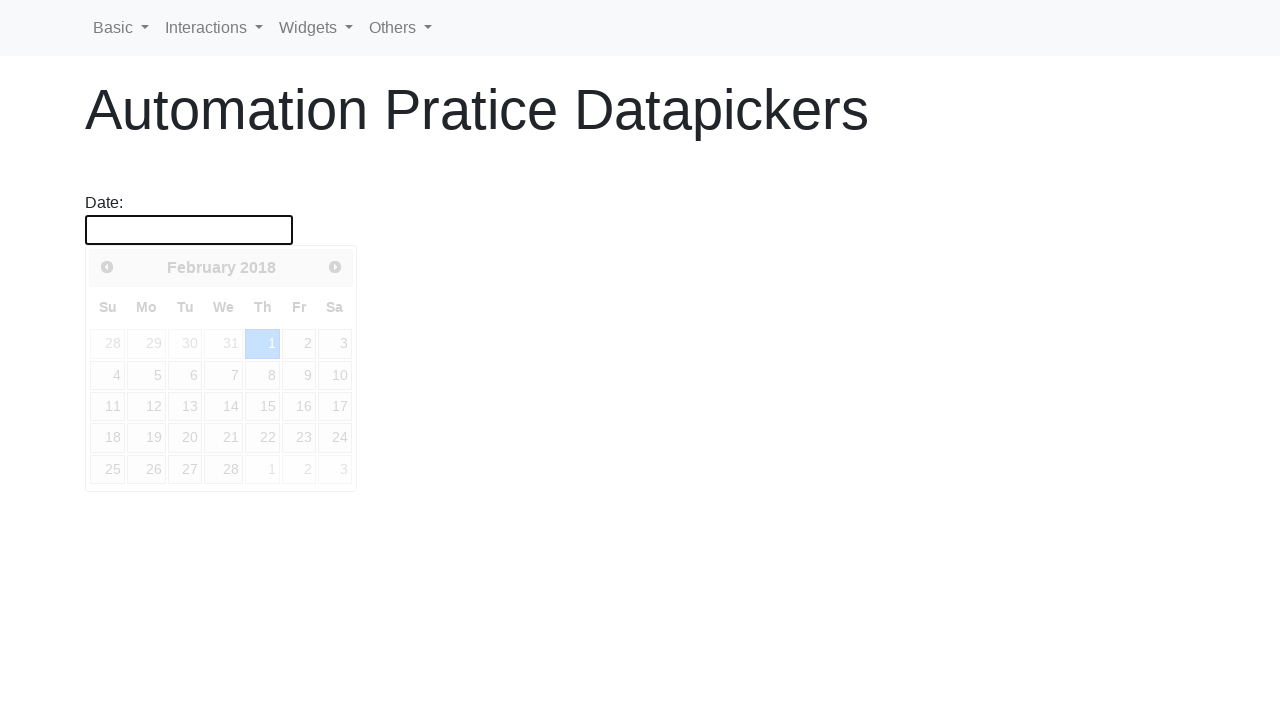

Clicked date picker field to open calendar for date 01.03.2026 at (189, 230) on #datepicker
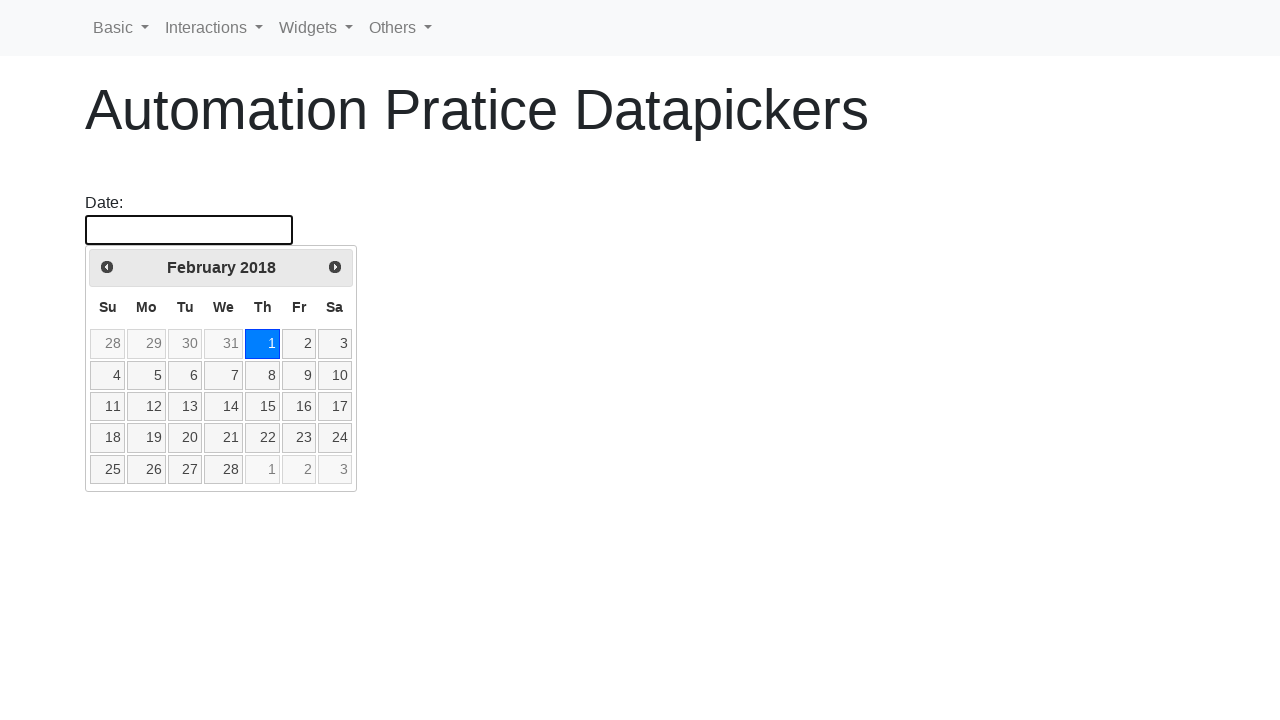

Date picker calendar loaded
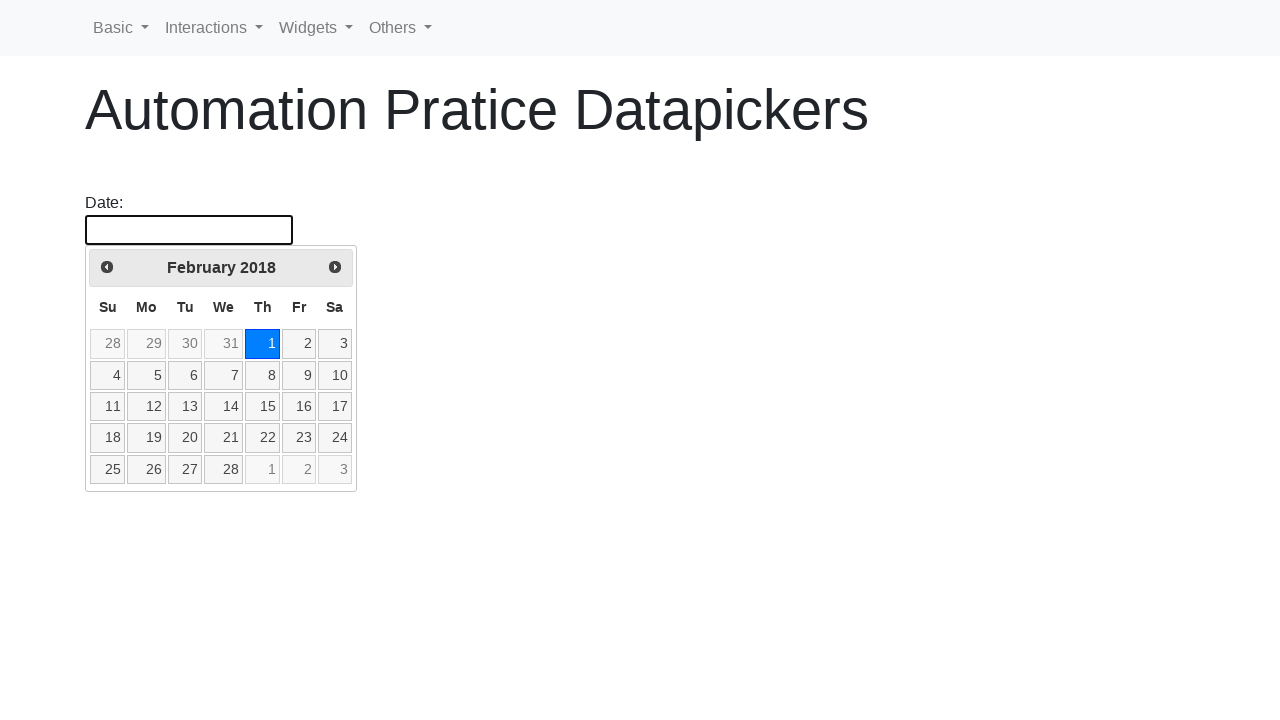

Retrieved current calendar date: February 2018
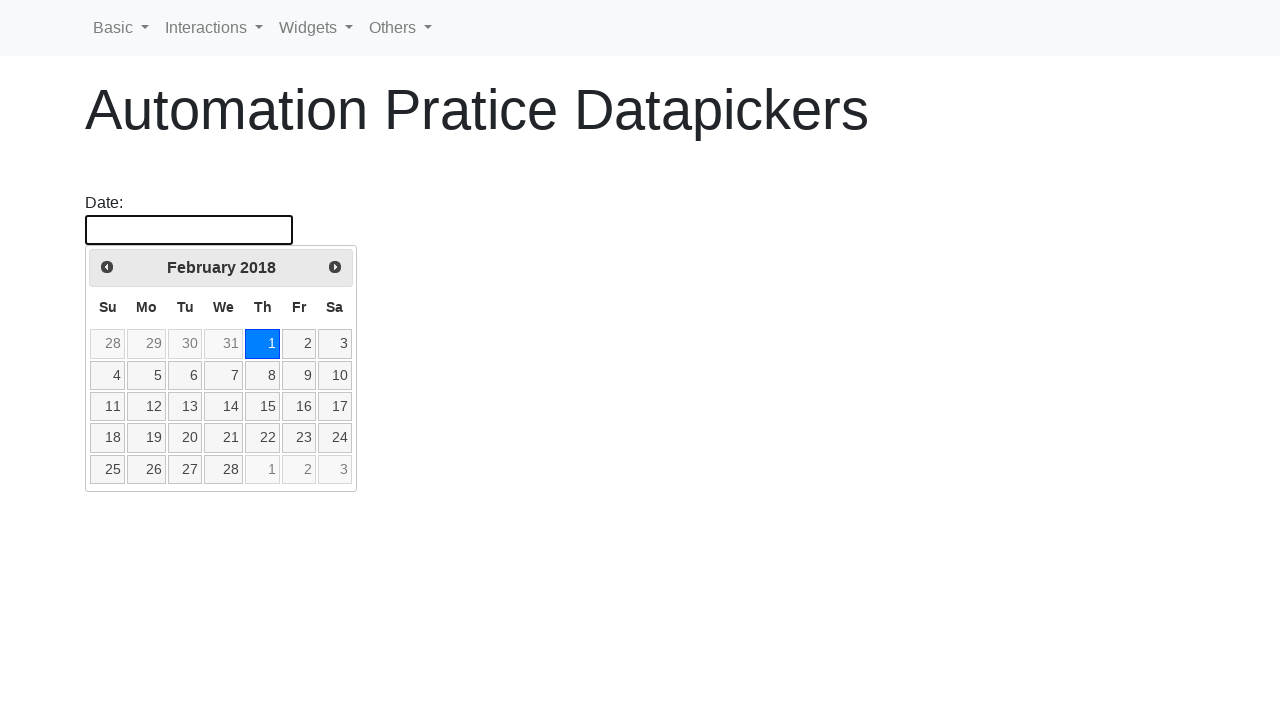

Clicked right arrow to navigate to next month at (335, 267) on .ui-icon.ui-icon-circle-triangle-e
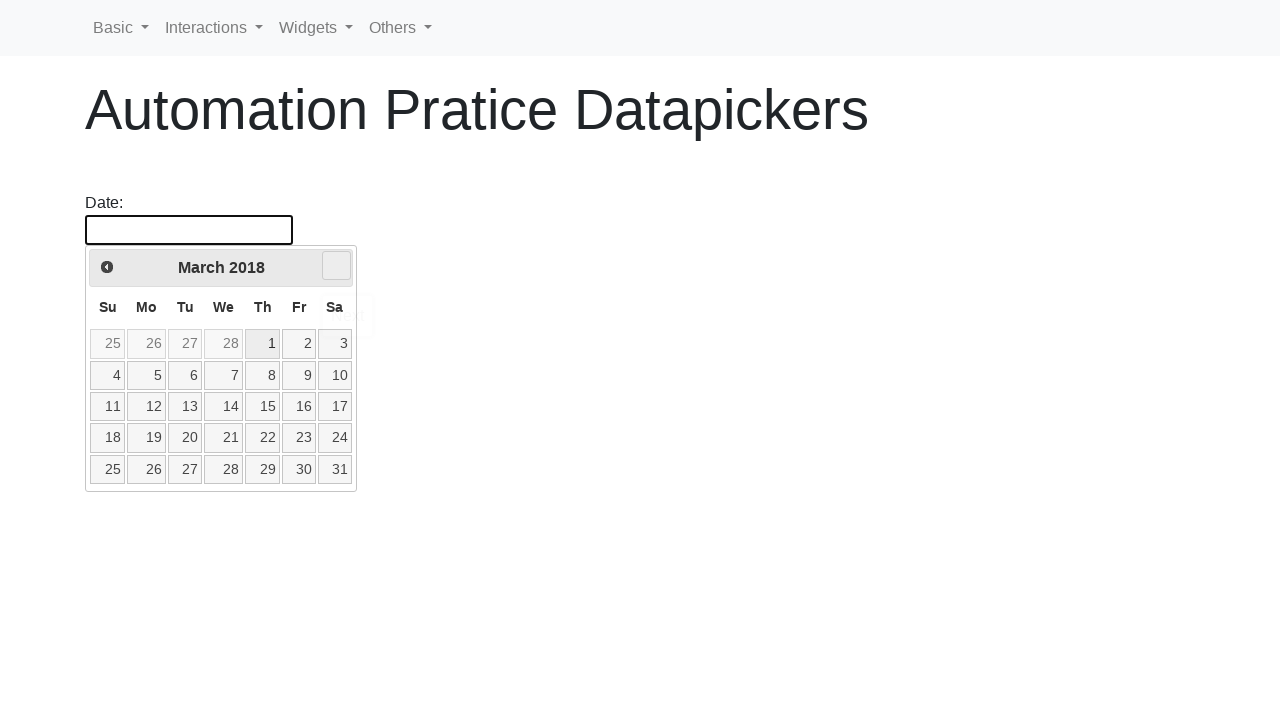

Waited for month change animation
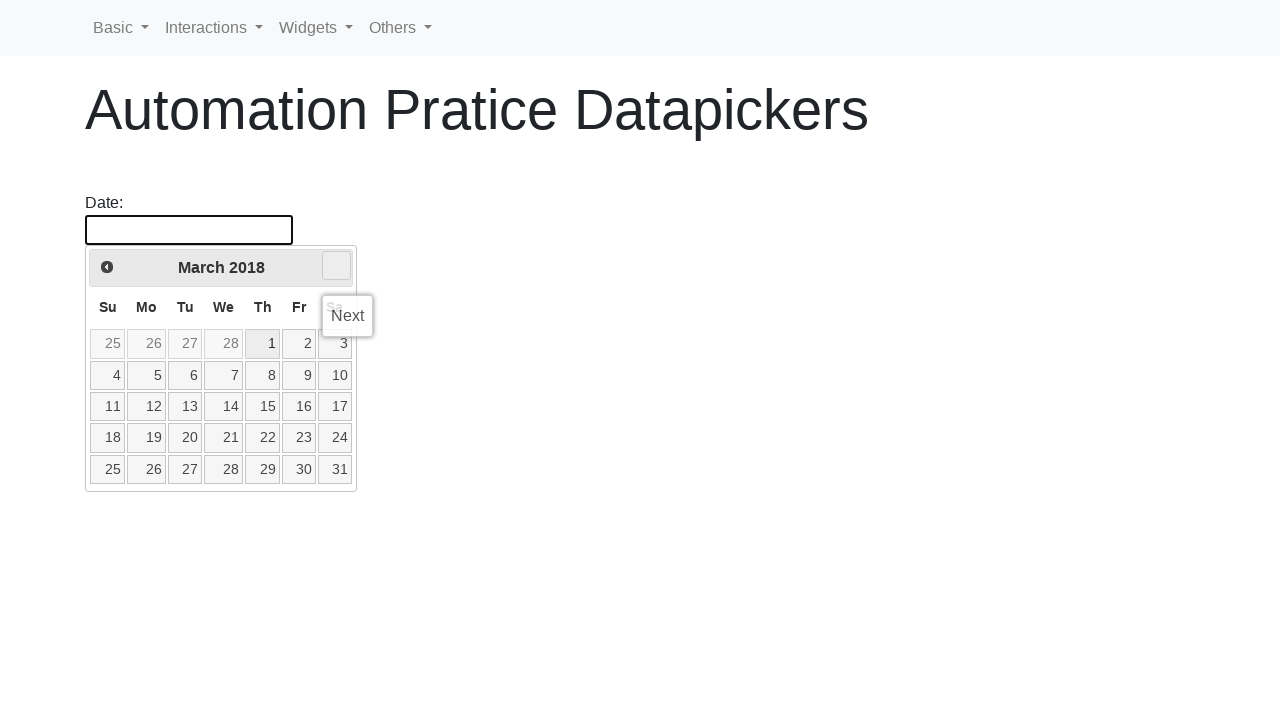

Clicked right arrow to navigate to next month at (336, 266) on .ui-icon.ui-icon-circle-triangle-e
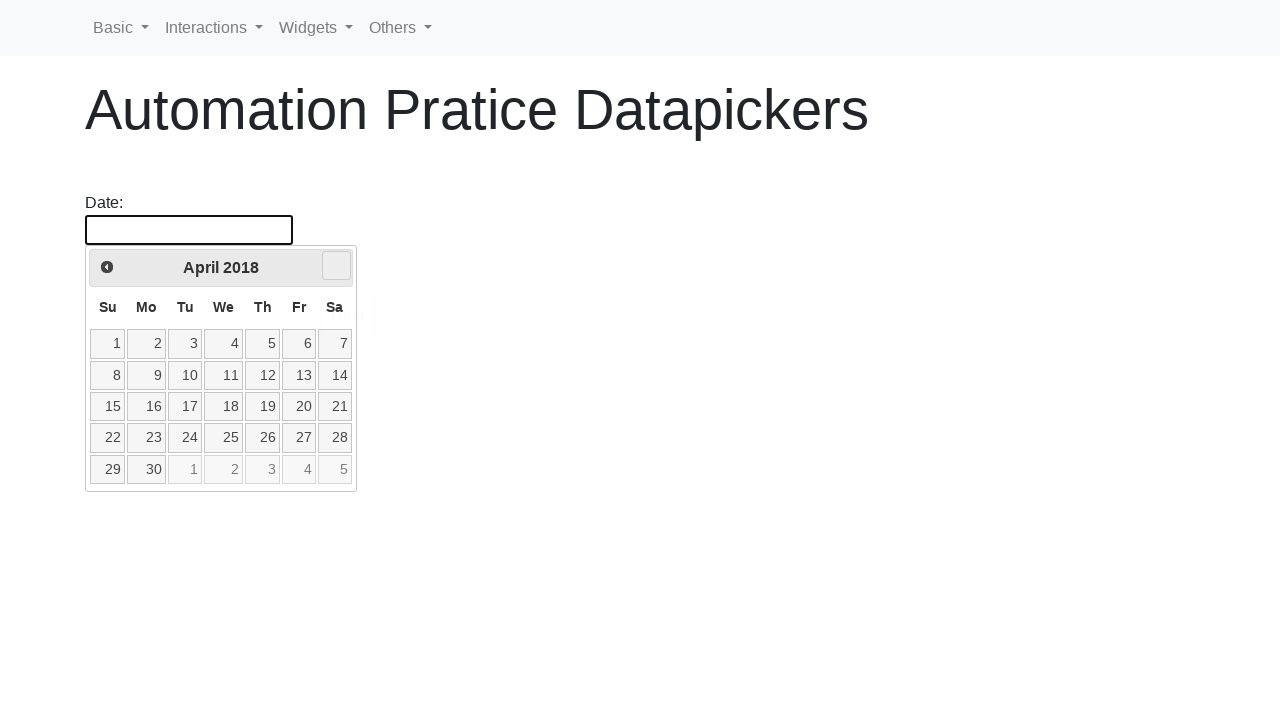

Waited for month change animation
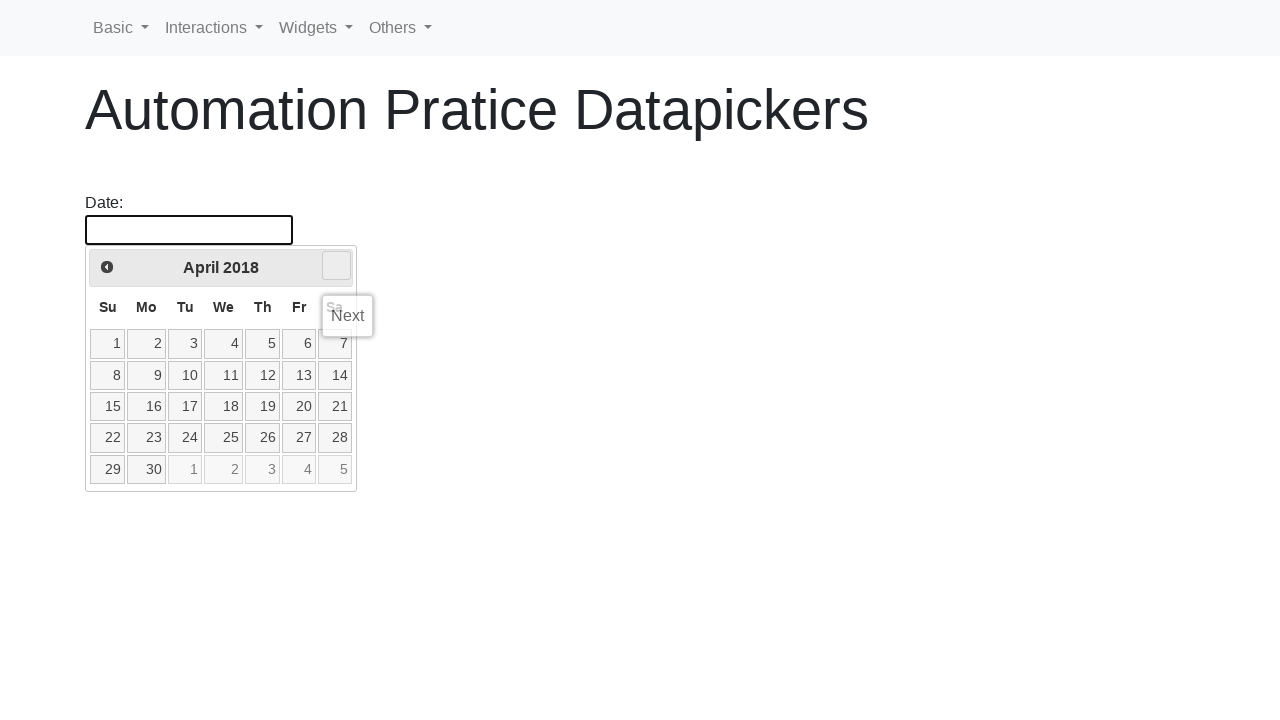

Clicked right arrow to navigate to next month at (336, 266) on .ui-icon.ui-icon-circle-triangle-e
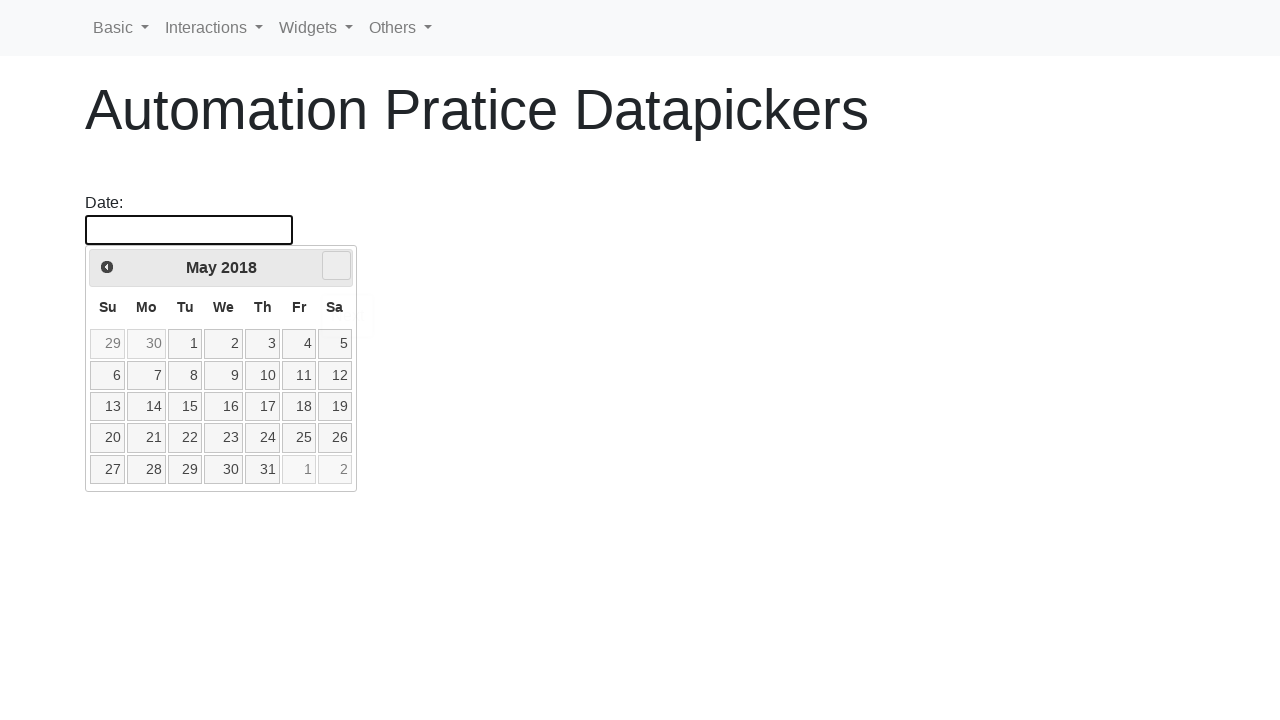

Waited for month change animation
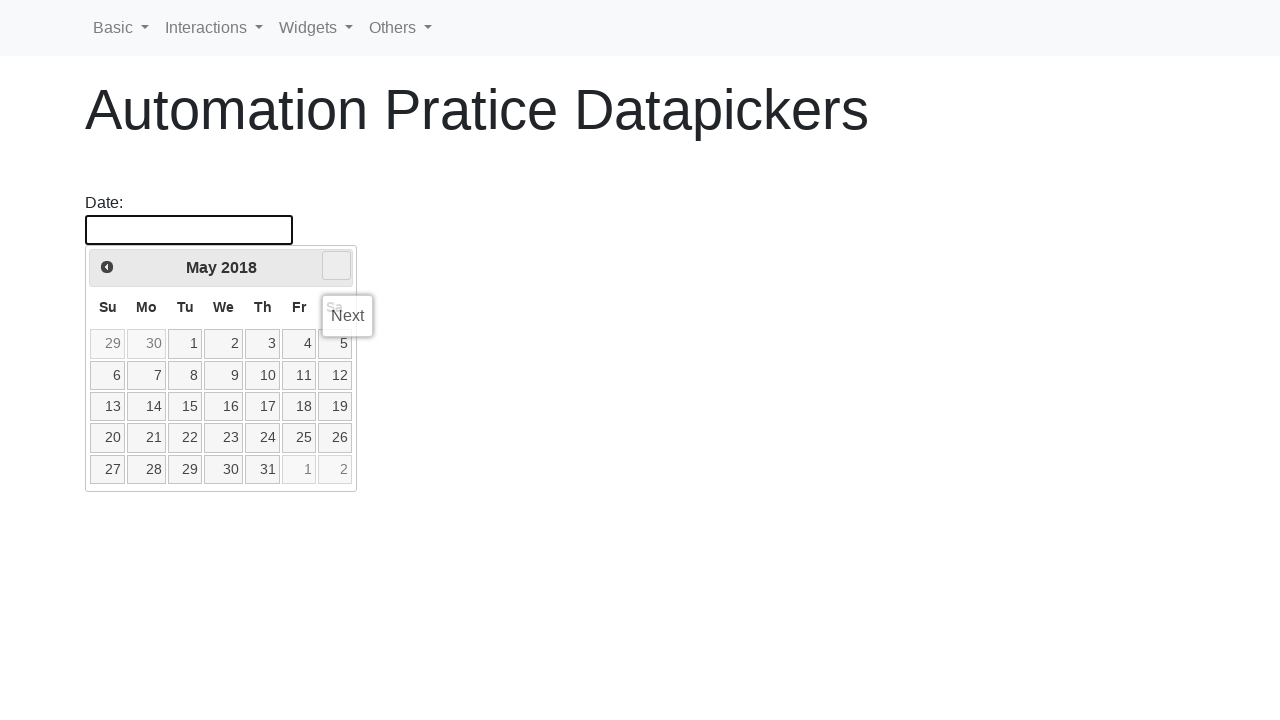

Clicked right arrow to navigate to next month at (336, 266) on .ui-icon.ui-icon-circle-triangle-e
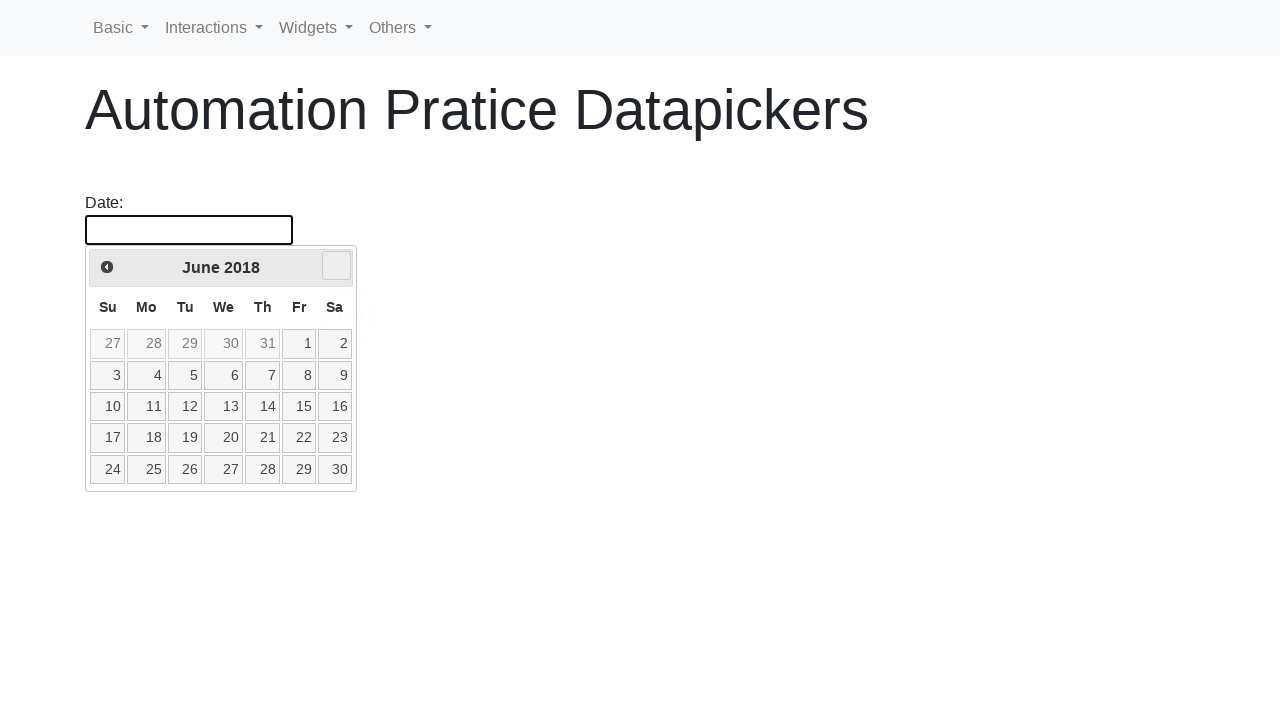

Waited for month change animation
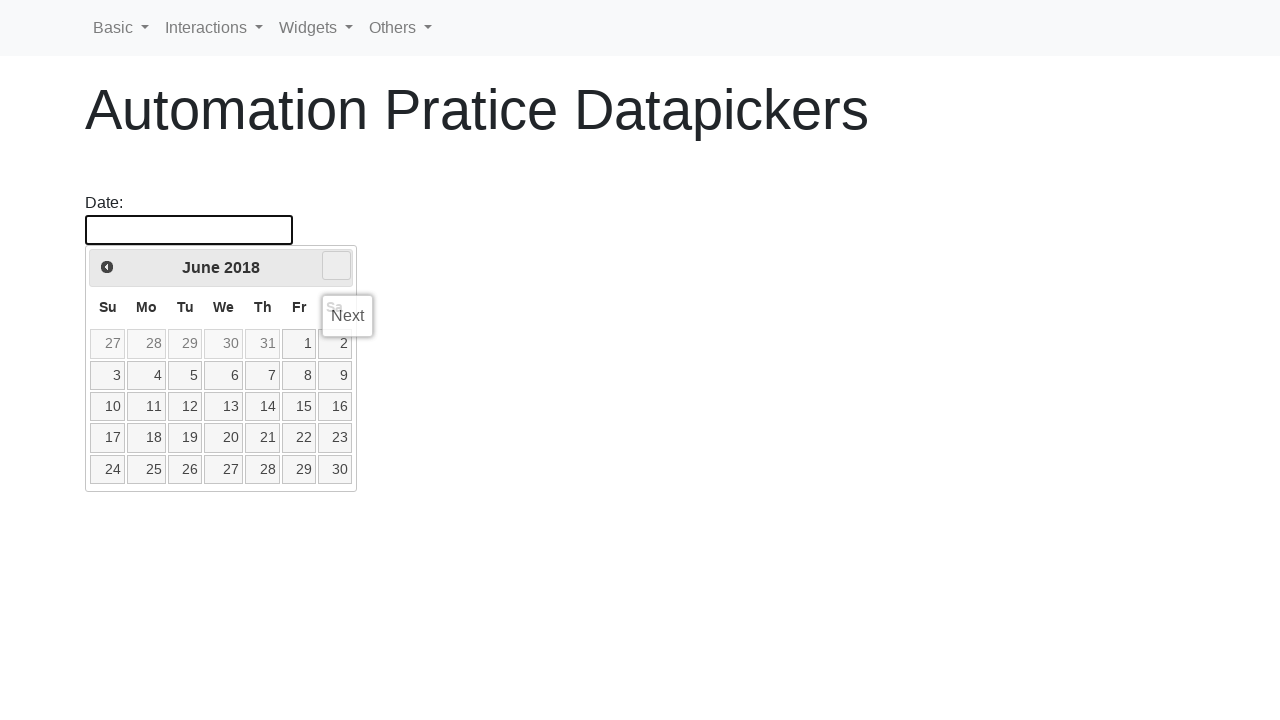

Clicked right arrow to navigate to next month at (336, 266) on .ui-icon.ui-icon-circle-triangle-e
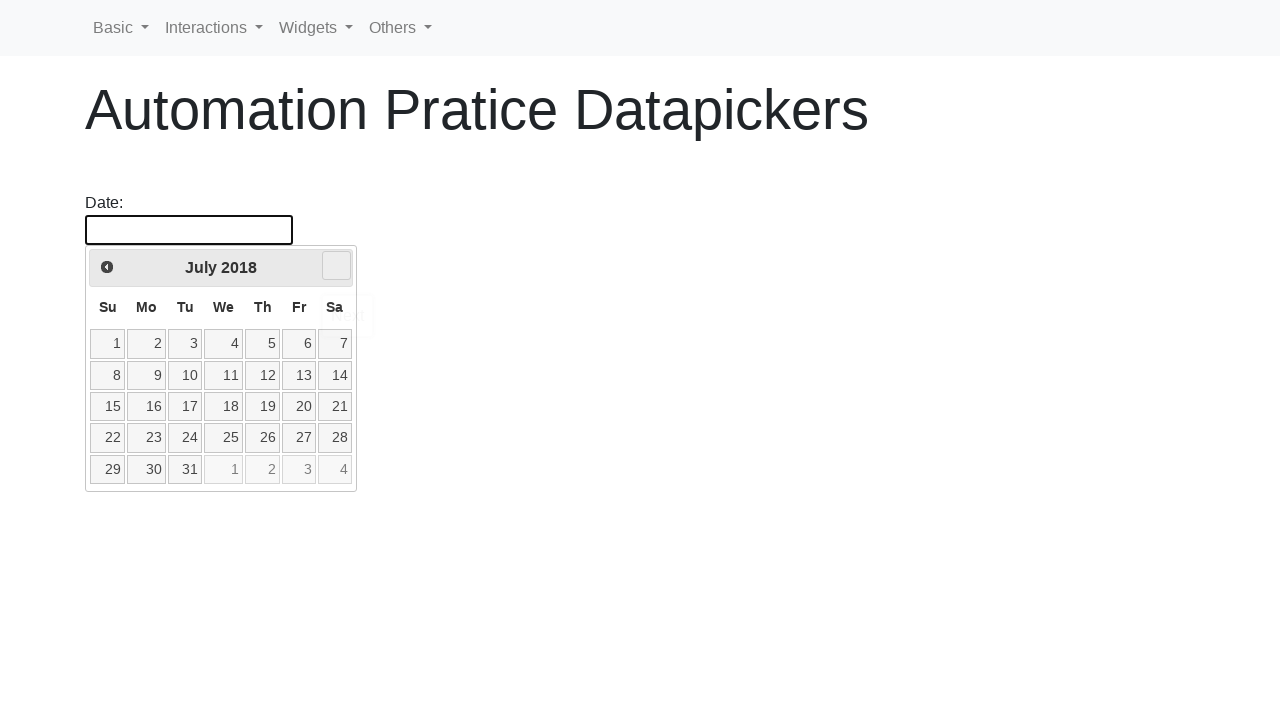

Waited for month change animation
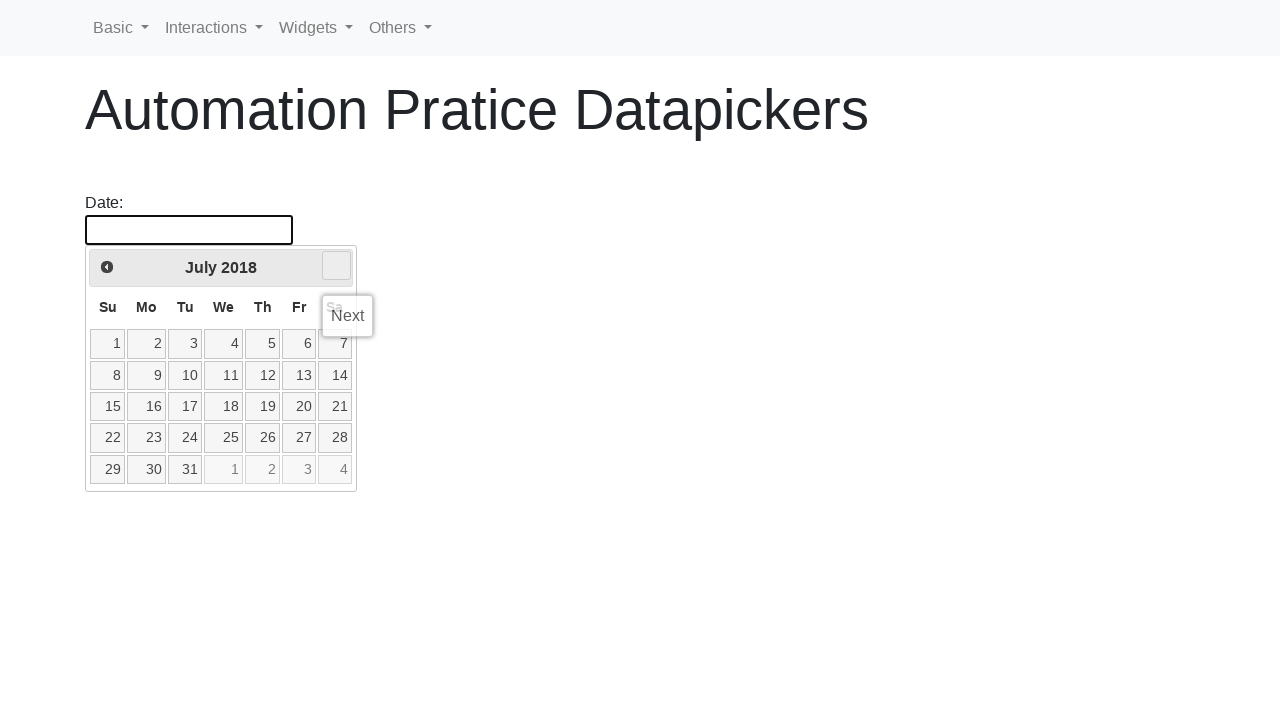

Clicked right arrow to navigate to next month at (336, 266) on .ui-icon.ui-icon-circle-triangle-e
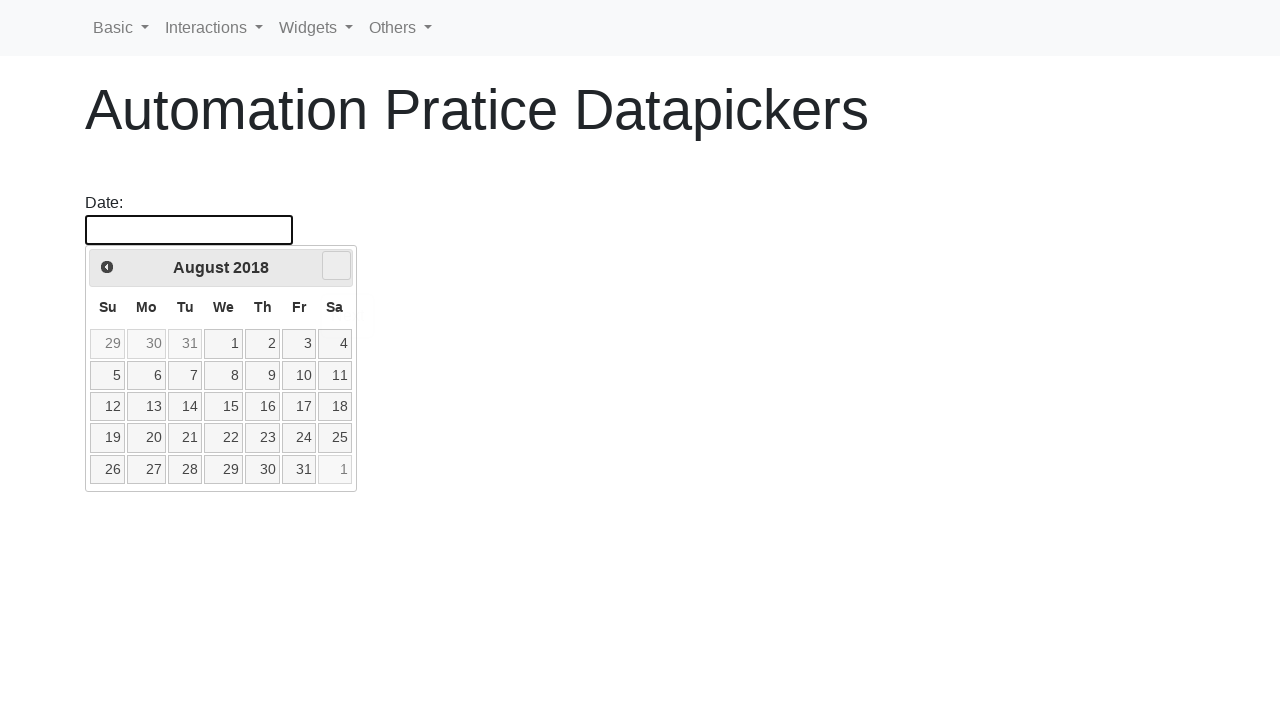

Waited for month change animation
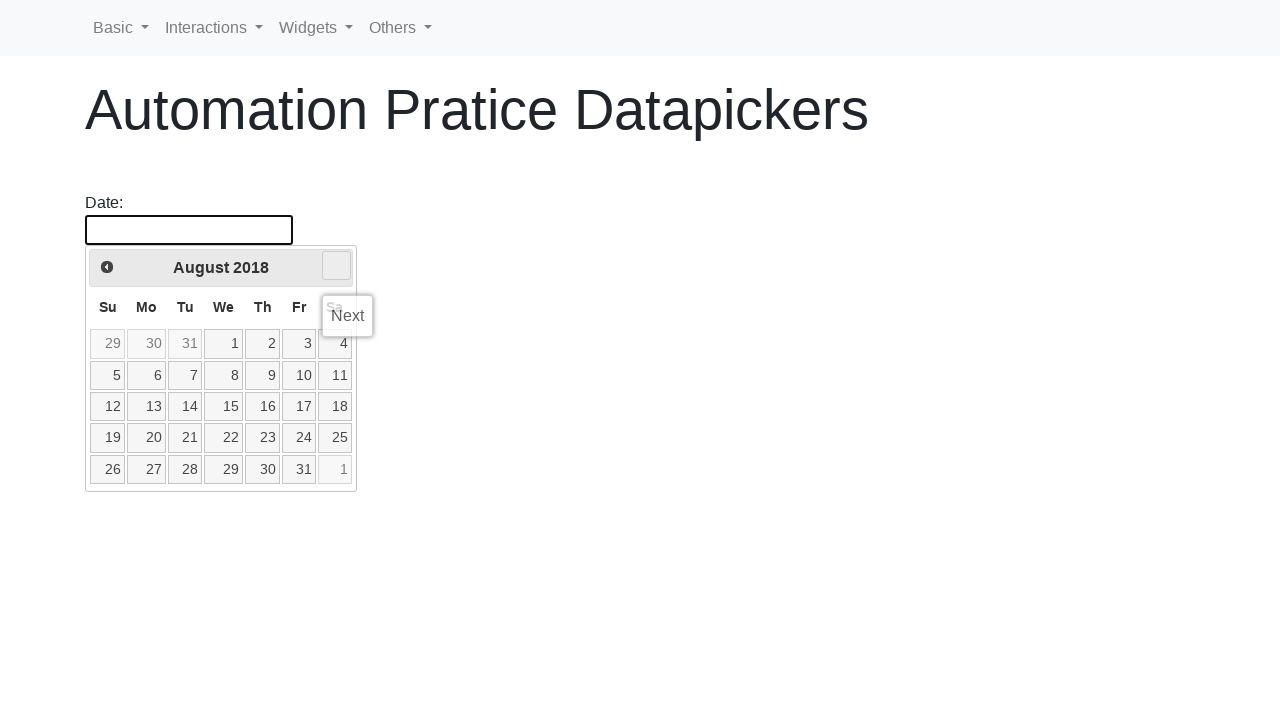

Clicked right arrow to navigate to next month at (336, 266) on .ui-icon.ui-icon-circle-triangle-e
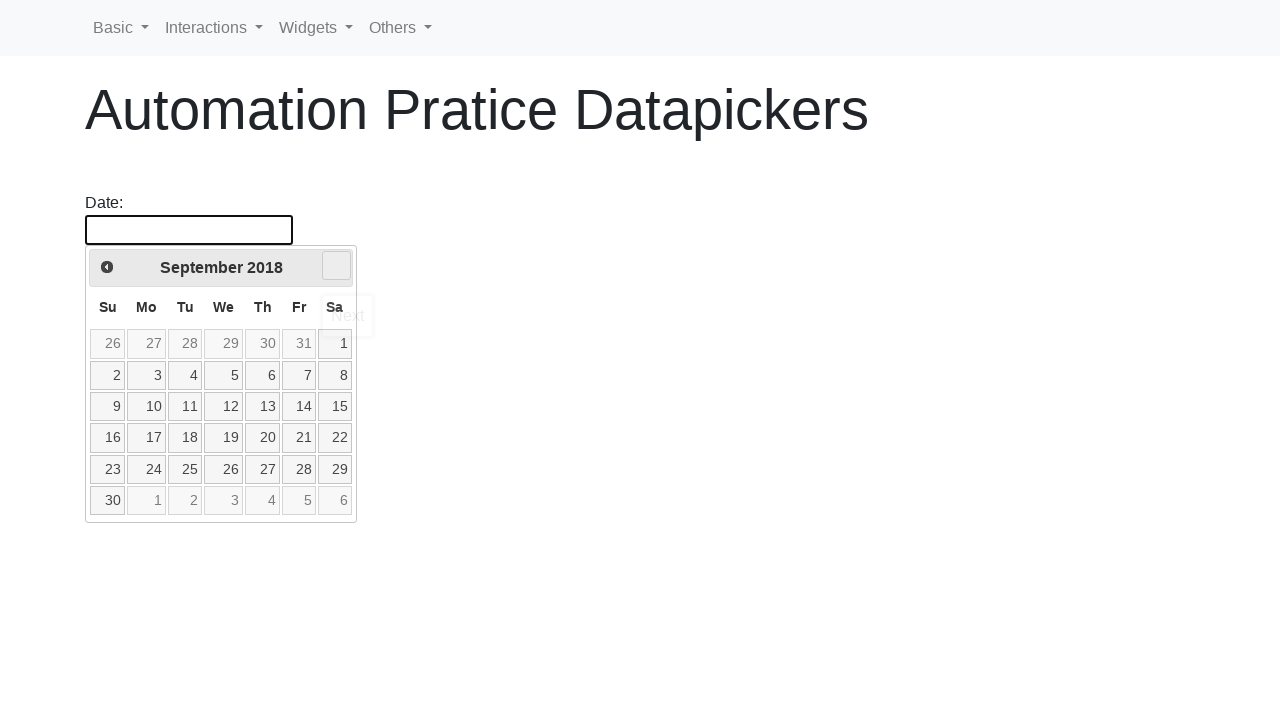

Waited for month change animation
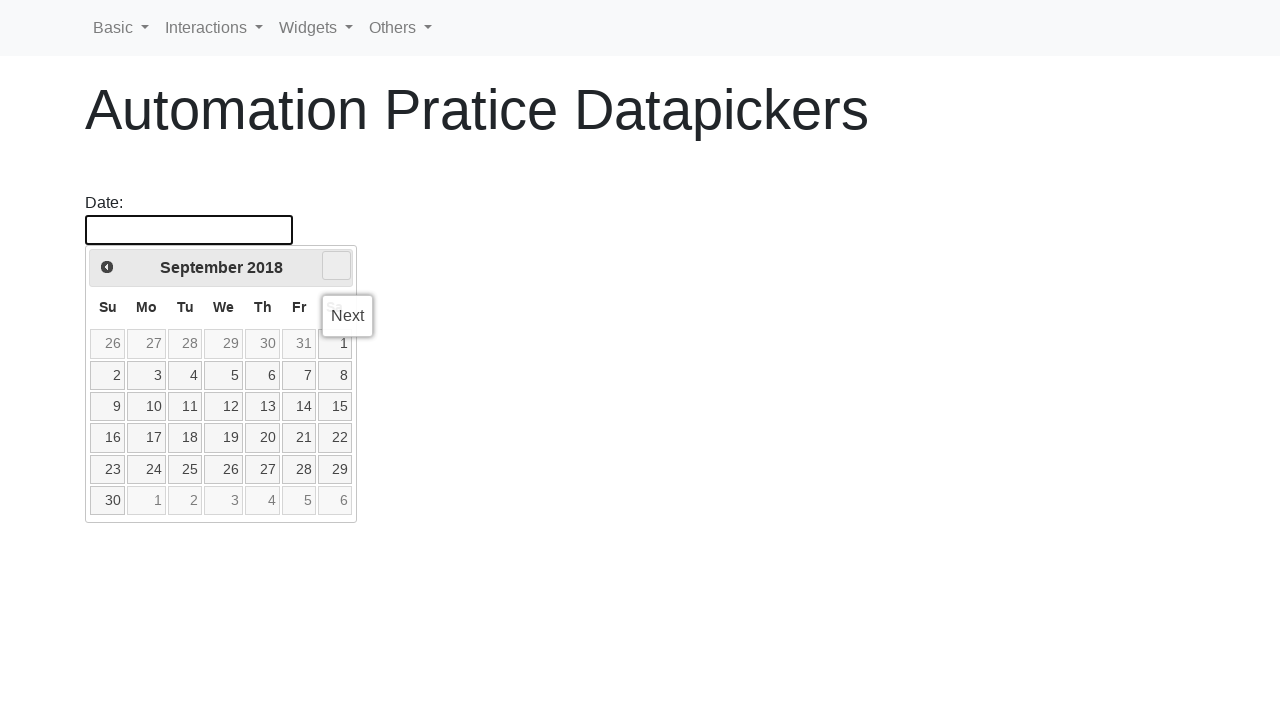

Clicked right arrow to navigate to next month at (336, 266) on .ui-icon.ui-icon-circle-triangle-e
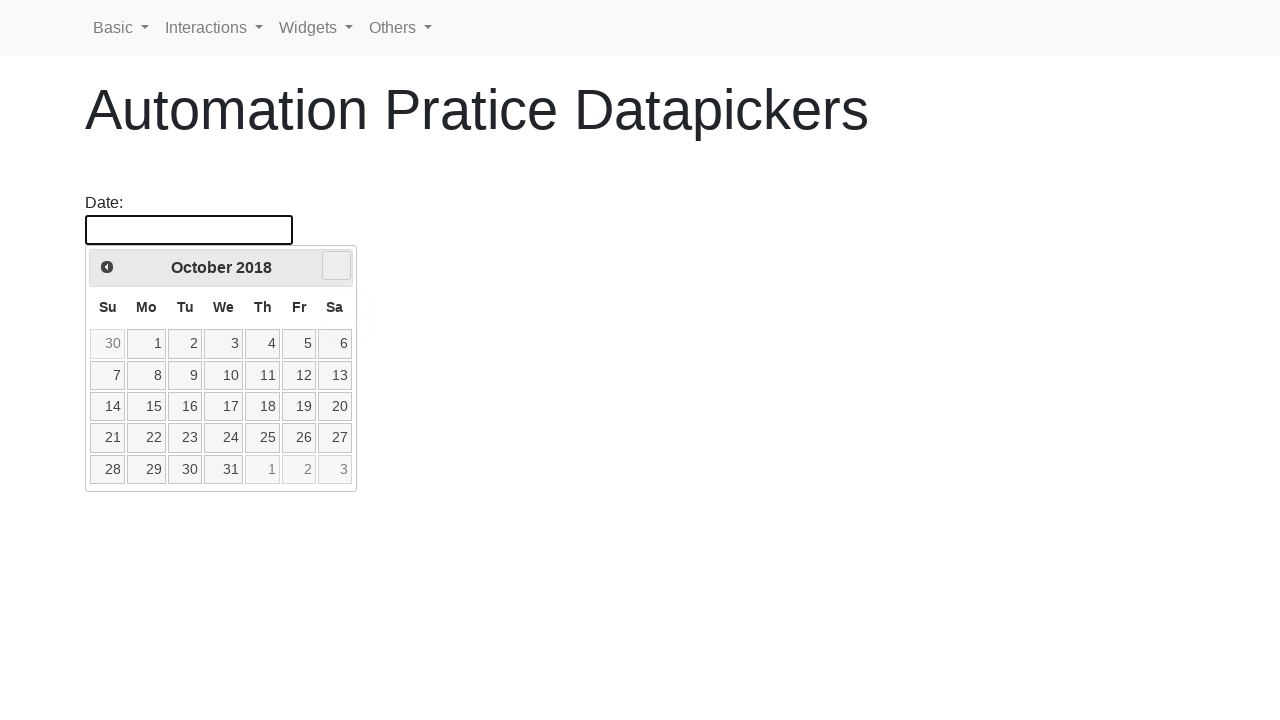

Waited for month change animation
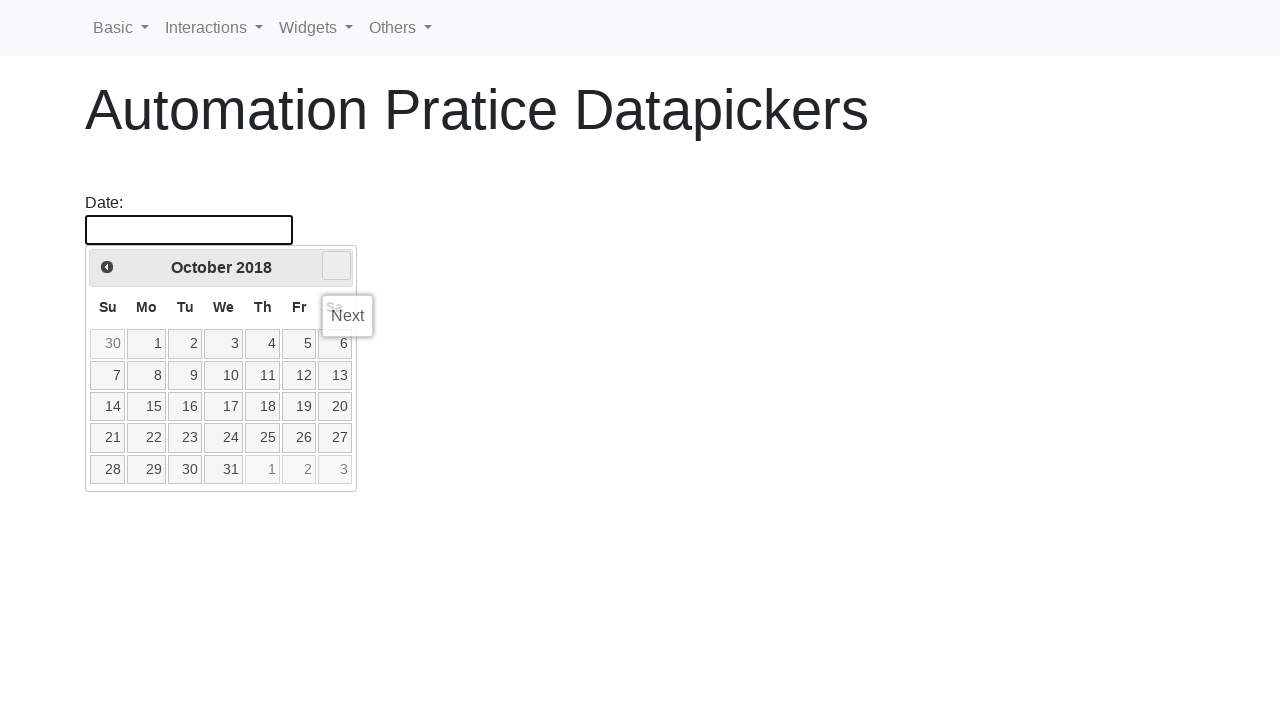

Clicked right arrow to navigate to next month at (336, 266) on .ui-icon.ui-icon-circle-triangle-e
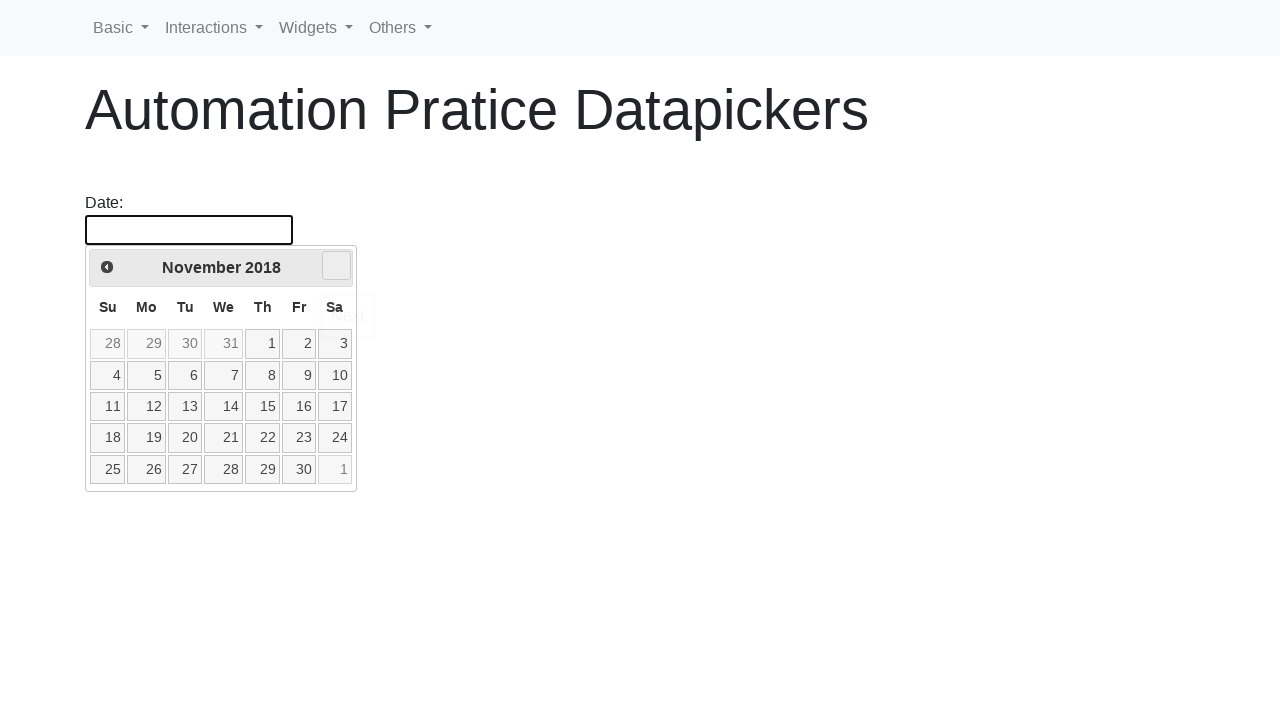

Waited for month change animation
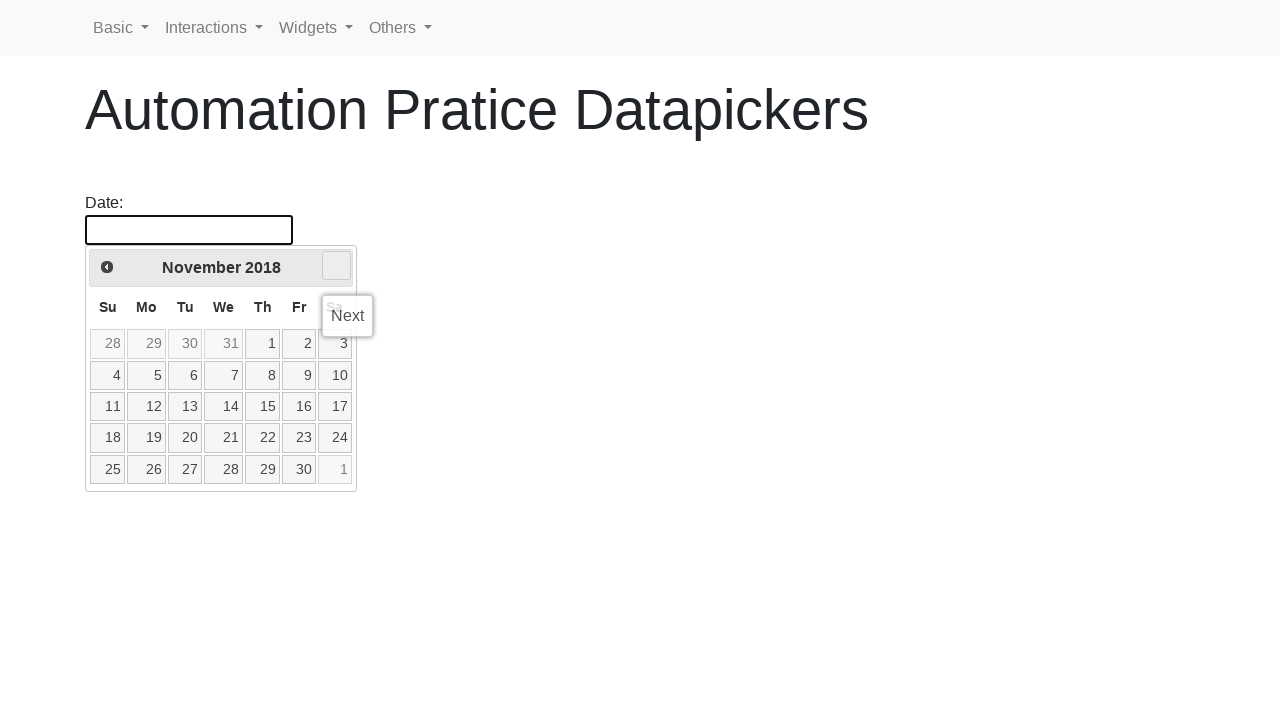

Clicked right arrow to navigate to next month at (336, 266) on .ui-icon.ui-icon-circle-triangle-e
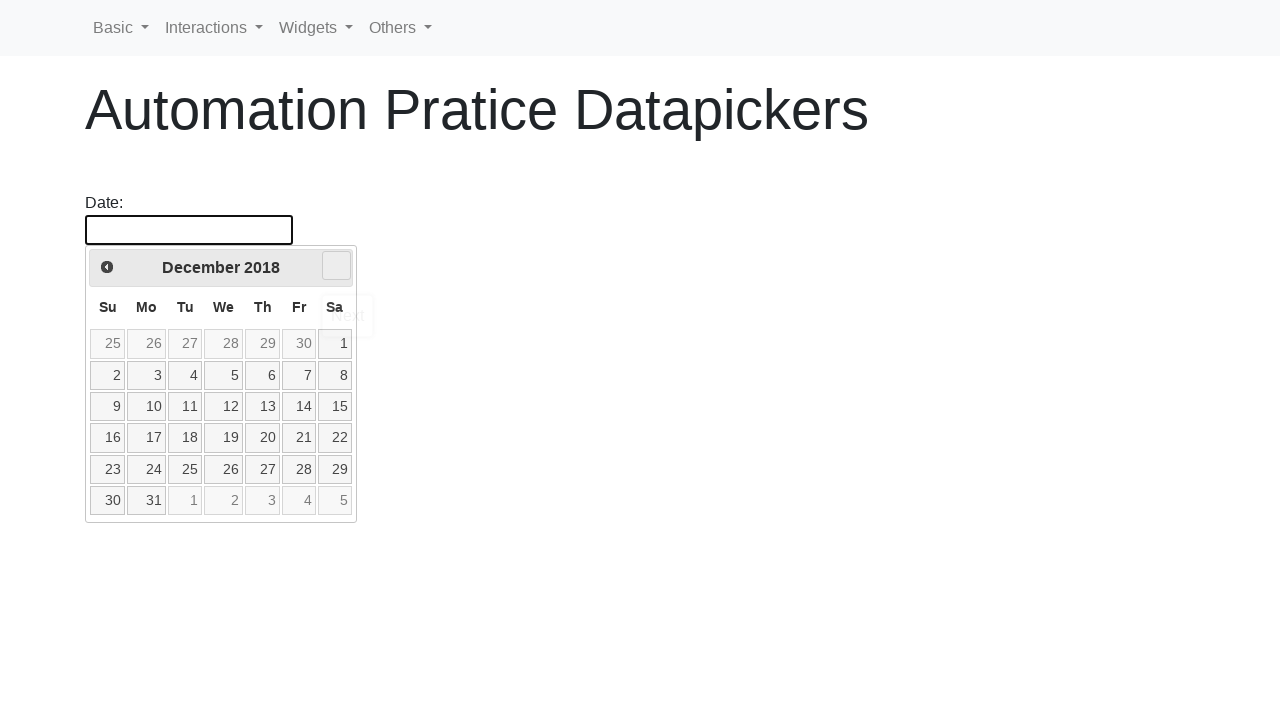

Waited for month change animation
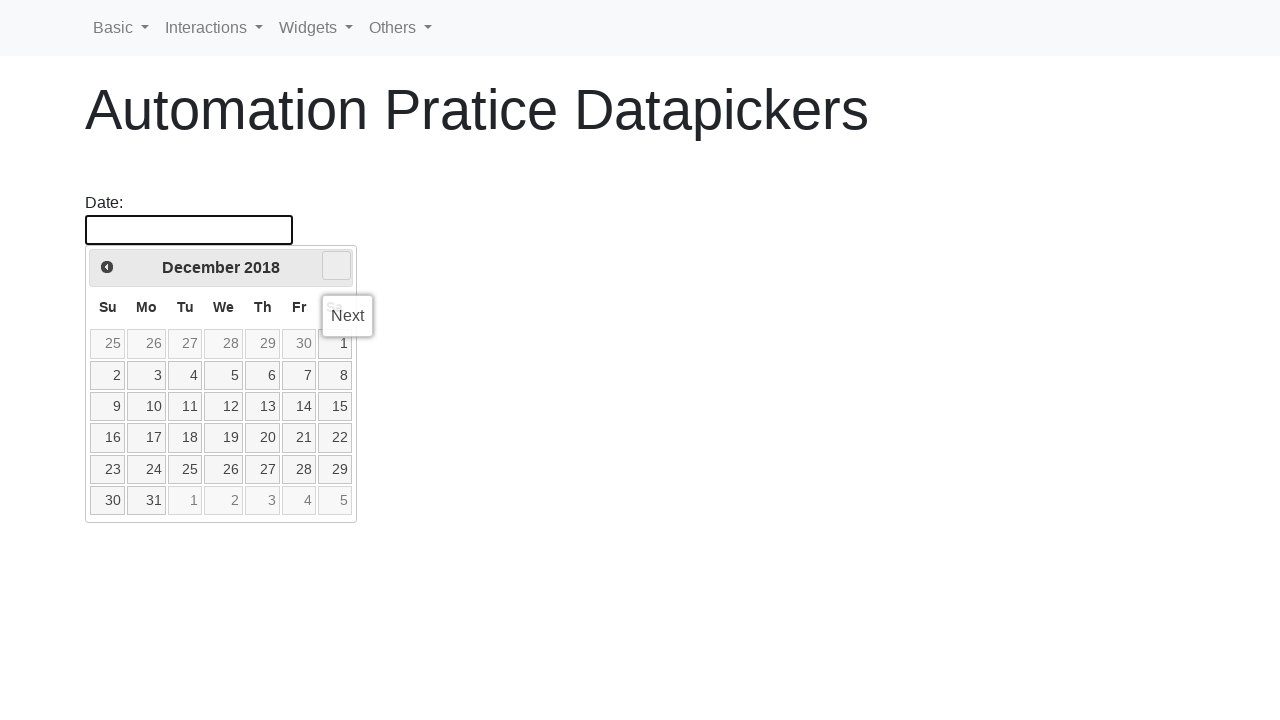

Clicked right arrow to navigate to next month at (336, 266) on .ui-icon.ui-icon-circle-triangle-e
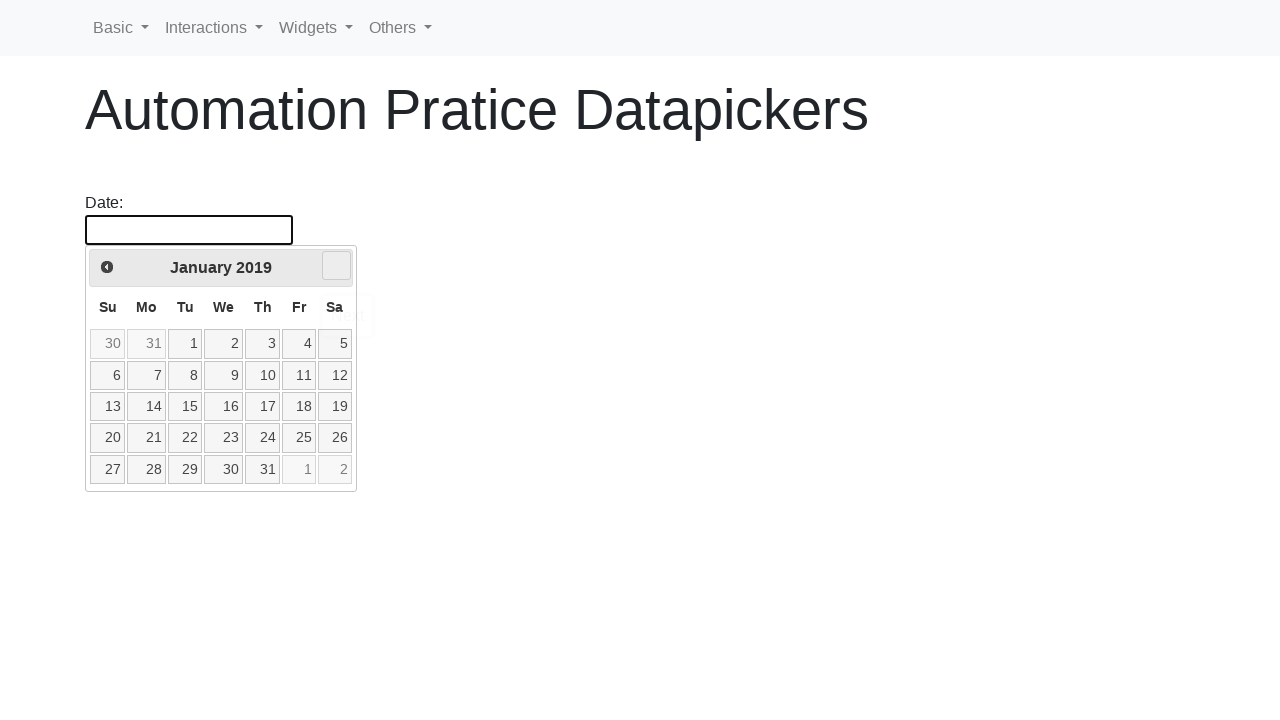

Waited for month change animation
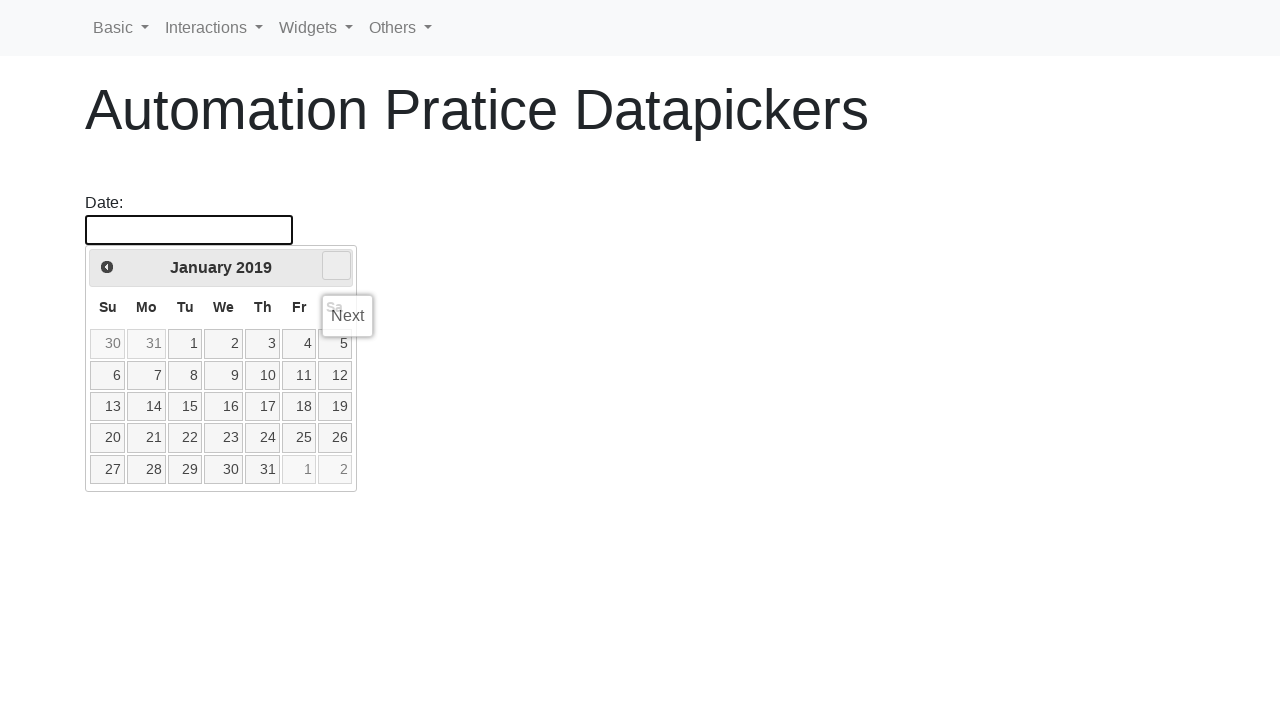

Clicked right arrow to navigate to next month at (336, 266) on .ui-icon.ui-icon-circle-triangle-e
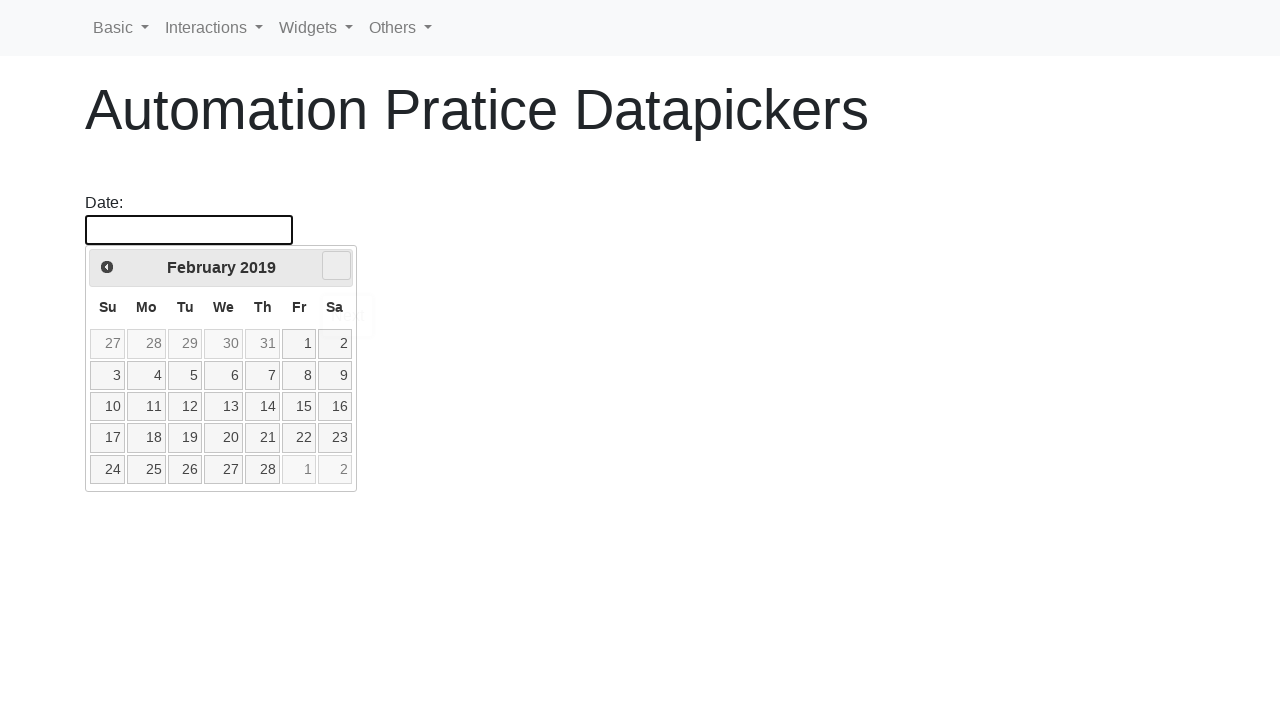

Waited for month change animation
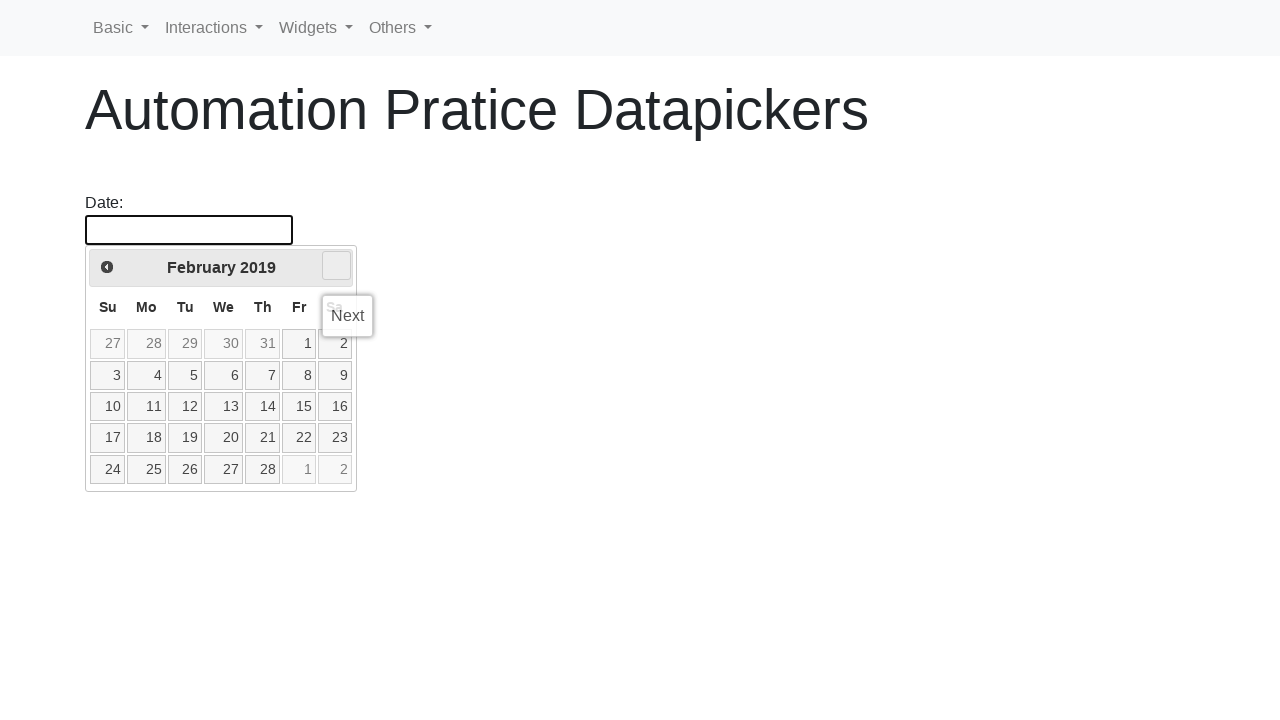

Clicked right arrow to navigate to next month at (336, 266) on .ui-icon.ui-icon-circle-triangle-e
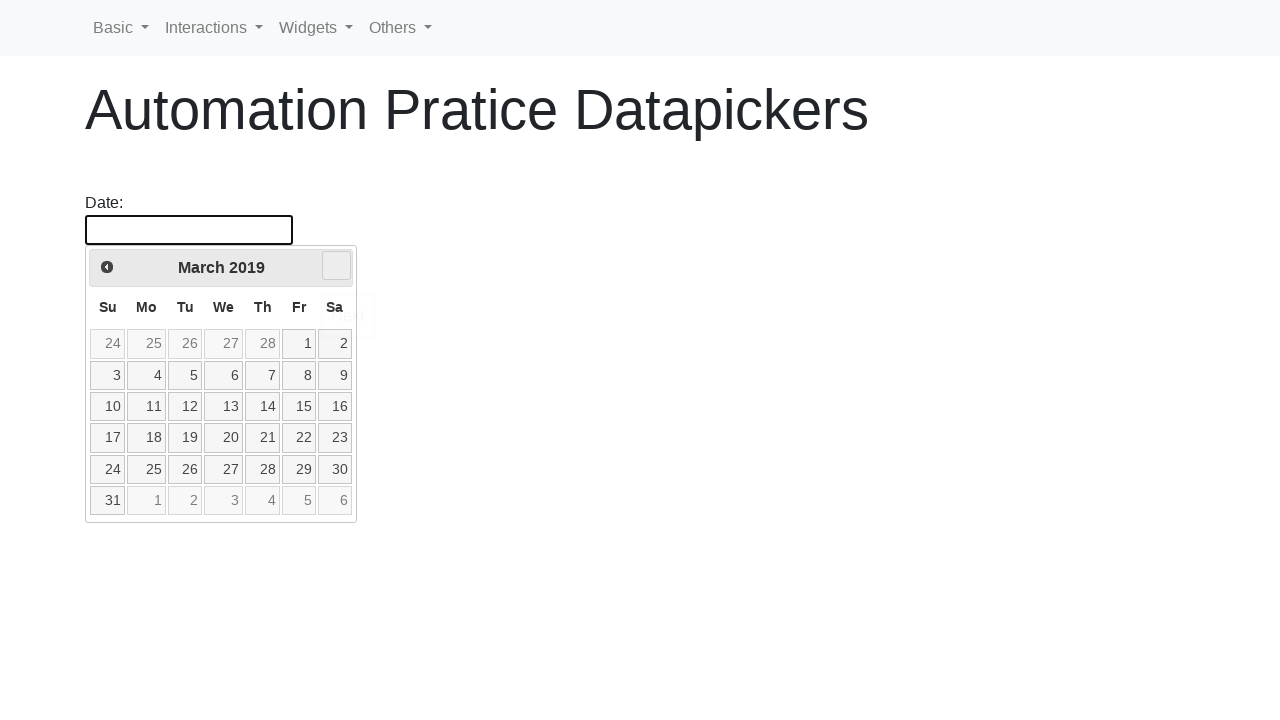

Waited for month change animation
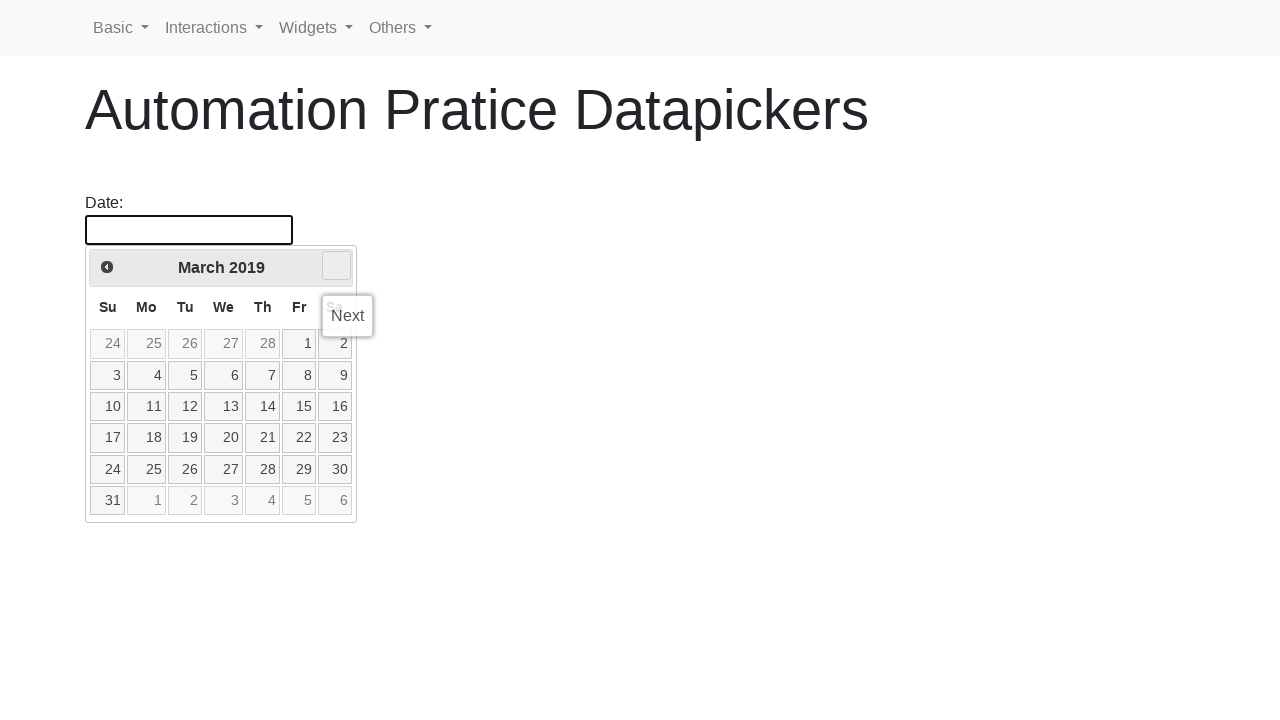

Clicked right arrow to navigate to next month at (336, 266) on .ui-icon.ui-icon-circle-triangle-e
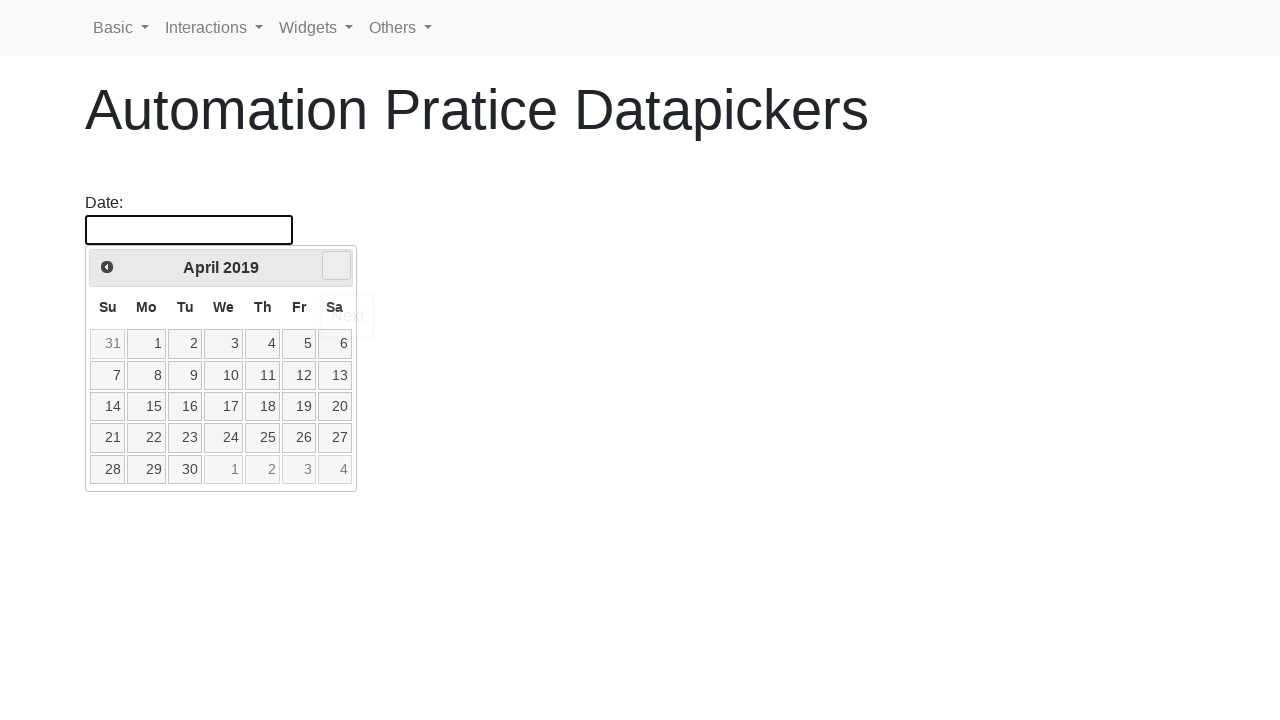

Waited for month change animation
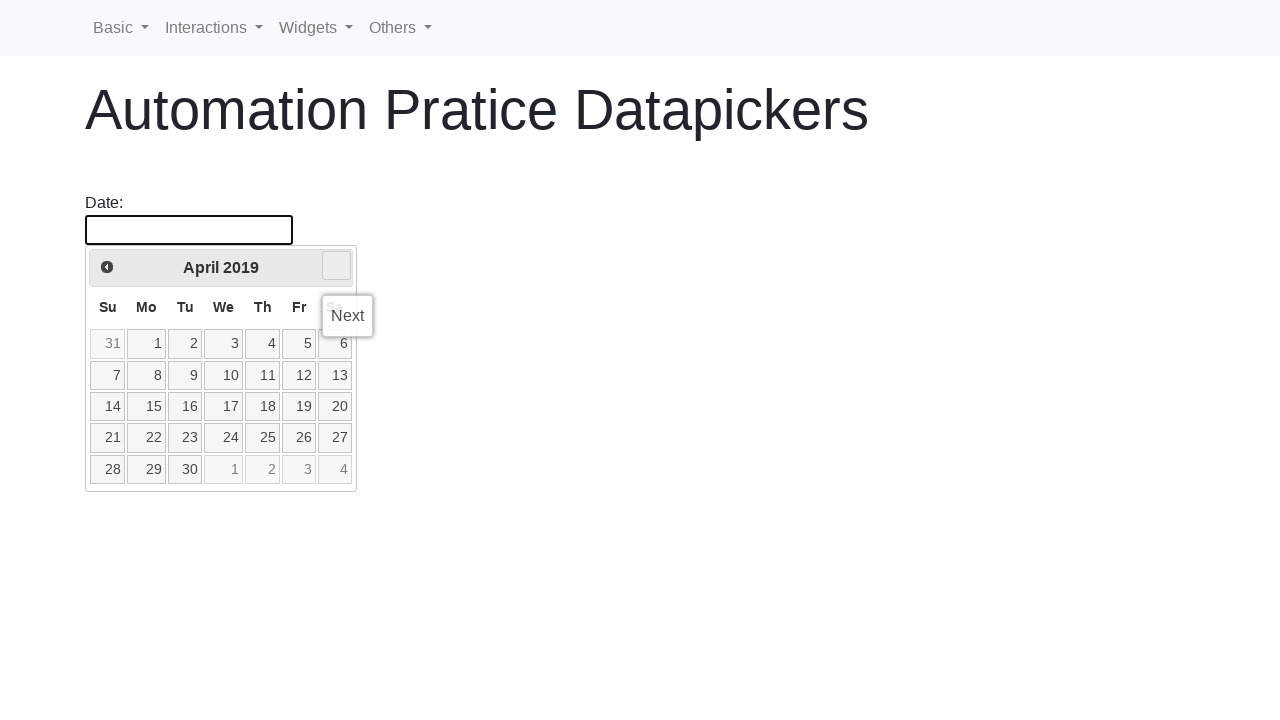

Clicked right arrow to navigate to next month at (336, 266) on .ui-icon.ui-icon-circle-triangle-e
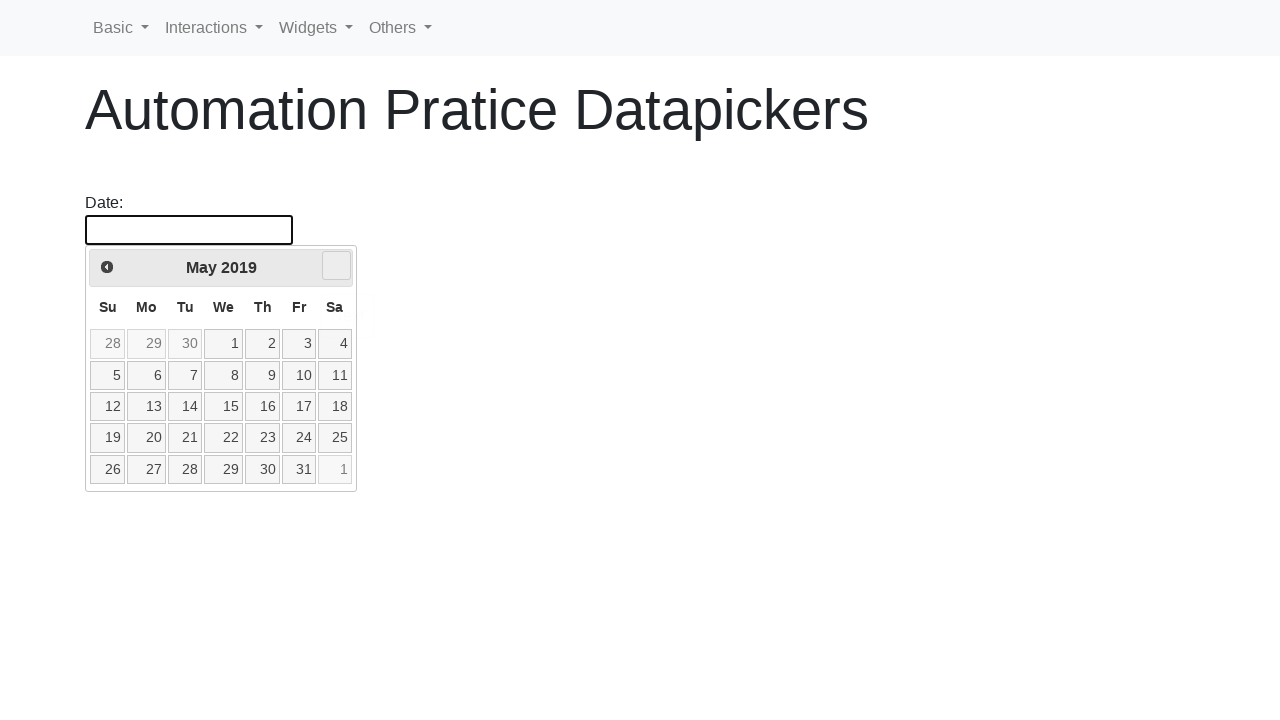

Waited for month change animation
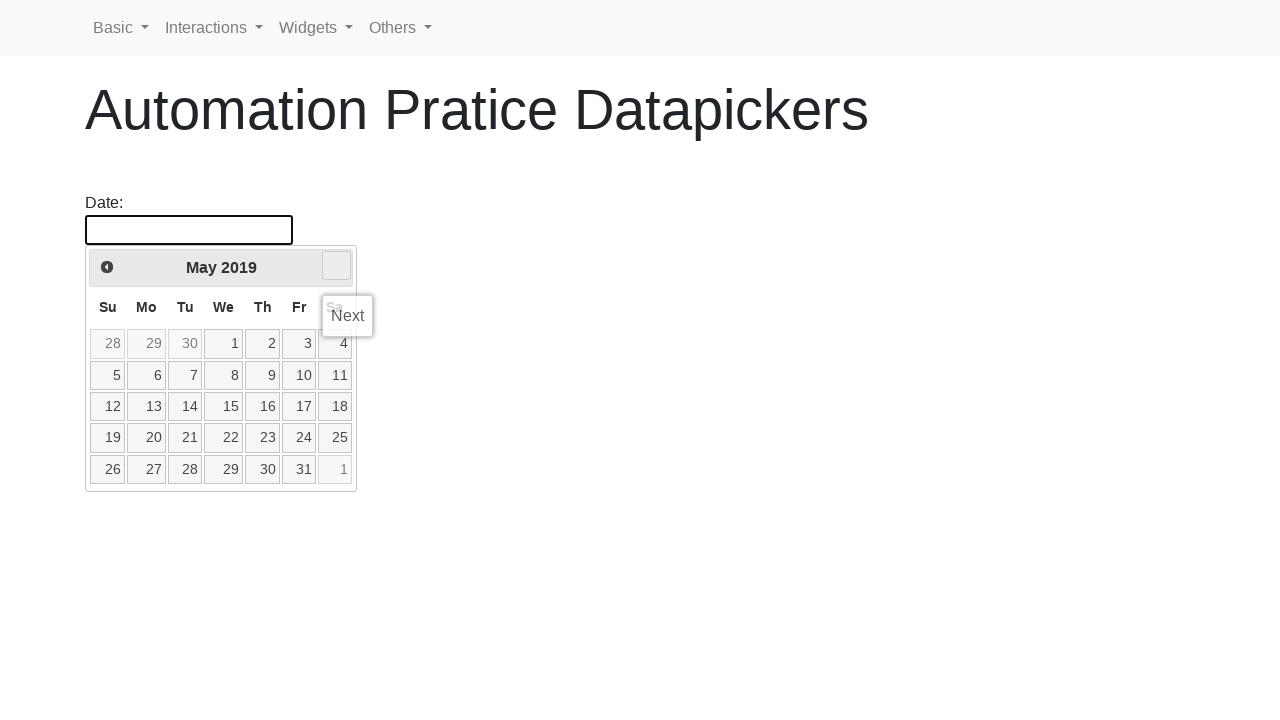

Clicked right arrow to navigate to next month at (336, 266) on .ui-icon.ui-icon-circle-triangle-e
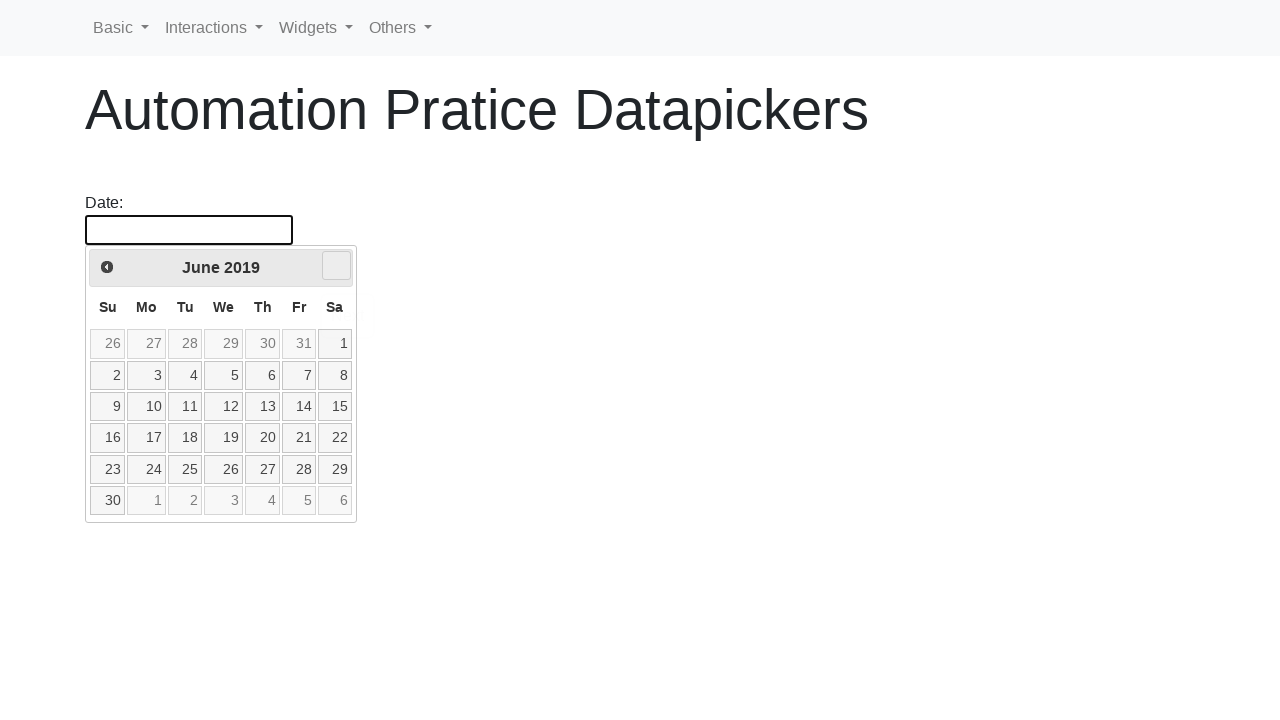

Waited for month change animation
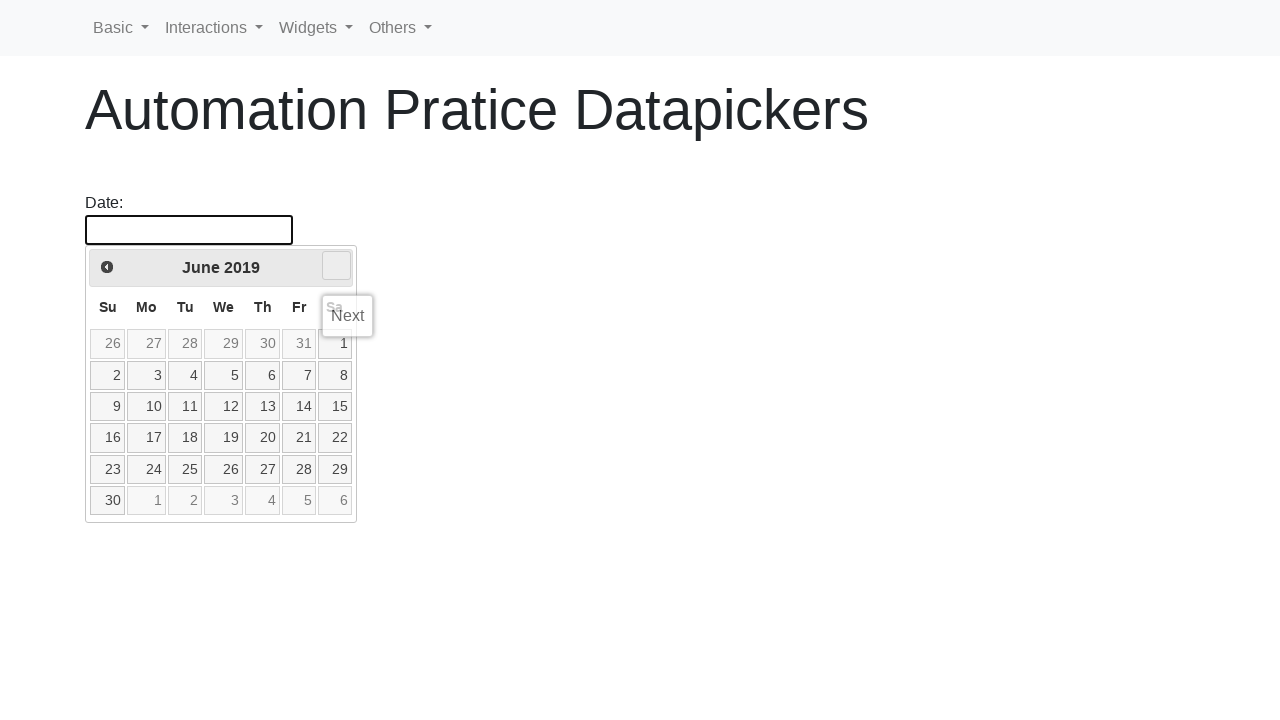

Clicked right arrow to navigate to next month at (336, 266) on .ui-icon.ui-icon-circle-triangle-e
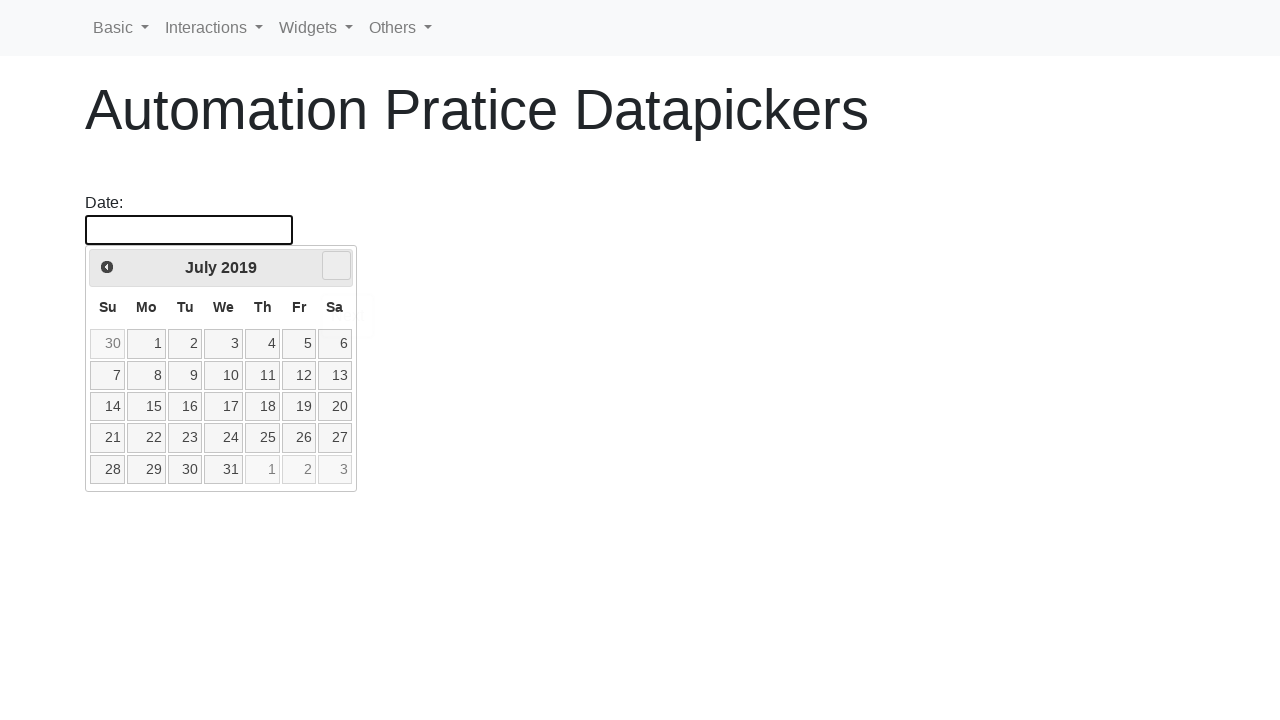

Waited for month change animation
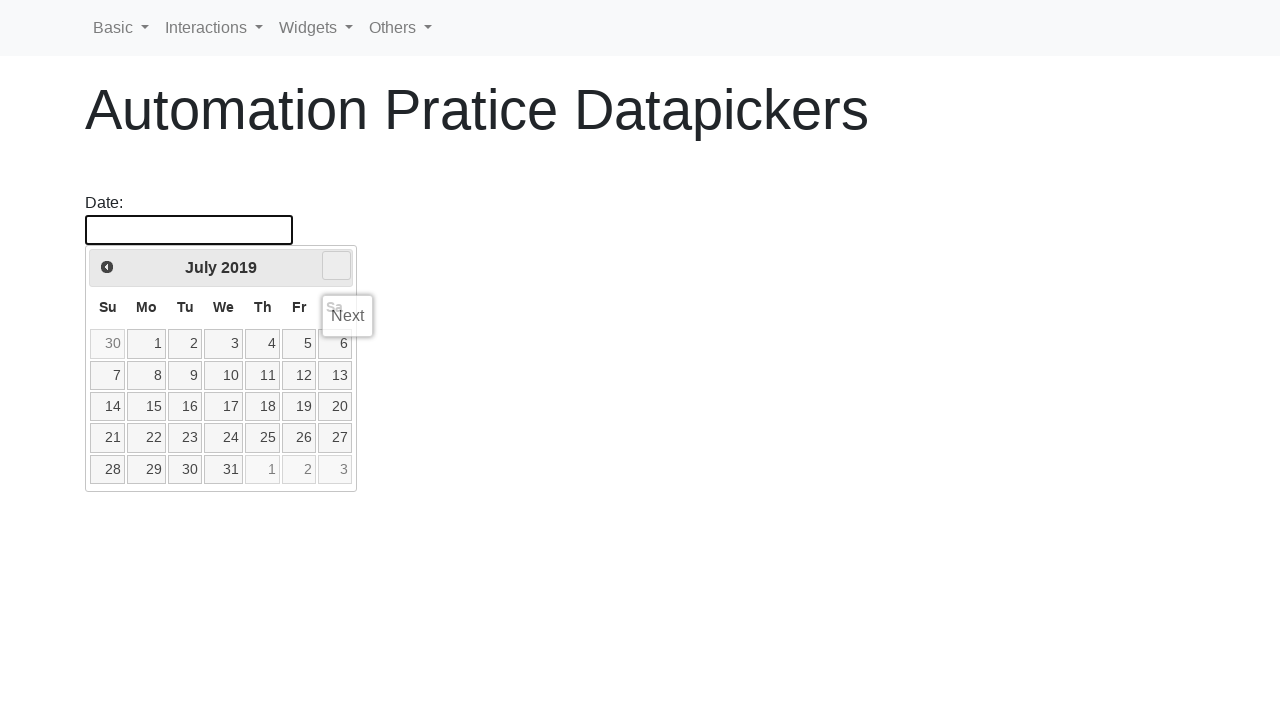

Clicked right arrow to navigate to next month at (336, 266) on .ui-icon.ui-icon-circle-triangle-e
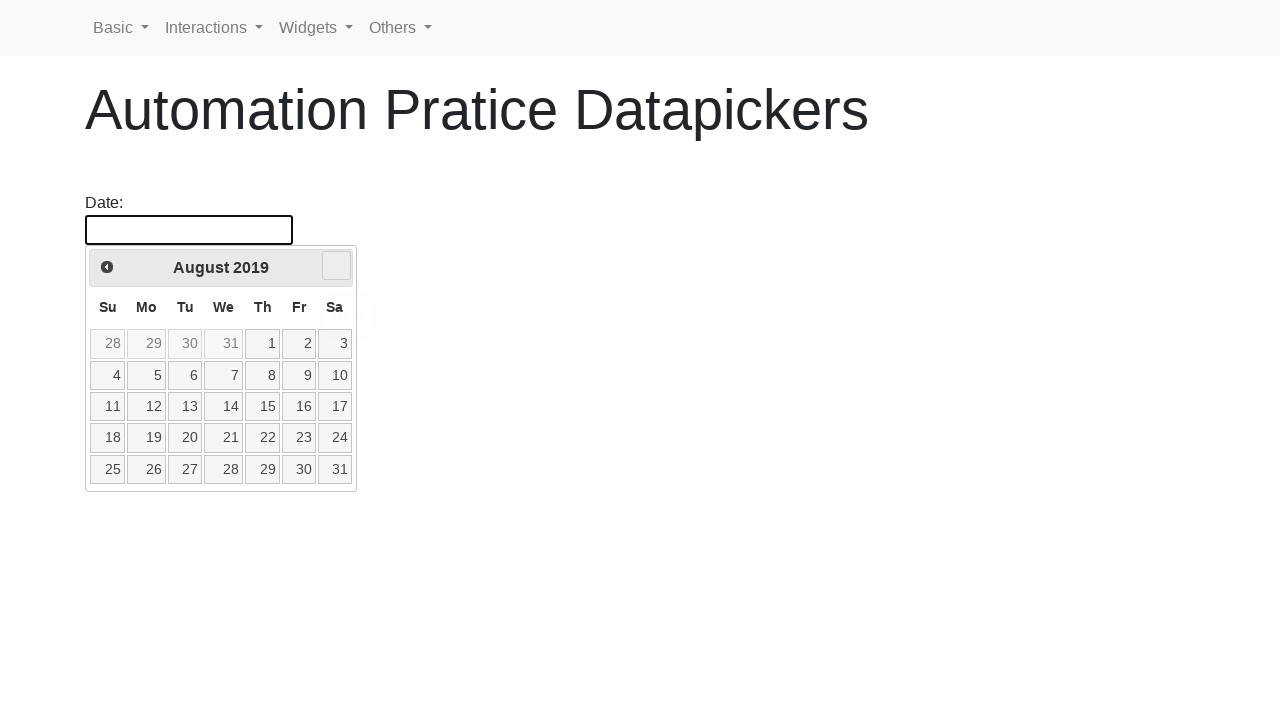

Waited for month change animation
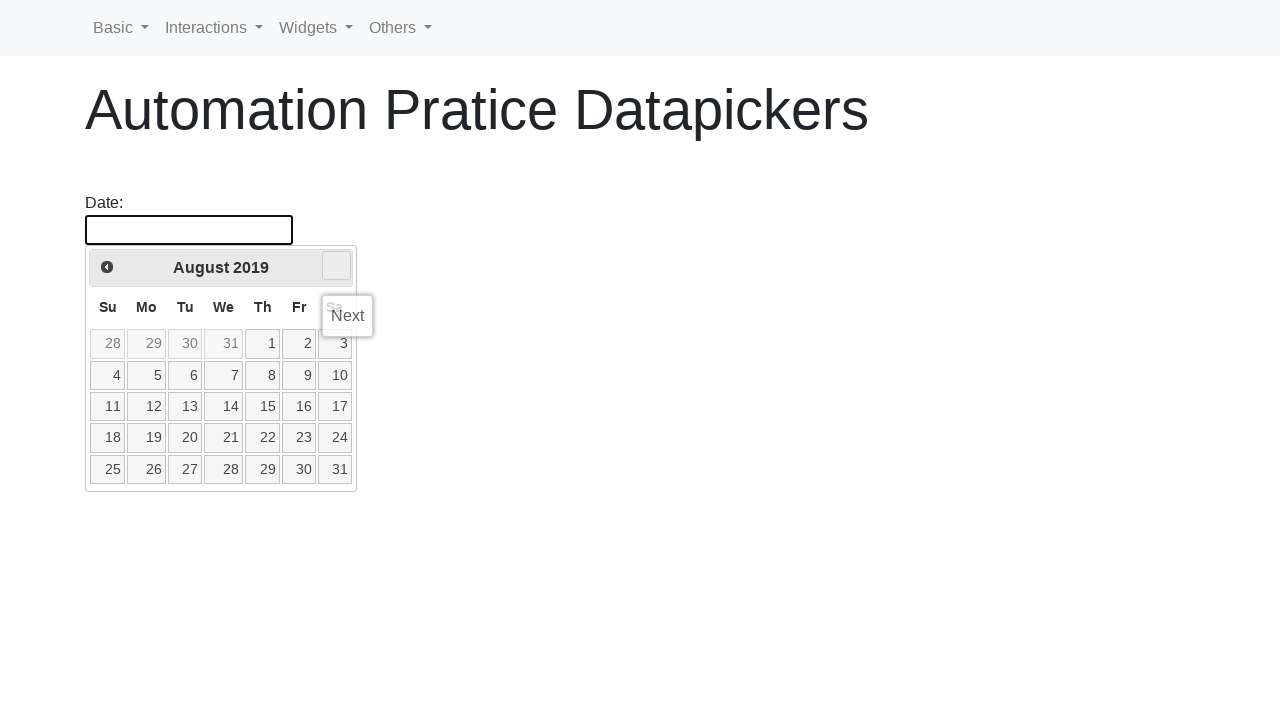

Clicked right arrow to navigate to next month at (336, 266) on .ui-icon.ui-icon-circle-triangle-e
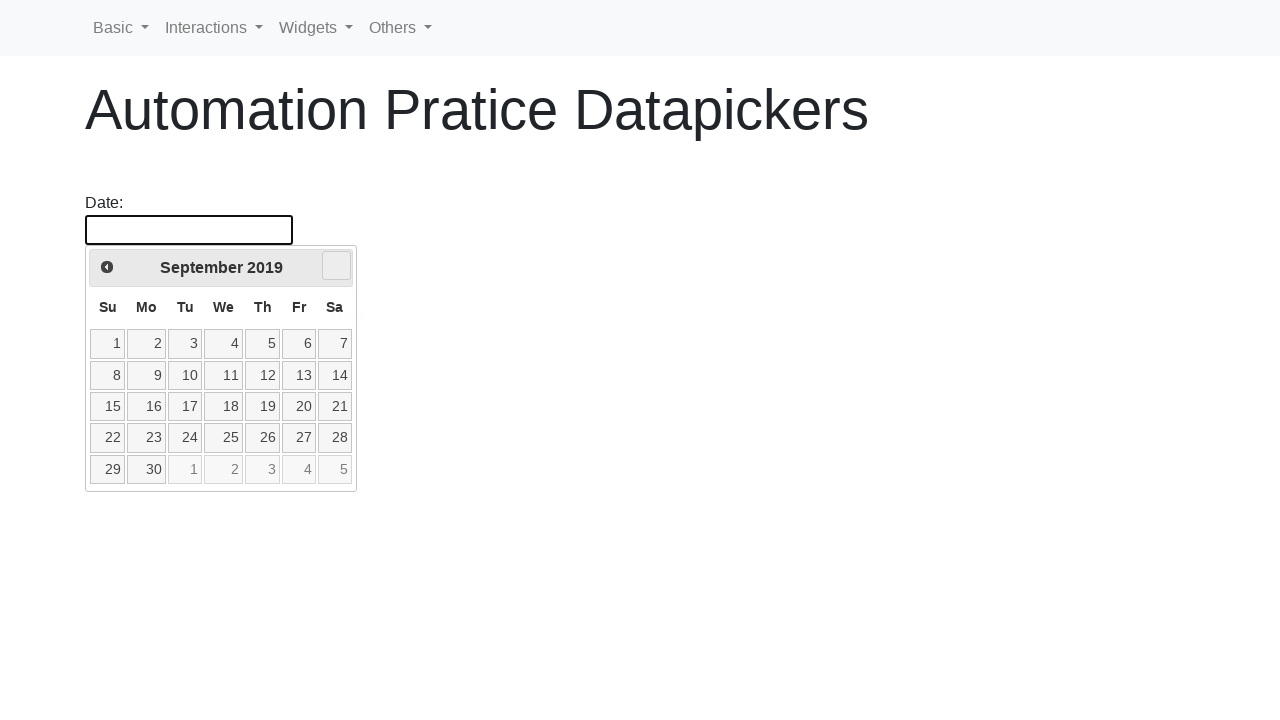

Waited for month change animation
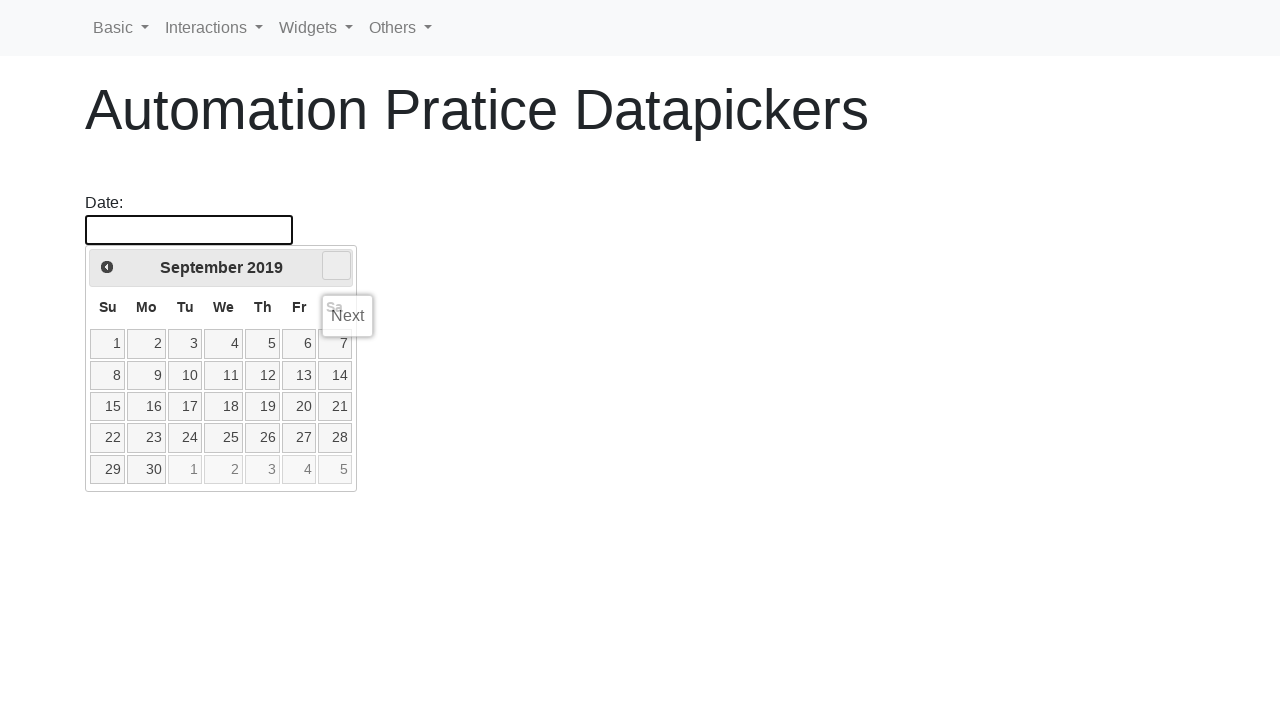

Clicked right arrow to navigate to next month at (336, 266) on .ui-icon.ui-icon-circle-triangle-e
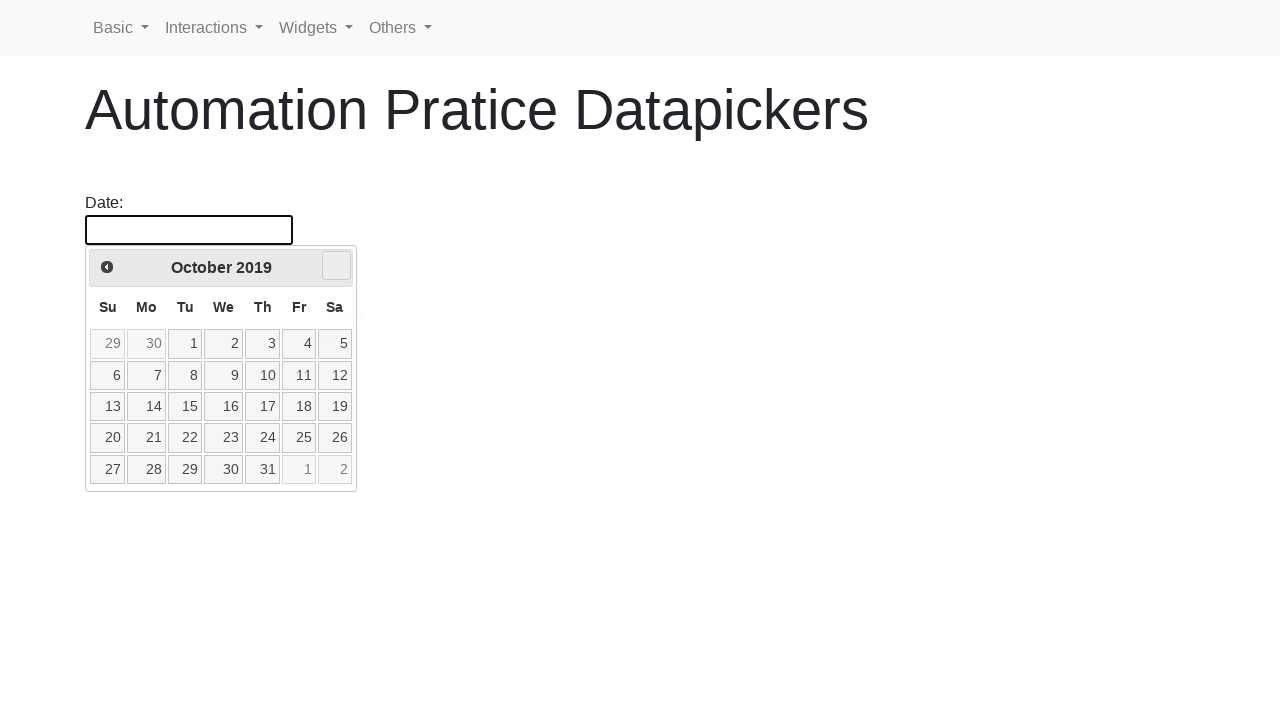

Waited for month change animation
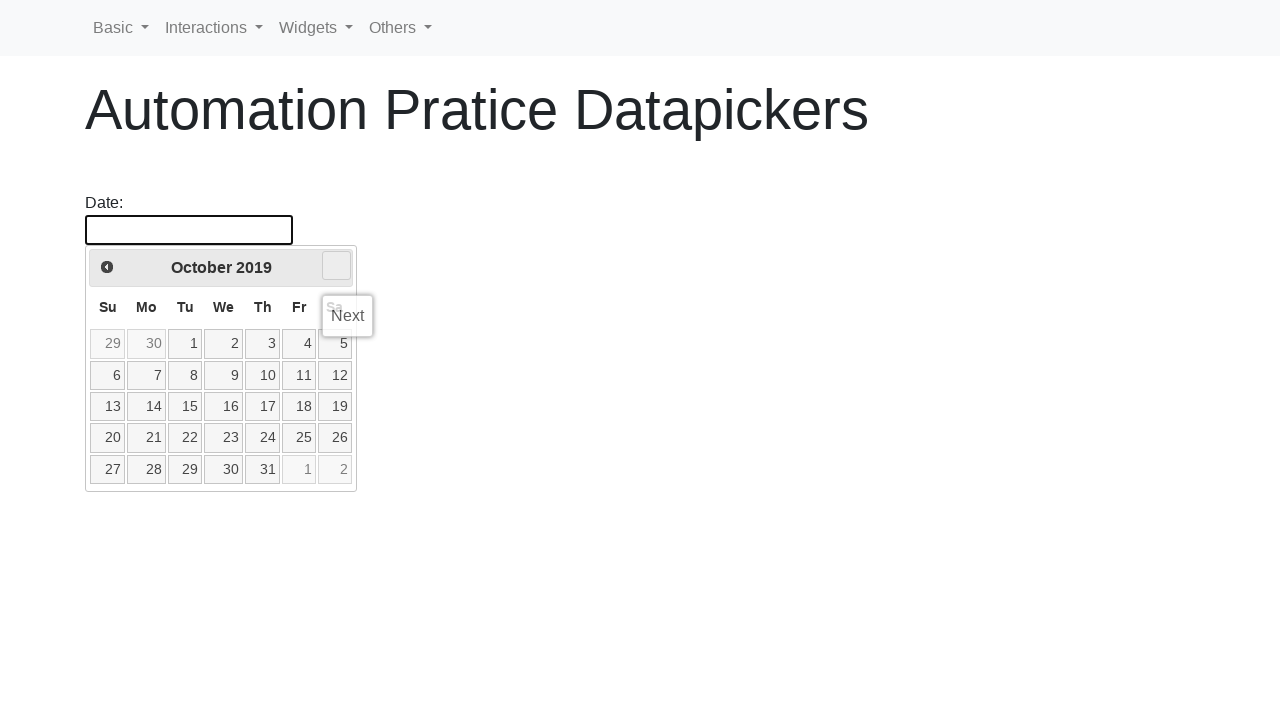

Clicked right arrow to navigate to next month at (336, 266) on .ui-icon.ui-icon-circle-triangle-e
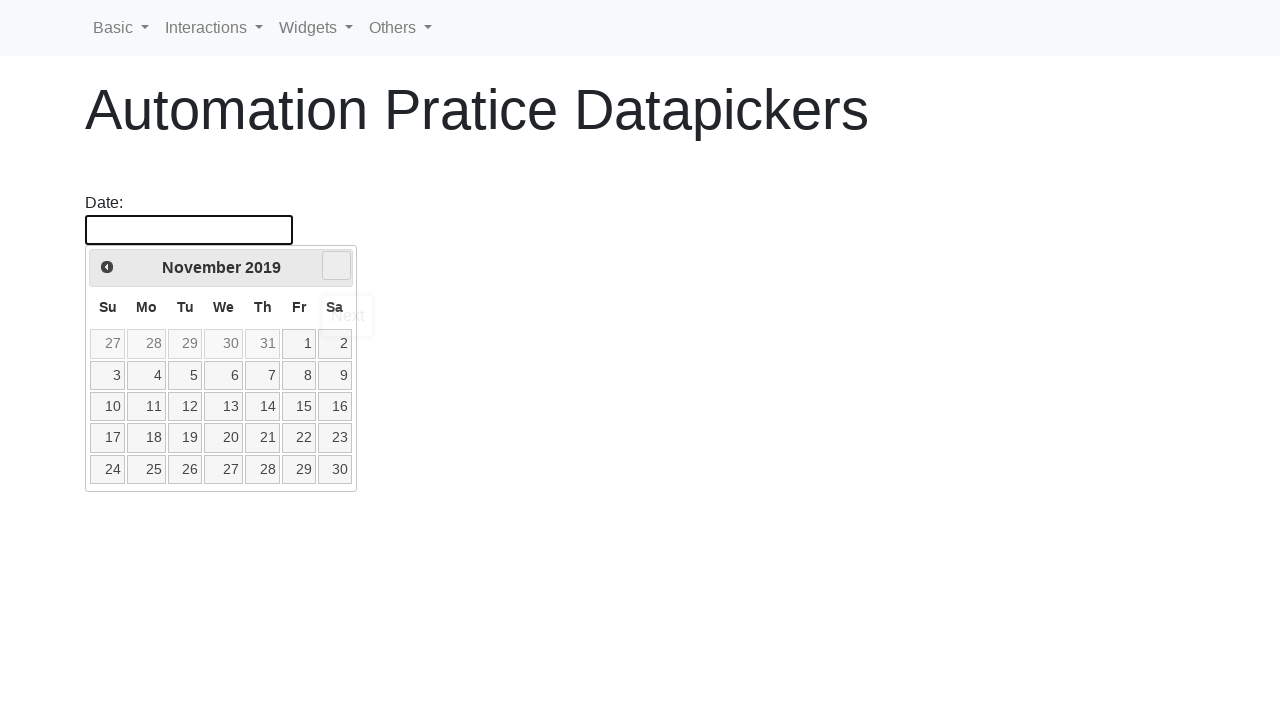

Waited for month change animation
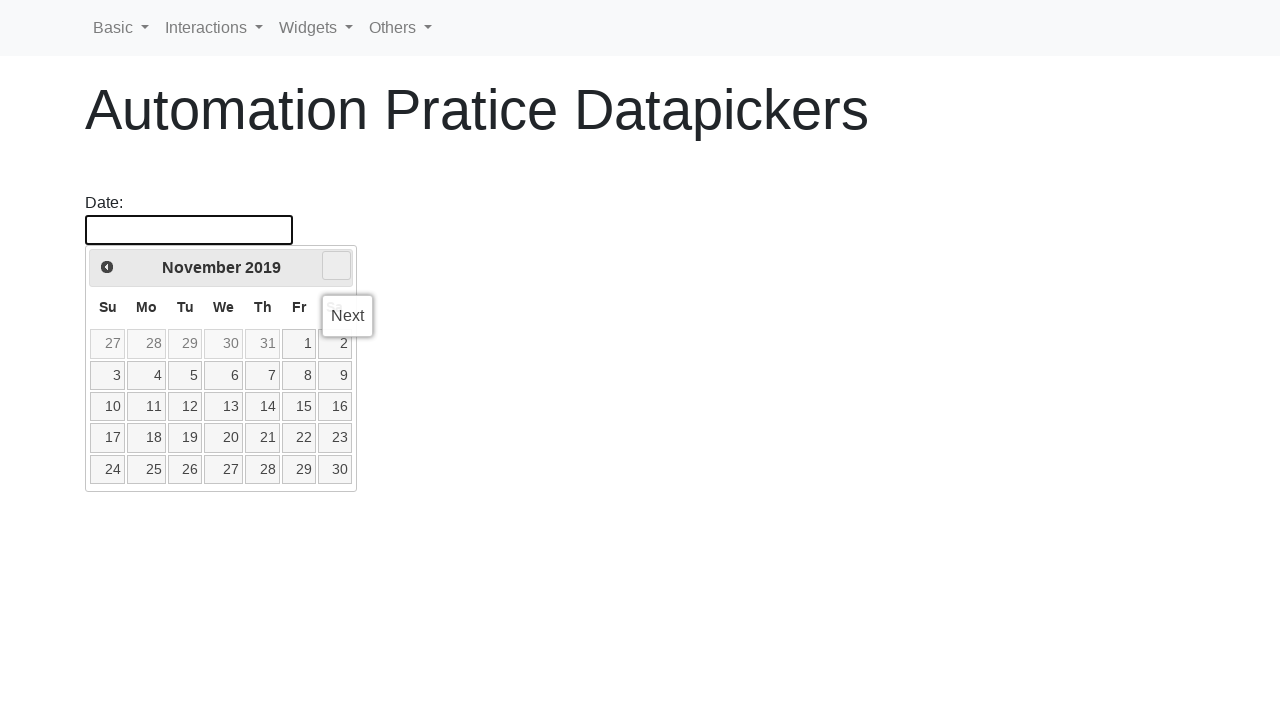

Clicked right arrow to navigate to next month at (336, 266) on .ui-icon.ui-icon-circle-triangle-e
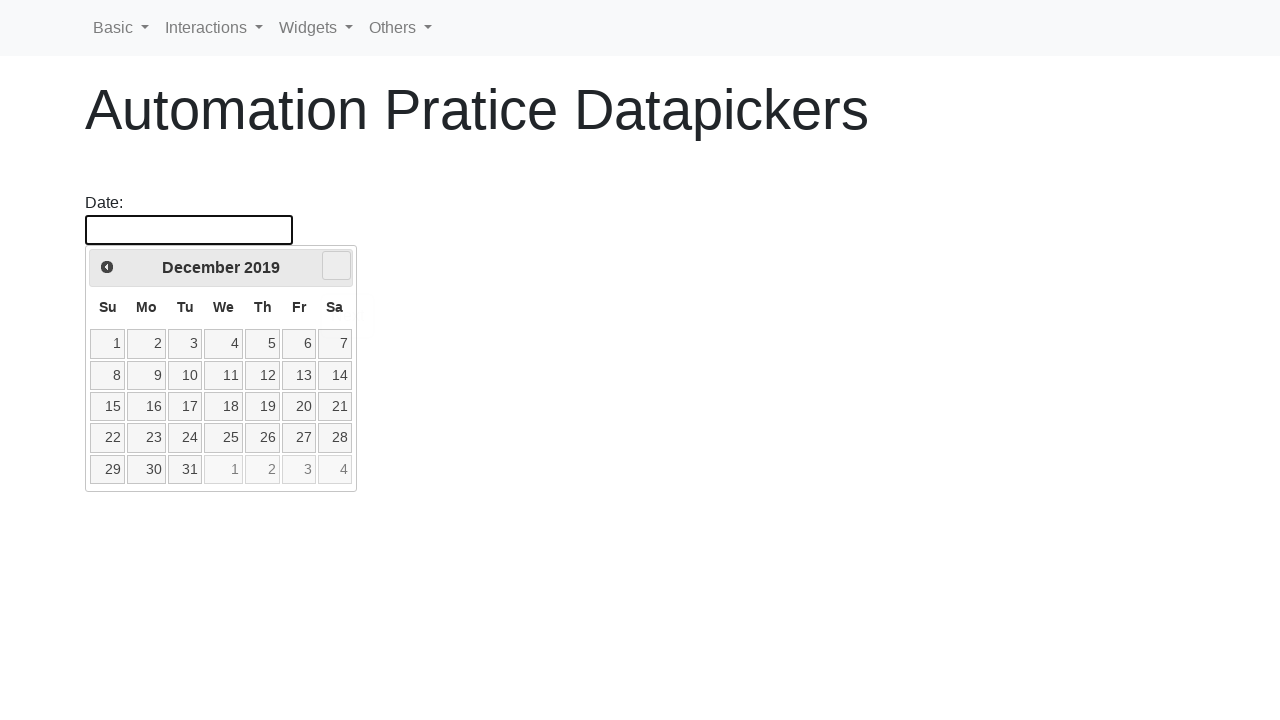

Waited for month change animation
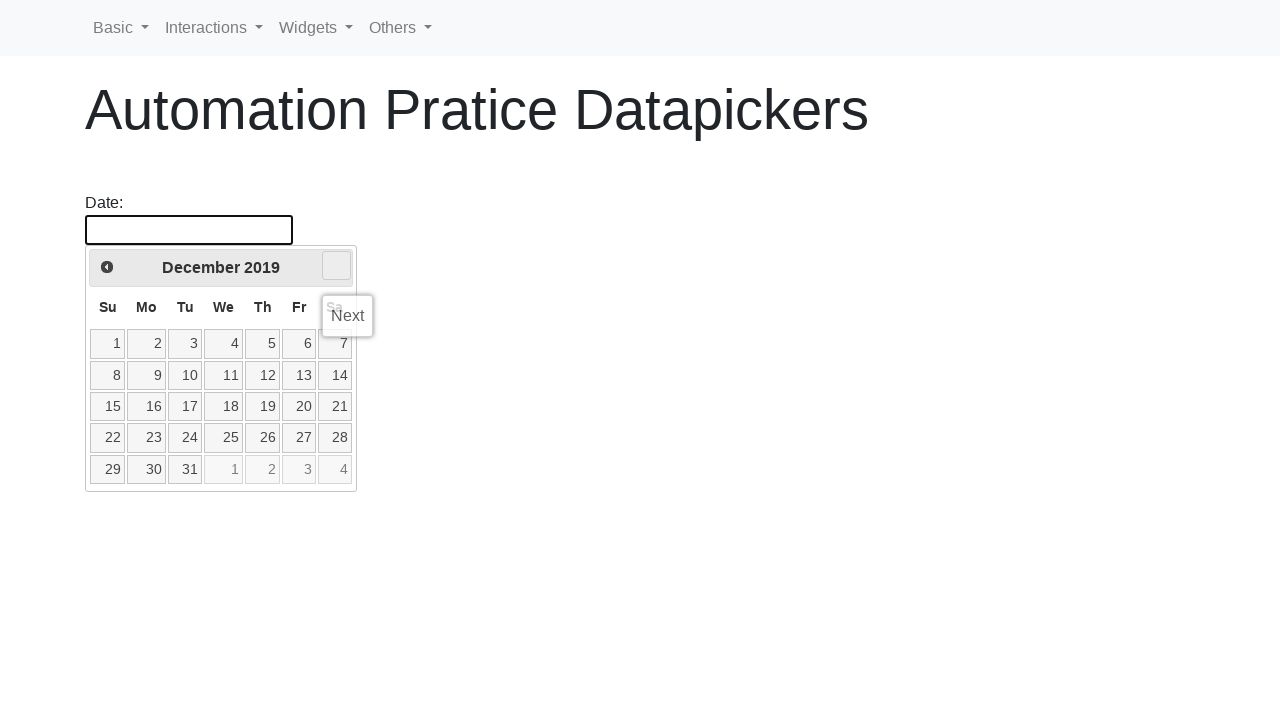

Clicked right arrow to navigate to next month at (336, 266) on .ui-icon.ui-icon-circle-triangle-e
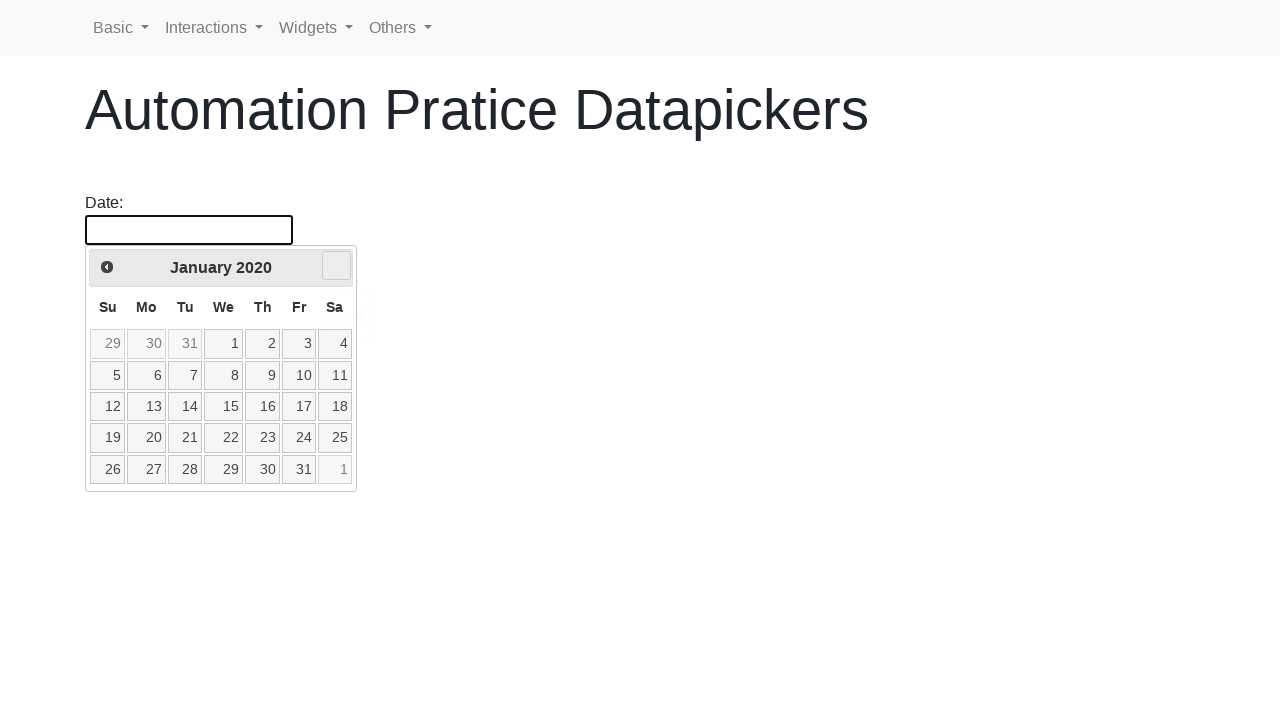

Waited for month change animation
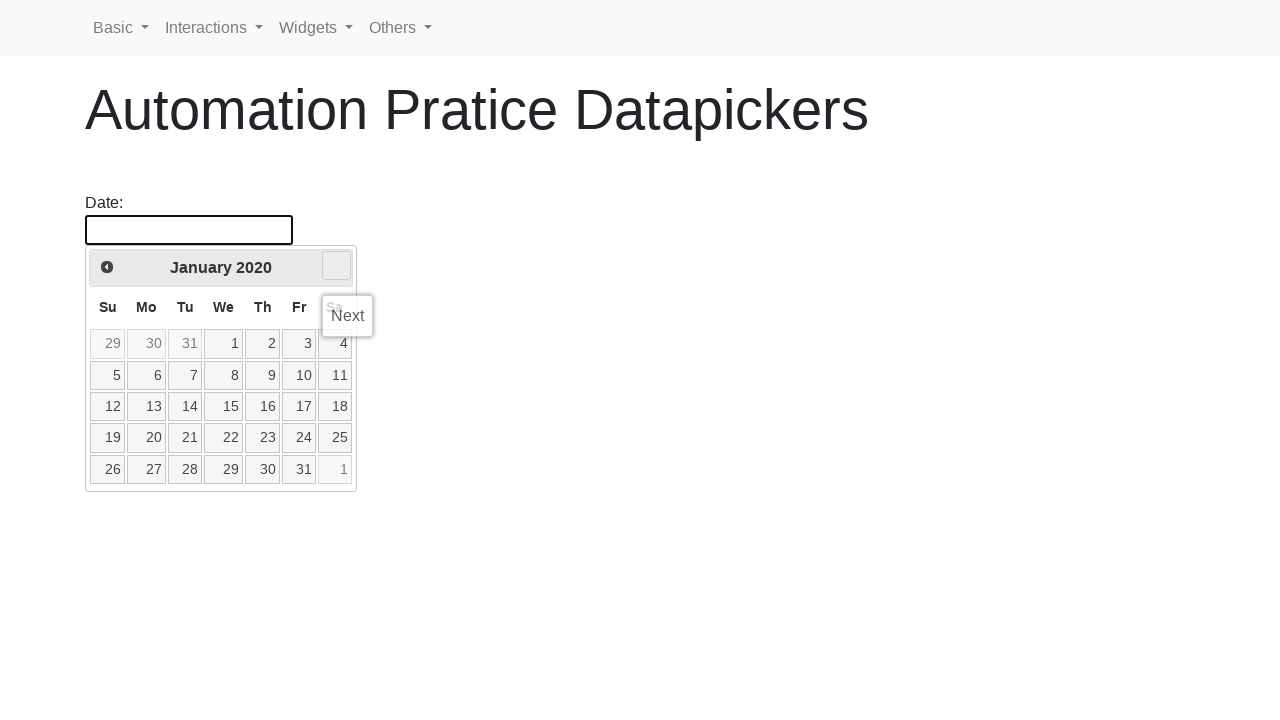

Clicked right arrow to navigate to next month at (336, 266) on .ui-icon.ui-icon-circle-triangle-e
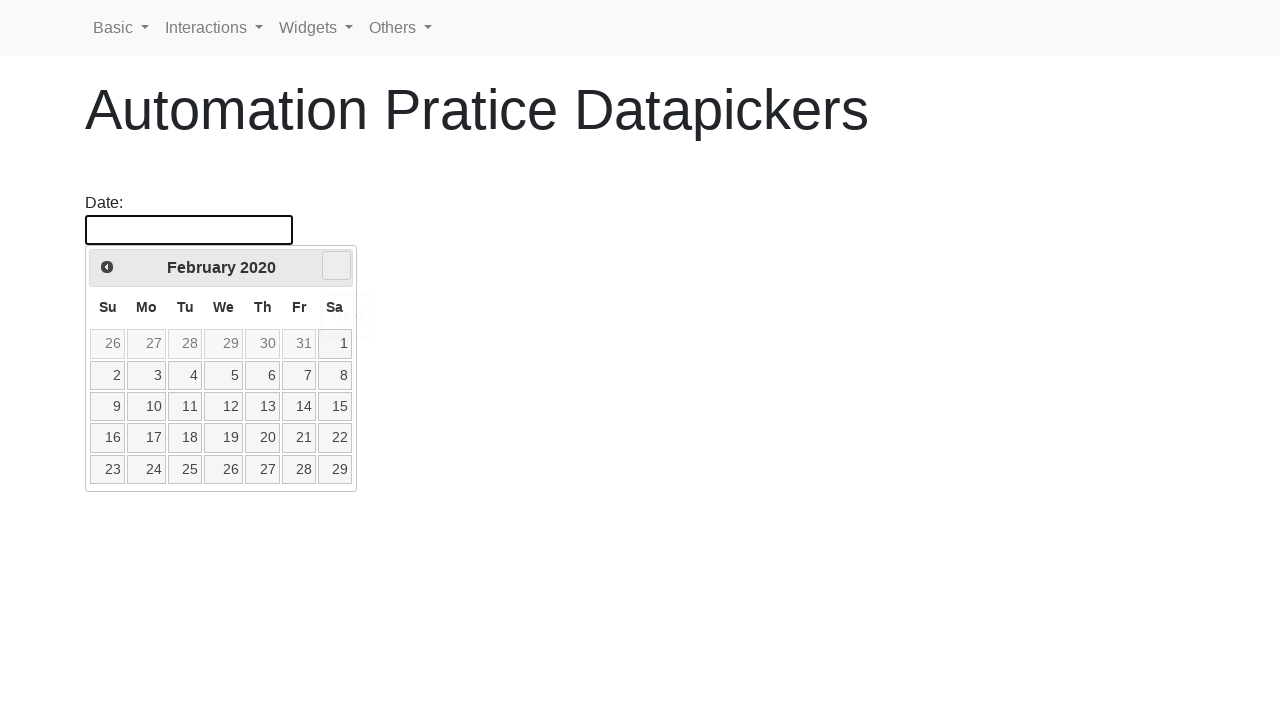

Waited for month change animation
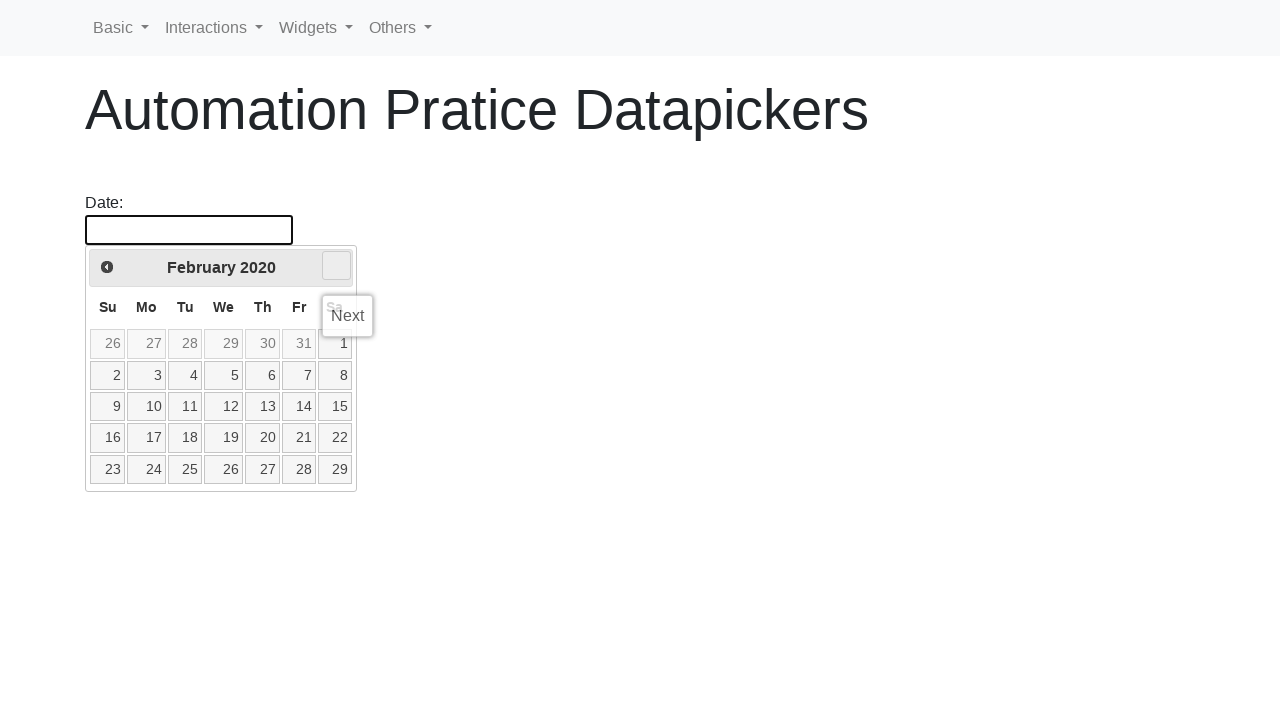

Clicked right arrow to navigate to next month at (336, 266) on .ui-icon.ui-icon-circle-triangle-e
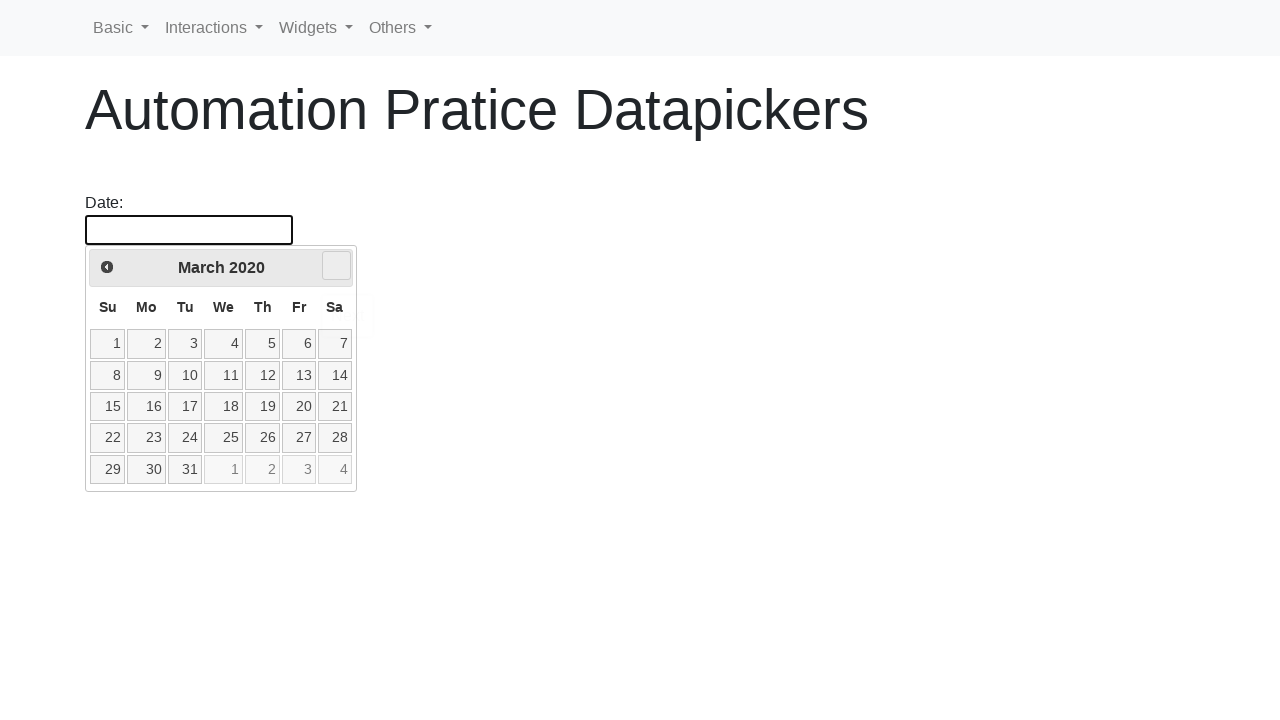

Waited for month change animation
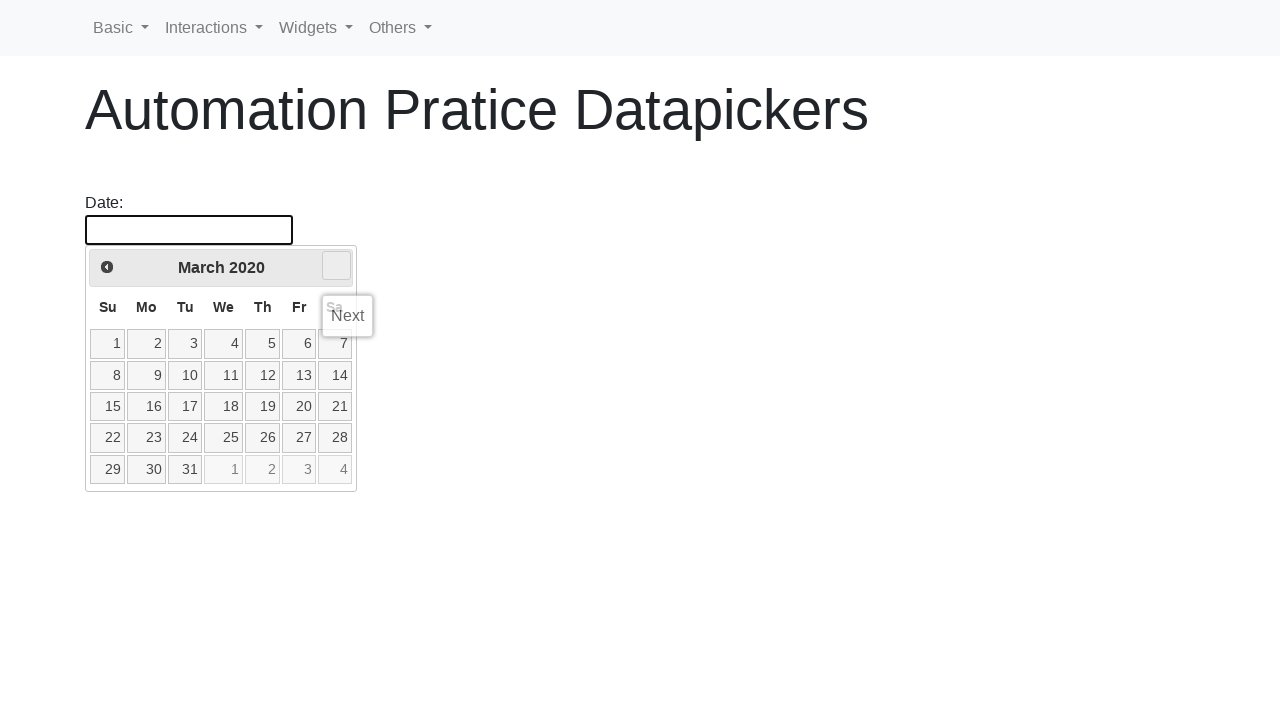

Clicked right arrow to navigate to next month at (336, 266) on .ui-icon.ui-icon-circle-triangle-e
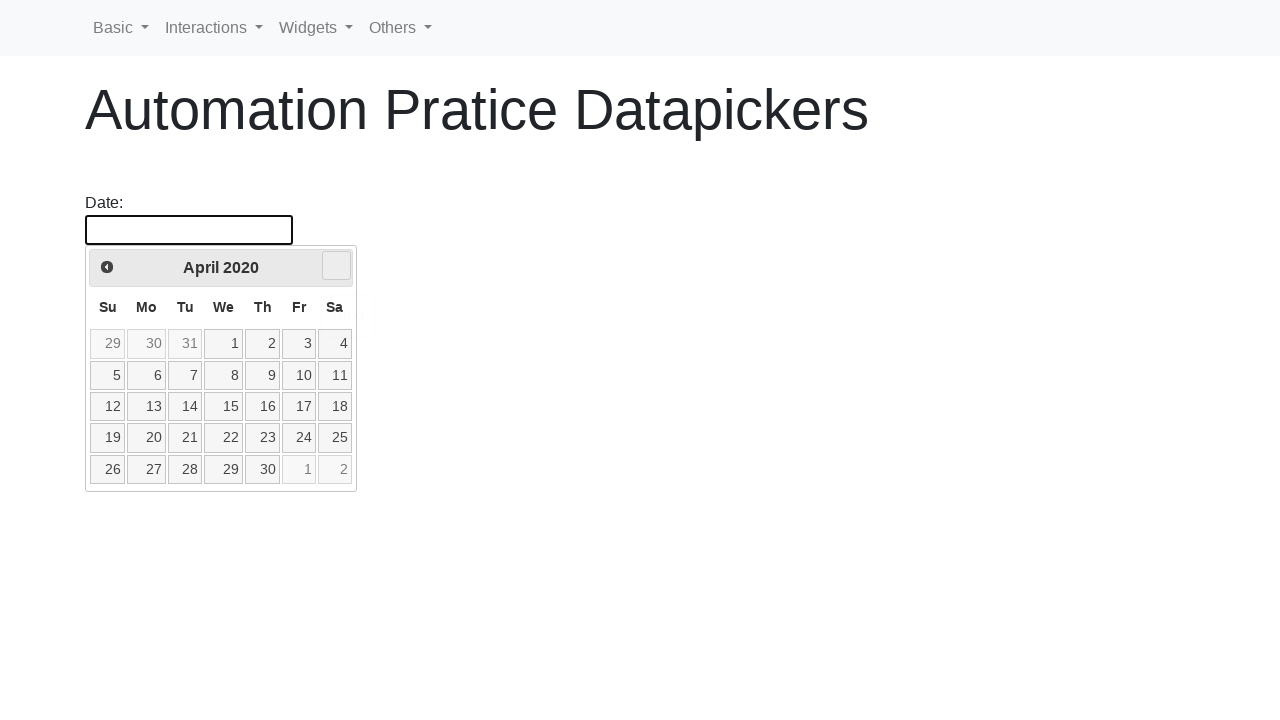

Waited for month change animation
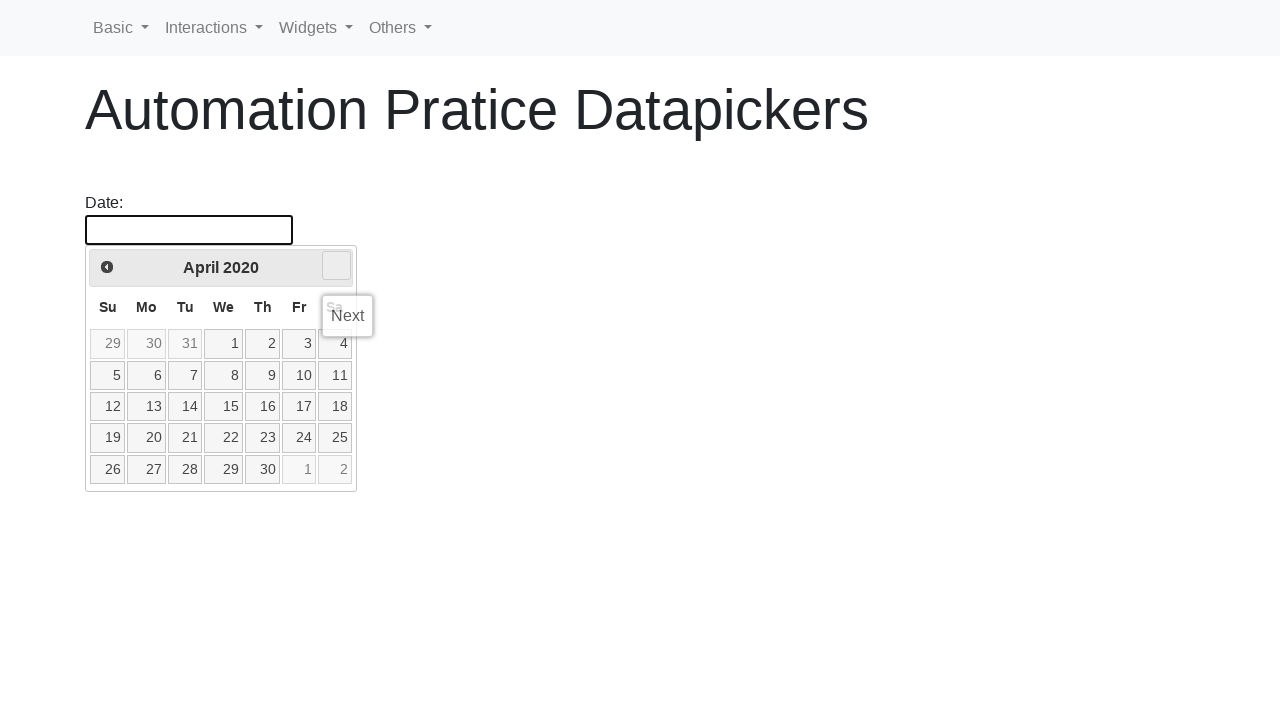

Clicked right arrow to navigate to next month at (336, 266) on .ui-icon.ui-icon-circle-triangle-e
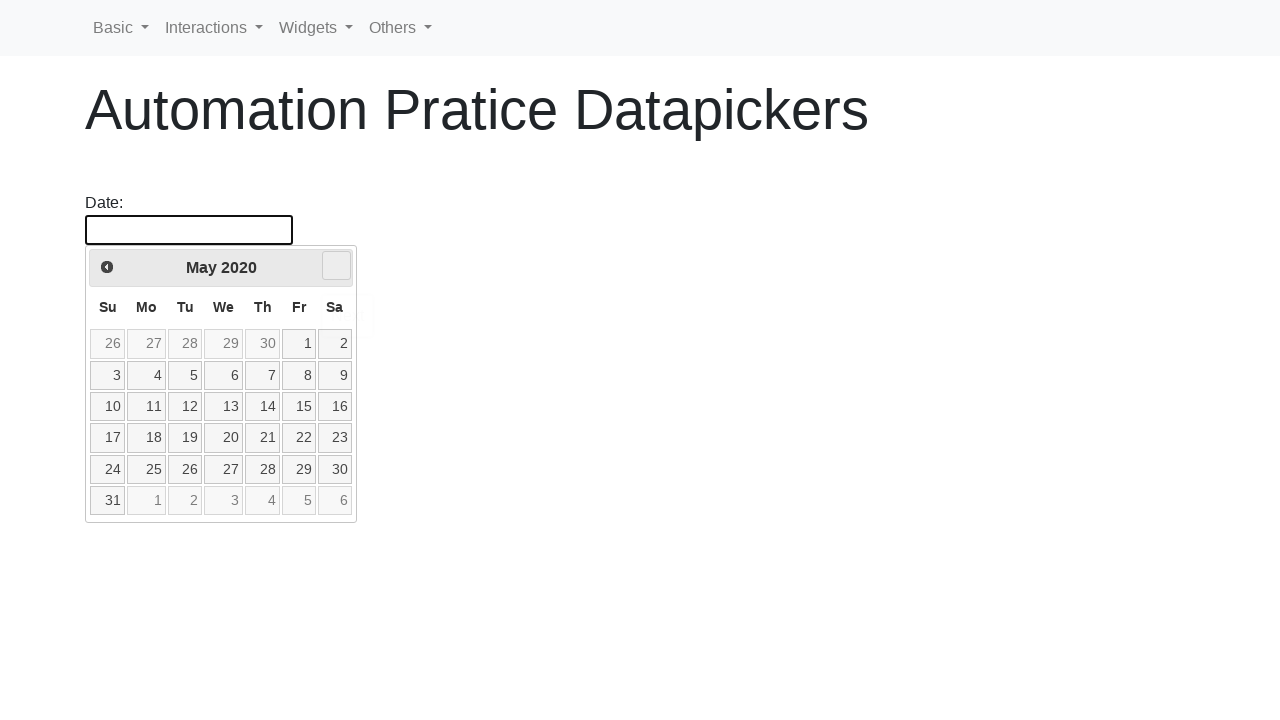

Waited for month change animation
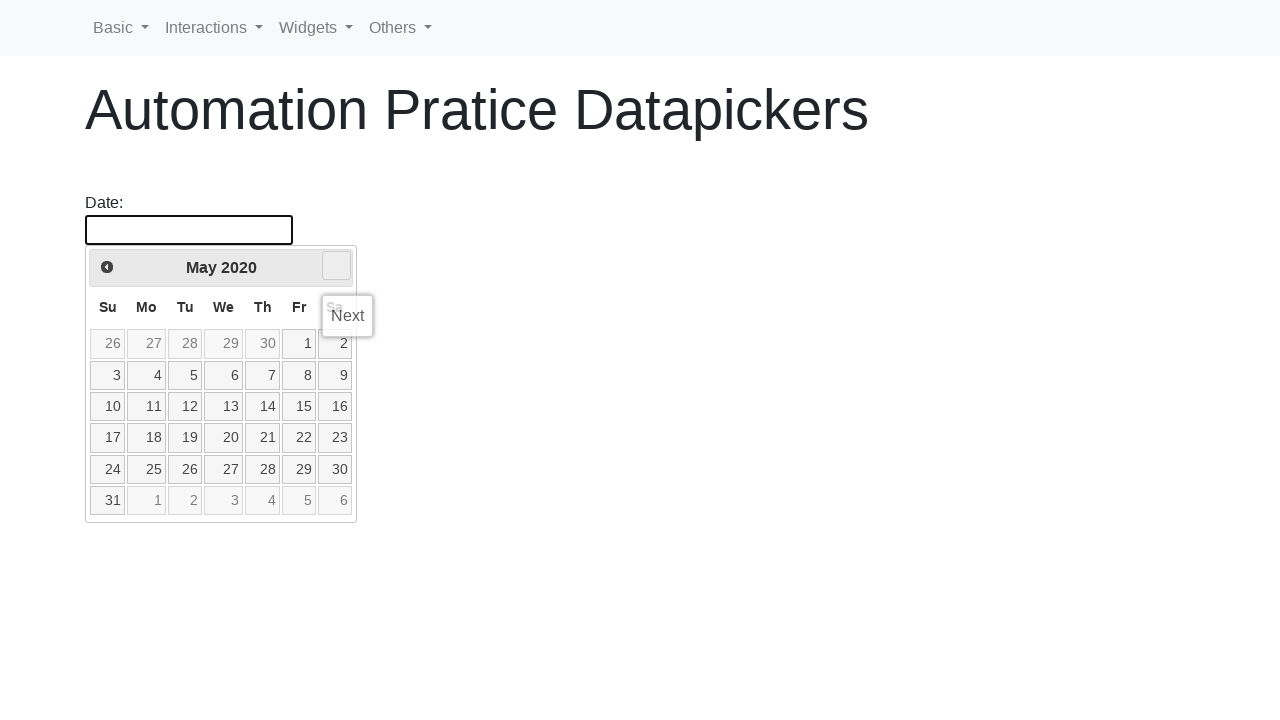

Clicked right arrow to navigate to next month at (336, 266) on .ui-icon.ui-icon-circle-triangle-e
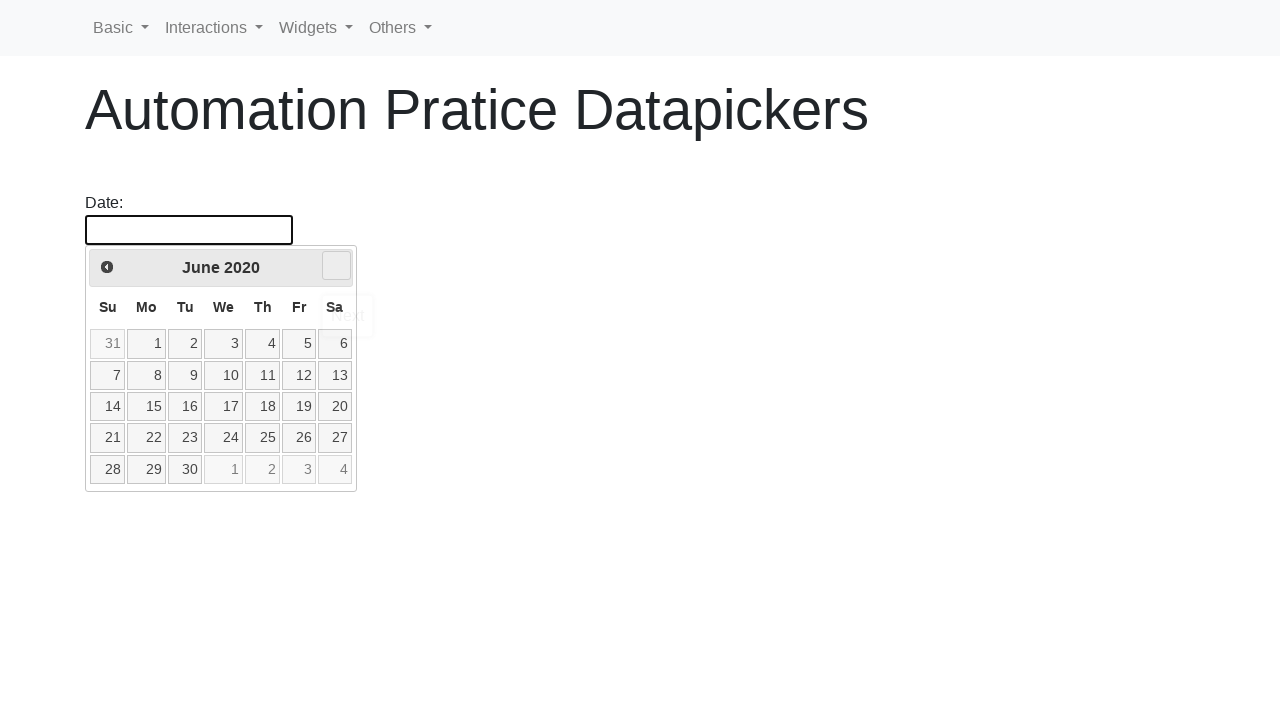

Waited for month change animation
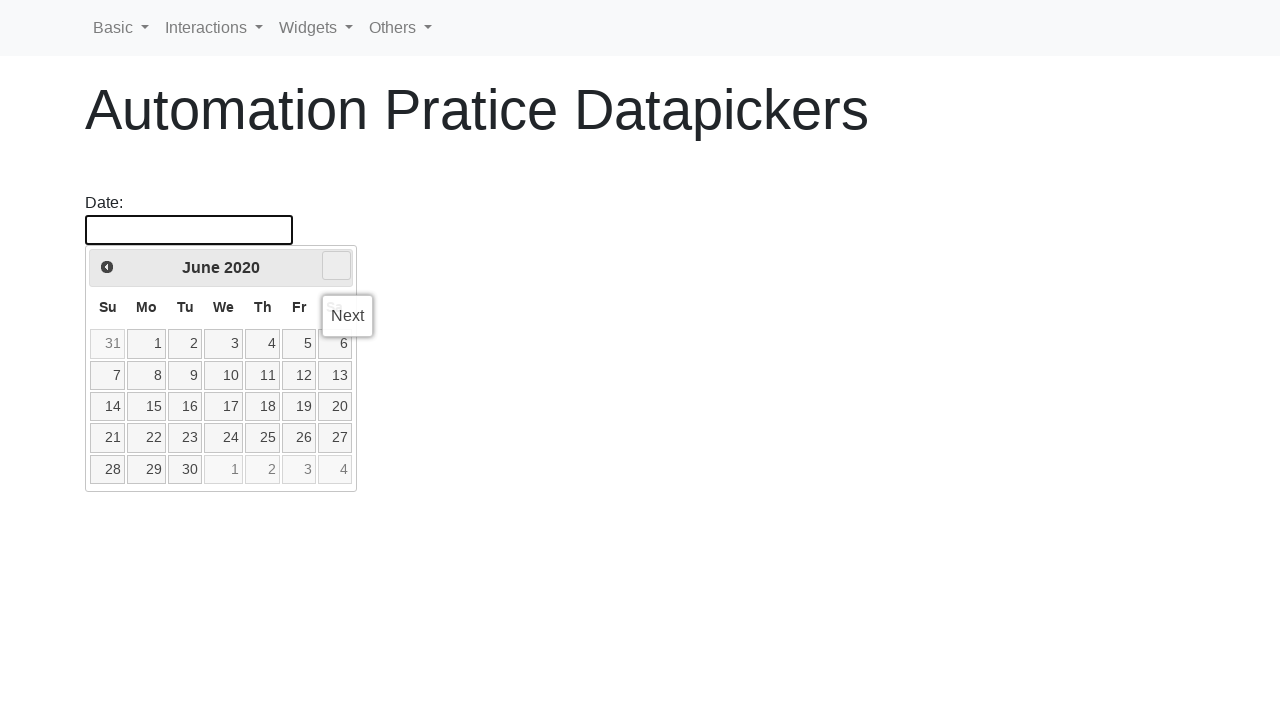

Clicked right arrow to navigate to next month at (336, 266) on .ui-icon.ui-icon-circle-triangle-e
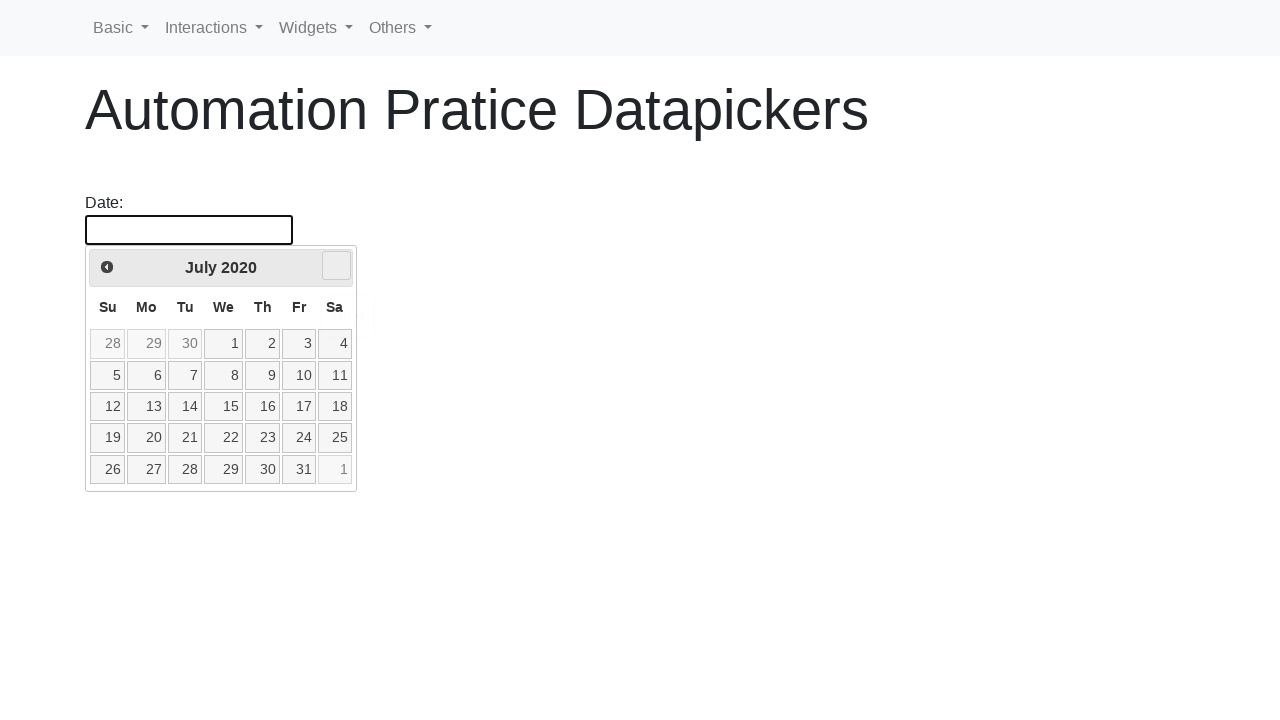

Waited for month change animation
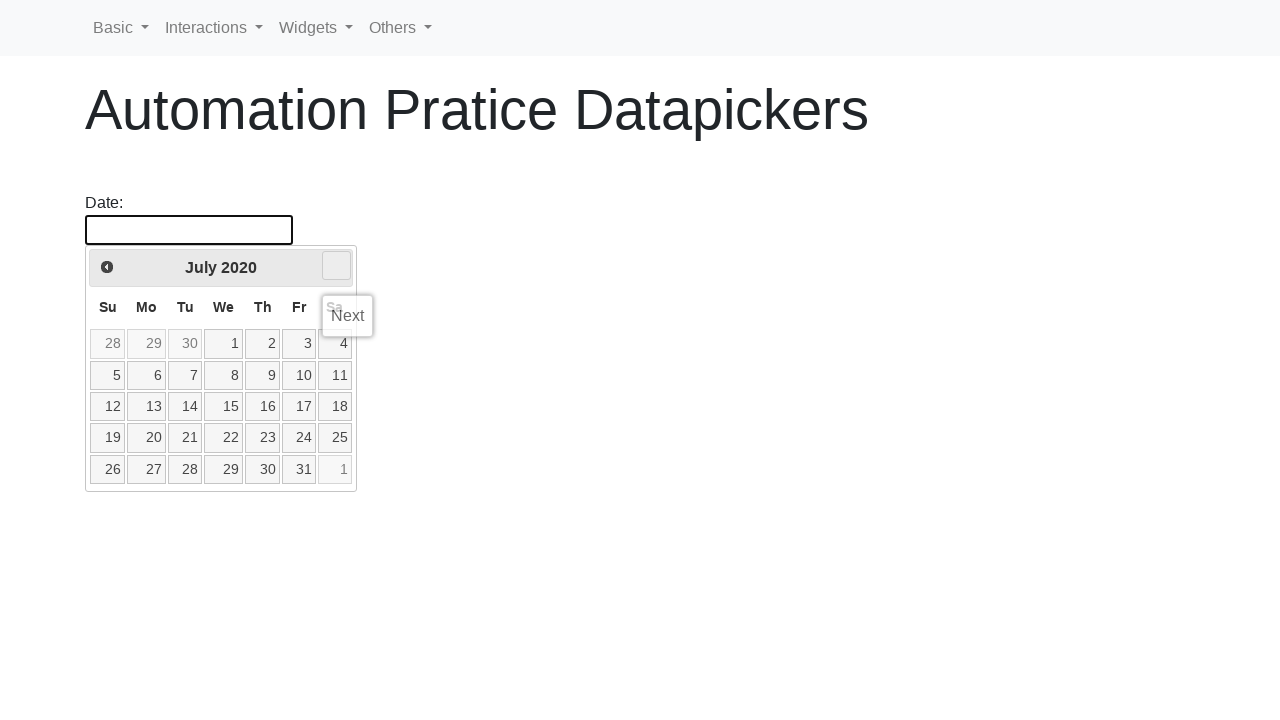

Clicked right arrow to navigate to next month at (336, 266) on .ui-icon.ui-icon-circle-triangle-e
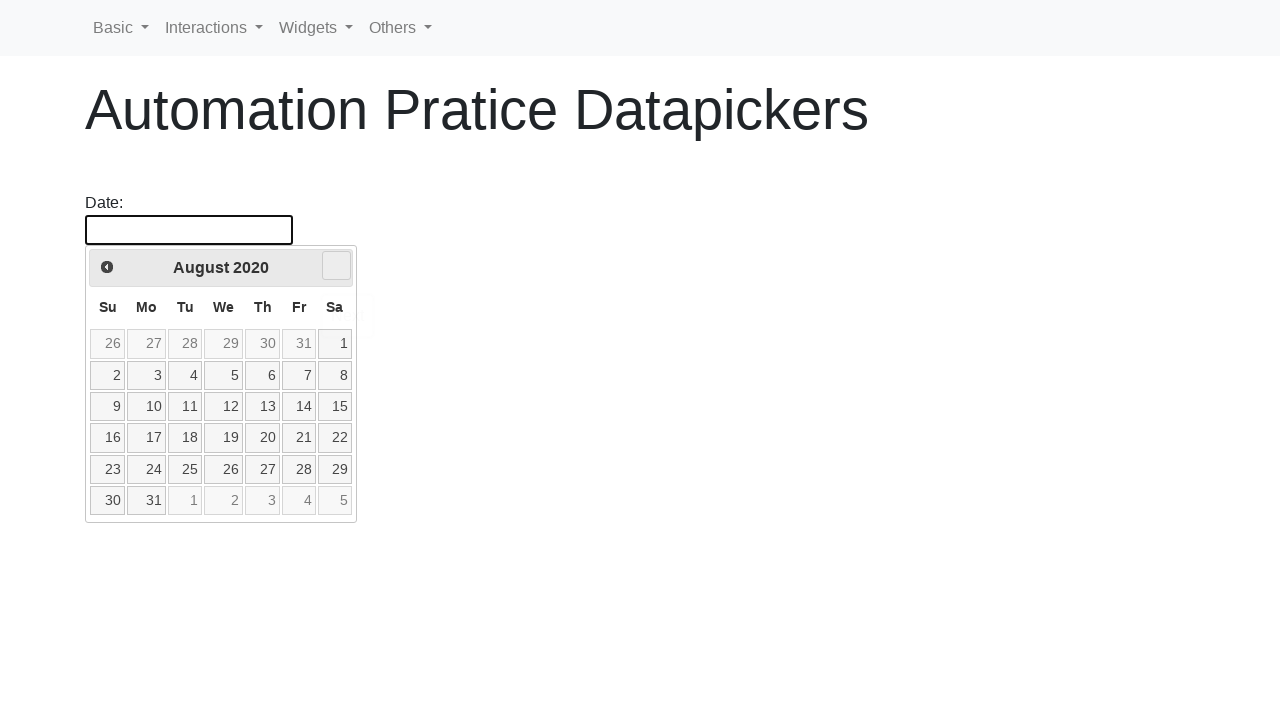

Waited for month change animation
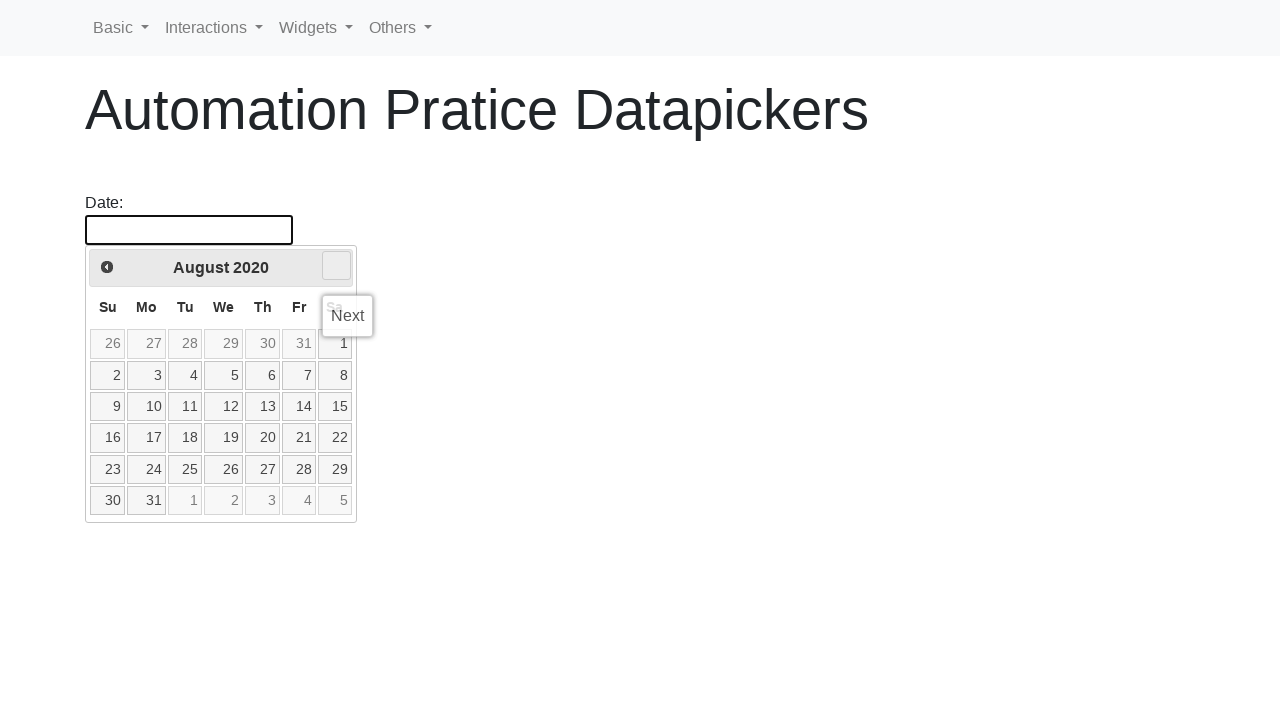

Clicked right arrow to navigate to next month at (336, 266) on .ui-icon.ui-icon-circle-triangle-e
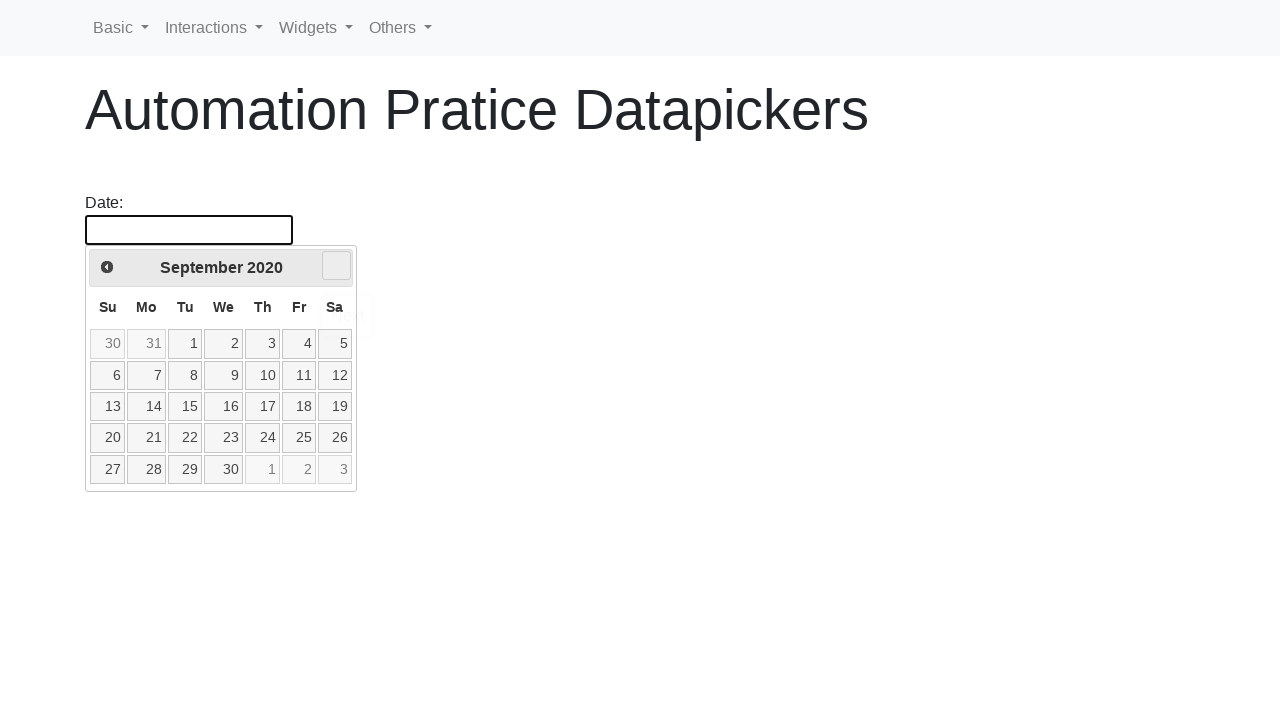

Waited for month change animation
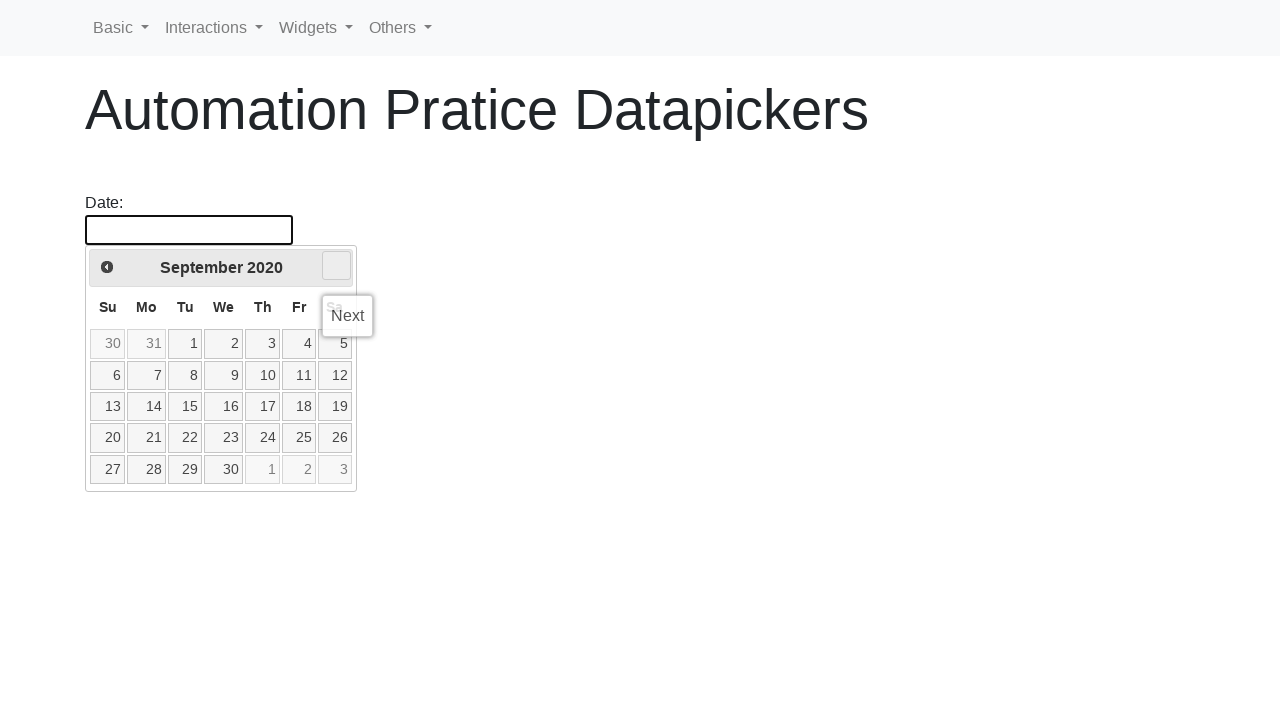

Clicked right arrow to navigate to next month at (336, 266) on .ui-icon.ui-icon-circle-triangle-e
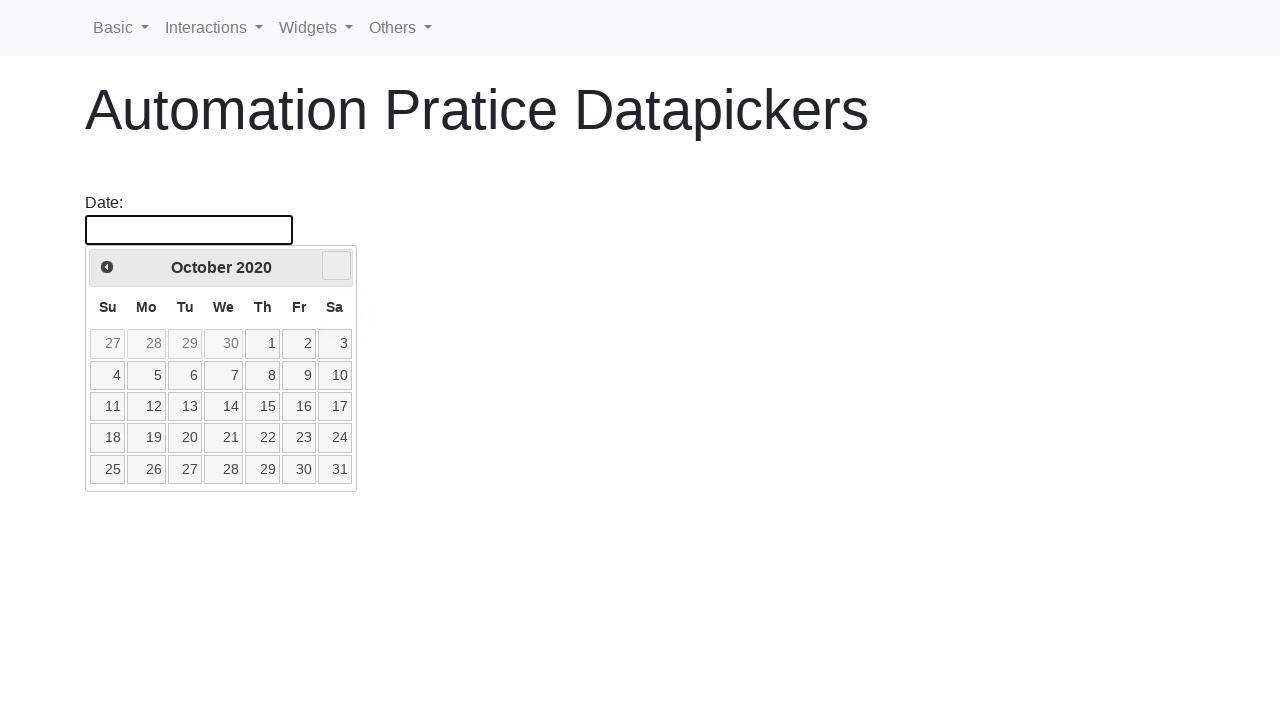

Waited for month change animation
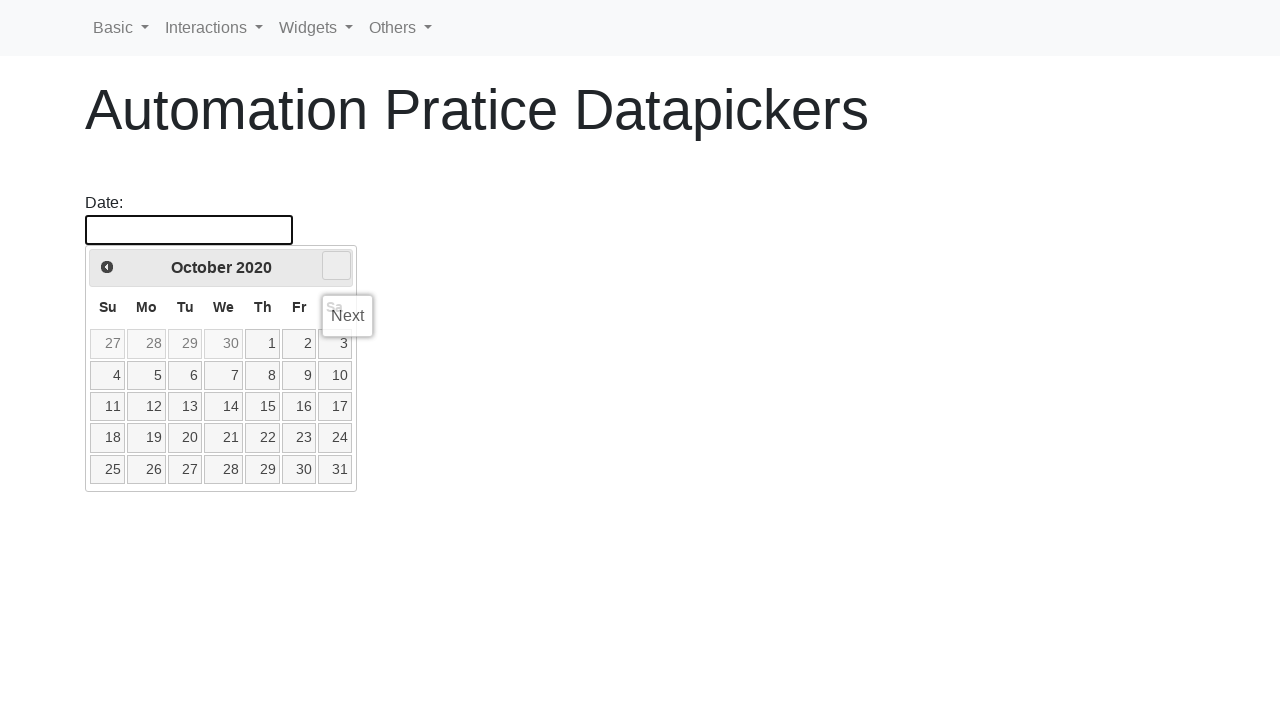

Clicked right arrow to navigate to next month at (336, 266) on .ui-icon.ui-icon-circle-triangle-e
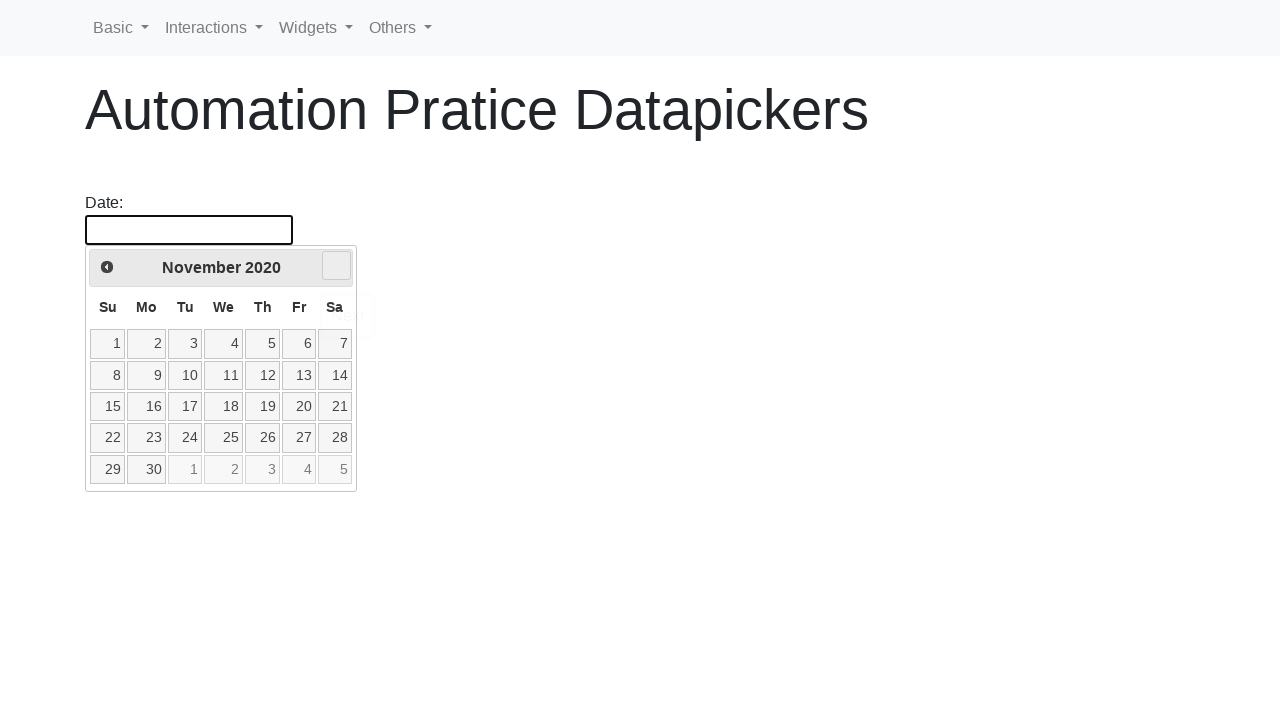

Waited for month change animation
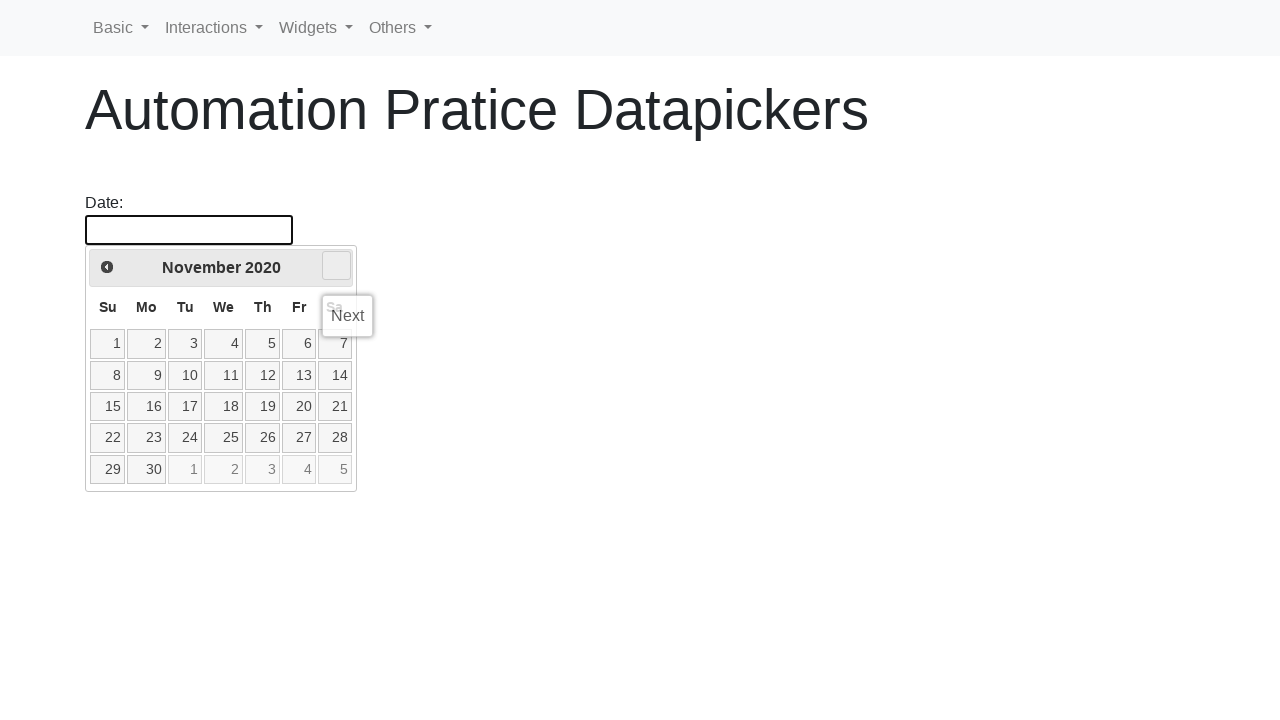

Clicked right arrow to navigate to next month at (336, 266) on .ui-icon.ui-icon-circle-triangle-e
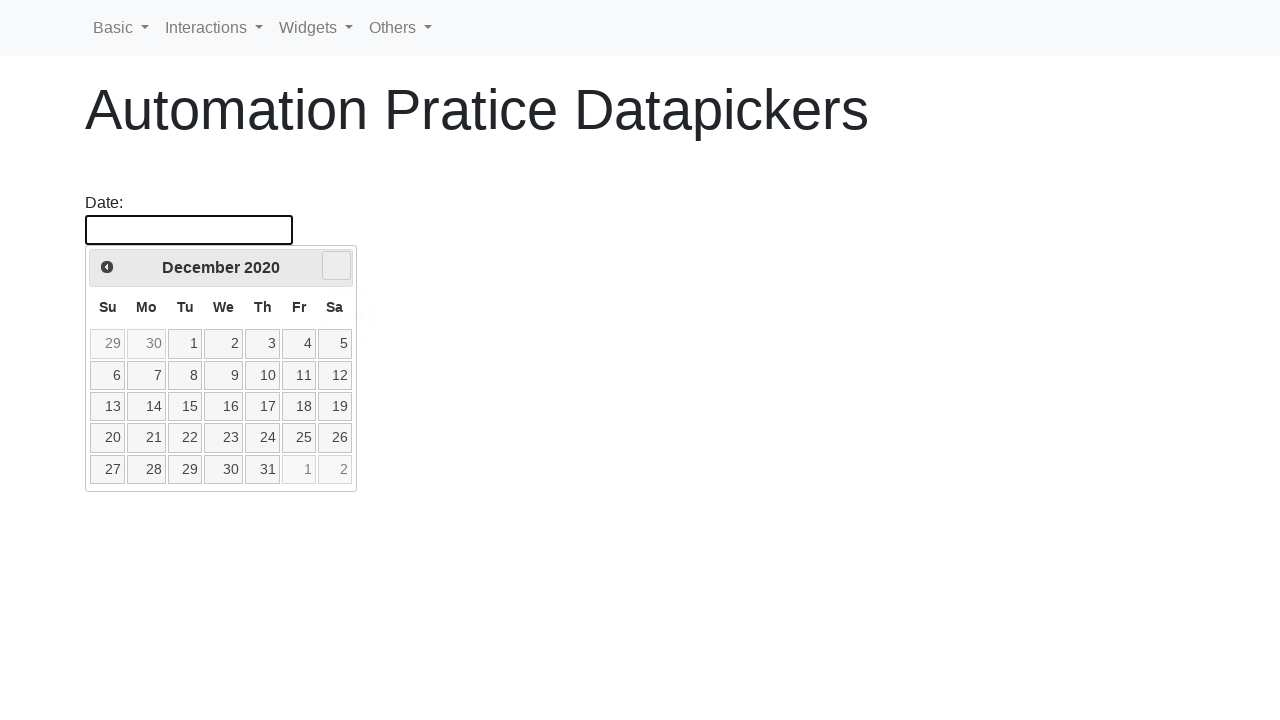

Waited for month change animation
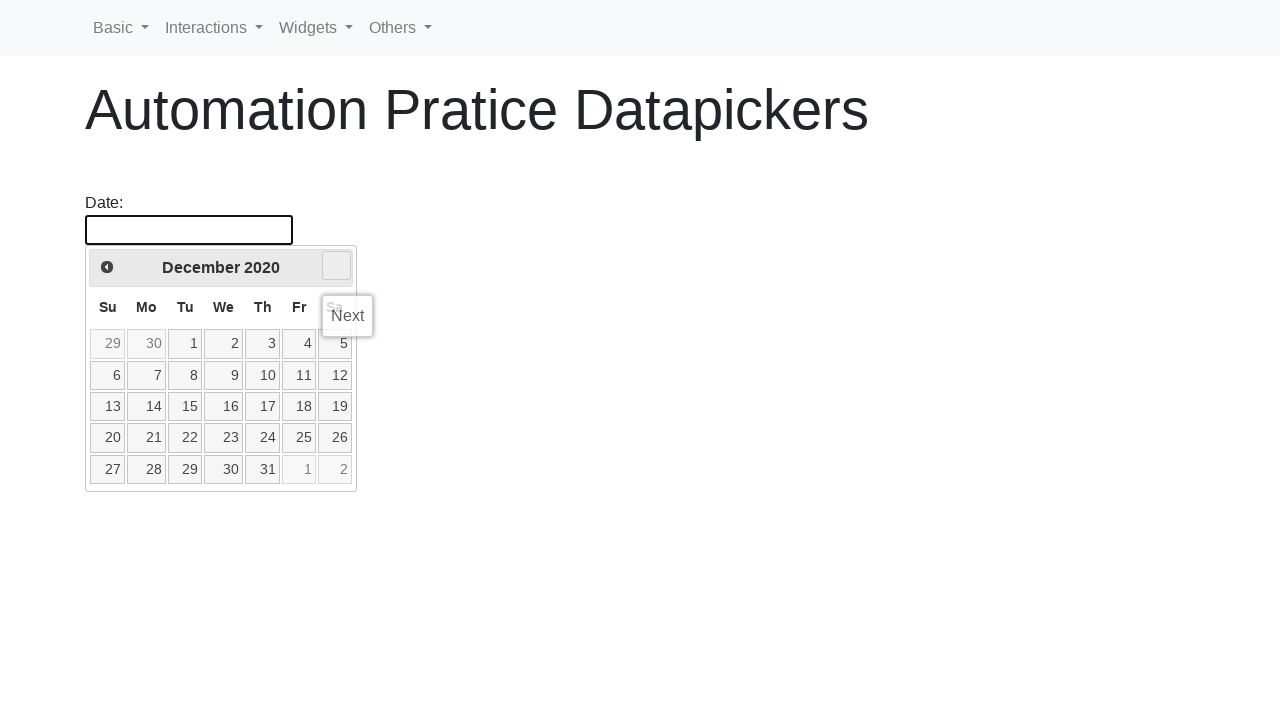

Clicked right arrow to navigate to next month at (336, 266) on .ui-icon.ui-icon-circle-triangle-e
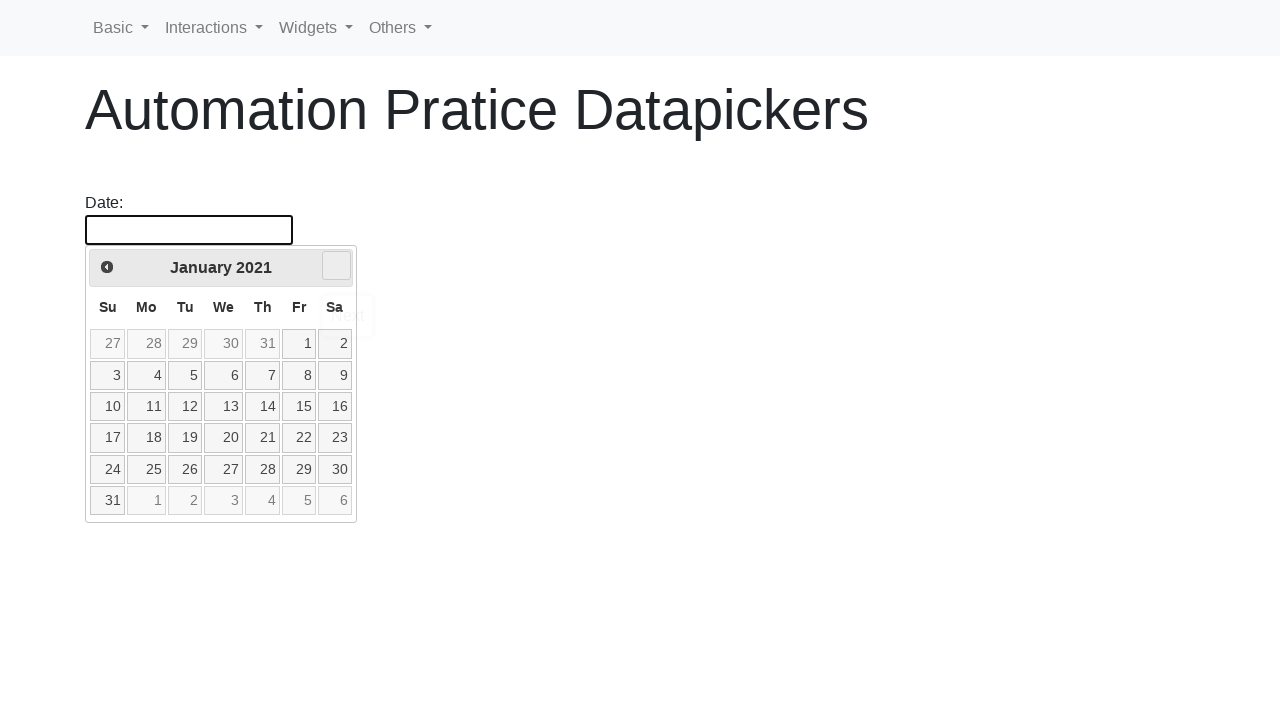

Waited for month change animation
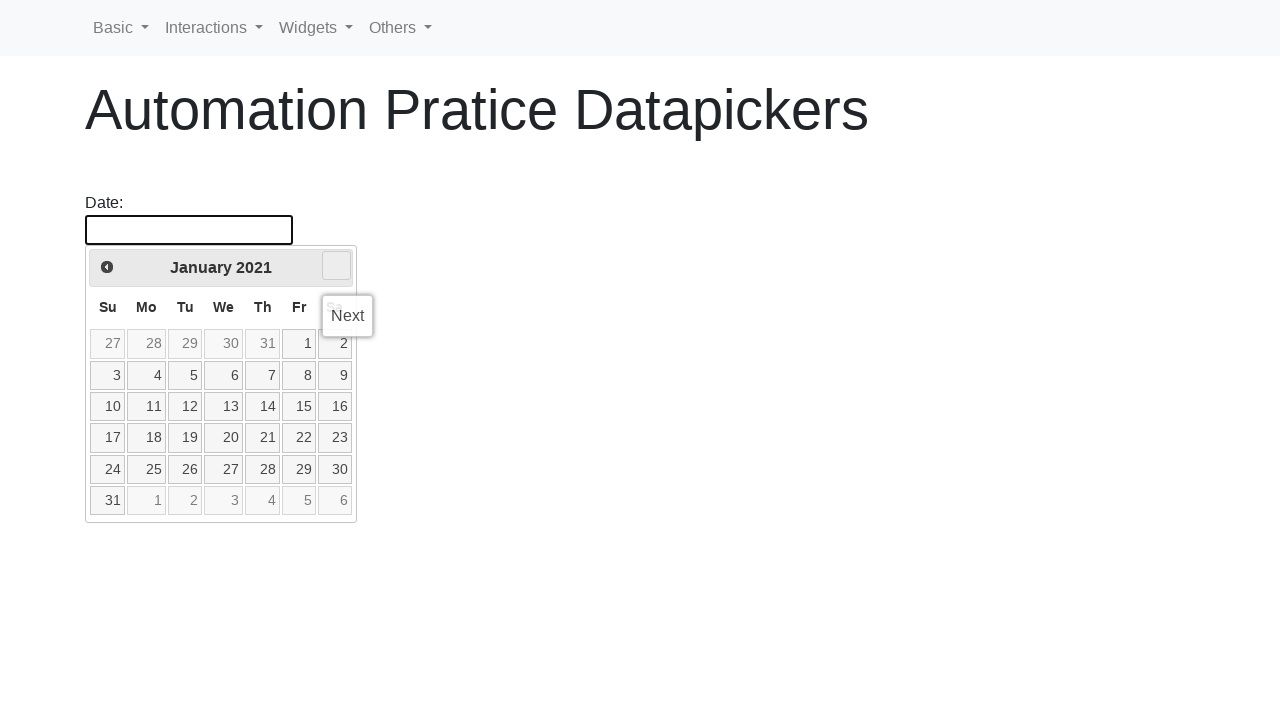

Clicked right arrow to navigate to next month at (336, 266) on .ui-icon.ui-icon-circle-triangle-e
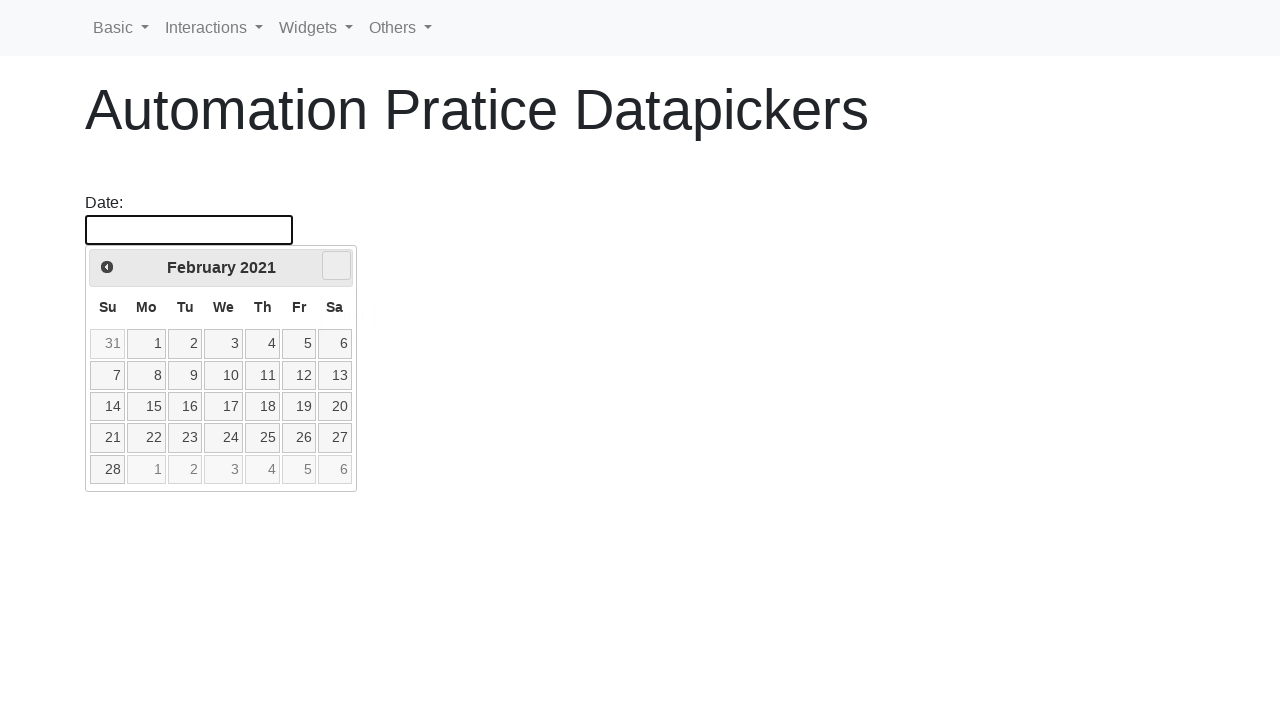

Waited for month change animation
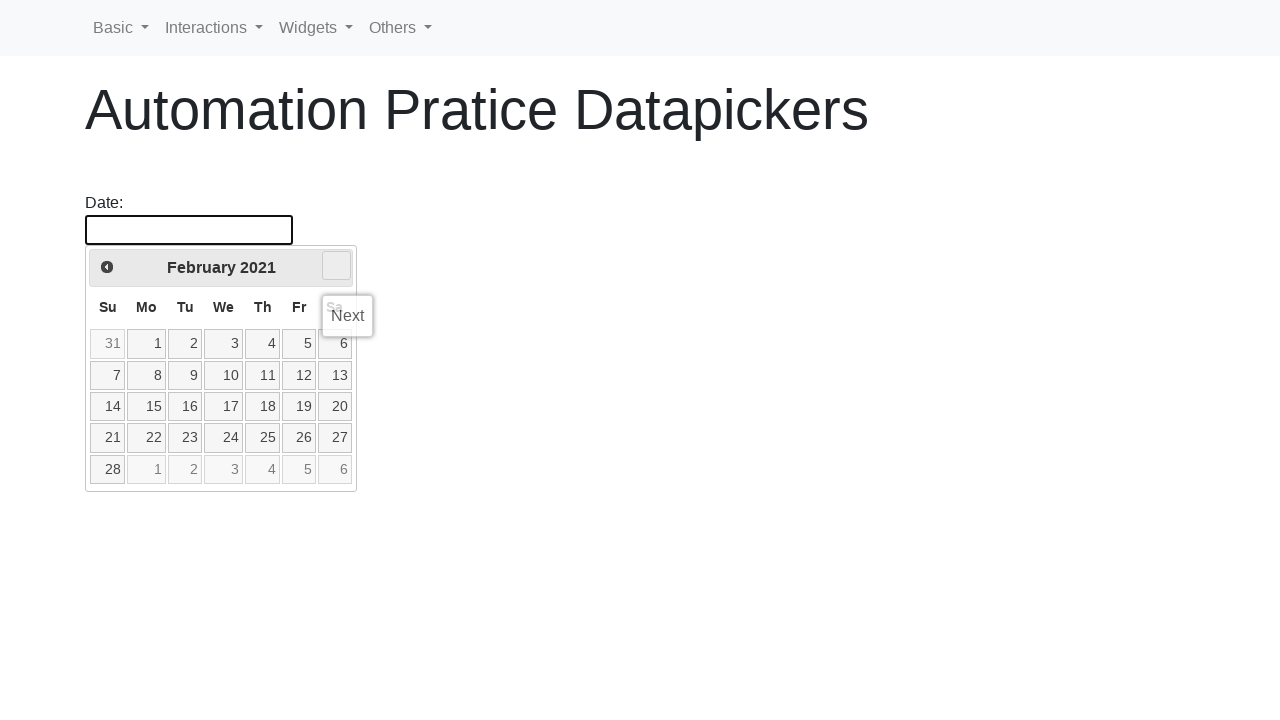

Clicked right arrow to navigate to next month at (336, 266) on .ui-icon.ui-icon-circle-triangle-e
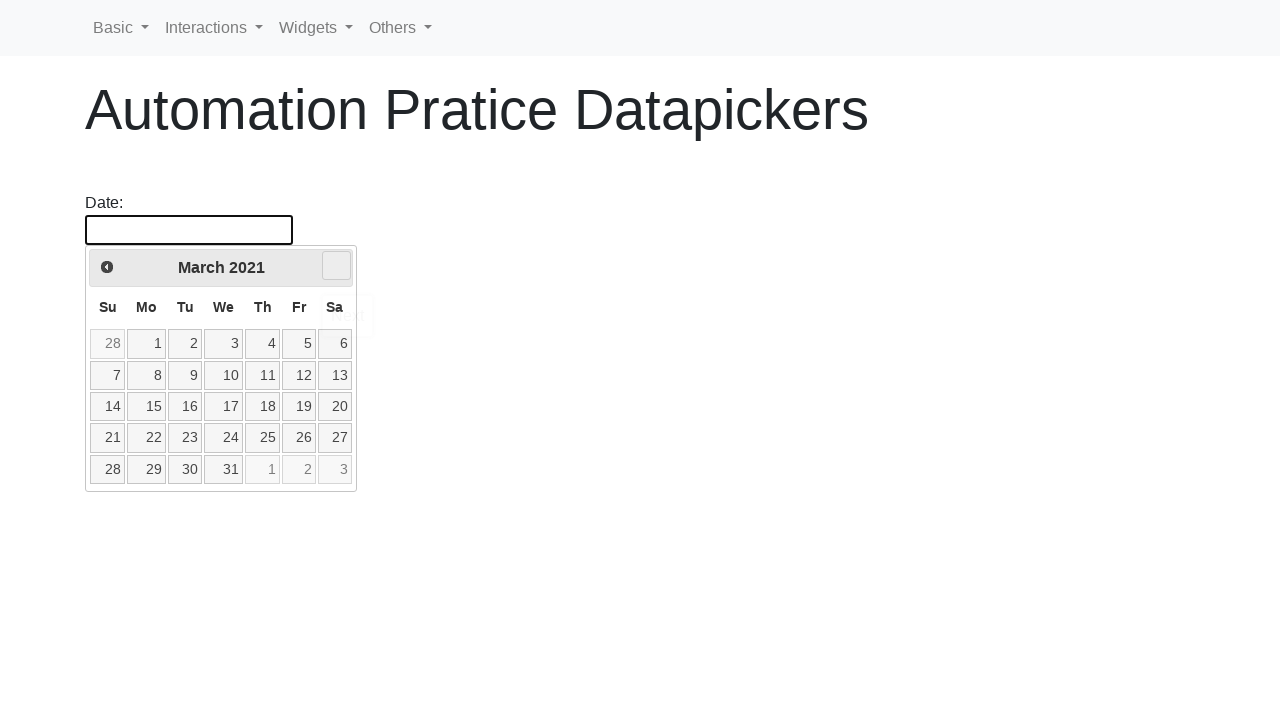

Waited for month change animation
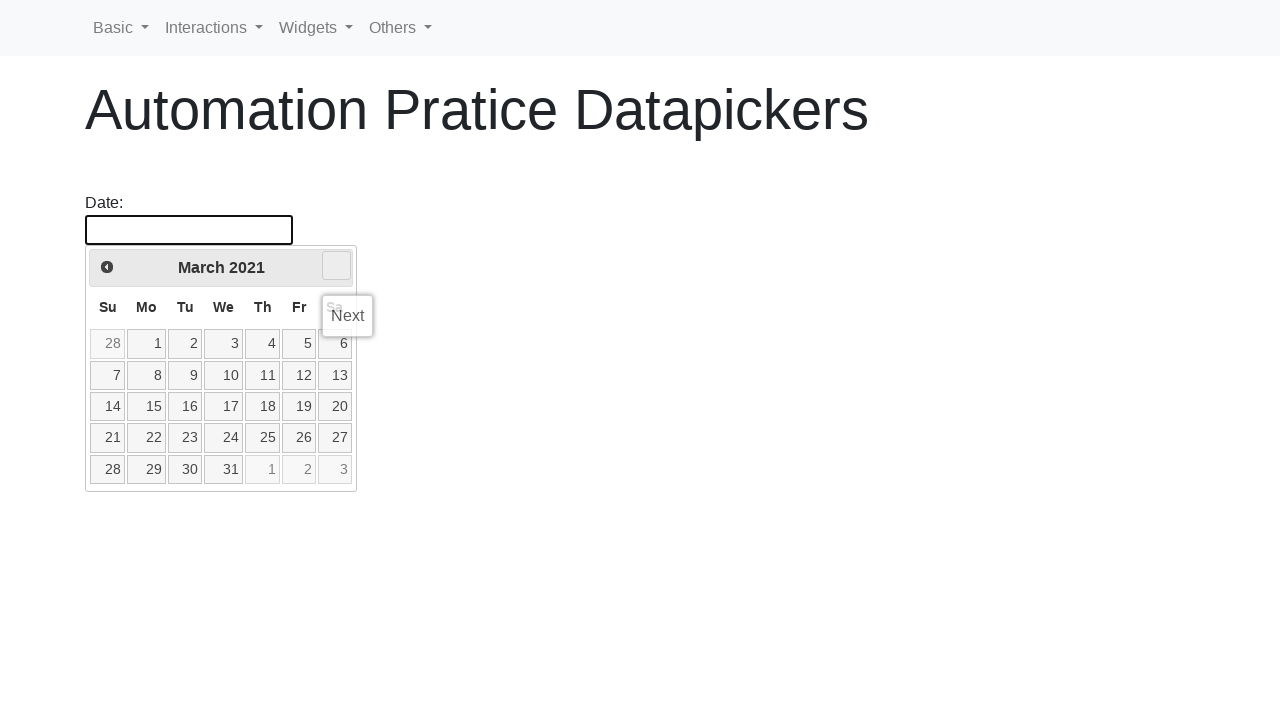

Clicked right arrow to navigate to next month at (336, 266) on .ui-icon.ui-icon-circle-triangle-e
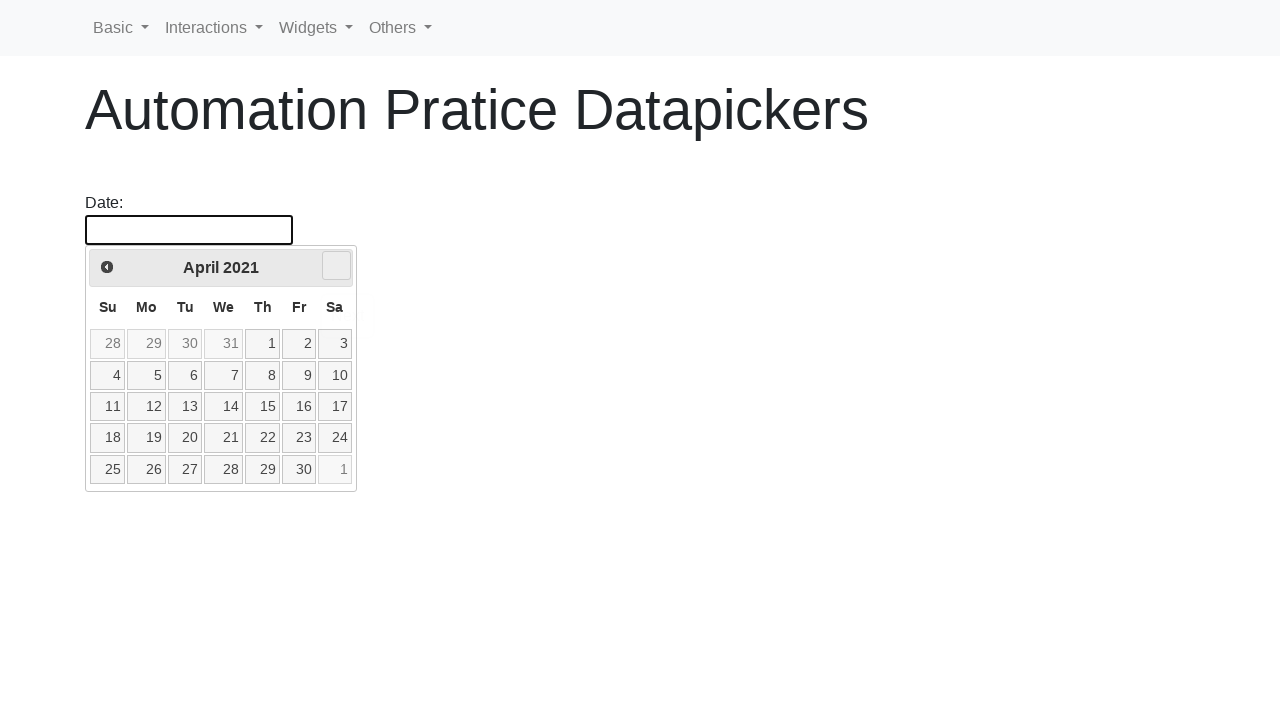

Waited for month change animation
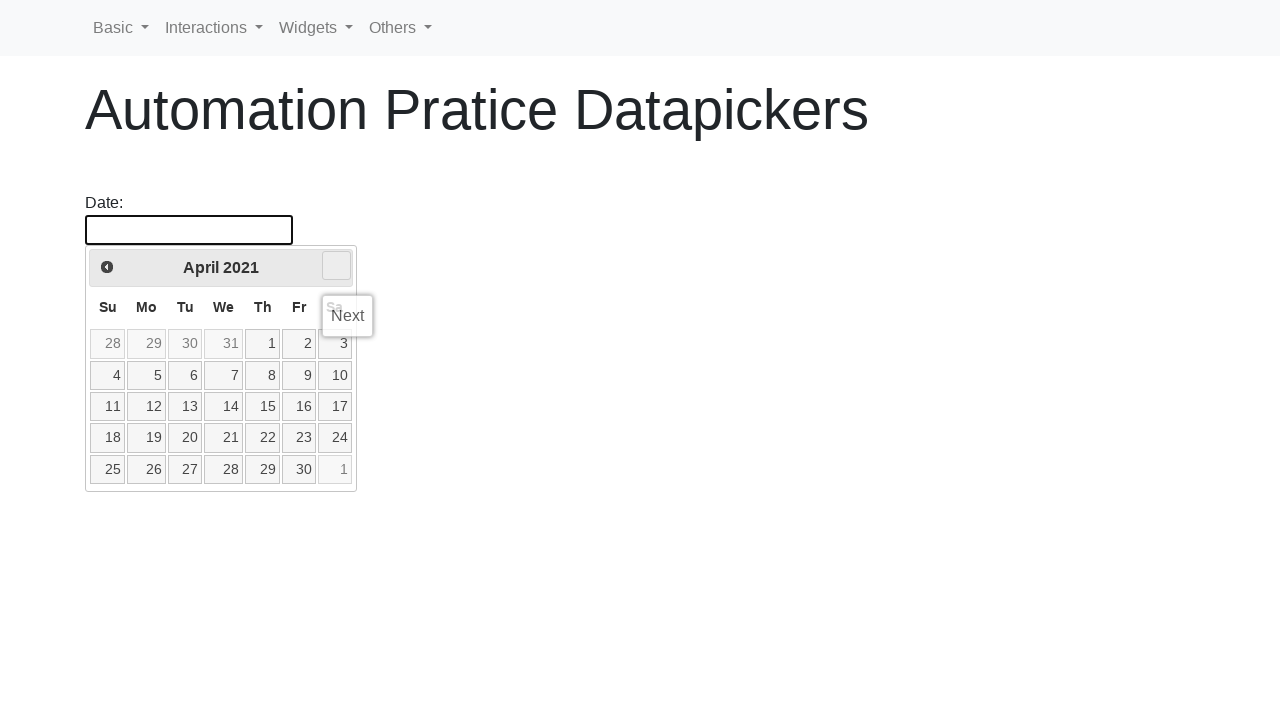

Clicked right arrow to navigate to next month at (336, 266) on .ui-icon.ui-icon-circle-triangle-e
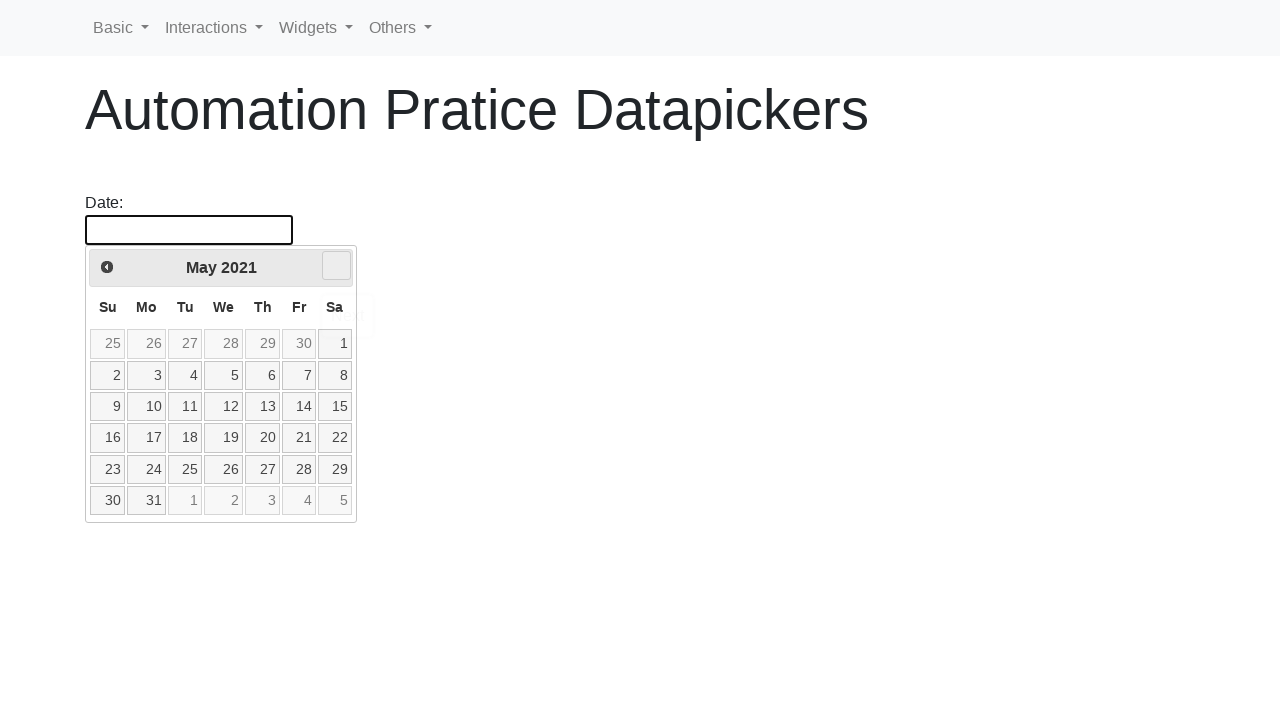

Waited for month change animation
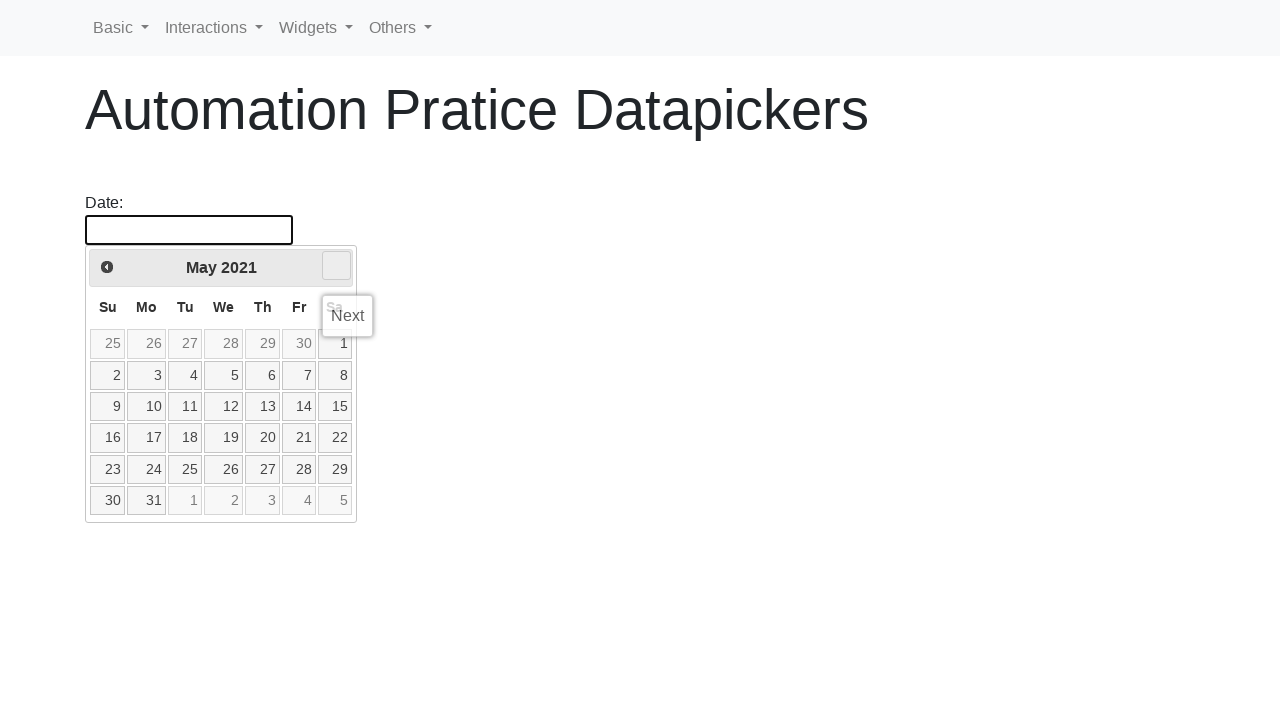

Clicked right arrow to navigate to next month at (336, 266) on .ui-icon.ui-icon-circle-triangle-e
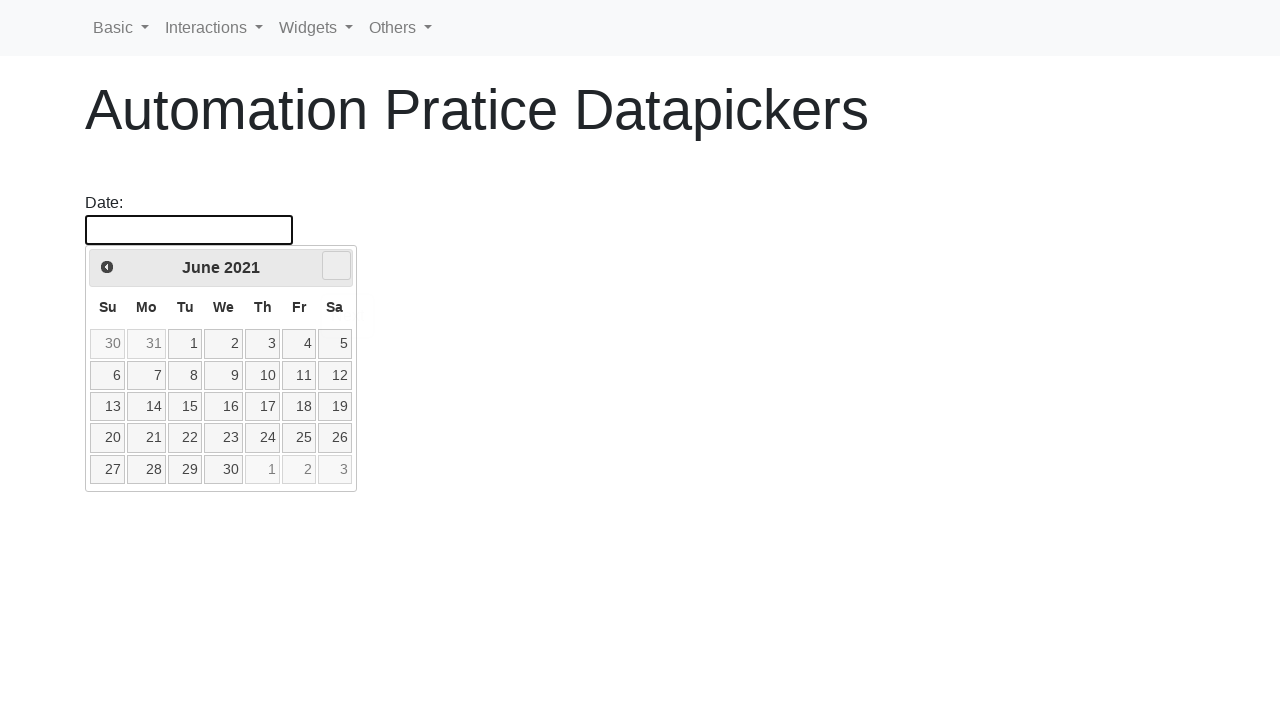

Waited for month change animation
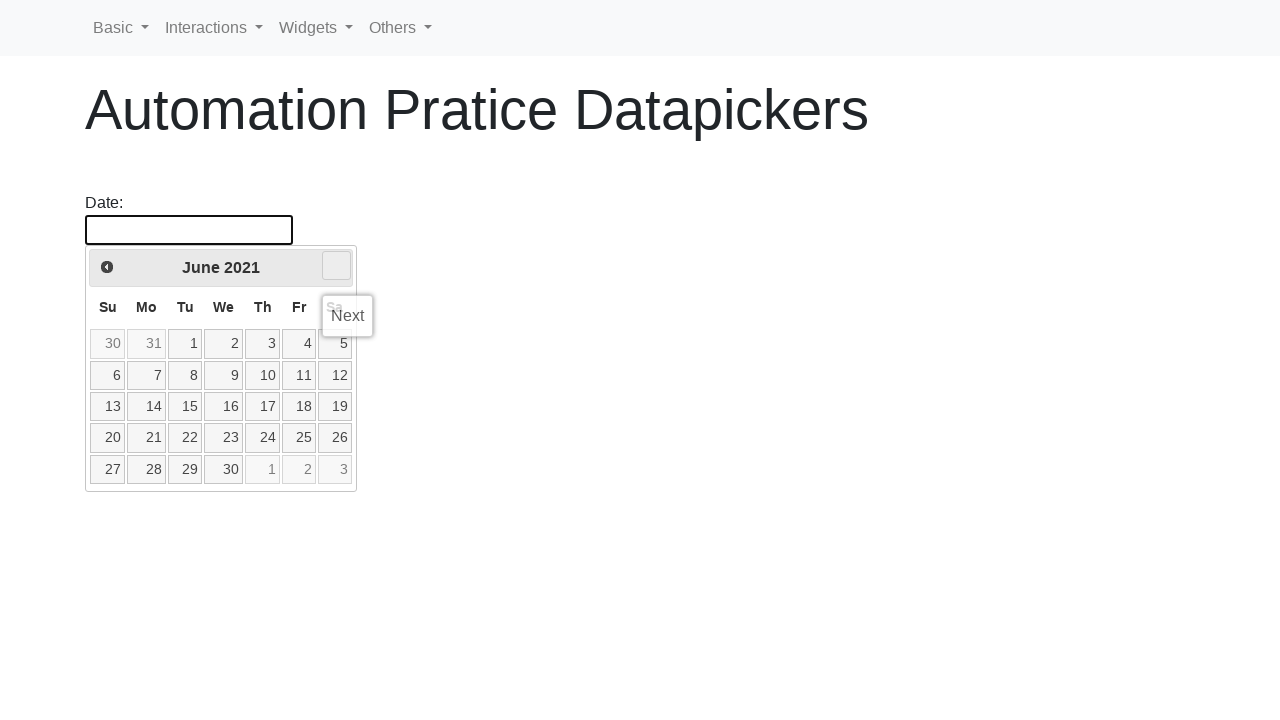

Clicked right arrow to navigate to next month at (336, 266) on .ui-icon.ui-icon-circle-triangle-e
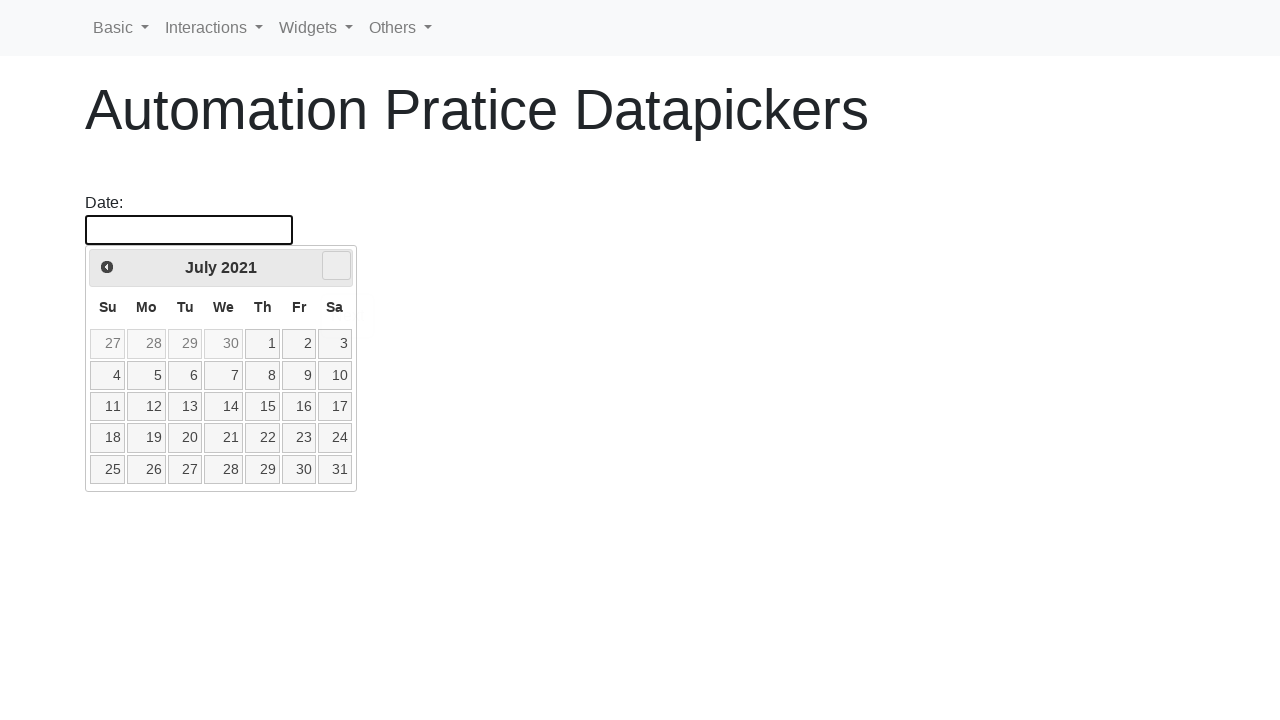

Waited for month change animation
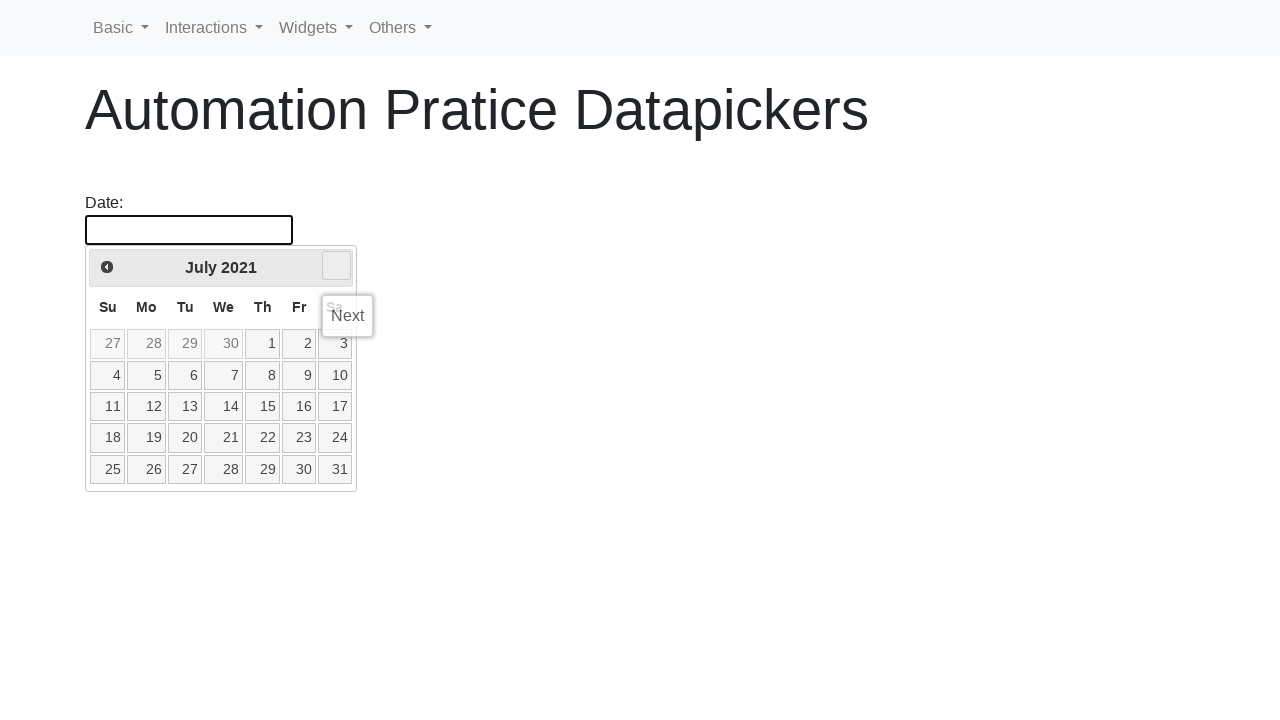

Clicked right arrow to navigate to next month at (336, 266) on .ui-icon.ui-icon-circle-triangle-e
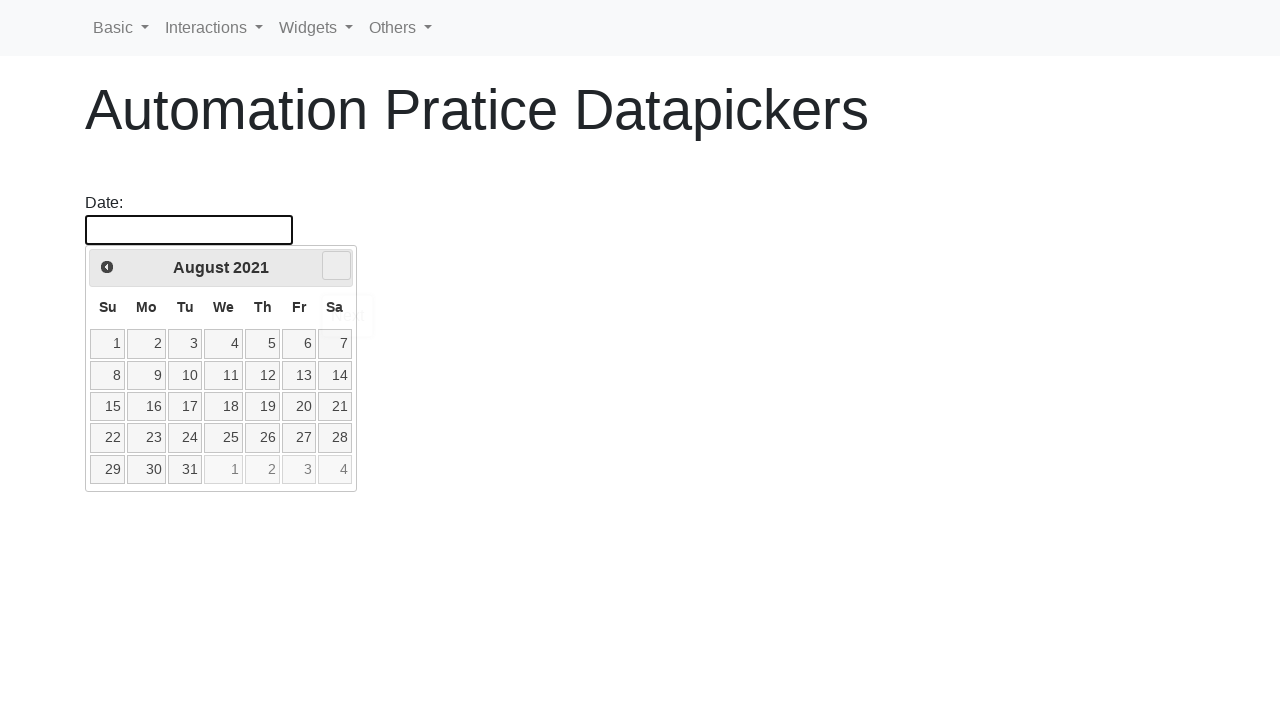

Waited for month change animation
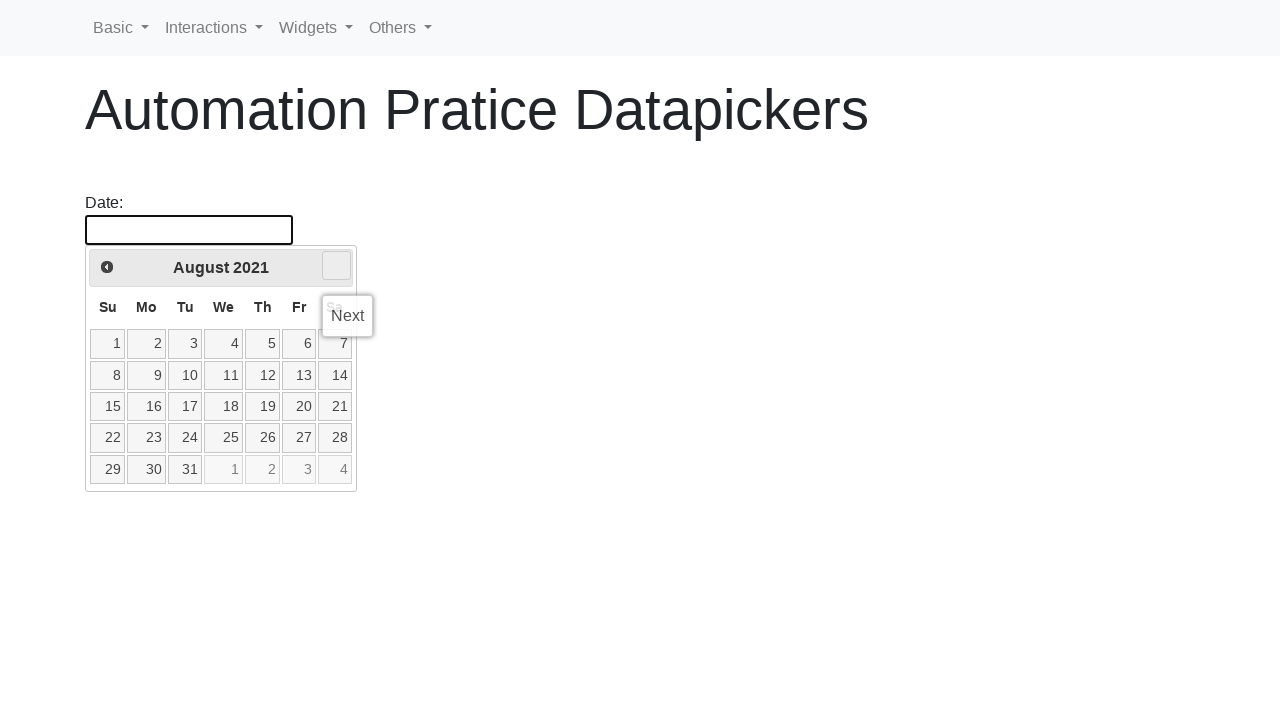

Clicked right arrow to navigate to next month at (336, 266) on .ui-icon.ui-icon-circle-triangle-e
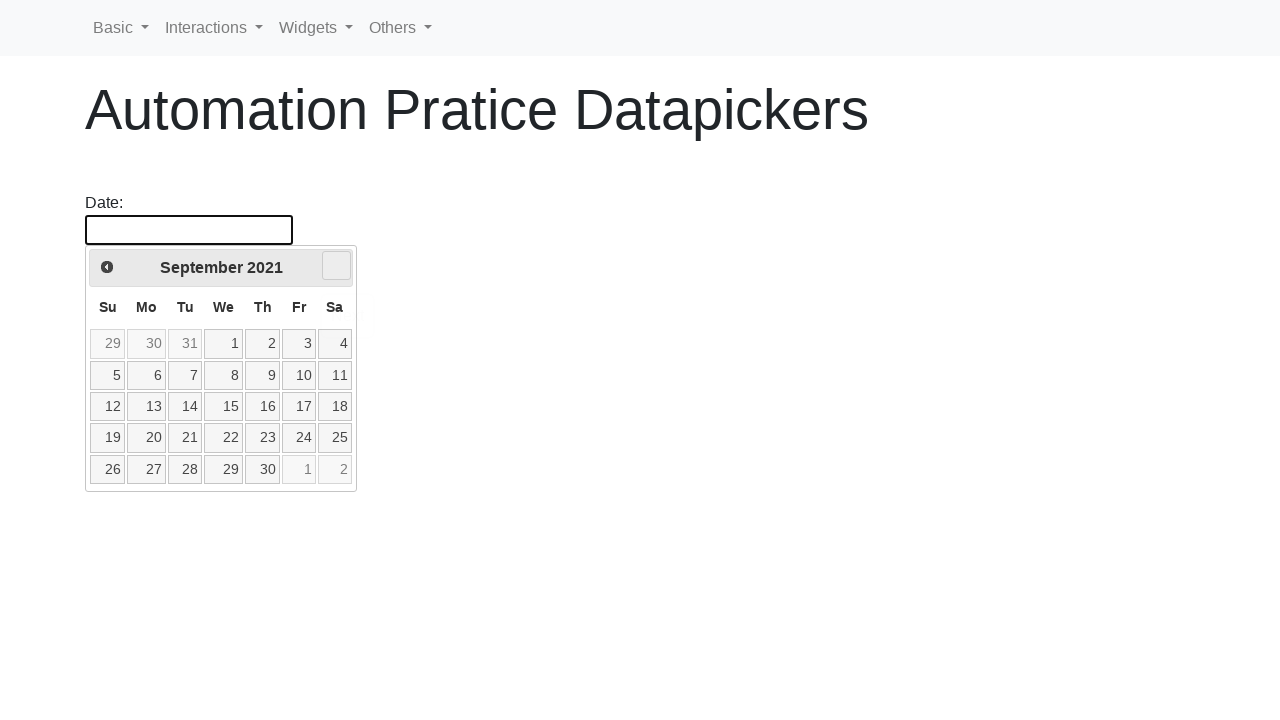

Waited for month change animation
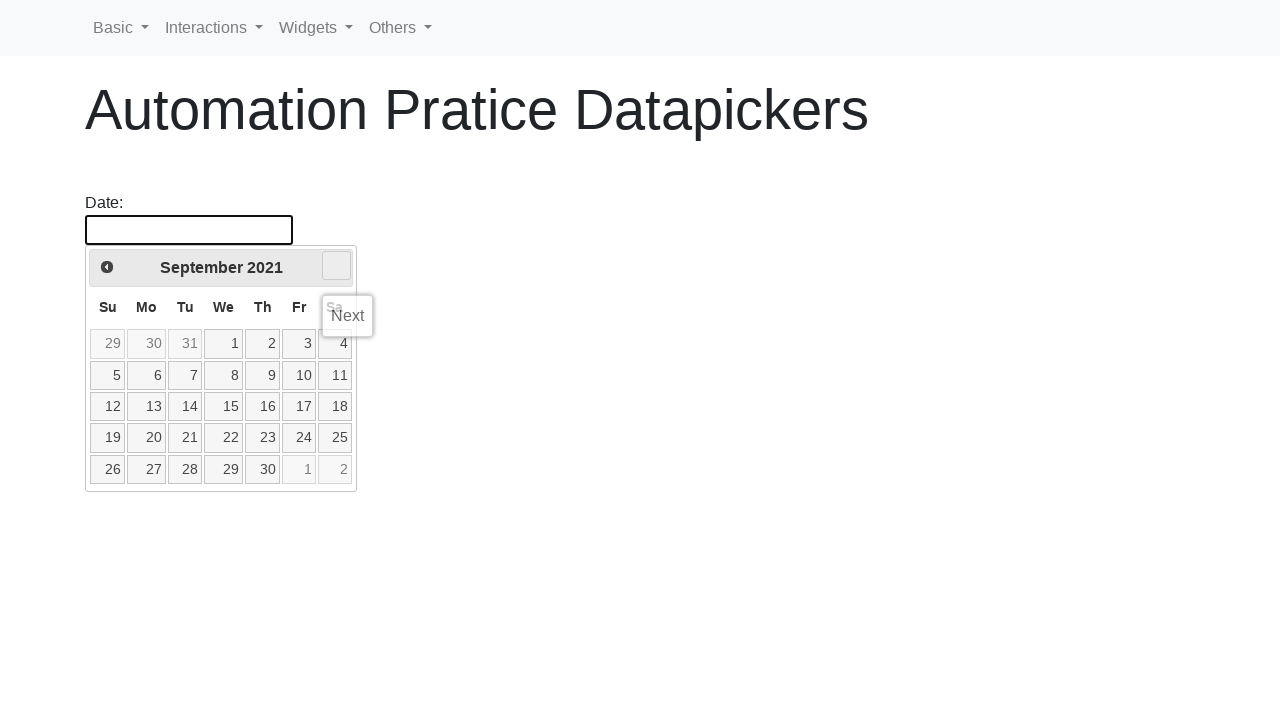

Clicked right arrow to navigate to next month at (336, 266) on .ui-icon.ui-icon-circle-triangle-e
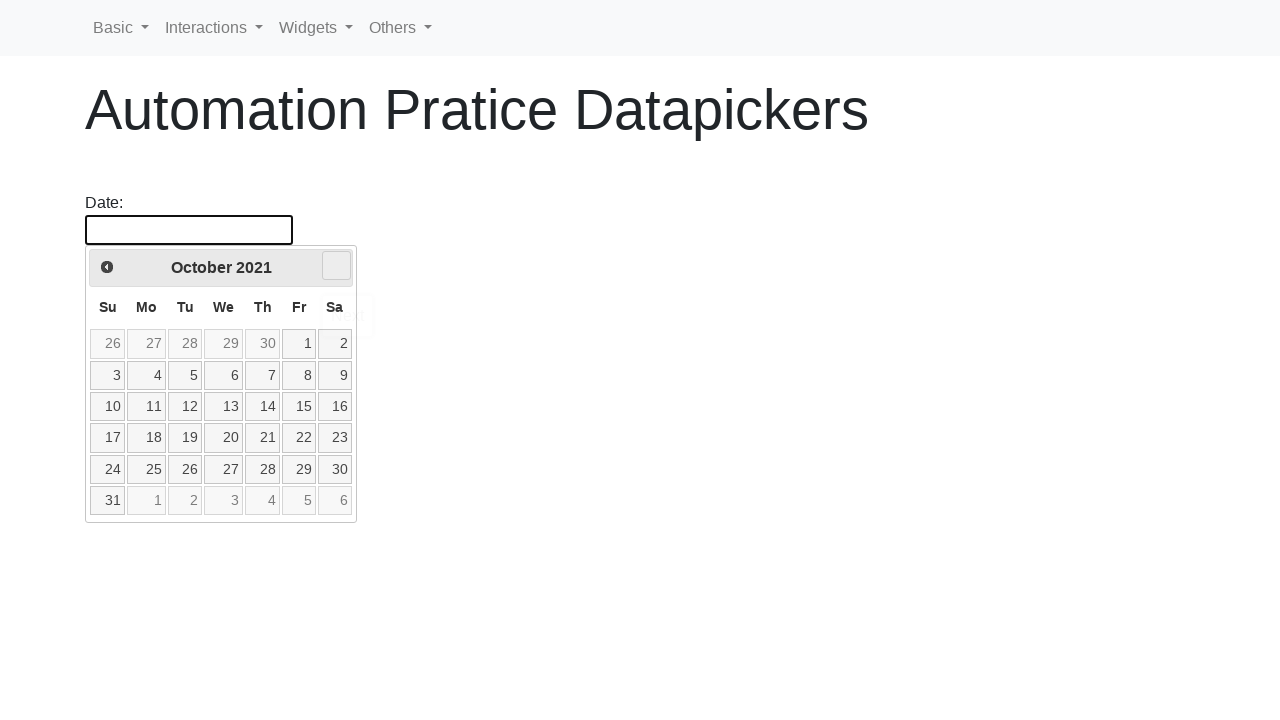

Waited for month change animation
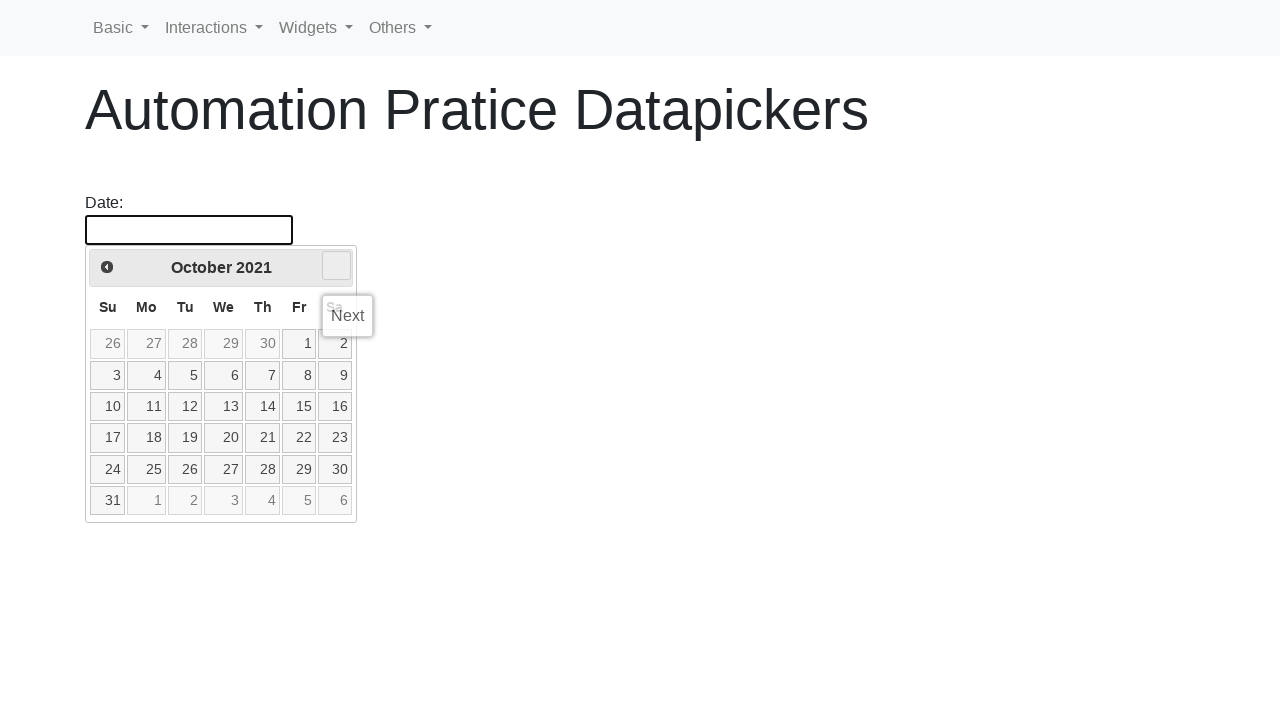

Clicked right arrow to navigate to next month at (336, 266) on .ui-icon.ui-icon-circle-triangle-e
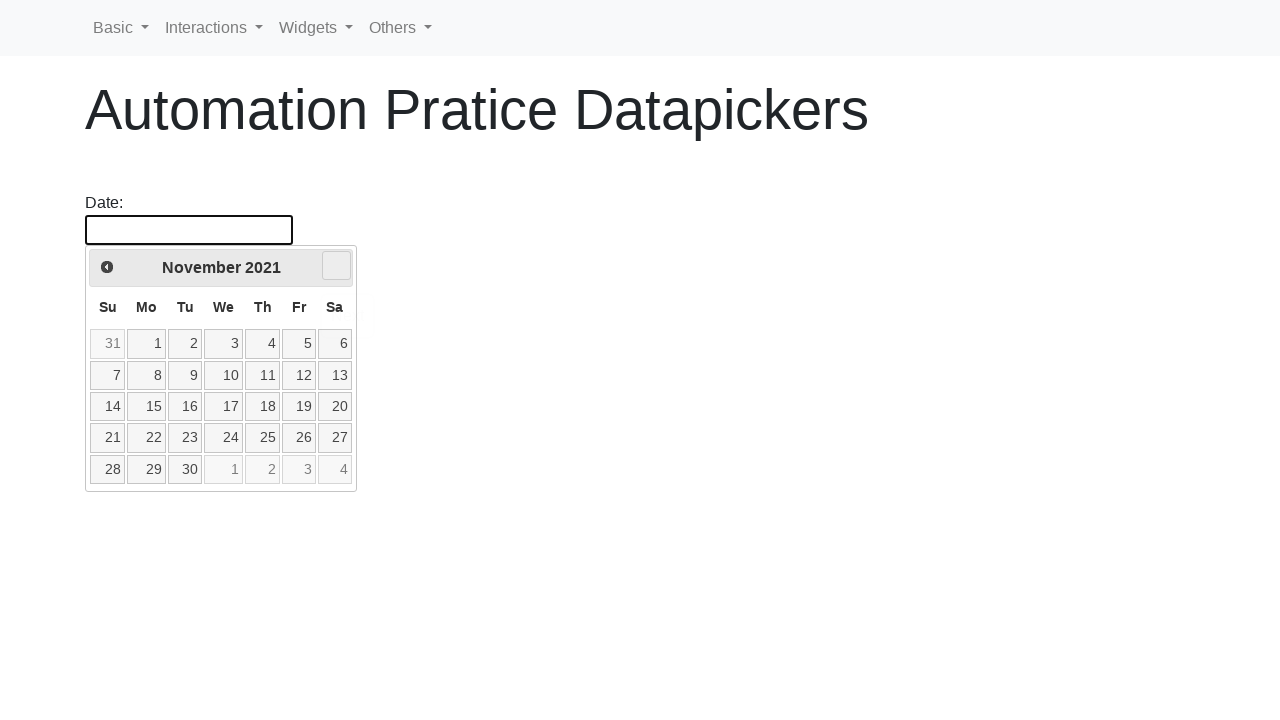

Waited for month change animation
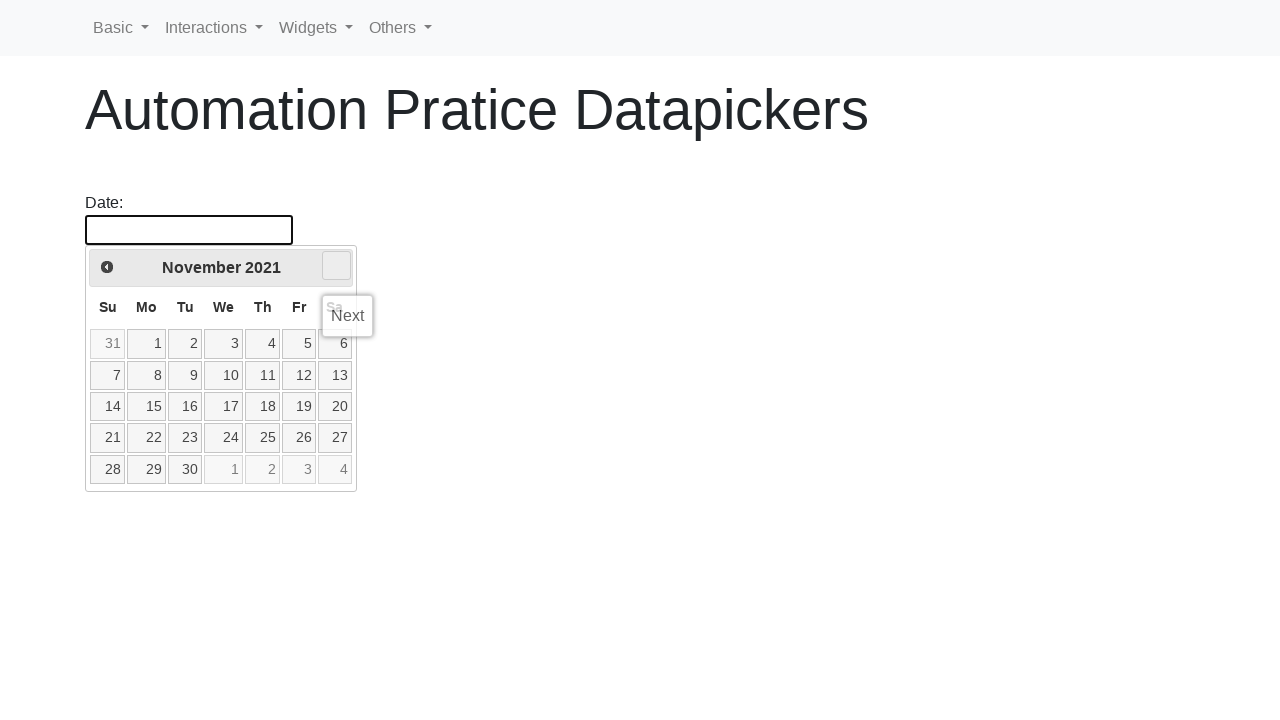

Clicked right arrow to navigate to next month at (336, 266) on .ui-icon.ui-icon-circle-triangle-e
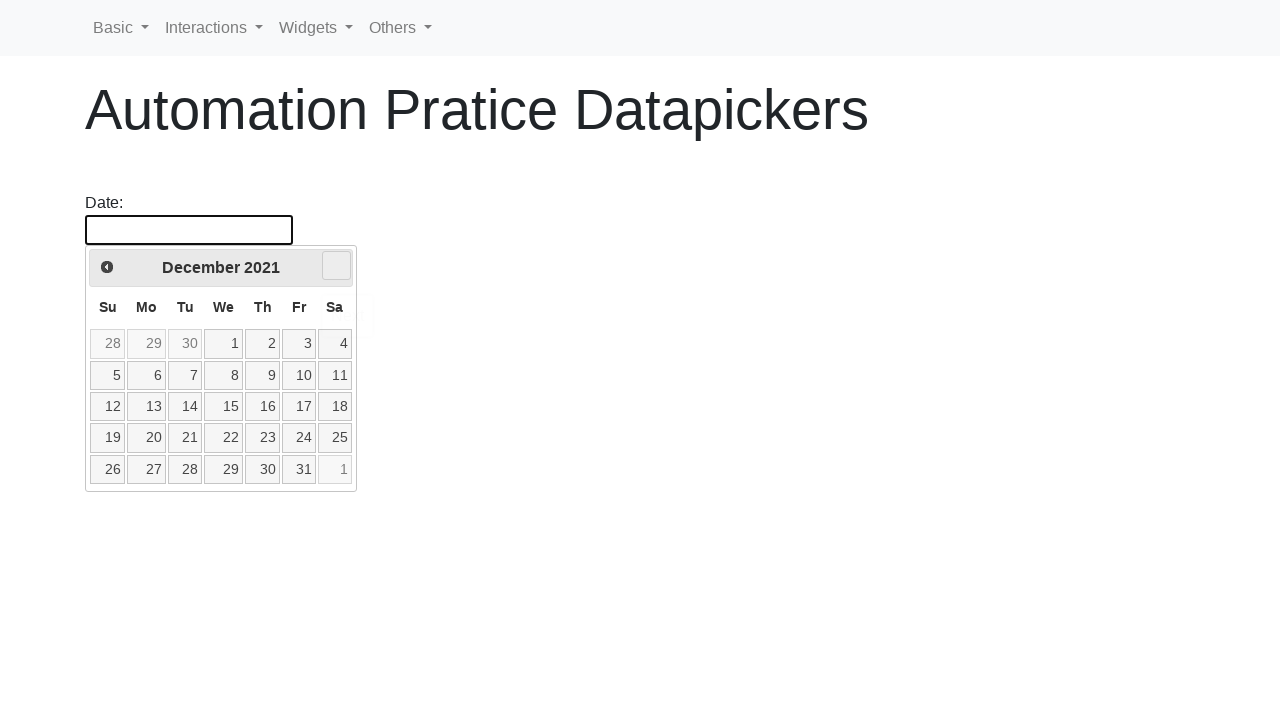

Waited for month change animation
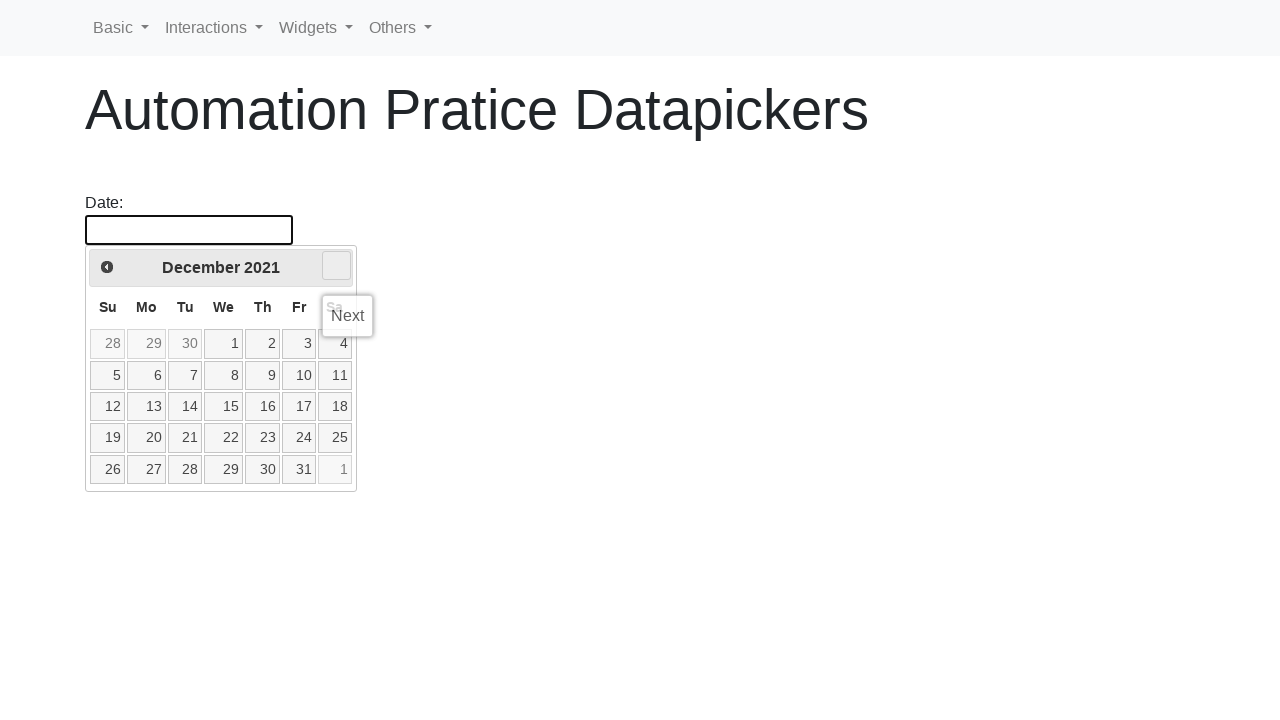

Clicked right arrow to navigate to next month at (336, 266) on .ui-icon.ui-icon-circle-triangle-e
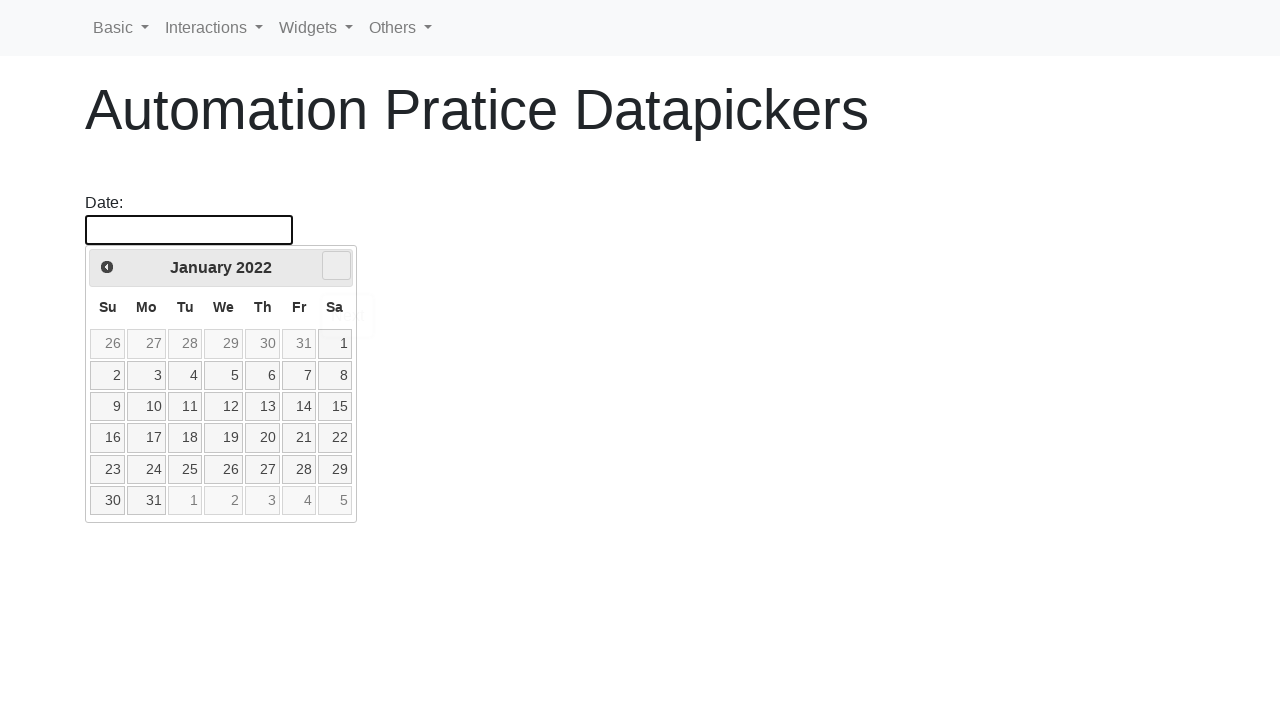

Waited for month change animation
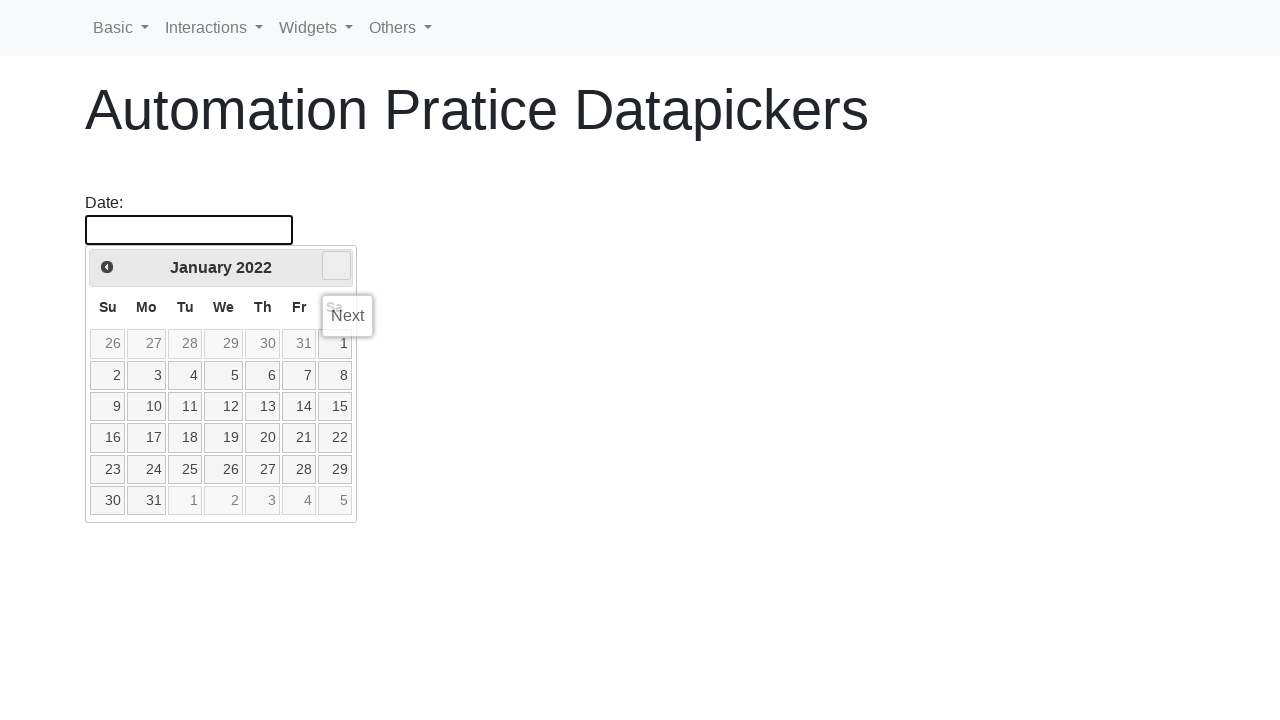

Clicked right arrow to navigate to next month at (336, 266) on .ui-icon.ui-icon-circle-triangle-e
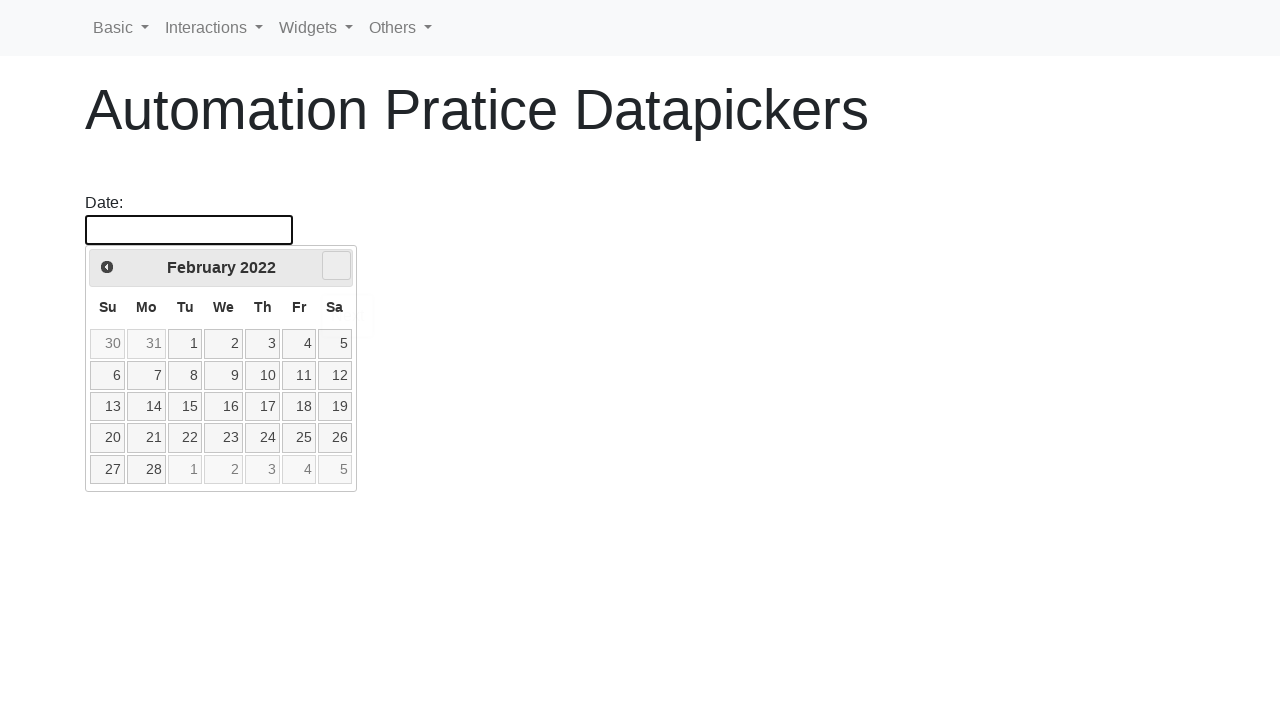

Waited for month change animation
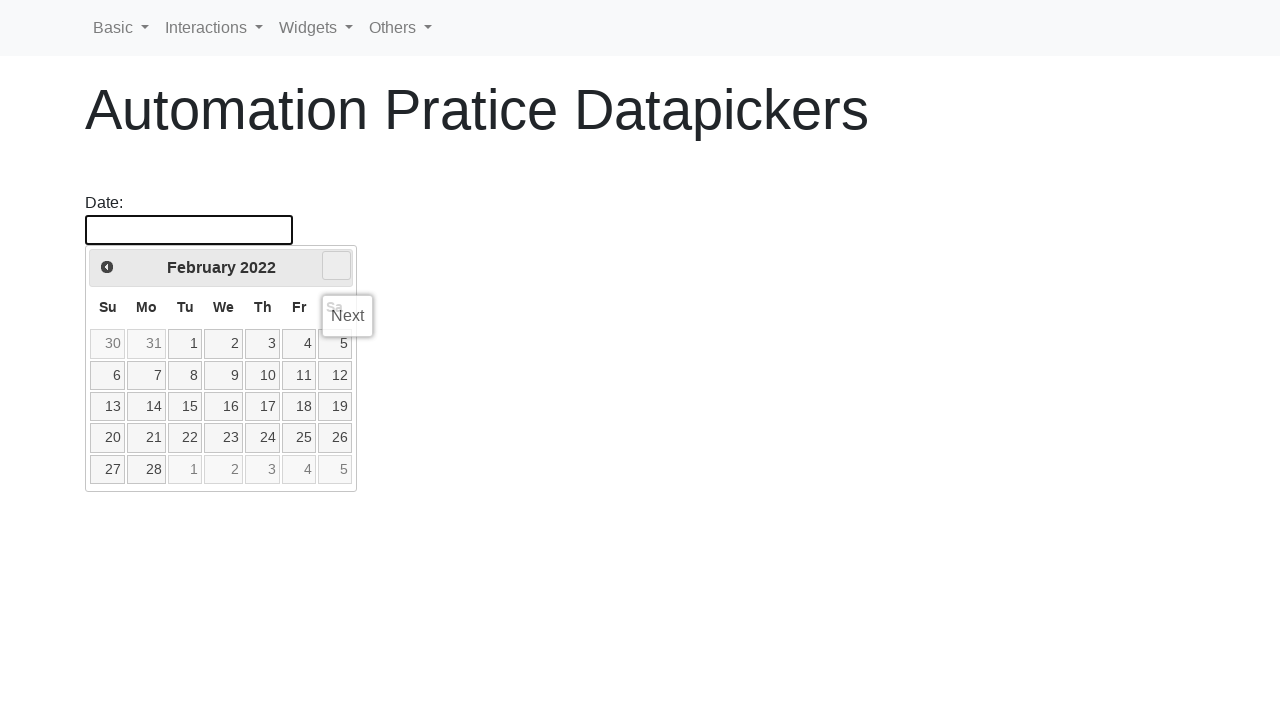

Clicked right arrow to navigate to next month at (336, 266) on .ui-icon.ui-icon-circle-triangle-e
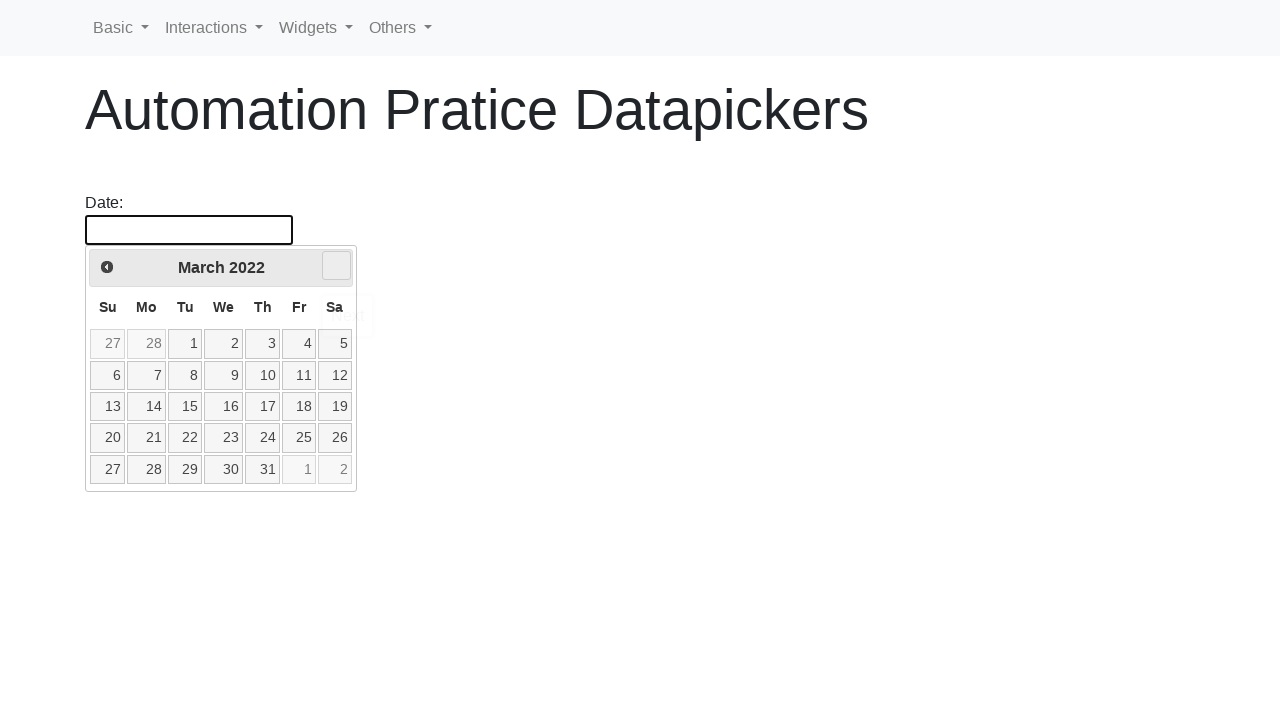

Waited for month change animation
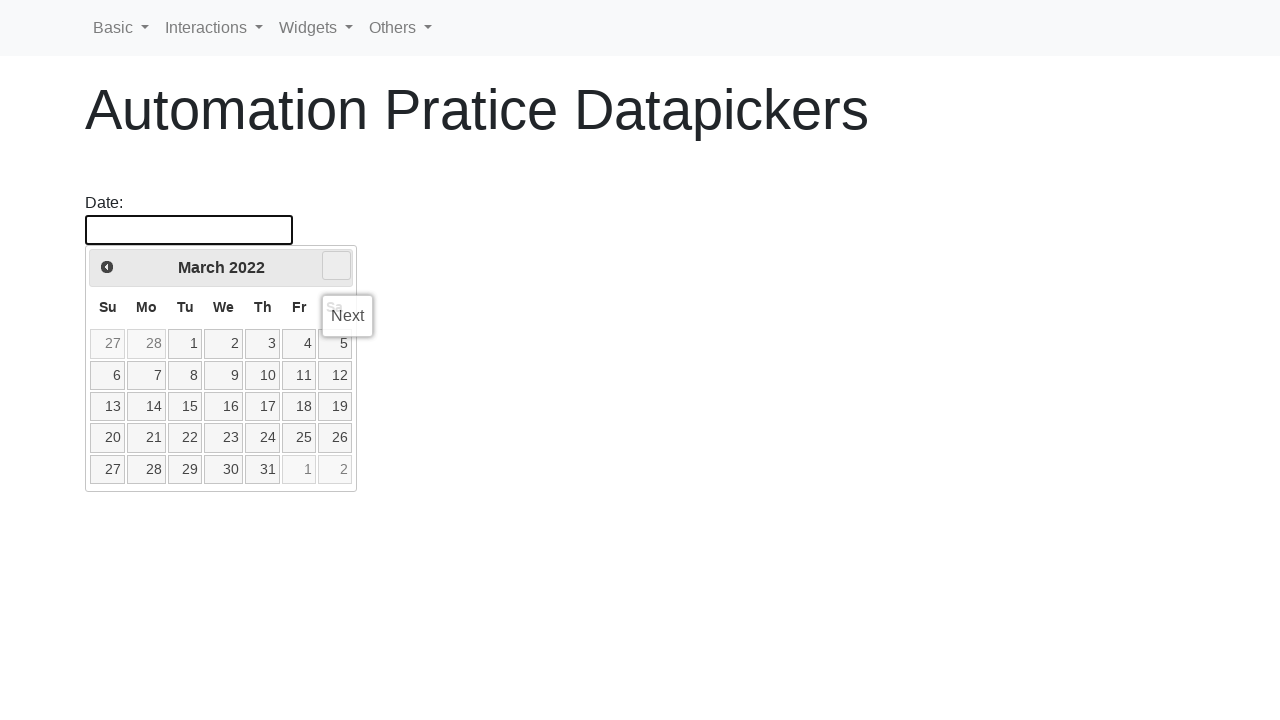

Clicked right arrow to navigate to next month at (336, 266) on .ui-icon.ui-icon-circle-triangle-e
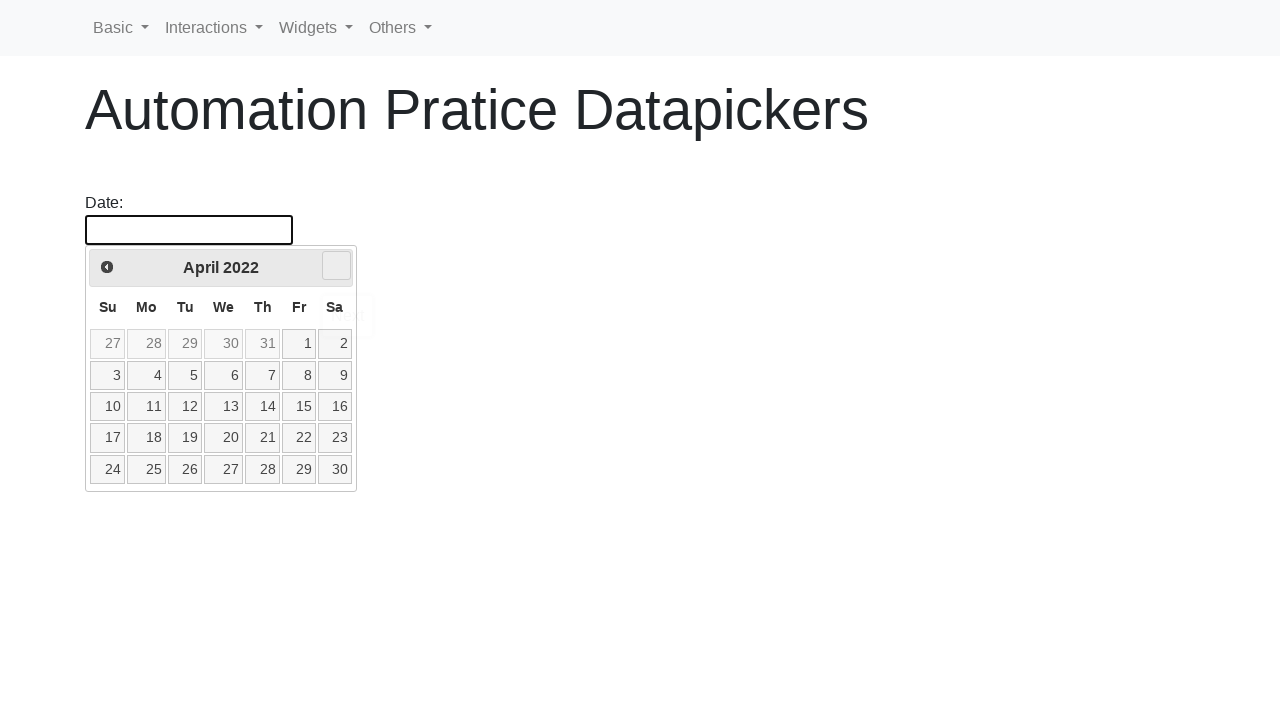

Waited for month change animation
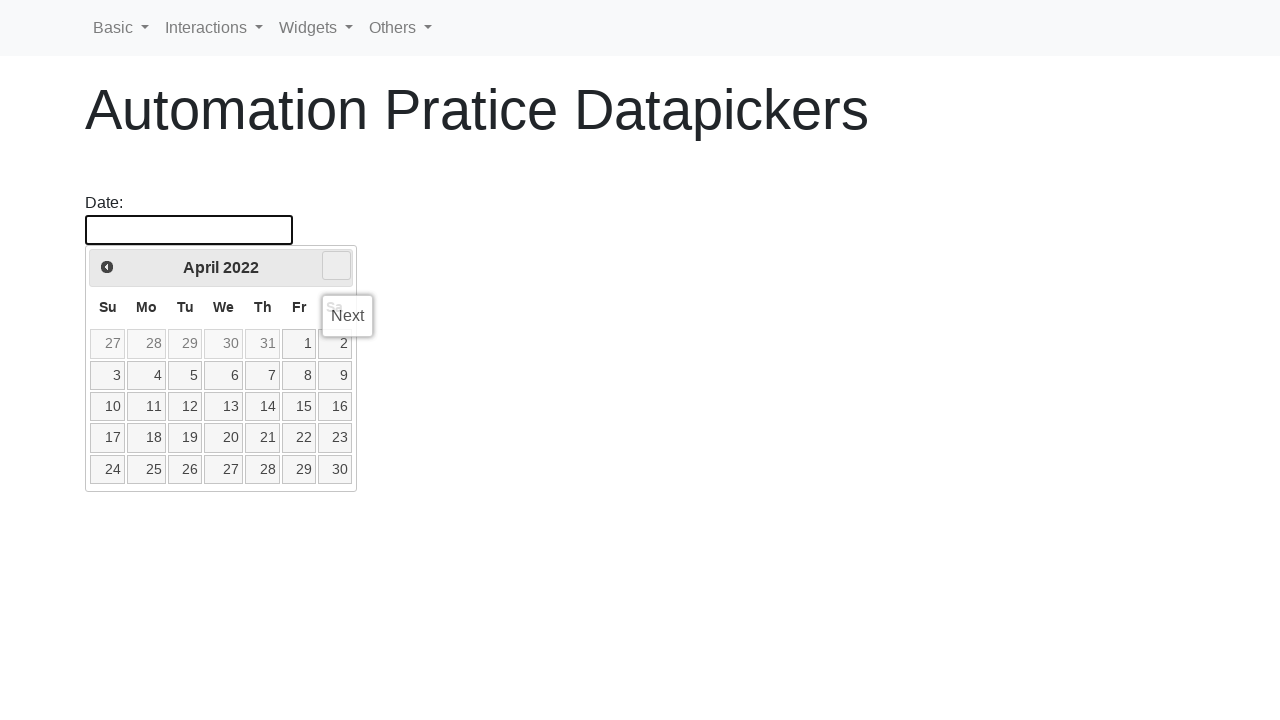

Clicked right arrow to navigate to next month at (336, 266) on .ui-icon.ui-icon-circle-triangle-e
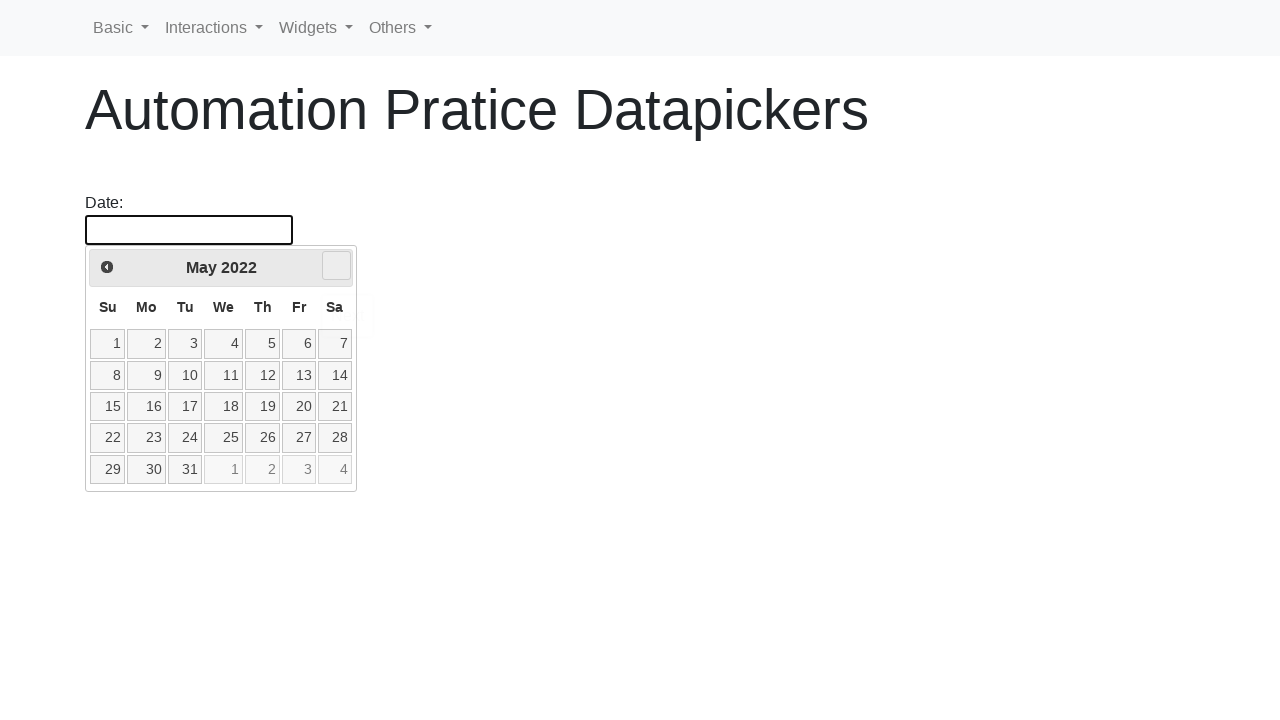

Waited for month change animation
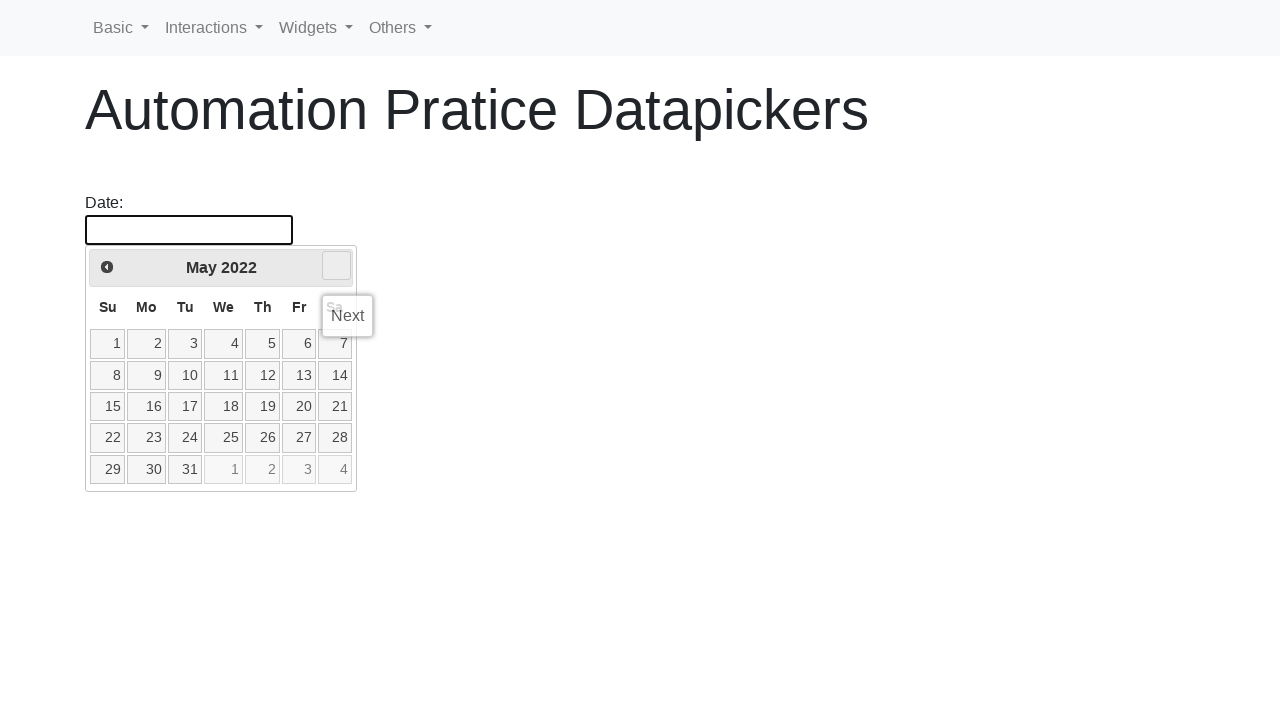

Clicked right arrow to navigate to next month at (336, 266) on .ui-icon.ui-icon-circle-triangle-e
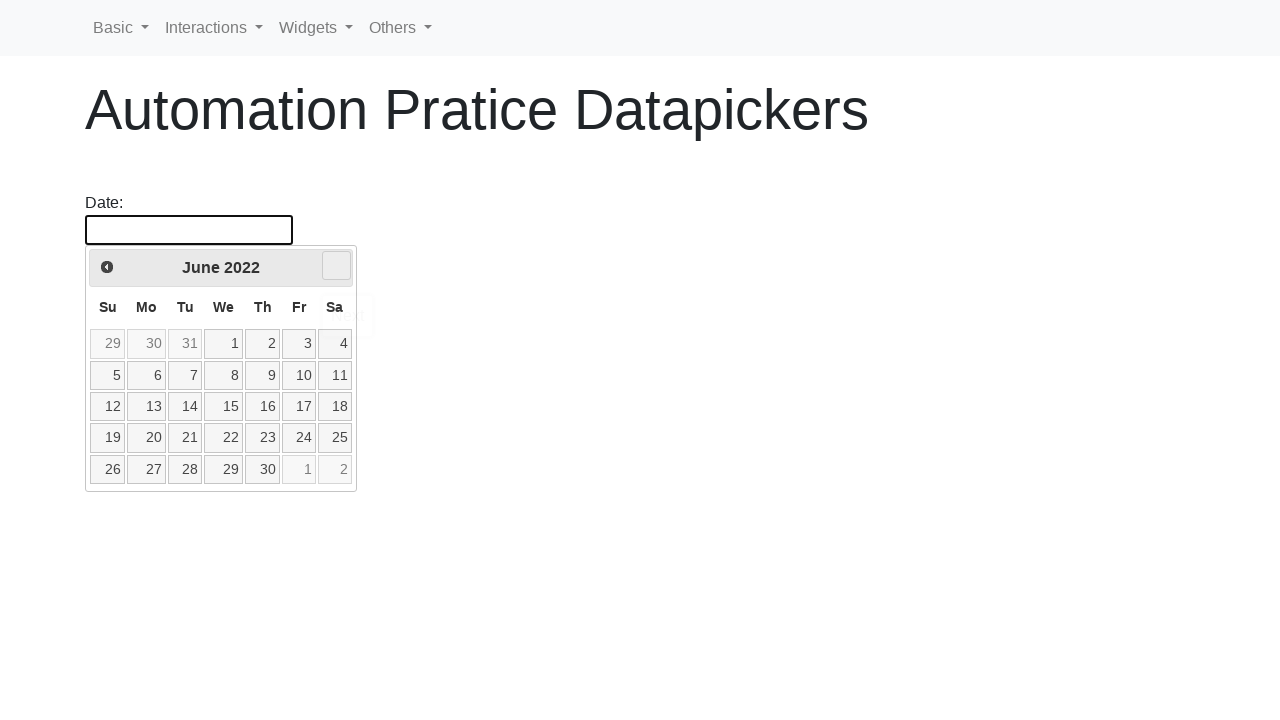

Waited for month change animation
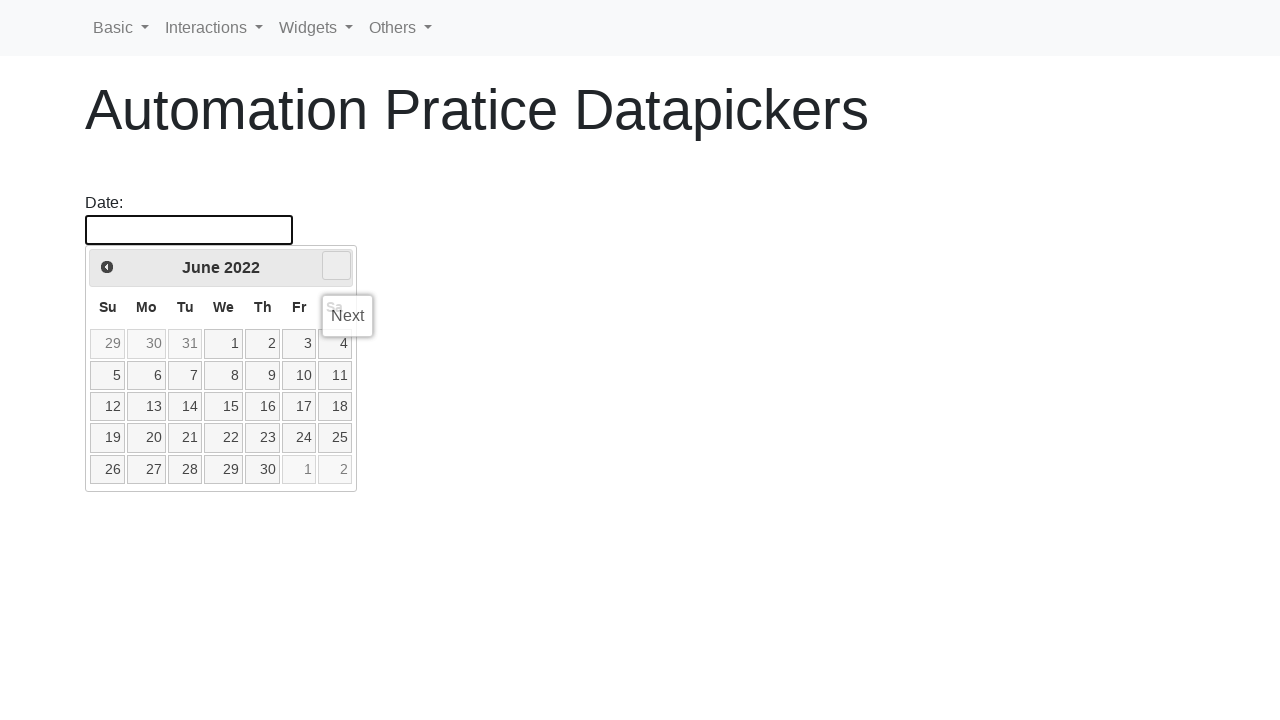

Clicked right arrow to navigate to next month at (336, 266) on .ui-icon.ui-icon-circle-triangle-e
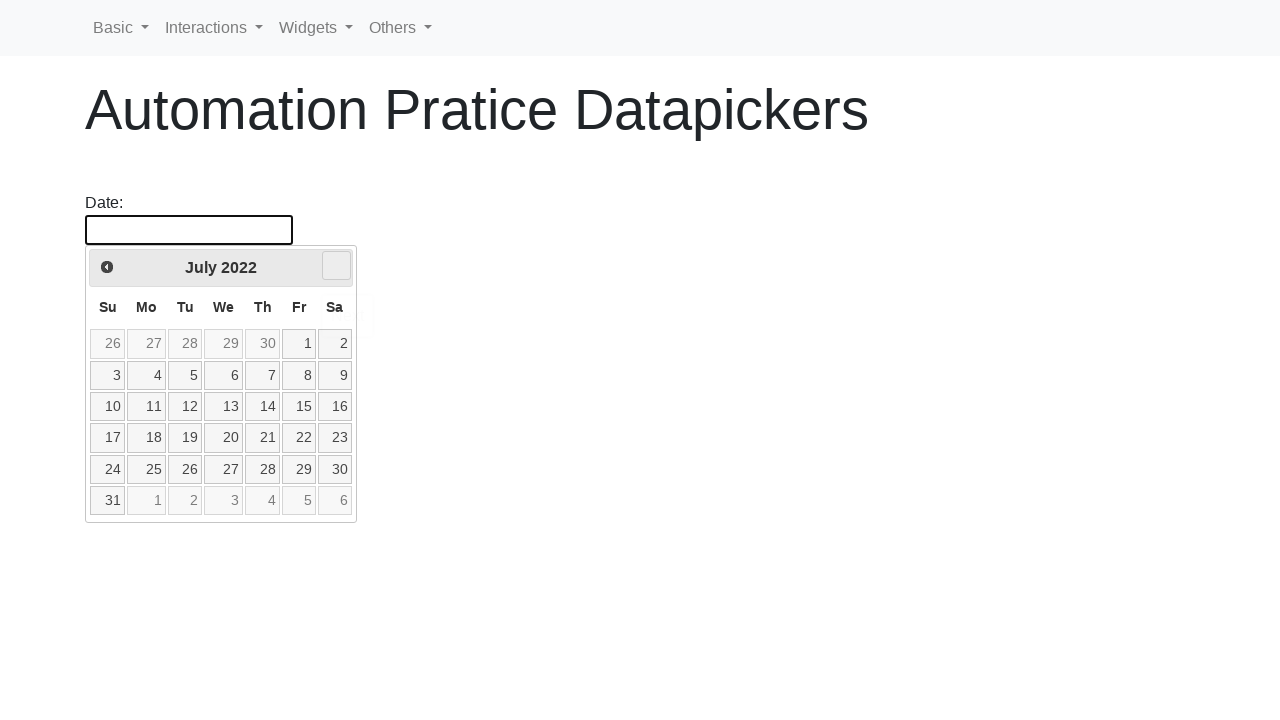

Waited for month change animation
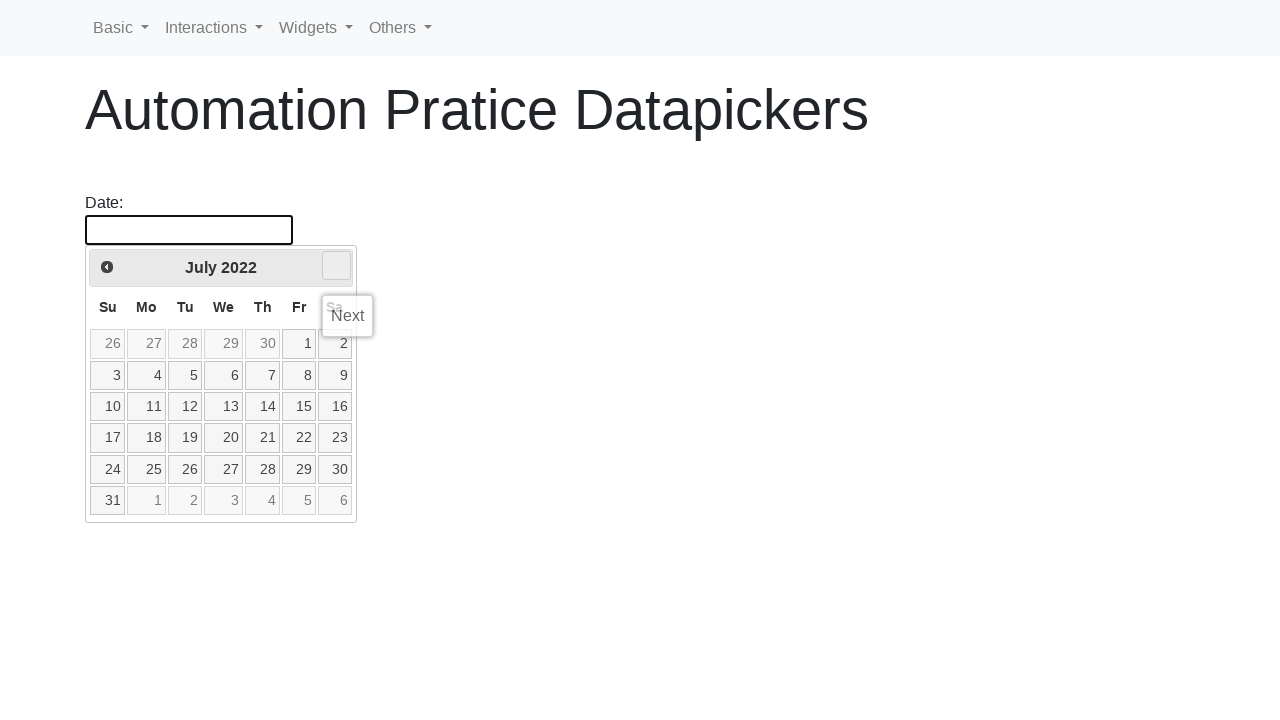

Clicked right arrow to navigate to next month at (336, 266) on .ui-icon.ui-icon-circle-triangle-e
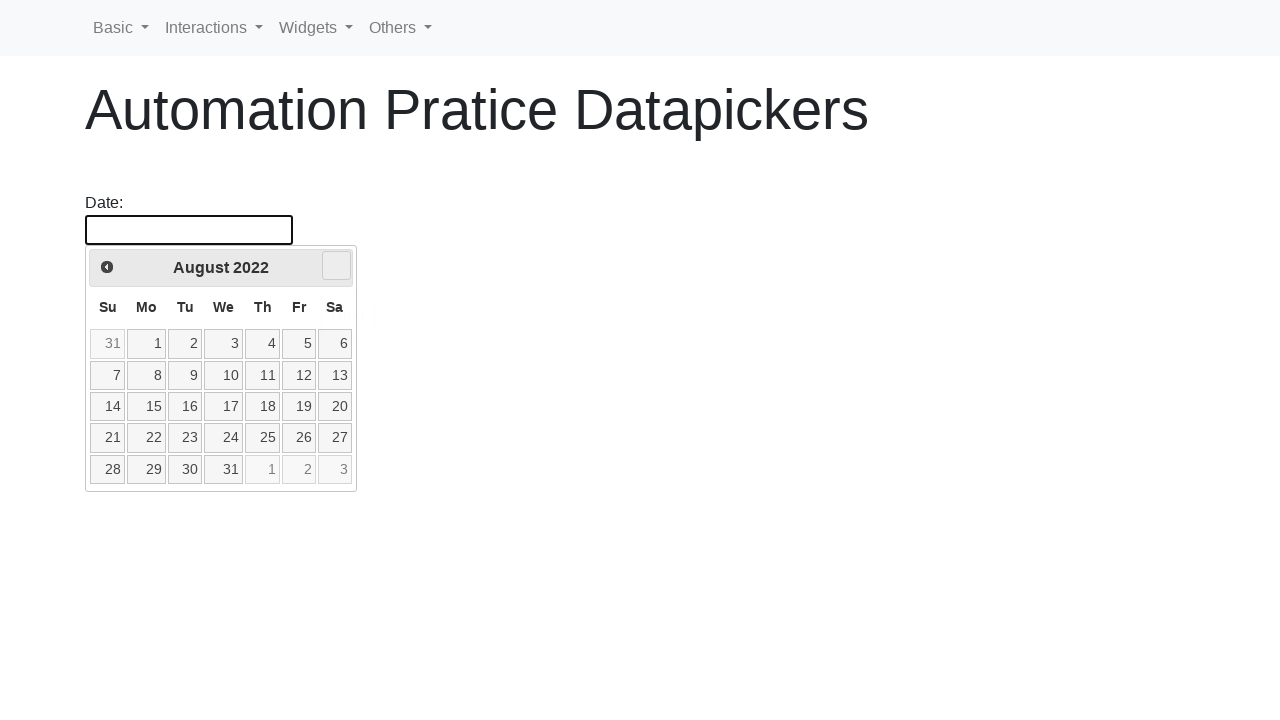

Waited for month change animation
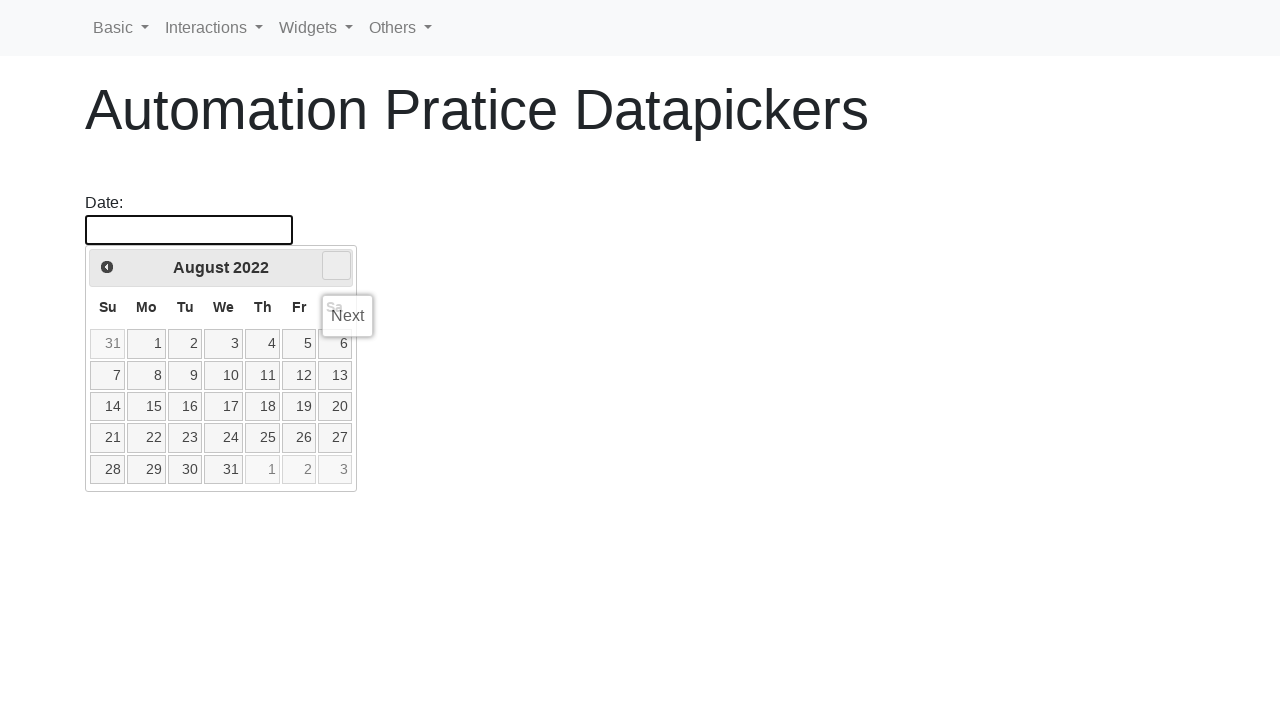

Clicked right arrow to navigate to next month at (336, 266) on .ui-icon.ui-icon-circle-triangle-e
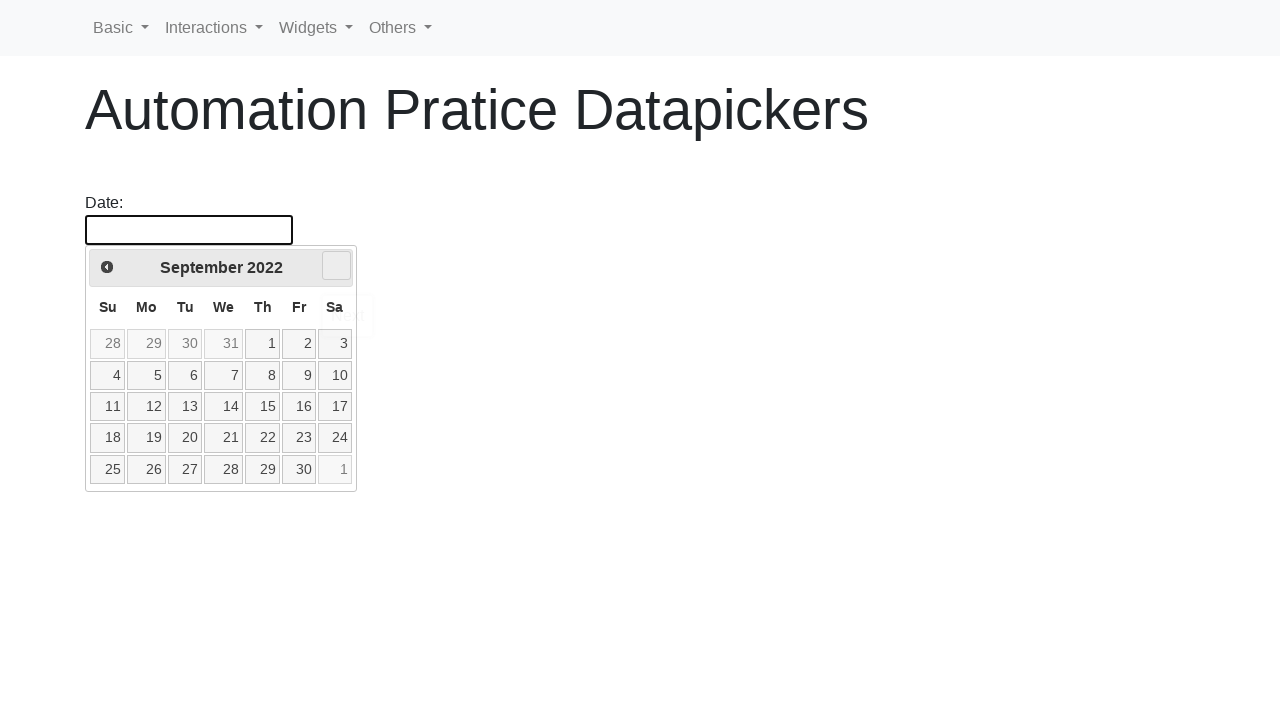

Waited for month change animation
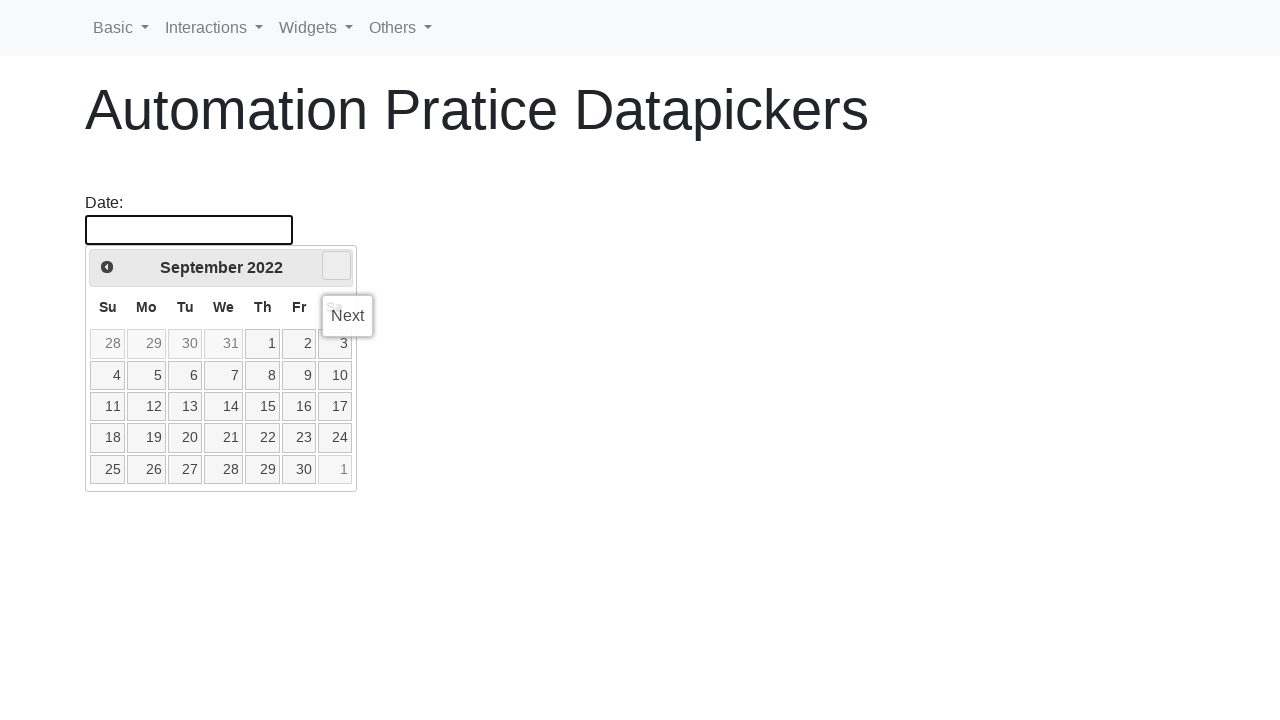

Clicked right arrow to navigate to next month at (336, 266) on .ui-icon.ui-icon-circle-triangle-e
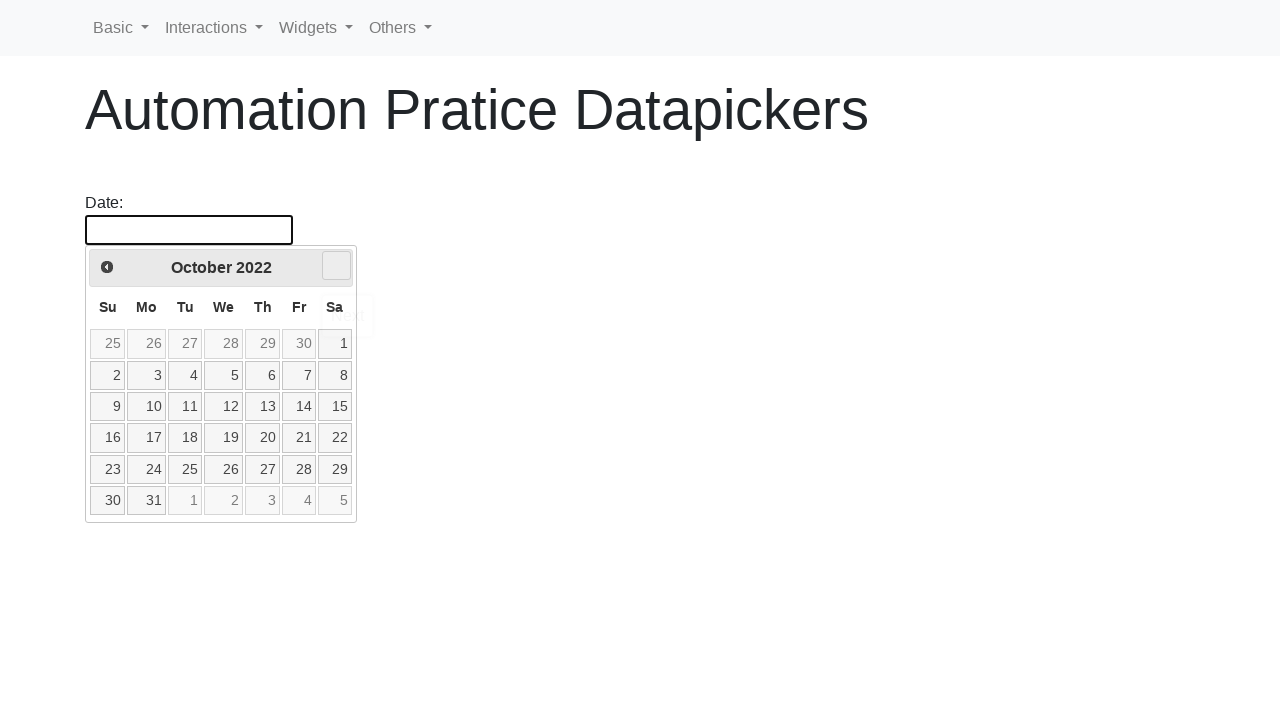

Waited for month change animation
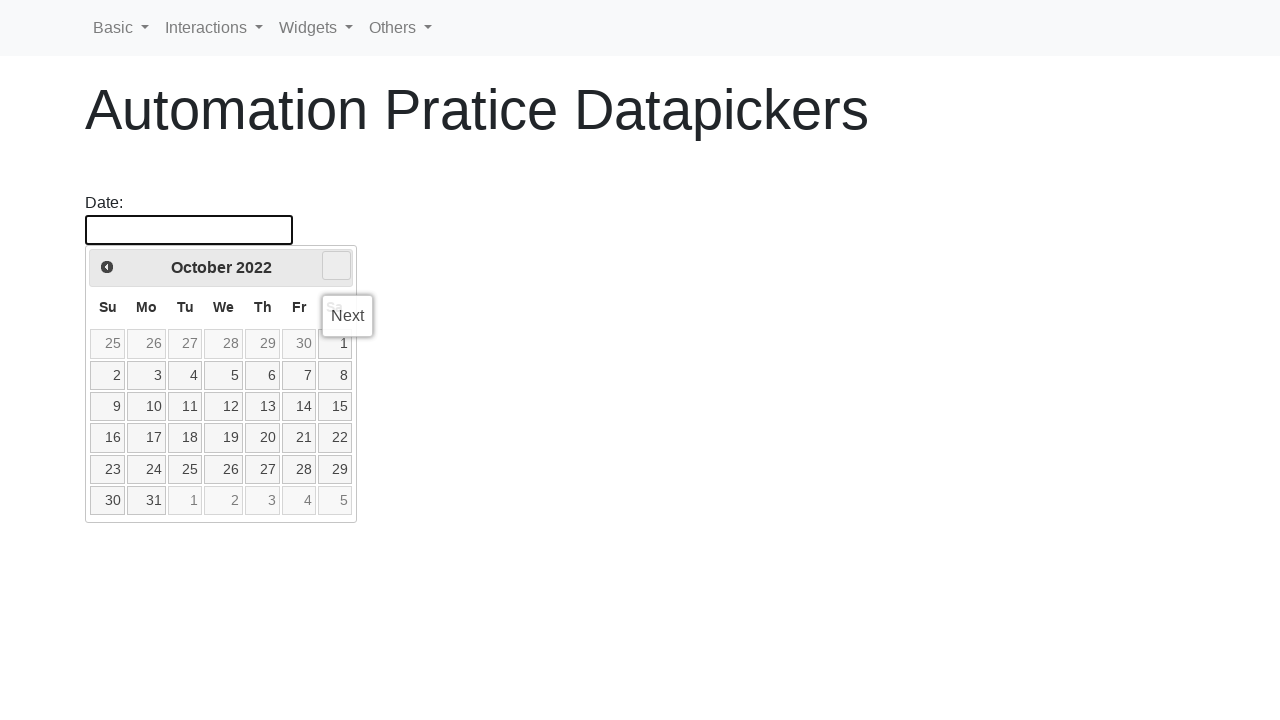

Clicked right arrow to navigate to next month at (336, 266) on .ui-icon.ui-icon-circle-triangle-e
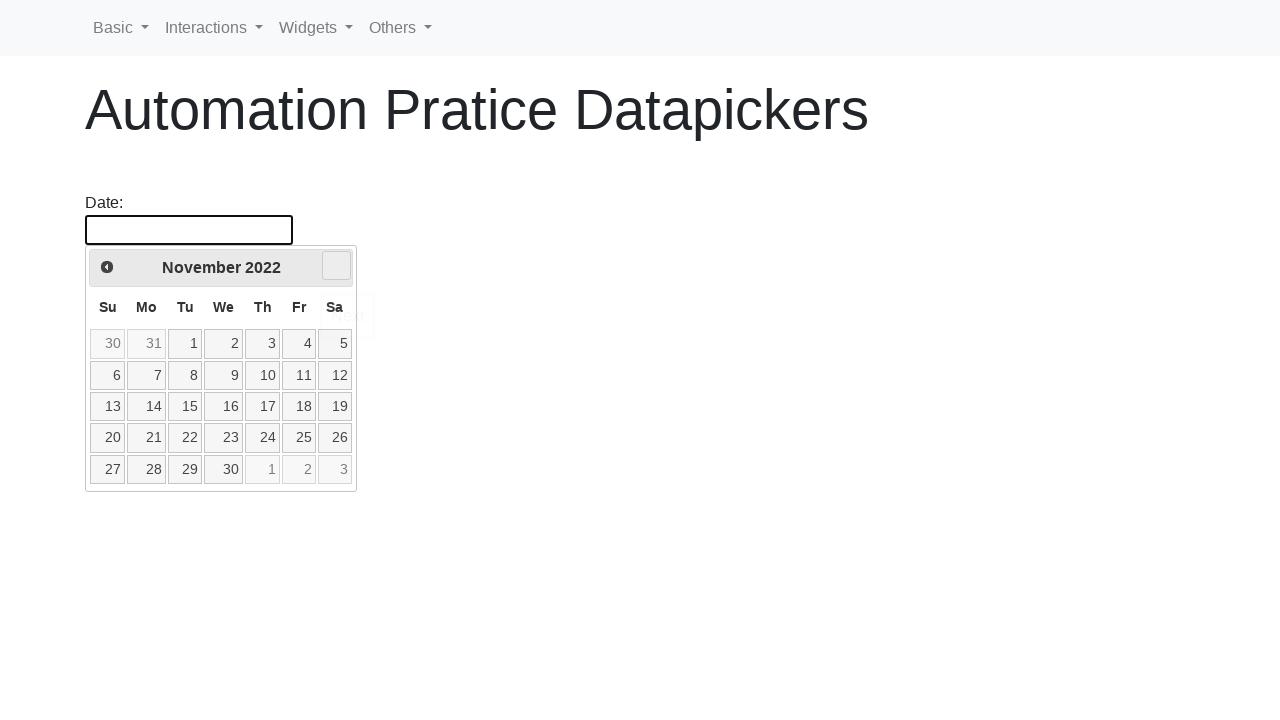

Waited for month change animation
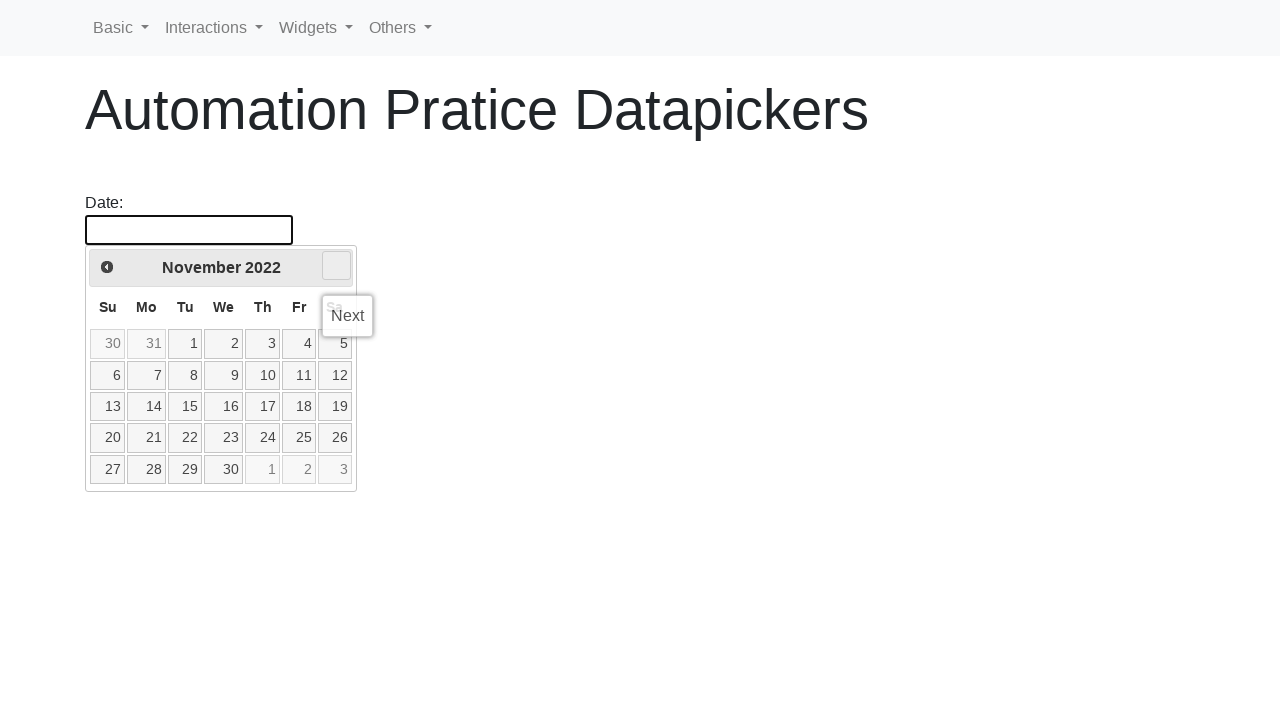

Clicked right arrow to navigate to next month at (336, 266) on .ui-icon.ui-icon-circle-triangle-e
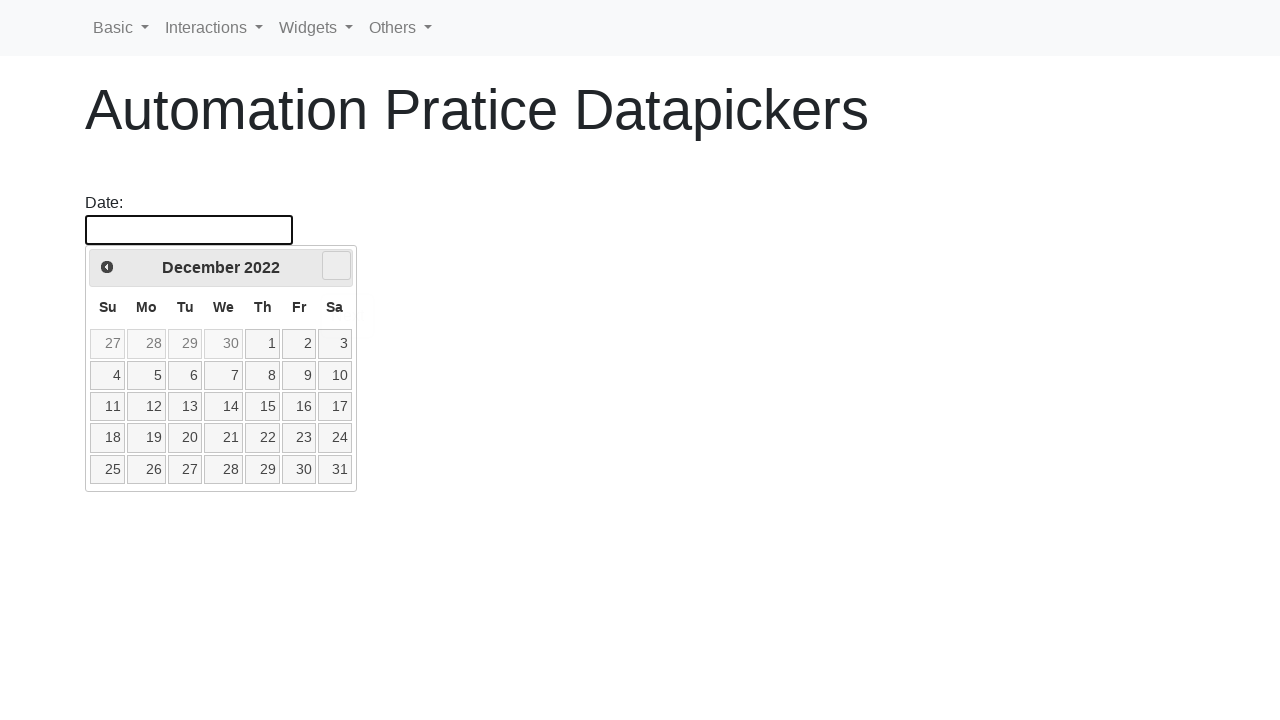

Waited for month change animation
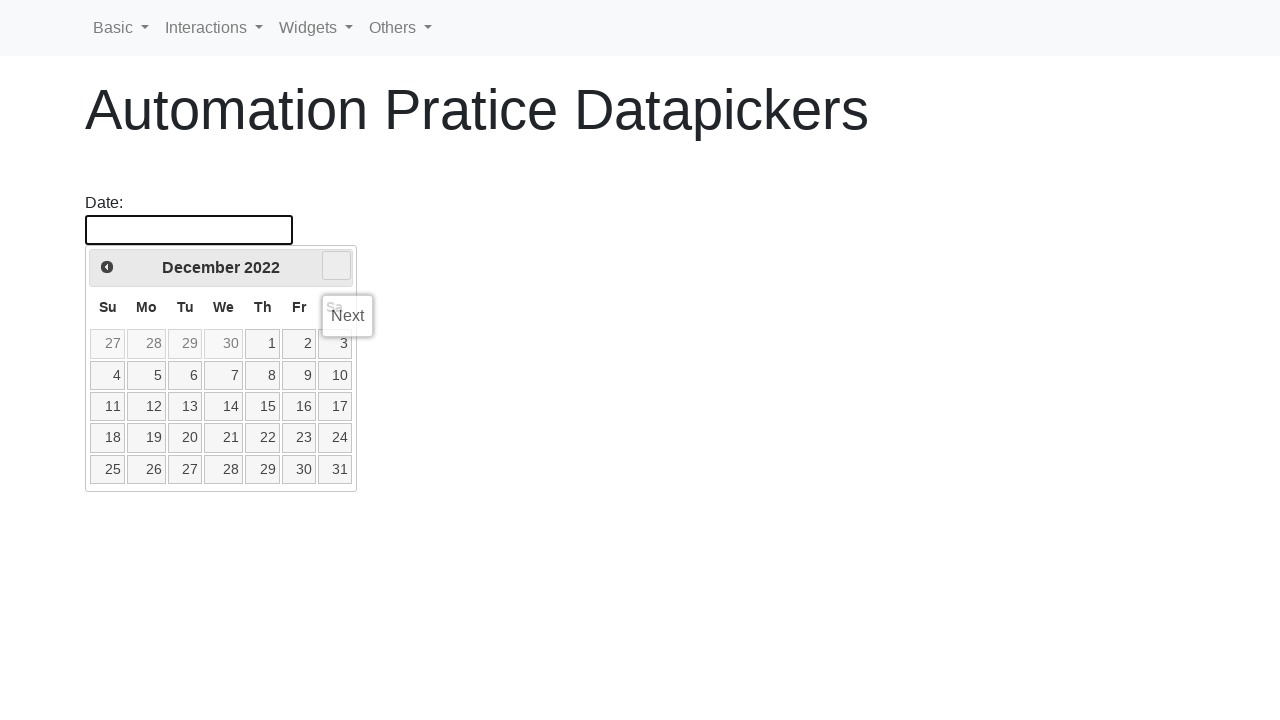

Clicked right arrow to navigate to next month at (336, 266) on .ui-icon.ui-icon-circle-triangle-e
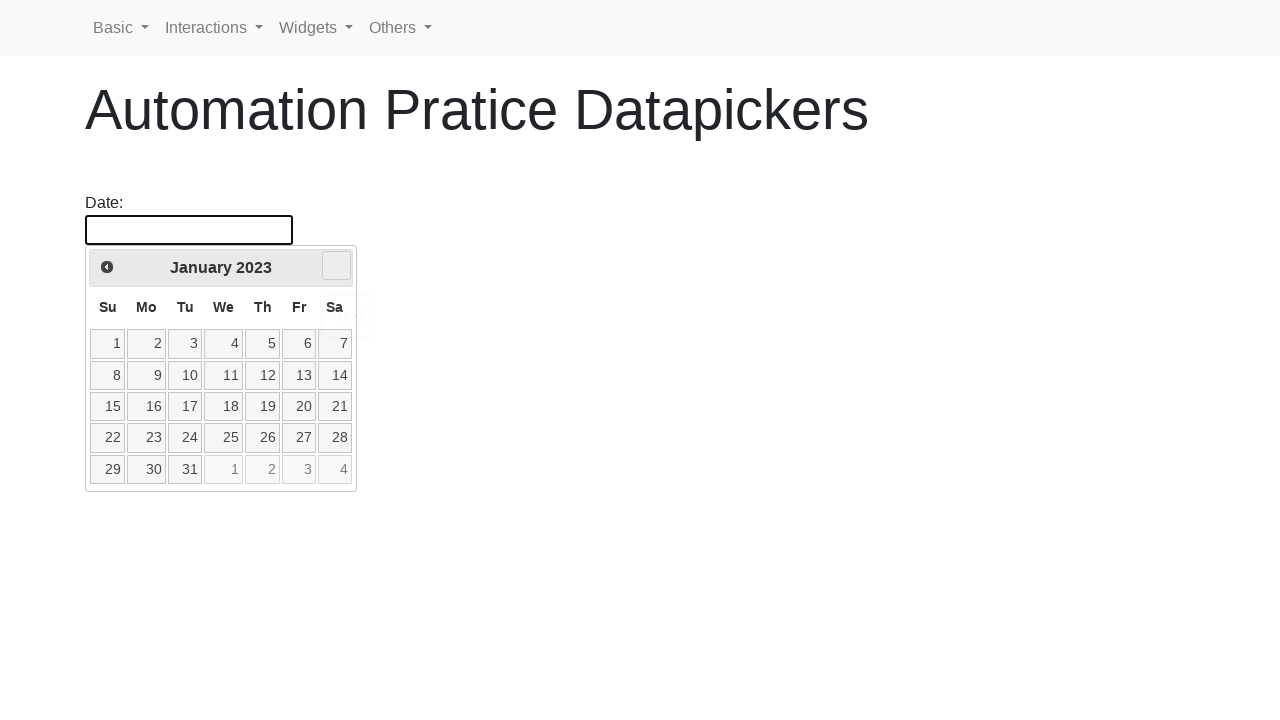

Waited for month change animation
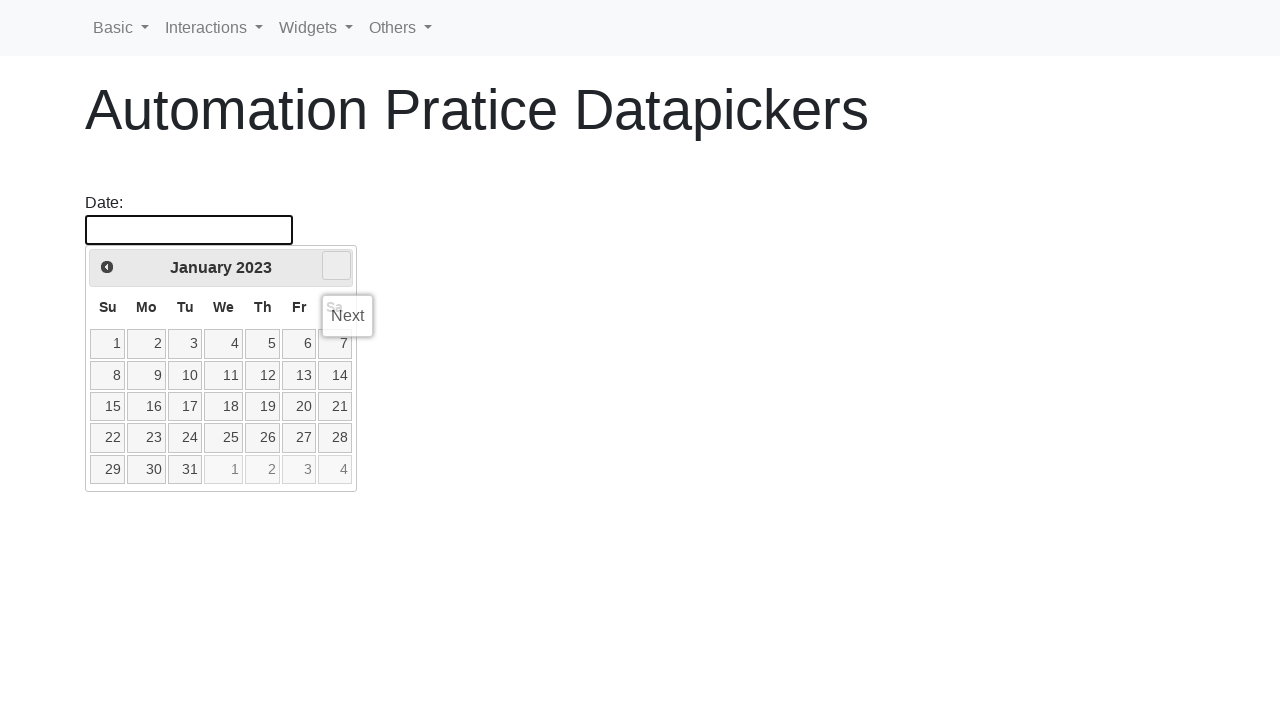

Clicked right arrow to navigate to next month at (336, 266) on .ui-icon.ui-icon-circle-triangle-e
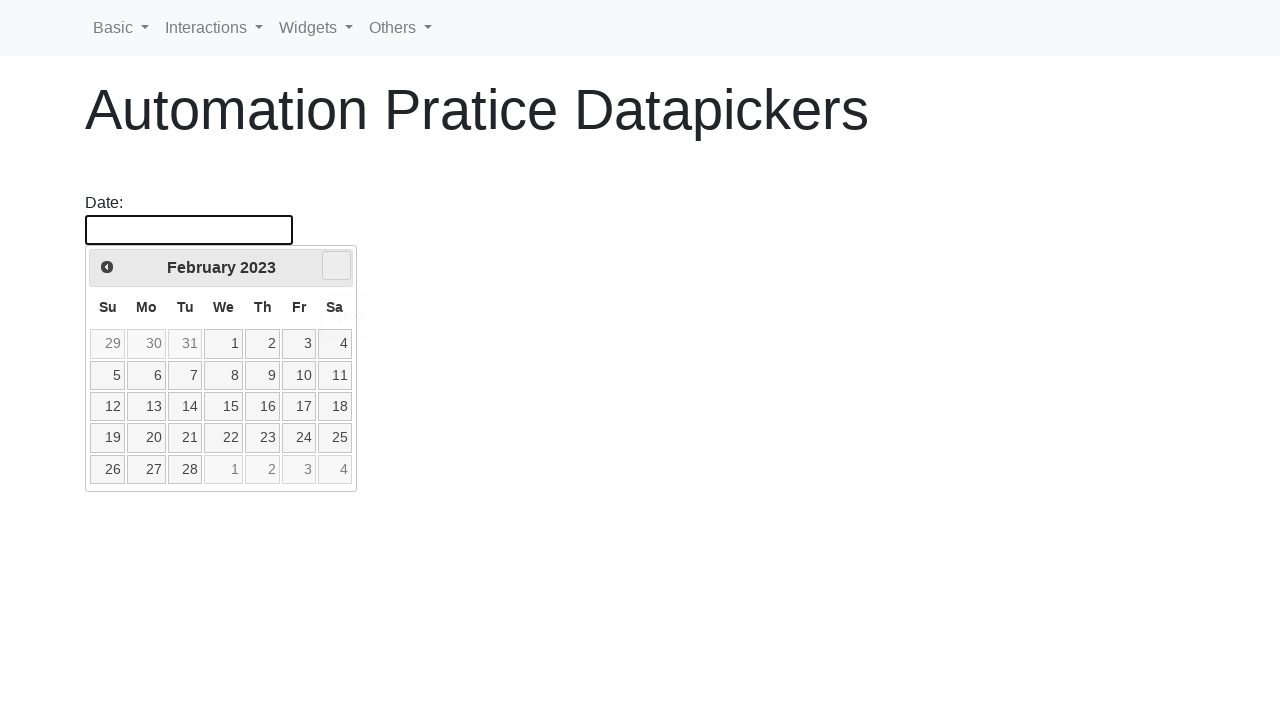

Waited for month change animation
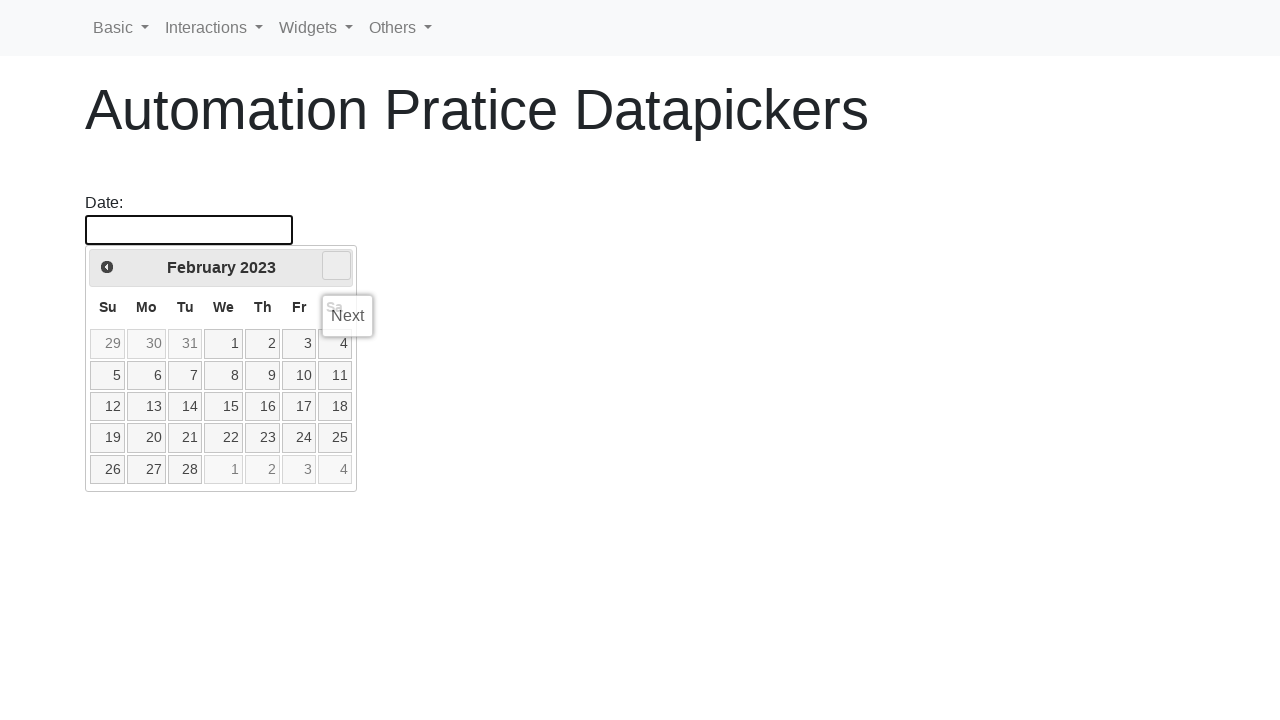

Clicked right arrow to navigate to next month at (336, 266) on .ui-icon.ui-icon-circle-triangle-e
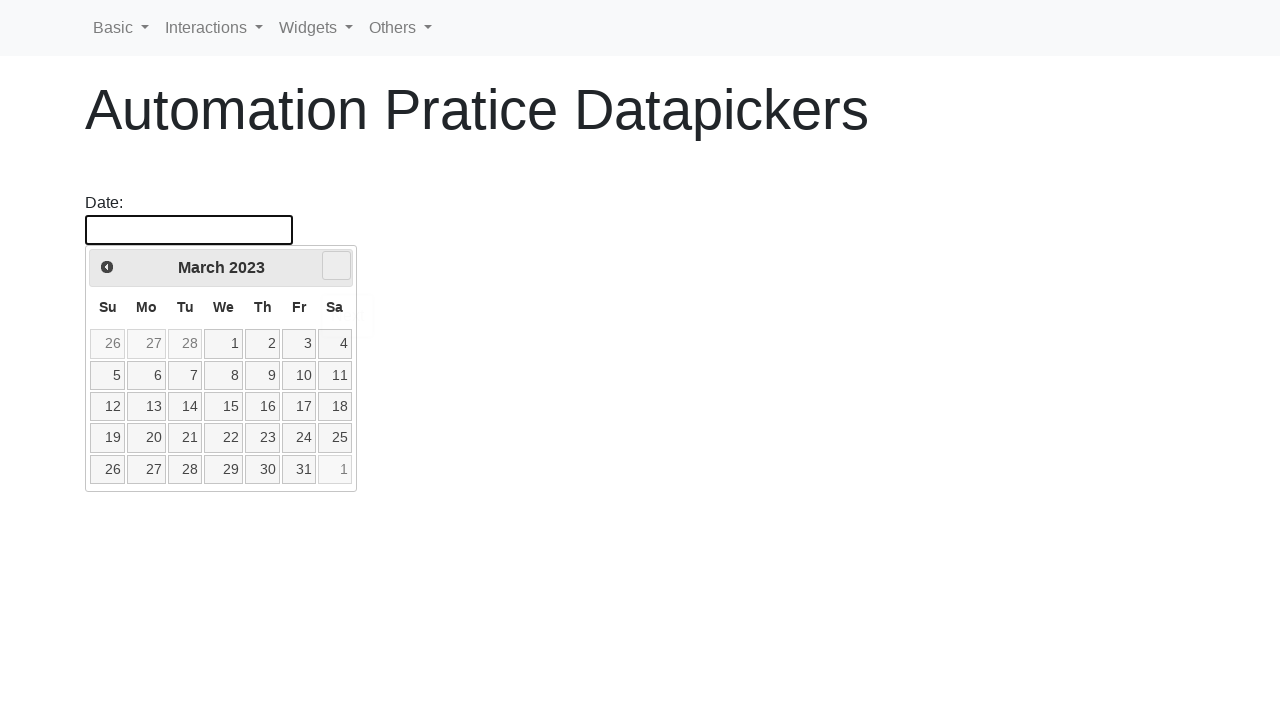

Waited for month change animation
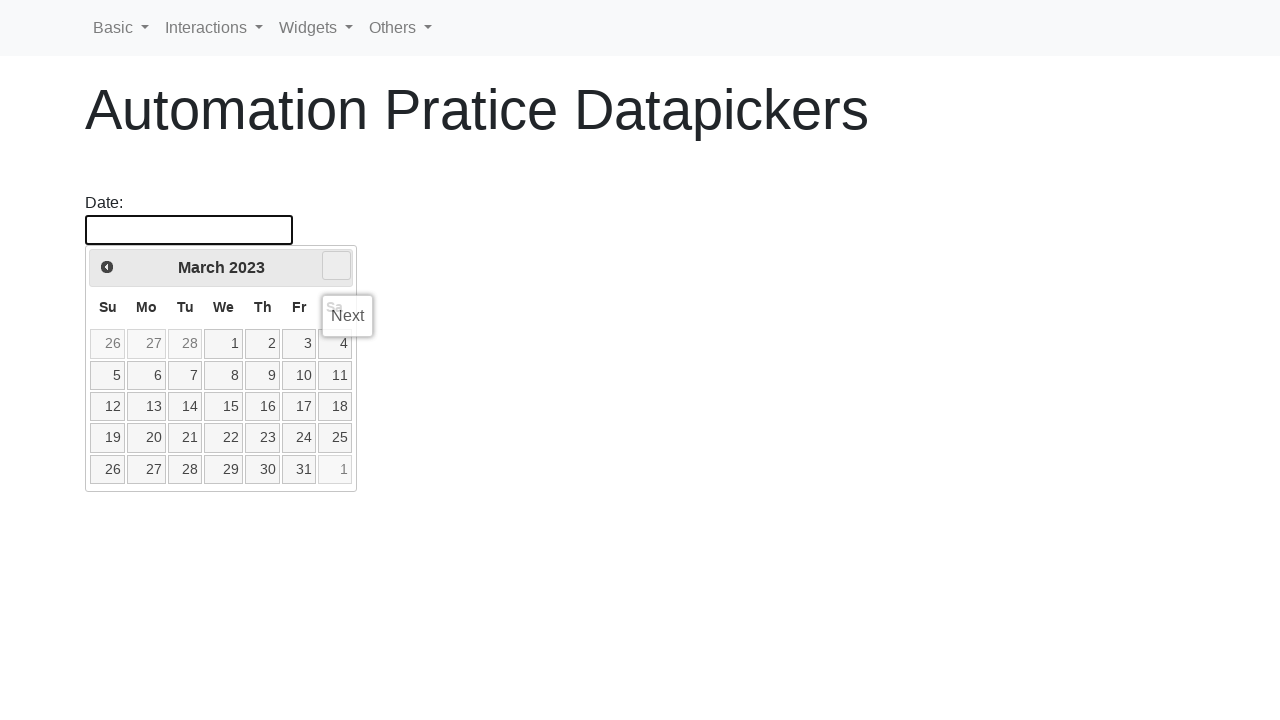

Clicked right arrow to navigate to next month at (336, 266) on .ui-icon.ui-icon-circle-triangle-e
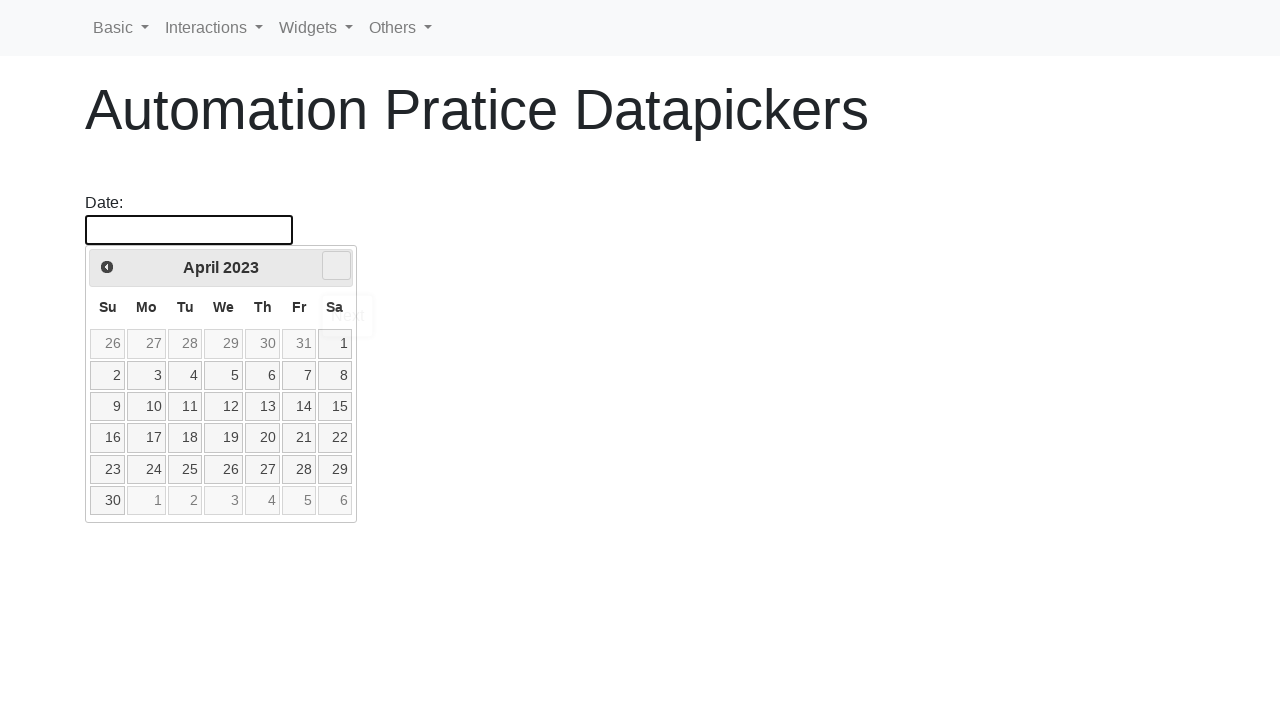

Waited for month change animation
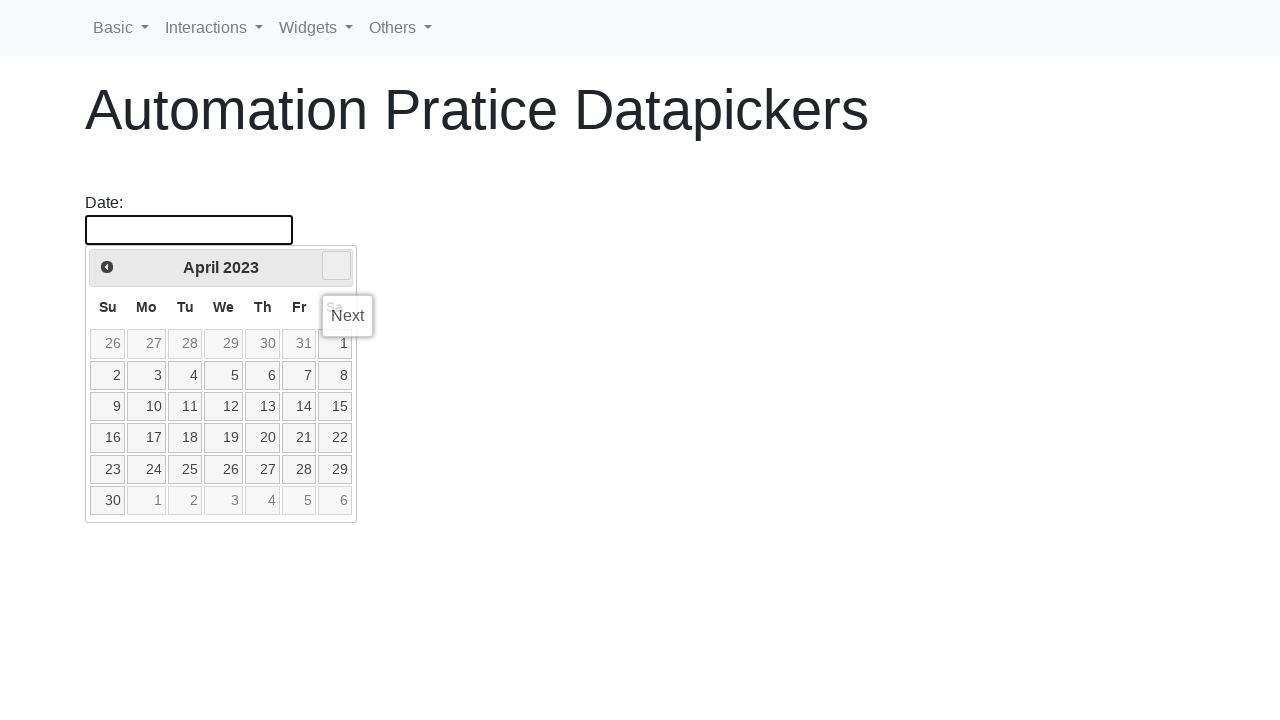

Clicked right arrow to navigate to next month at (336, 266) on .ui-icon.ui-icon-circle-triangle-e
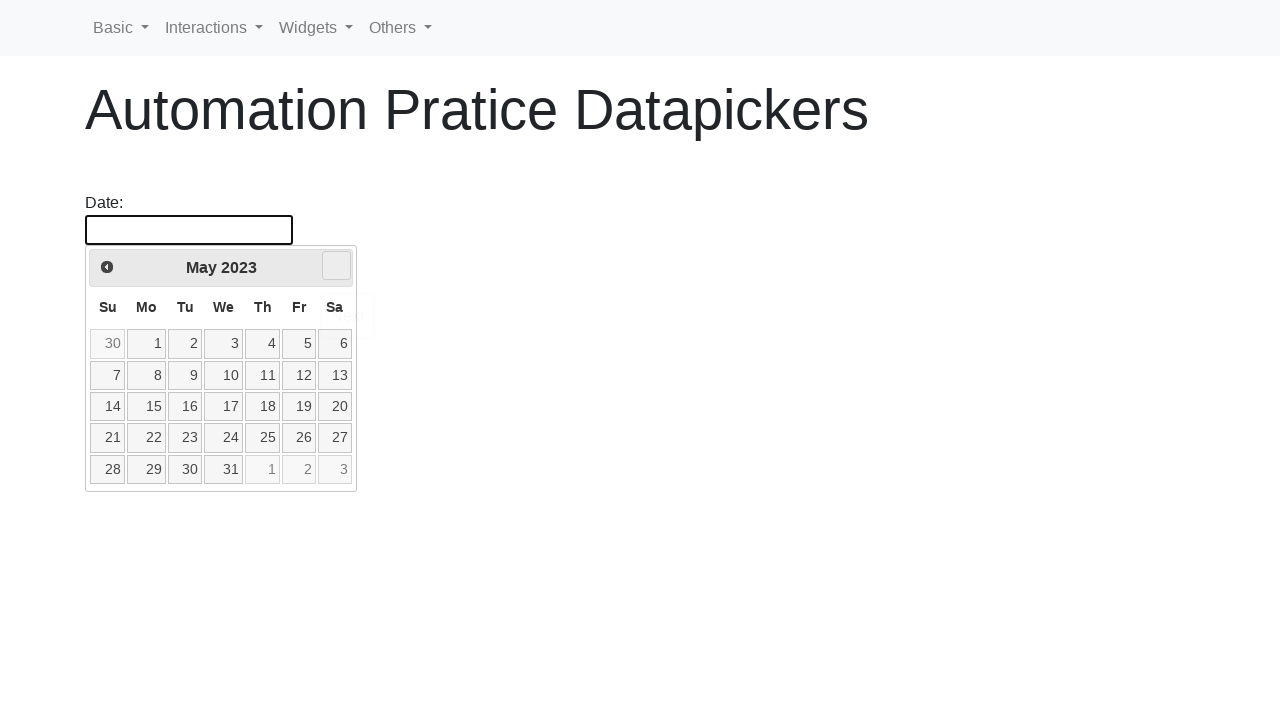

Waited for month change animation
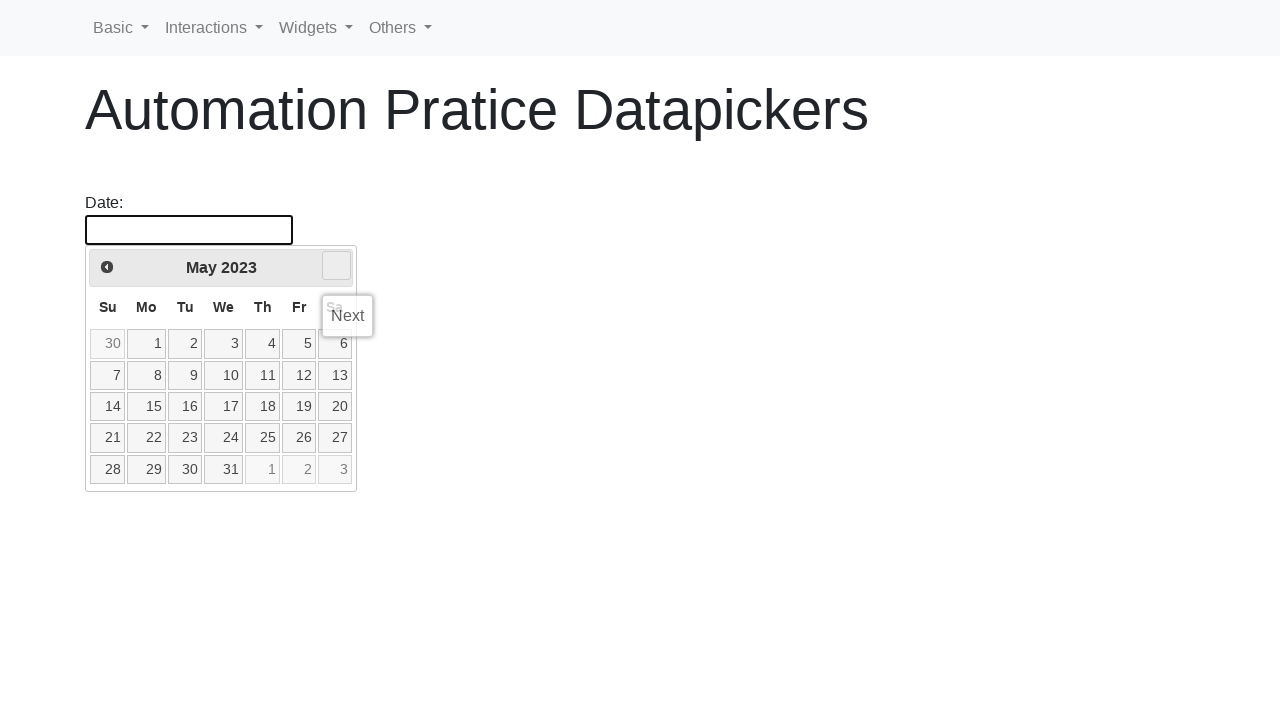

Clicked right arrow to navigate to next month at (336, 266) on .ui-icon.ui-icon-circle-triangle-e
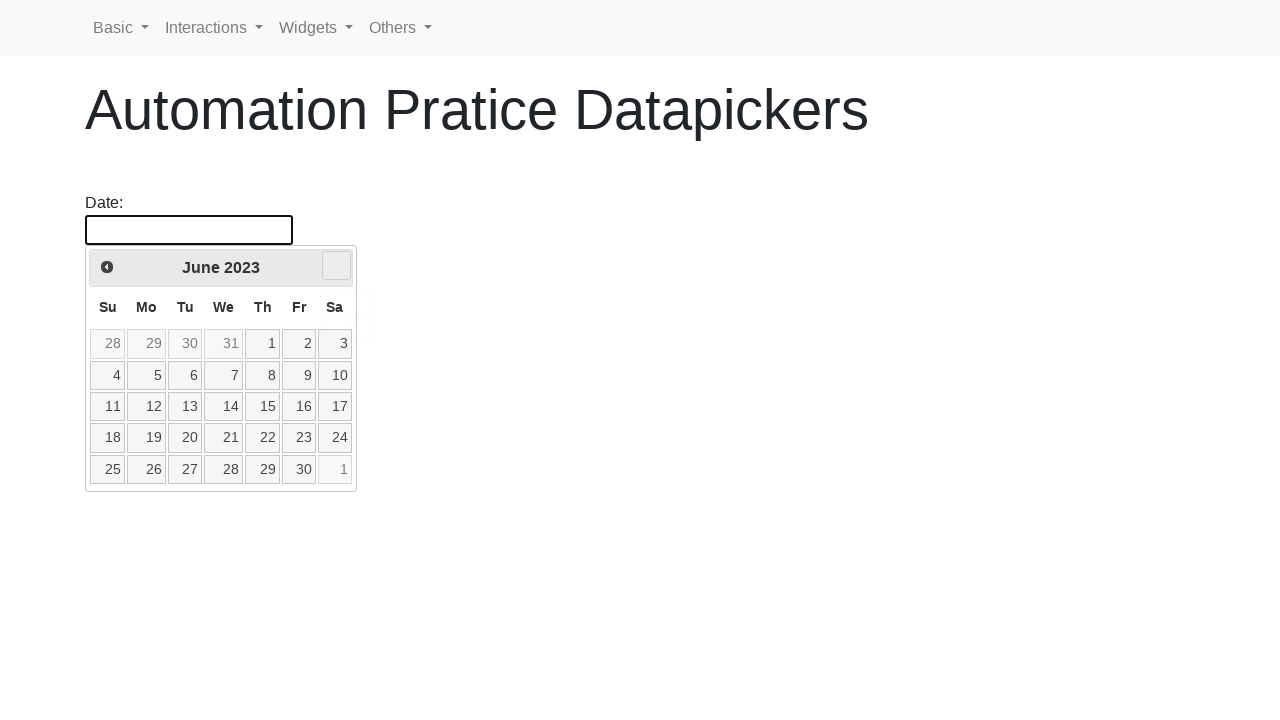

Waited for month change animation
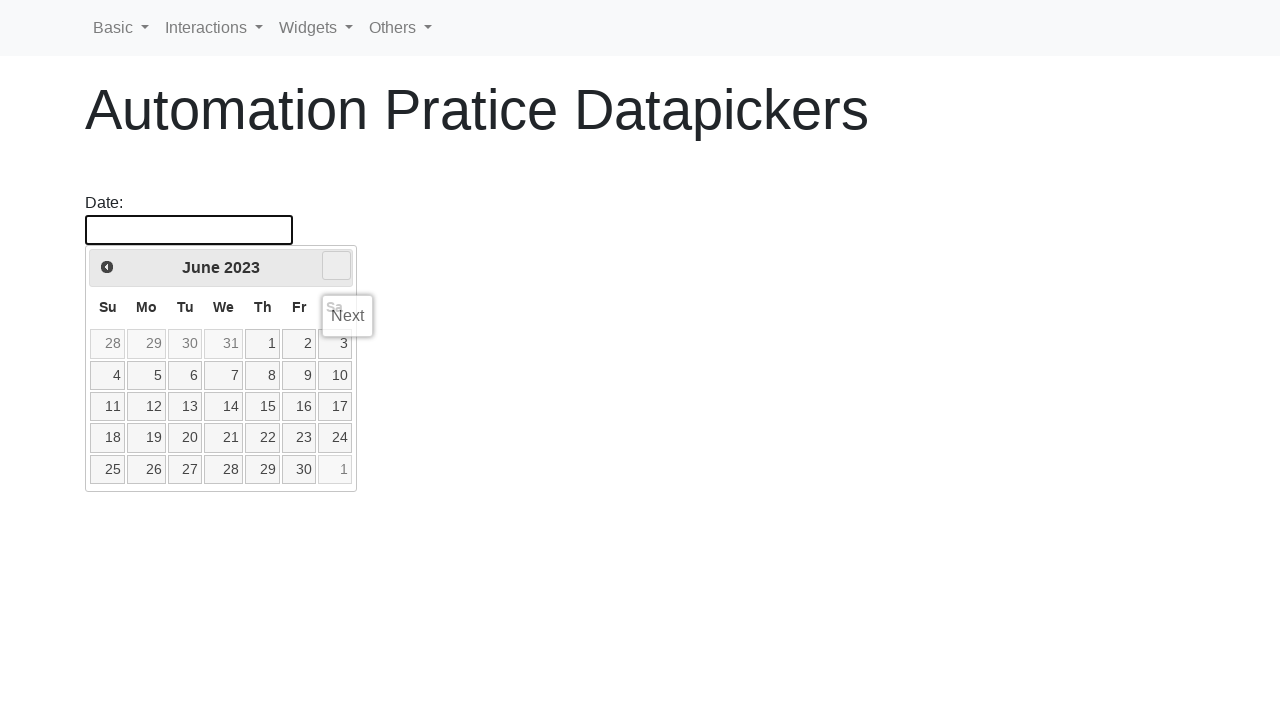

Clicked right arrow to navigate to next month at (336, 266) on .ui-icon.ui-icon-circle-triangle-e
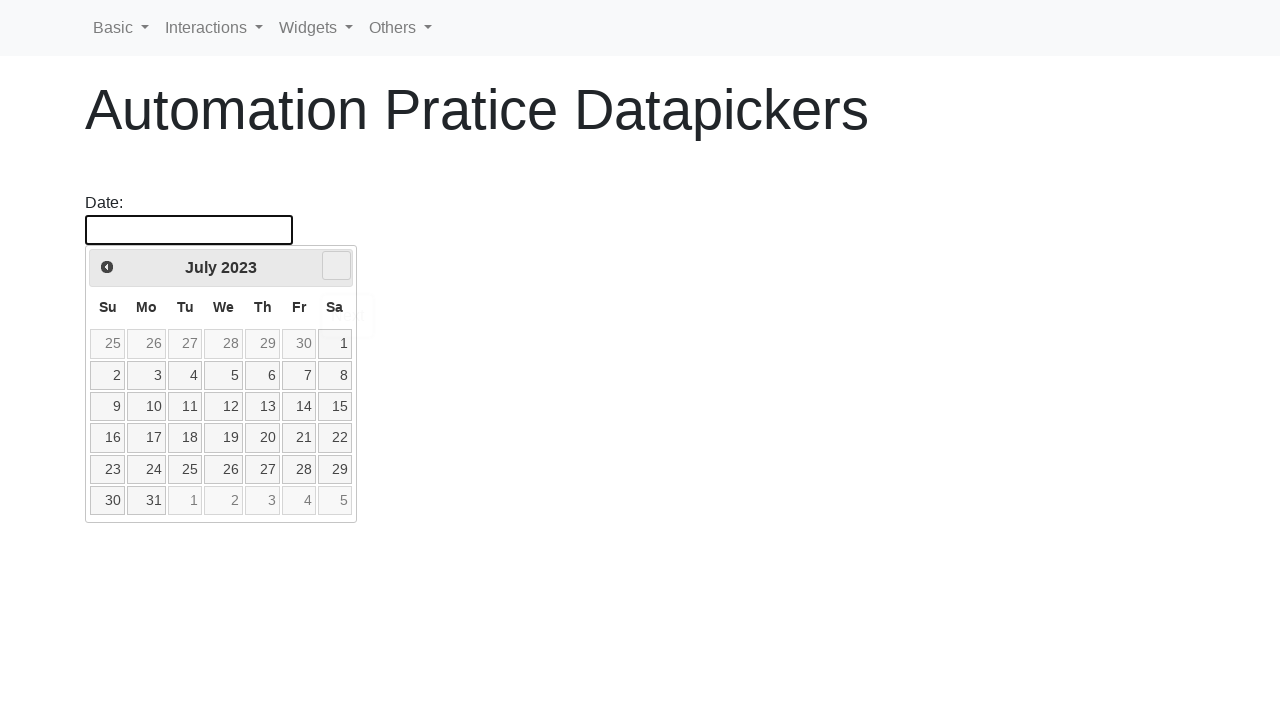

Waited for month change animation
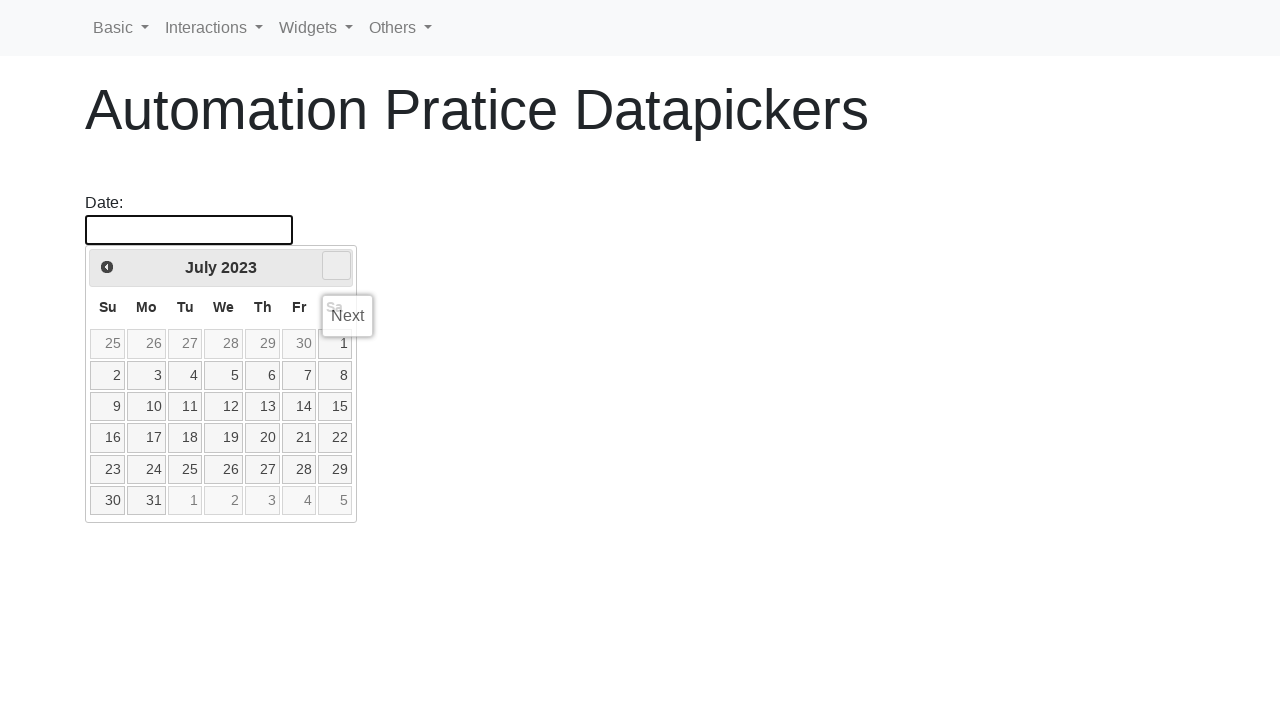

Clicked right arrow to navigate to next month at (336, 266) on .ui-icon.ui-icon-circle-triangle-e
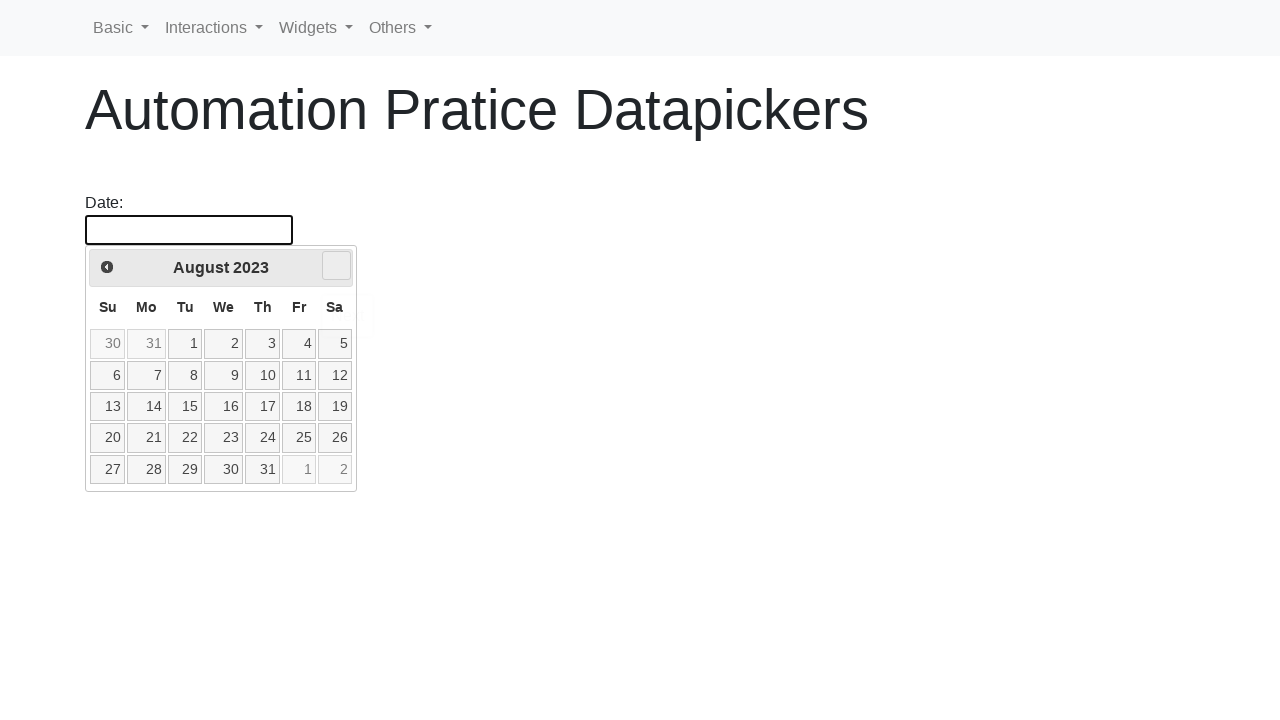

Waited for month change animation
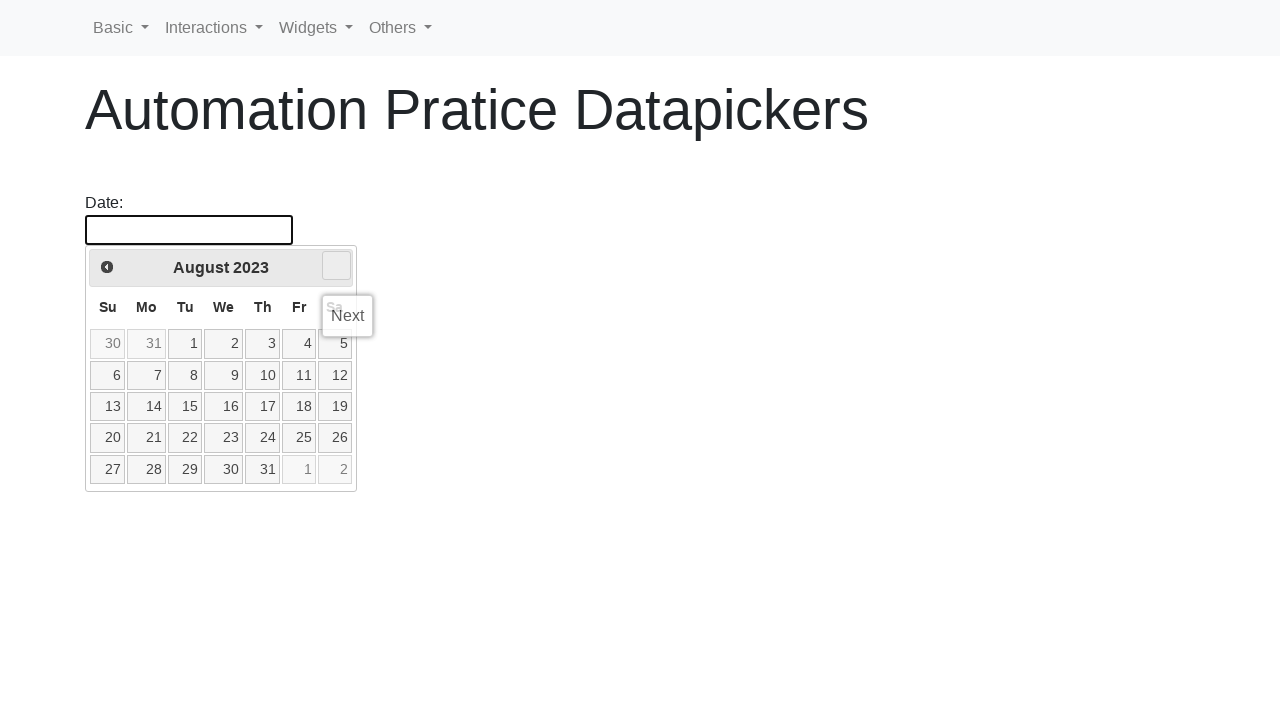

Clicked right arrow to navigate to next month at (336, 266) on .ui-icon.ui-icon-circle-triangle-e
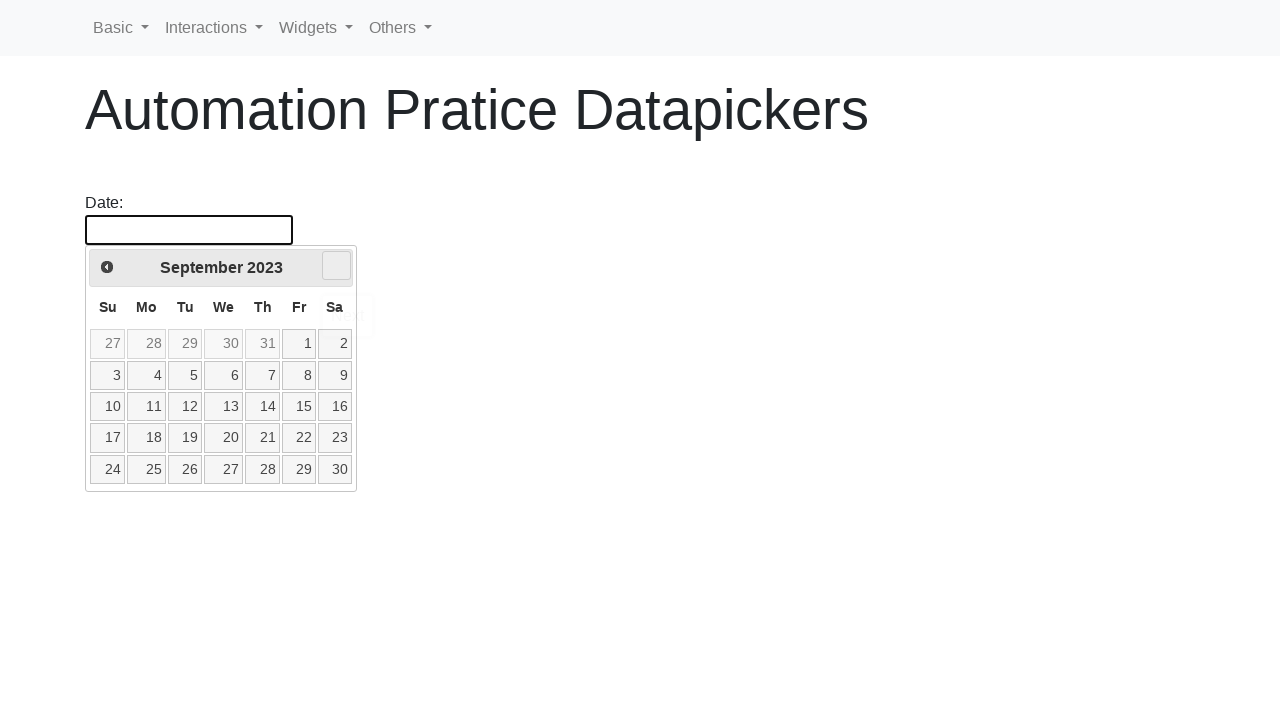

Waited for month change animation
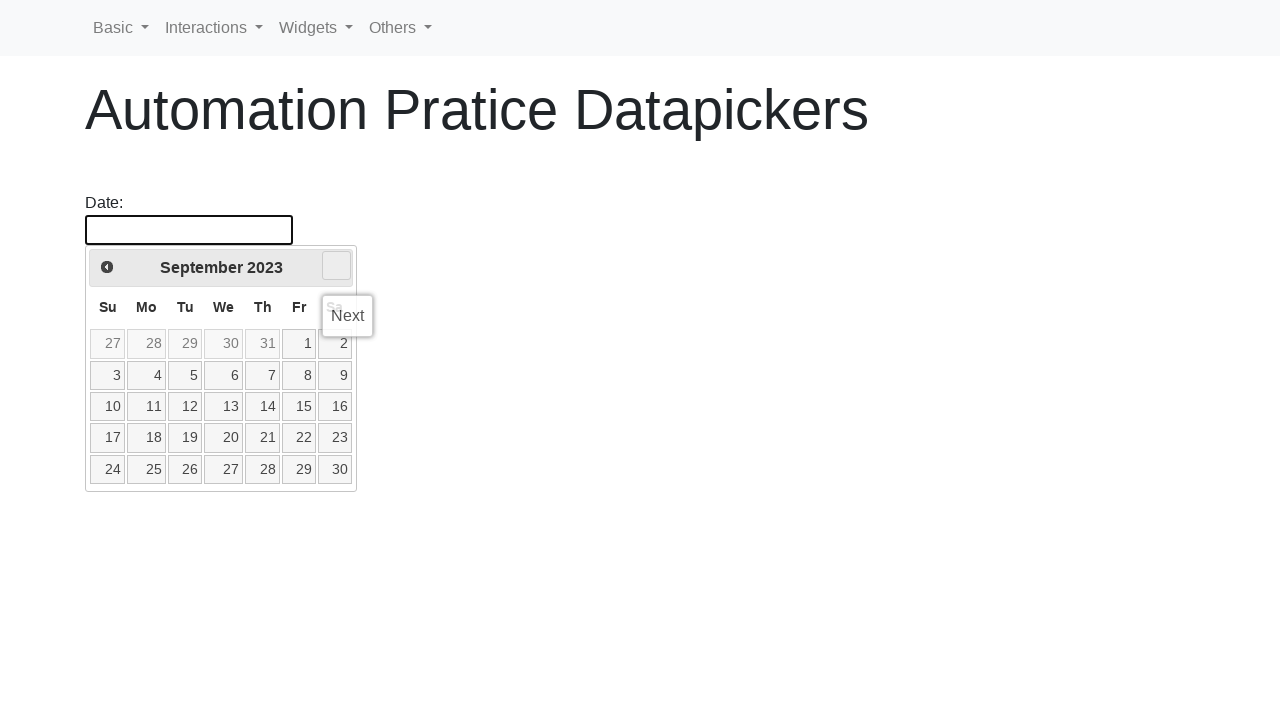

Clicked right arrow to navigate to next month at (336, 266) on .ui-icon.ui-icon-circle-triangle-e
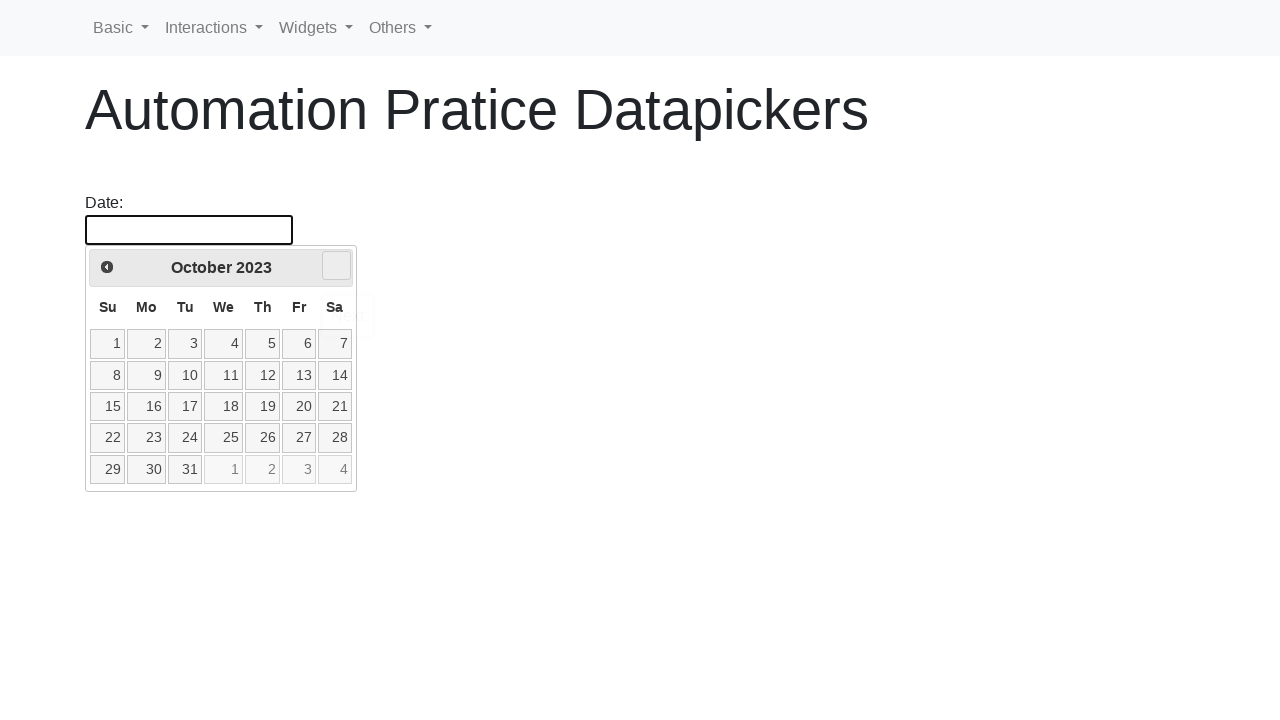

Waited for month change animation
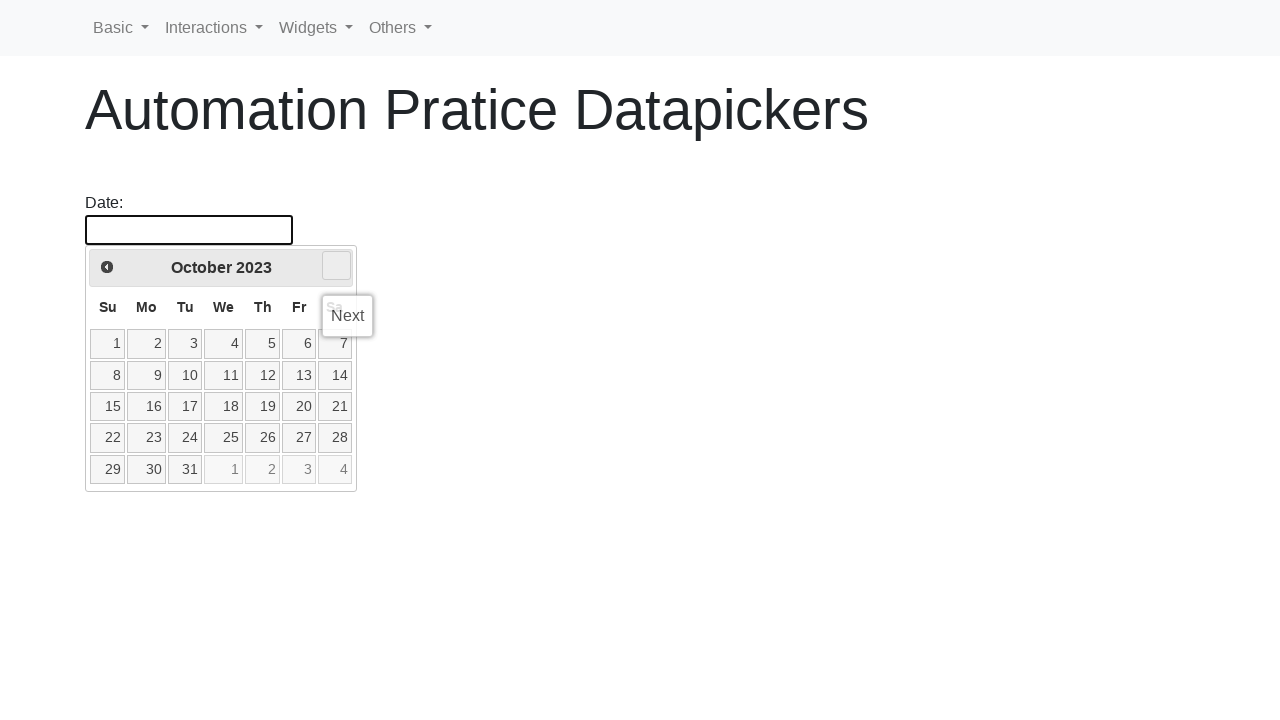

Clicked right arrow to navigate to next month at (336, 266) on .ui-icon.ui-icon-circle-triangle-e
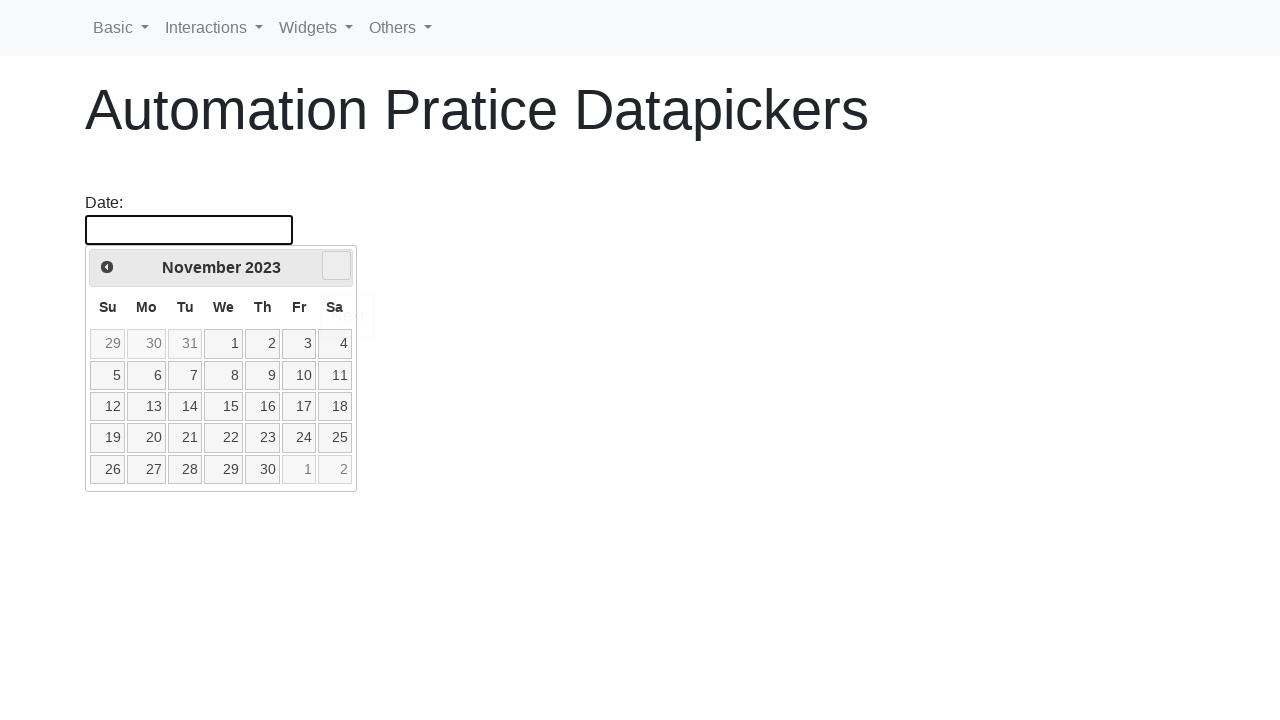

Waited for month change animation
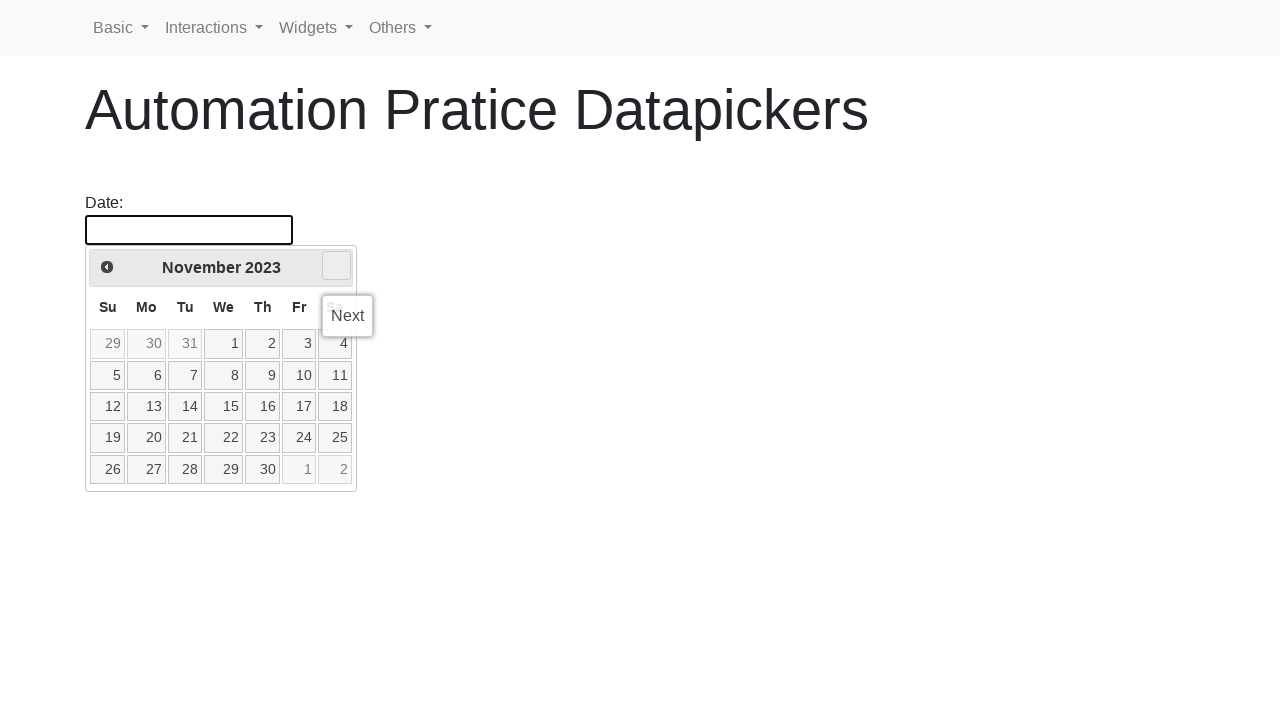

Clicked right arrow to navigate to next month at (336, 266) on .ui-icon.ui-icon-circle-triangle-e
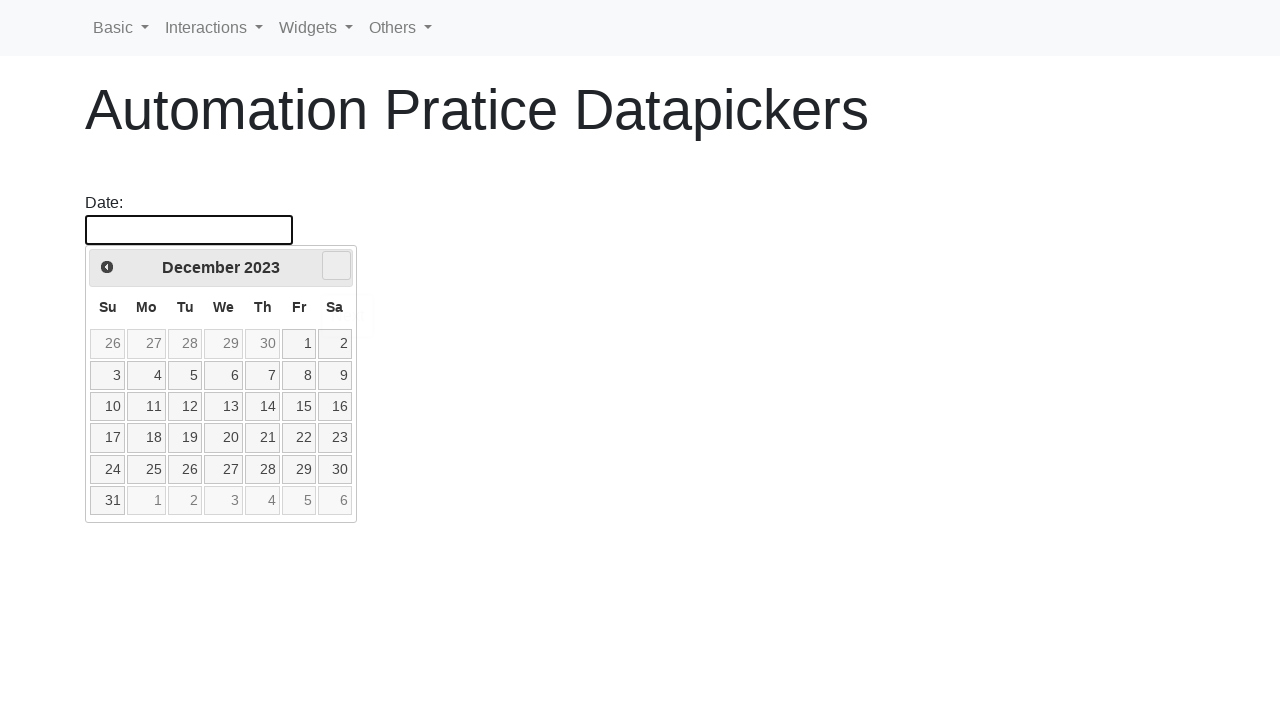

Waited for month change animation
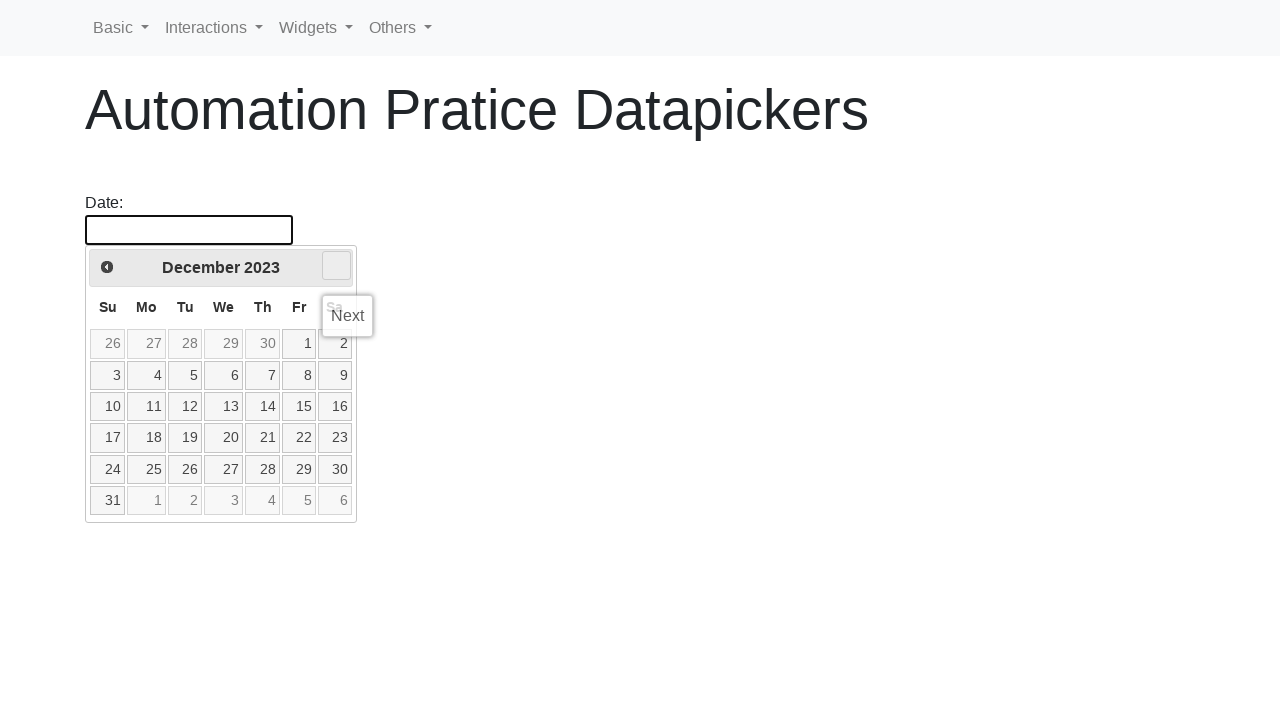

Clicked right arrow to navigate to next month at (336, 266) on .ui-icon.ui-icon-circle-triangle-e
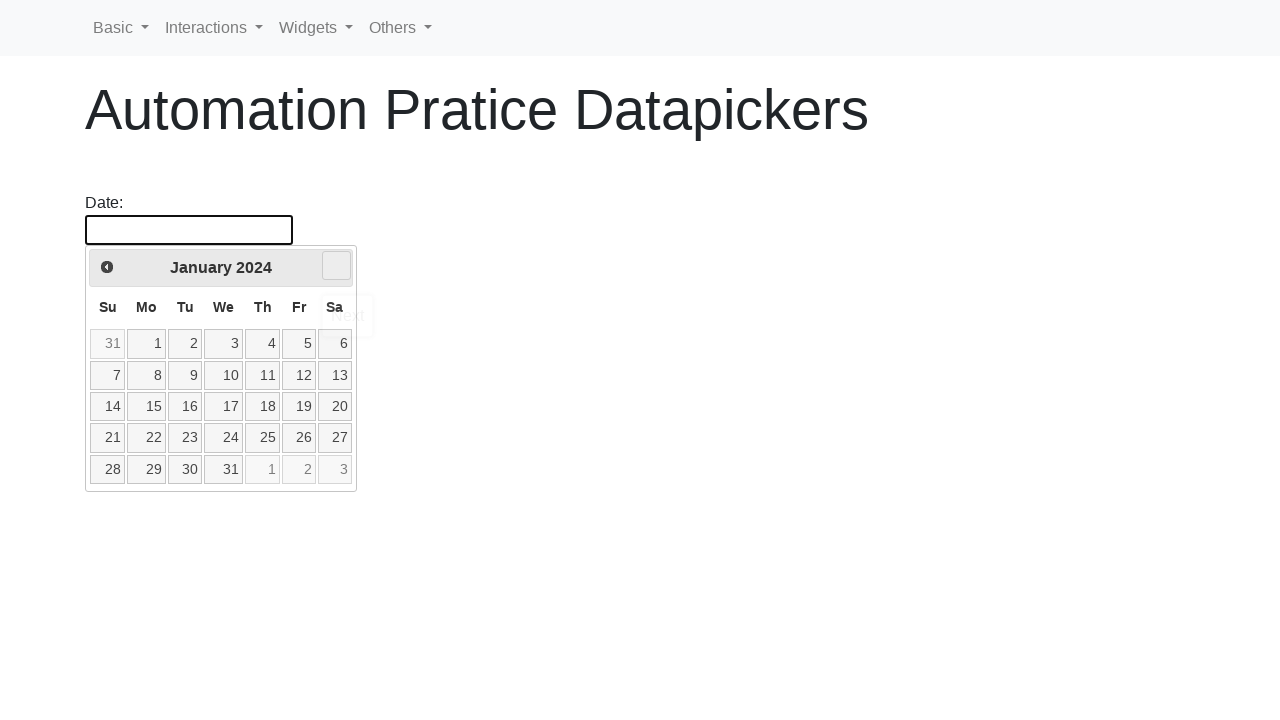

Waited for month change animation
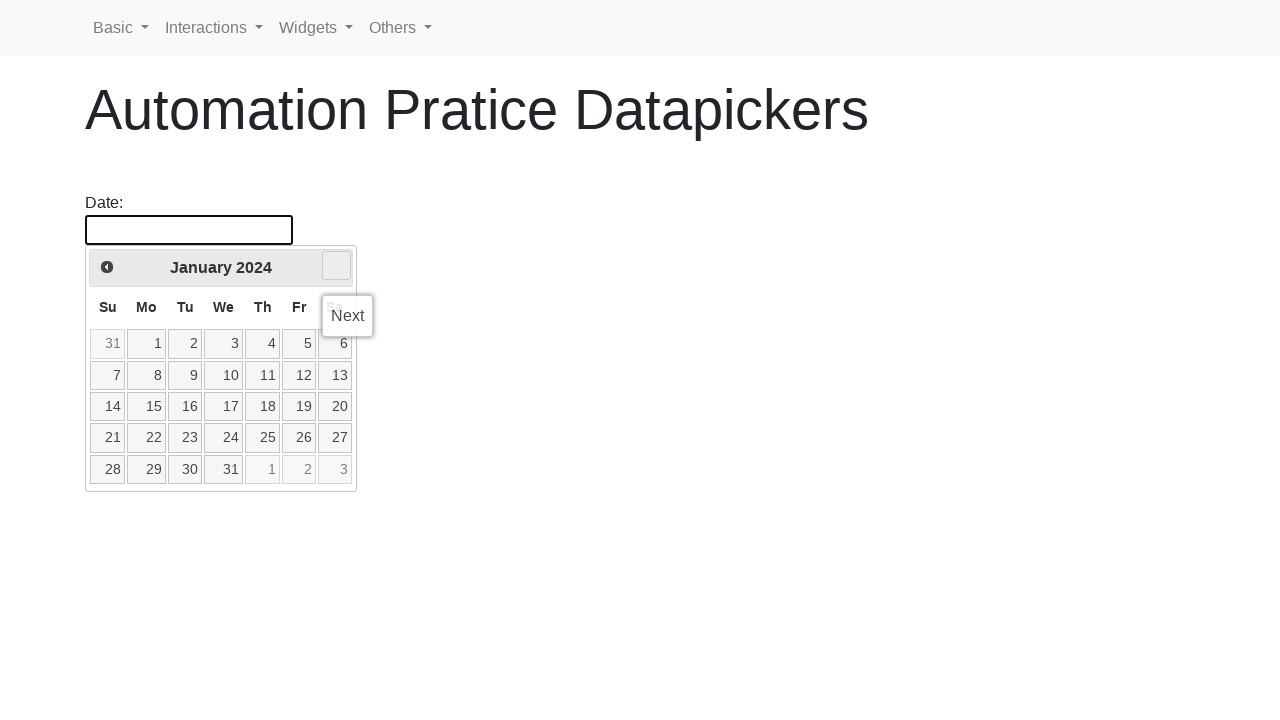

Clicked right arrow to navigate to next month at (336, 266) on .ui-icon.ui-icon-circle-triangle-e
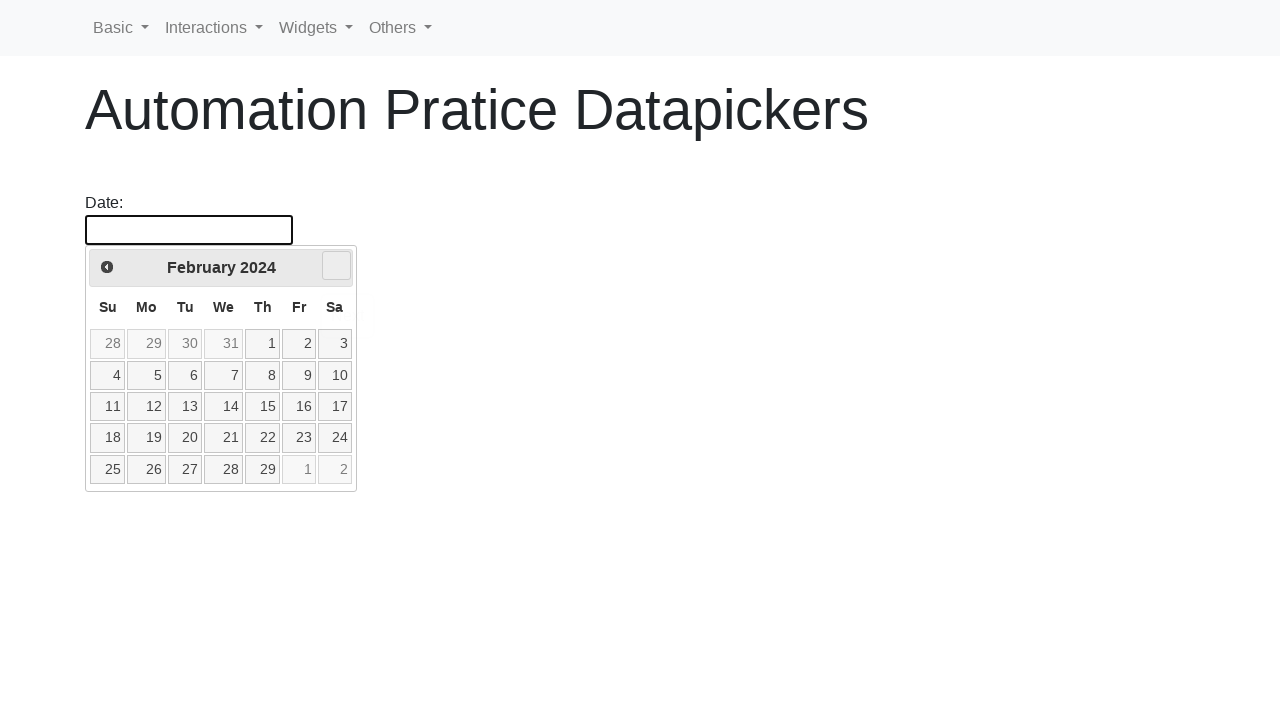

Waited for month change animation
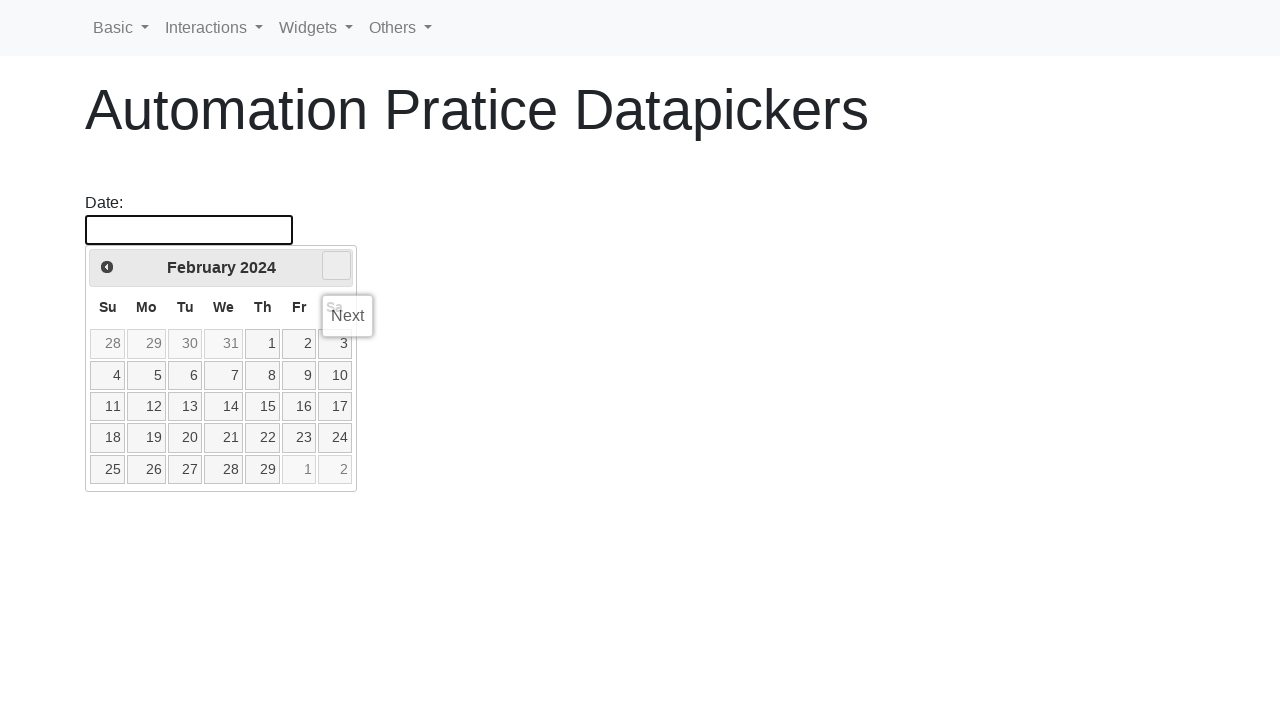

Clicked right arrow to navigate to next month at (336, 266) on .ui-icon.ui-icon-circle-triangle-e
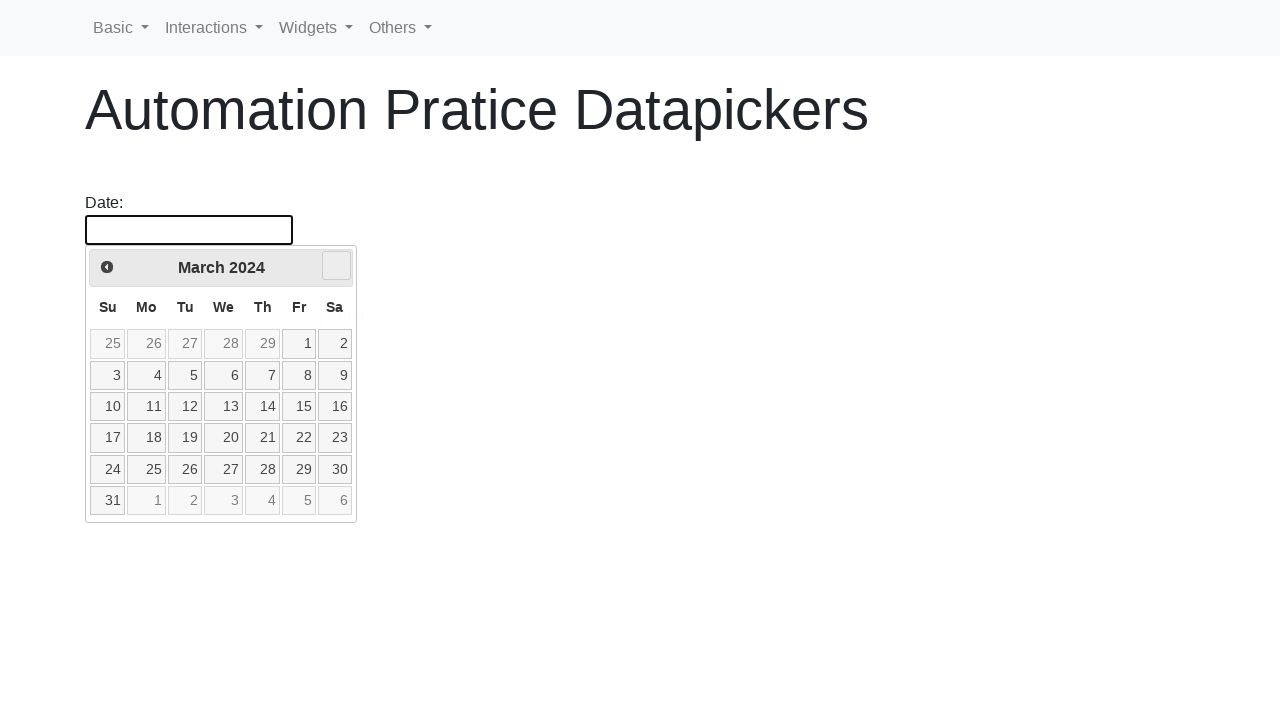

Waited for month change animation
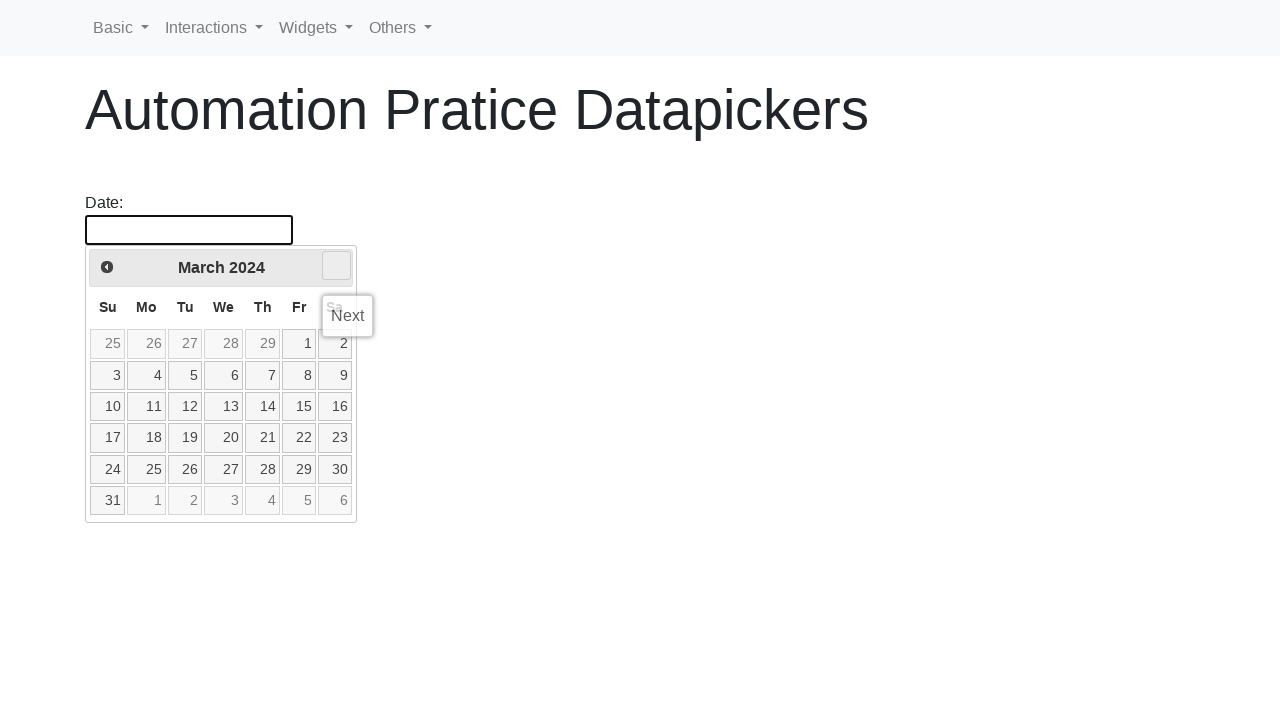

Clicked right arrow to navigate to next month at (336, 266) on .ui-icon.ui-icon-circle-triangle-e
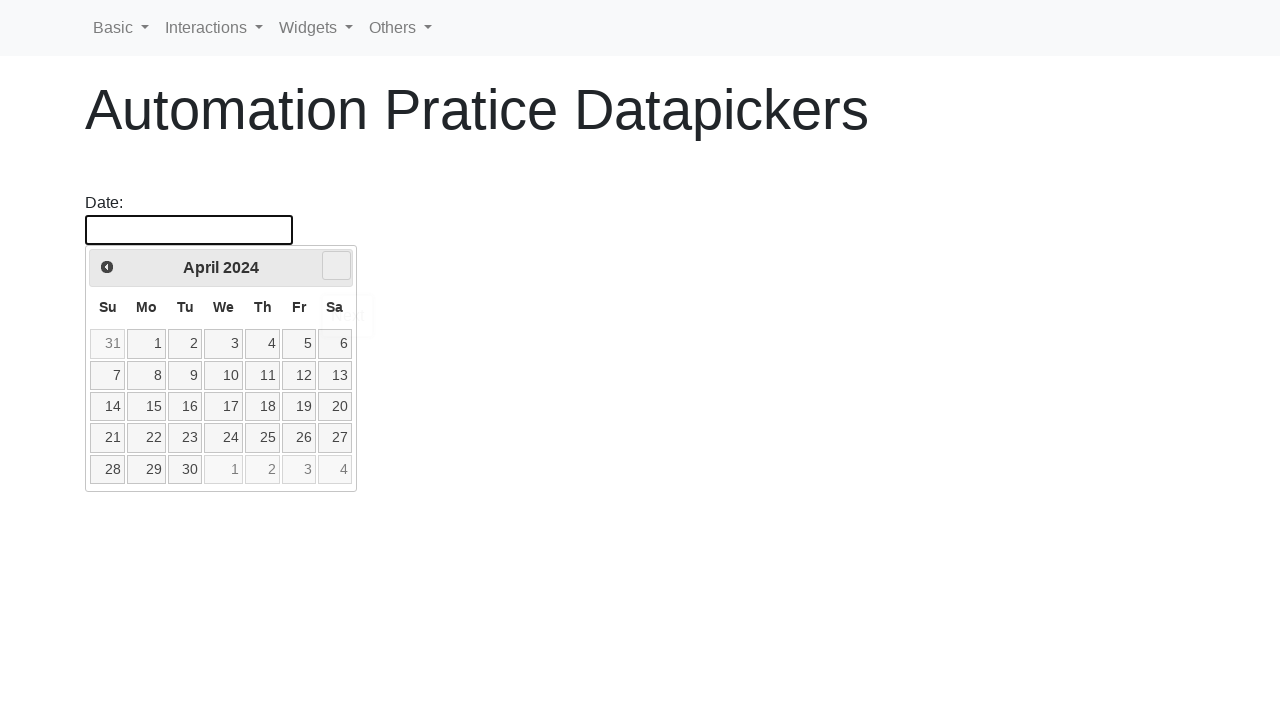

Waited for month change animation
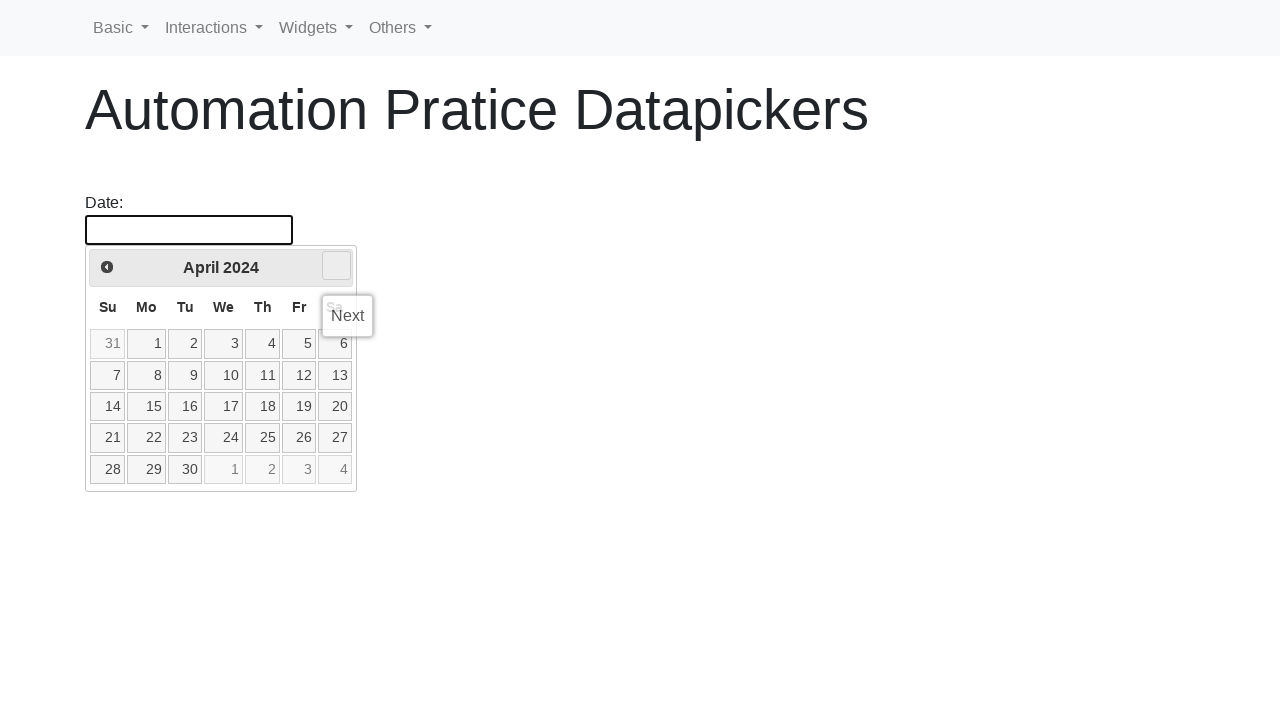

Clicked right arrow to navigate to next month at (336, 266) on .ui-icon.ui-icon-circle-triangle-e
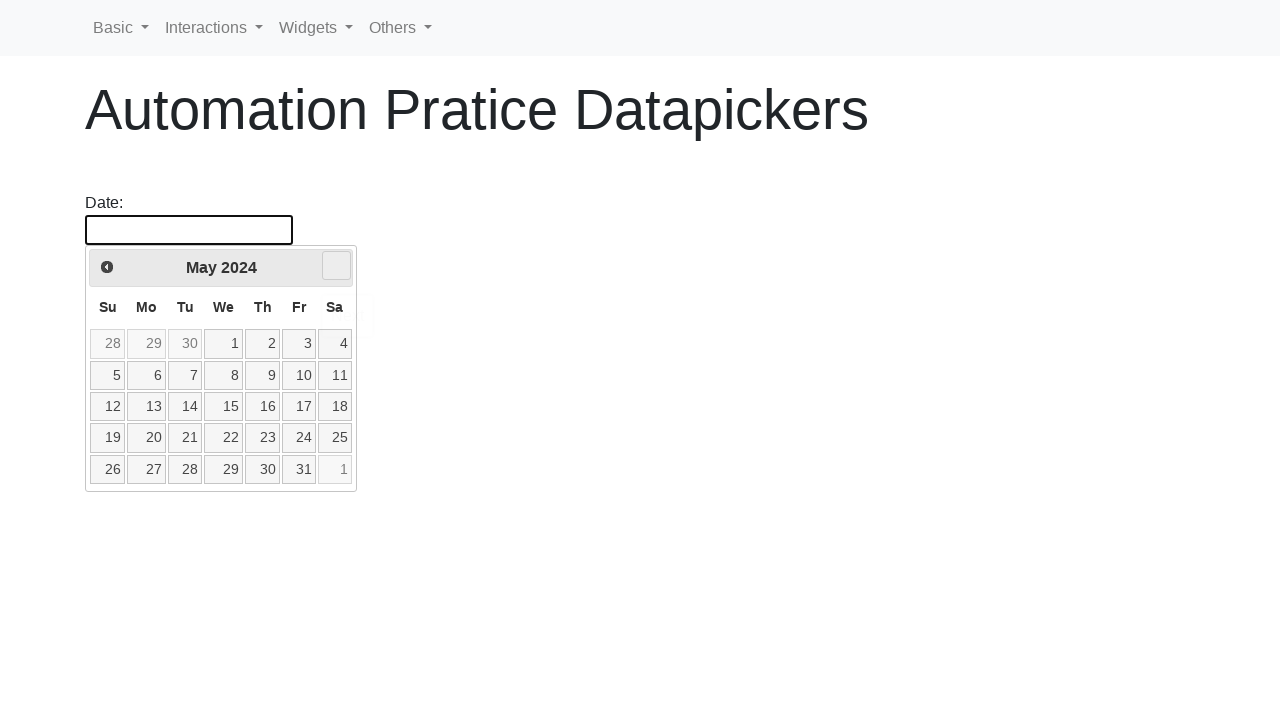

Waited for month change animation
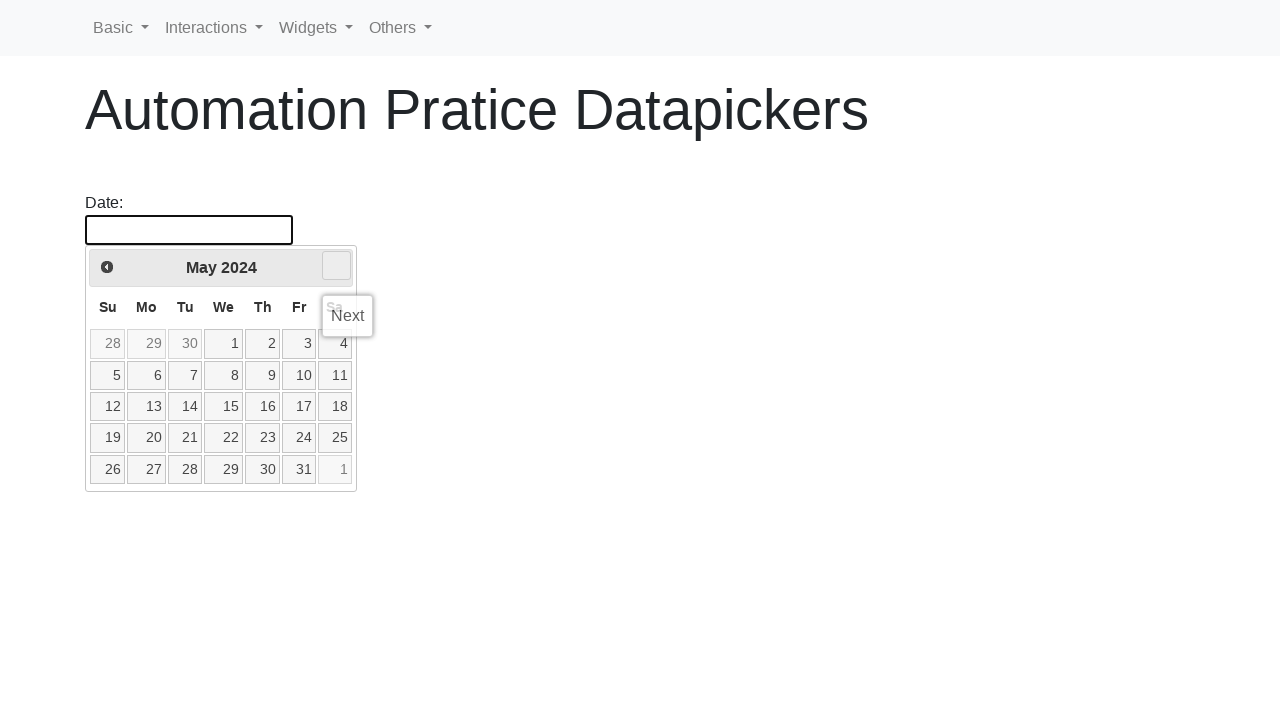

Clicked right arrow to navigate to next month at (336, 266) on .ui-icon.ui-icon-circle-triangle-e
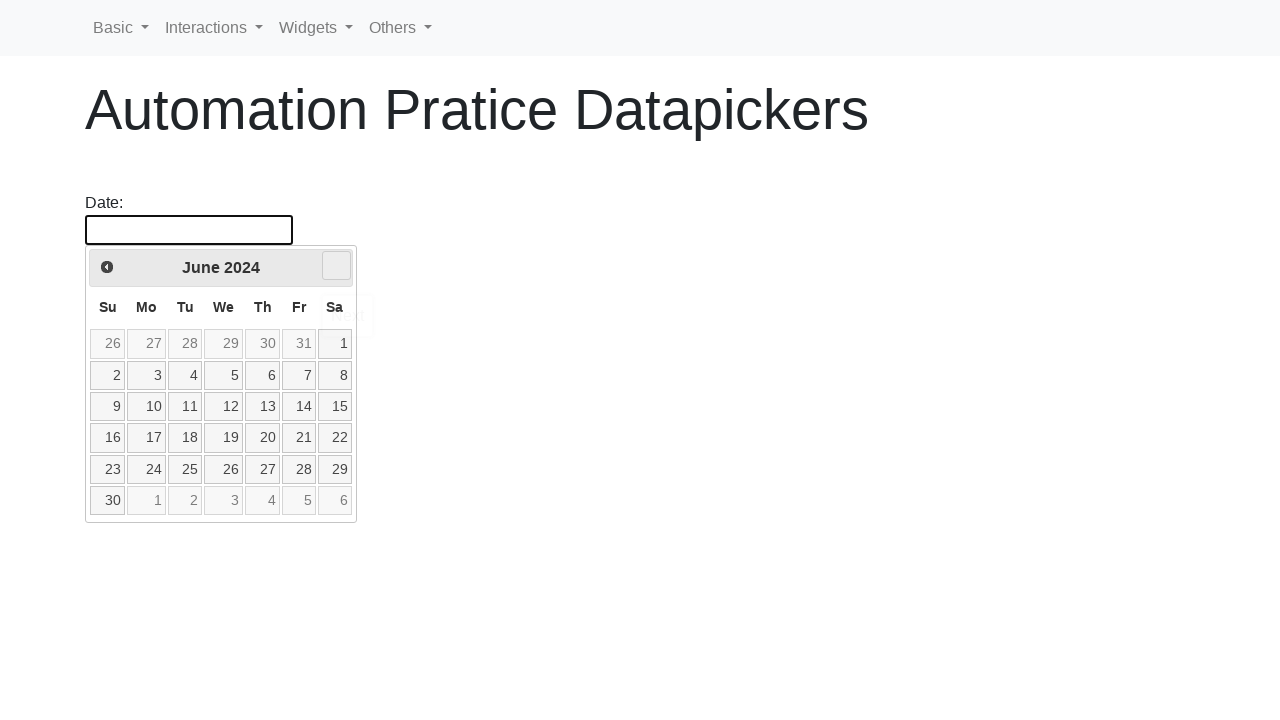

Waited for month change animation
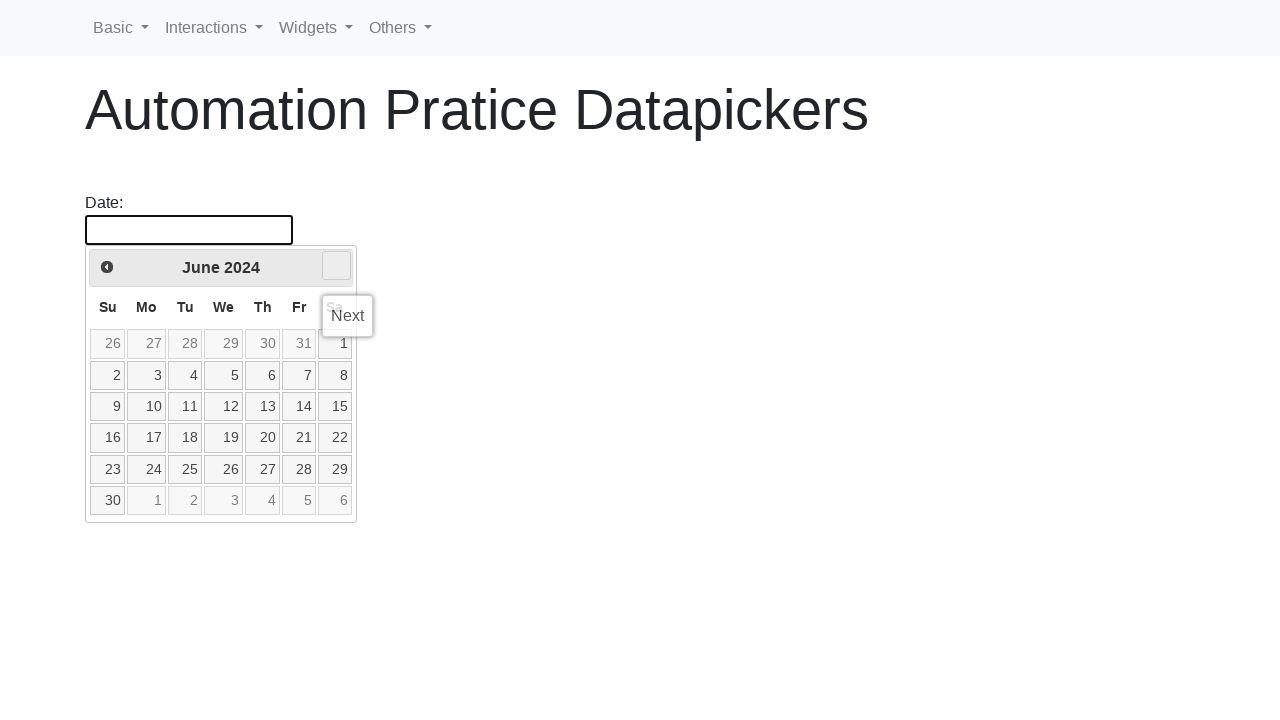

Clicked right arrow to navigate to next month at (336, 266) on .ui-icon.ui-icon-circle-triangle-e
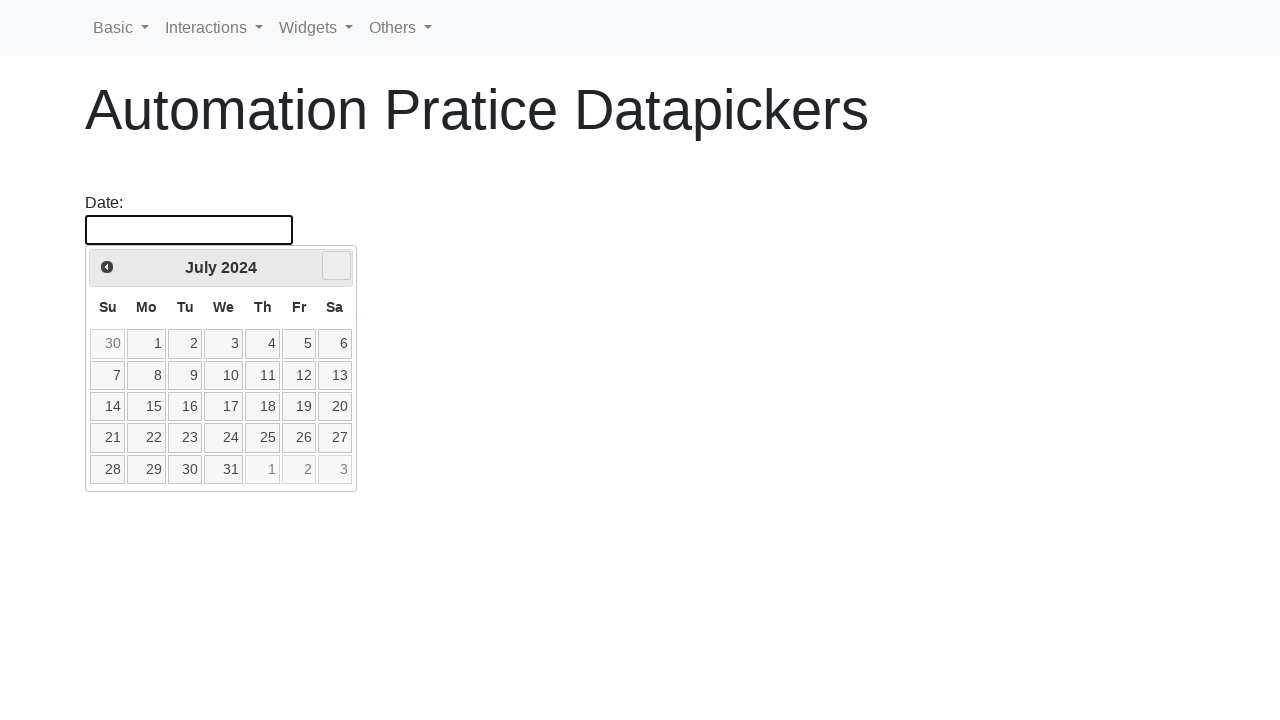

Waited for month change animation
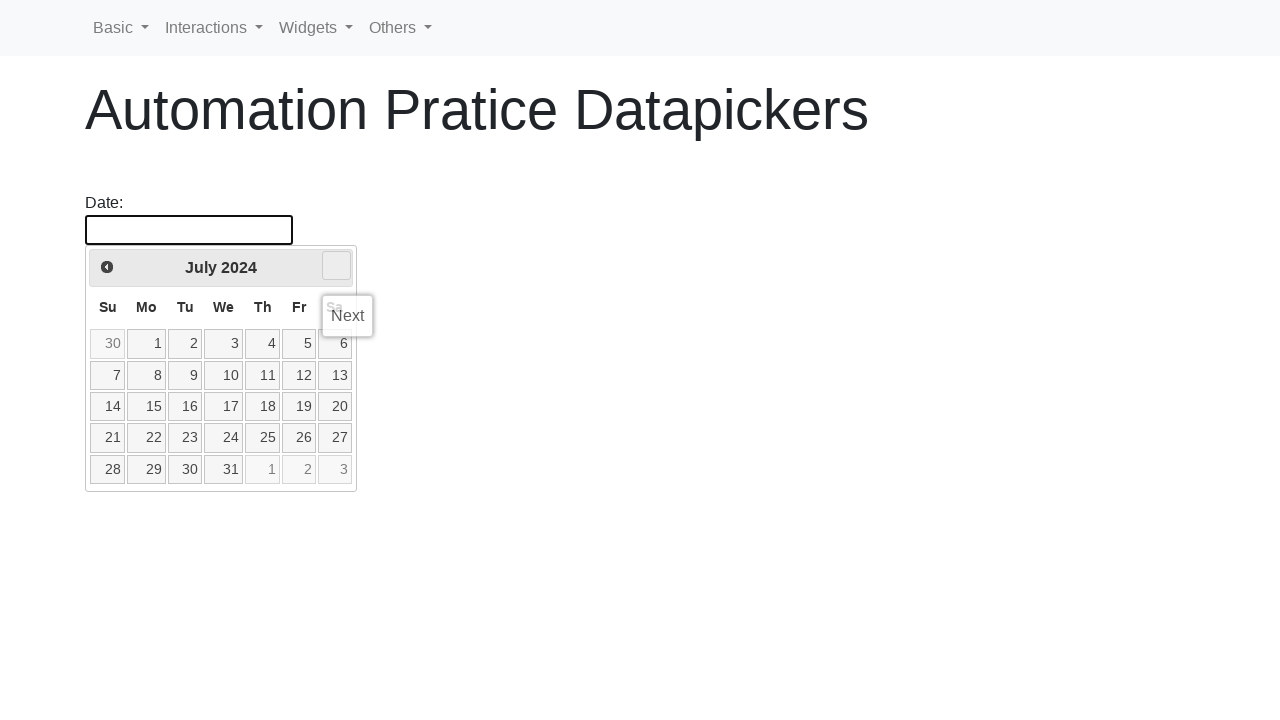

Clicked right arrow to navigate to next month at (336, 266) on .ui-icon.ui-icon-circle-triangle-e
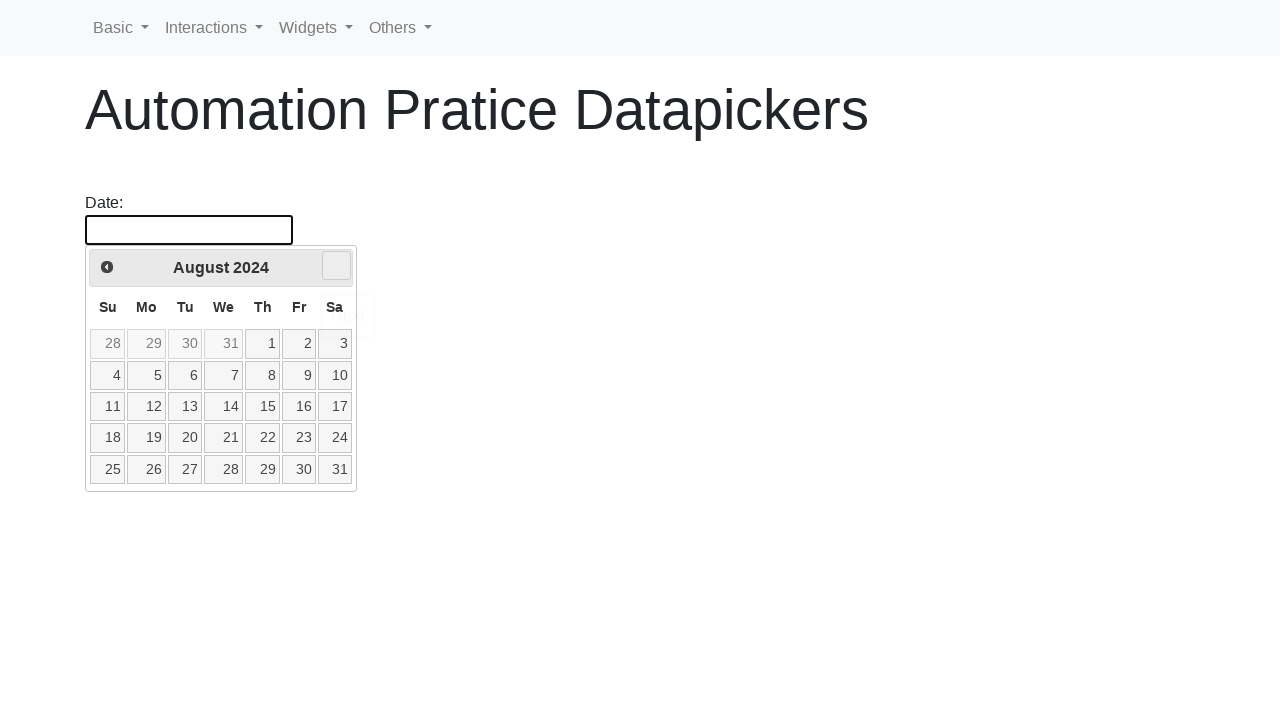

Waited for month change animation
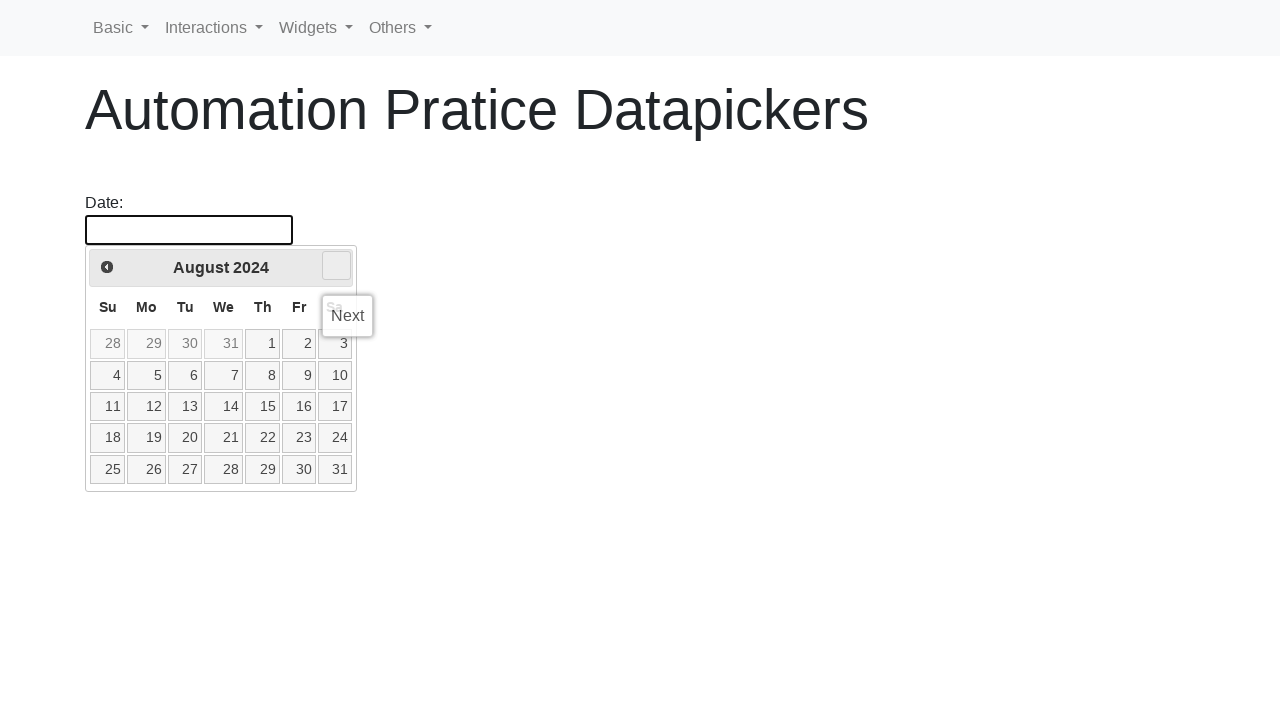

Clicked right arrow to navigate to next month at (336, 266) on .ui-icon.ui-icon-circle-triangle-e
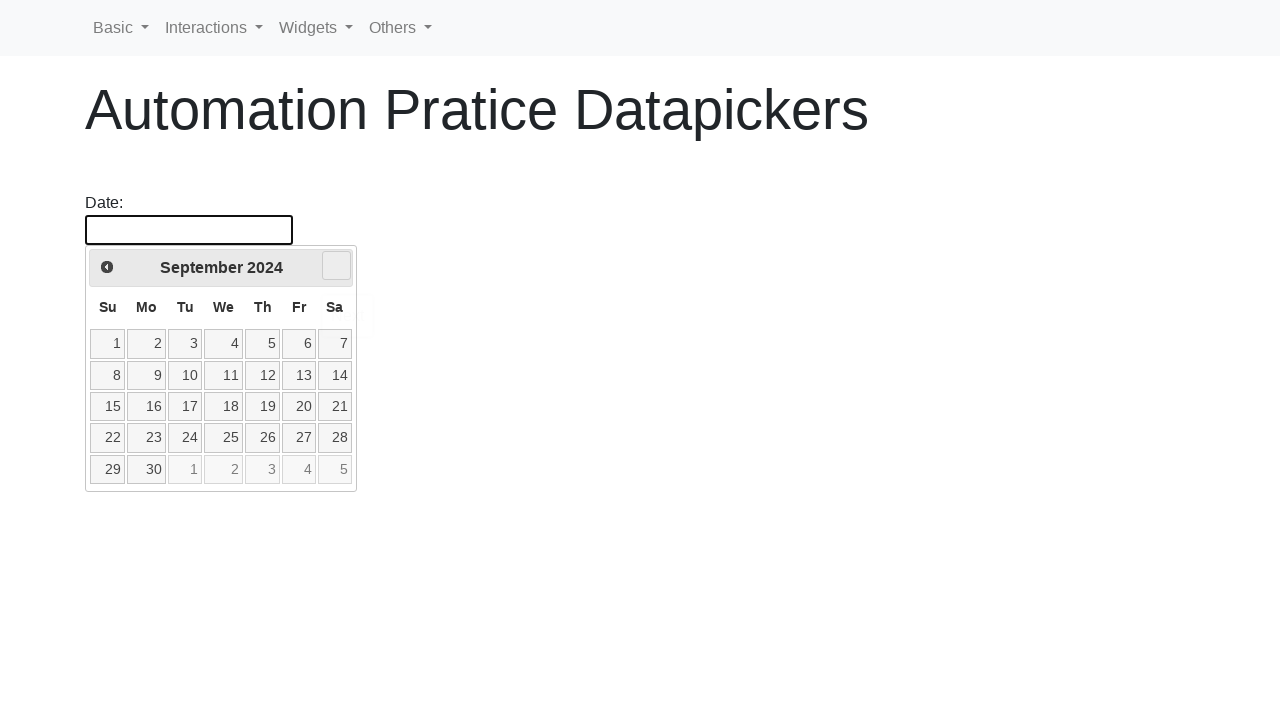

Waited for month change animation
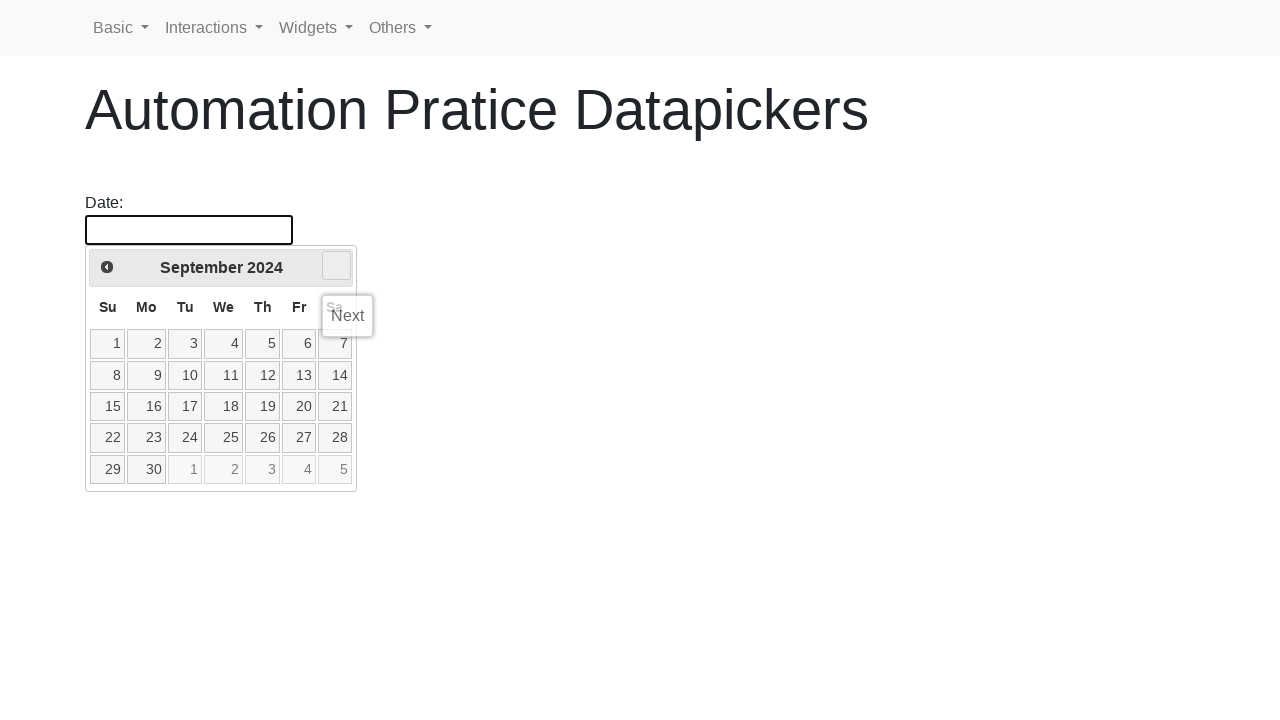

Clicked right arrow to navigate to next month at (336, 266) on .ui-icon.ui-icon-circle-triangle-e
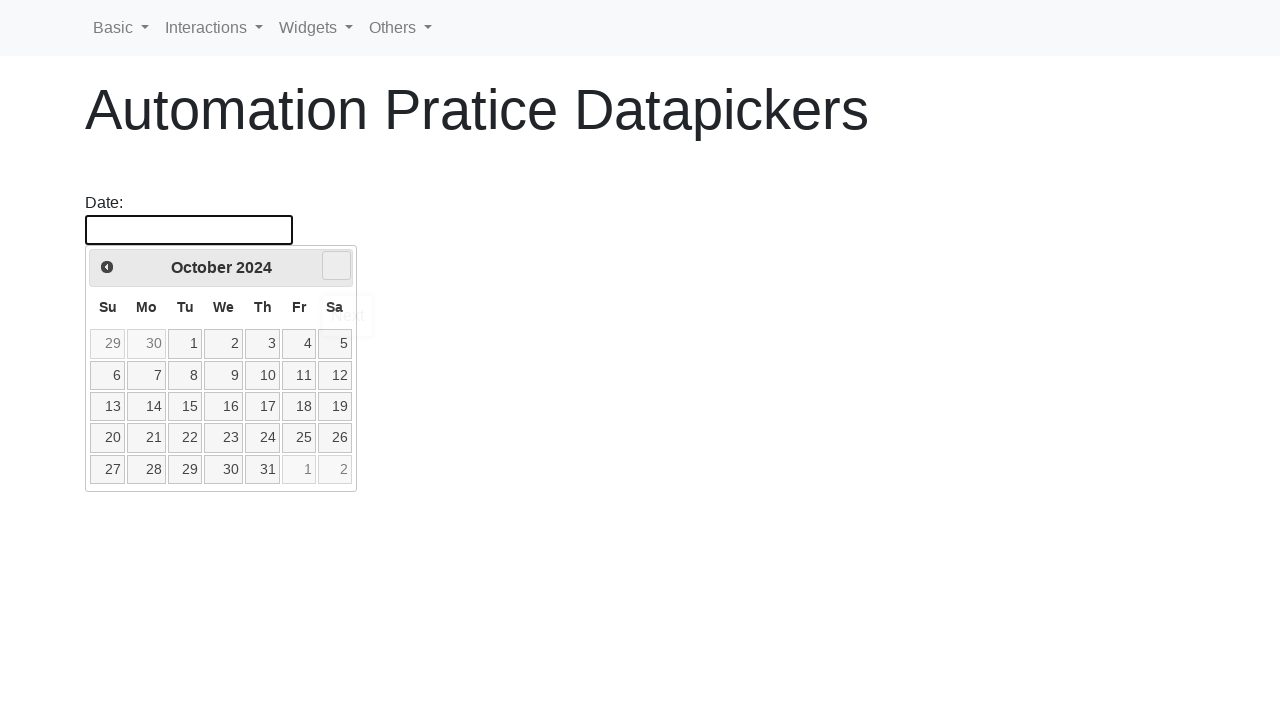

Waited for month change animation
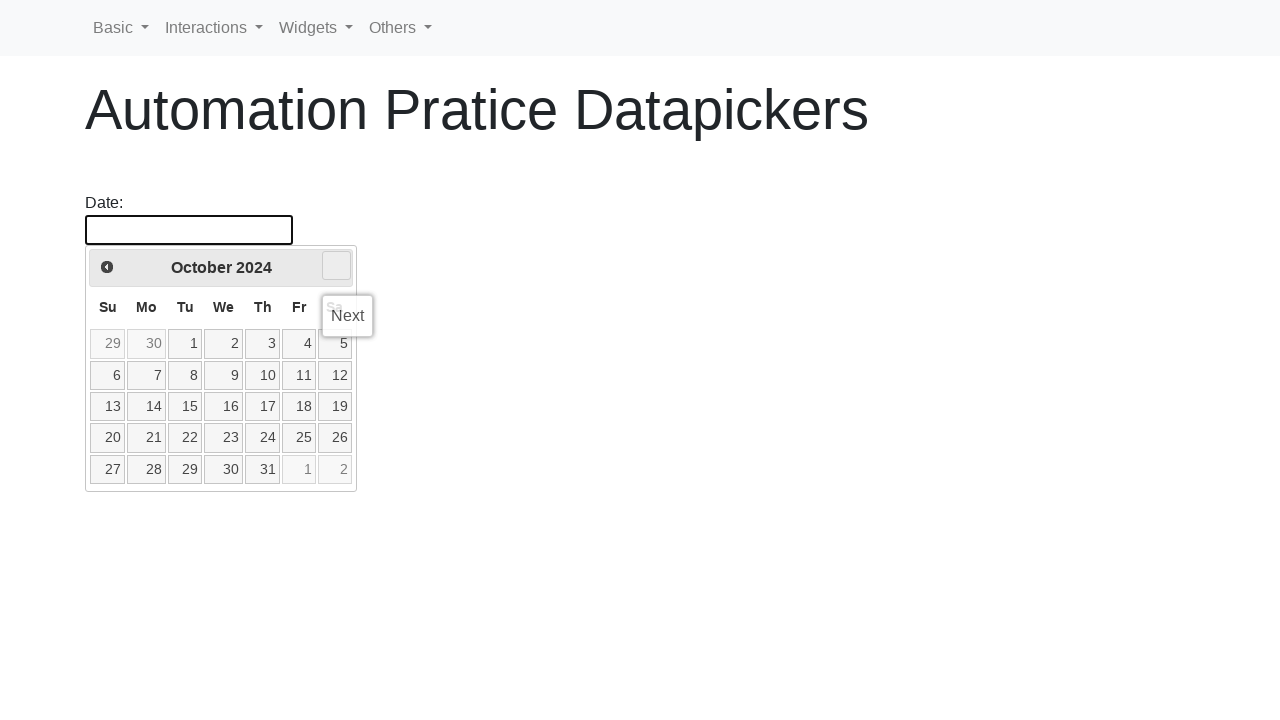

Clicked right arrow to navigate to next month at (336, 266) on .ui-icon.ui-icon-circle-triangle-e
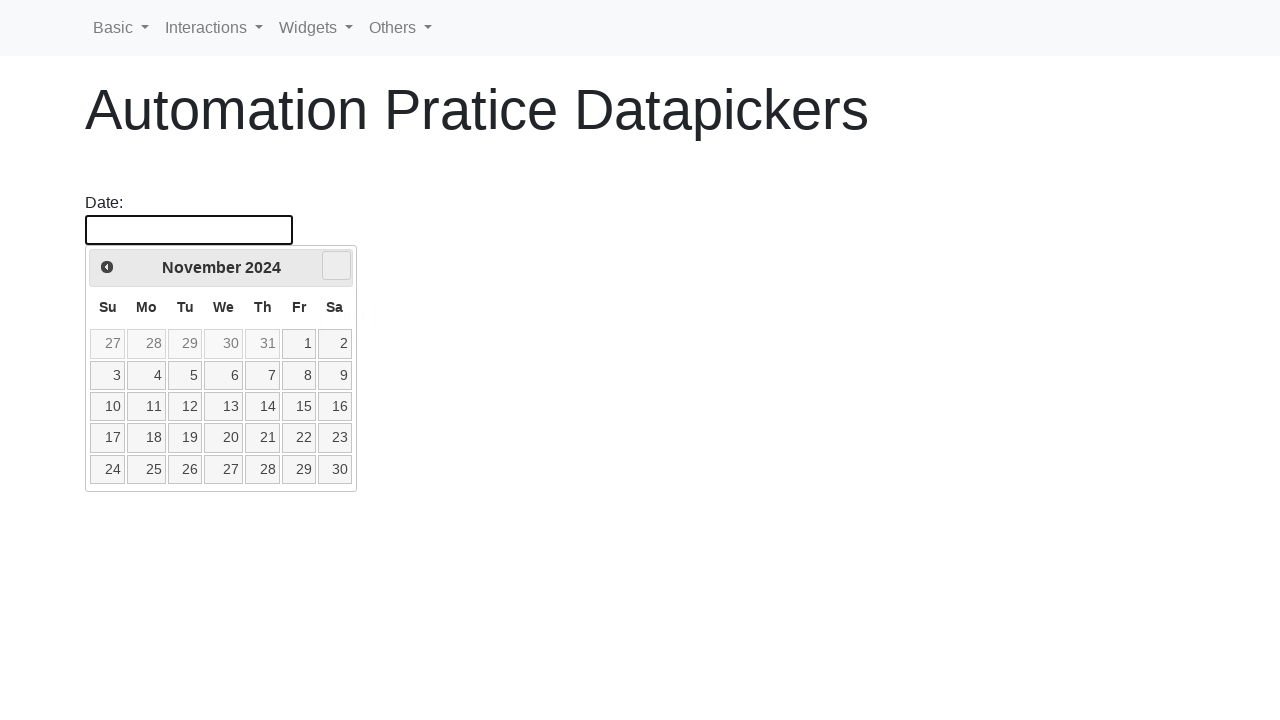

Waited for month change animation
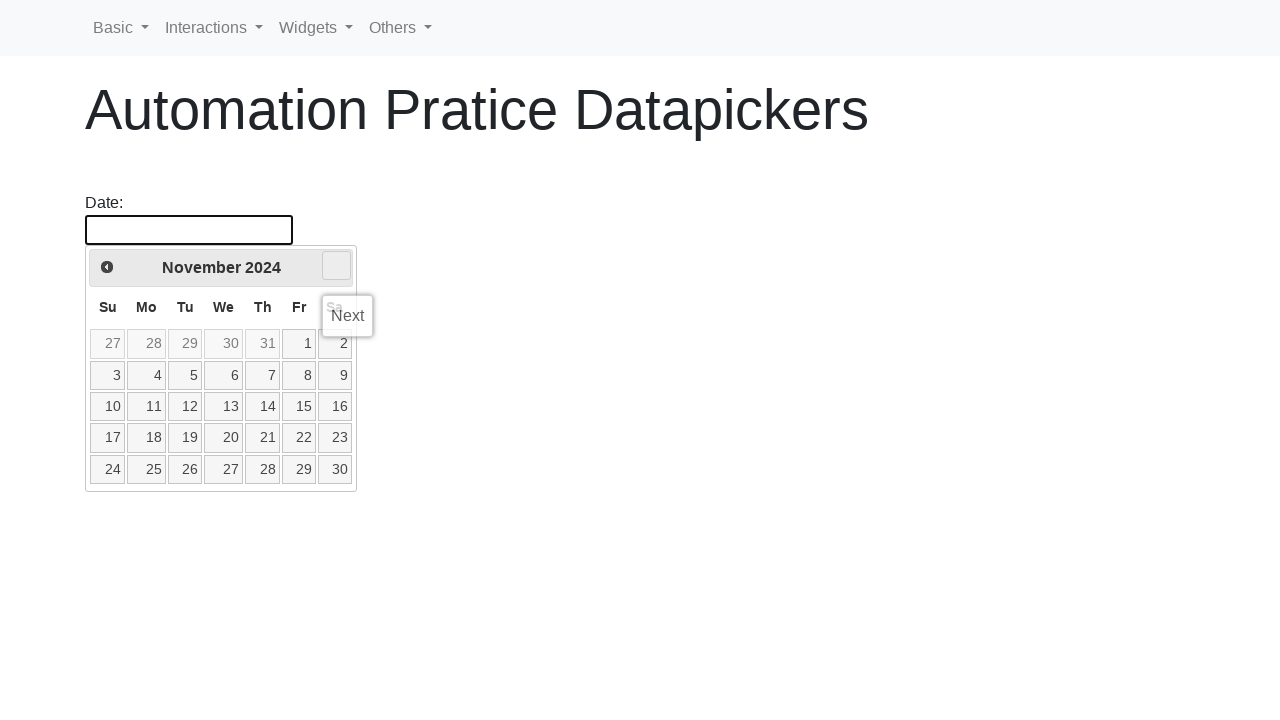

Clicked right arrow to navigate to next month at (336, 266) on .ui-icon.ui-icon-circle-triangle-e
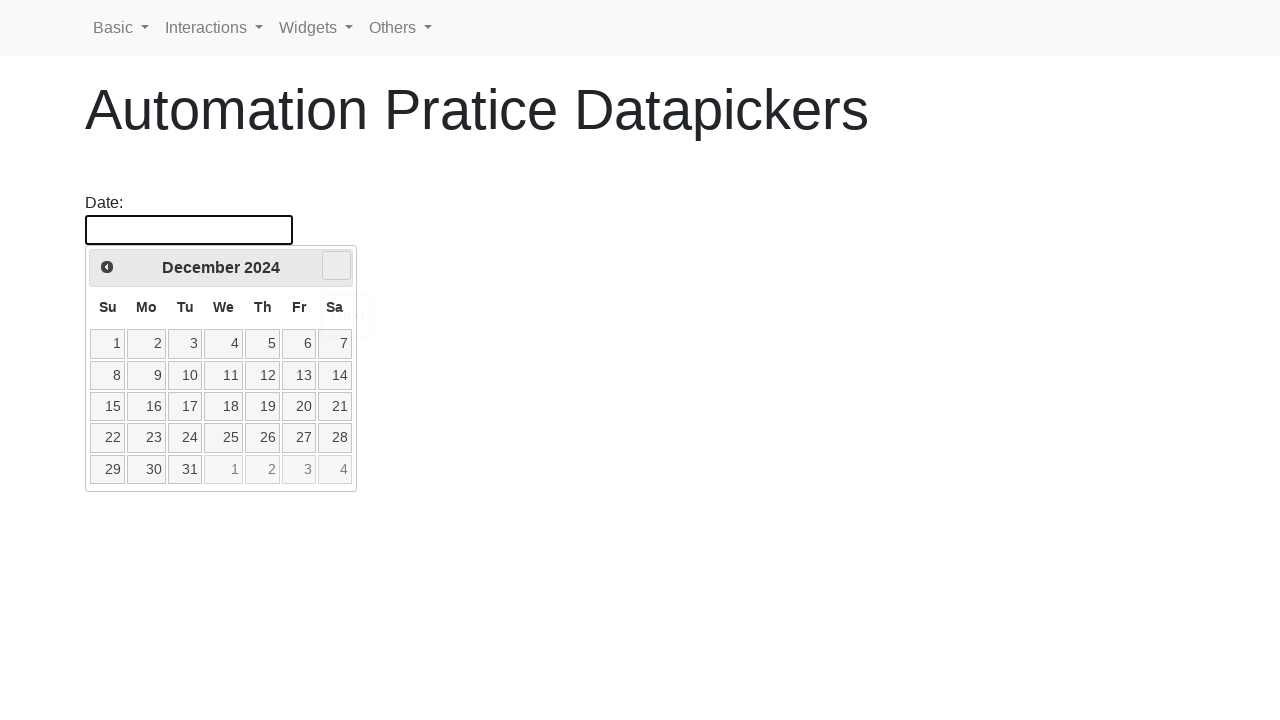

Waited for month change animation
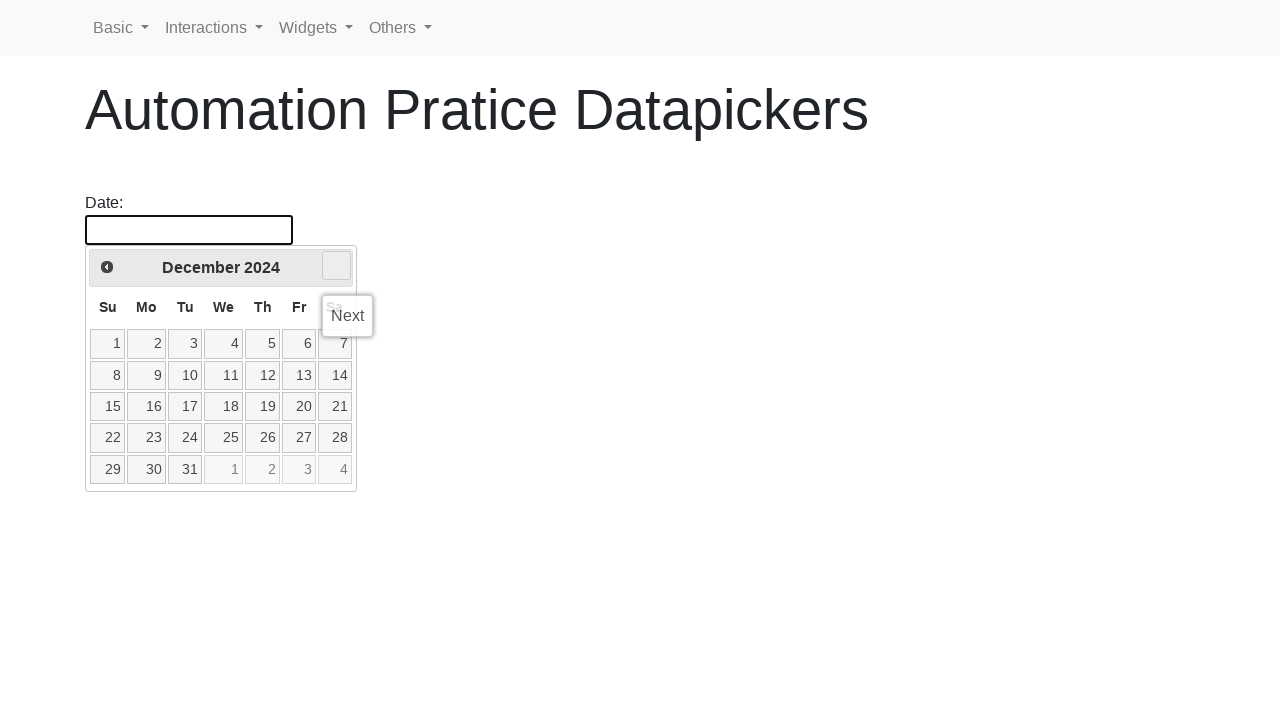

Clicked right arrow to navigate to next month at (336, 266) on .ui-icon.ui-icon-circle-triangle-e
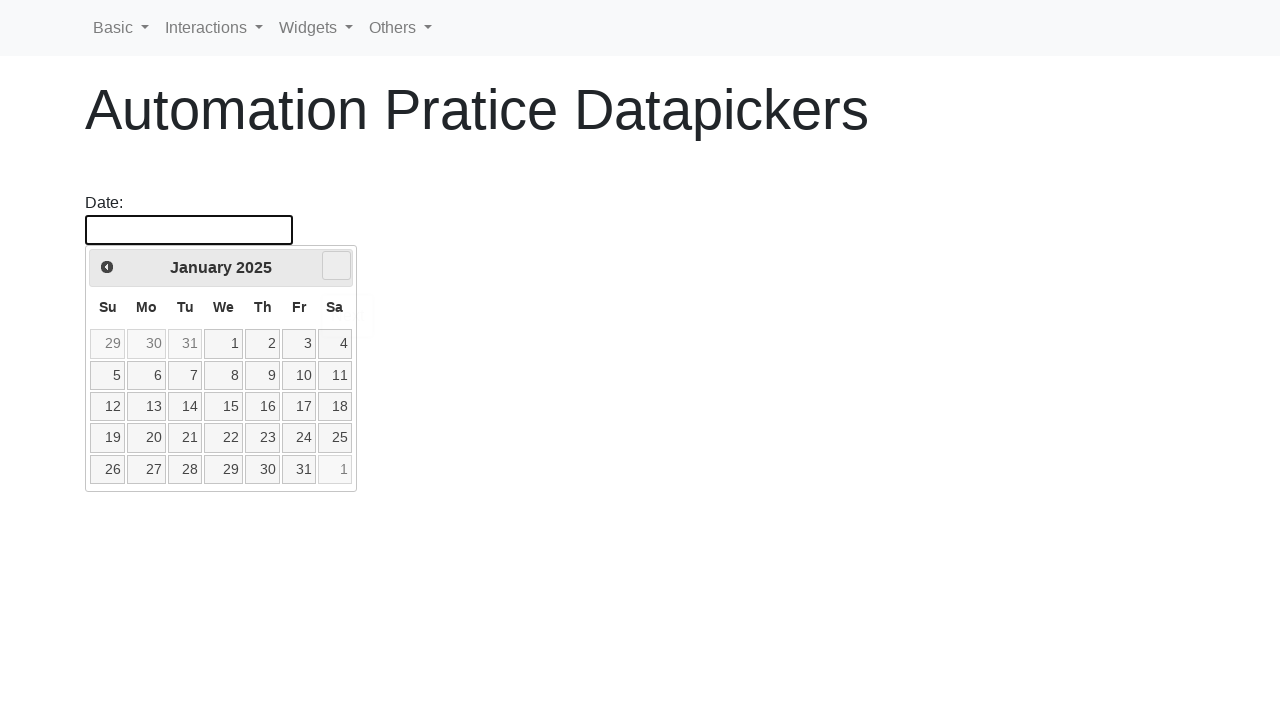

Waited for month change animation
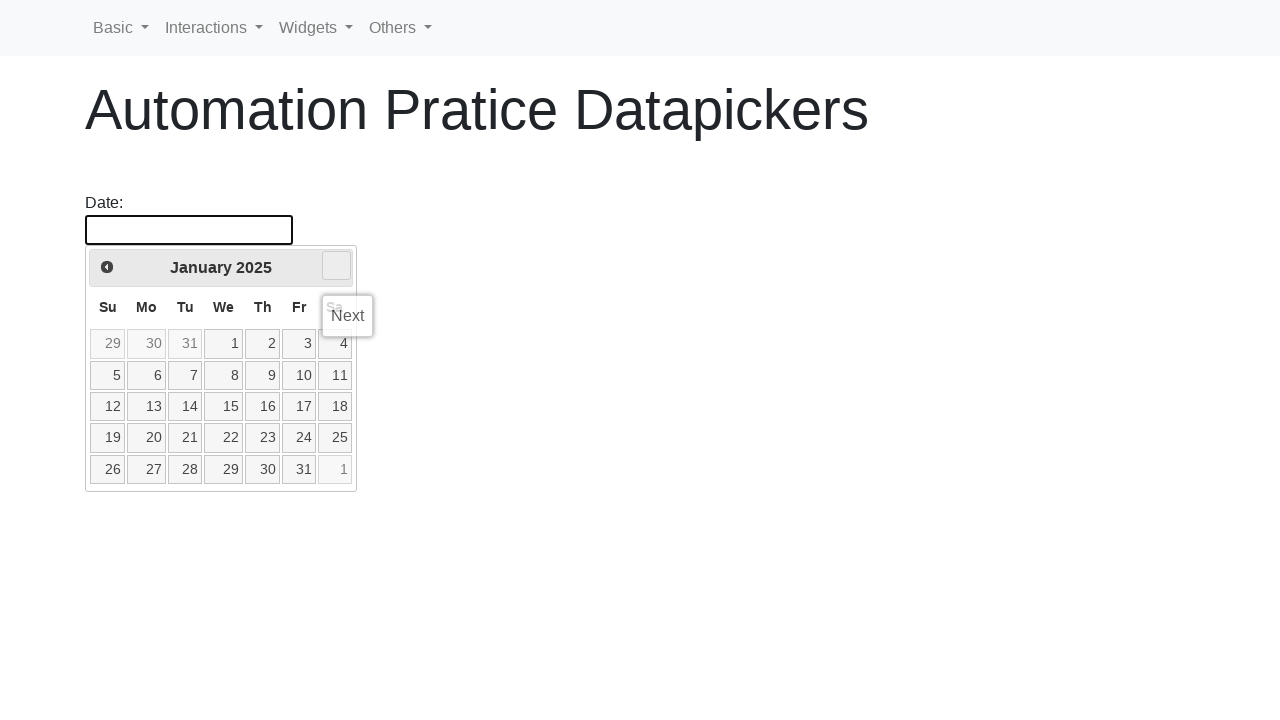

Clicked right arrow to navigate to next month at (336, 266) on .ui-icon.ui-icon-circle-triangle-e
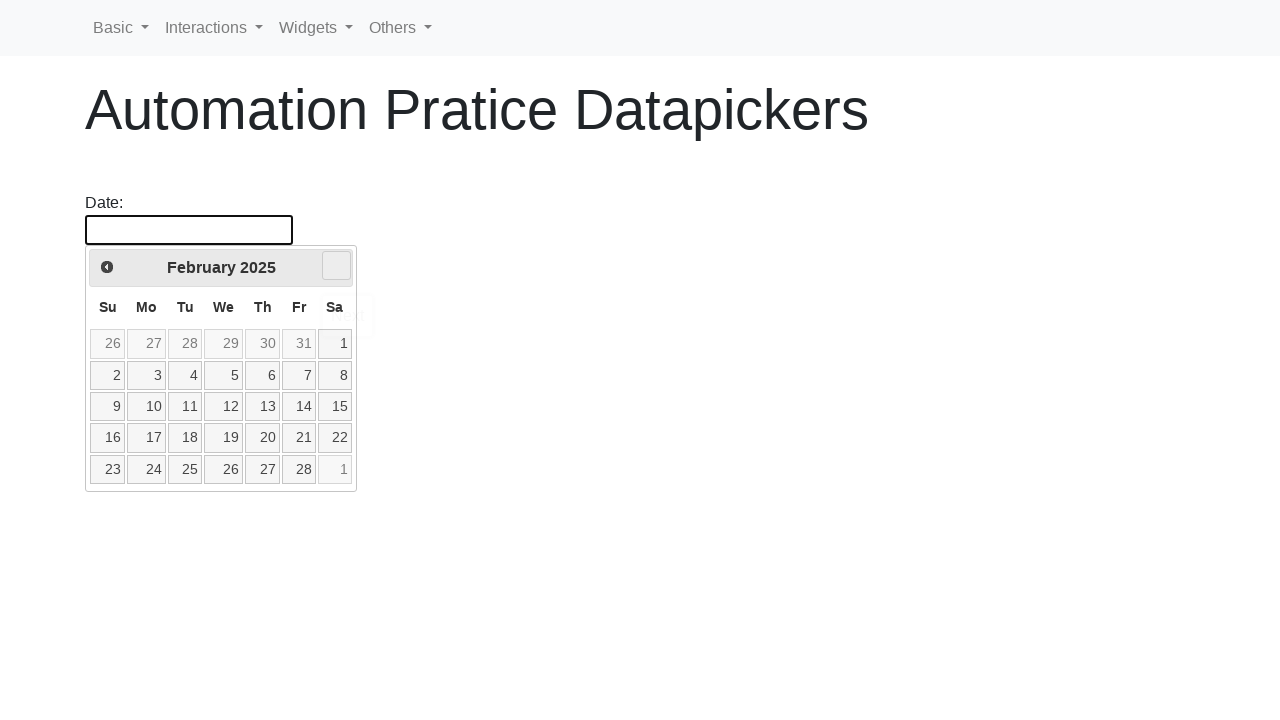

Waited for month change animation
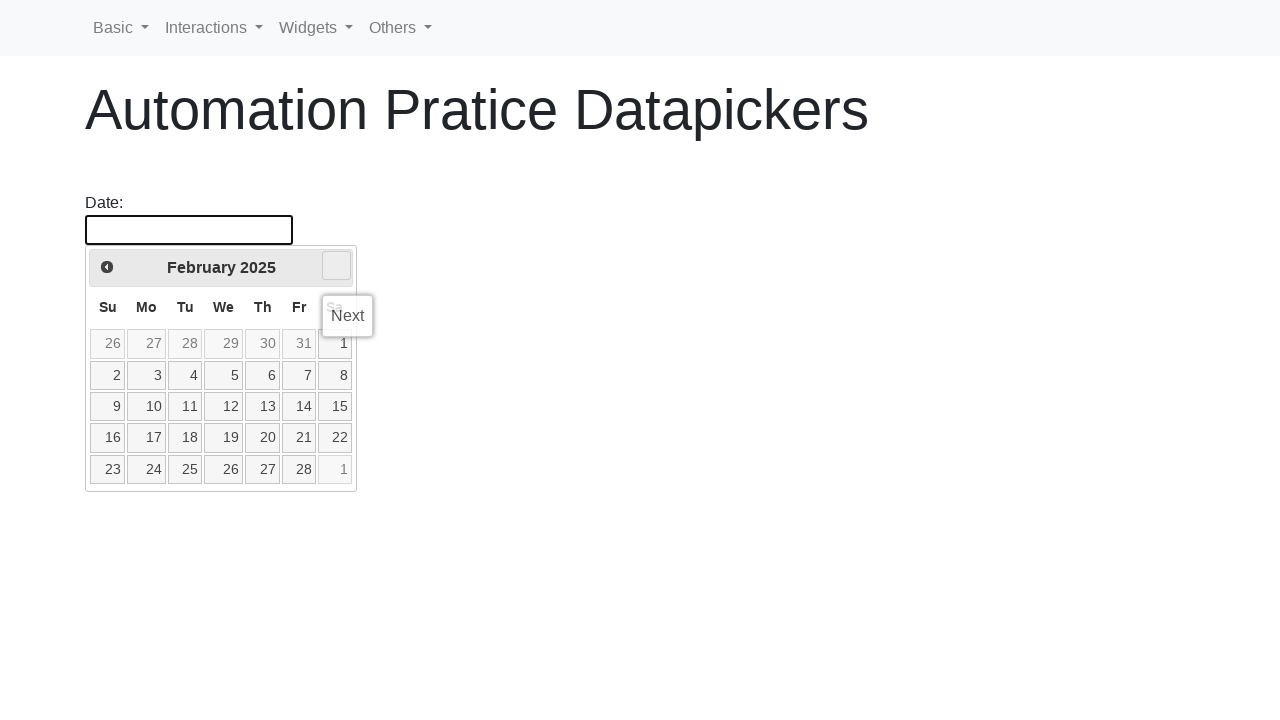

Clicked right arrow to navigate to next month at (336, 266) on .ui-icon.ui-icon-circle-triangle-e
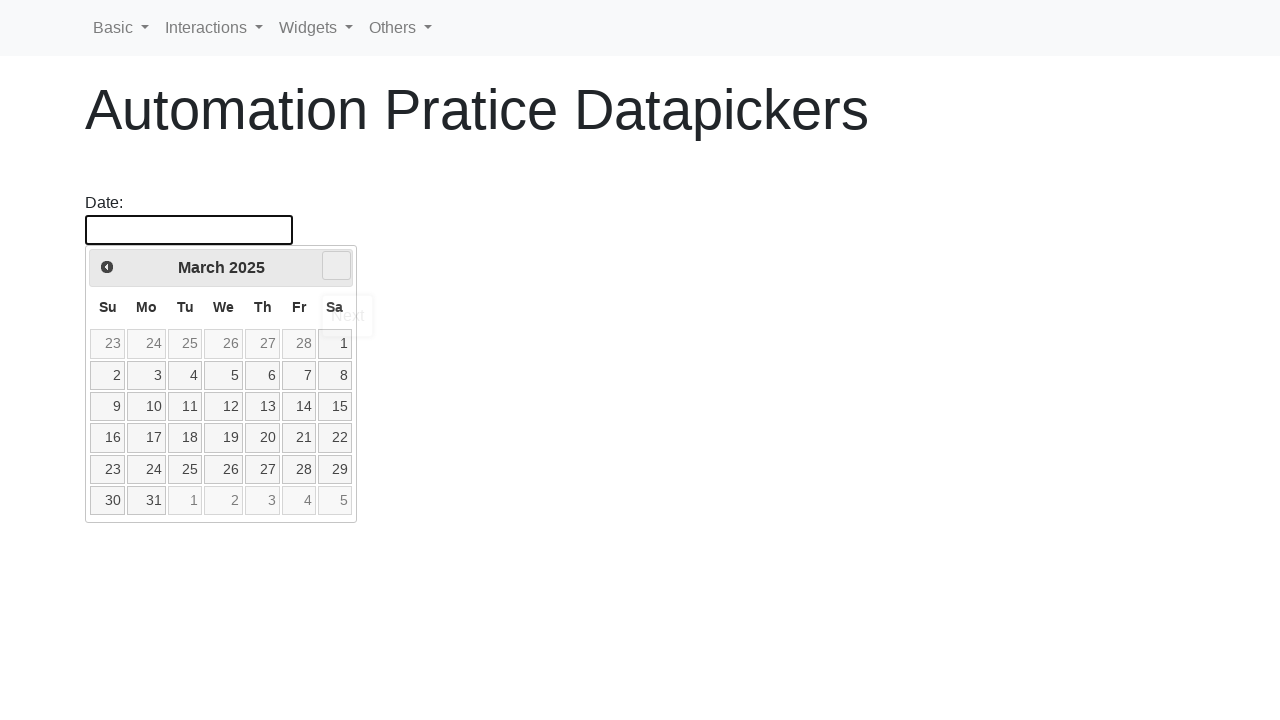

Waited for month change animation
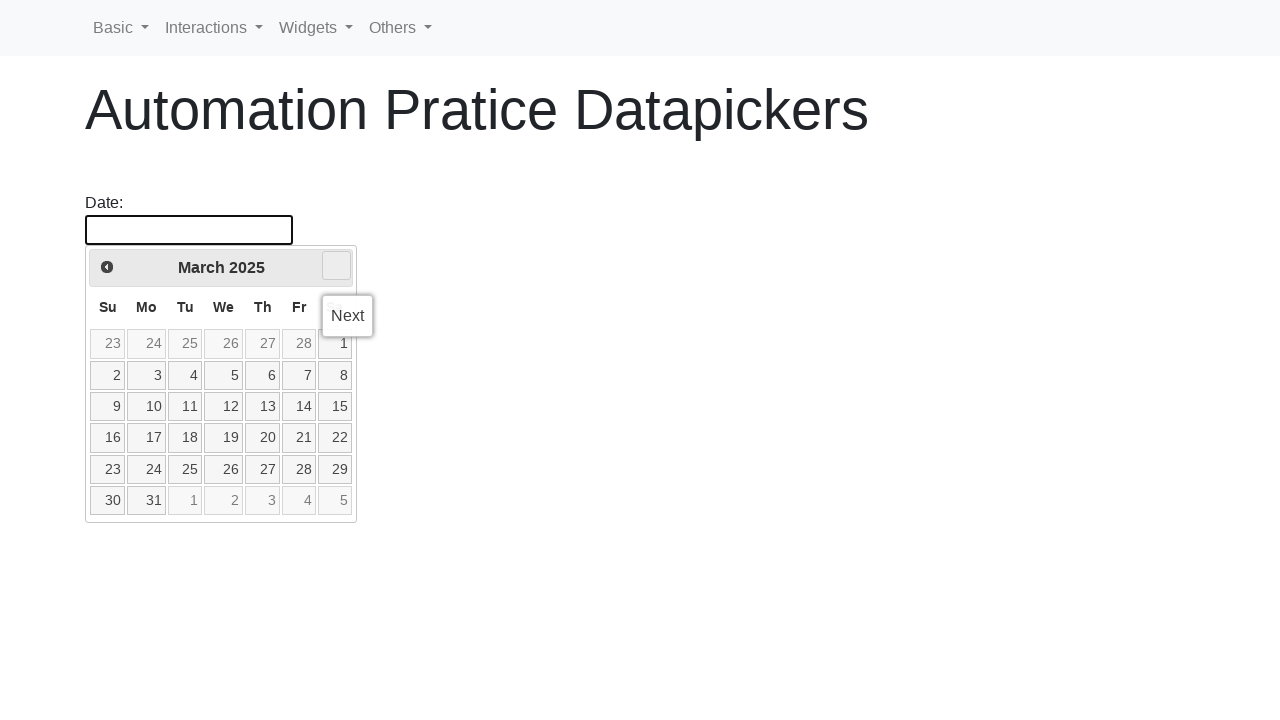

Clicked right arrow to navigate to next month at (336, 266) on .ui-icon.ui-icon-circle-triangle-e
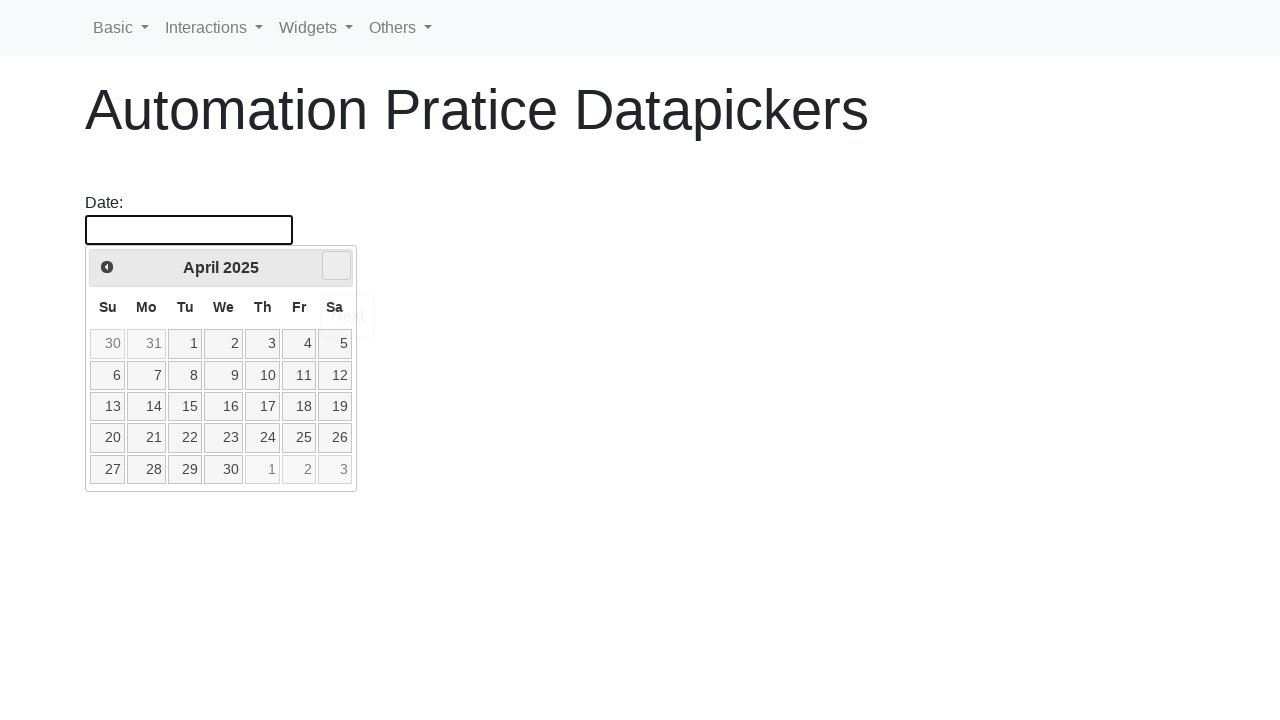

Waited for month change animation
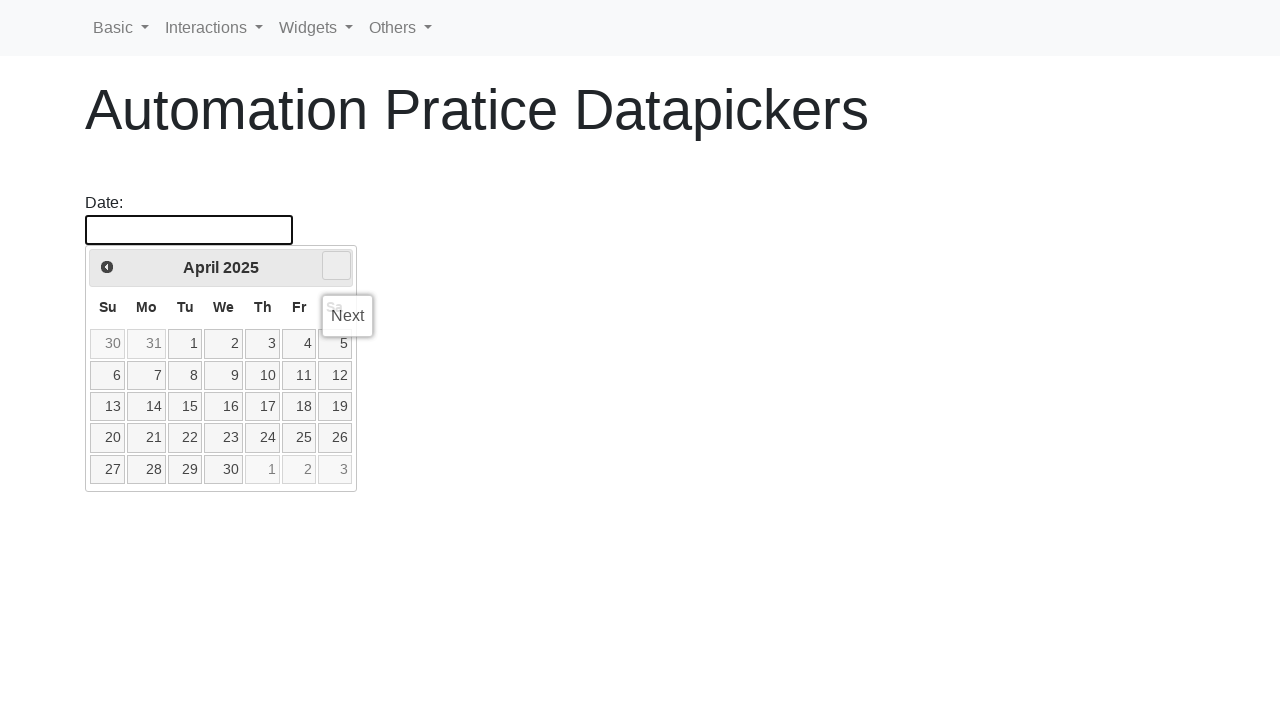

Clicked right arrow to navigate to next month at (336, 266) on .ui-icon.ui-icon-circle-triangle-e
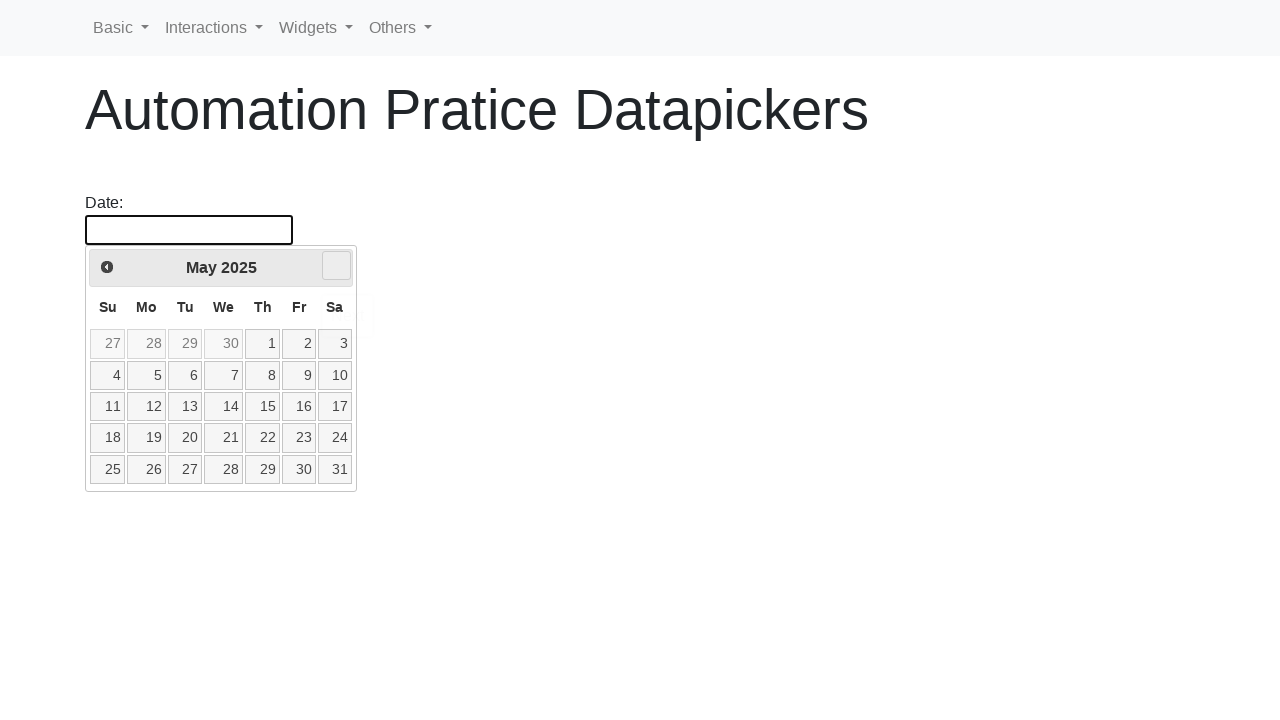

Waited for month change animation
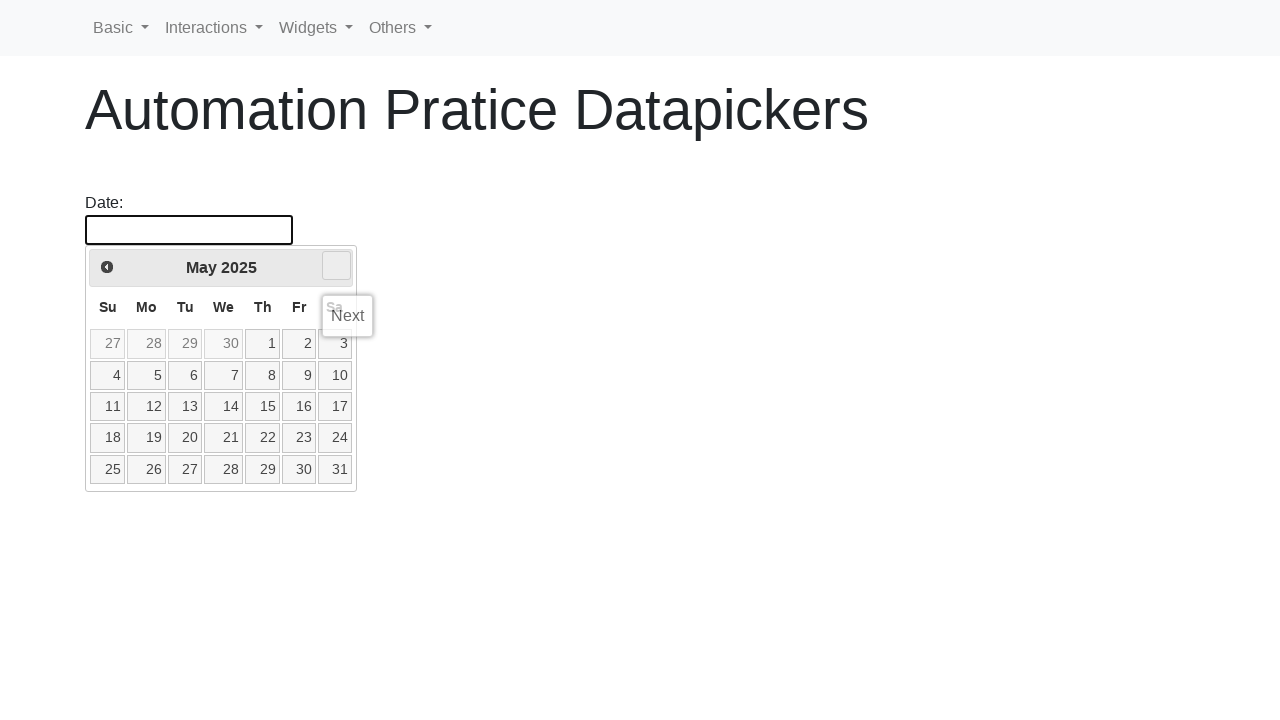

Clicked right arrow to navigate to next month at (336, 266) on .ui-icon.ui-icon-circle-triangle-e
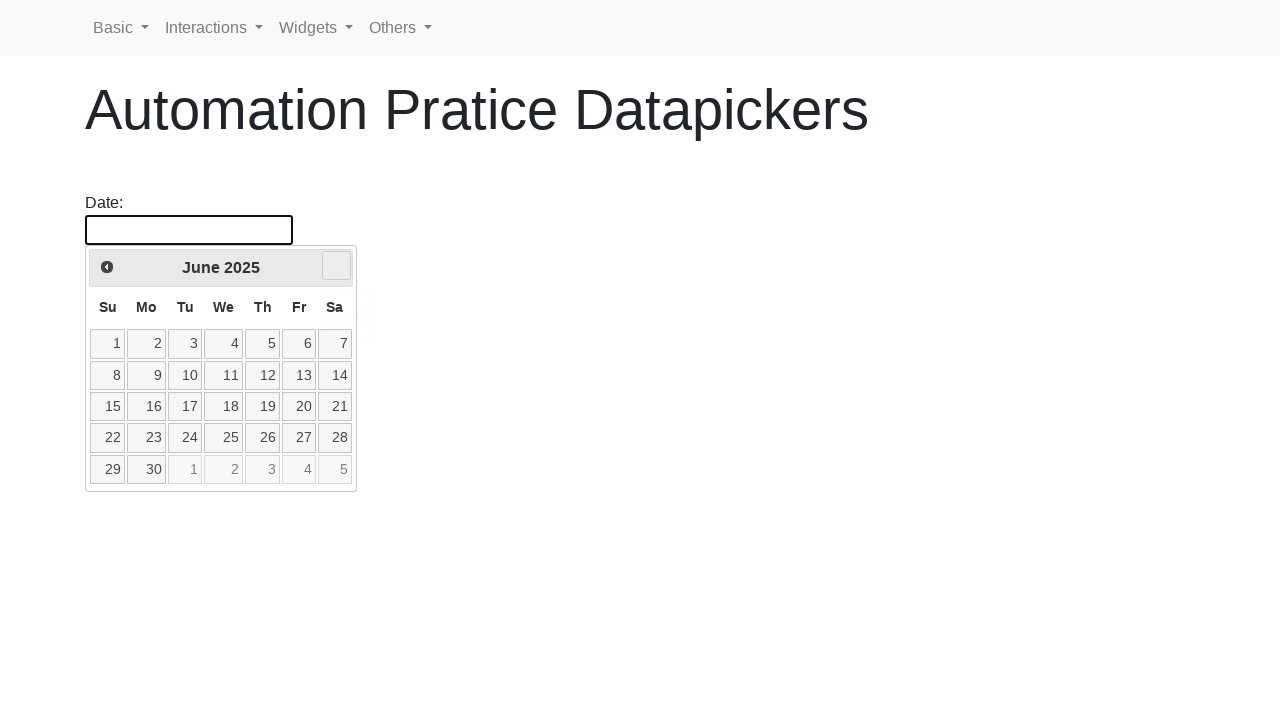

Waited for month change animation
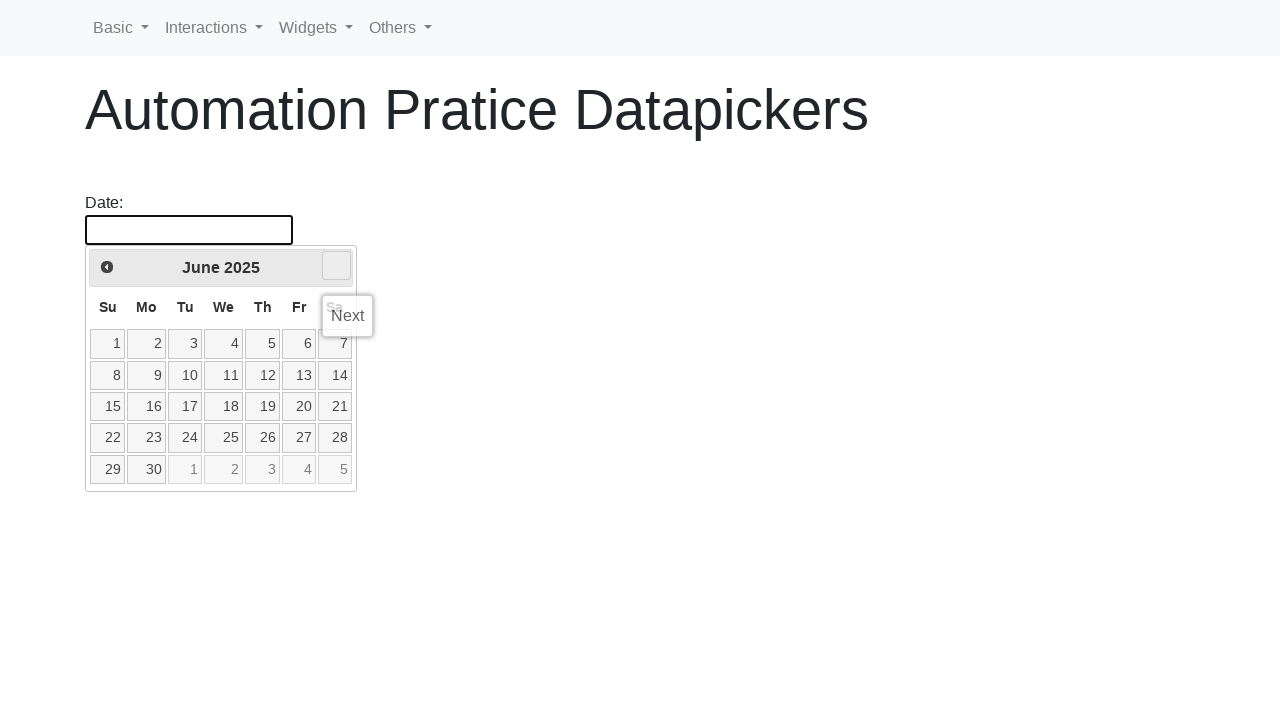

Clicked right arrow to navigate to next month at (336, 266) on .ui-icon.ui-icon-circle-triangle-e
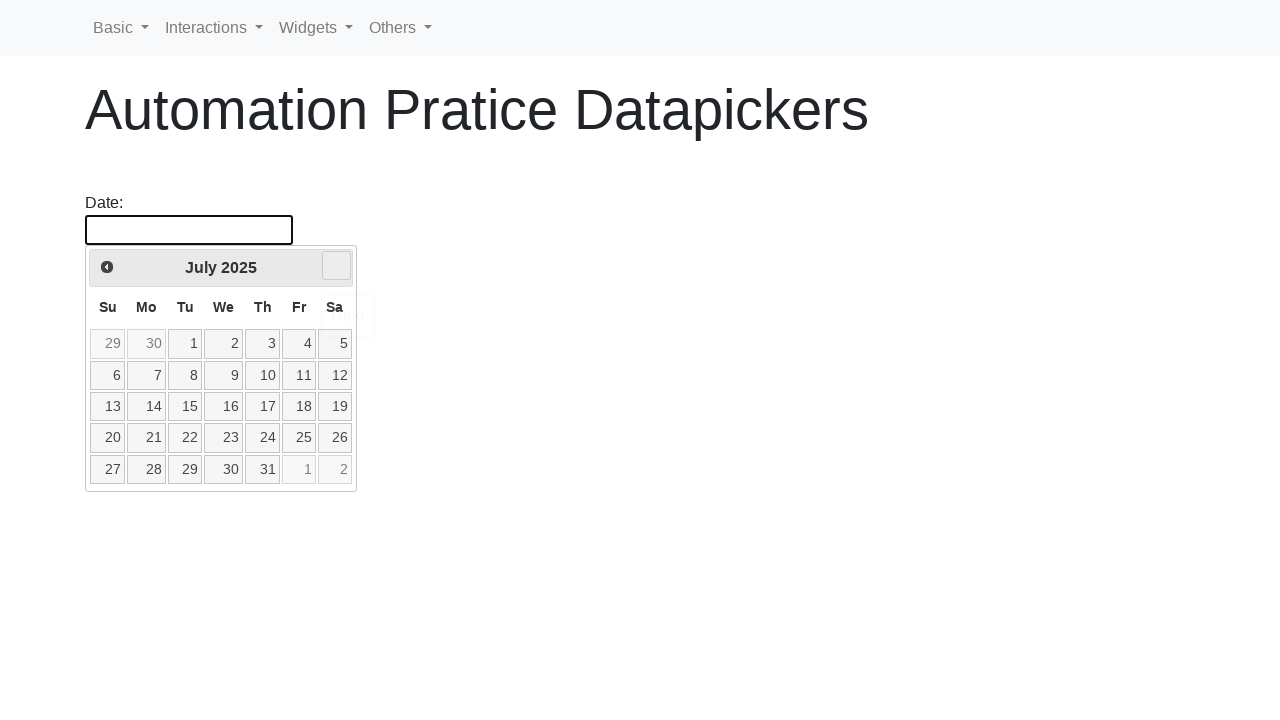

Waited for month change animation
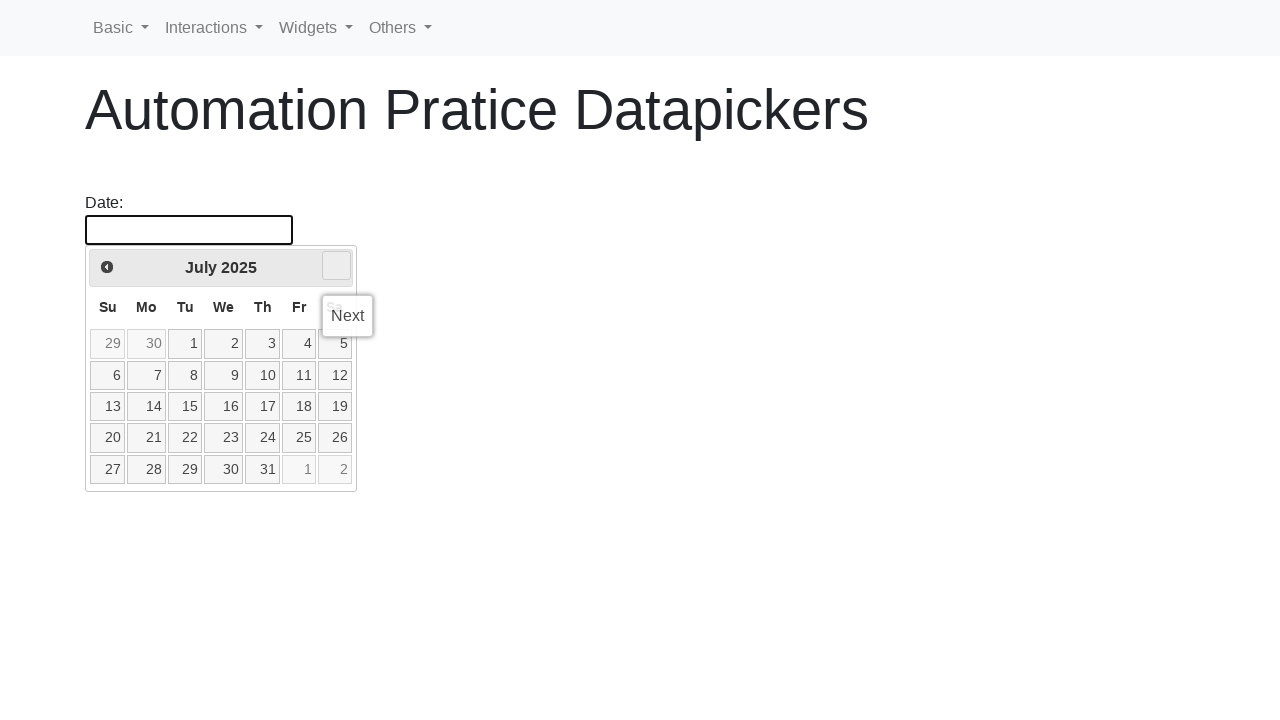

Clicked right arrow to navigate to next month at (336, 266) on .ui-icon.ui-icon-circle-triangle-e
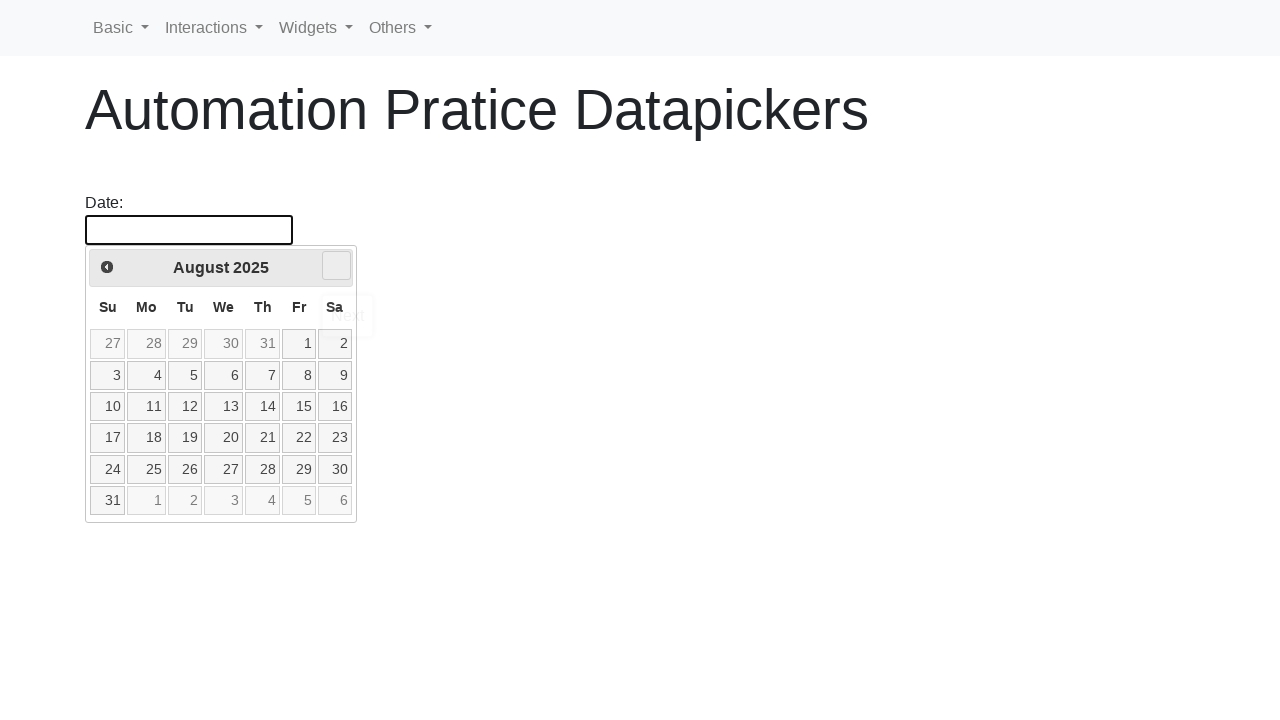

Waited for month change animation
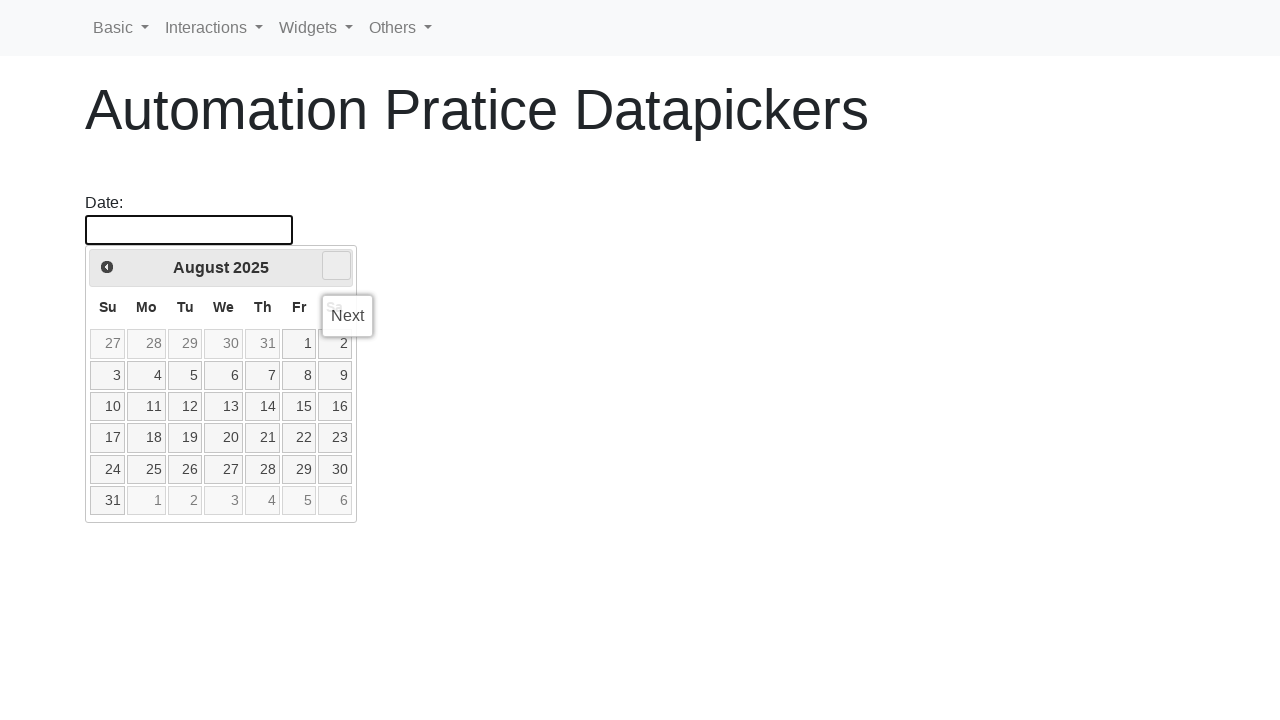

Clicked right arrow to navigate to next month at (336, 266) on .ui-icon.ui-icon-circle-triangle-e
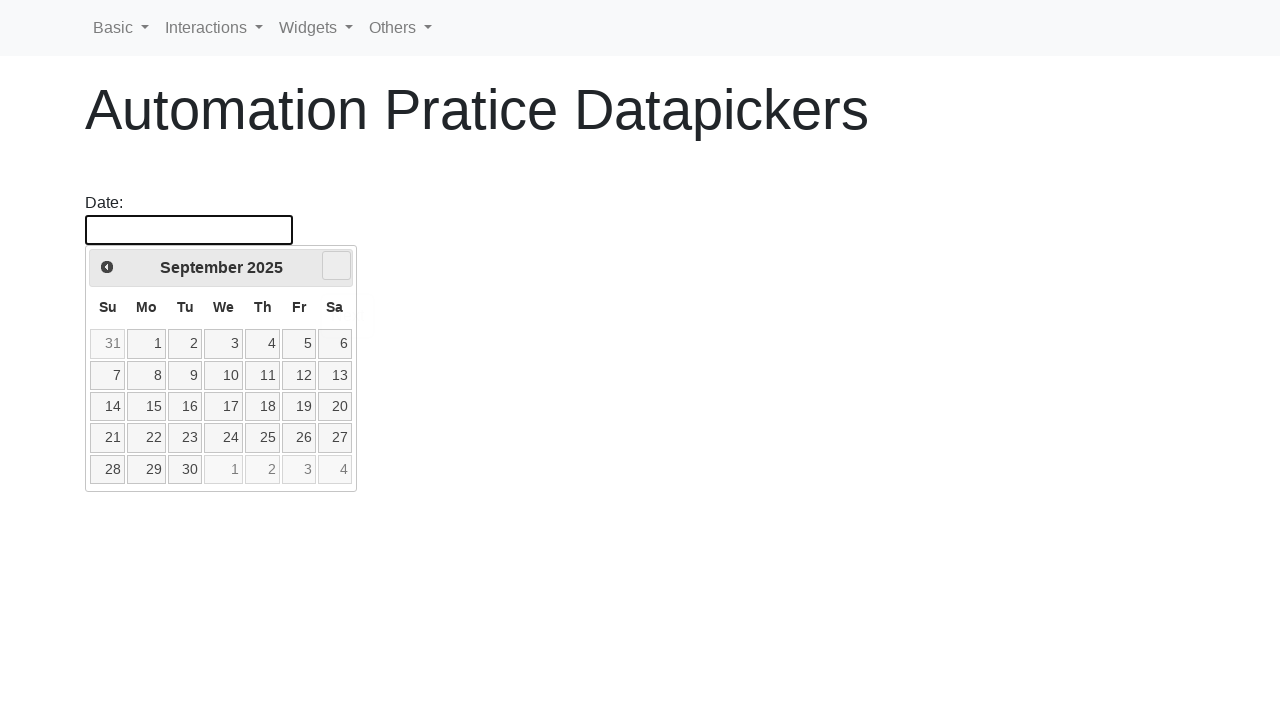

Waited for month change animation
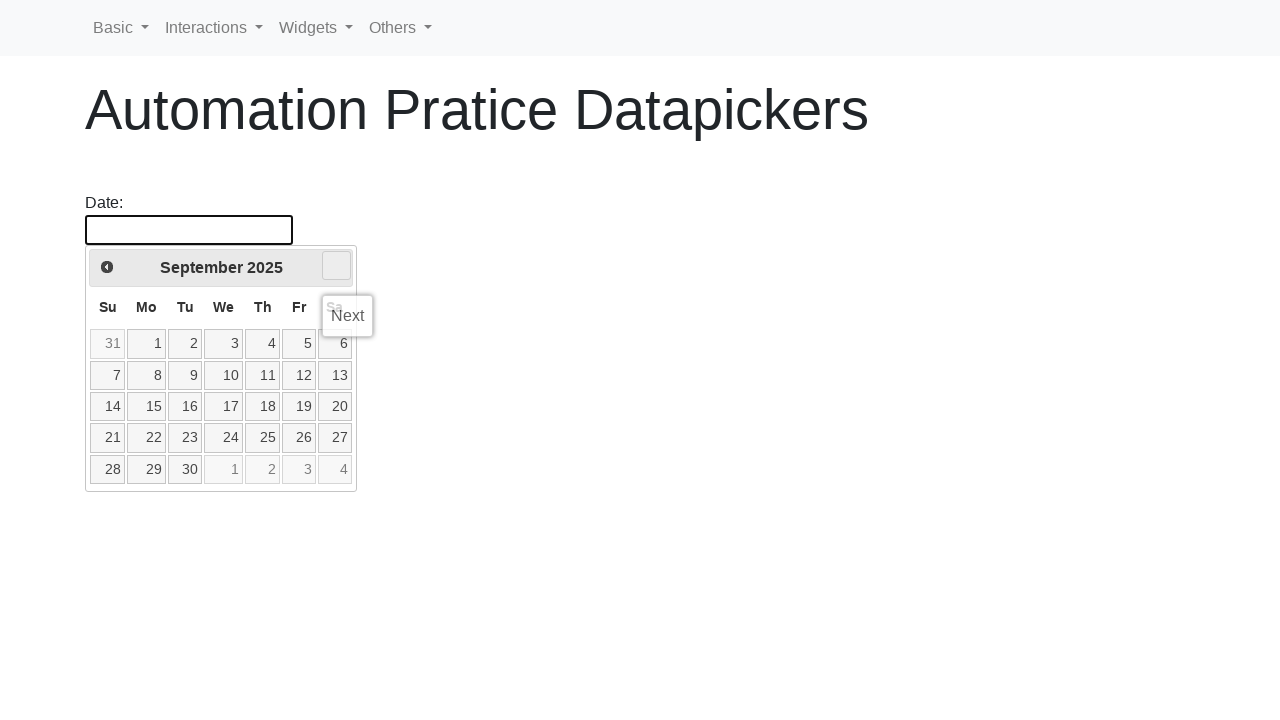

Clicked right arrow to navigate to next month at (336, 266) on .ui-icon.ui-icon-circle-triangle-e
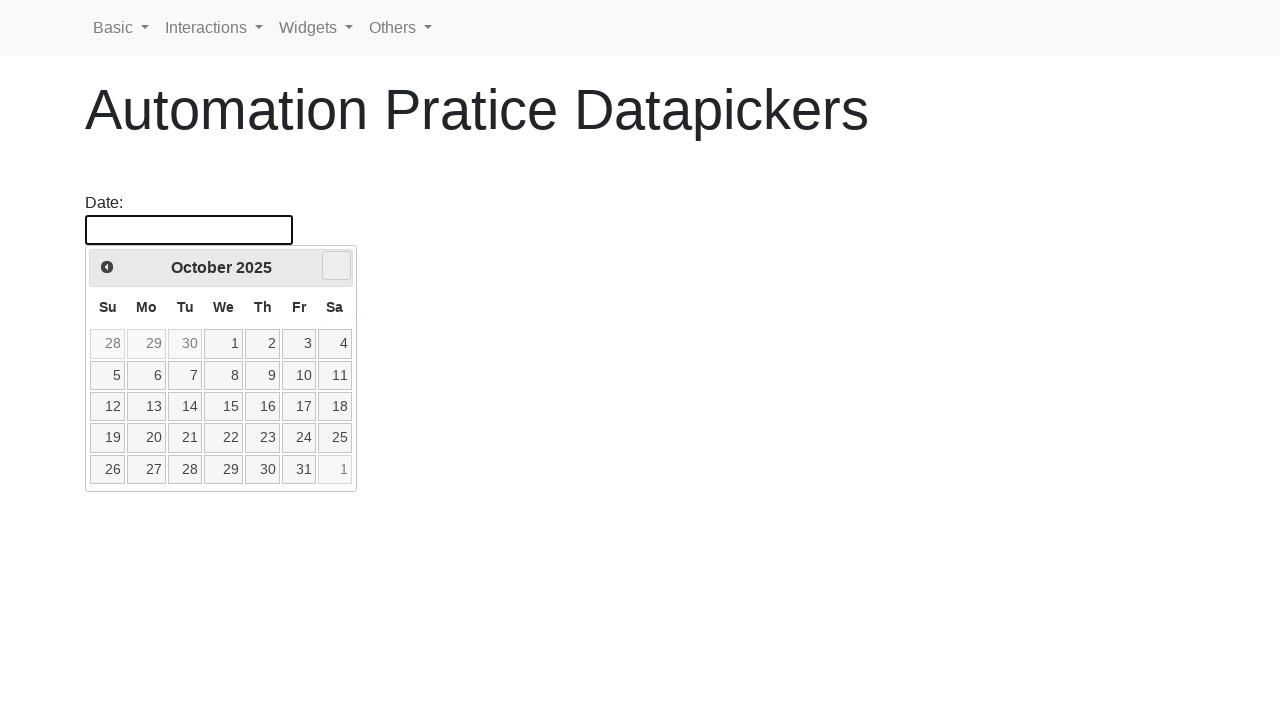

Waited for month change animation
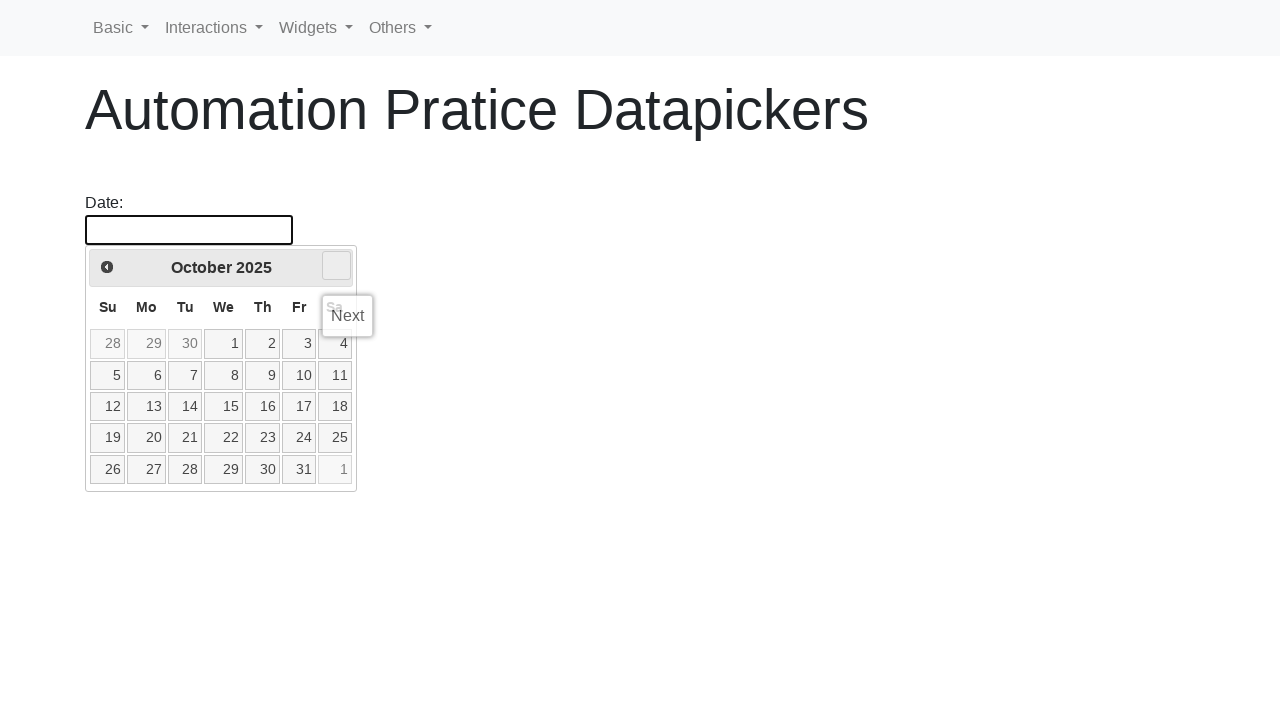

Clicked right arrow to navigate to next month at (336, 266) on .ui-icon.ui-icon-circle-triangle-e
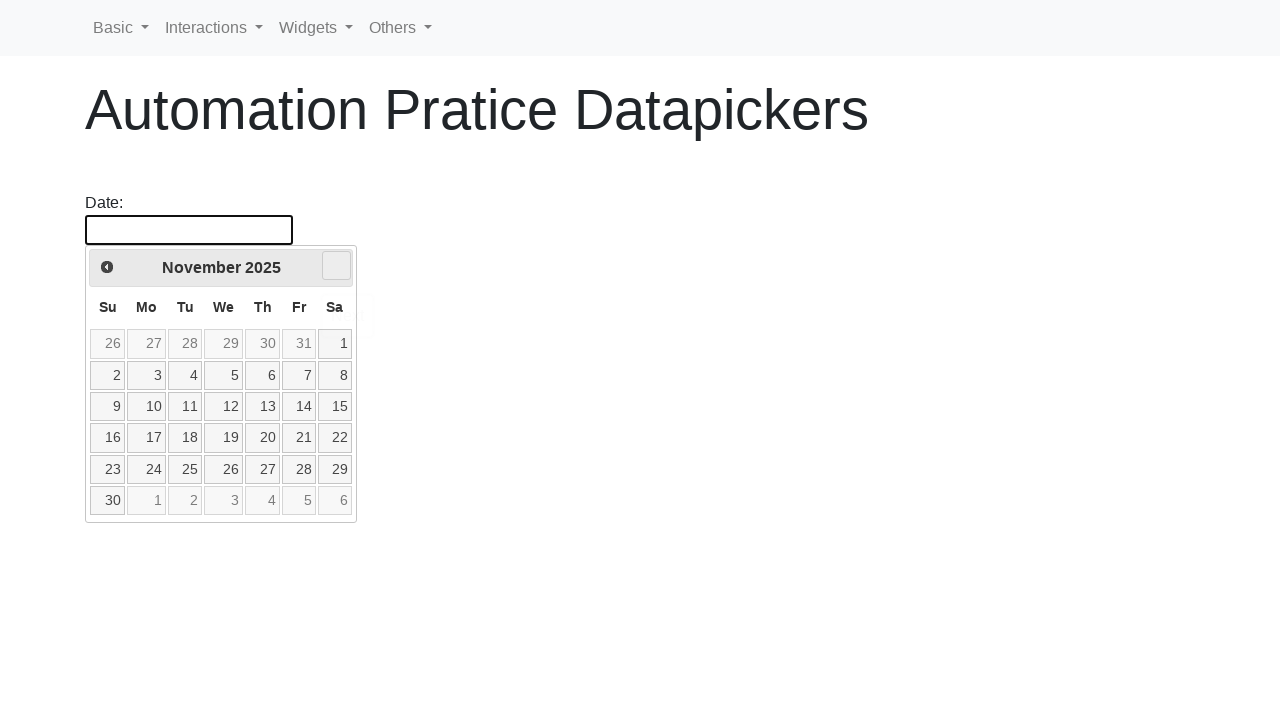

Waited for month change animation
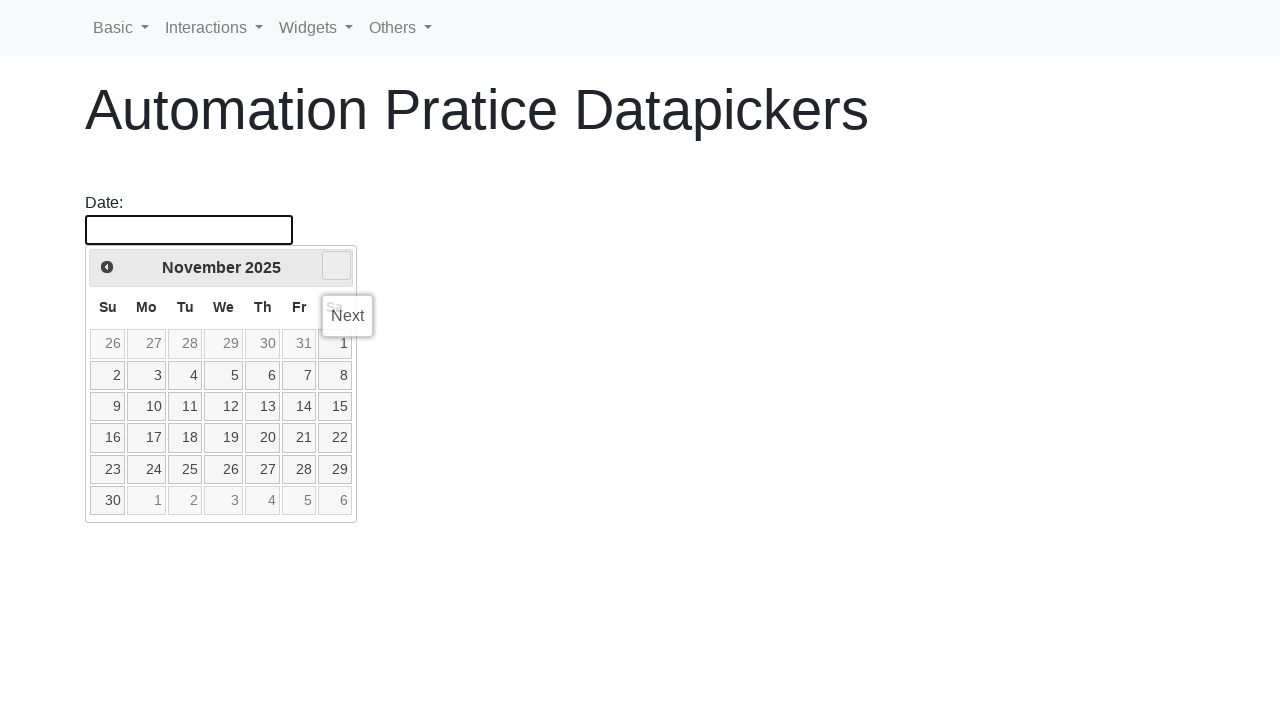

Clicked right arrow to navigate to next month at (336, 266) on .ui-icon.ui-icon-circle-triangle-e
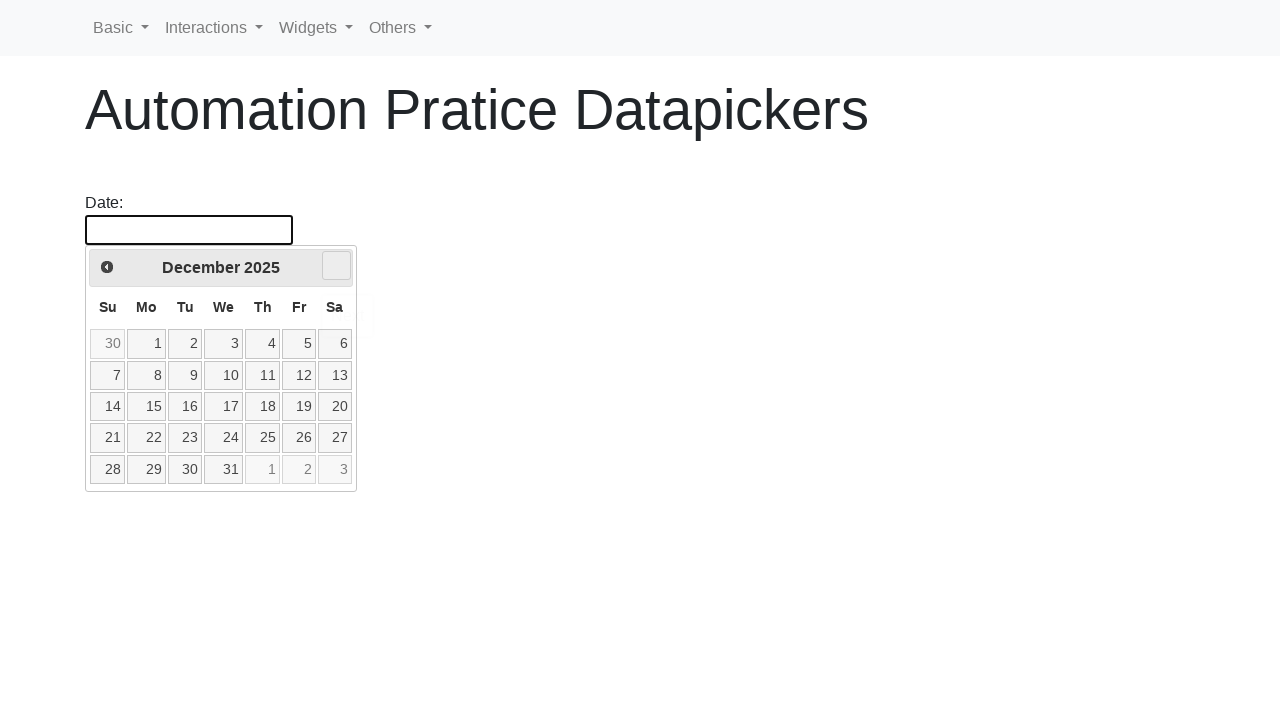

Waited for month change animation
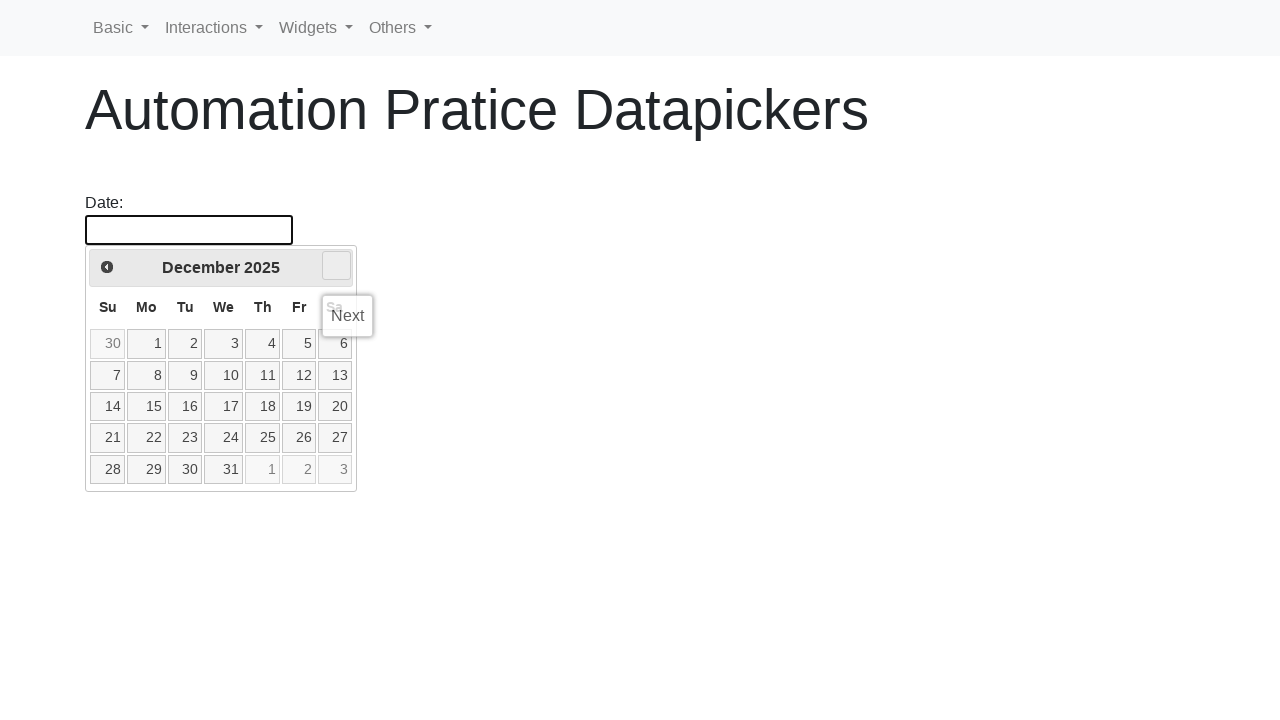

Clicked right arrow to navigate to next month at (336, 266) on .ui-icon.ui-icon-circle-triangle-e
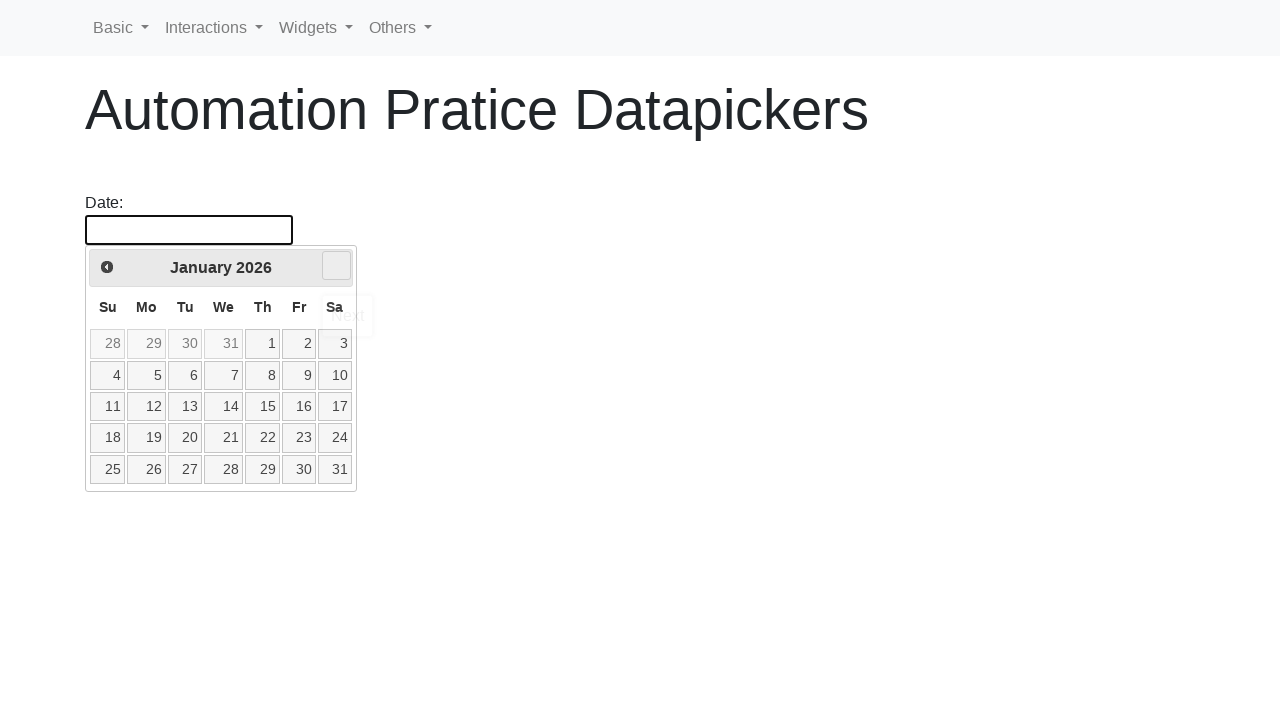

Waited for month change animation
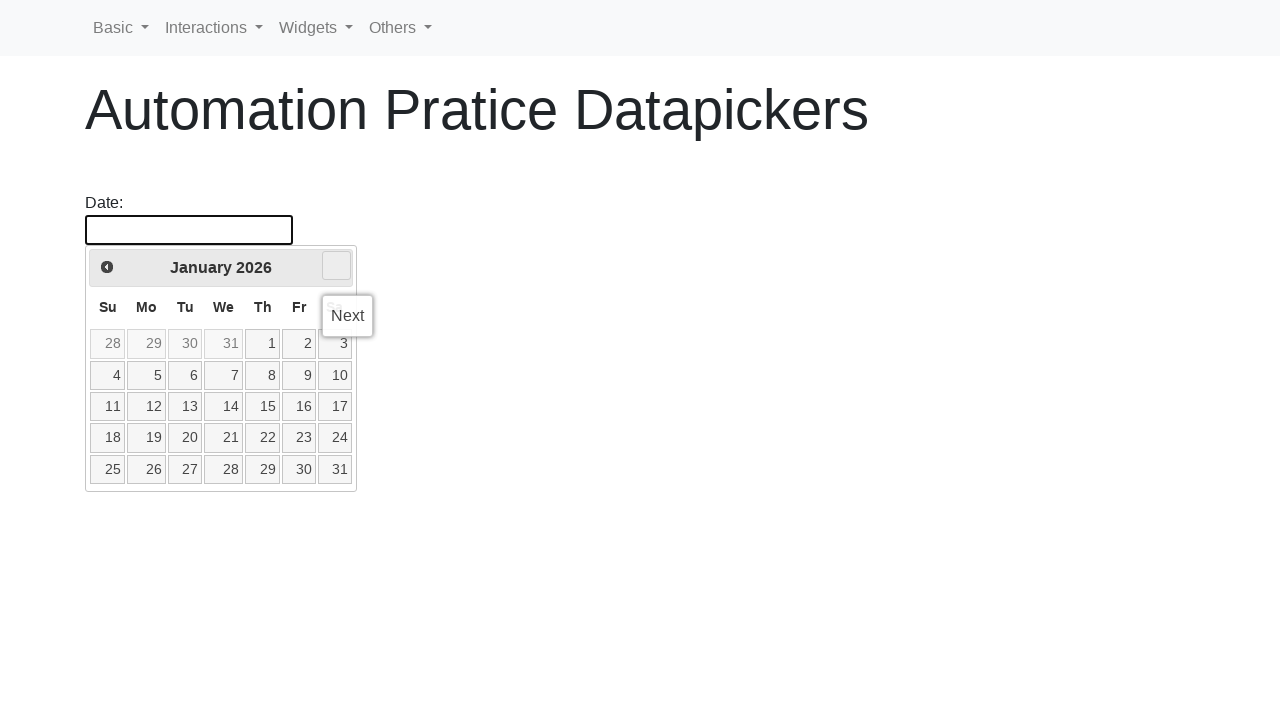

Clicked right arrow to navigate to next month at (336, 266) on .ui-icon.ui-icon-circle-triangle-e
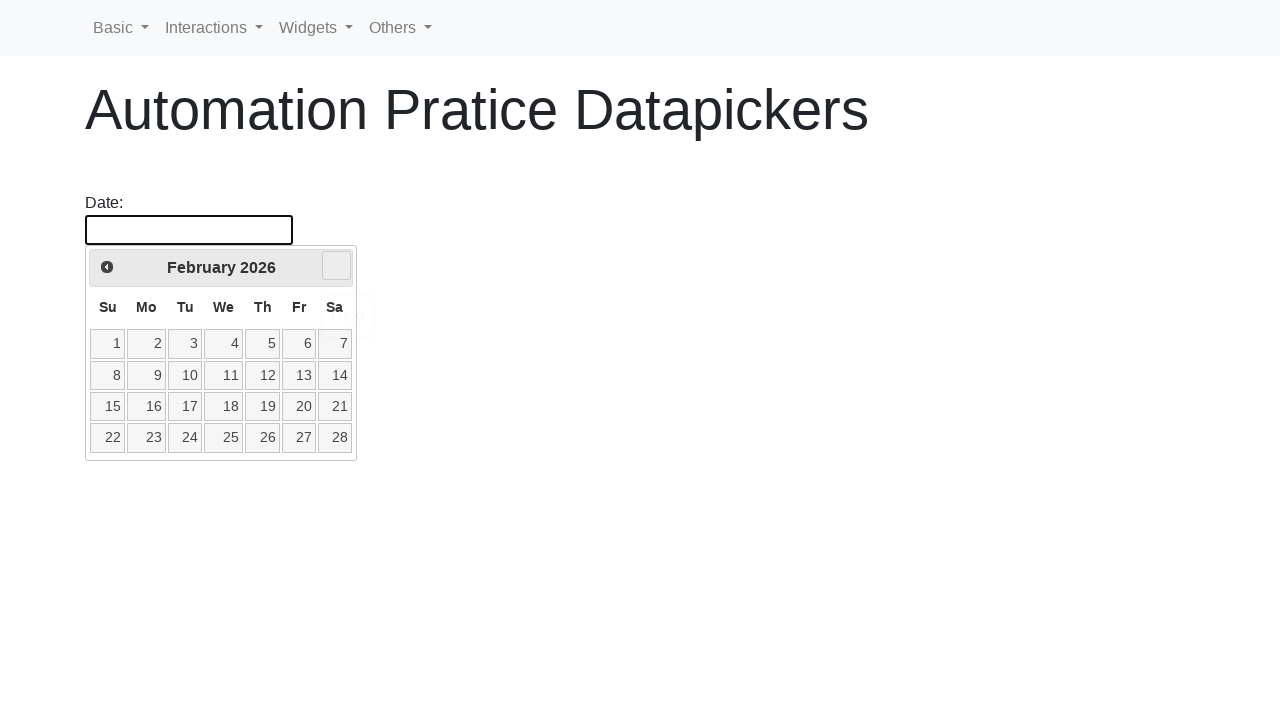

Waited for month change animation
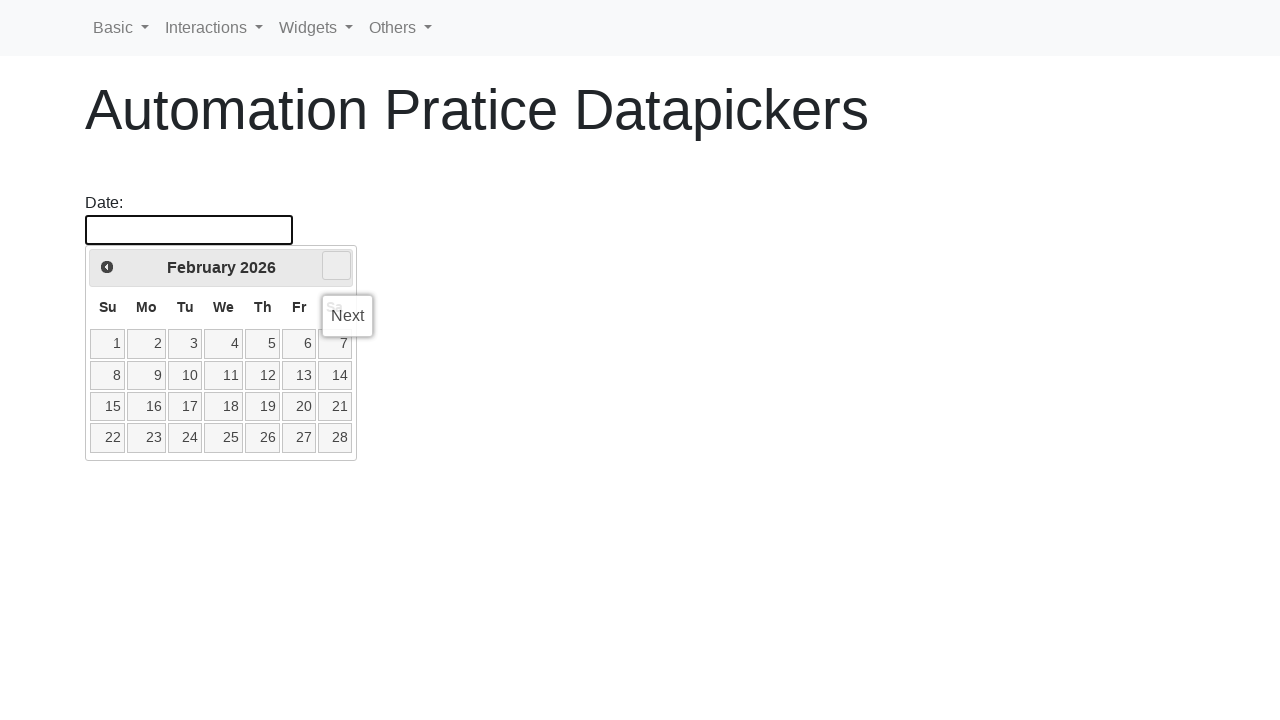

Clicked right arrow to navigate to next month at (336, 266) on .ui-icon.ui-icon-circle-triangle-e
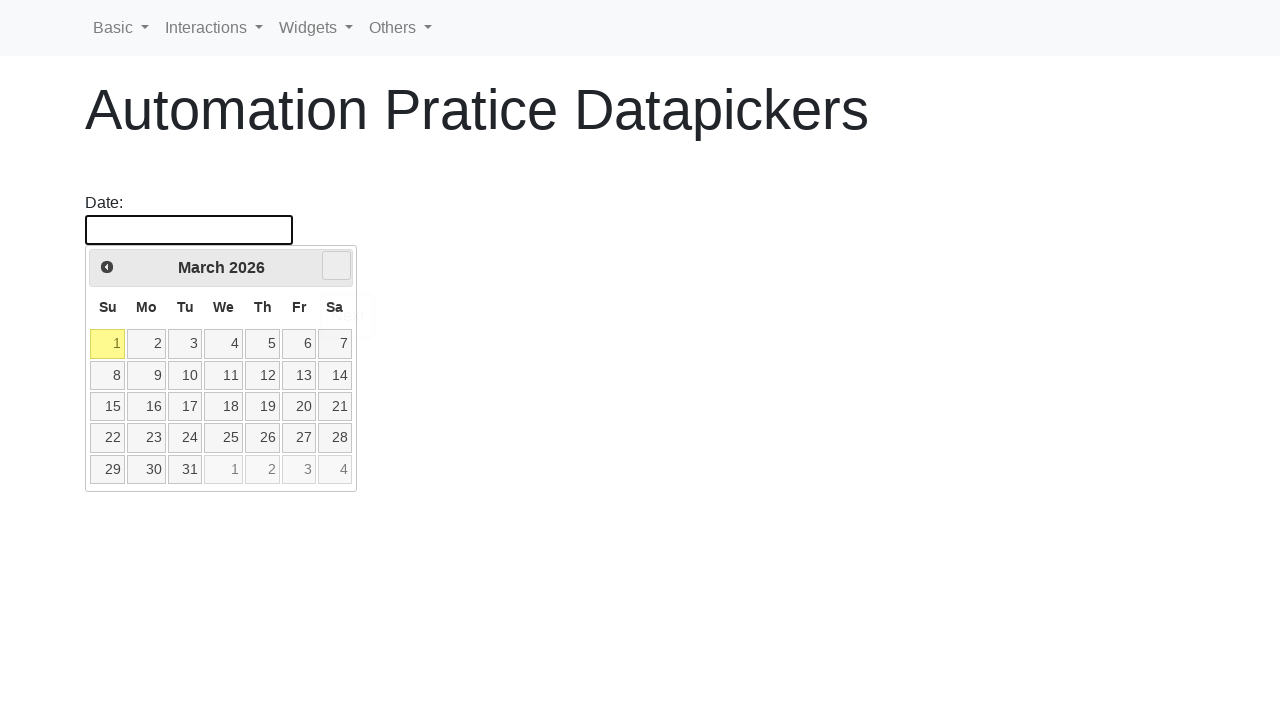

Waited for month change animation
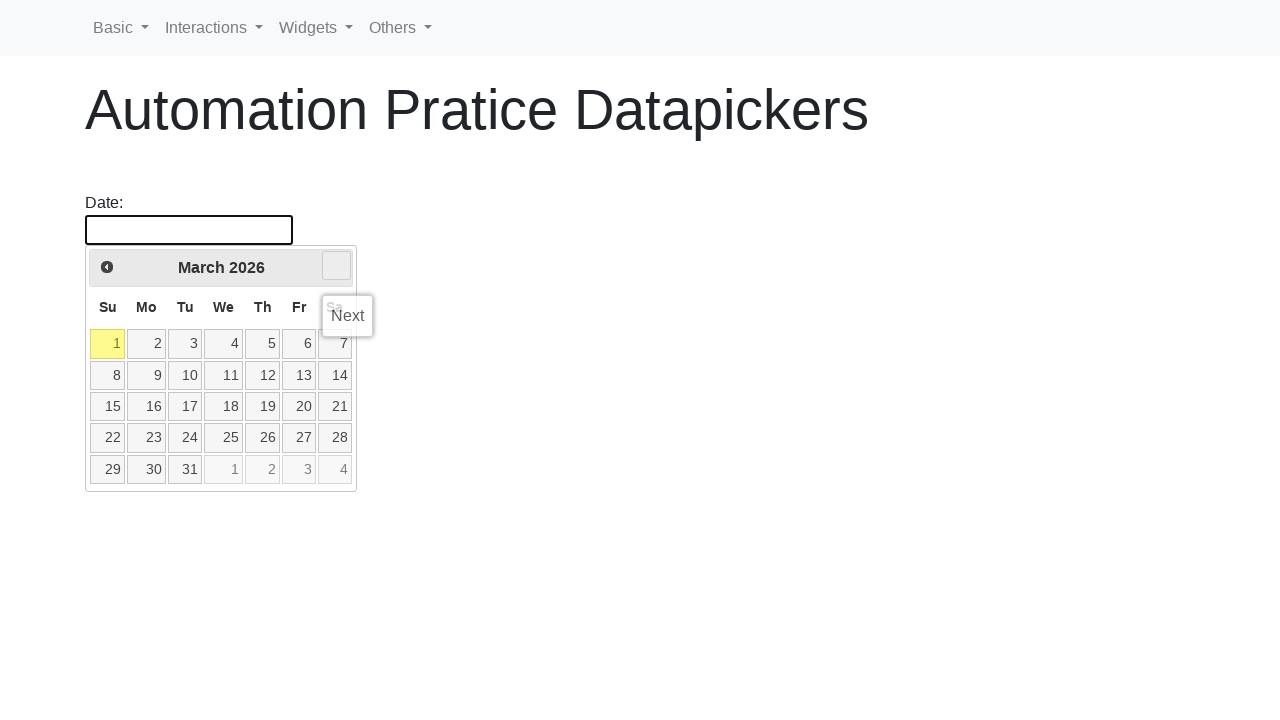

Clicked on day 1 in the calendar at (108, 344) on td[data-handler='selectDay'] a >> nth=0
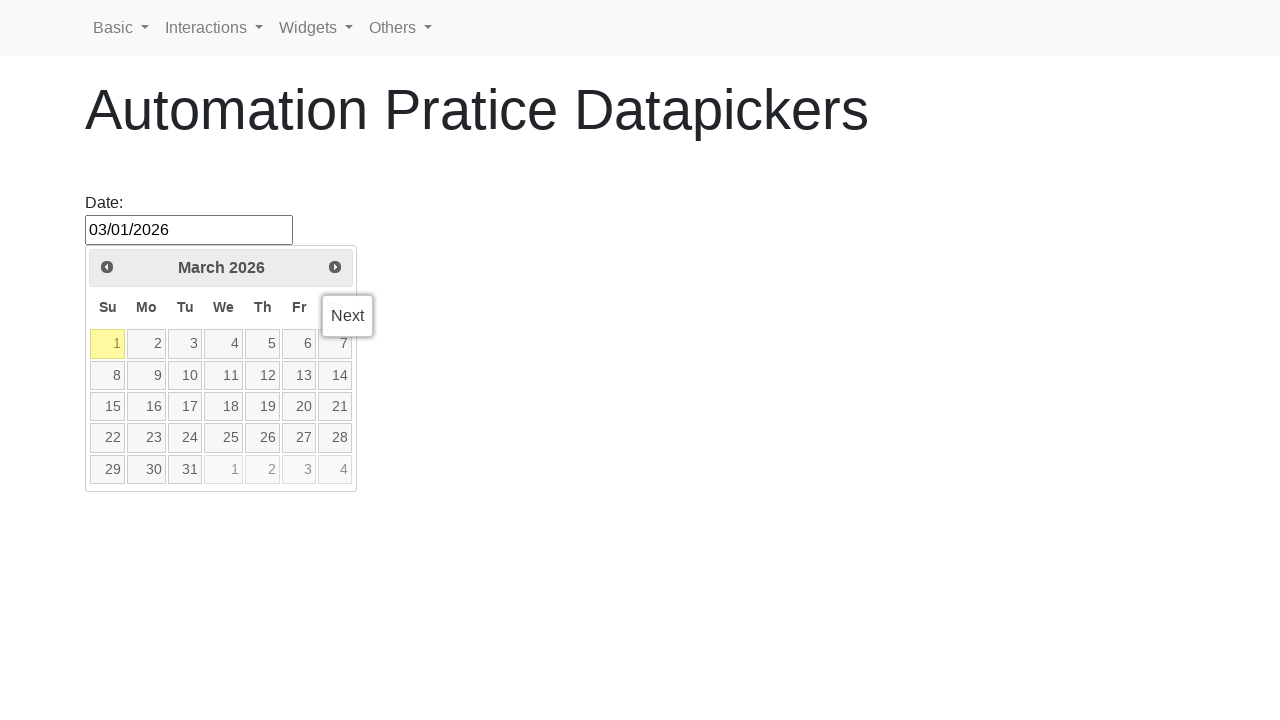

Clicked elsewhere to close calendar after selecting date 01.03.2026 at (640, 120) on .display-4
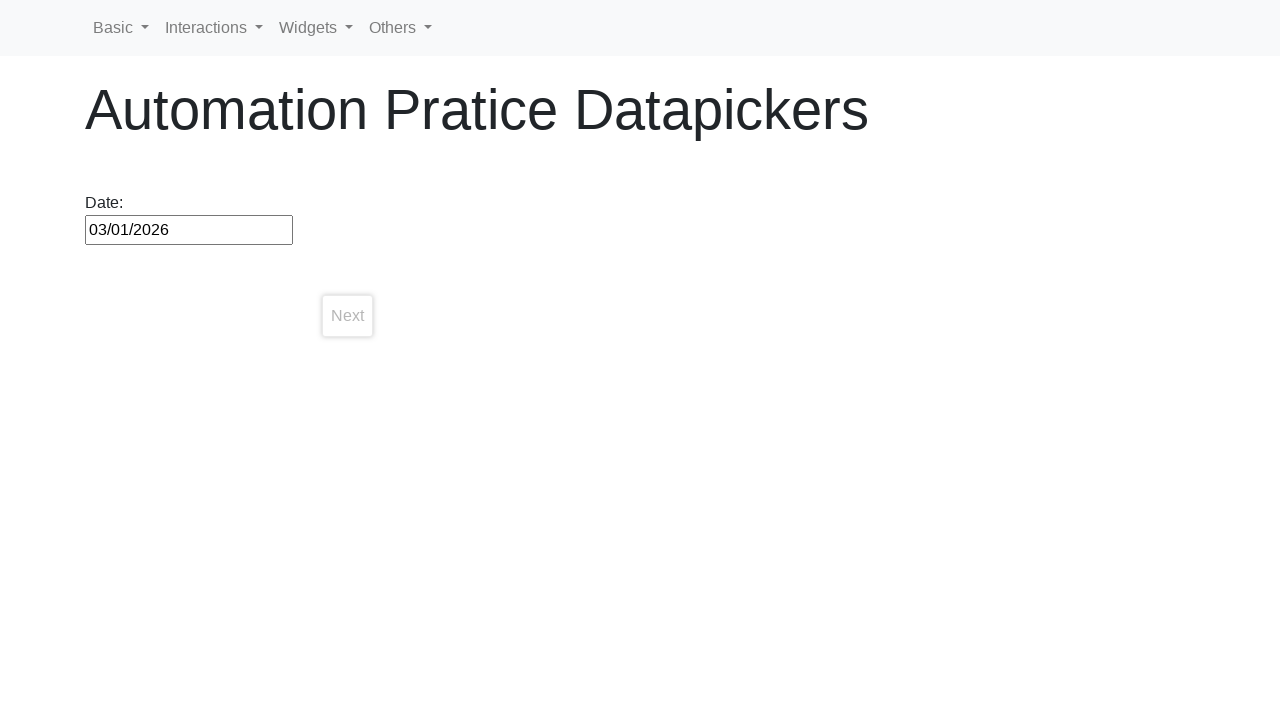

Cleared date picker field for next iteration on #datepicker
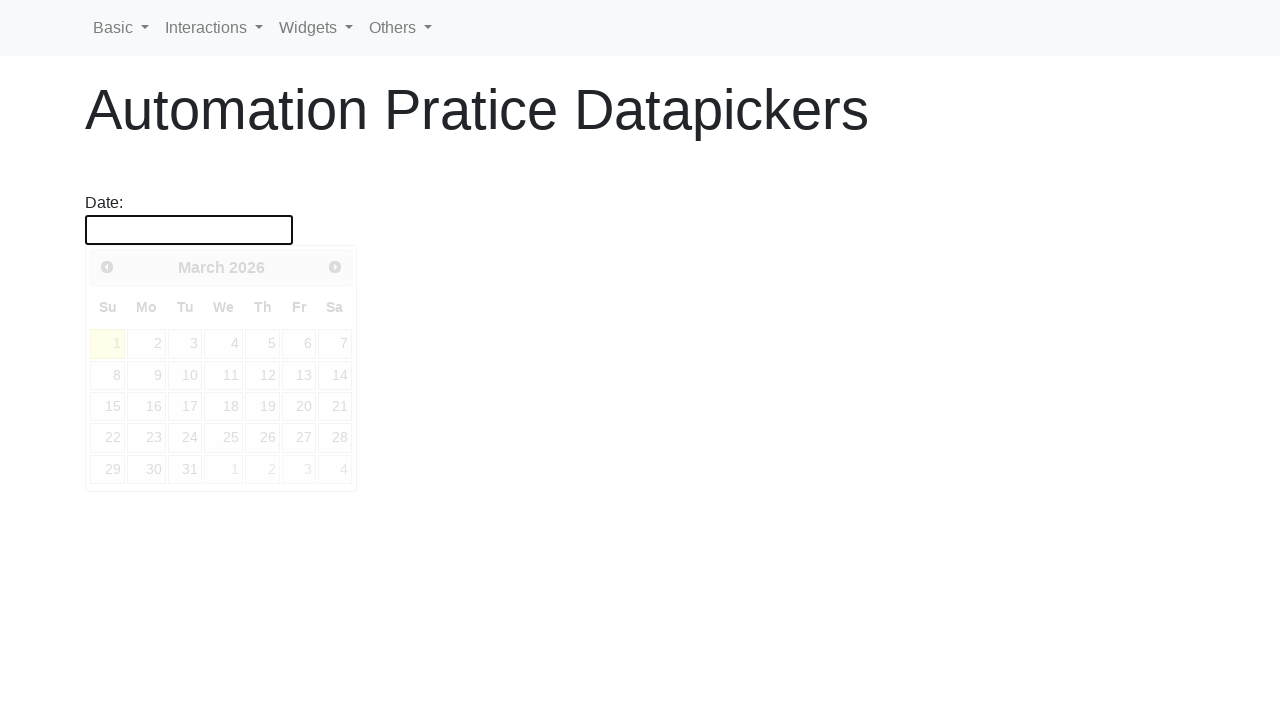

Clicked date picker field to open calendar for date 10.10.2021 at (189, 230) on #datepicker
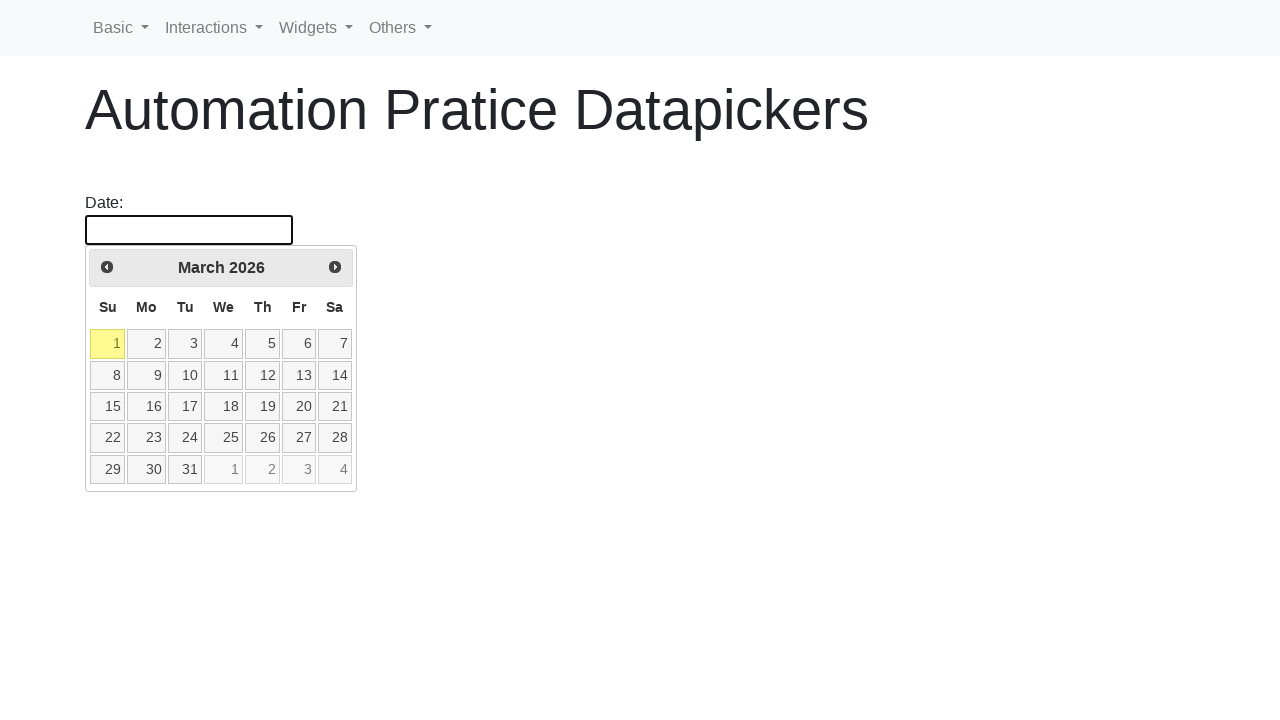

Date picker calendar loaded
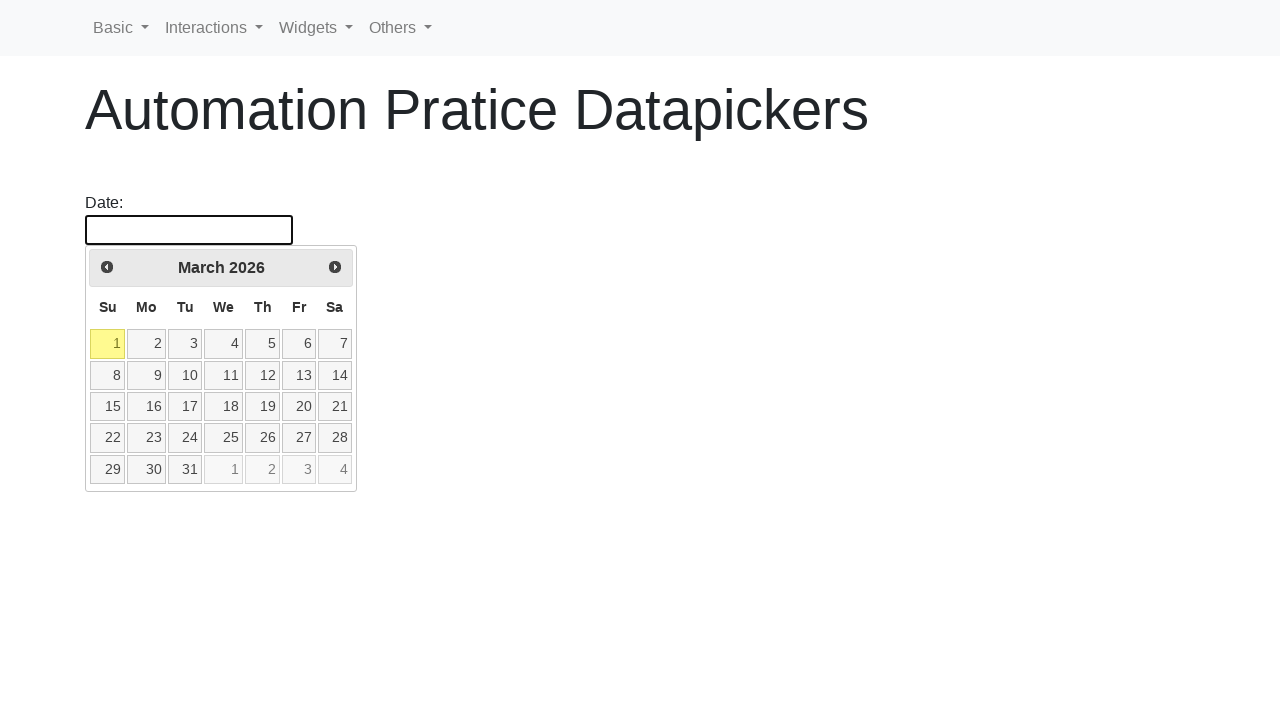

Retrieved current calendar date: March 2026
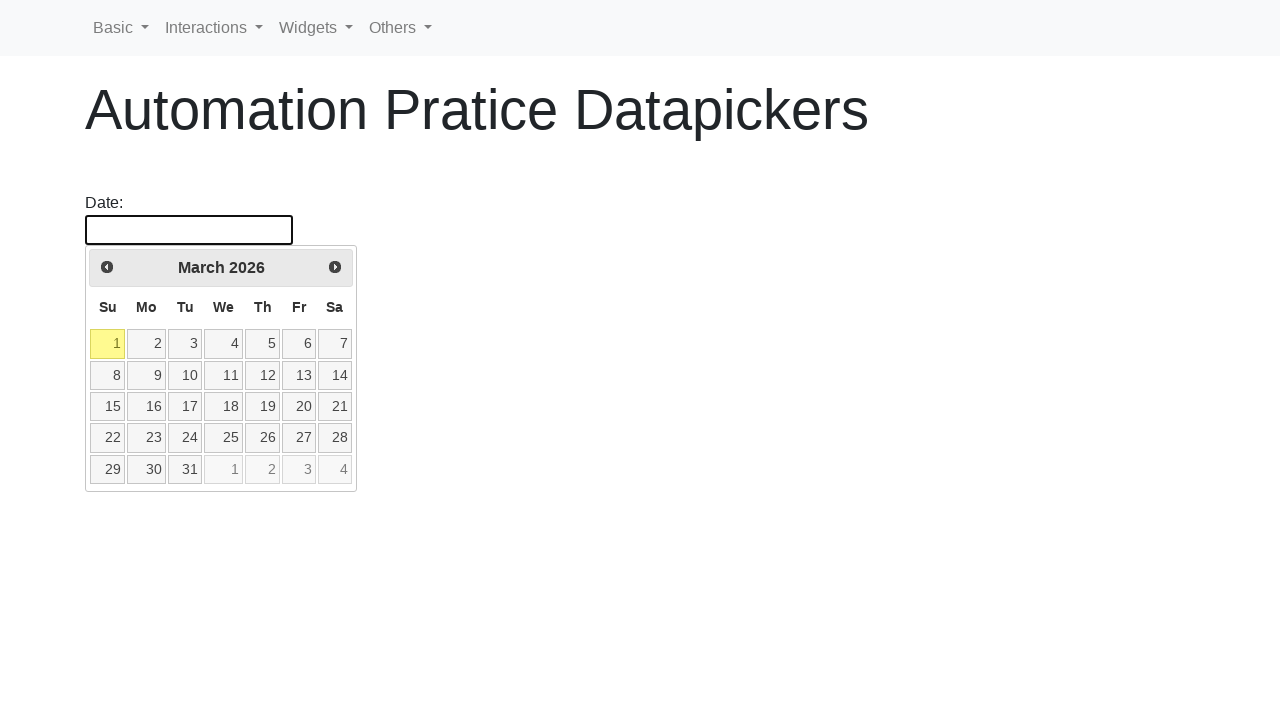

Clicked left arrow to navigate to previous month at (107, 267) on .ui-icon.ui-icon-circle-triangle-w
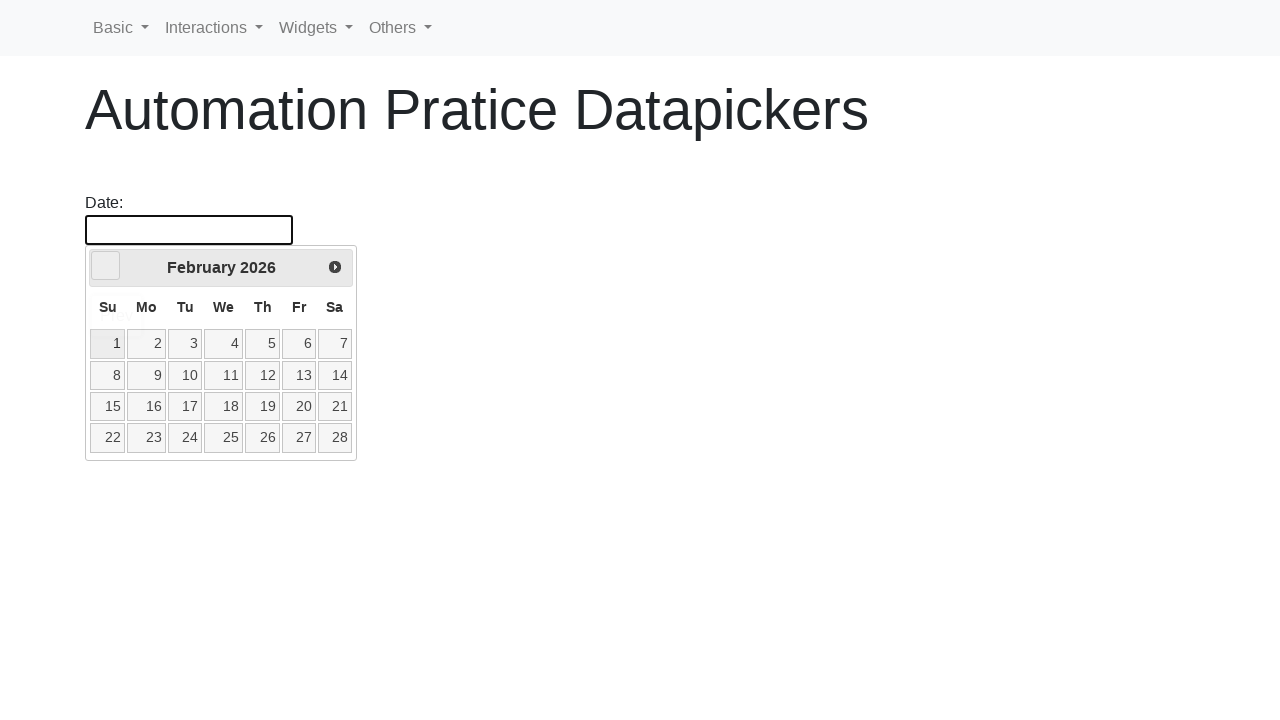

Waited for month change animation
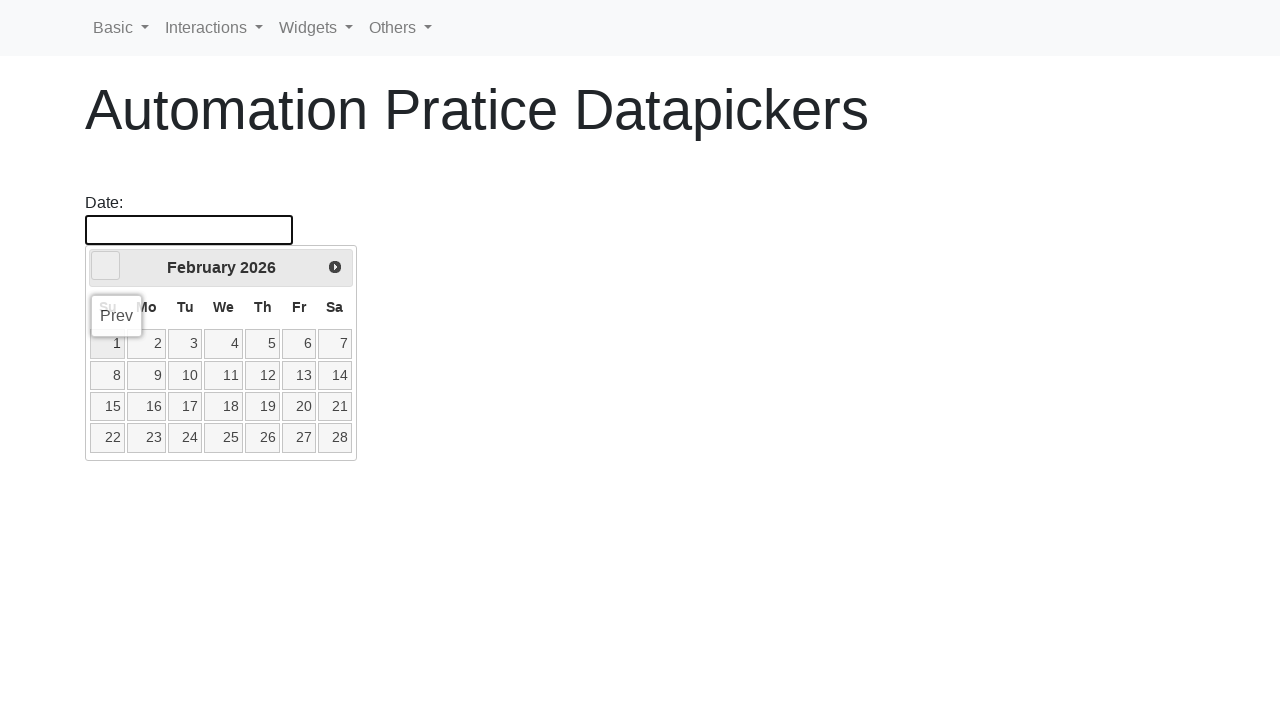

Clicked left arrow to navigate to previous month at (106, 266) on .ui-icon.ui-icon-circle-triangle-w
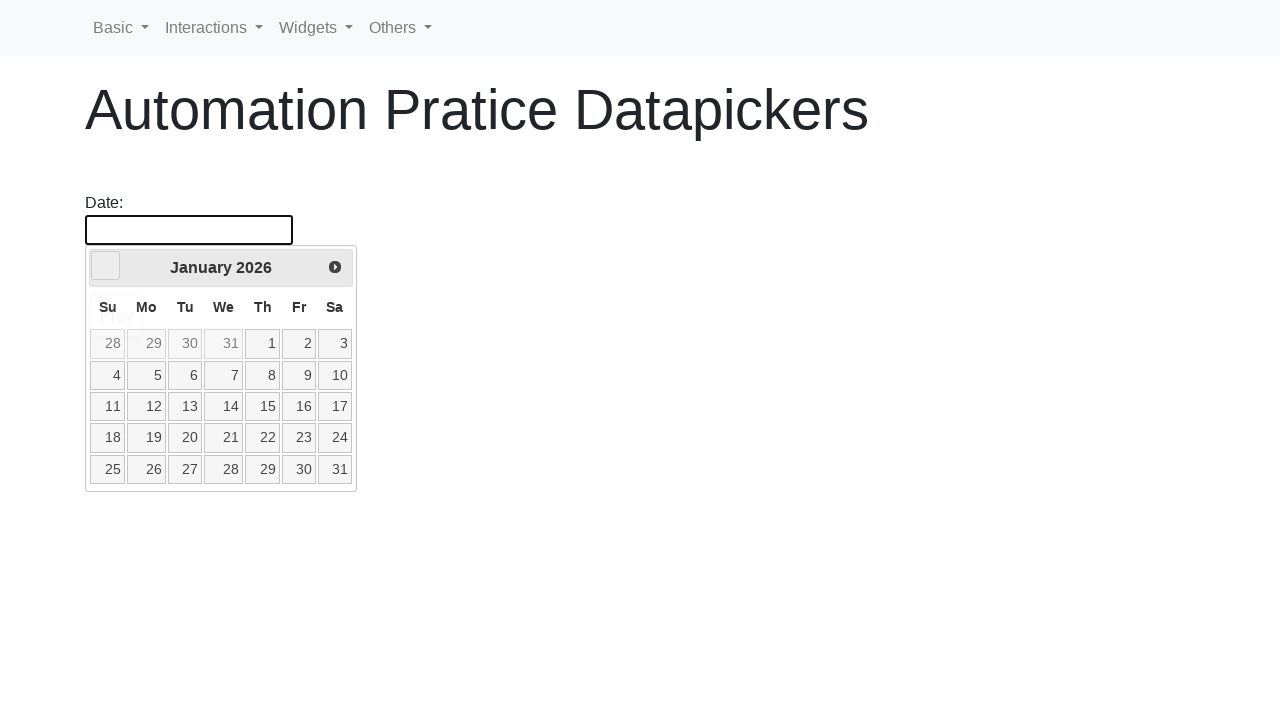

Waited for month change animation
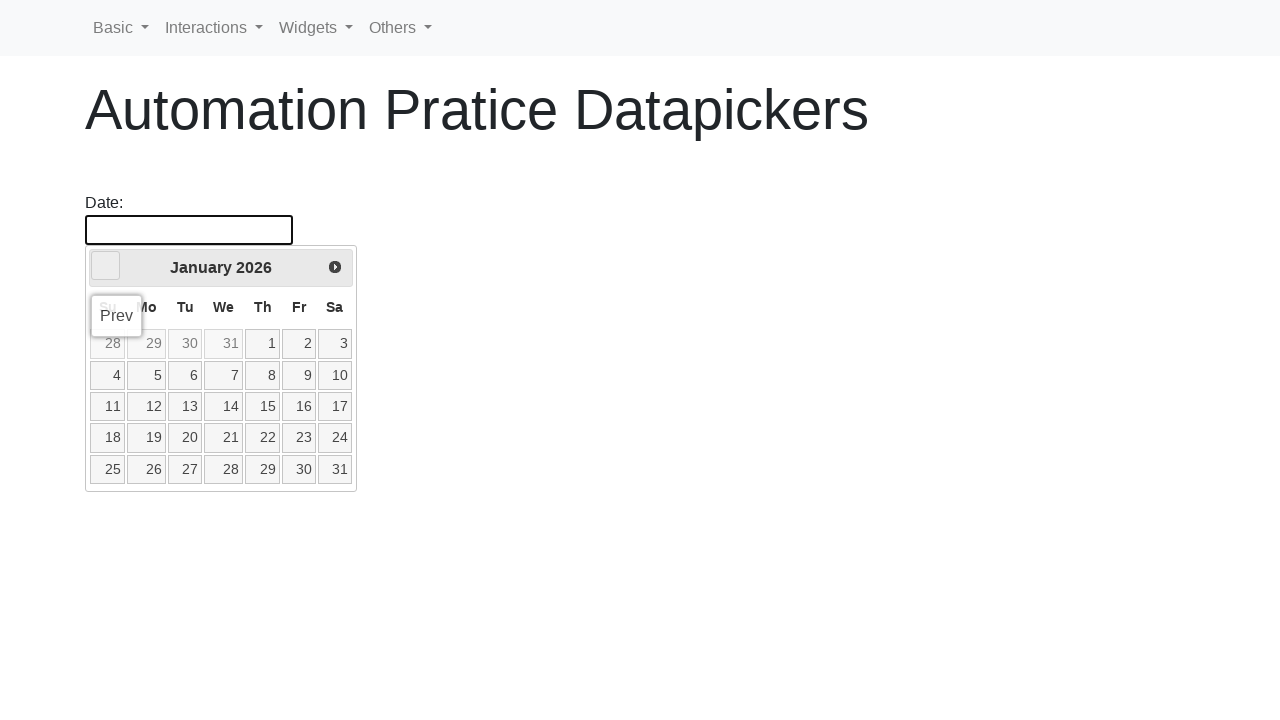

Clicked left arrow to navigate to previous month at (106, 266) on .ui-icon.ui-icon-circle-triangle-w
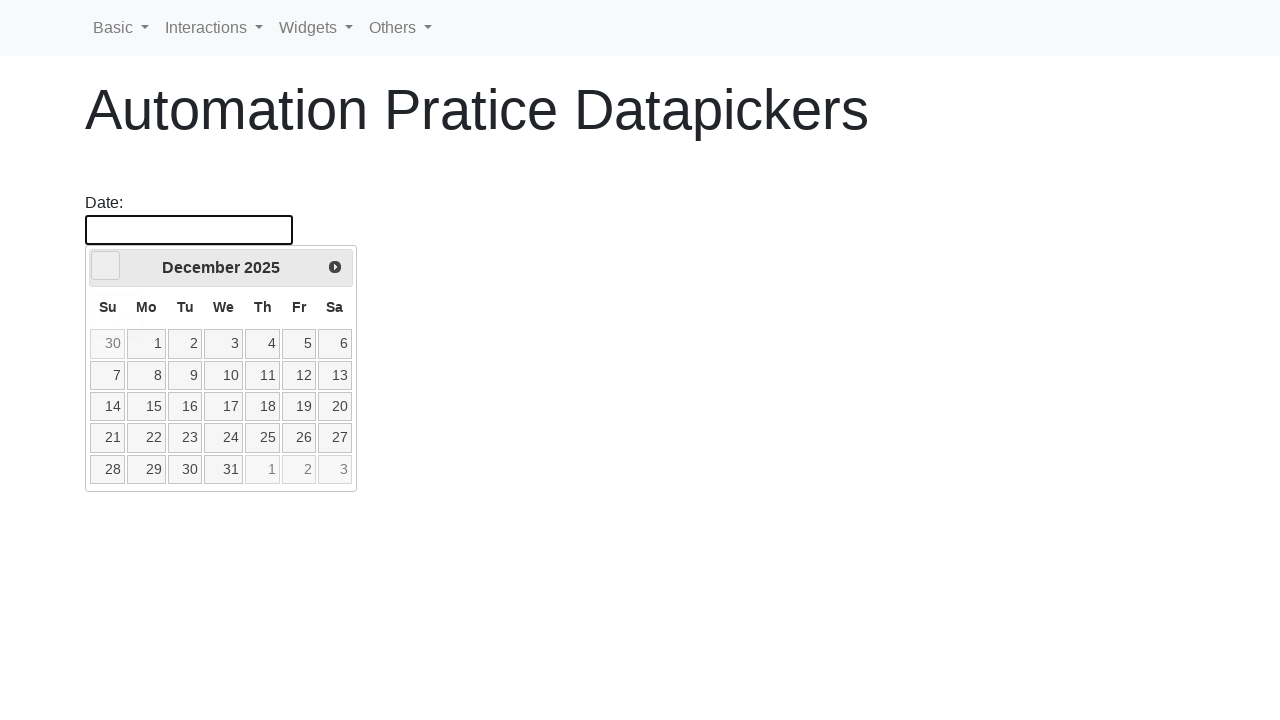

Waited for month change animation
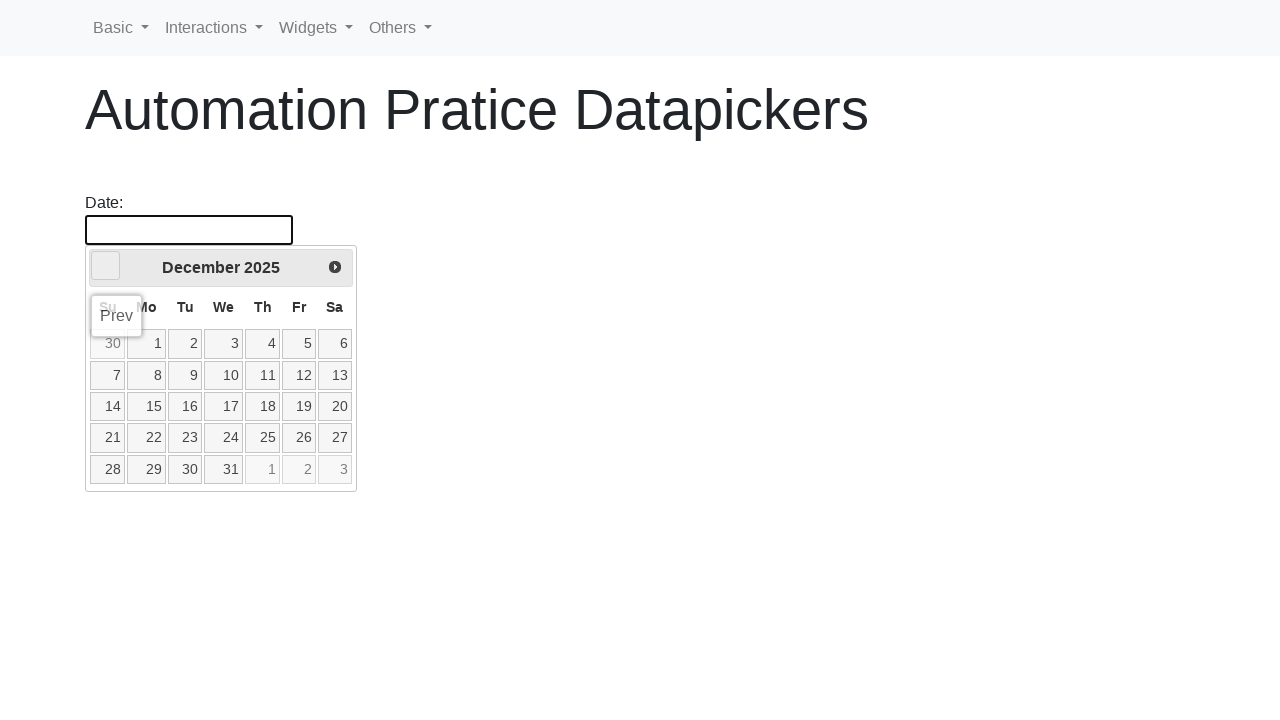

Clicked left arrow to navigate to previous month at (106, 266) on .ui-icon.ui-icon-circle-triangle-w
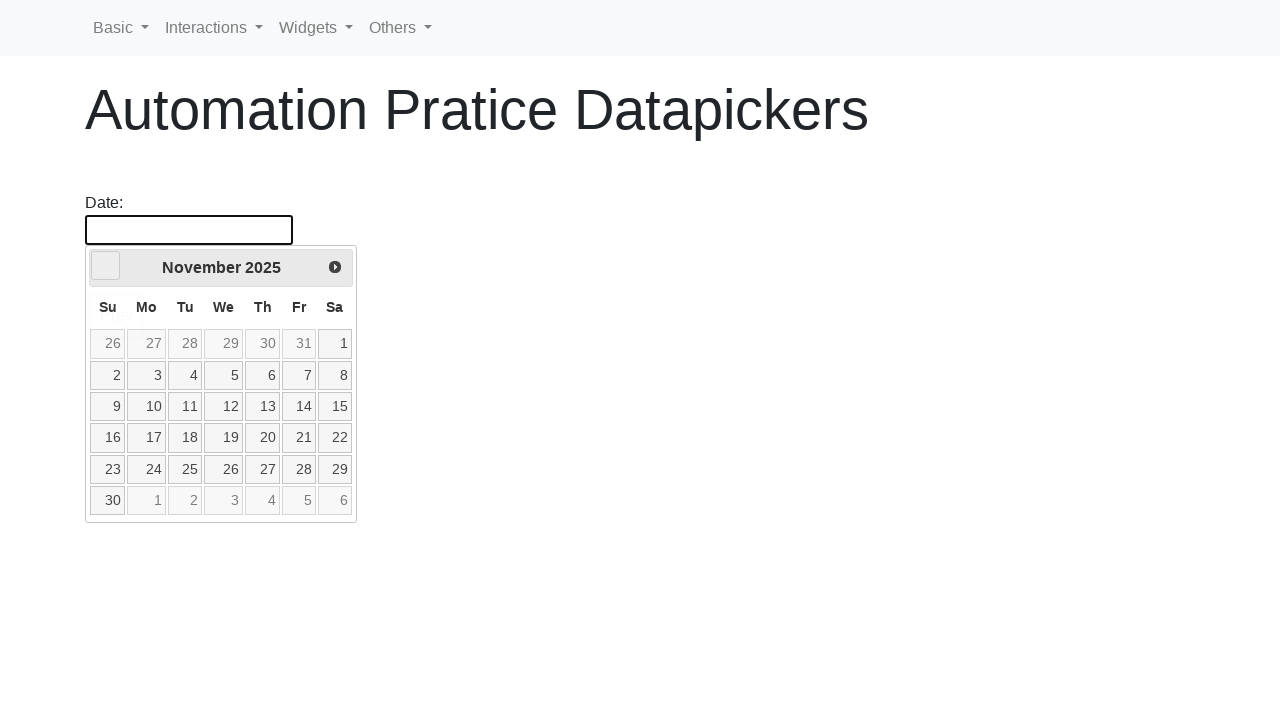

Waited for month change animation
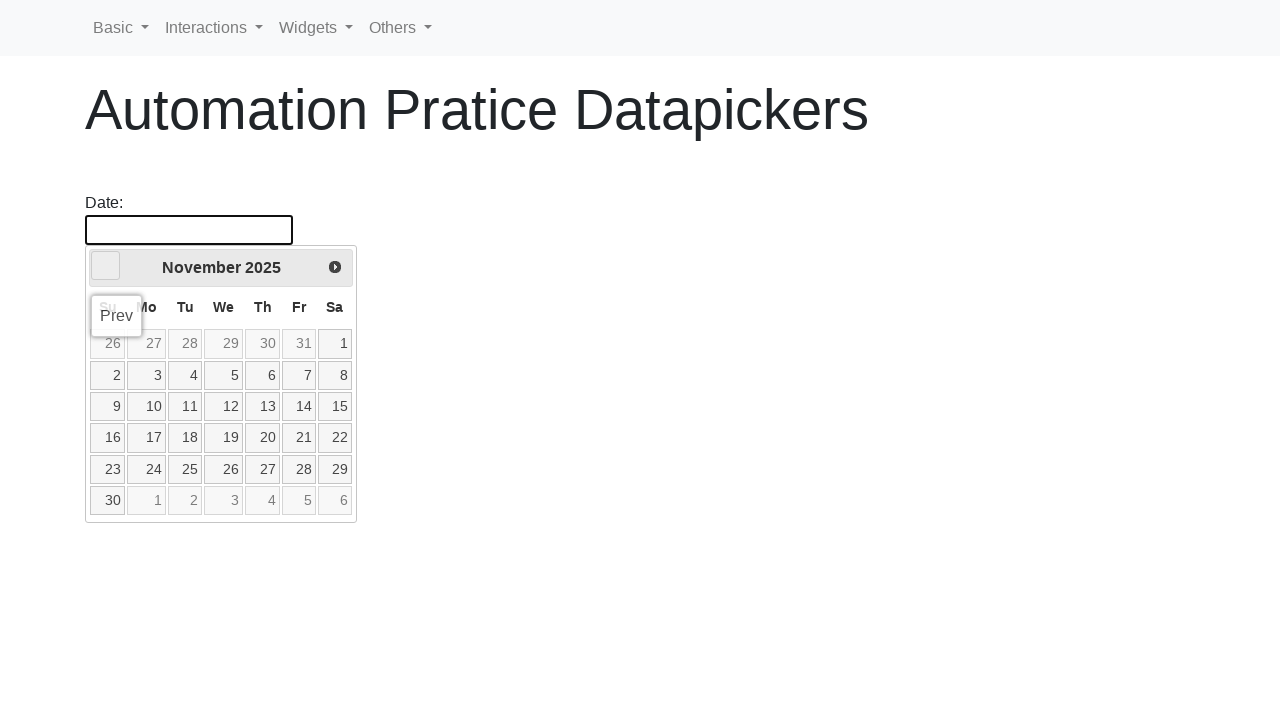

Clicked left arrow to navigate to previous month at (106, 266) on .ui-icon.ui-icon-circle-triangle-w
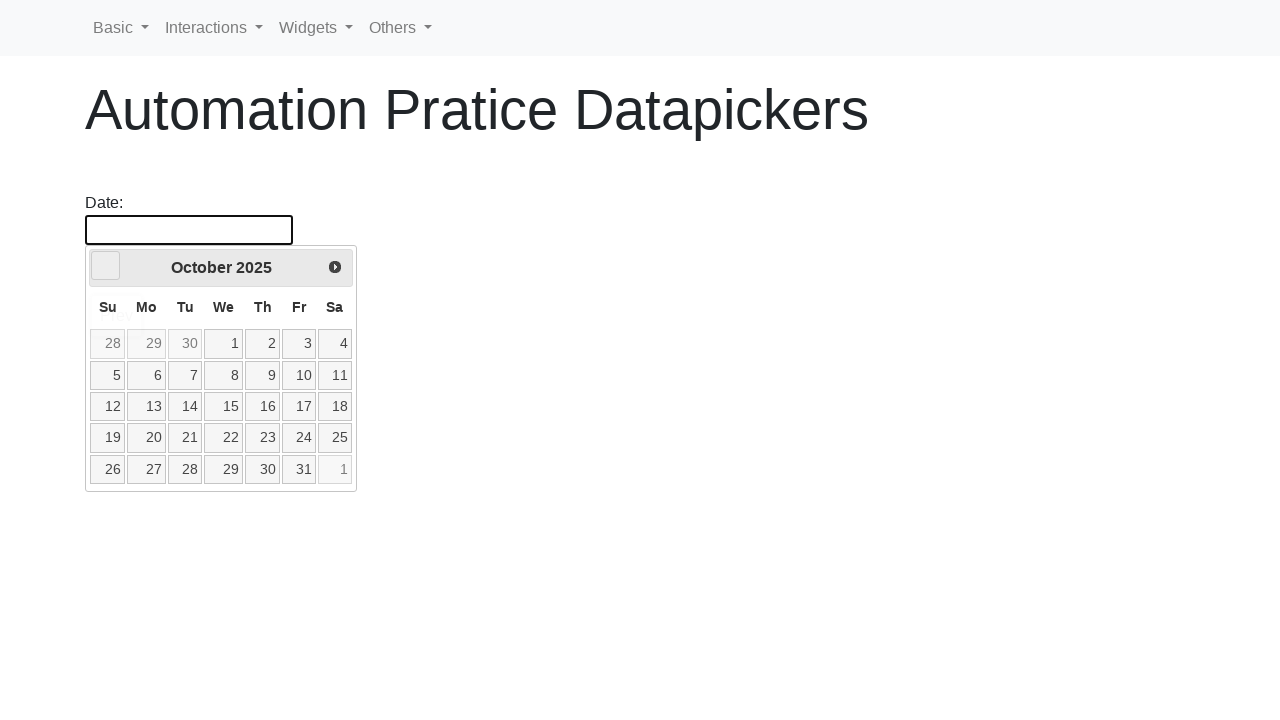

Waited for month change animation
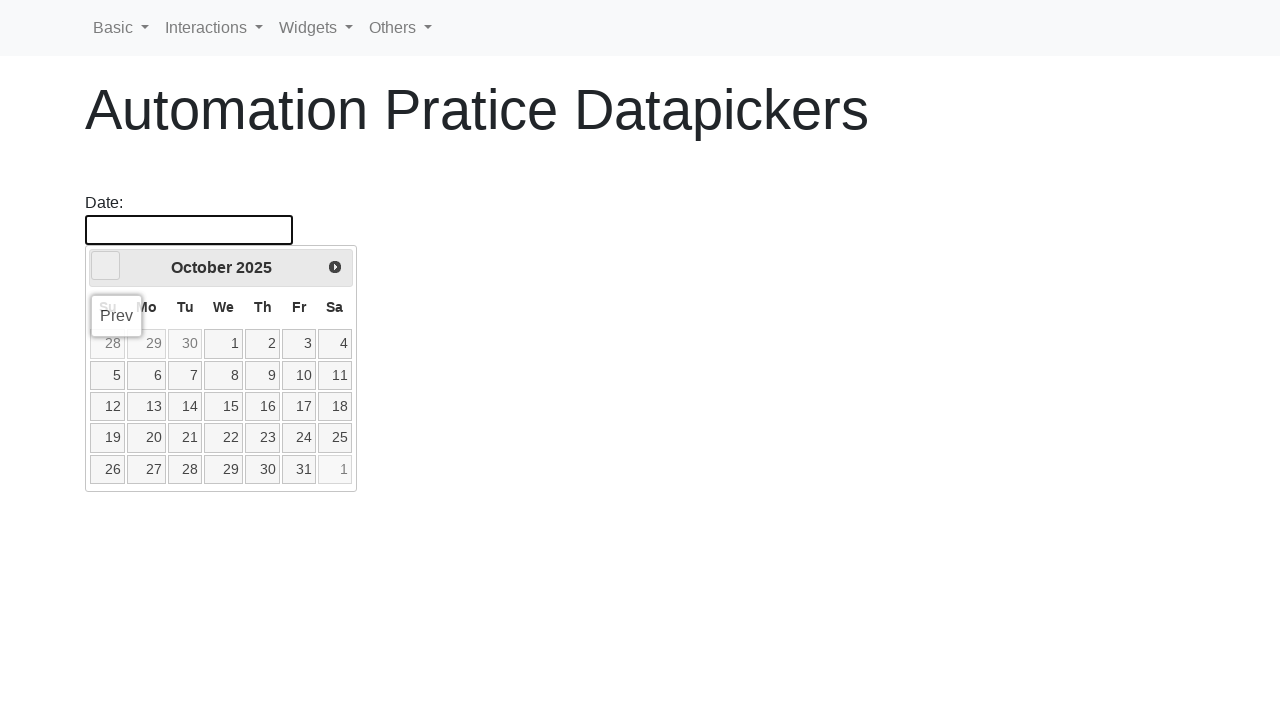

Clicked left arrow to navigate to previous month at (106, 266) on .ui-icon.ui-icon-circle-triangle-w
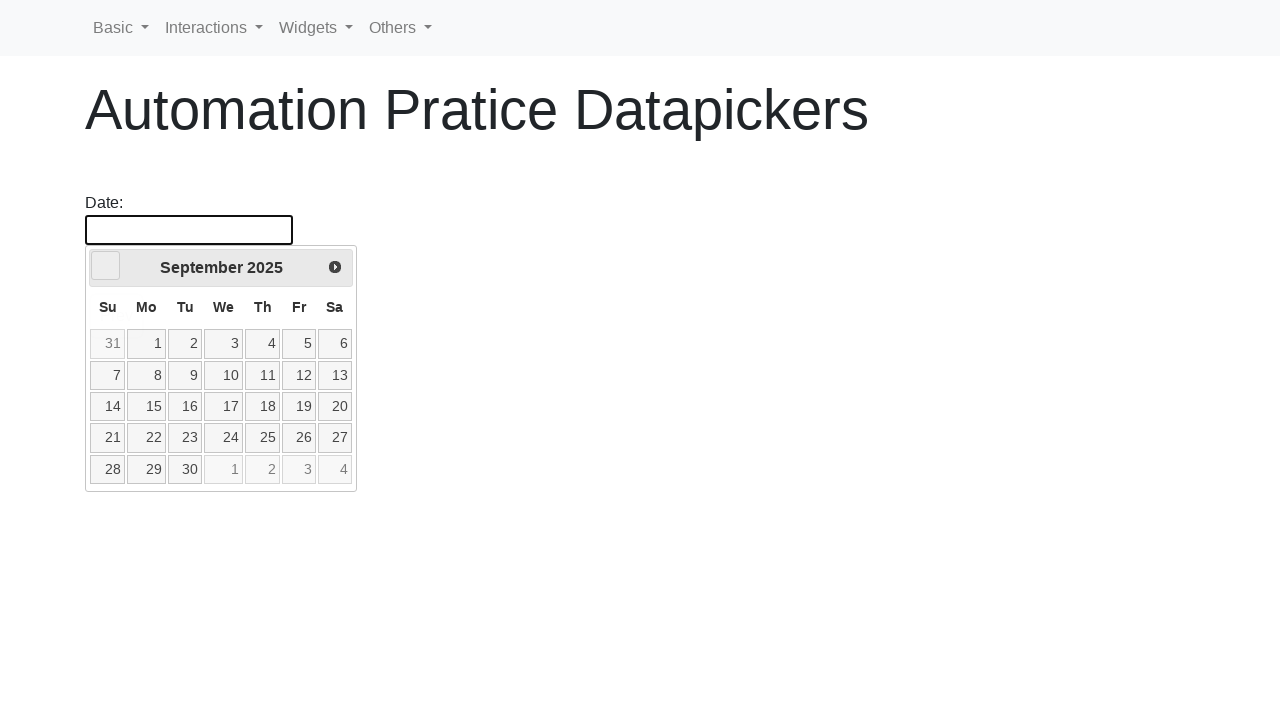

Waited for month change animation
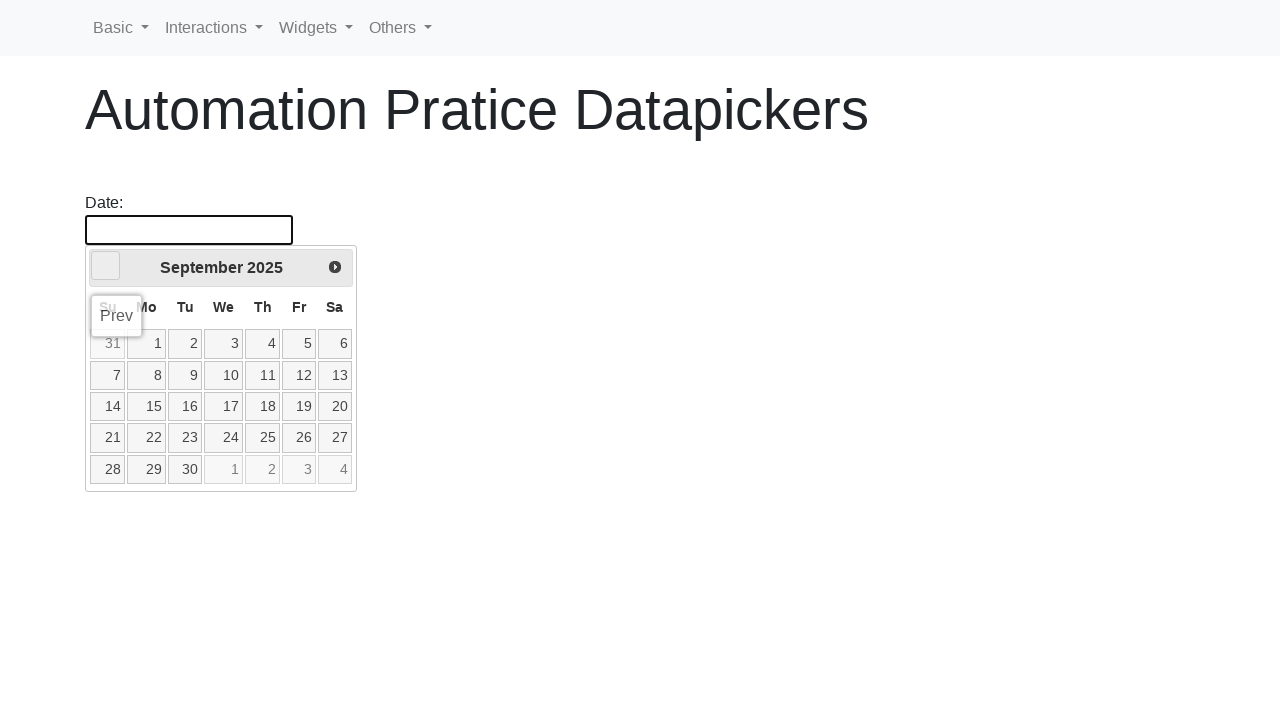

Clicked left arrow to navigate to previous month at (106, 266) on .ui-icon.ui-icon-circle-triangle-w
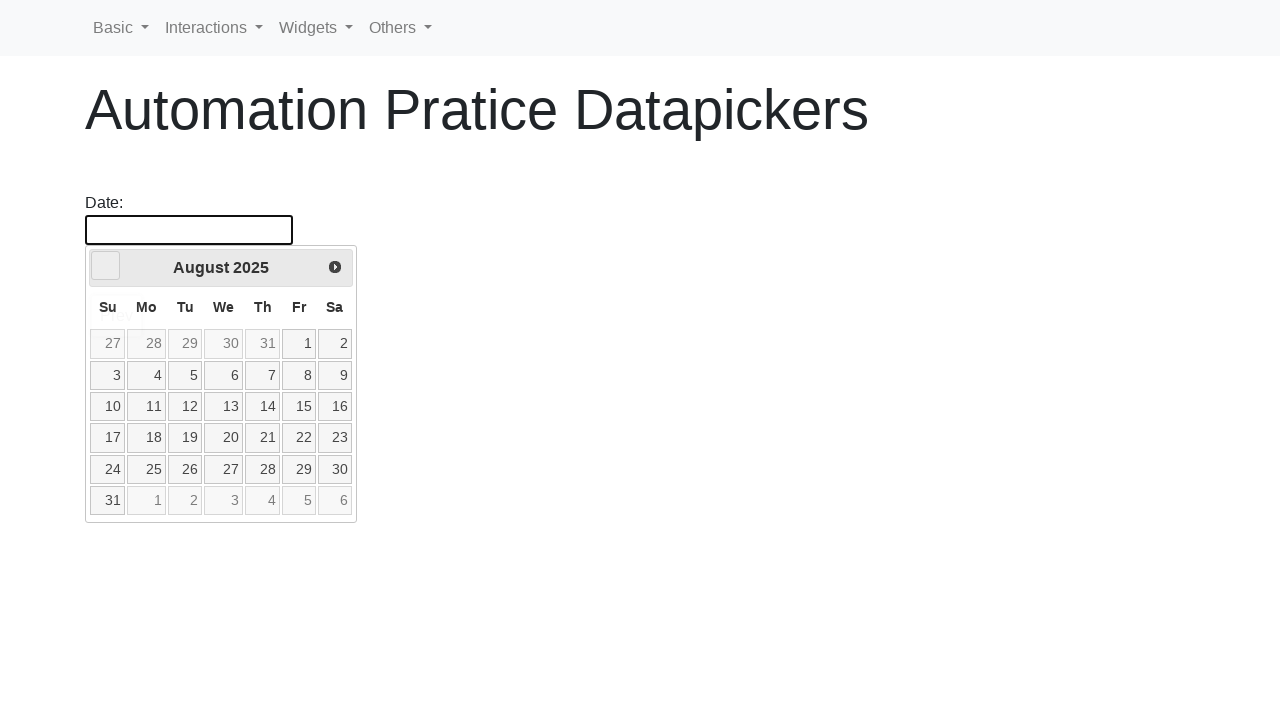

Waited for month change animation
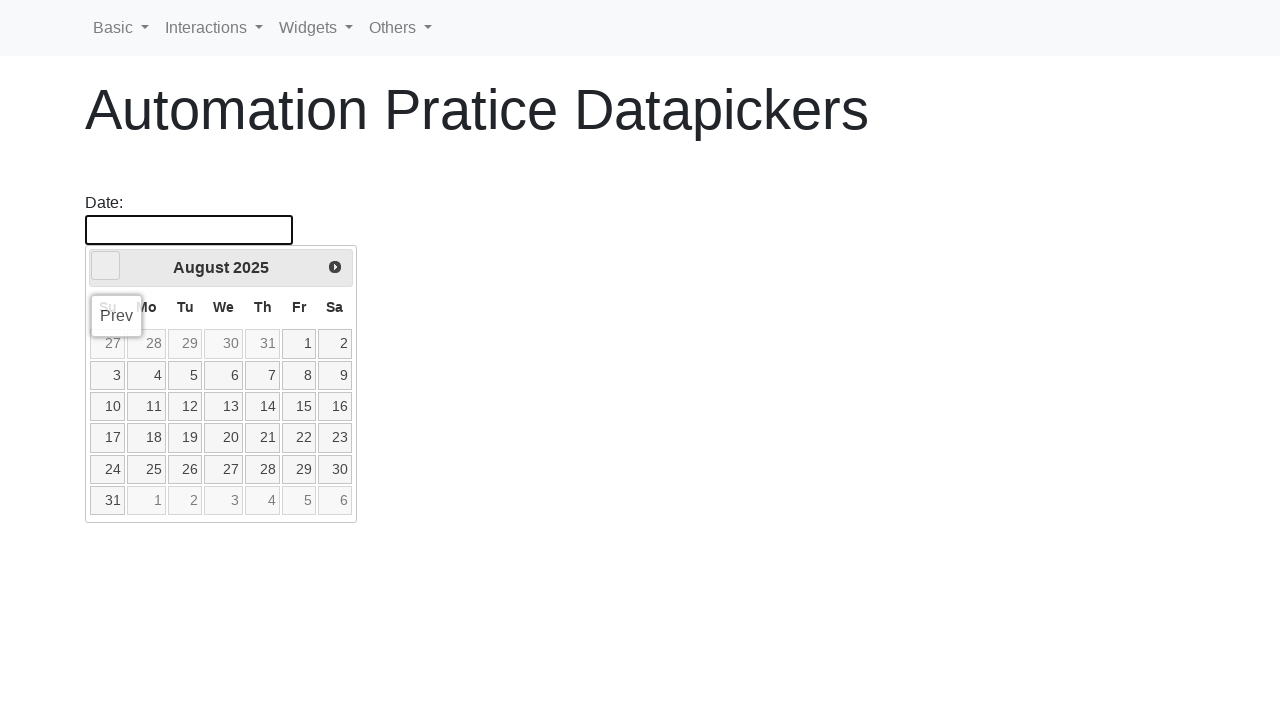

Clicked left arrow to navigate to previous month at (106, 266) on .ui-icon.ui-icon-circle-triangle-w
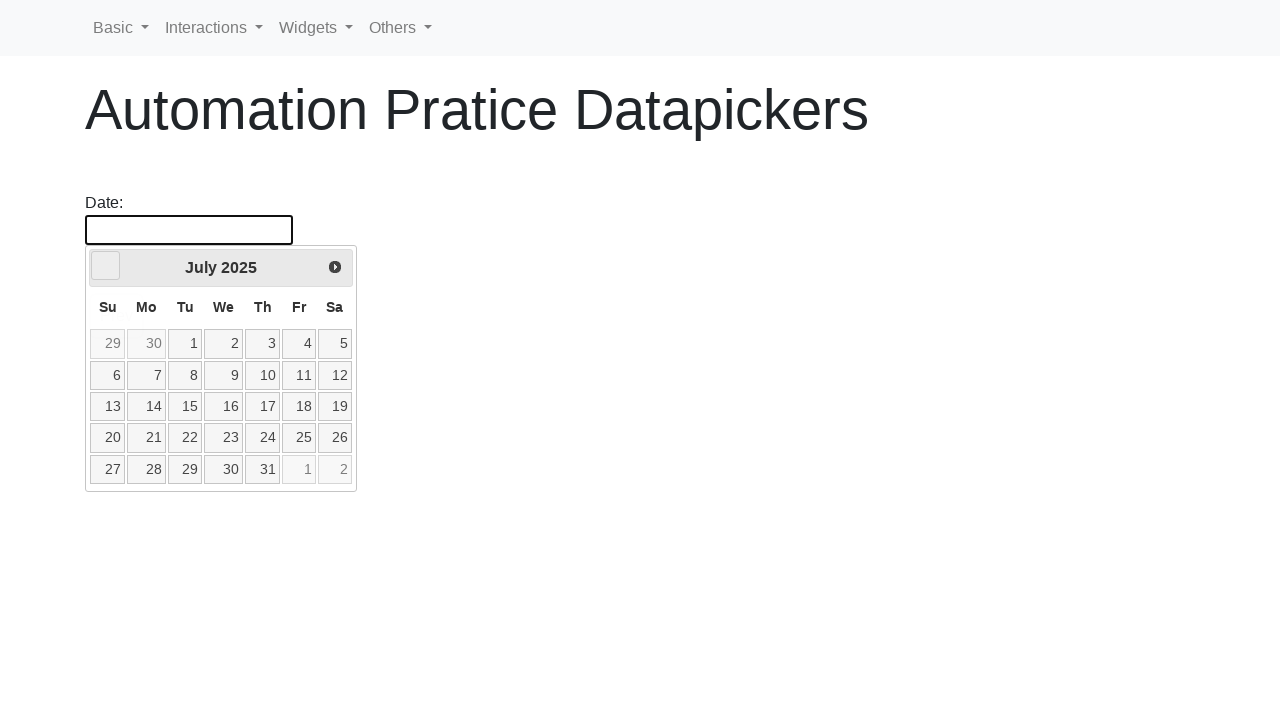

Waited for month change animation
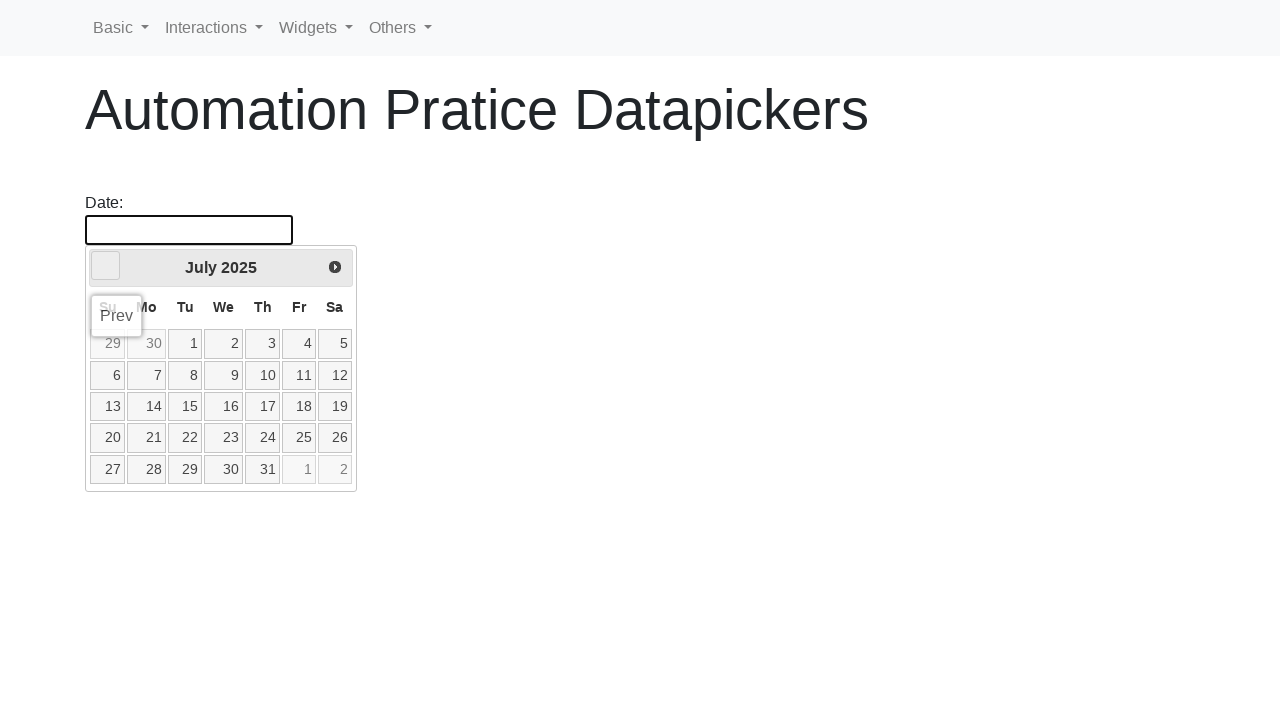

Clicked left arrow to navigate to previous month at (106, 266) on .ui-icon.ui-icon-circle-triangle-w
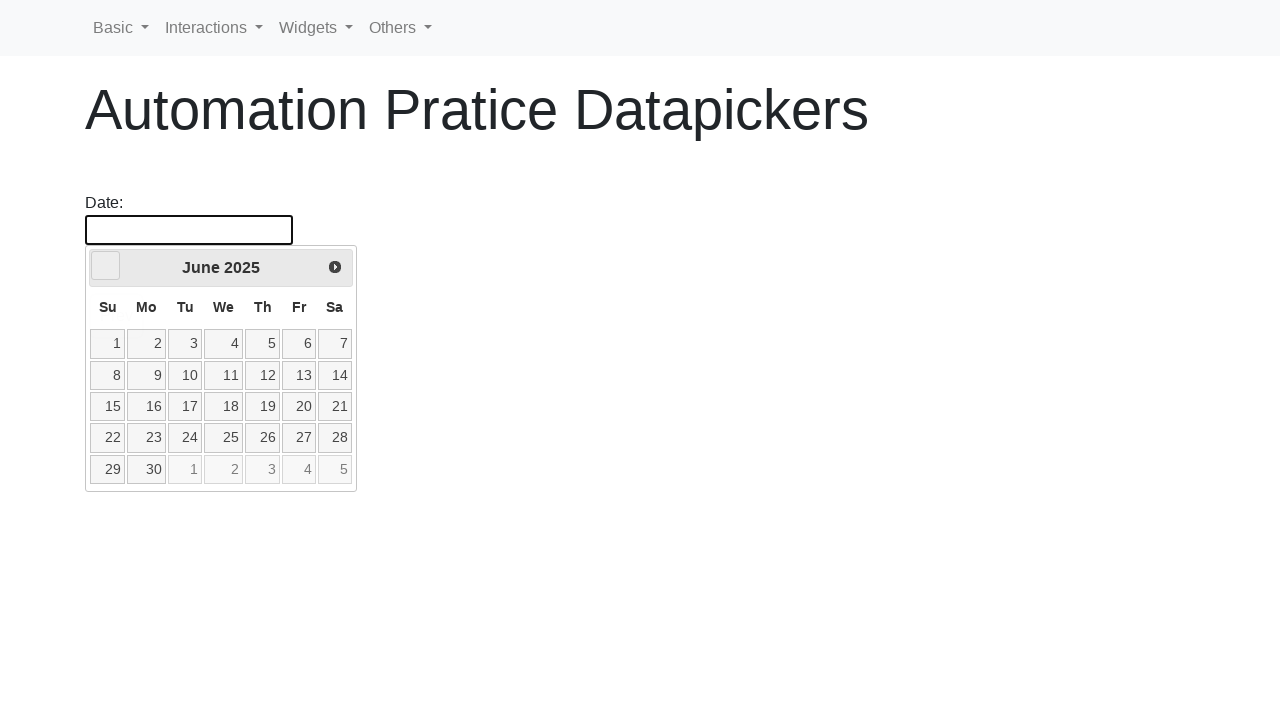

Waited for month change animation
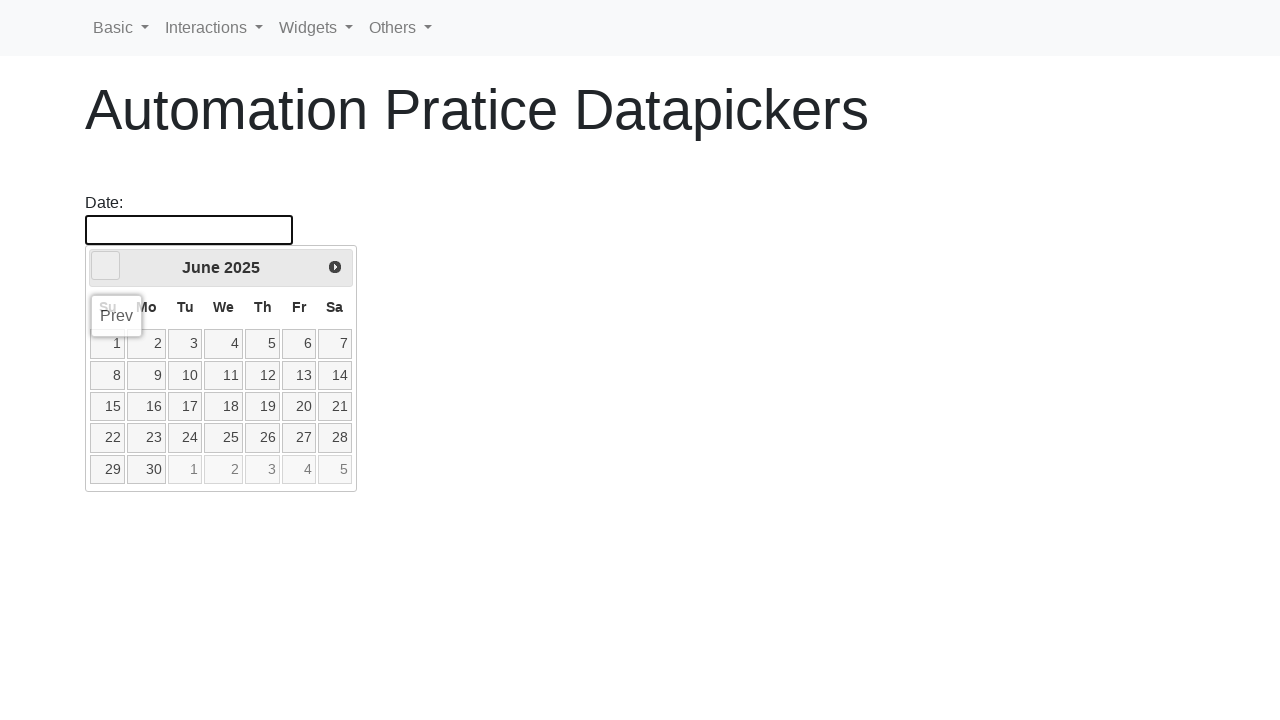

Clicked left arrow to navigate to previous month at (106, 266) on .ui-icon.ui-icon-circle-triangle-w
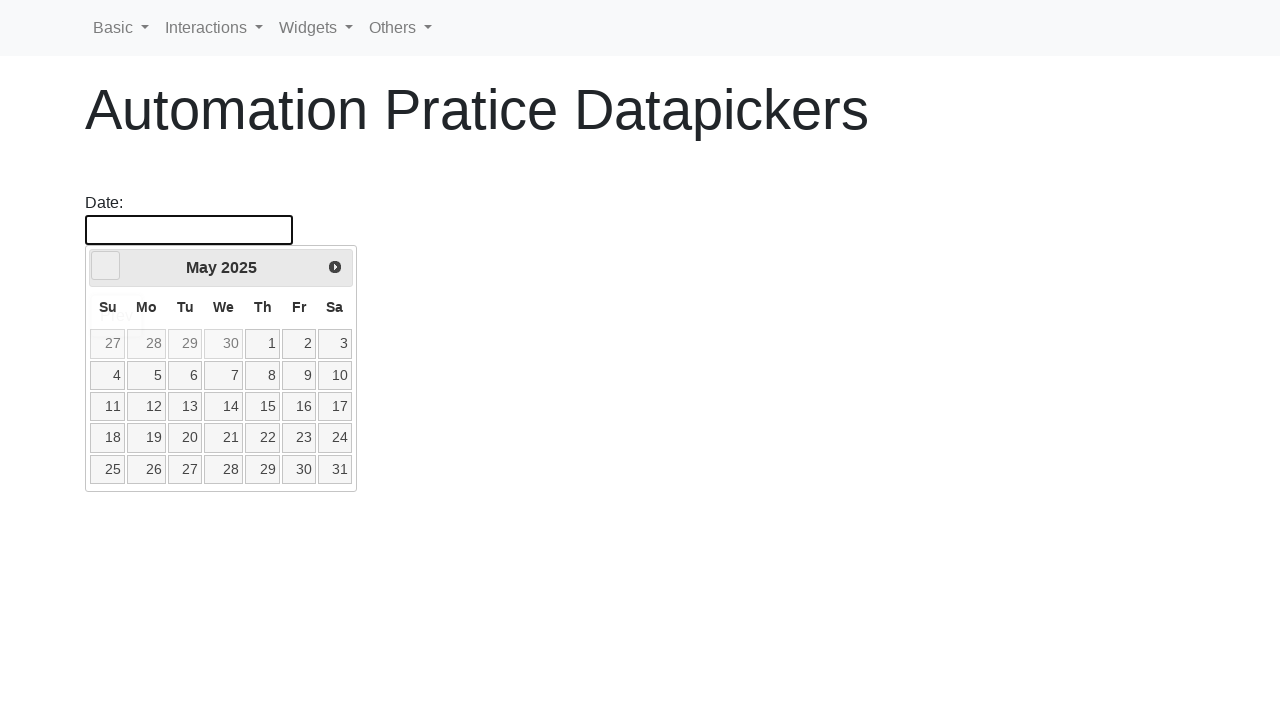

Waited for month change animation
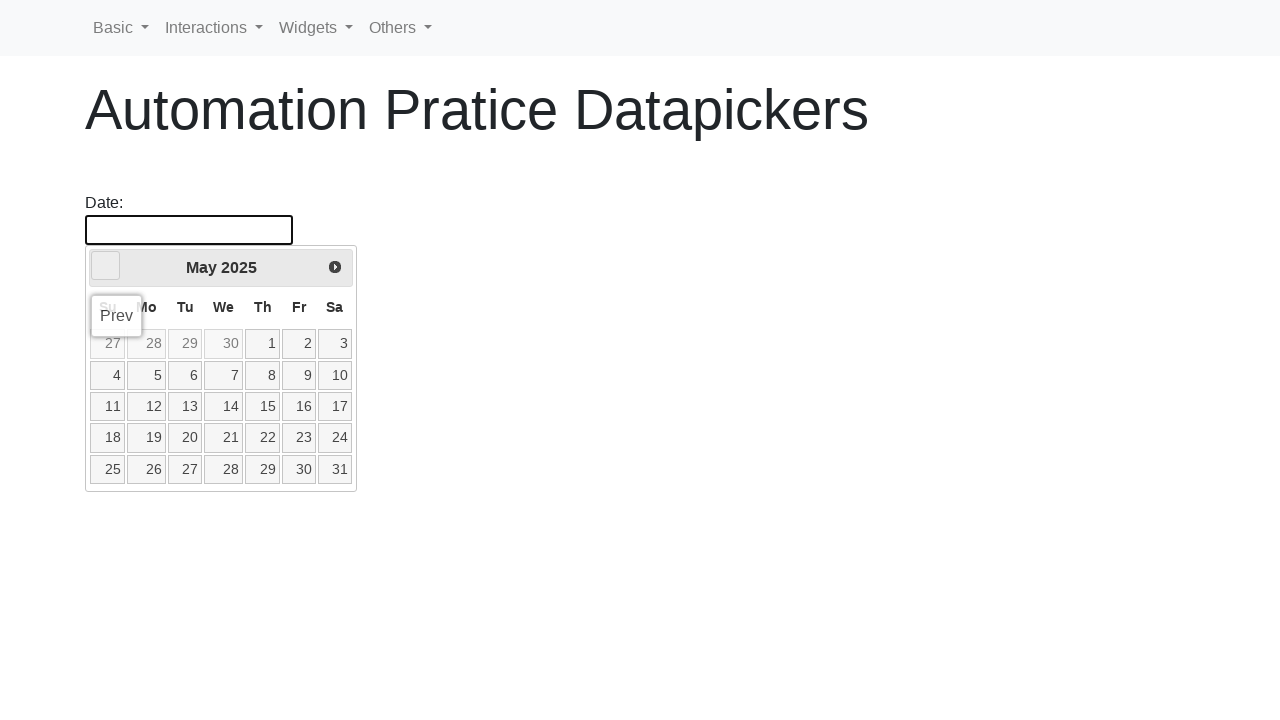

Clicked left arrow to navigate to previous month at (106, 266) on .ui-icon.ui-icon-circle-triangle-w
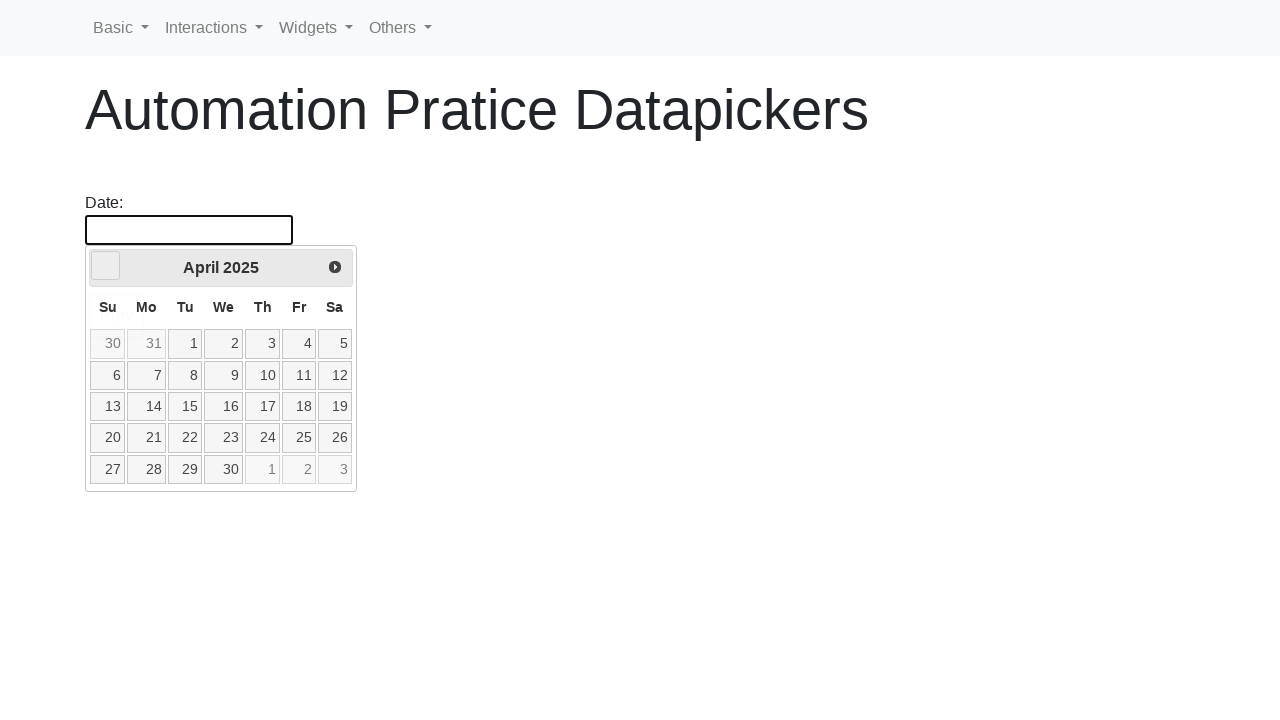

Waited for month change animation
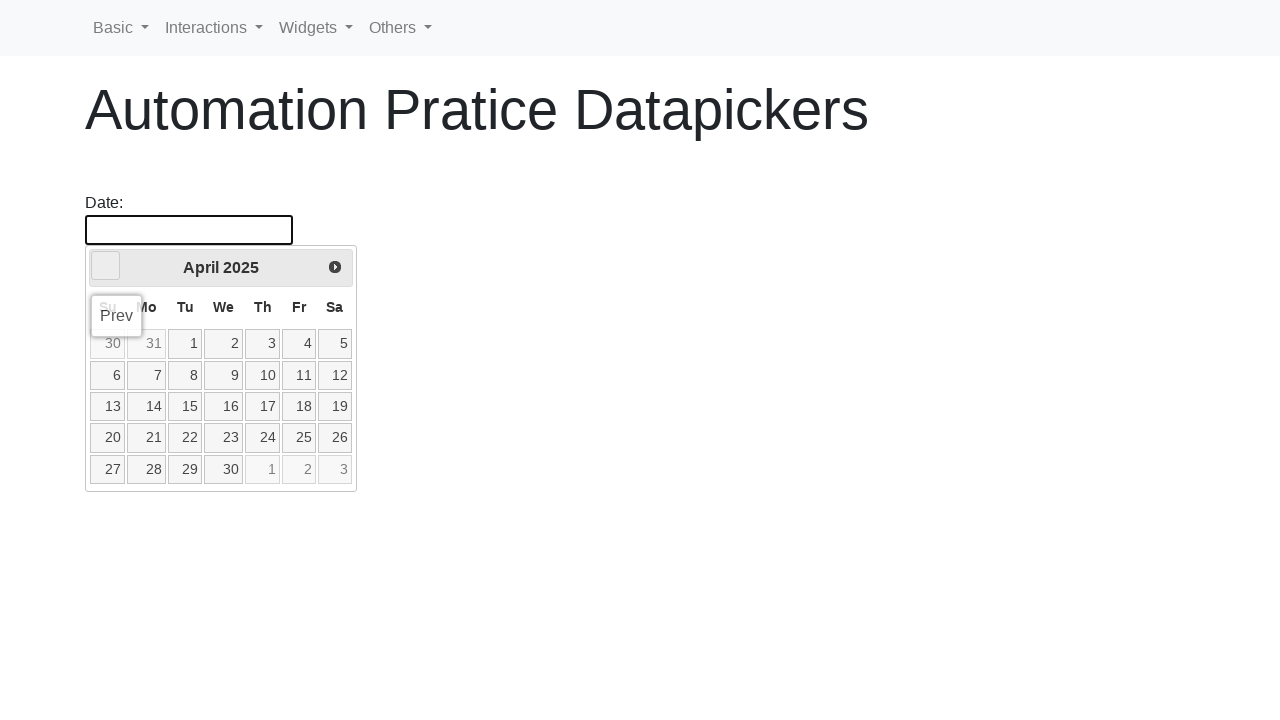

Clicked left arrow to navigate to previous month at (106, 266) on .ui-icon.ui-icon-circle-triangle-w
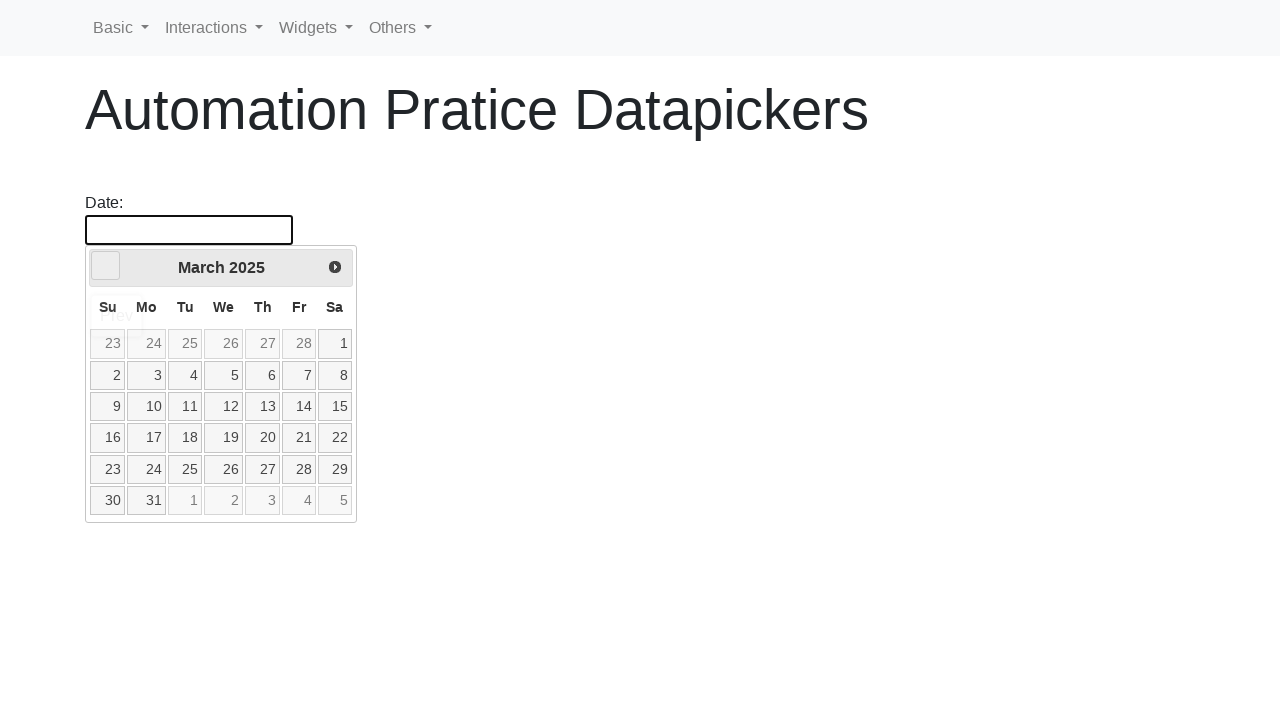

Waited for month change animation
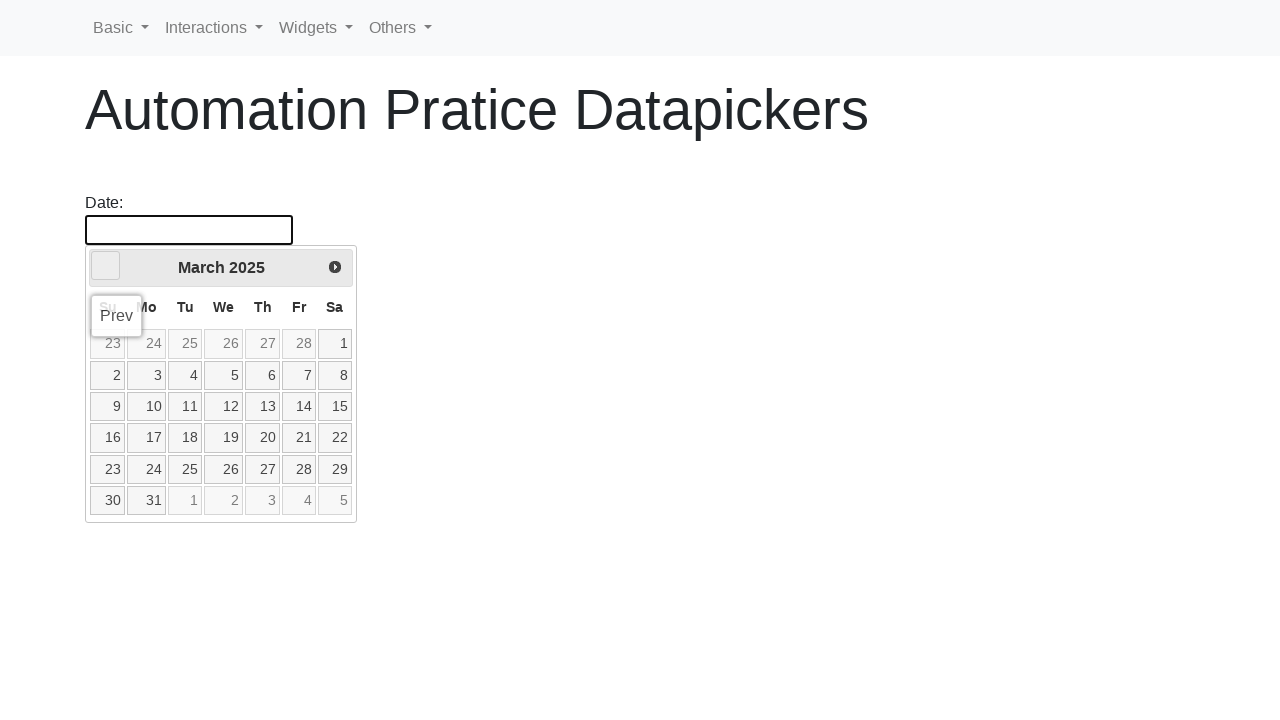

Clicked left arrow to navigate to previous month at (106, 266) on .ui-icon.ui-icon-circle-triangle-w
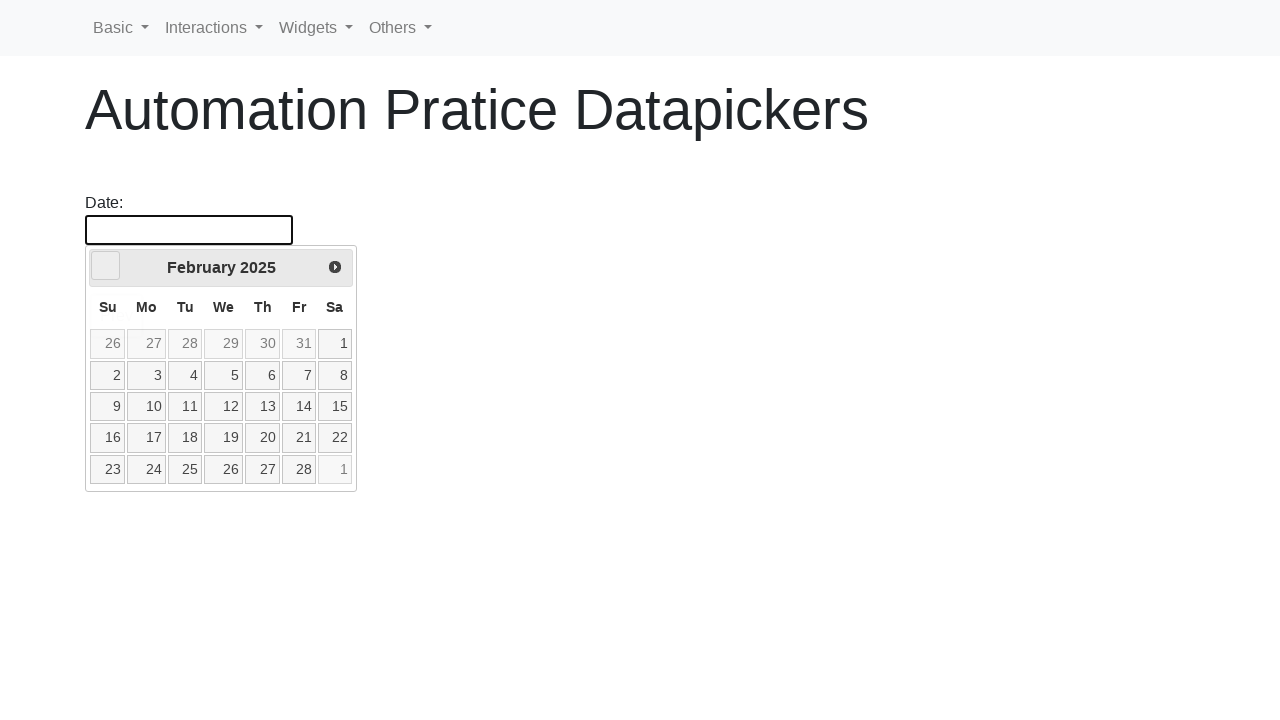

Waited for month change animation
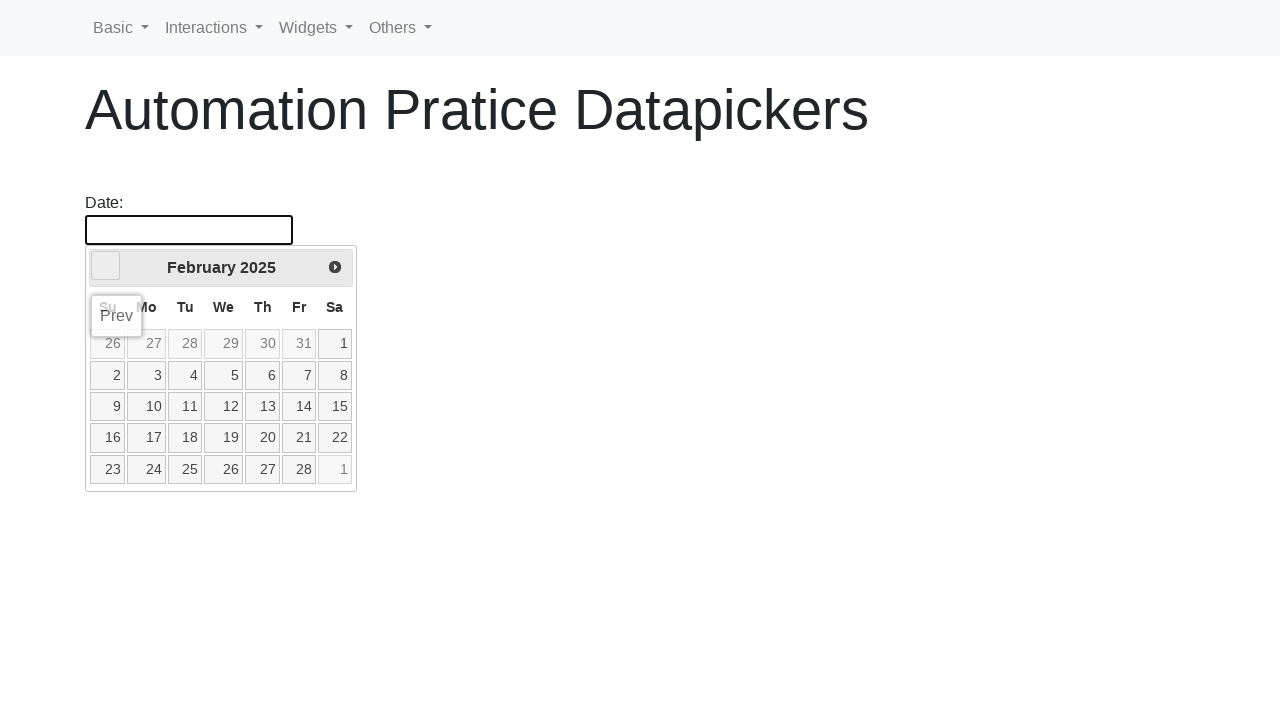

Clicked left arrow to navigate to previous month at (106, 266) on .ui-icon.ui-icon-circle-triangle-w
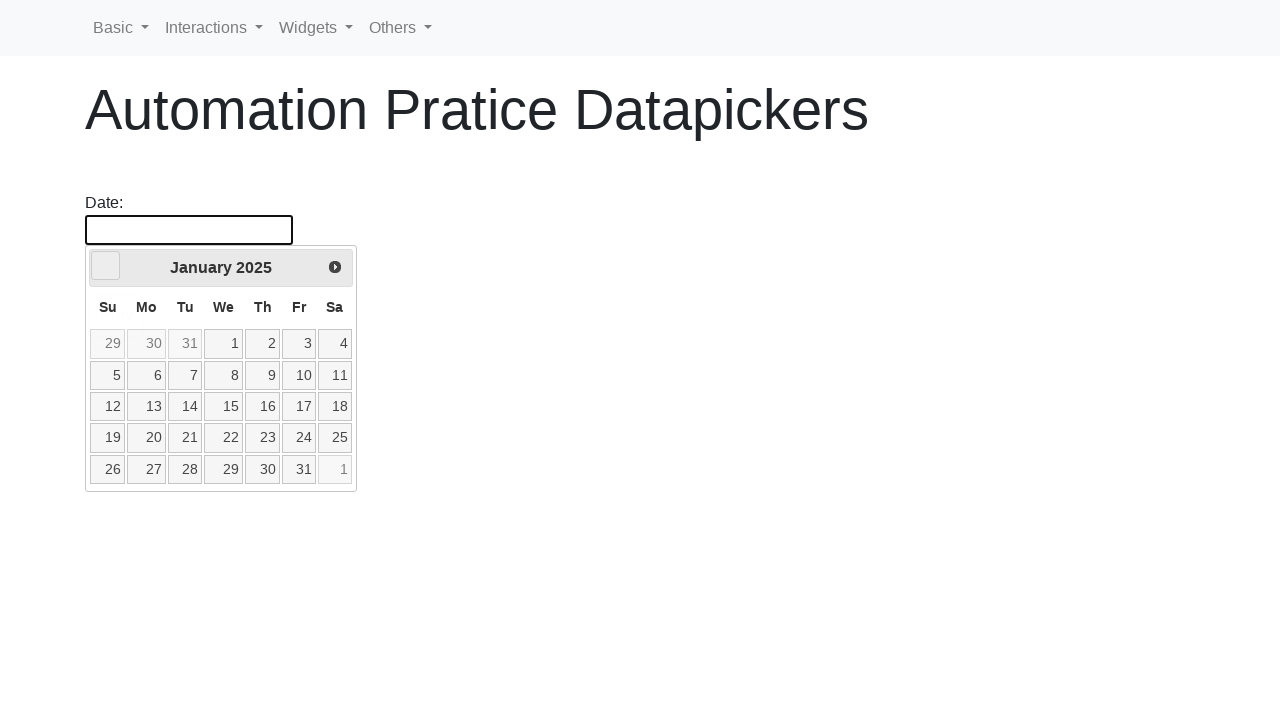

Waited for month change animation
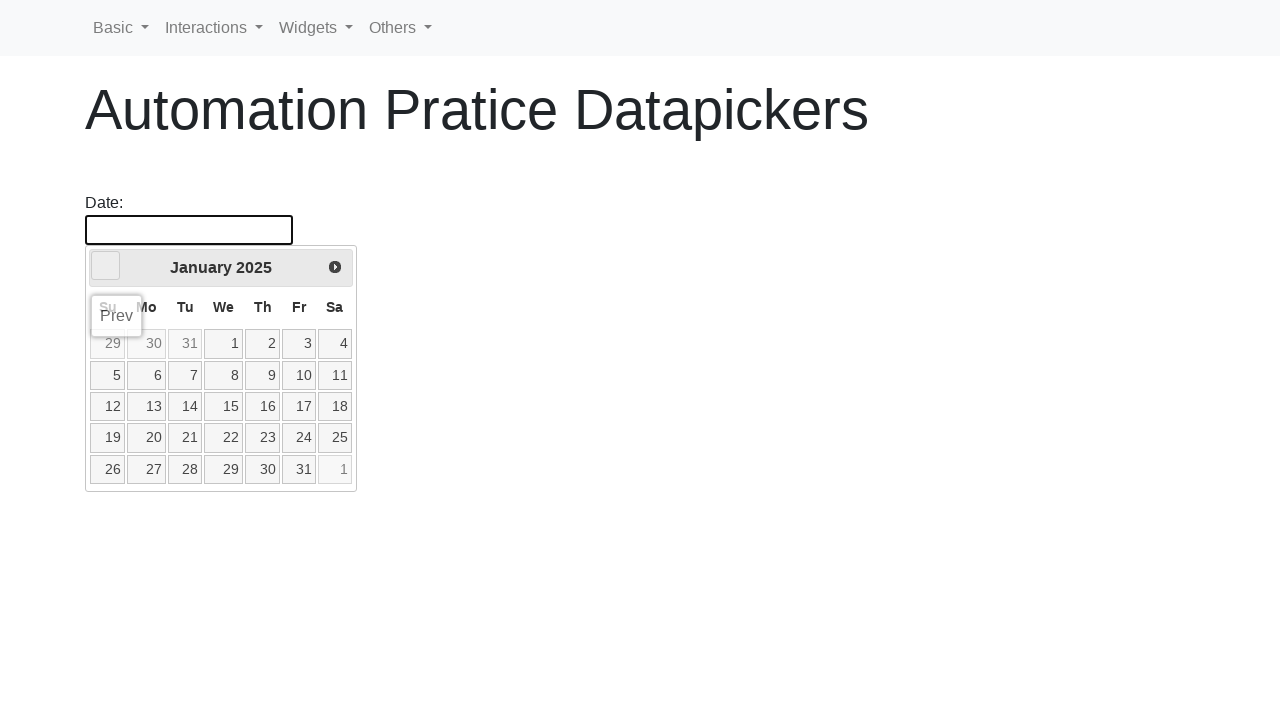

Clicked left arrow to navigate to previous month at (106, 266) on .ui-icon.ui-icon-circle-triangle-w
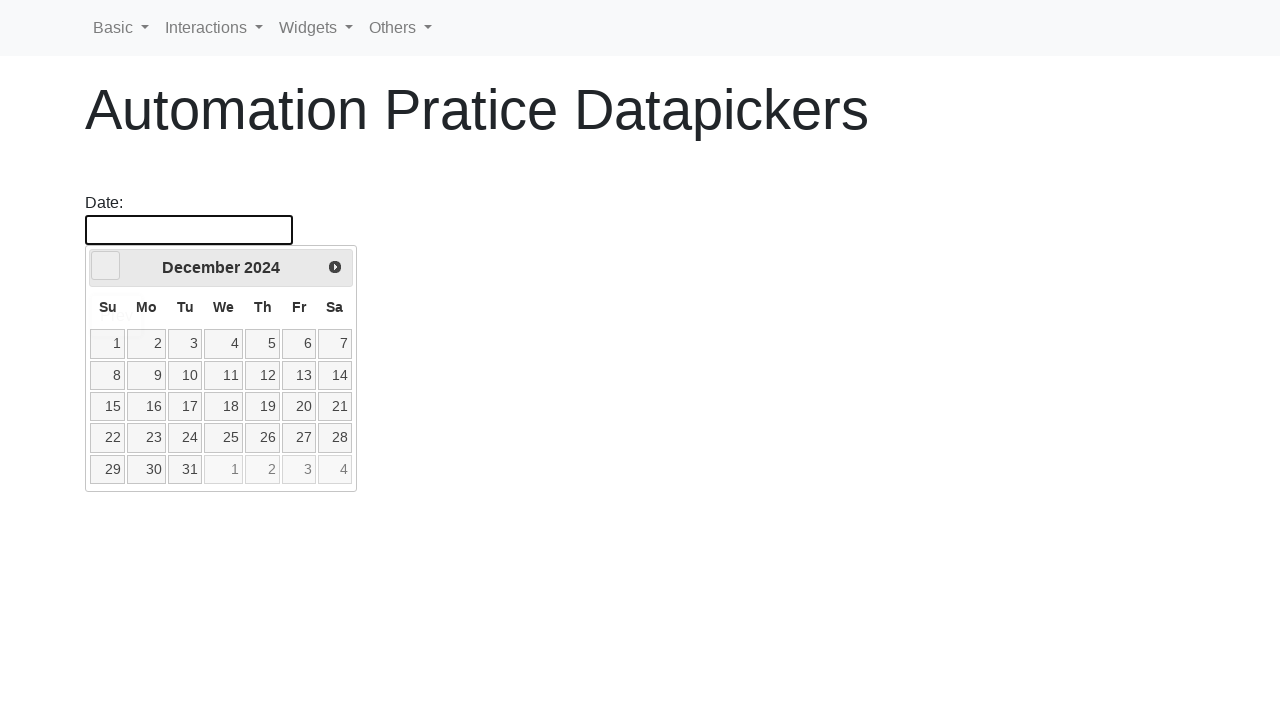

Waited for month change animation
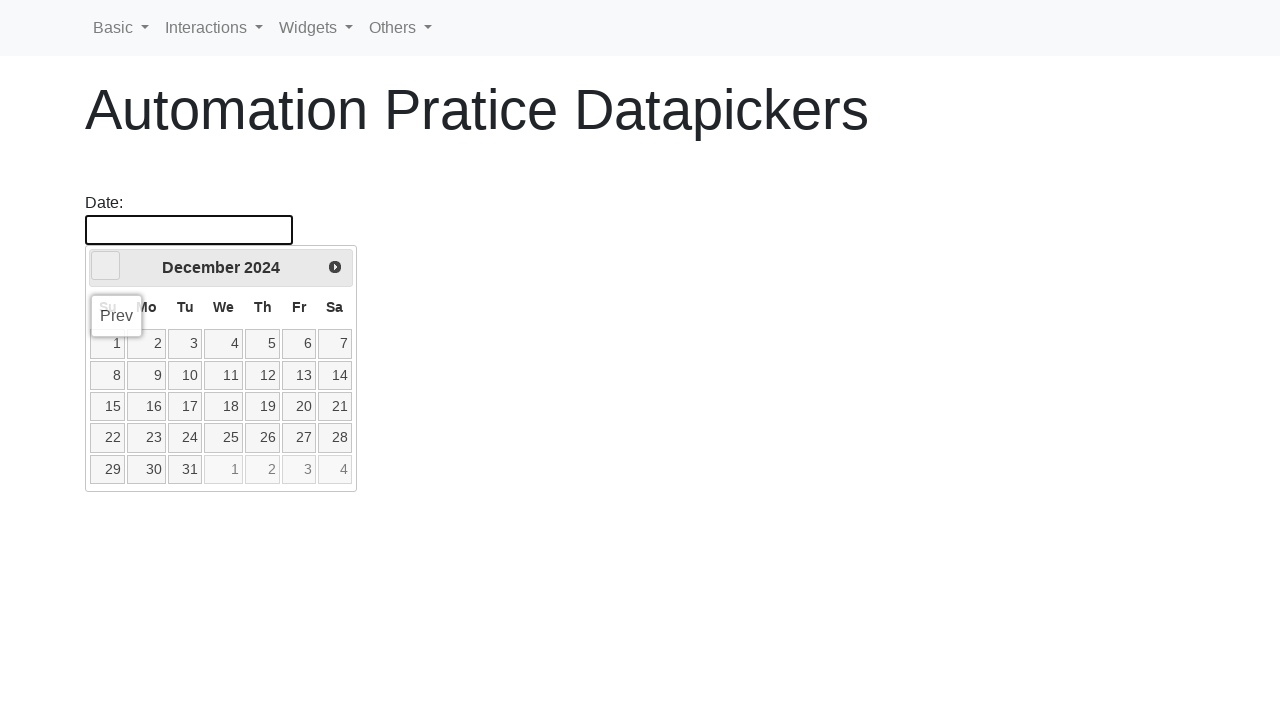

Clicked left arrow to navigate to previous month at (106, 266) on .ui-icon.ui-icon-circle-triangle-w
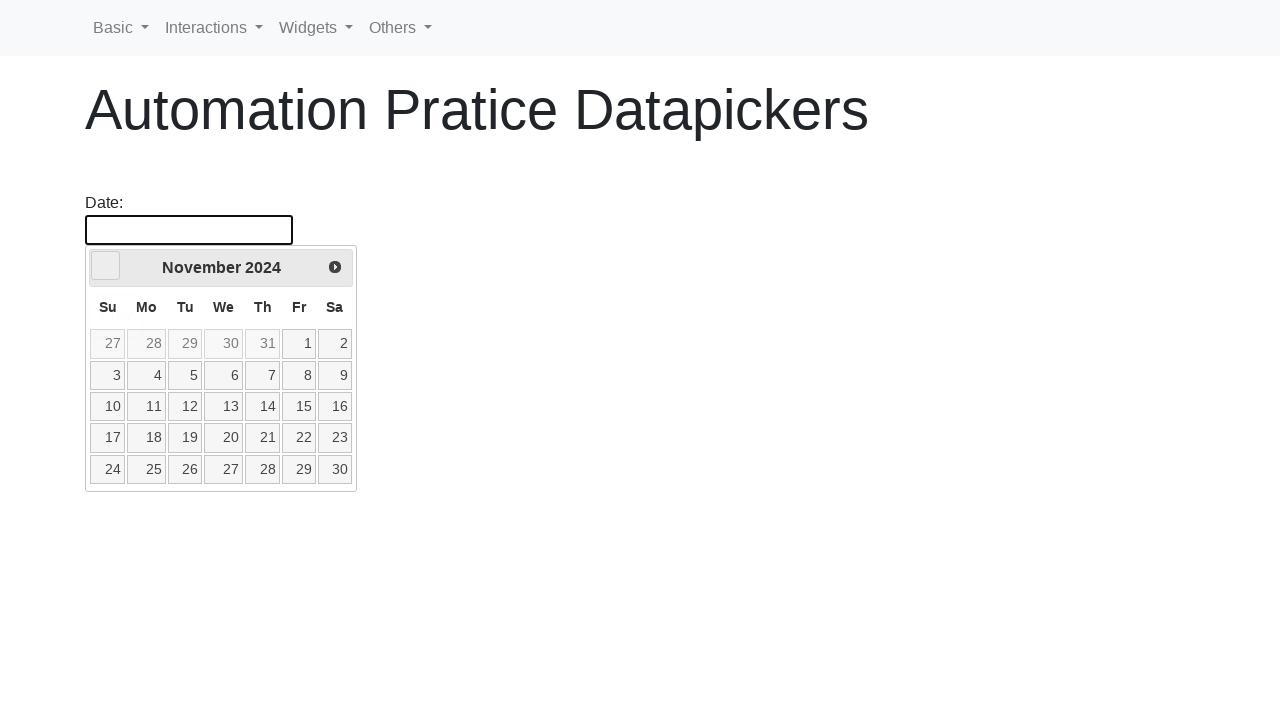

Waited for month change animation
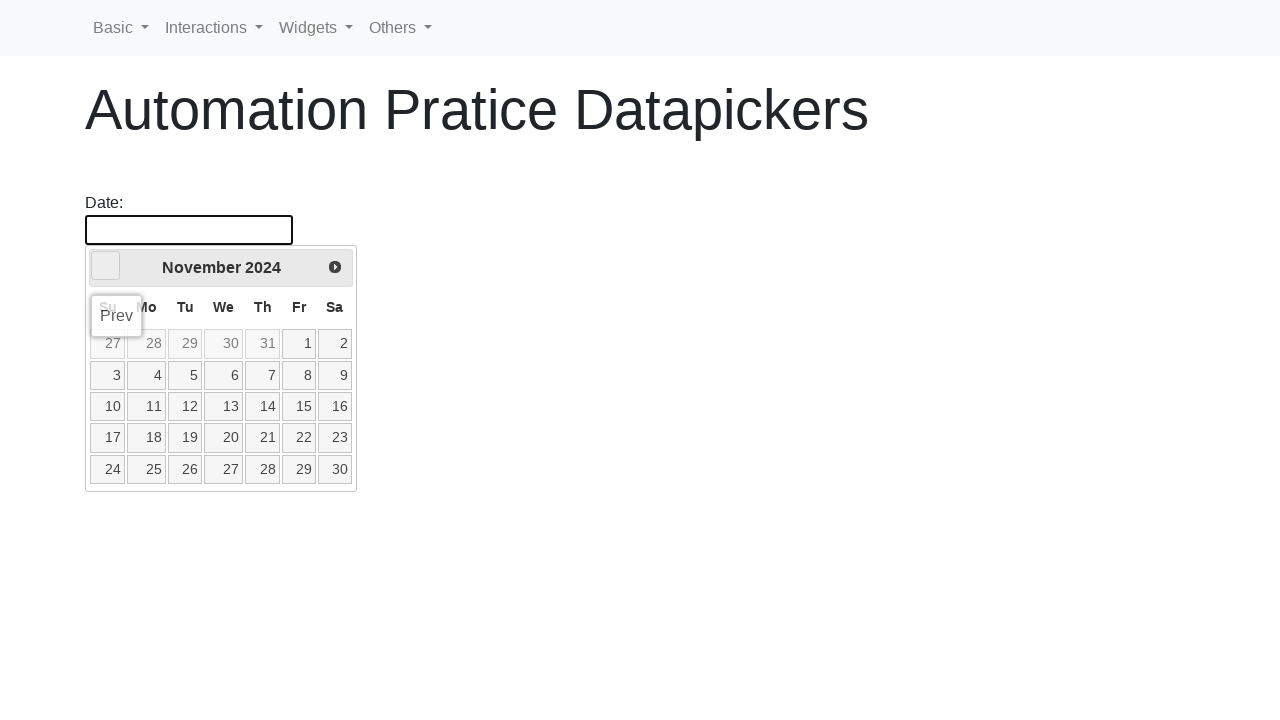

Clicked left arrow to navigate to previous month at (106, 266) on .ui-icon.ui-icon-circle-triangle-w
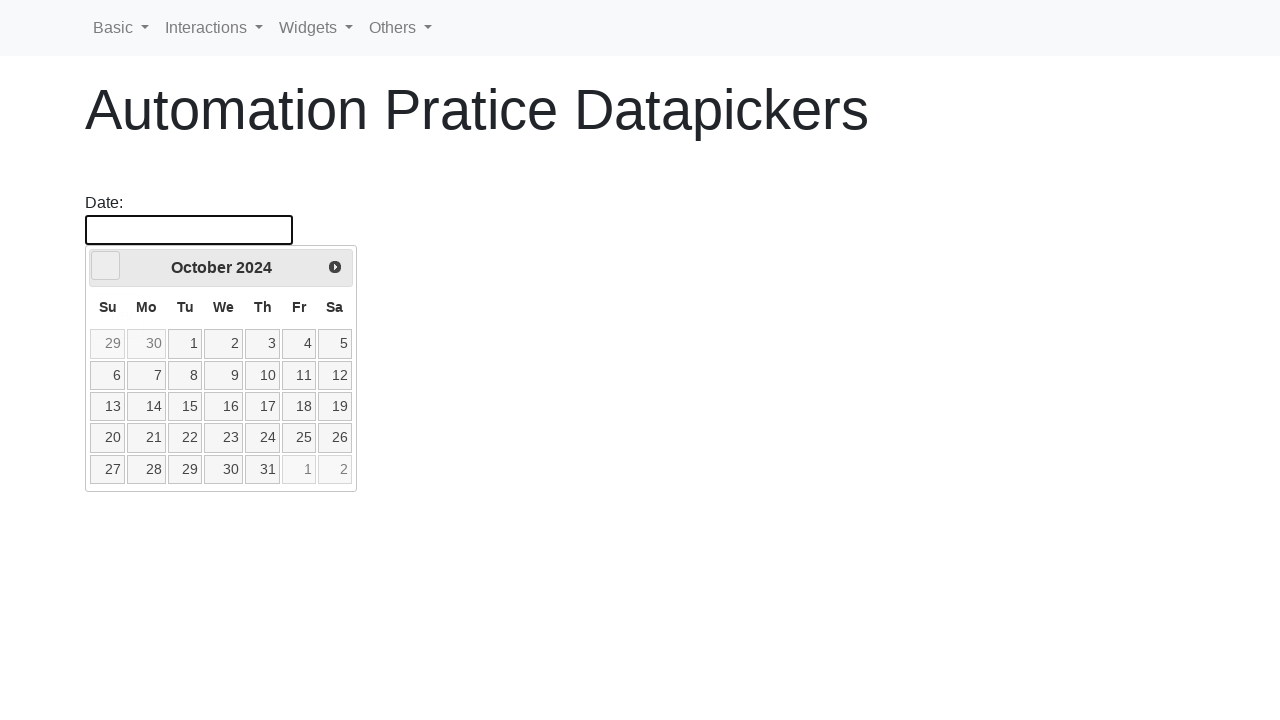

Waited for month change animation
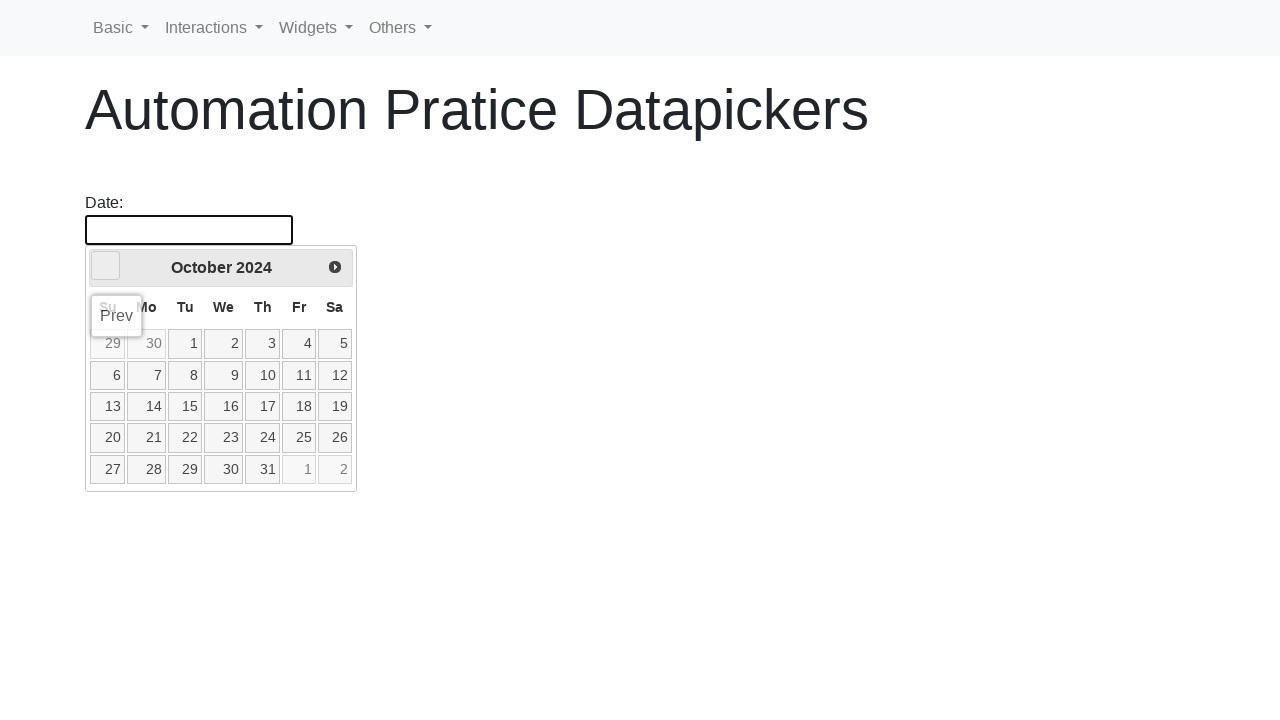

Clicked left arrow to navigate to previous month at (106, 266) on .ui-icon.ui-icon-circle-triangle-w
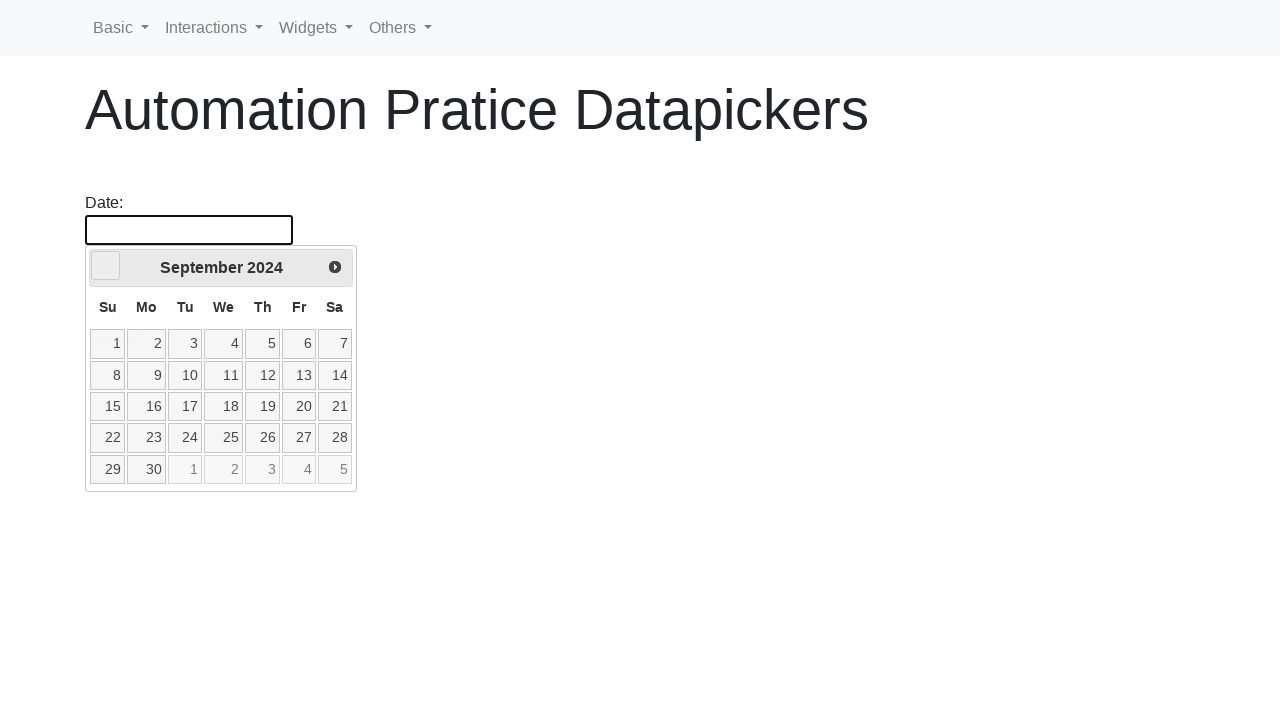

Waited for month change animation
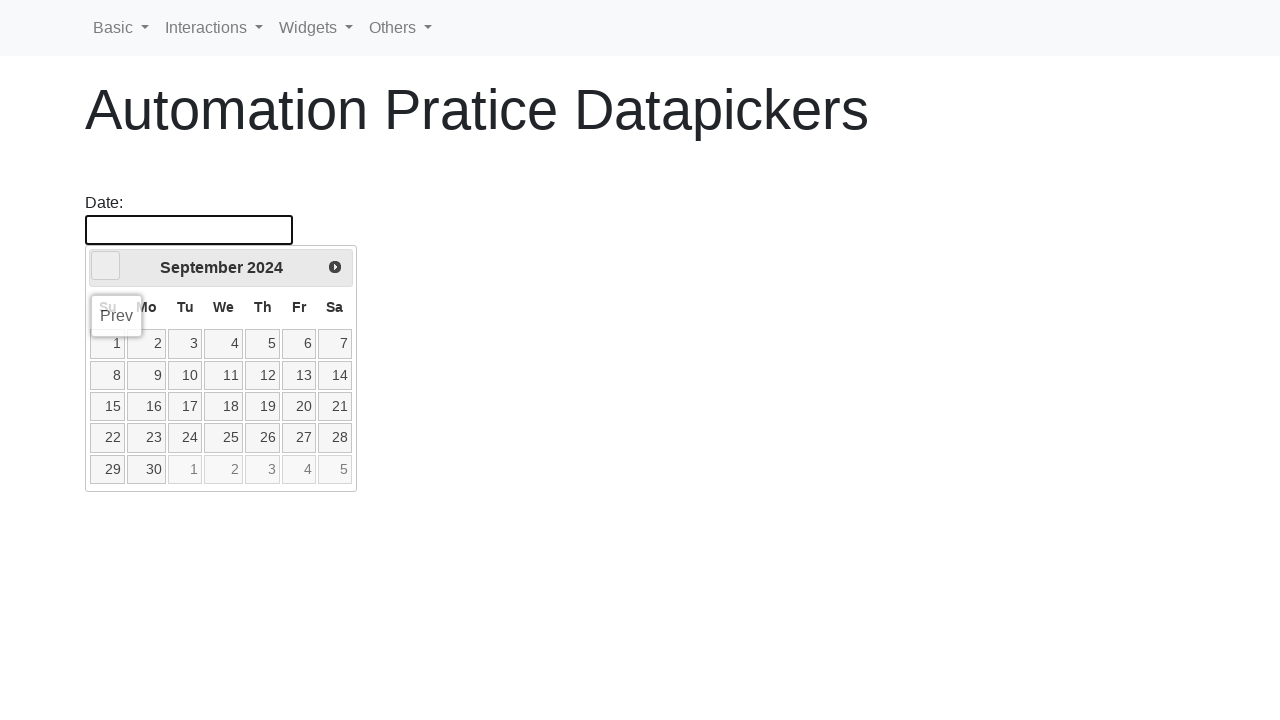

Clicked left arrow to navigate to previous month at (106, 266) on .ui-icon.ui-icon-circle-triangle-w
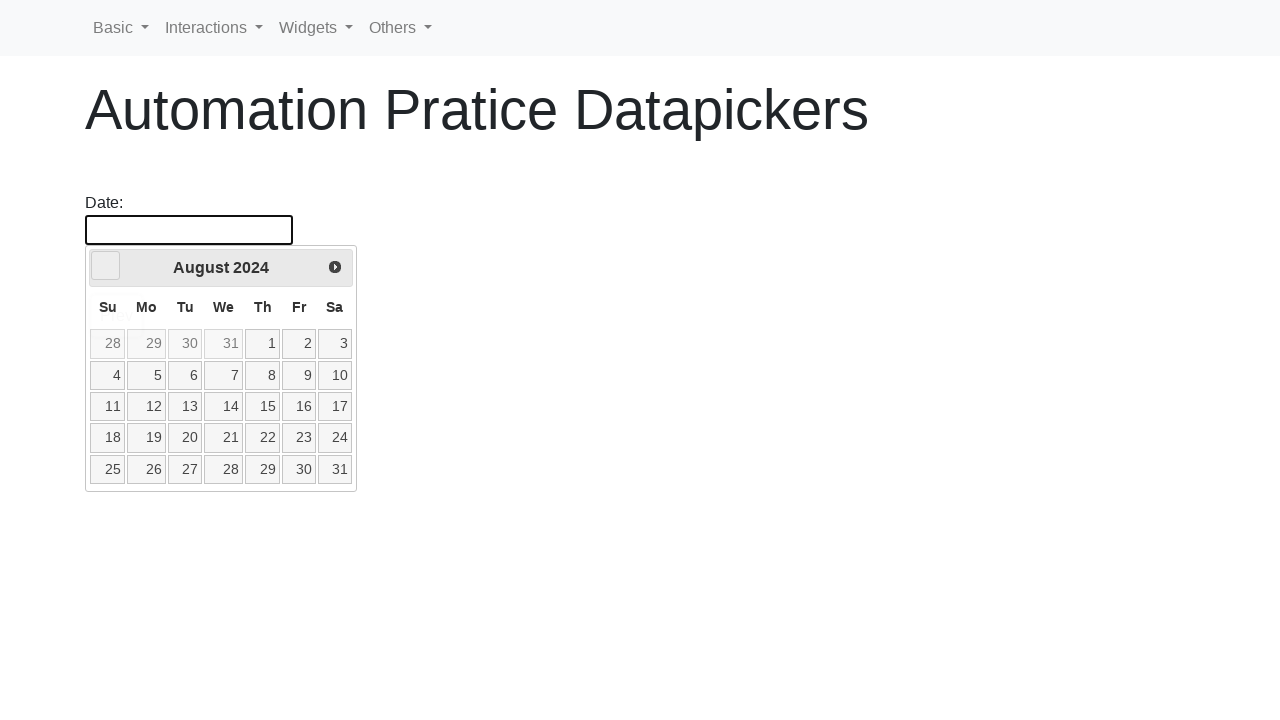

Waited for month change animation
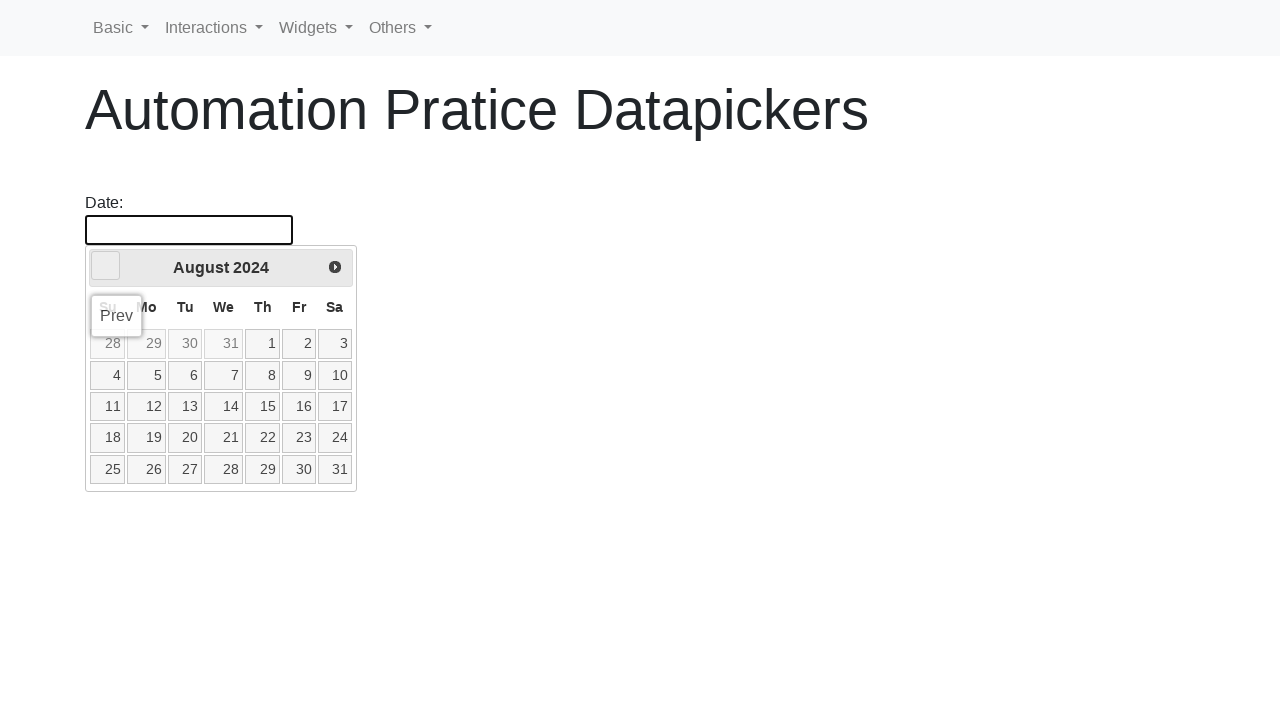

Clicked left arrow to navigate to previous month at (106, 266) on .ui-icon.ui-icon-circle-triangle-w
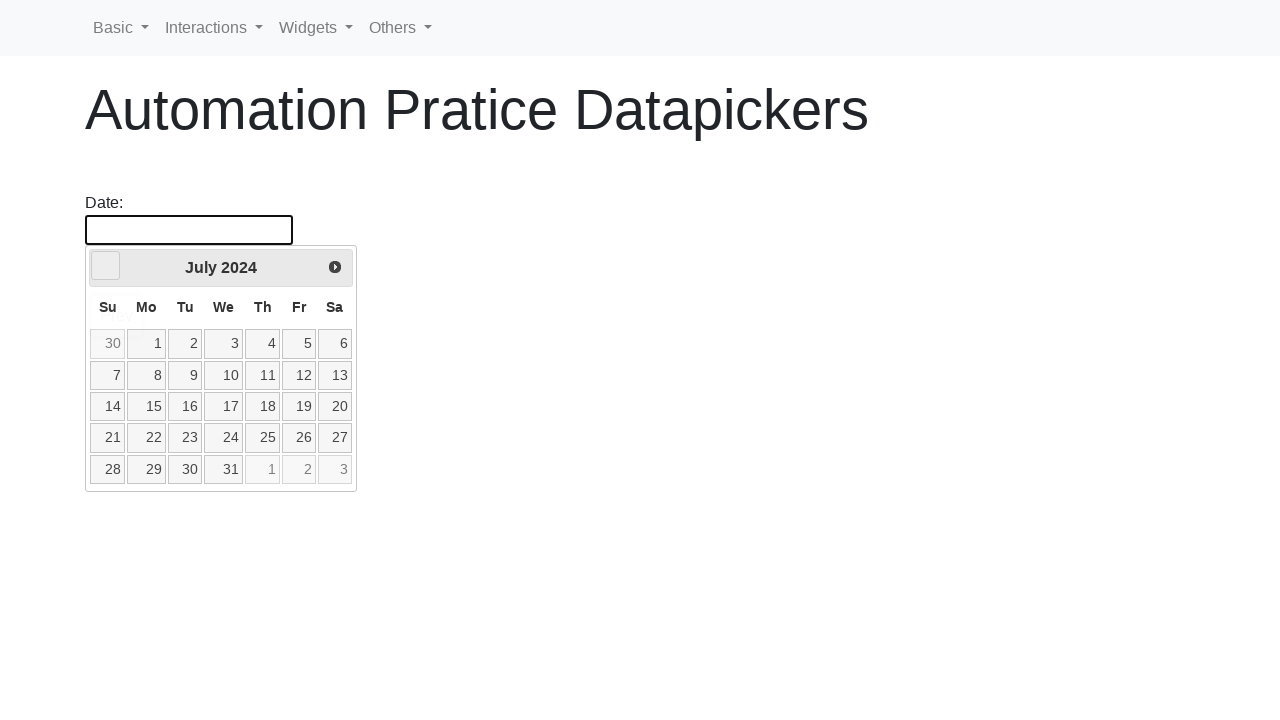

Waited for month change animation
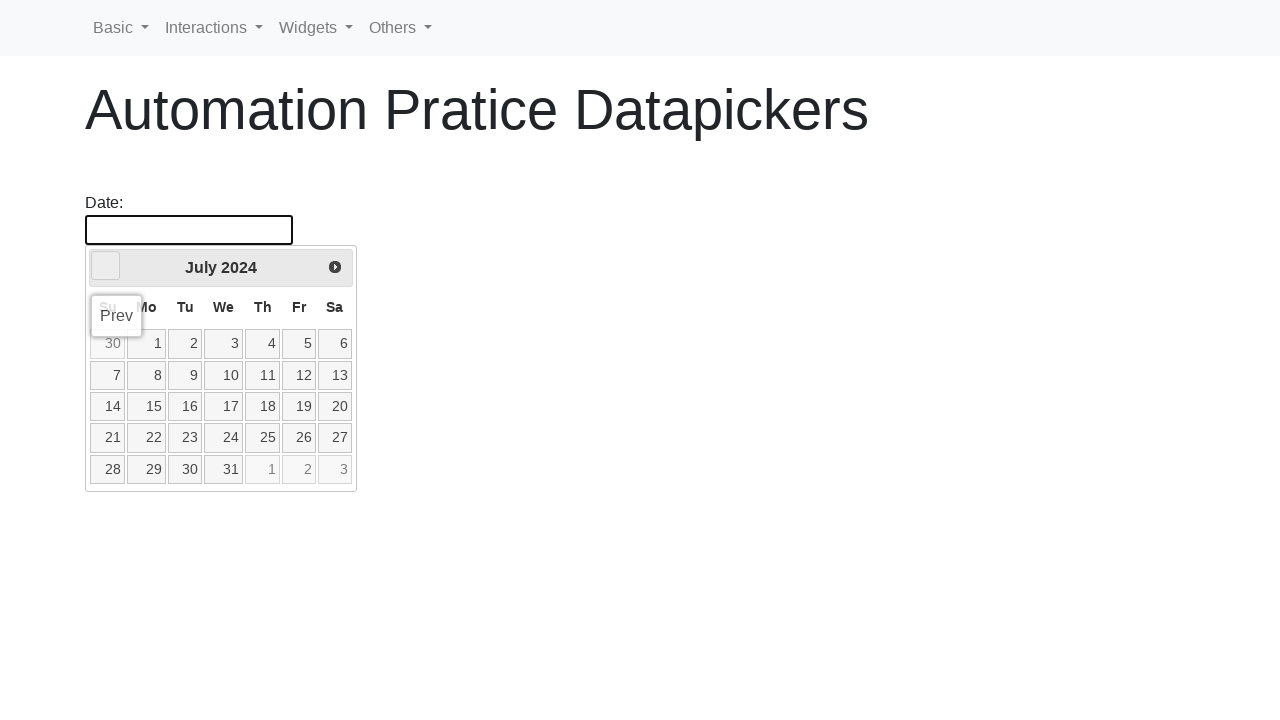

Clicked left arrow to navigate to previous month at (106, 266) on .ui-icon.ui-icon-circle-triangle-w
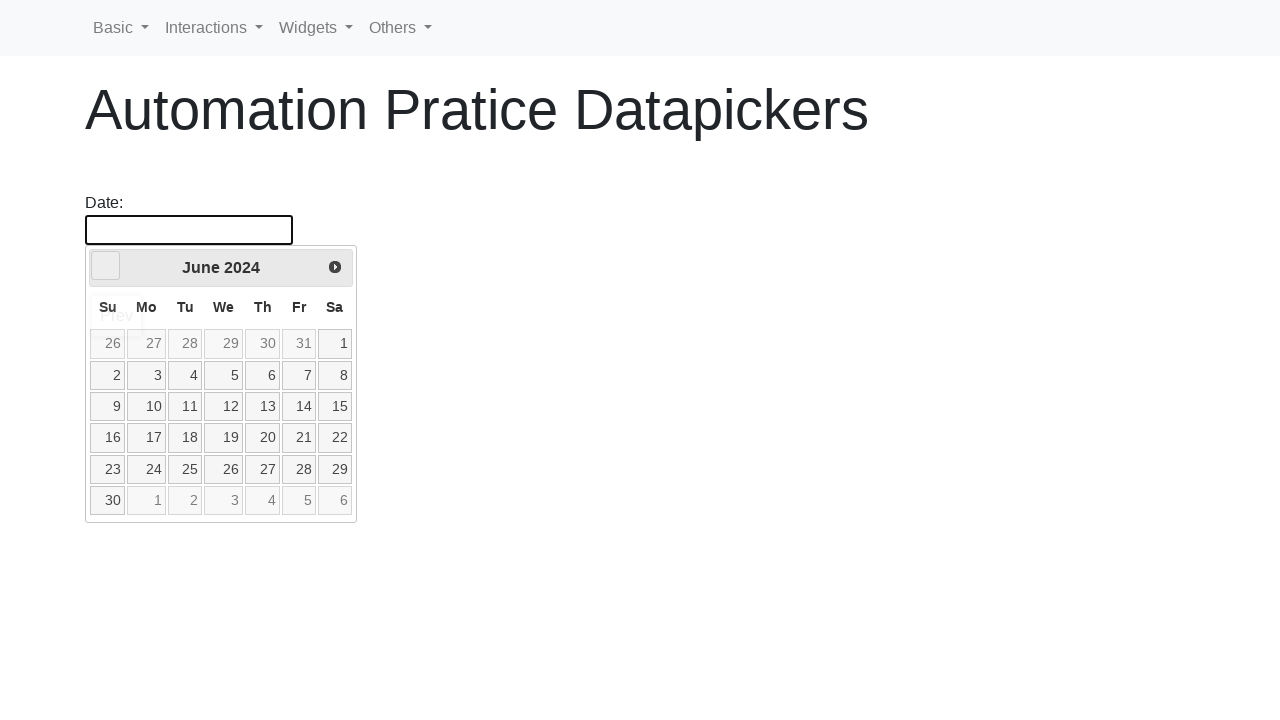

Waited for month change animation
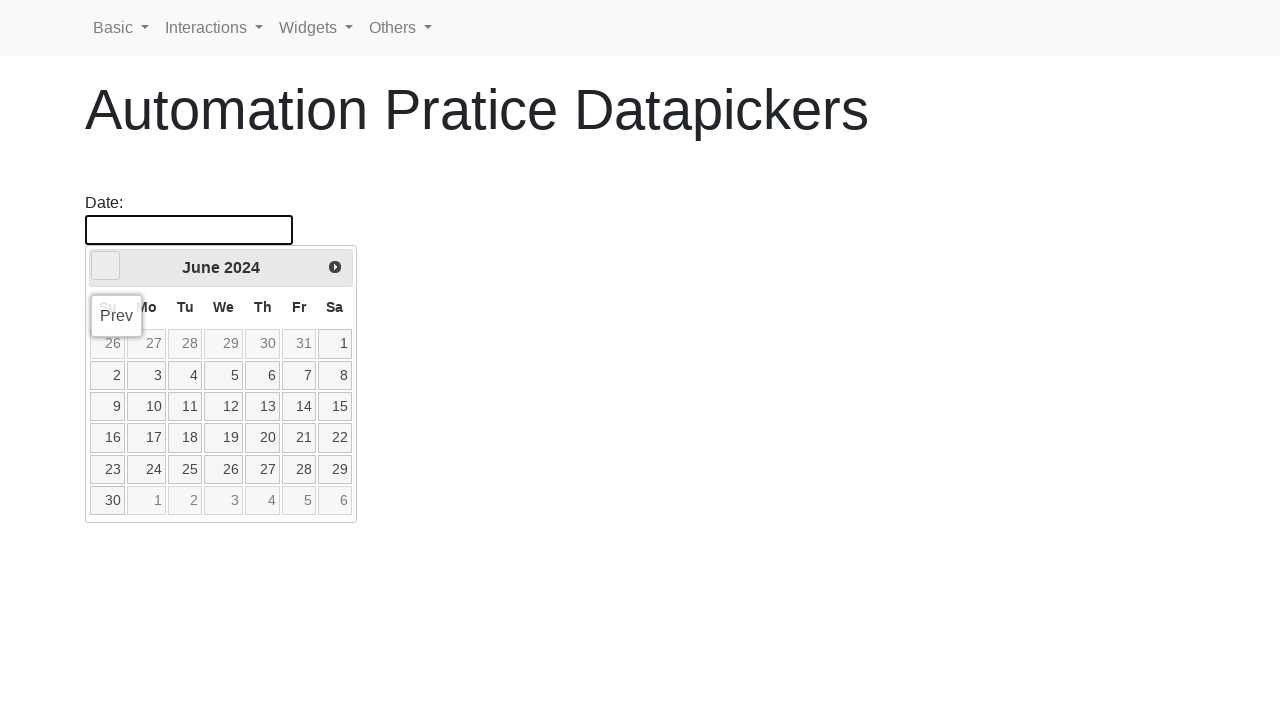

Clicked left arrow to navigate to previous month at (106, 266) on .ui-icon.ui-icon-circle-triangle-w
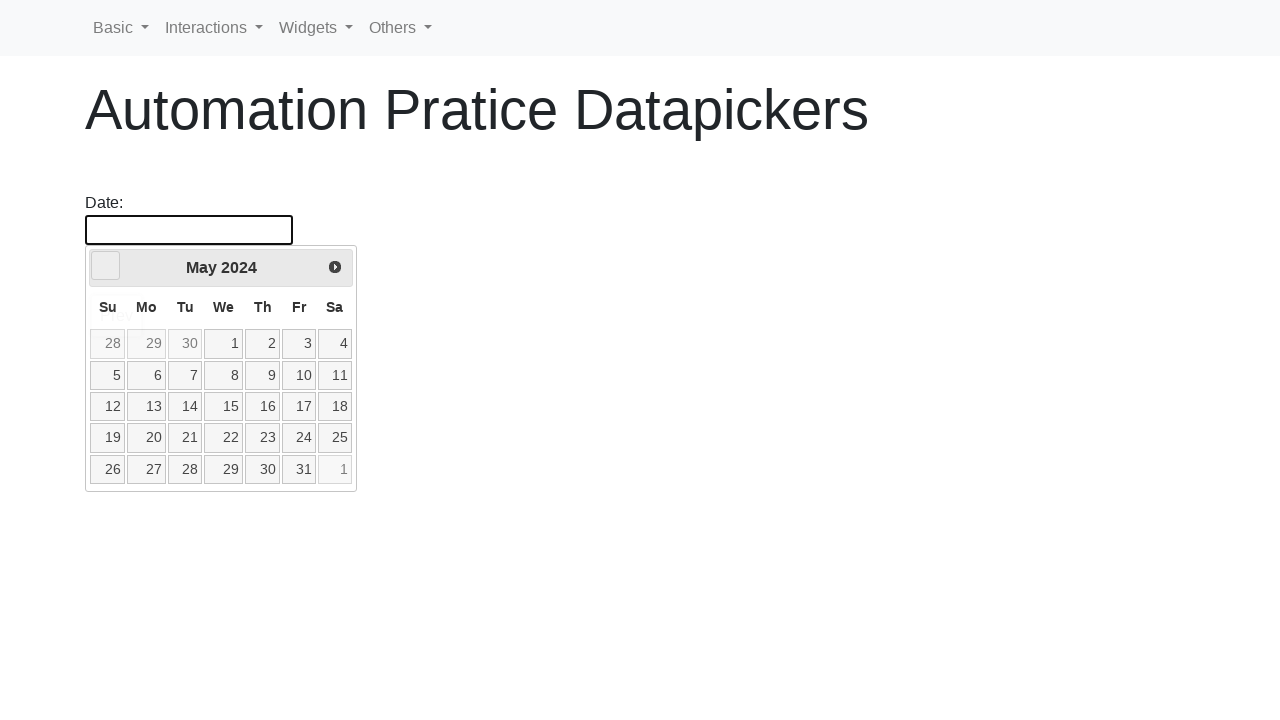

Waited for month change animation
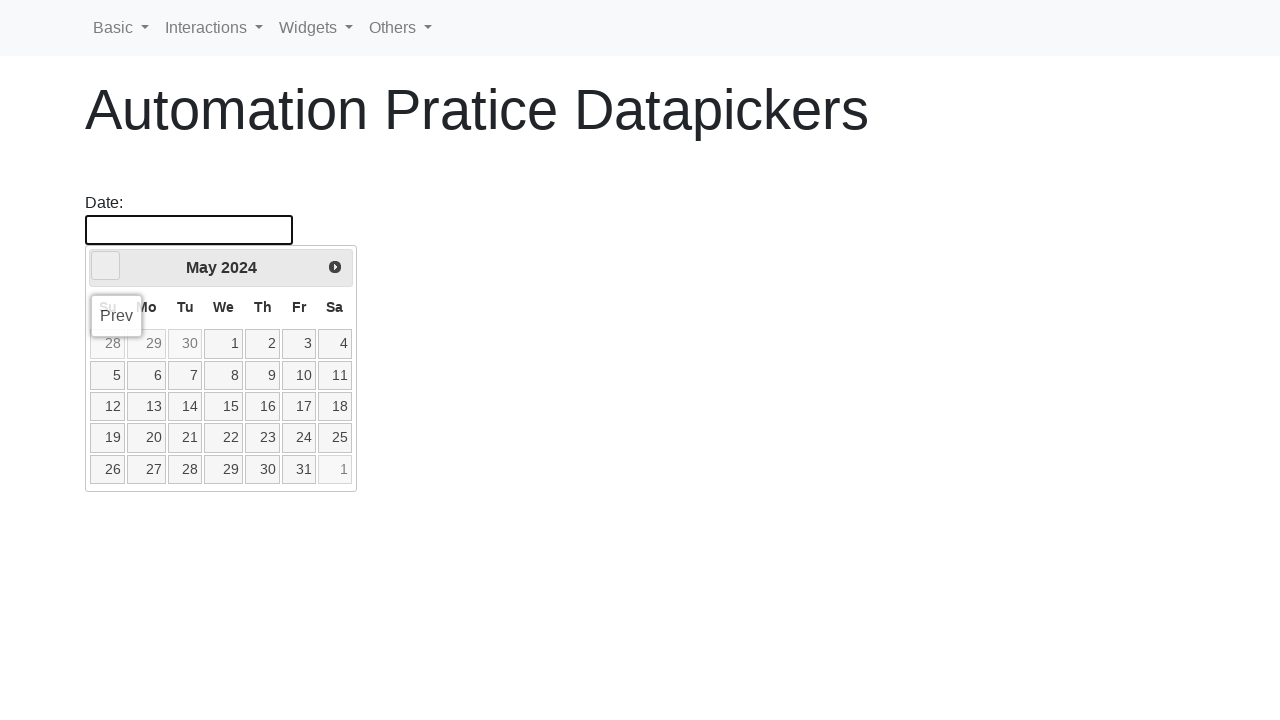

Clicked left arrow to navigate to previous month at (106, 266) on .ui-icon.ui-icon-circle-triangle-w
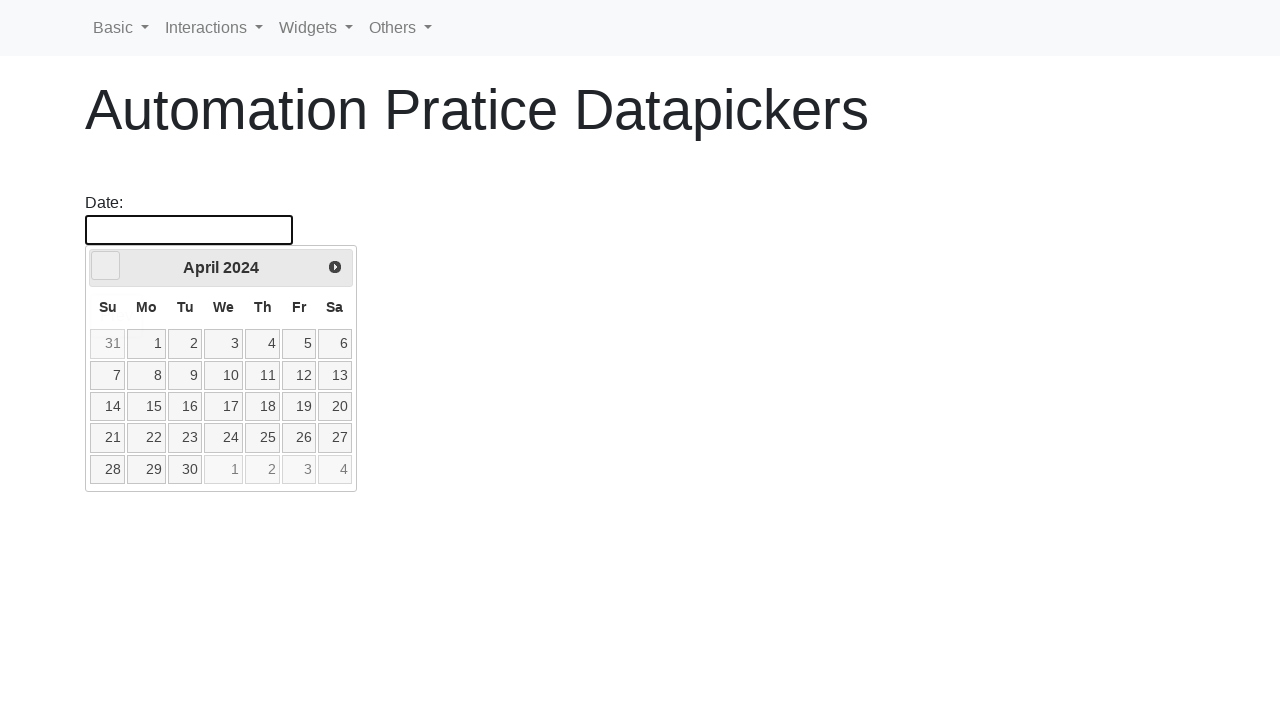

Waited for month change animation
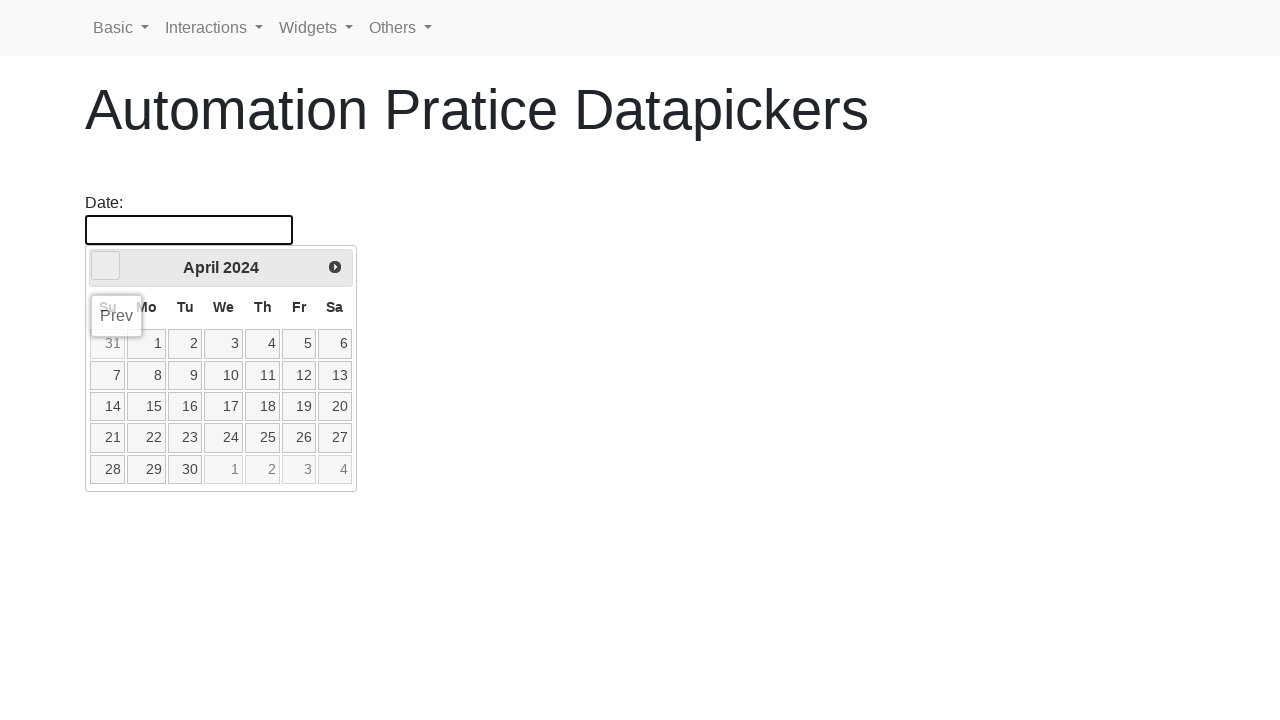

Clicked left arrow to navigate to previous month at (106, 266) on .ui-icon.ui-icon-circle-triangle-w
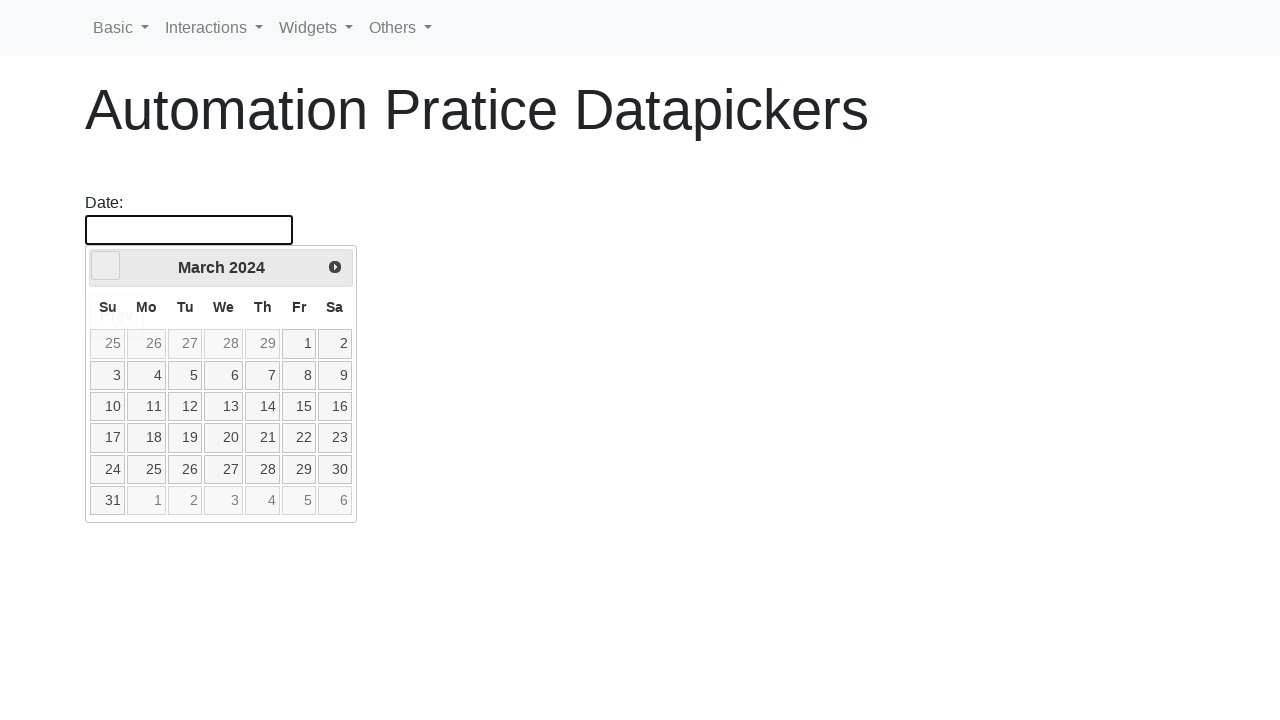

Waited for month change animation
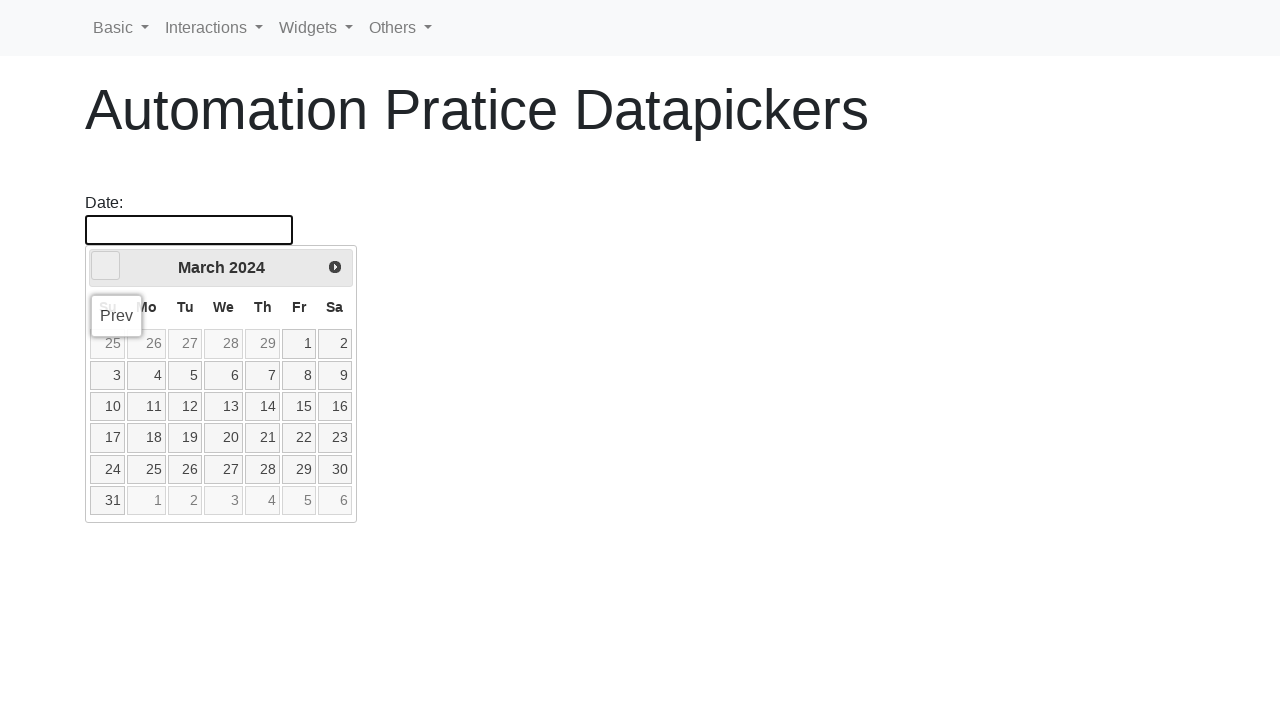

Clicked left arrow to navigate to previous month at (106, 266) on .ui-icon.ui-icon-circle-triangle-w
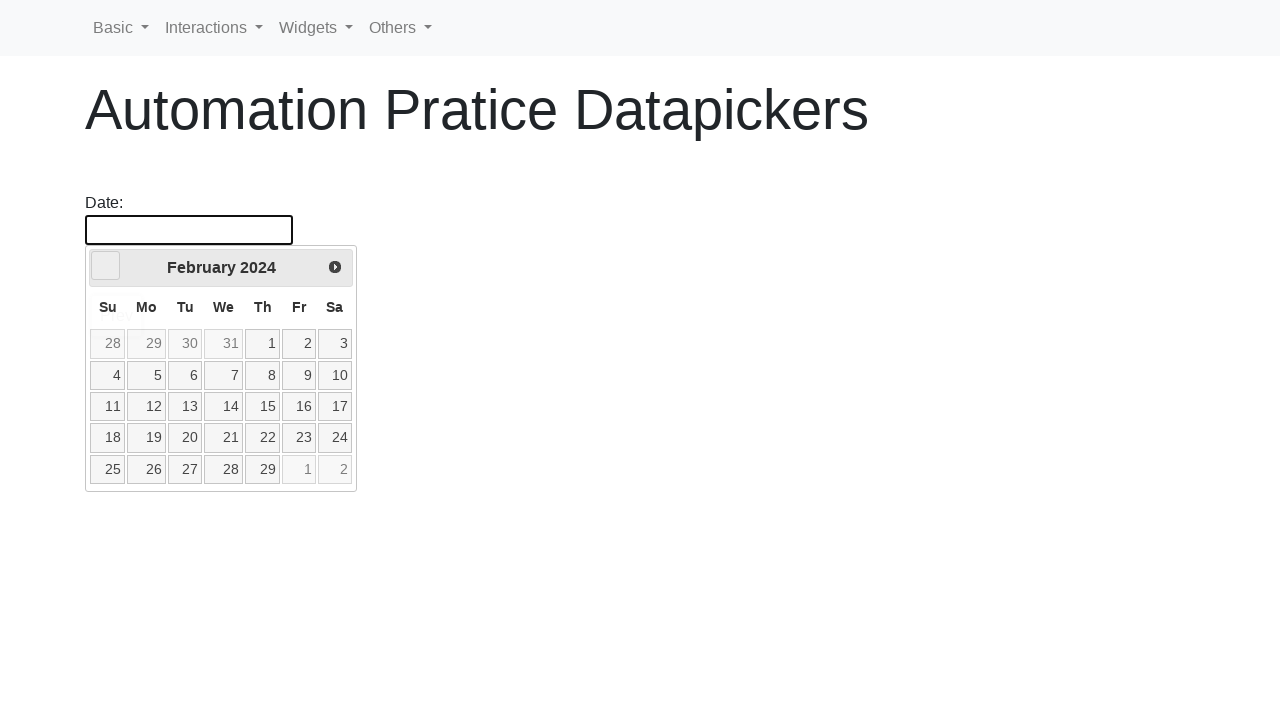

Waited for month change animation
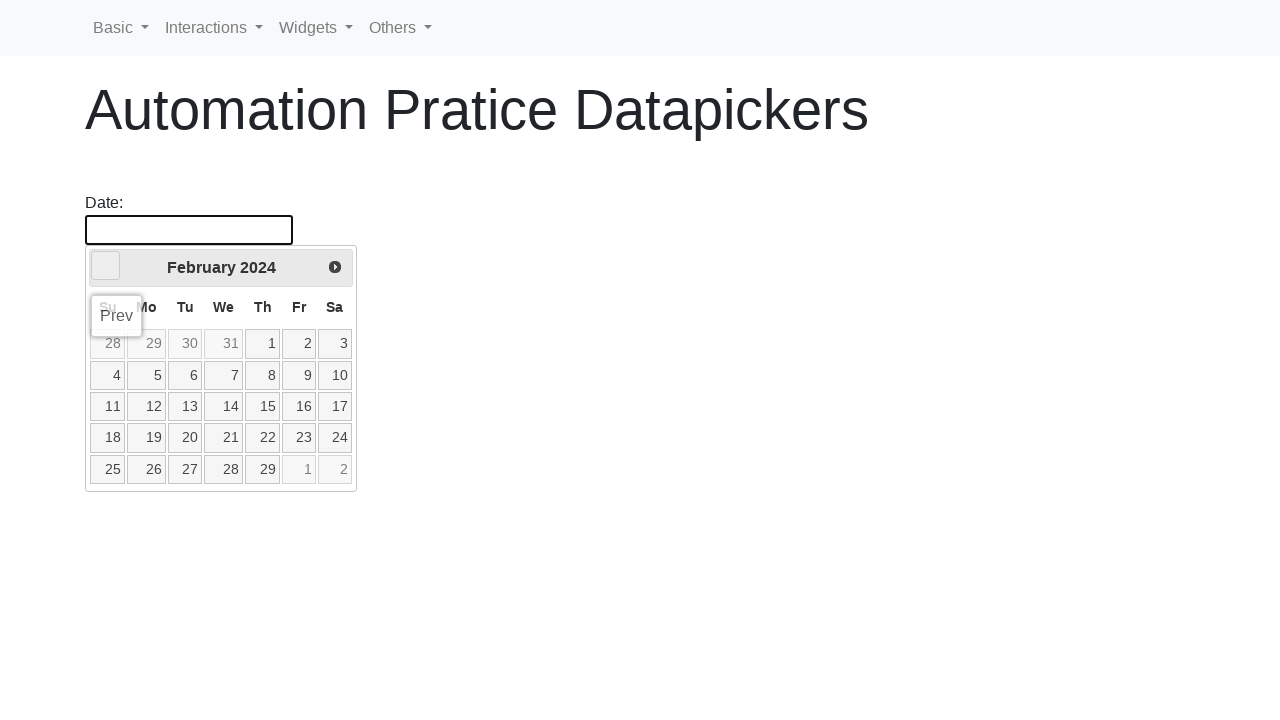

Clicked left arrow to navigate to previous month at (106, 266) on .ui-icon.ui-icon-circle-triangle-w
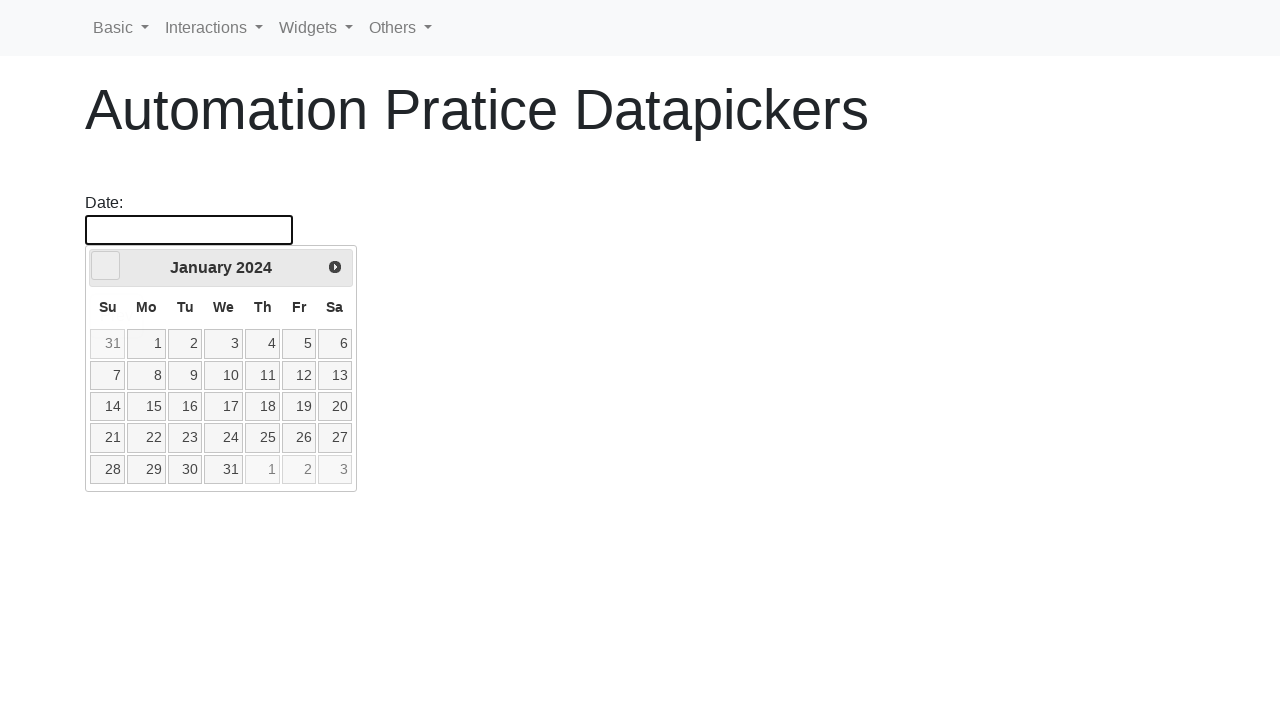

Waited for month change animation
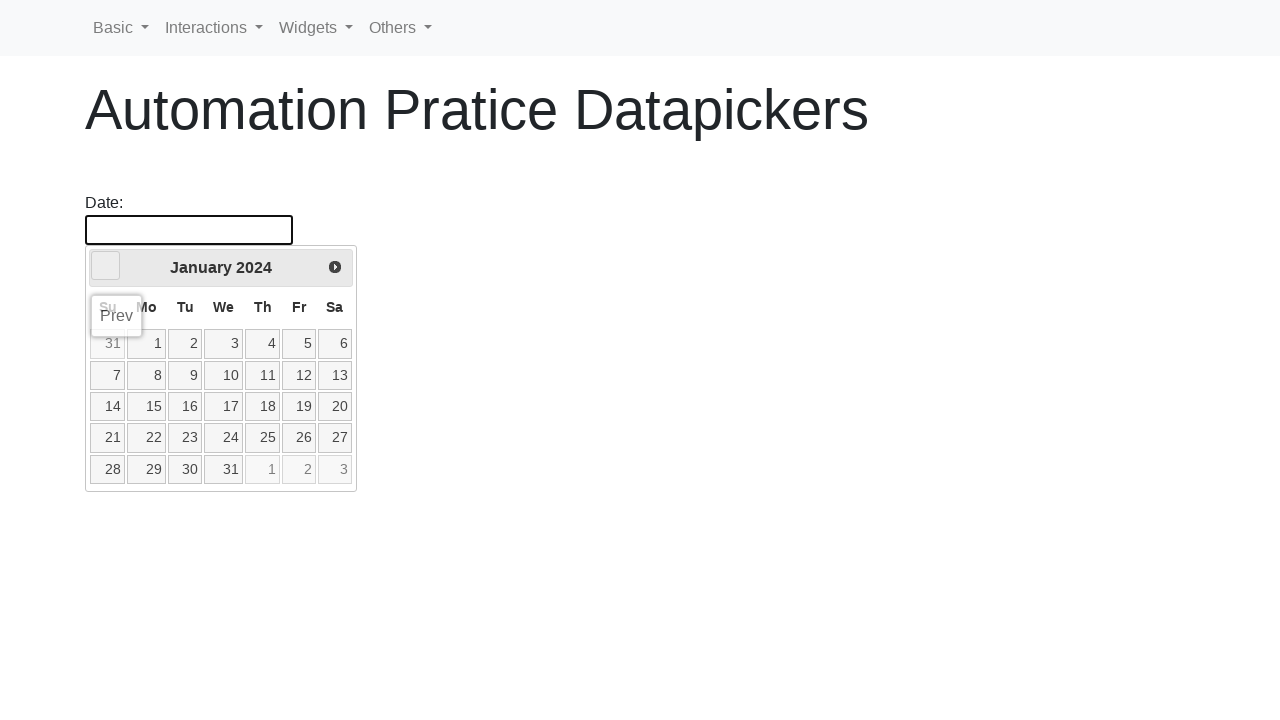

Clicked left arrow to navigate to previous month at (106, 266) on .ui-icon.ui-icon-circle-triangle-w
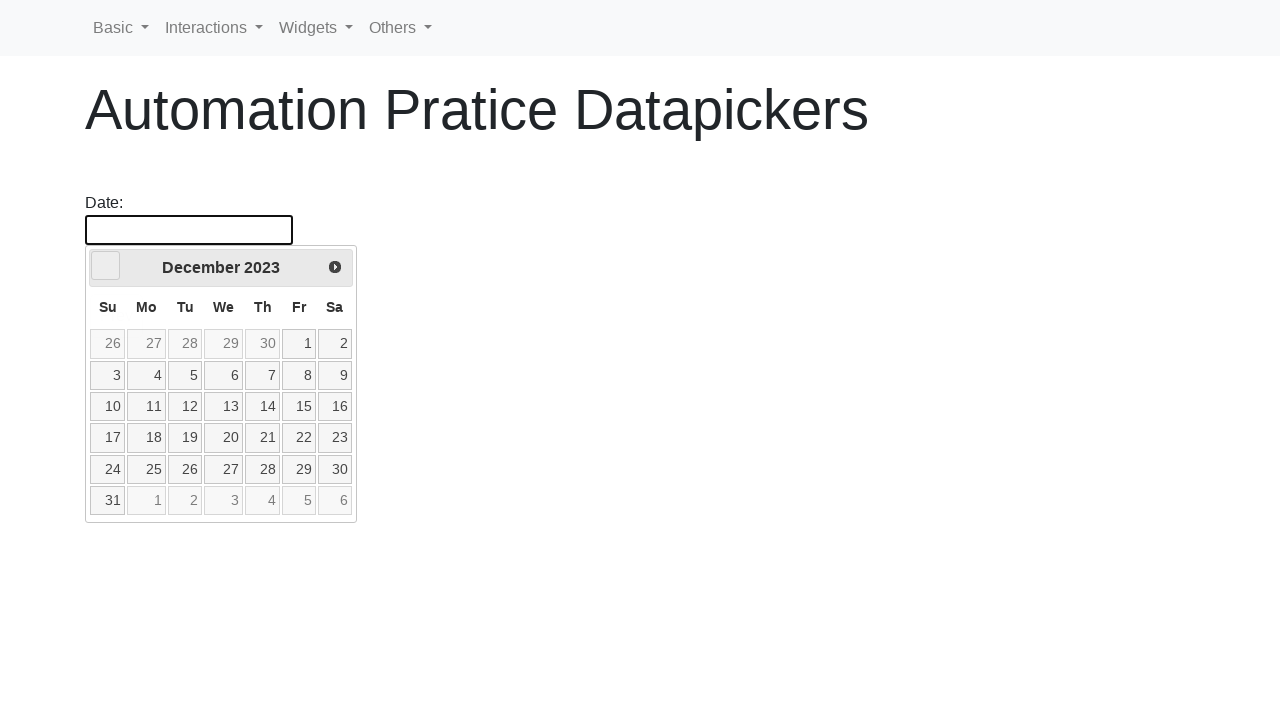

Waited for month change animation
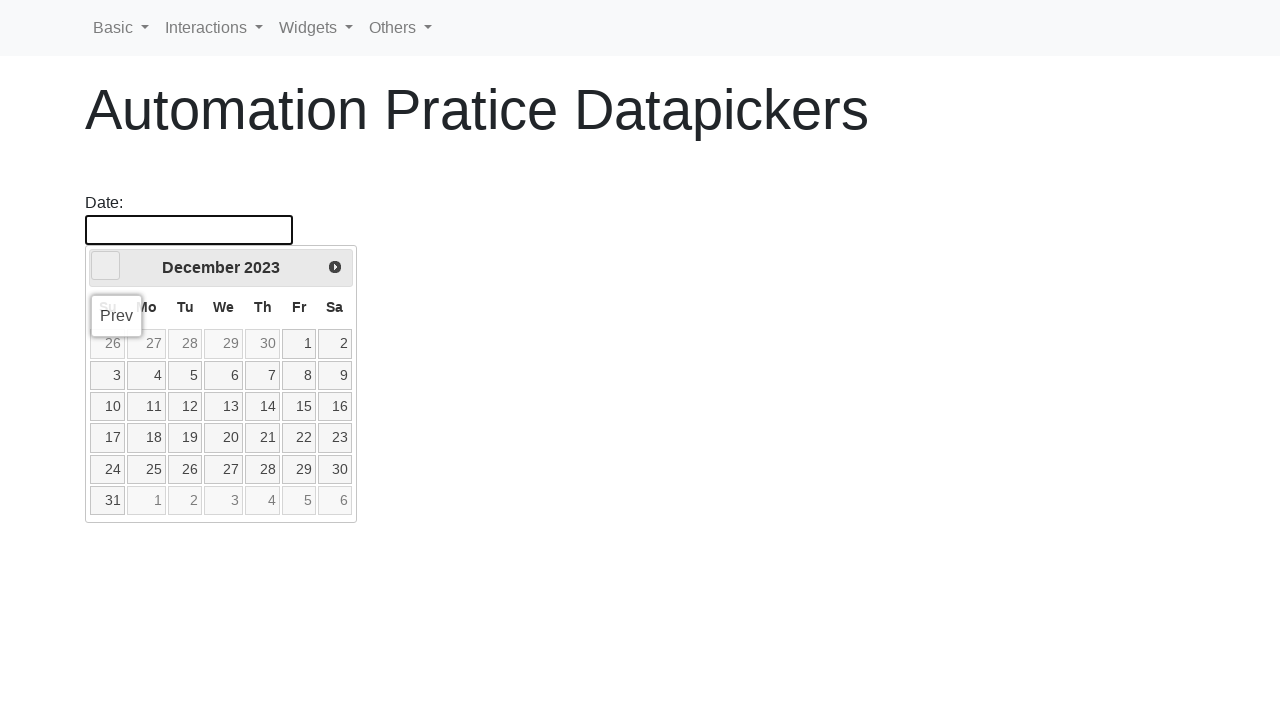

Clicked left arrow to navigate to previous month at (106, 266) on .ui-icon.ui-icon-circle-triangle-w
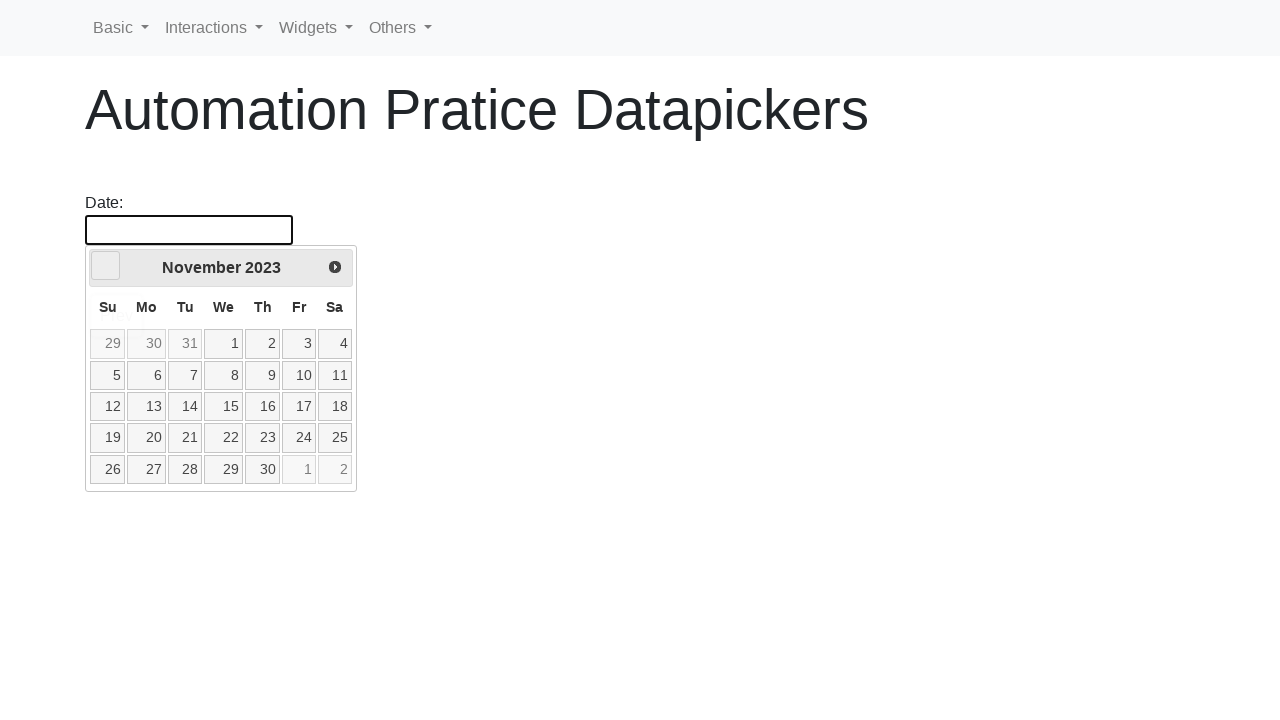

Waited for month change animation
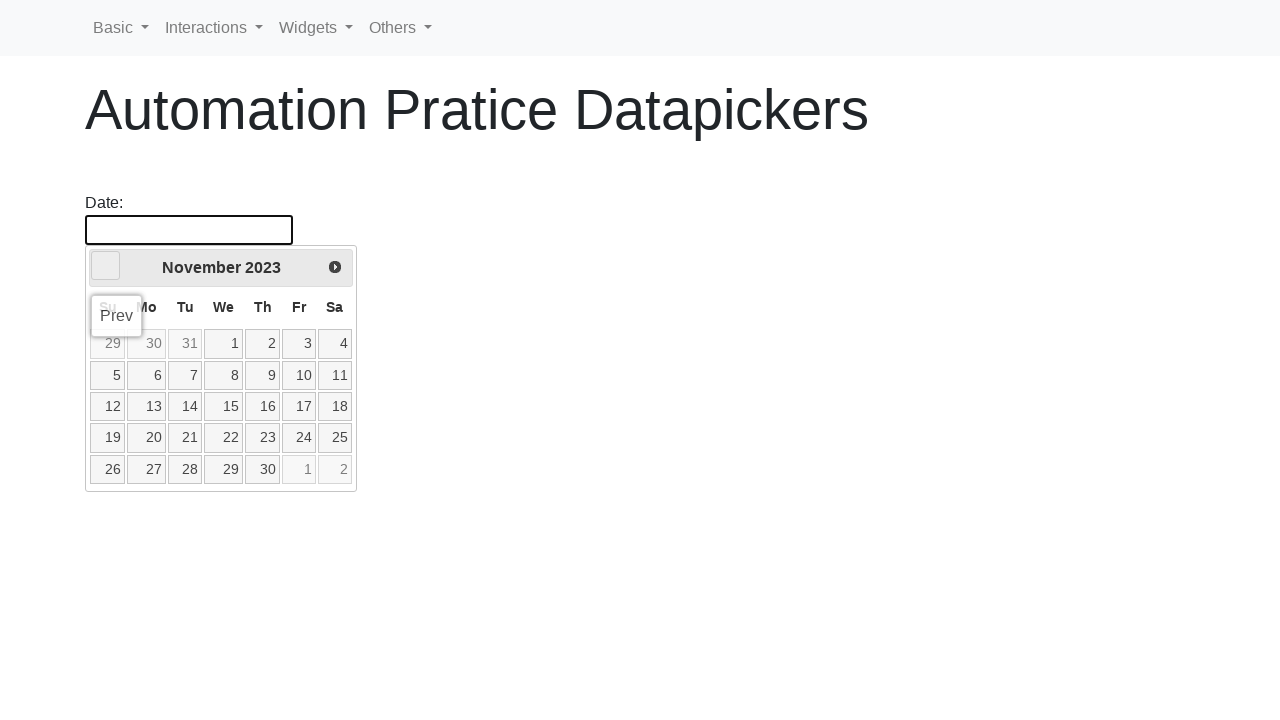

Clicked left arrow to navigate to previous month at (106, 266) on .ui-icon.ui-icon-circle-triangle-w
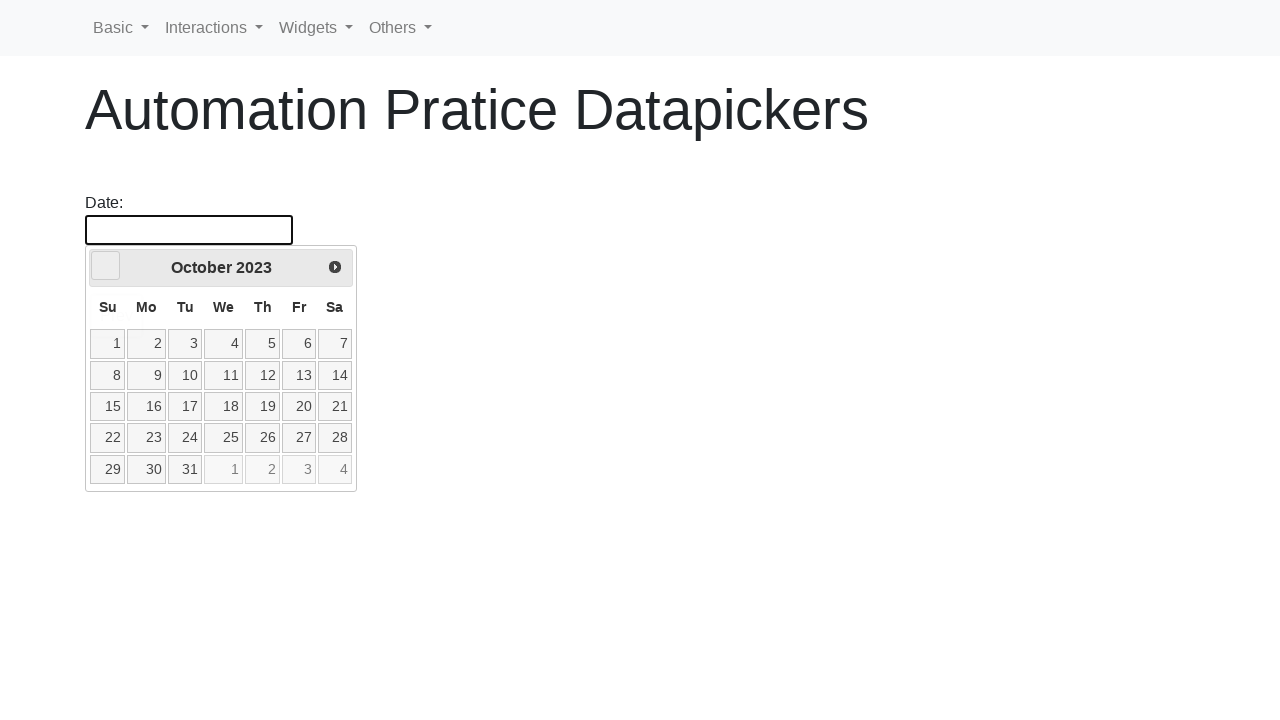

Waited for month change animation
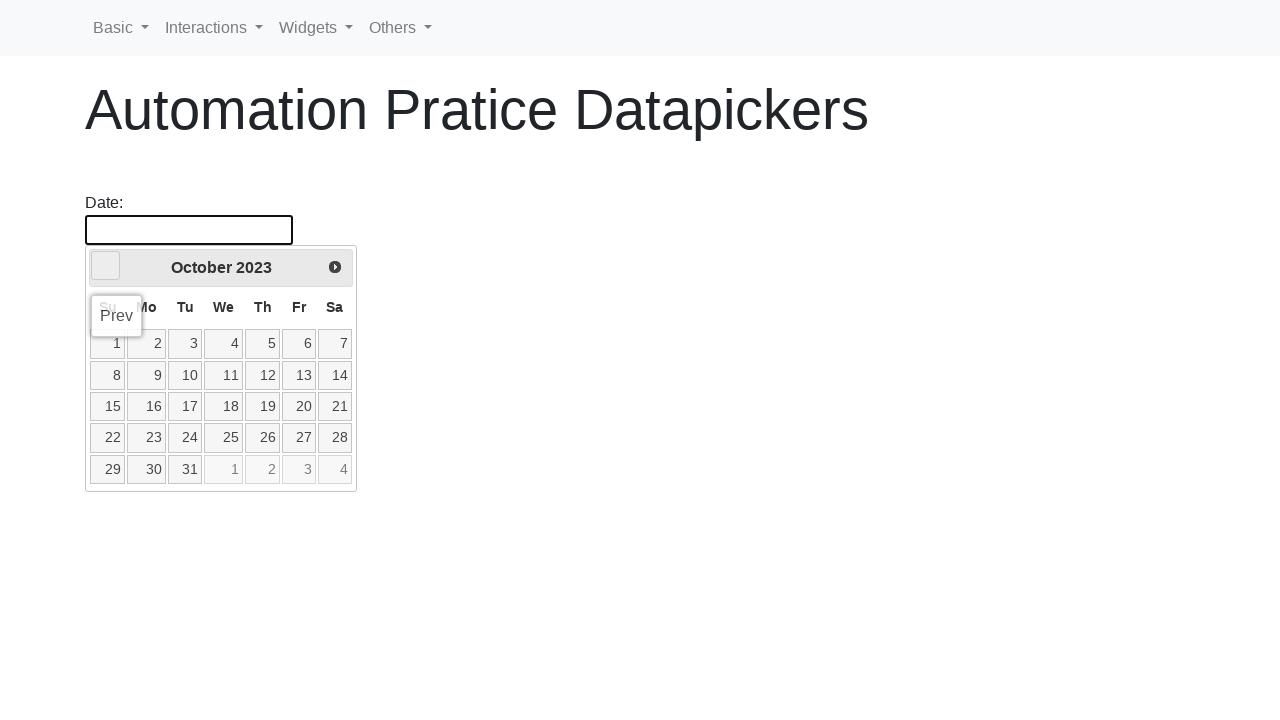

Clicked left arrow to navigate to previous month at (106, 266) on .ui-icon.ui-icon-circle-triangle-w
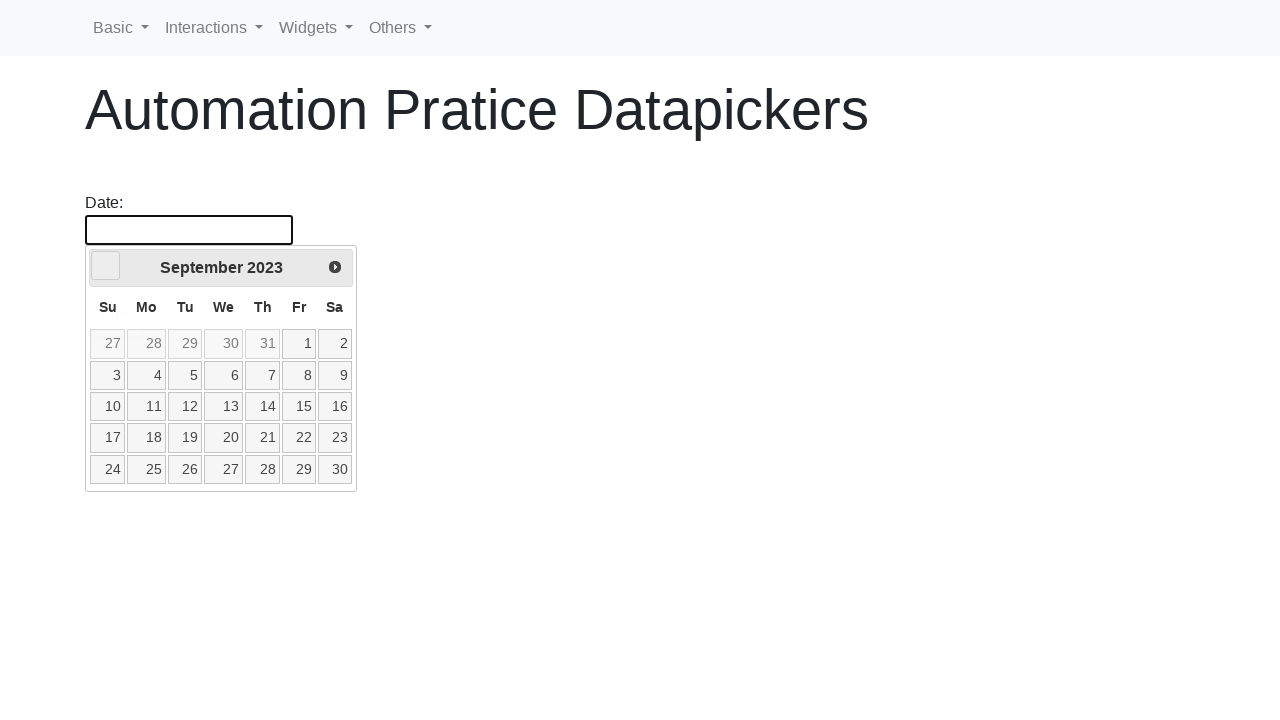

Waited for month change animation
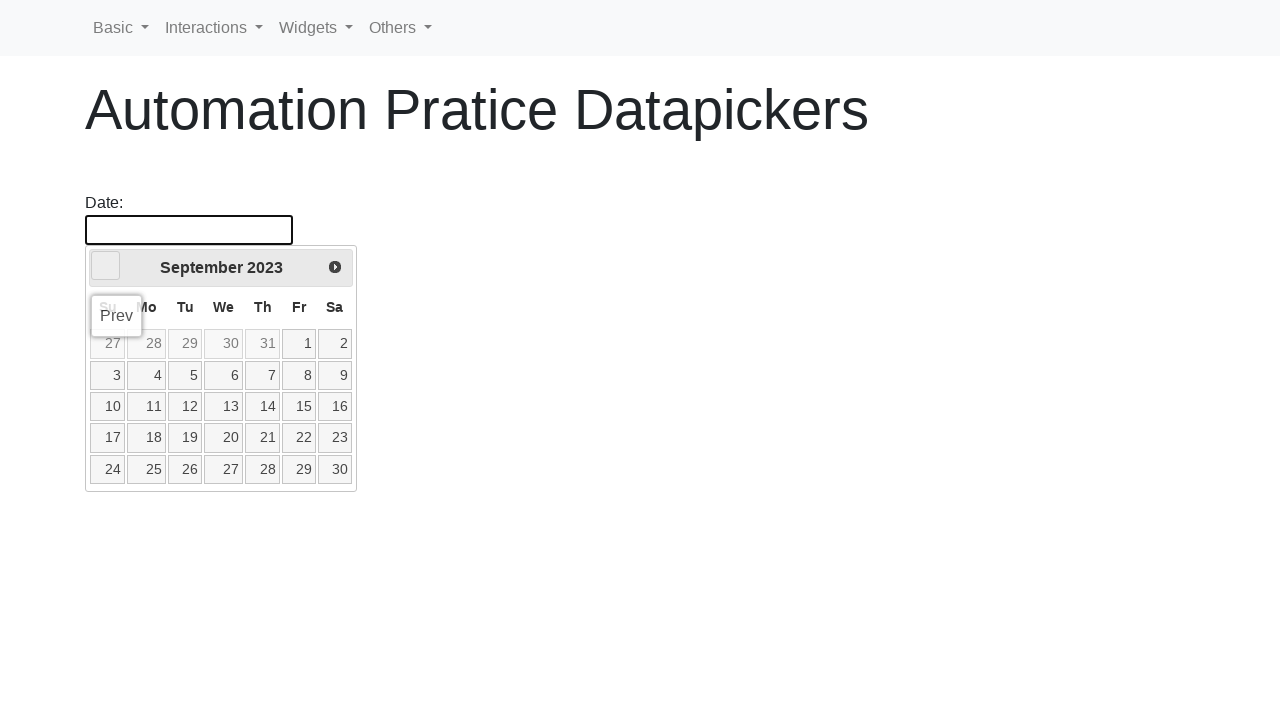

Clicked left arrow to navigate to previous month at (106, 266) on .ui-icon.ui-icon-circle-triangle-w
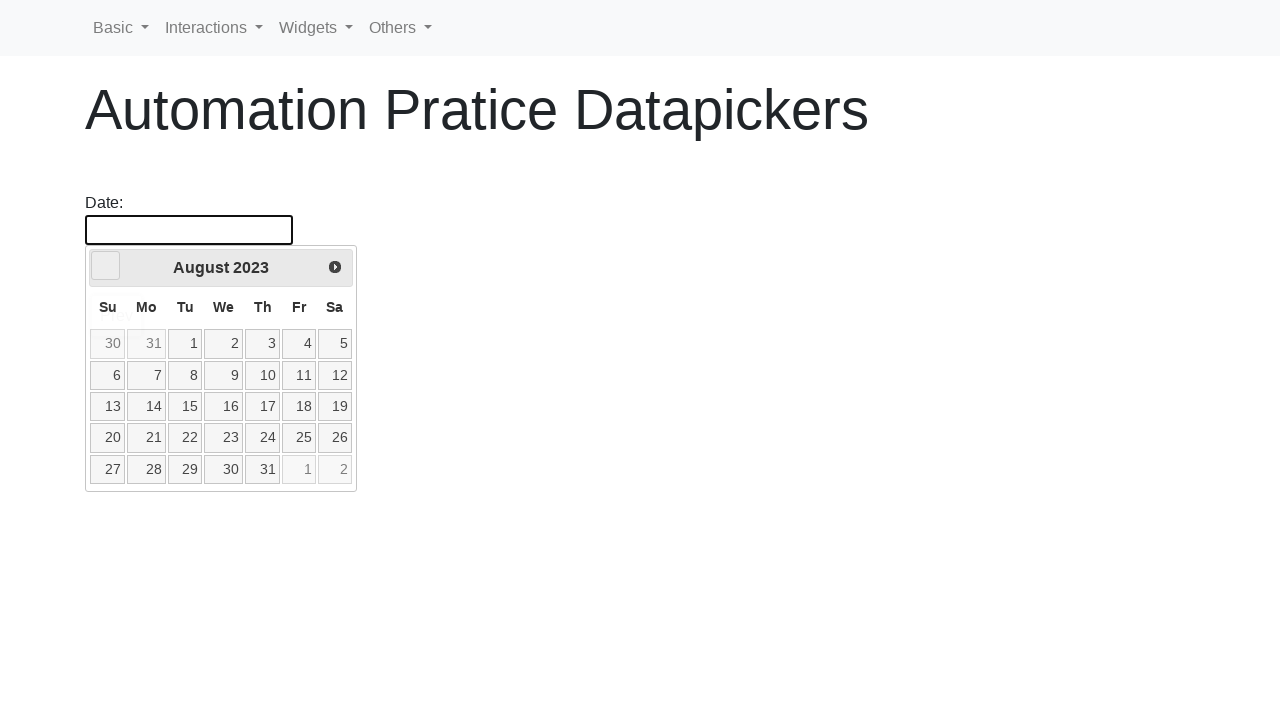

Waited for month change animation
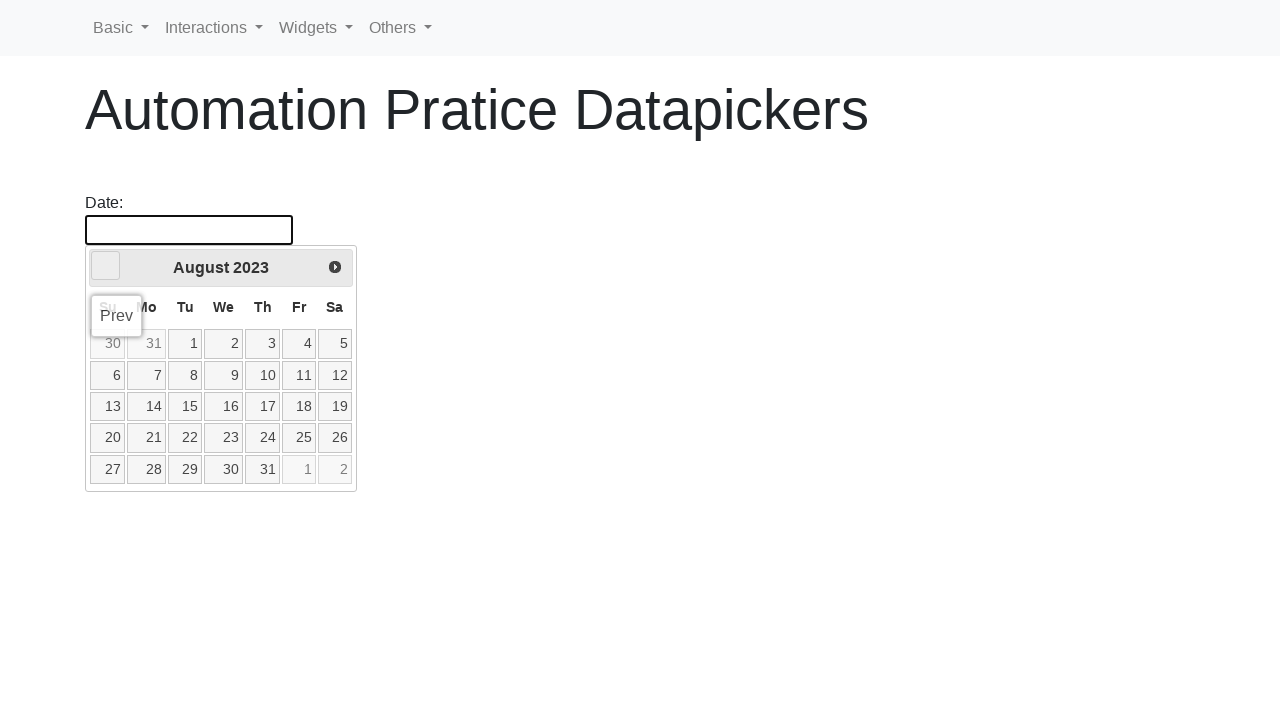

Clicked left arrow to navigate to previous month at (106, 266) on .ui-icon.ui-icon-circle-triangle-w
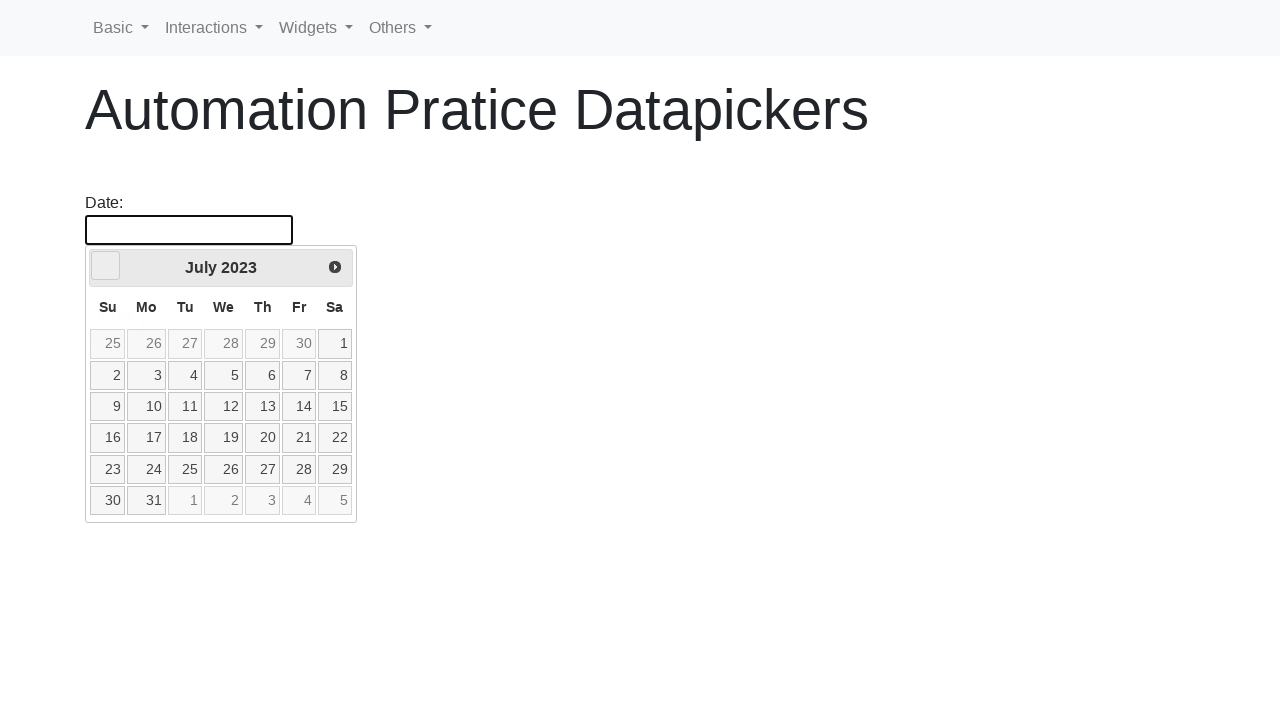

Waited for month change animation
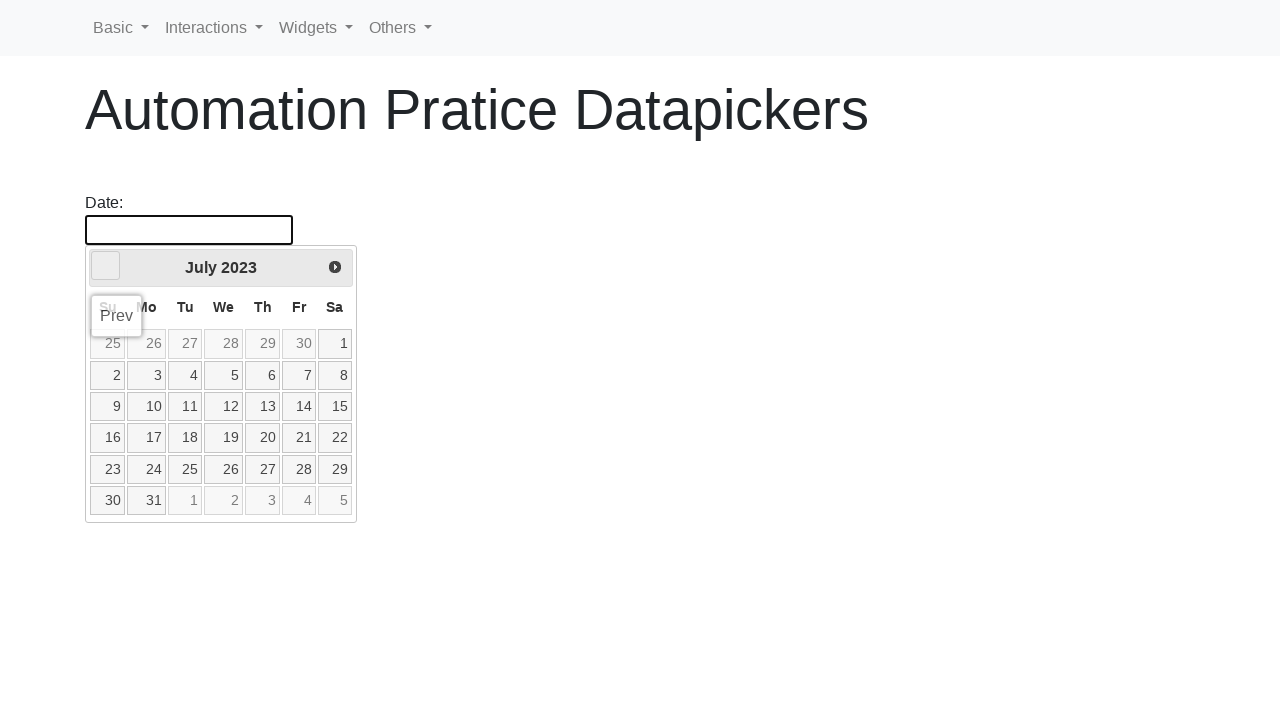

Clicked left arrow to navigate to previous month at (106, 266) on .ui-icon.ui-icon-circle-triangle-w
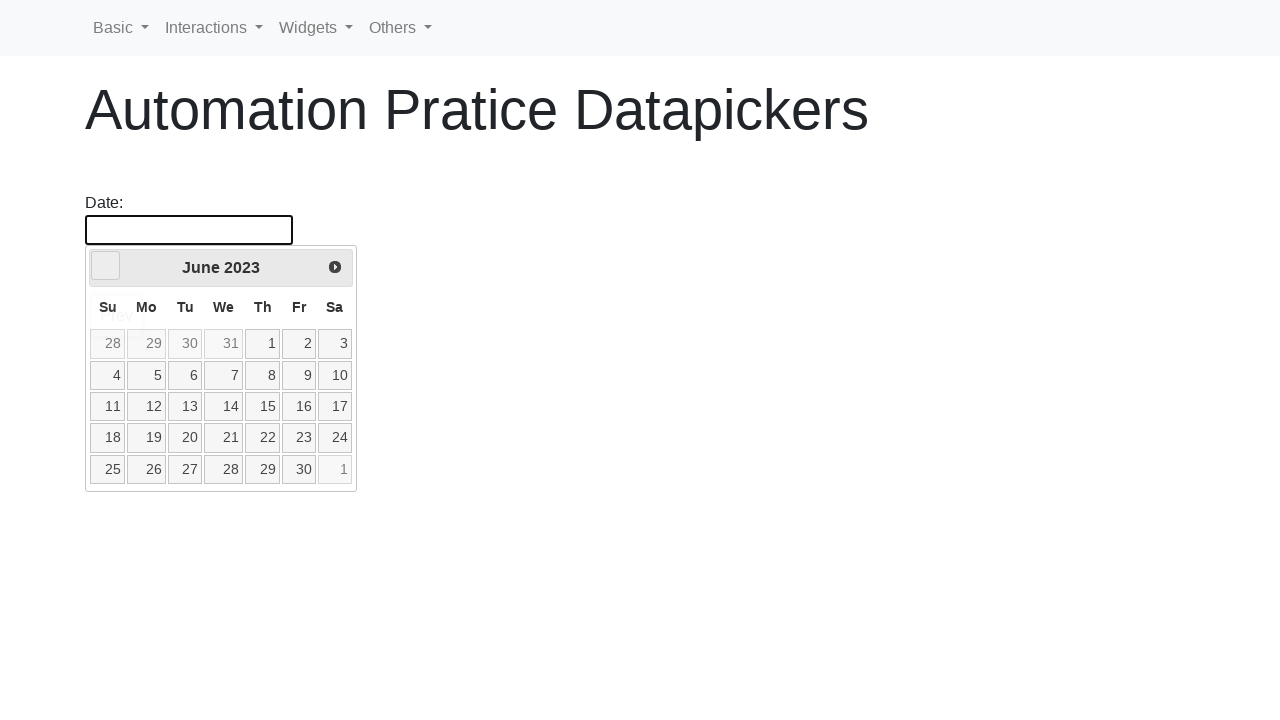

Waited for month change animation
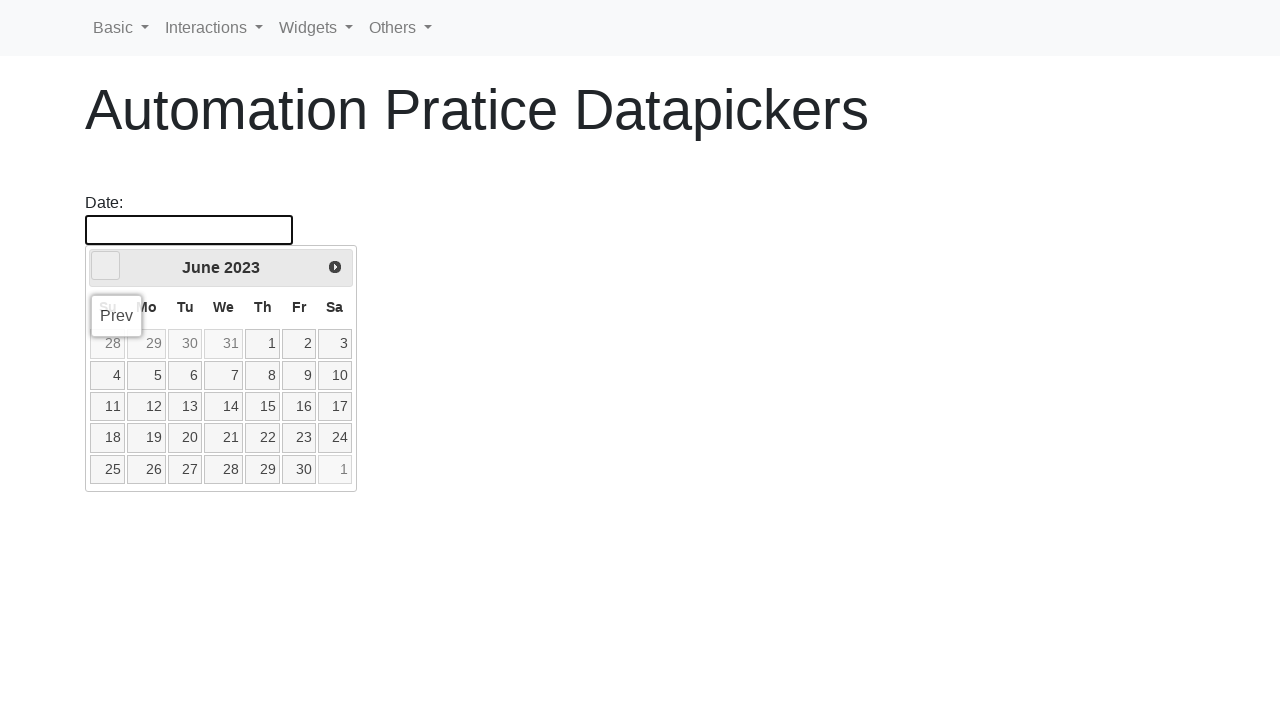

Clicked left arrow to navigate to previous month at (106, 266) on .ui-icon.ui-icon-circle-triangle-w
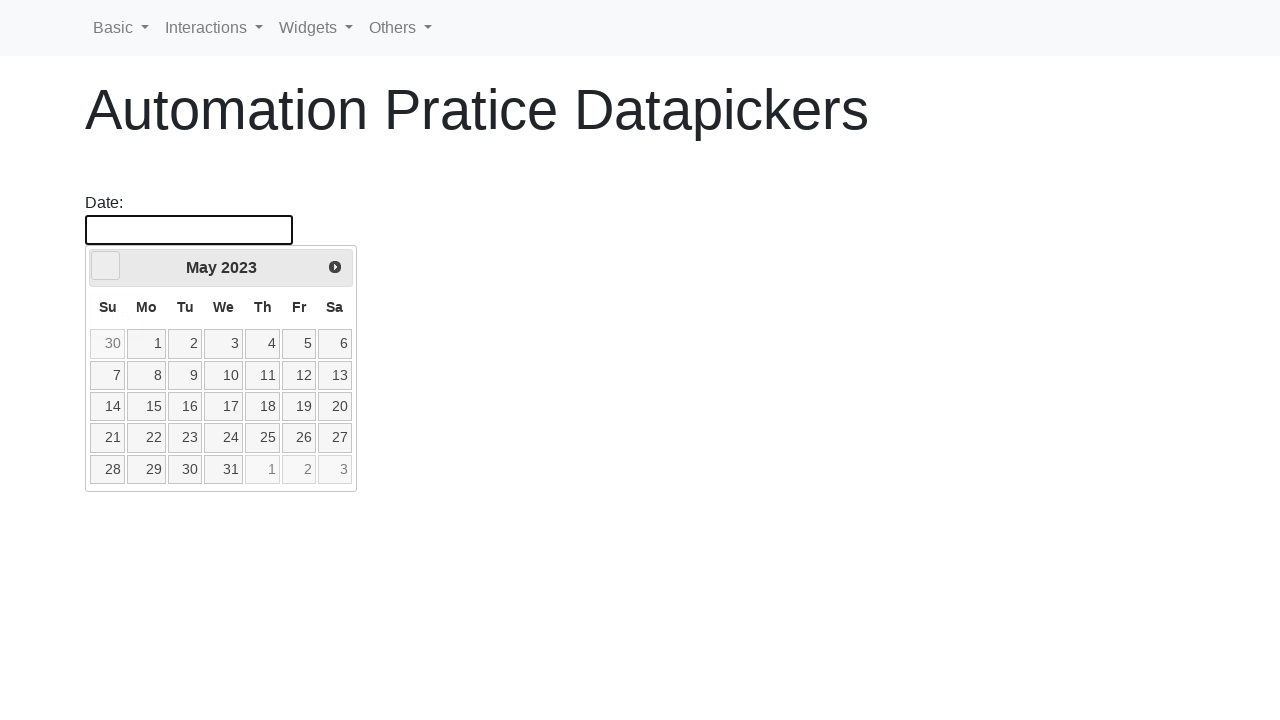

Waited for month change animation
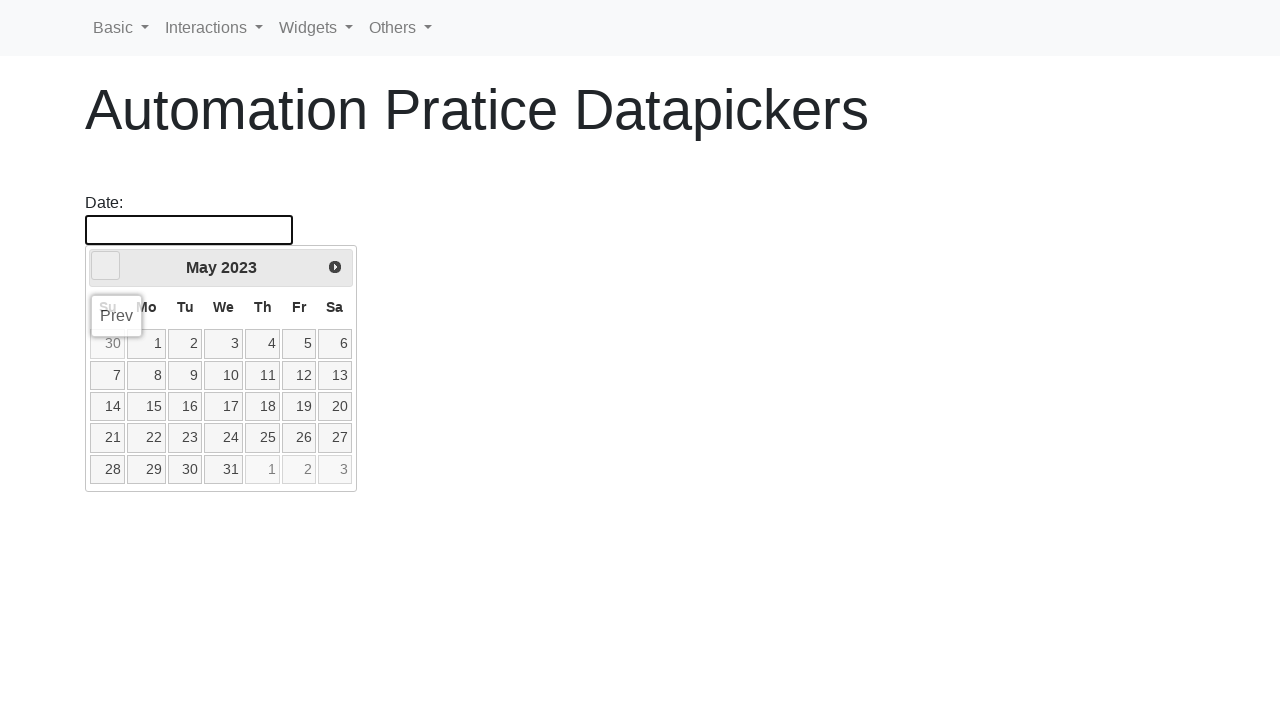

Clicked left arrow to navigate to previous month at (106, 266) on .ui-icon.ui-icon-circle-triangle-w
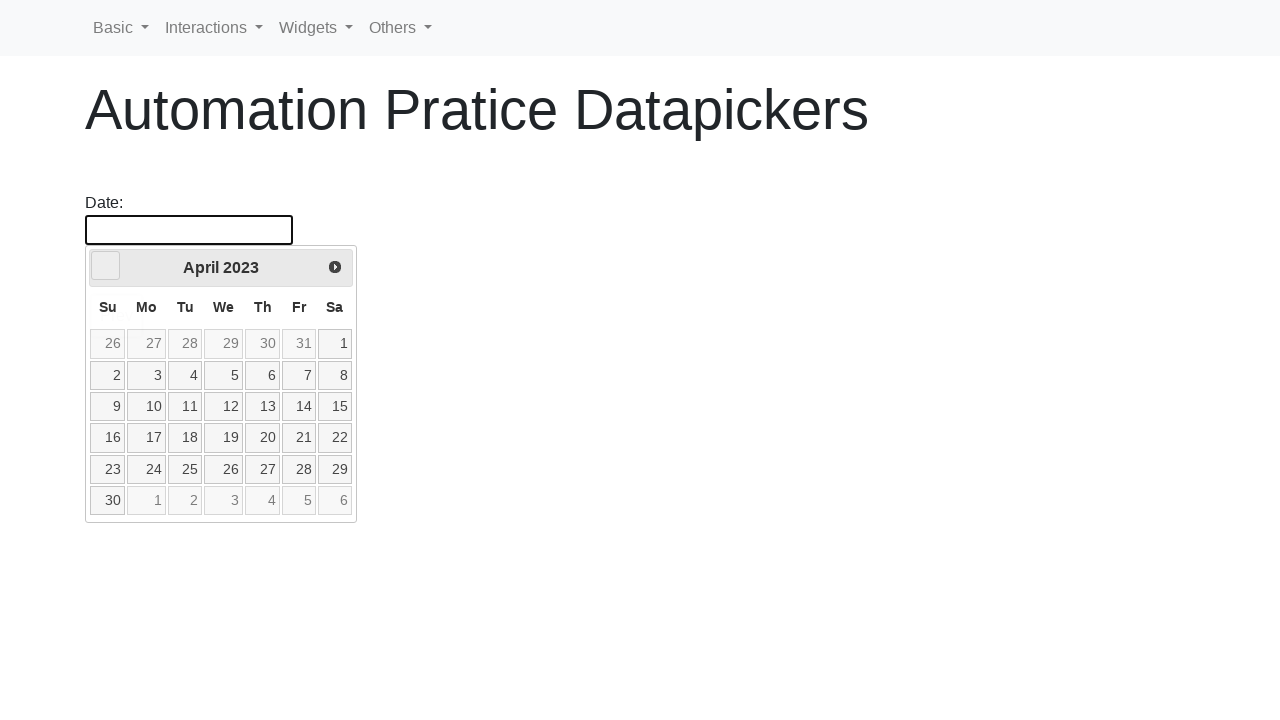

Waited for month change animation
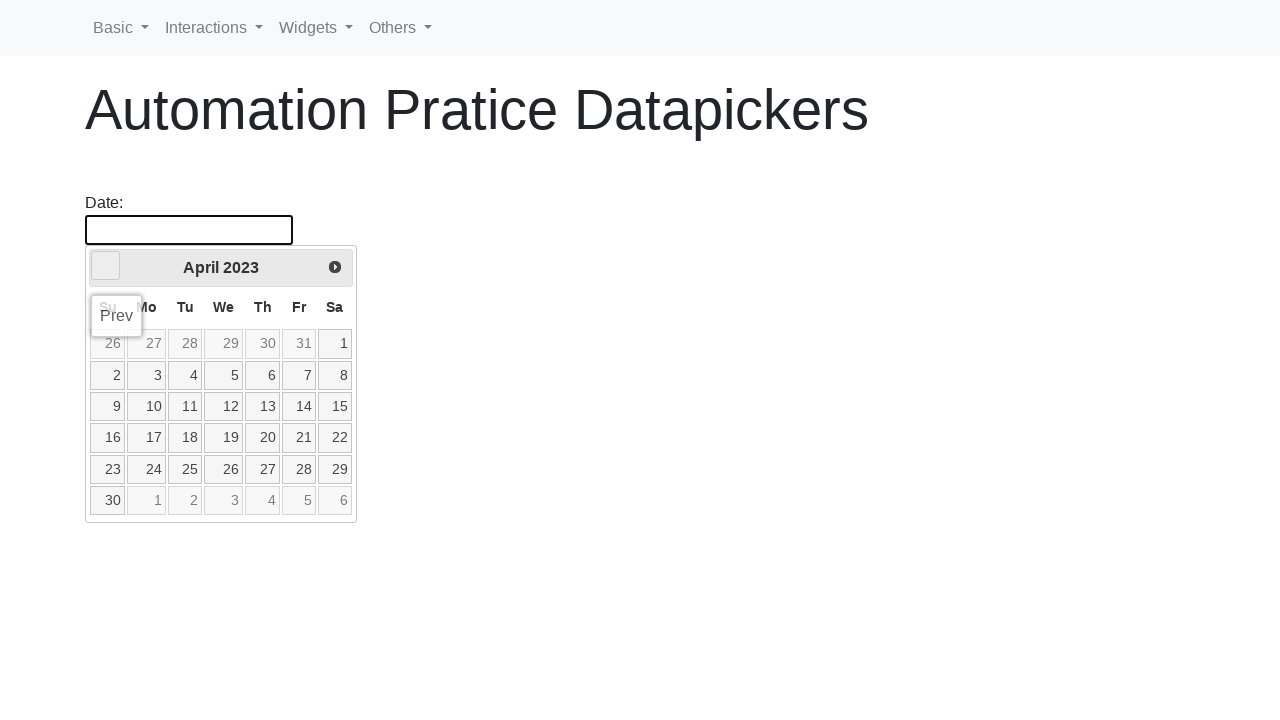

Clicked left arrow to navigate to previous month at (106, 266) on .ui-icon.ui-icon-circle-triangle-w
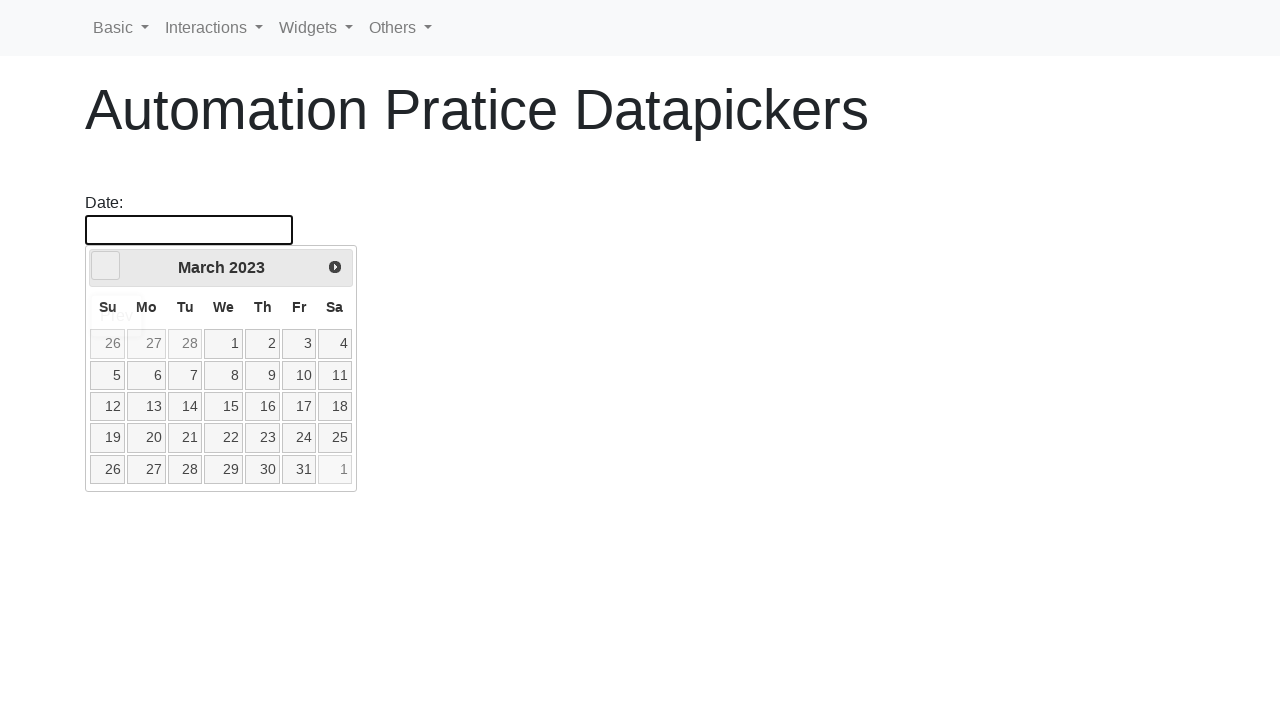

Waited for month change animation
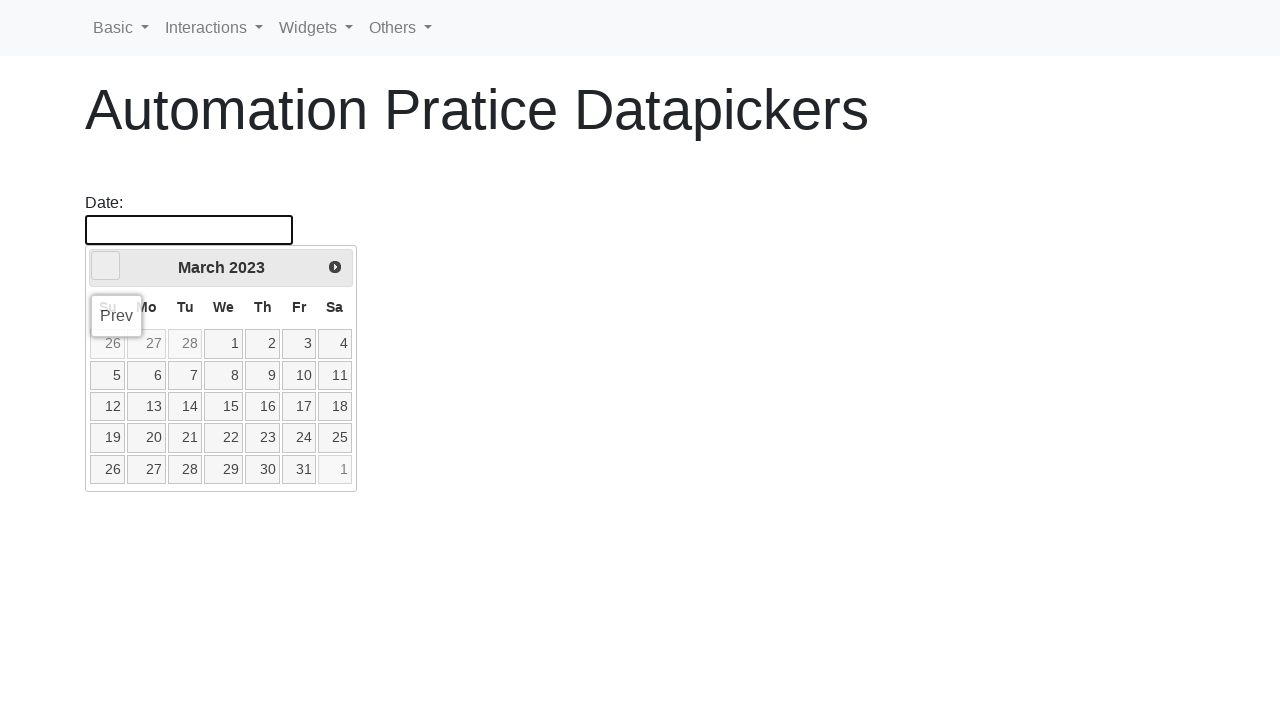

Clicked left arrow to navigate to previous month at (106, 266) on .ui-icon.ui-icon-circle-triangle-w
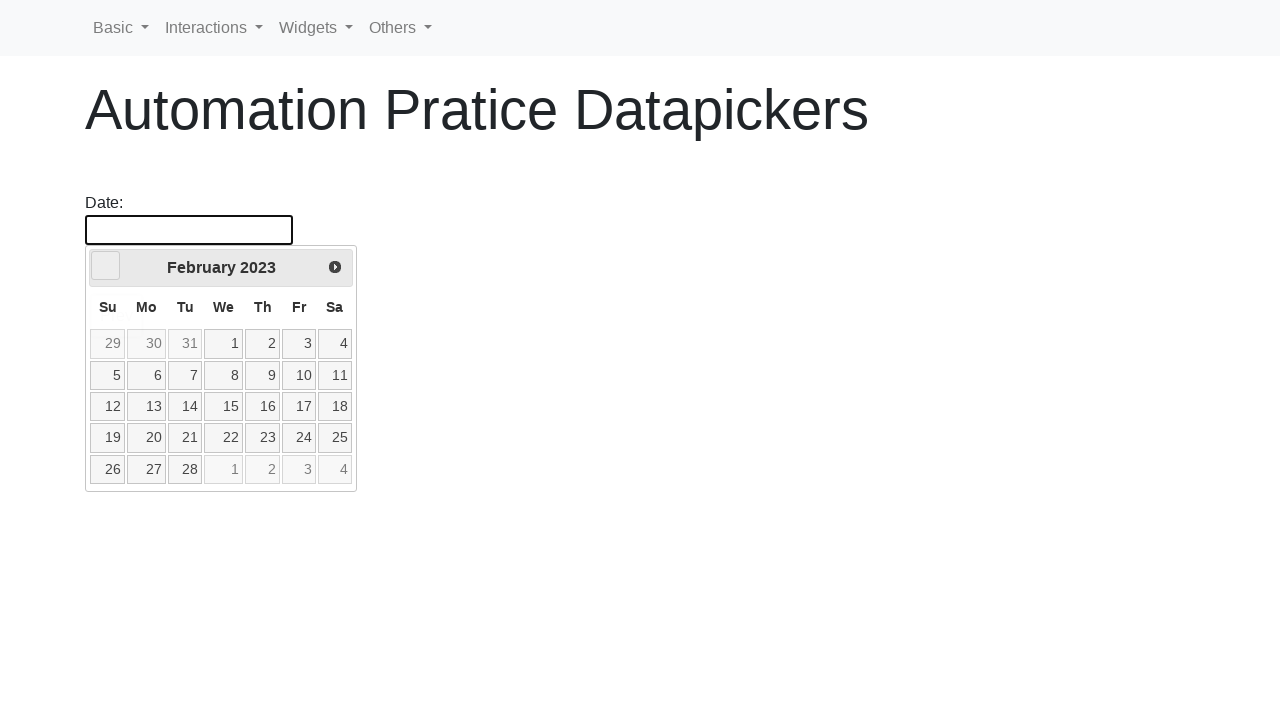

Waited for month change animation
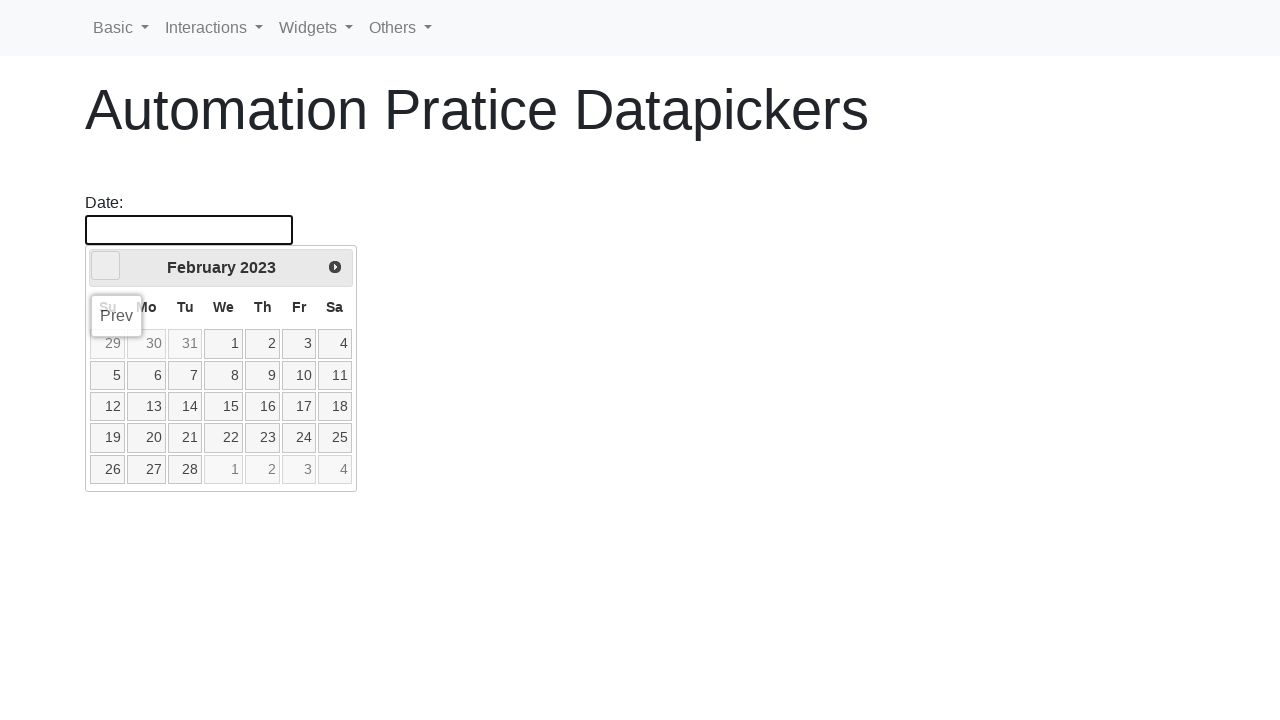

Clicked left arrow to navigate to previous month at (106, 266) on .ui-icon.ui-icon-circle-triangle-w
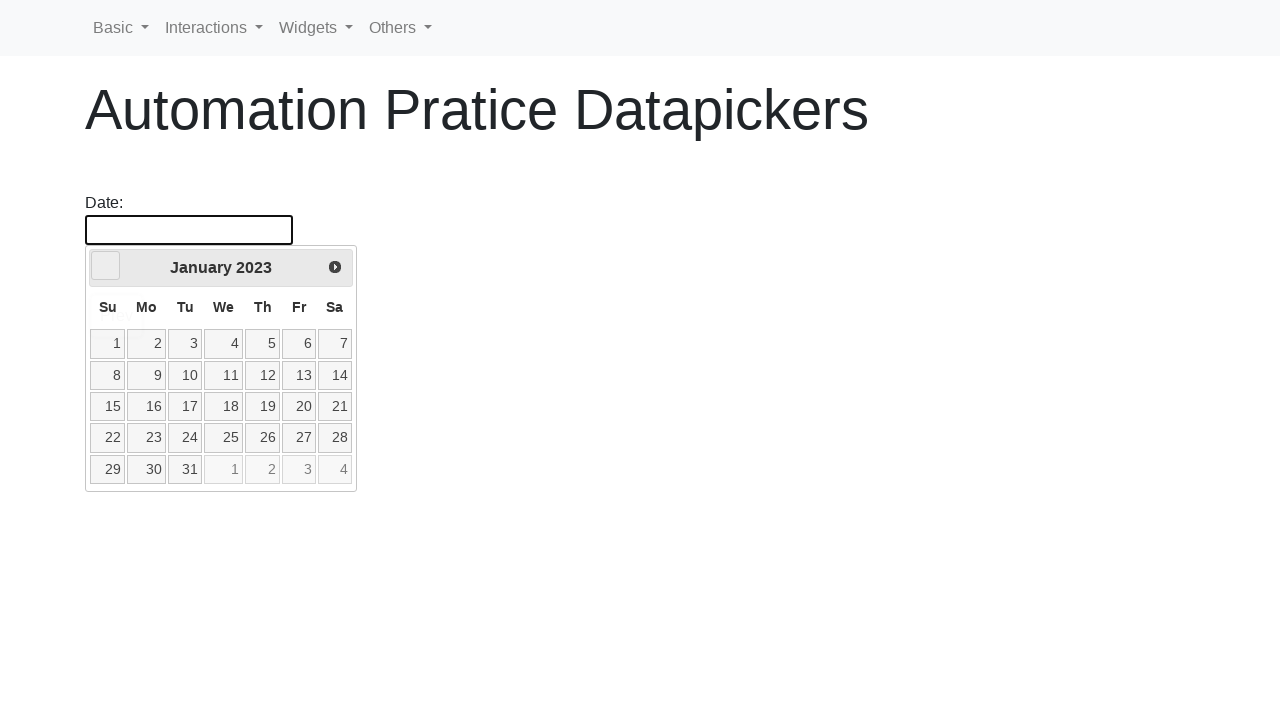

Waited for month change animation
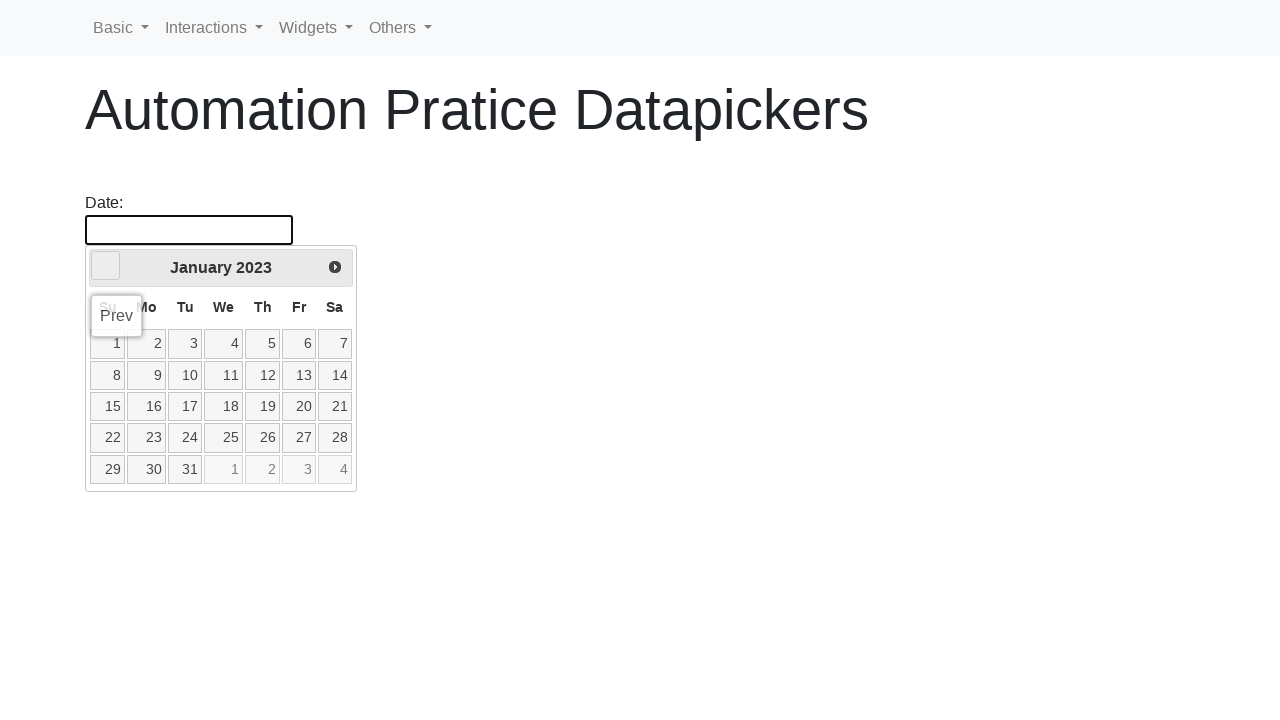

Clicked left arrow to navigate to previous month at (106, 266) on .ui-icon.ui-icon-circle-triangle-w
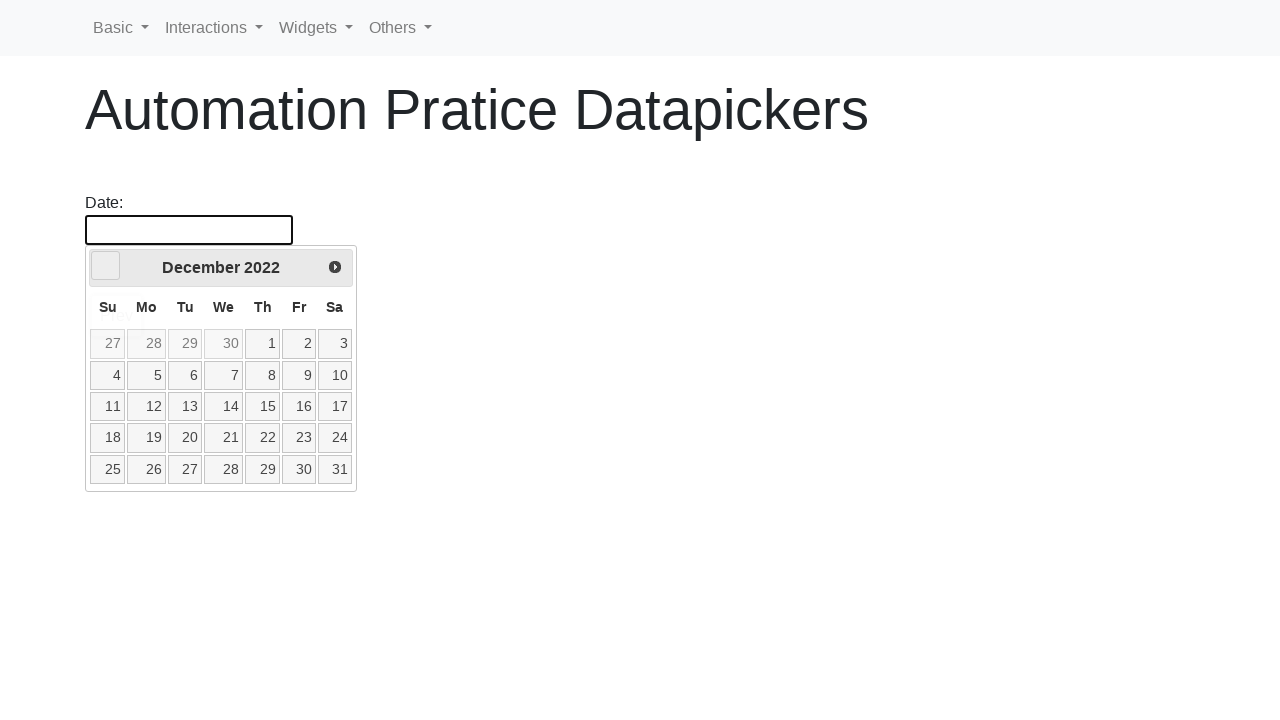

Waited for month change animation
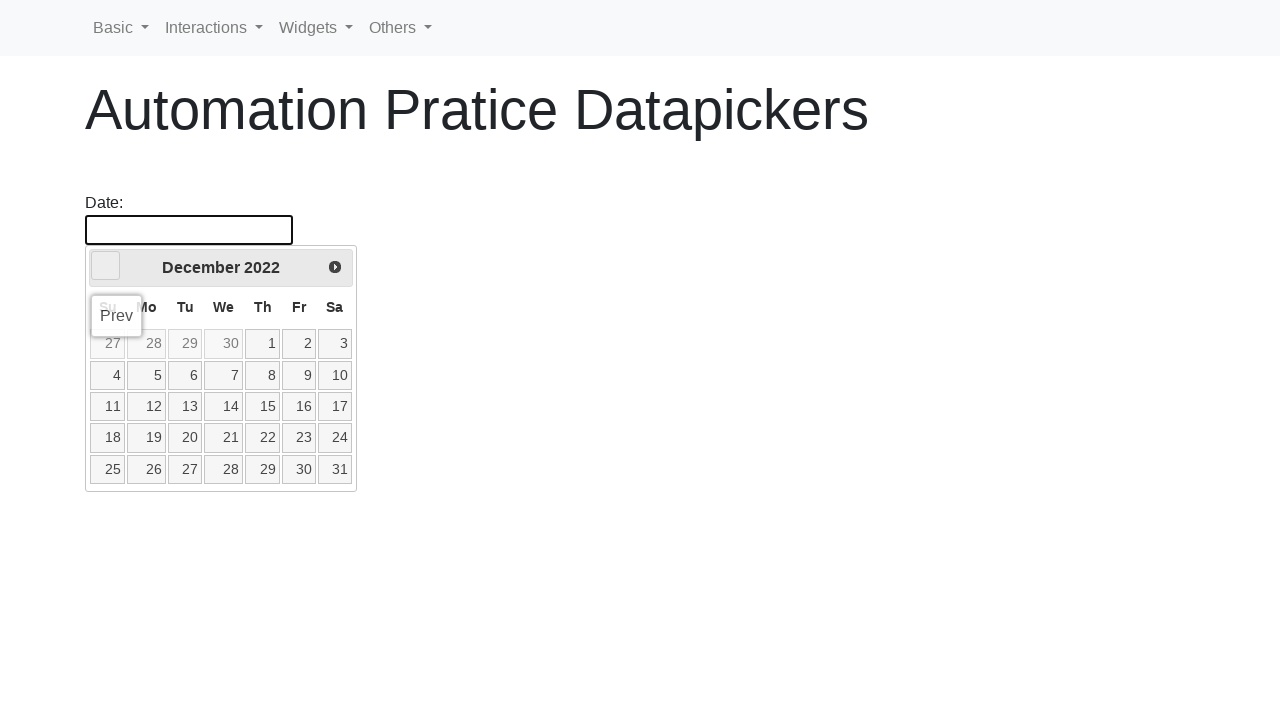

Clicked left arrow to navigate to previous month at (106, 266) on .ui-icon.ui-icon-circle-triangle-w
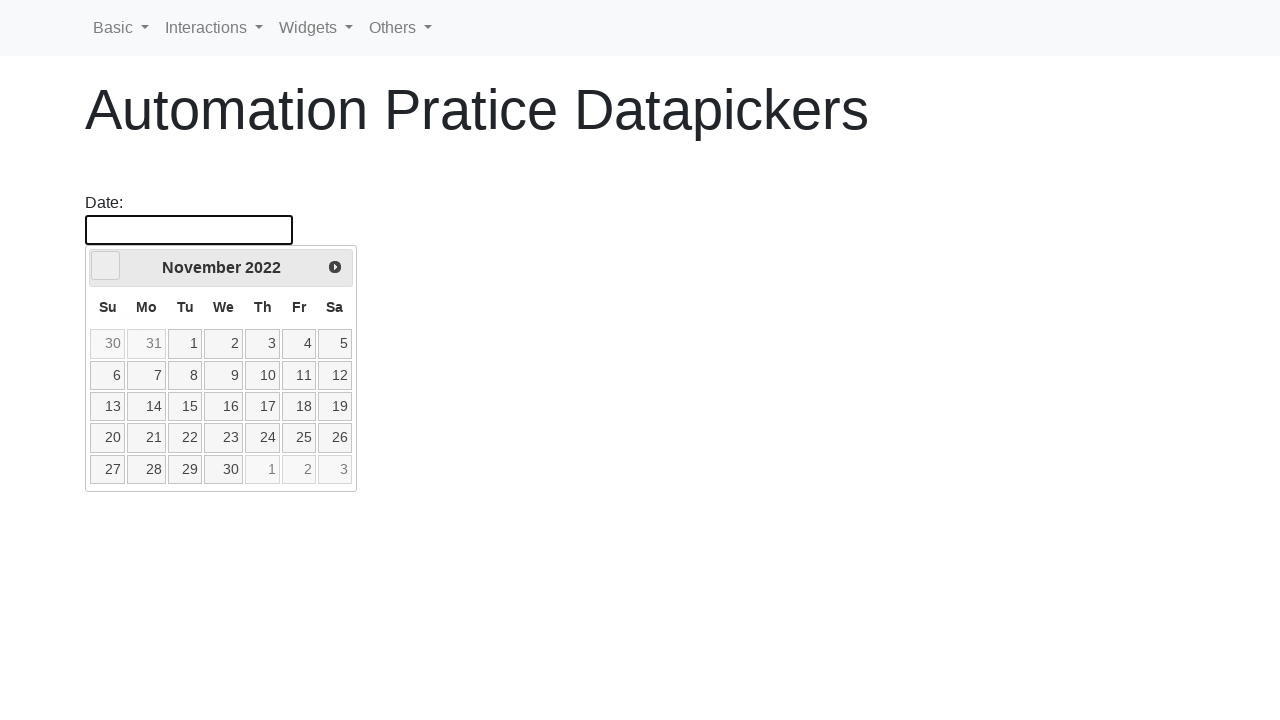

Waited for month change animation
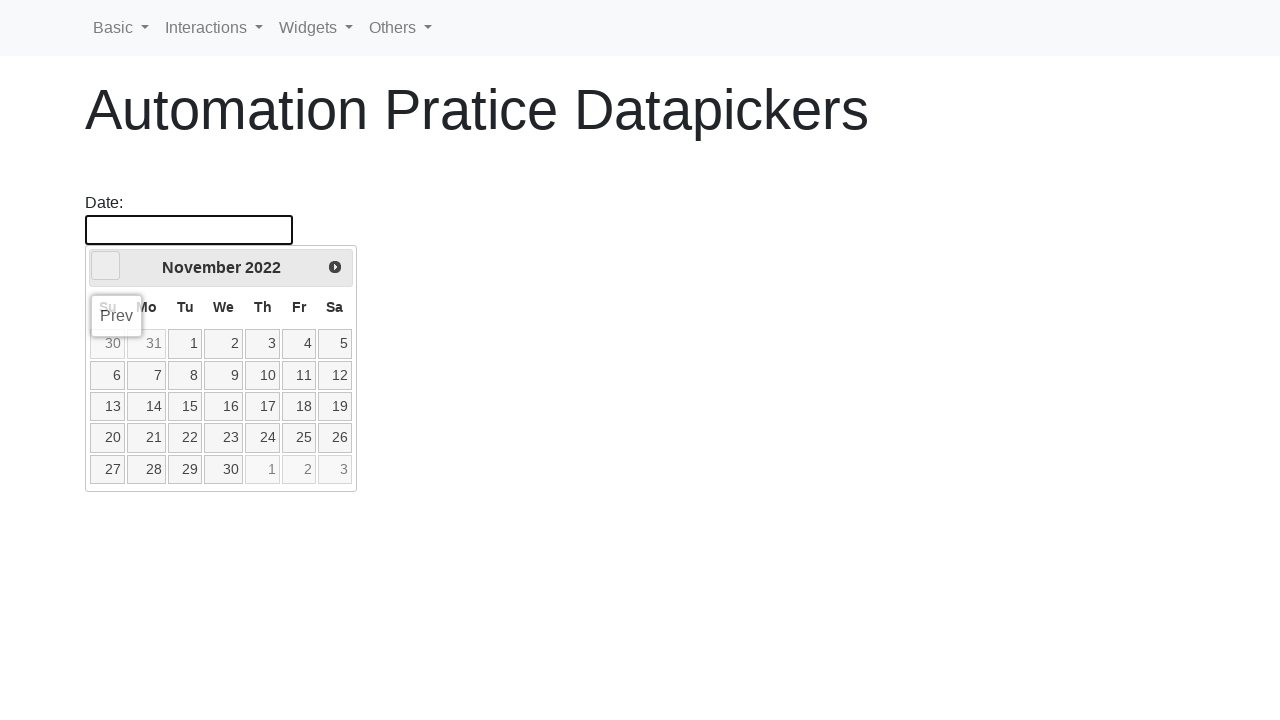

Clicked left arrow to navigate to previous month at (106, 266) on .ui-icon.ui-icon-circle-triangle-w
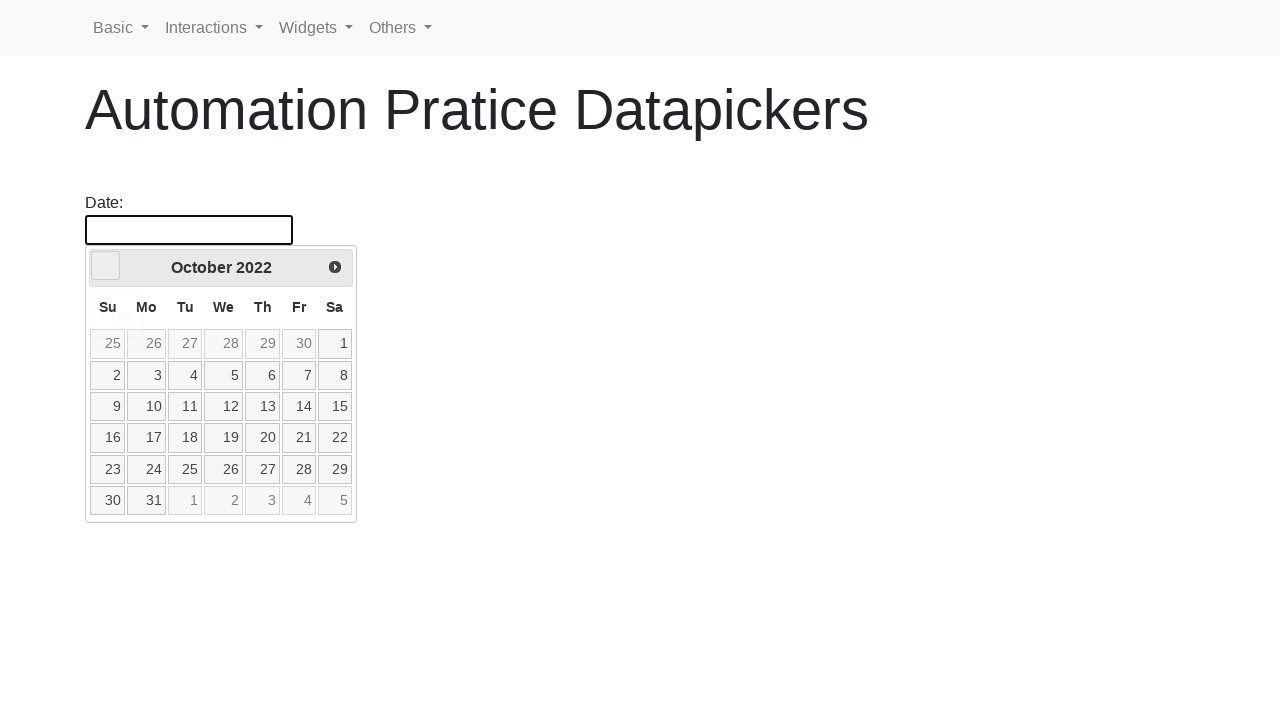

Waited for month change animation
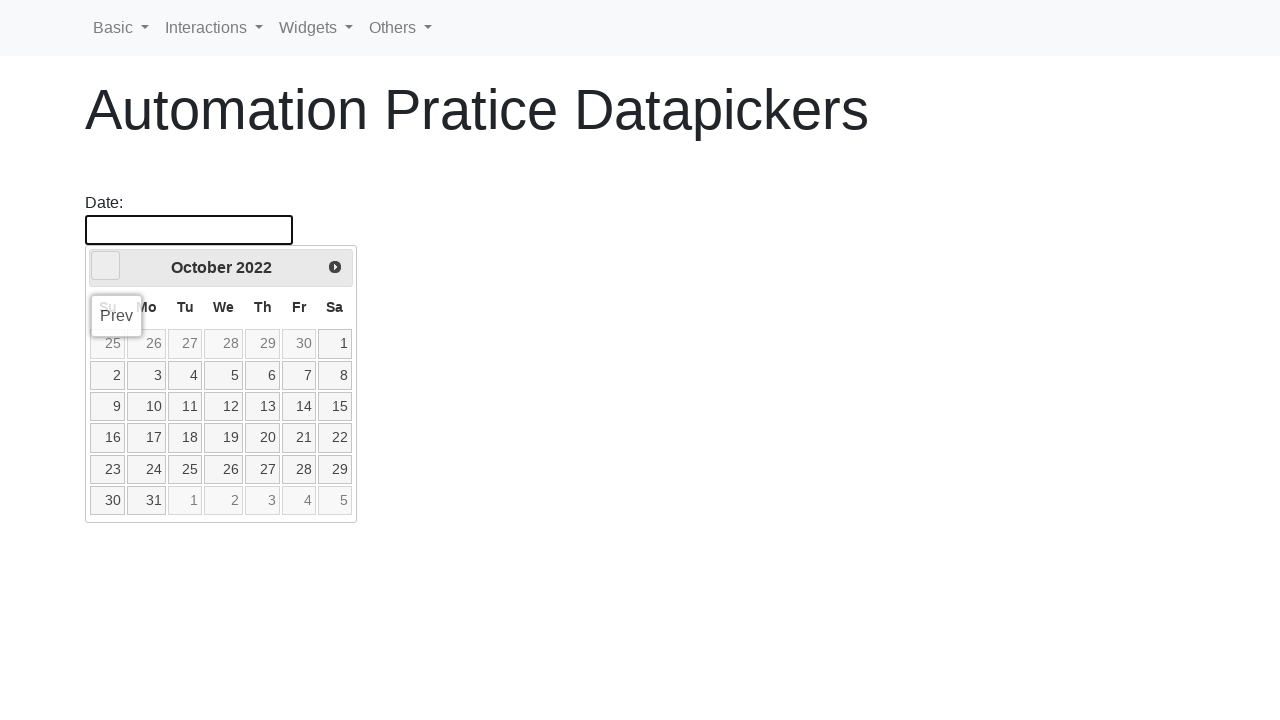

Clicked left arrow to navigate to previous month at (106, 266) on .ui-icon.ui-icon-circle-triangle-w
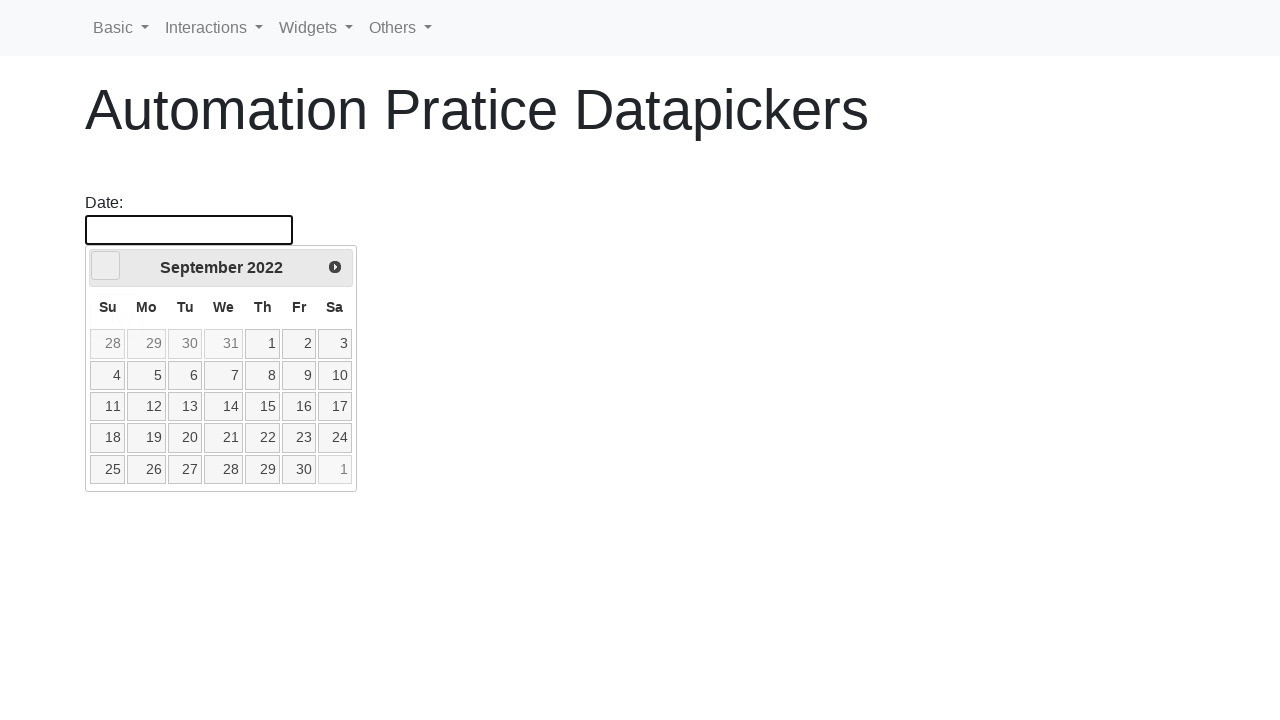

Waited for month change animation
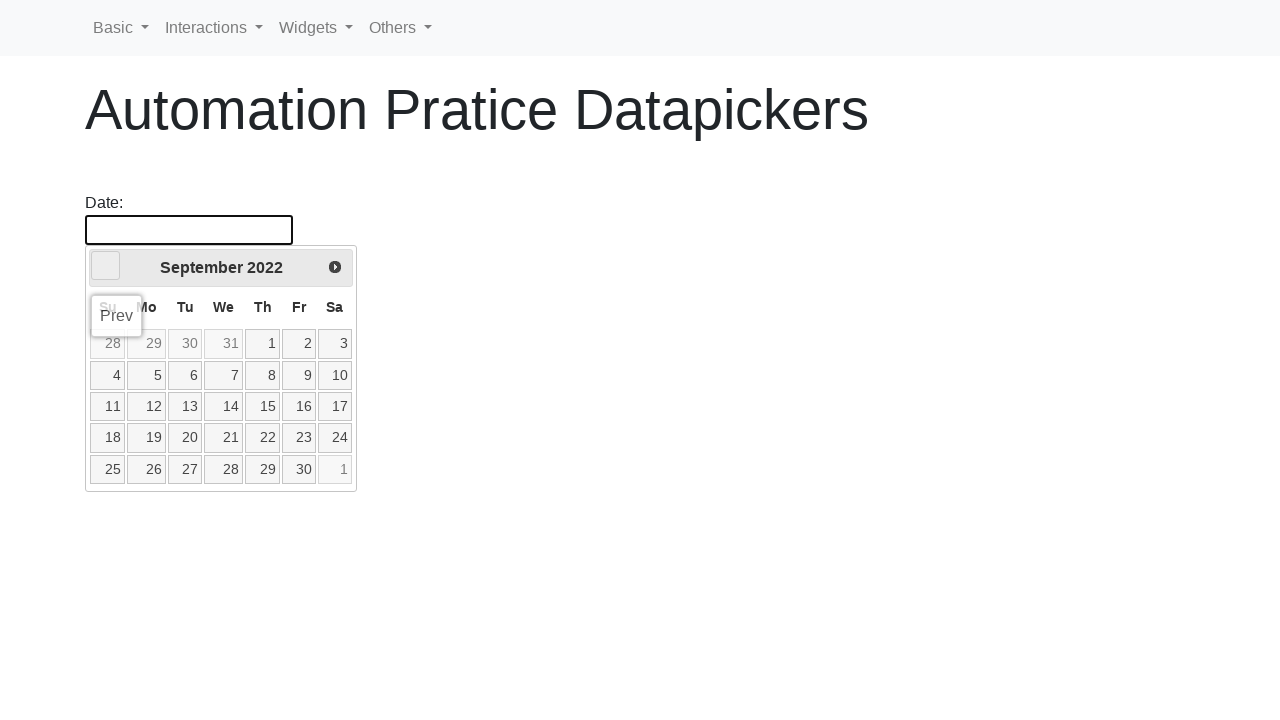

Clicked left arrow to navigate to previous month at (106, 266) on .ui-icon.ui-icon-circle-triangle-w
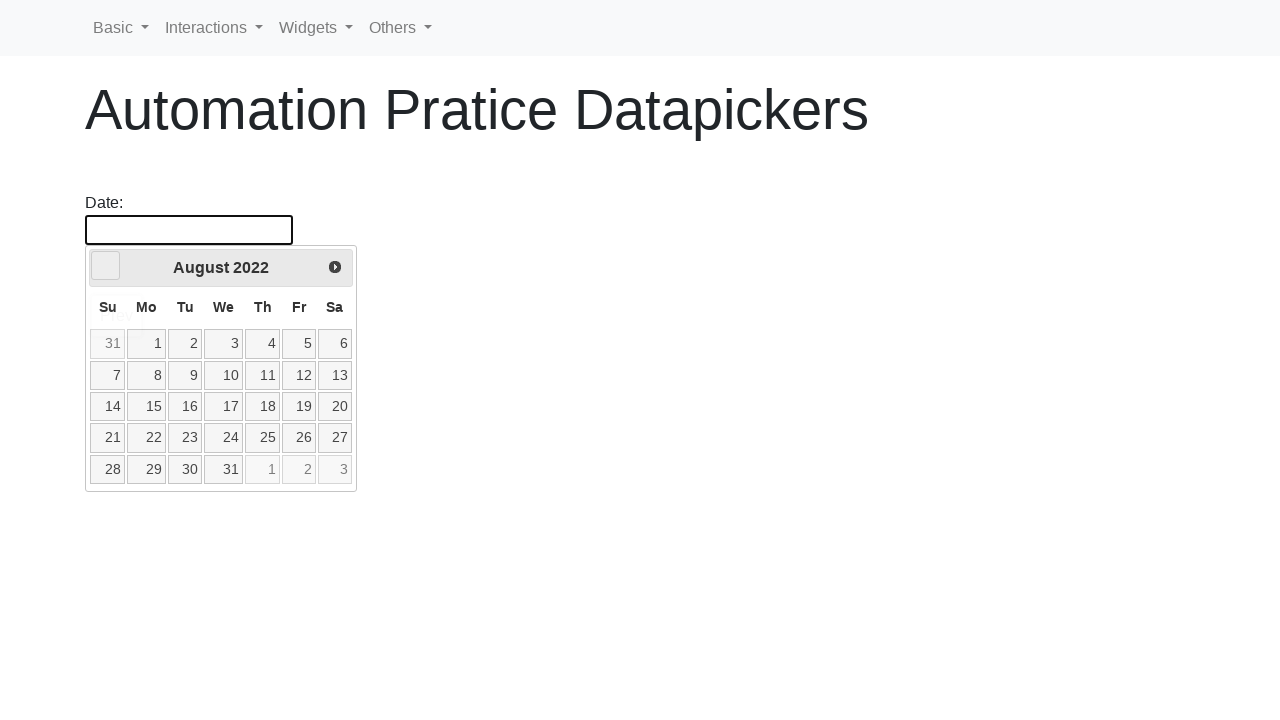

Waited for month change animation
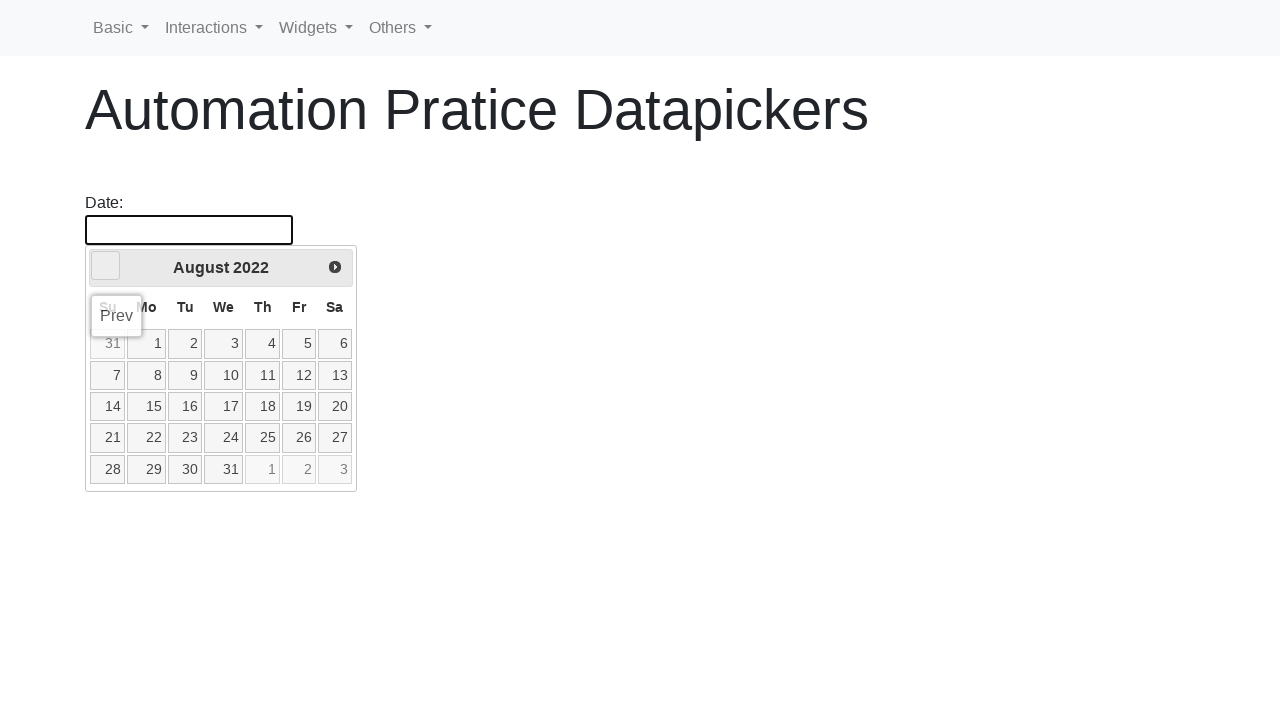

Clicked left arrow to navigate to previous month at (106, 266) on .ui-icon.ui-icon-circle-triangle-w
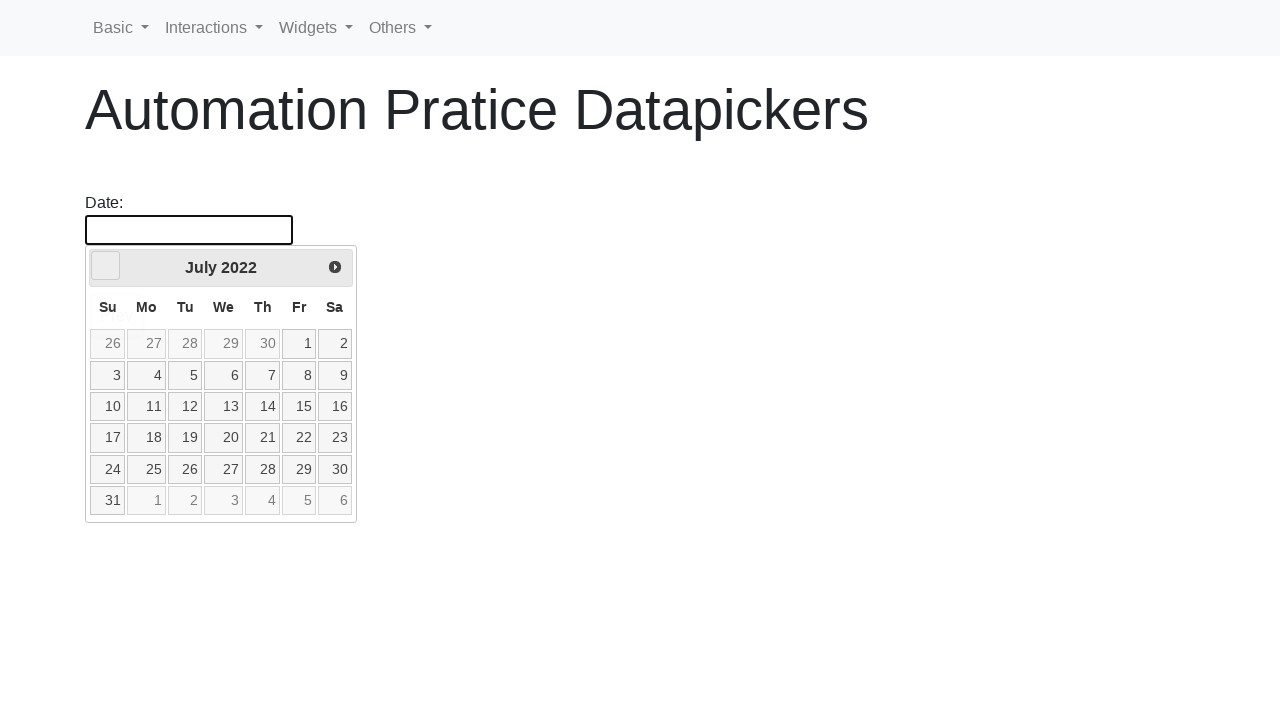

Waited for month change animation
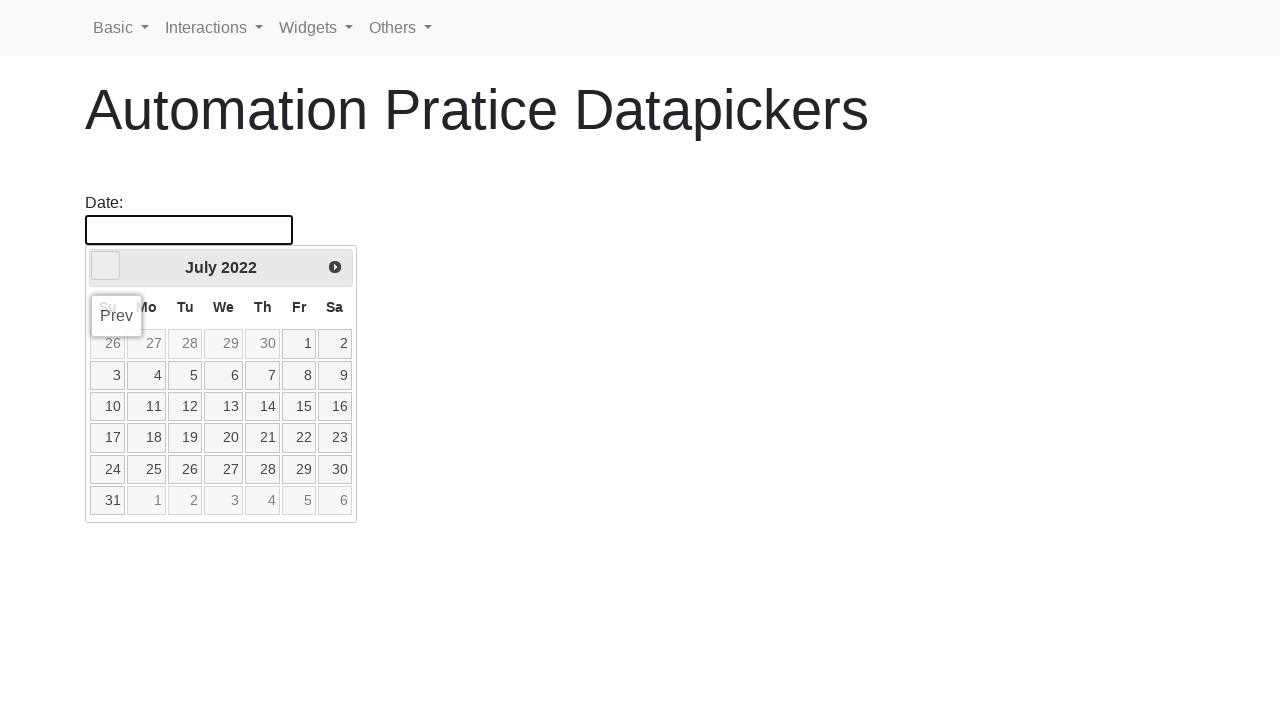

Clicked left arrow to navigate to previous month at (106, 266) on .ui-icon.ui-icon-circle-triangle-w
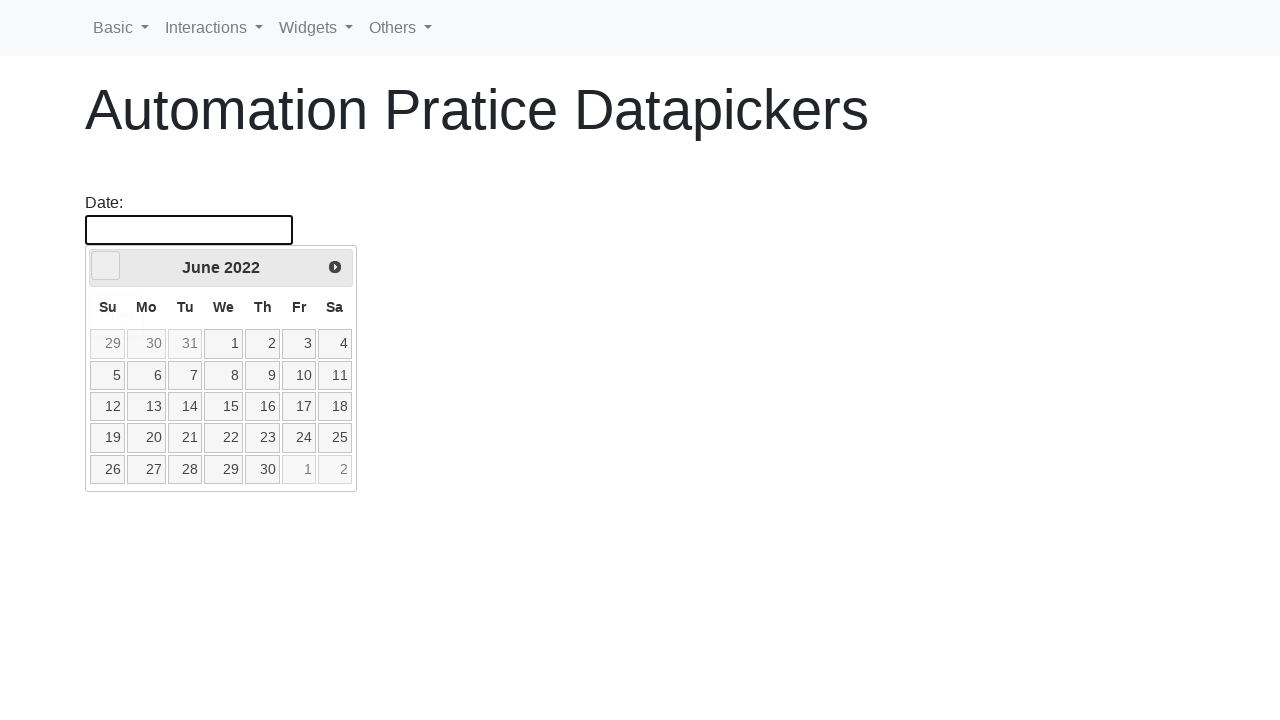

Waited for month change animation
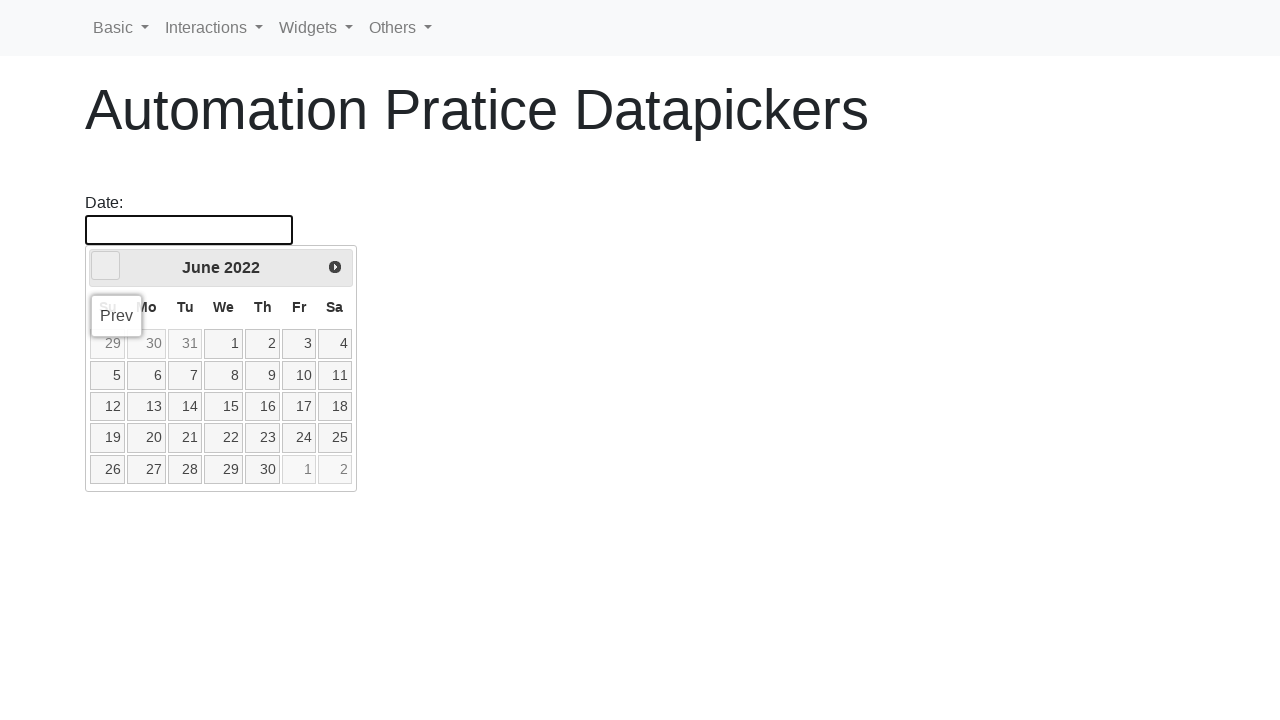

Clicked left arrow to navigate to previous month at (106, 266) on .ui-icon.ui-icon-circle-triangle-w
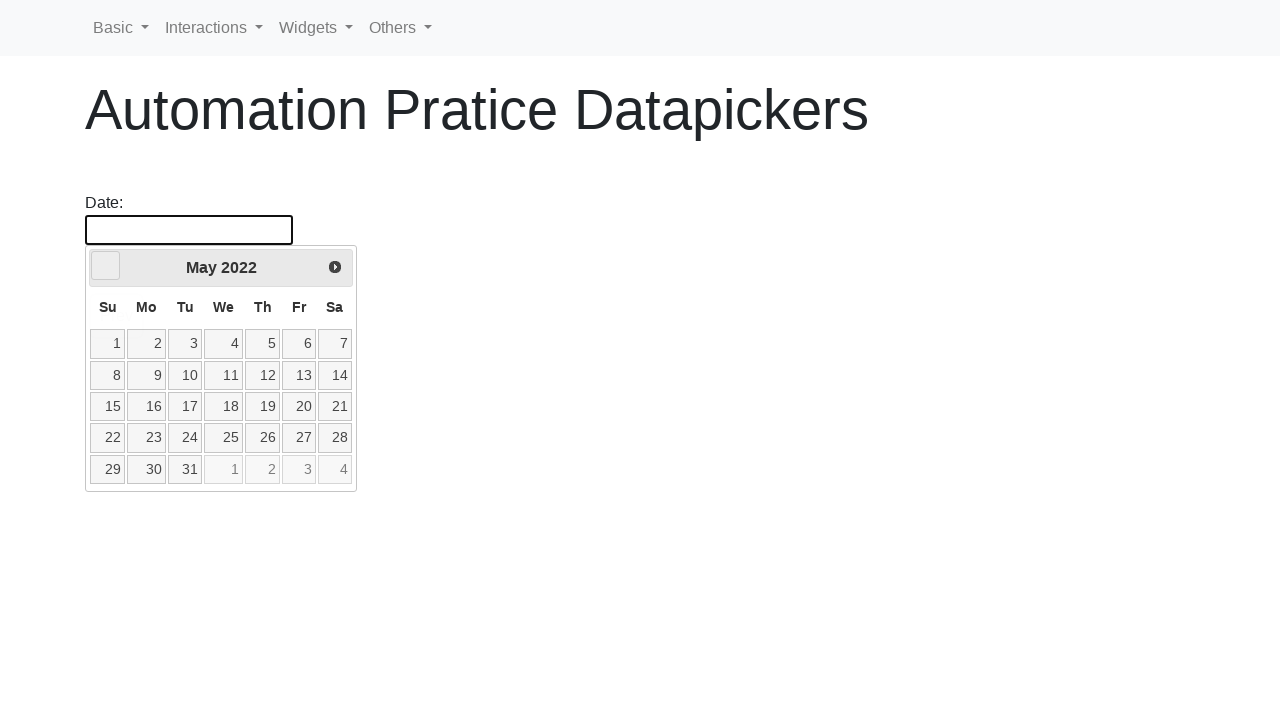

Waited for month change animation
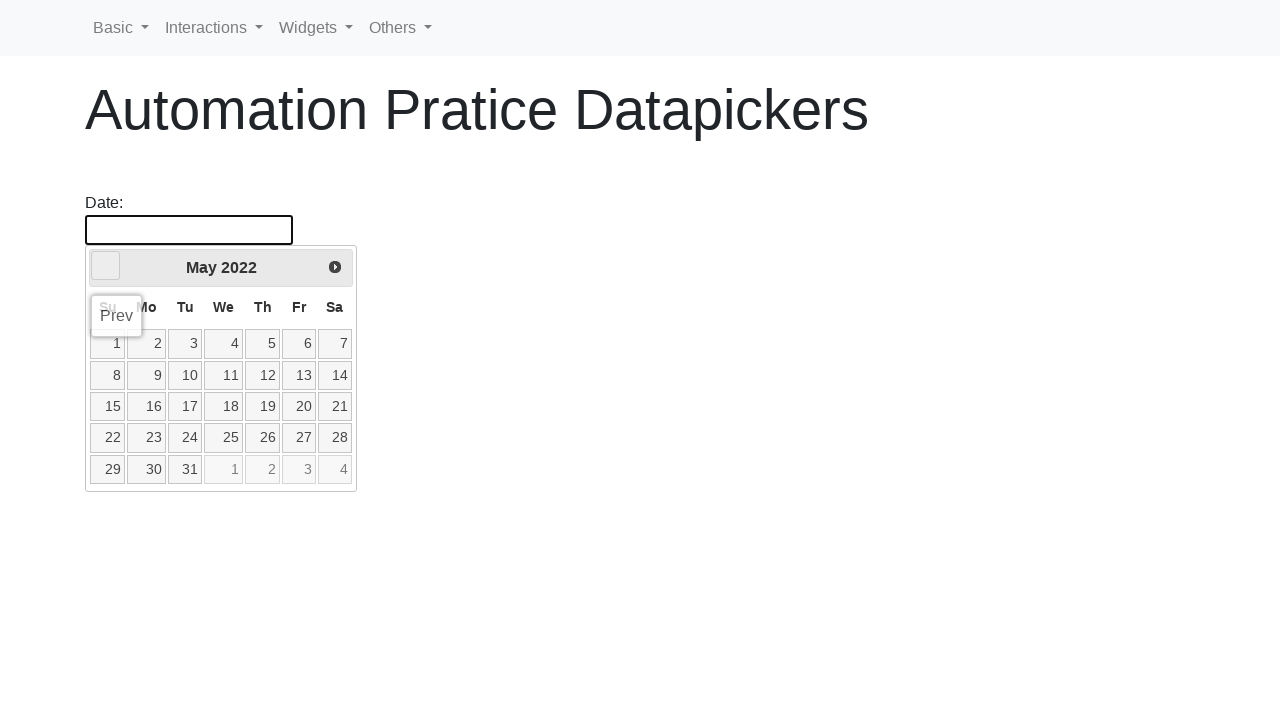

Clicked left arrow to navigate to previous month at (106, 266) on .ui-icon.ui-icon-circle-triangle-w
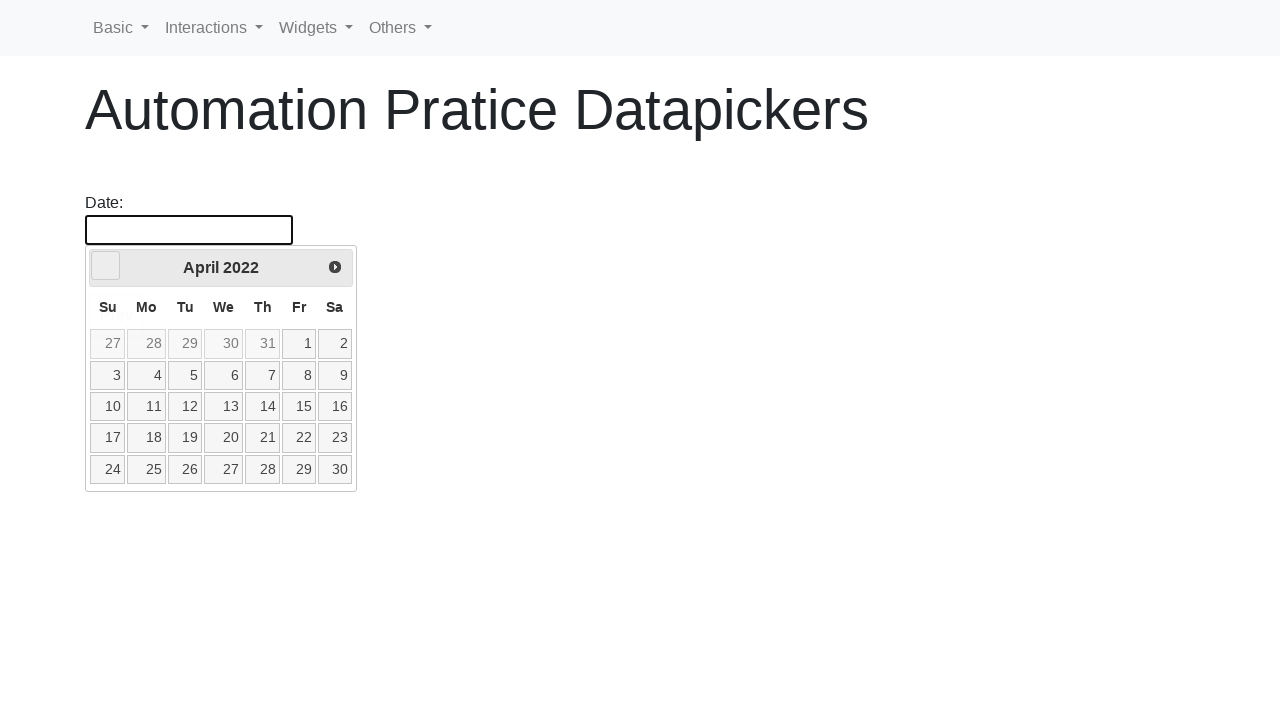

Waited for month change animation
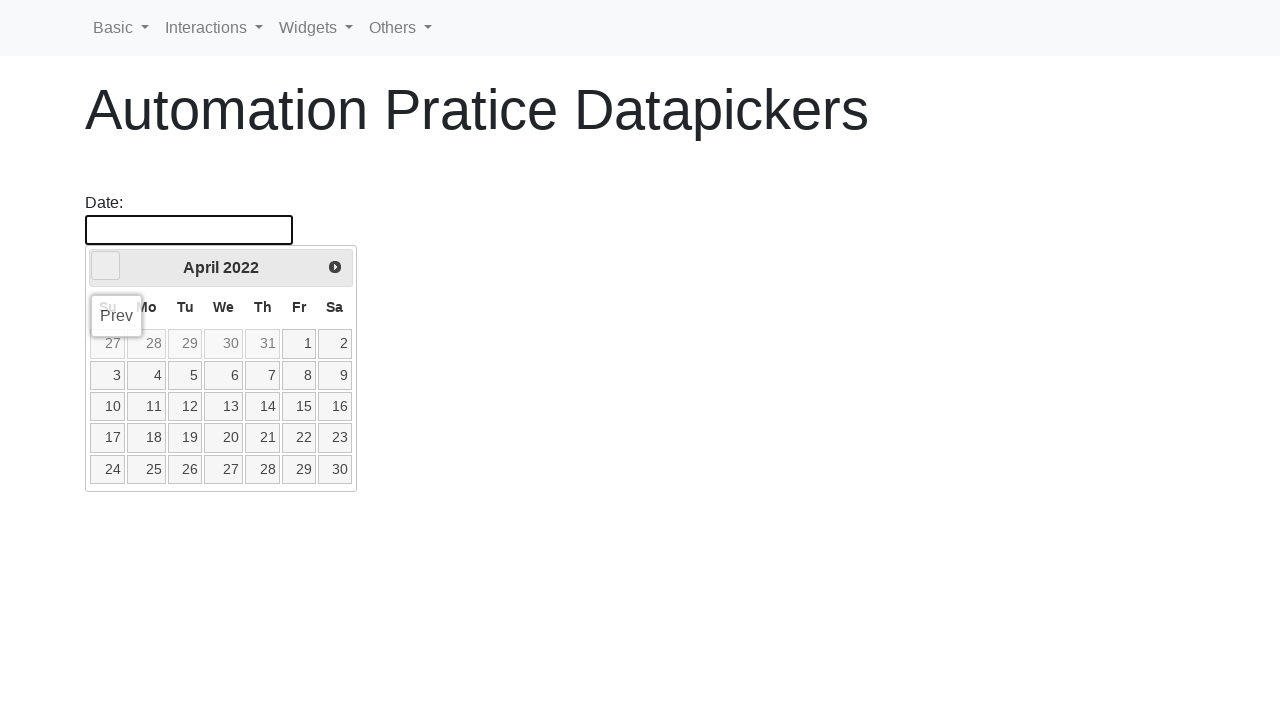

Clicked left arrow to navigate to previous month at (106, 266) on .ui-icon.ui-icon-circle-triangle-w
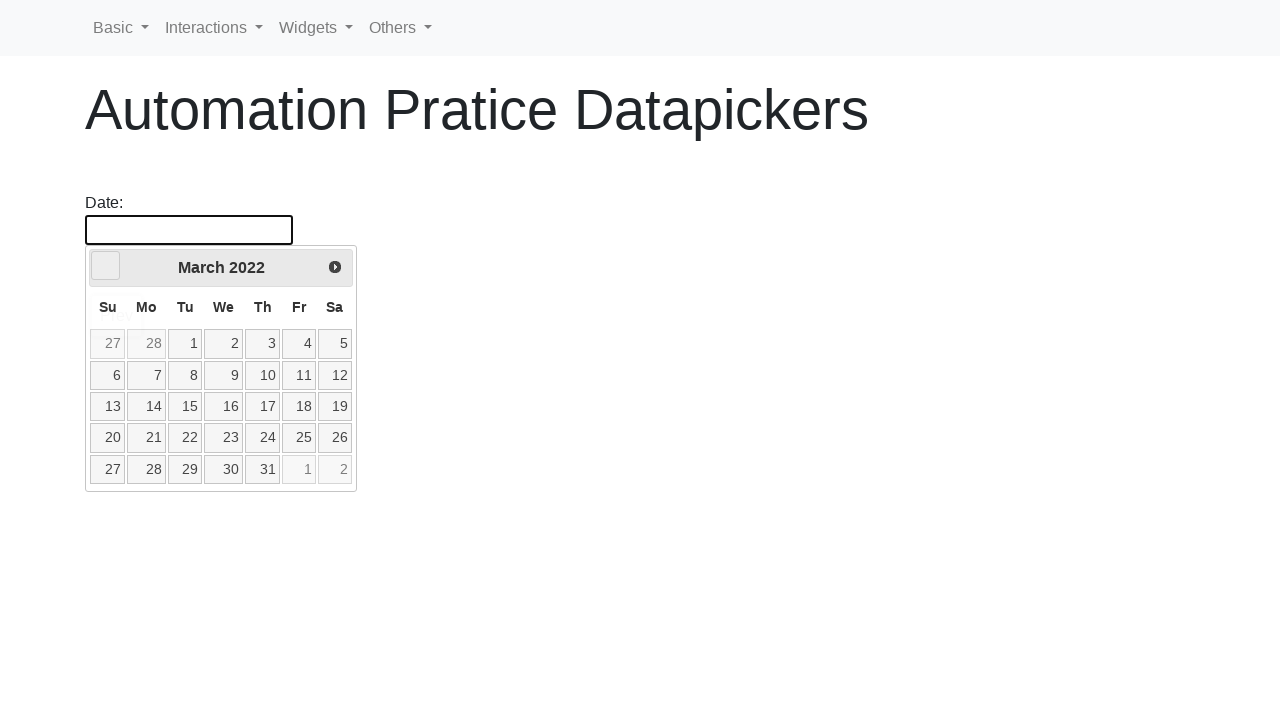

Waited for month change animation
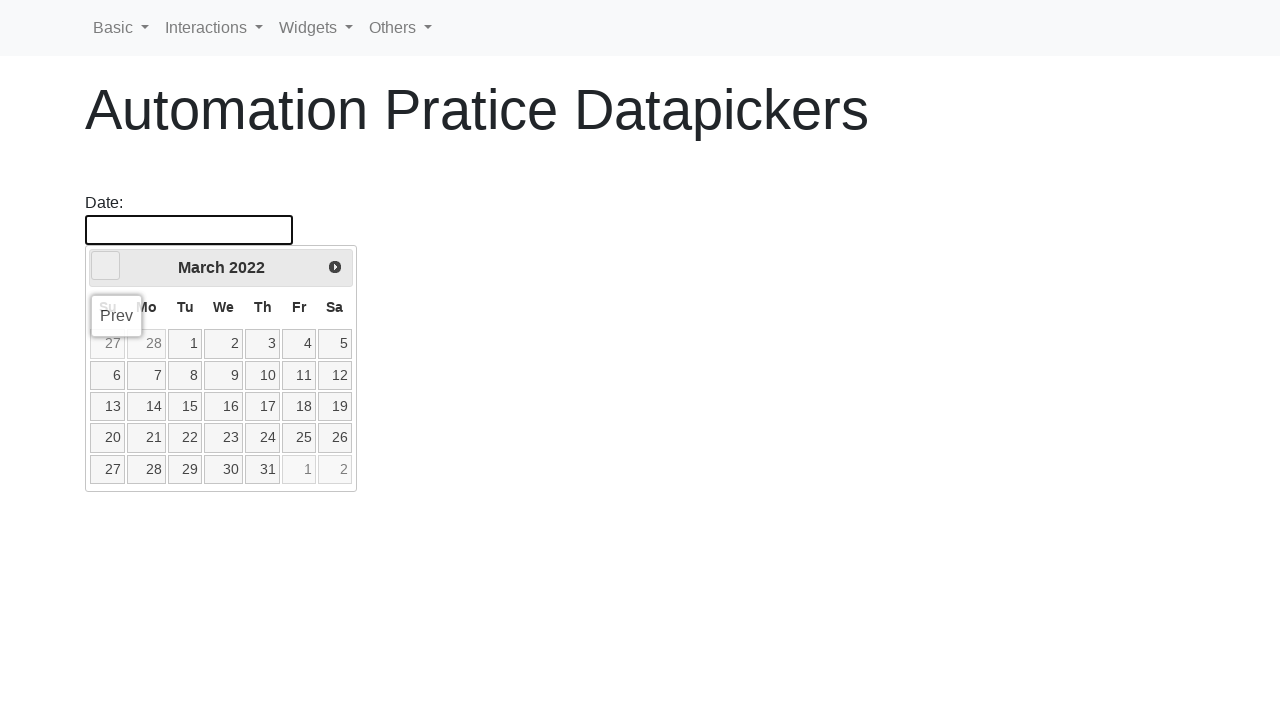

Clicked left arrow to navigate to previous month at (106, 266) on .ui-icon.ui-icon-circle-triangle-w
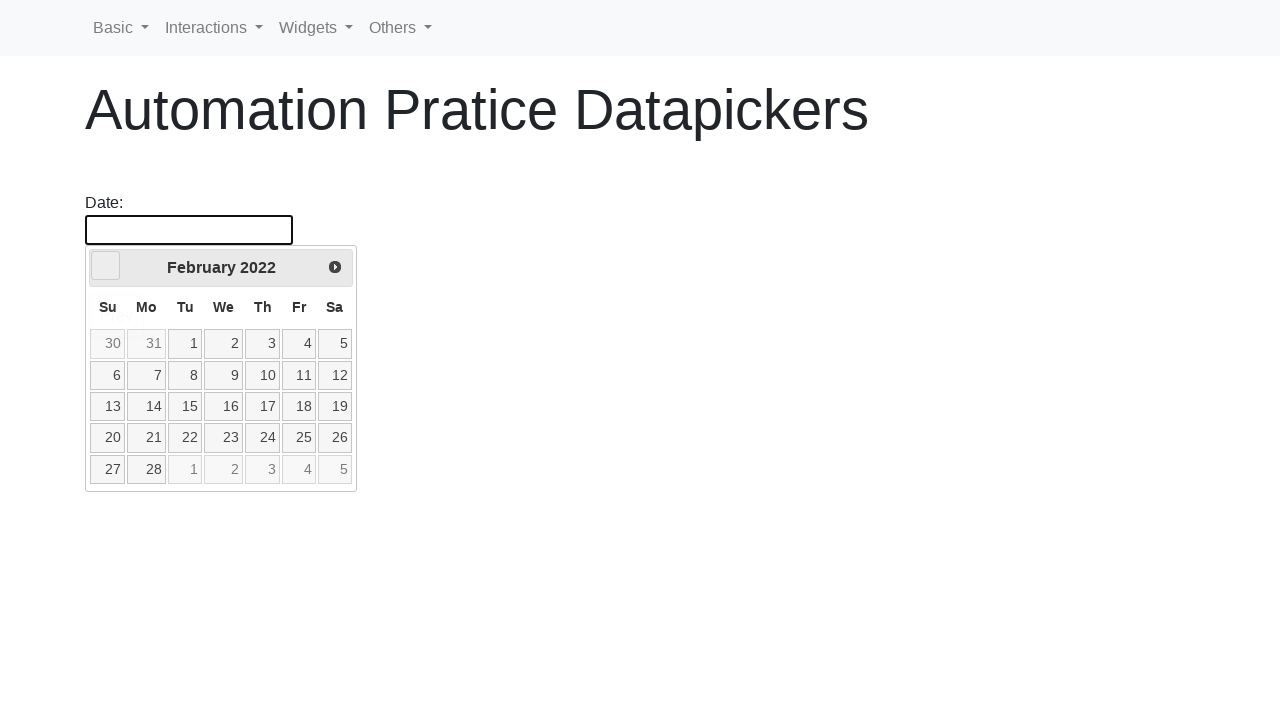

Waited for month change animation
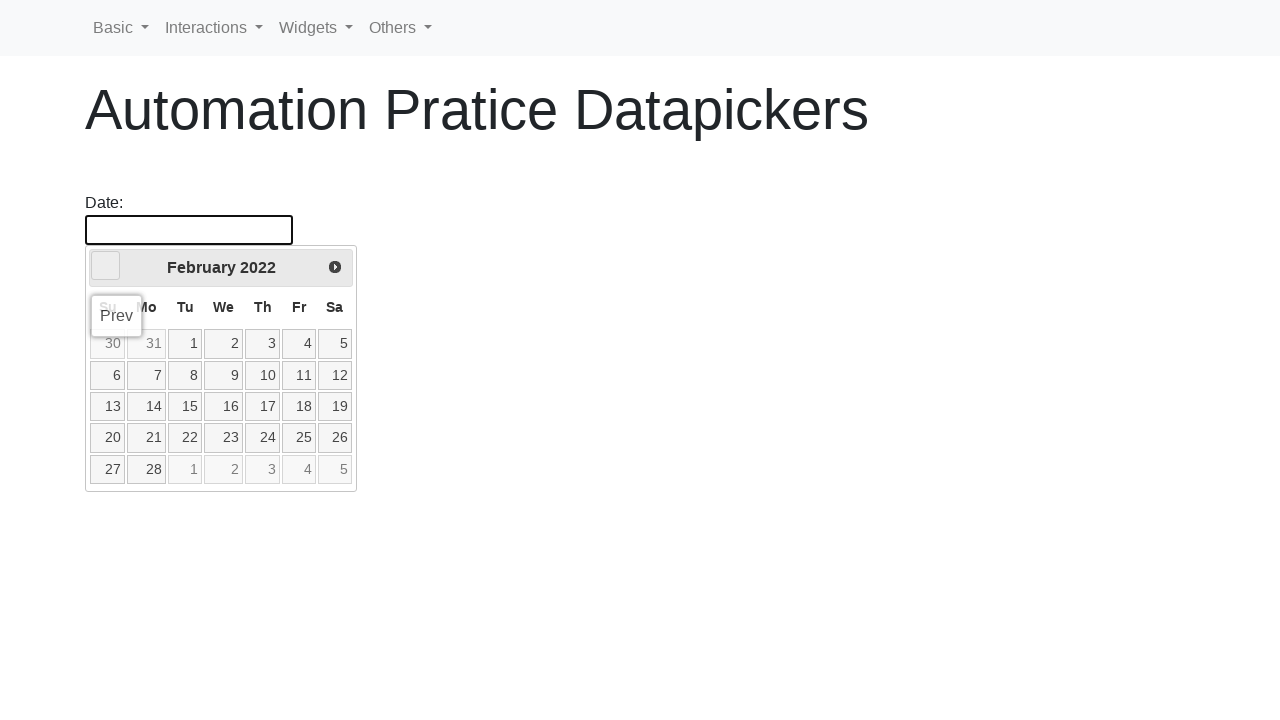

Clicked left arrow to navigate to previous month at (106, 266) on .ui-icon.ui-icon-circle-triangle-w
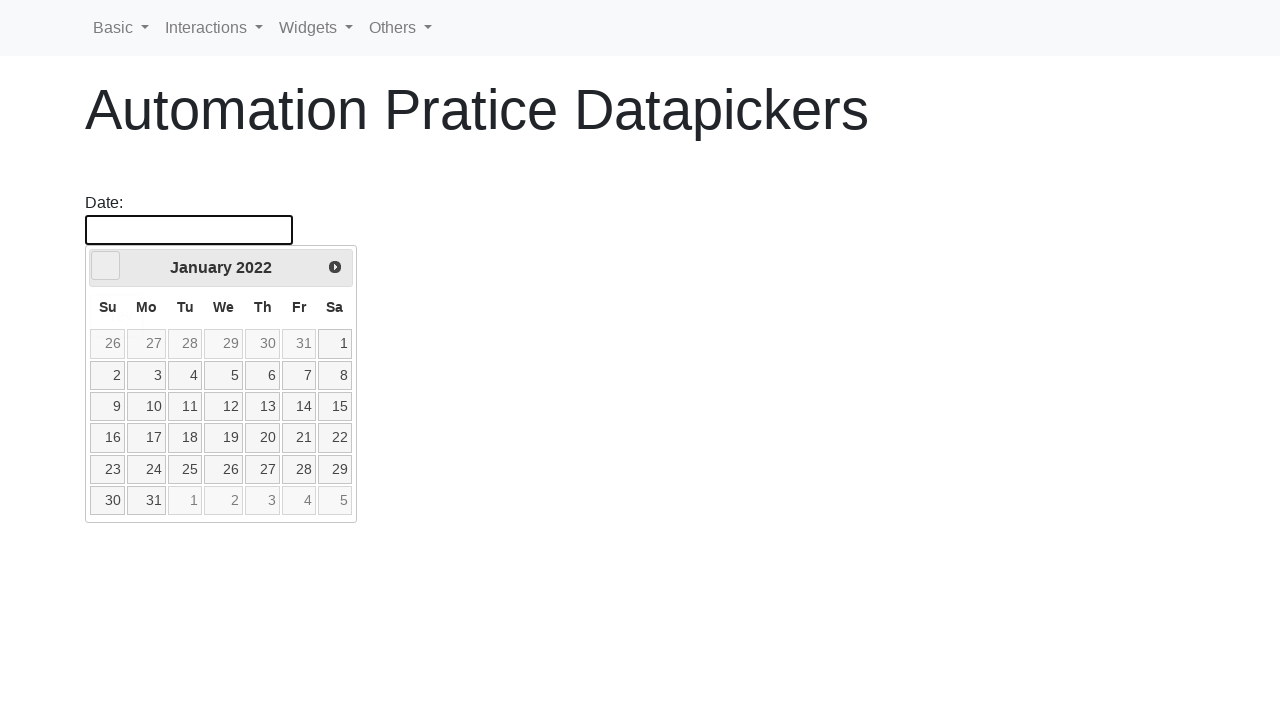

Waited for month change animation
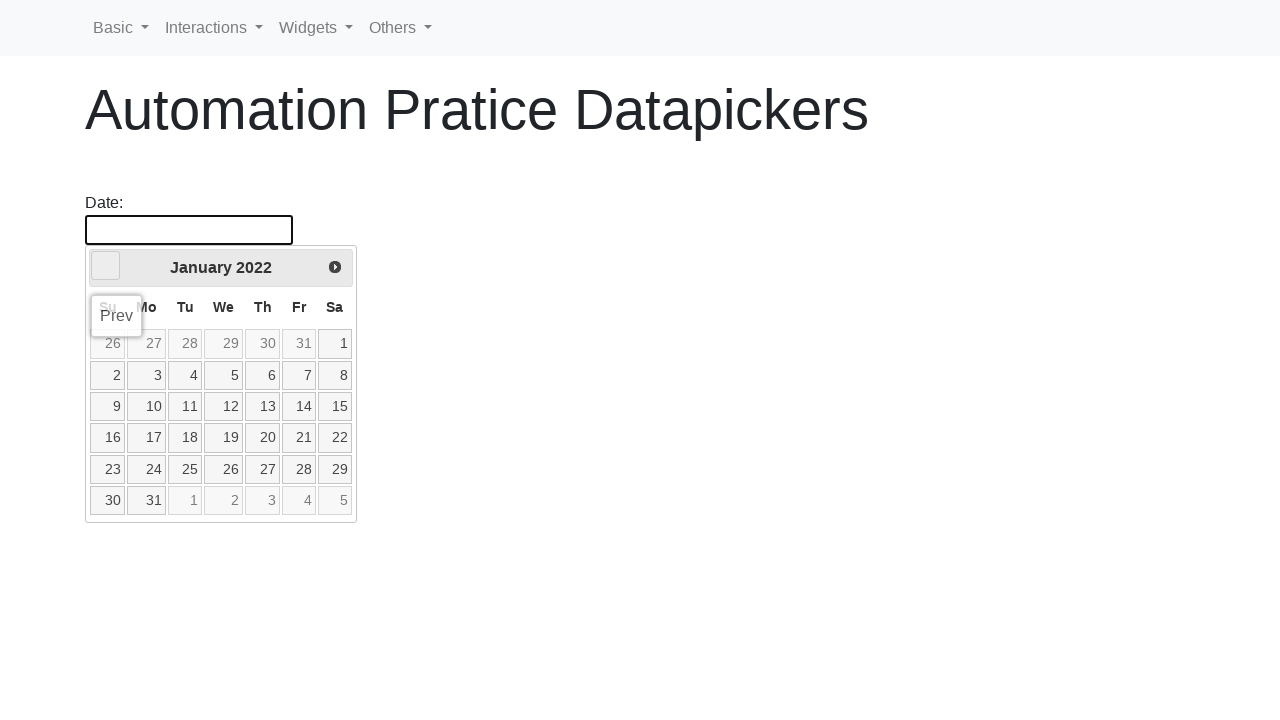

Clicked left arrow to navigate to previous month at (106, 266) on .ui-icon.ui-icon-circle-triangle-w
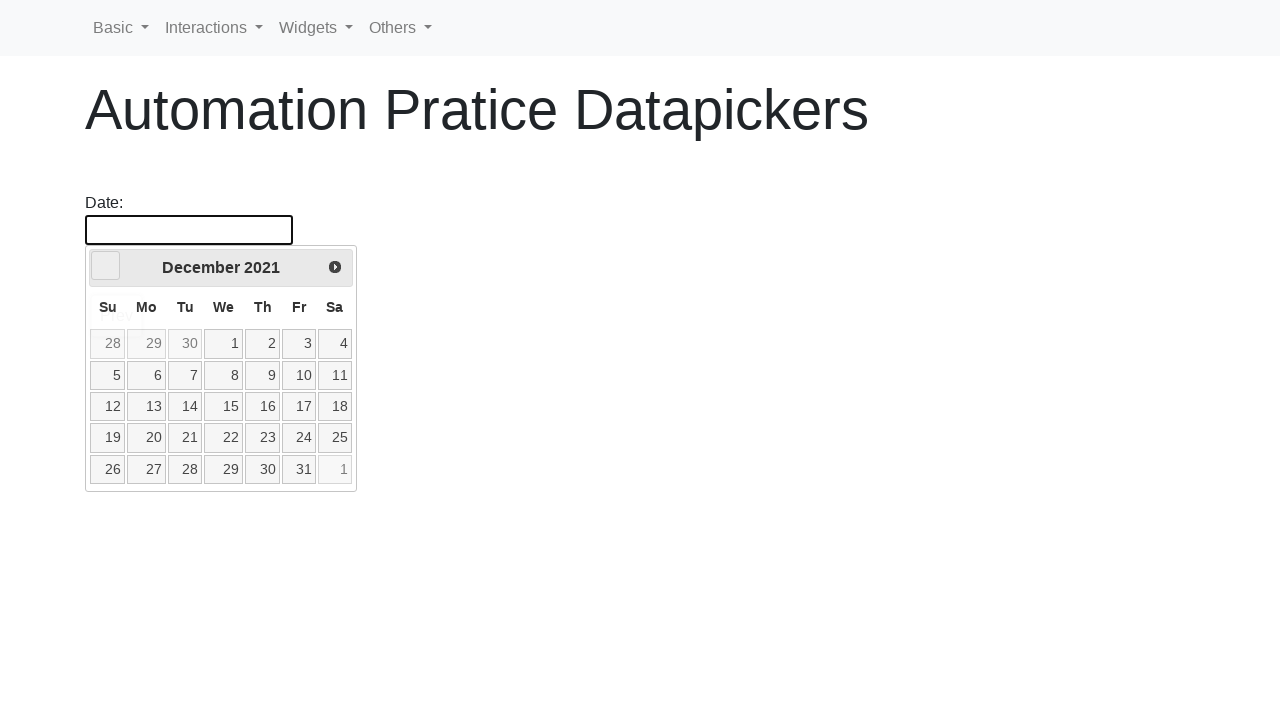

Waited for month change animation
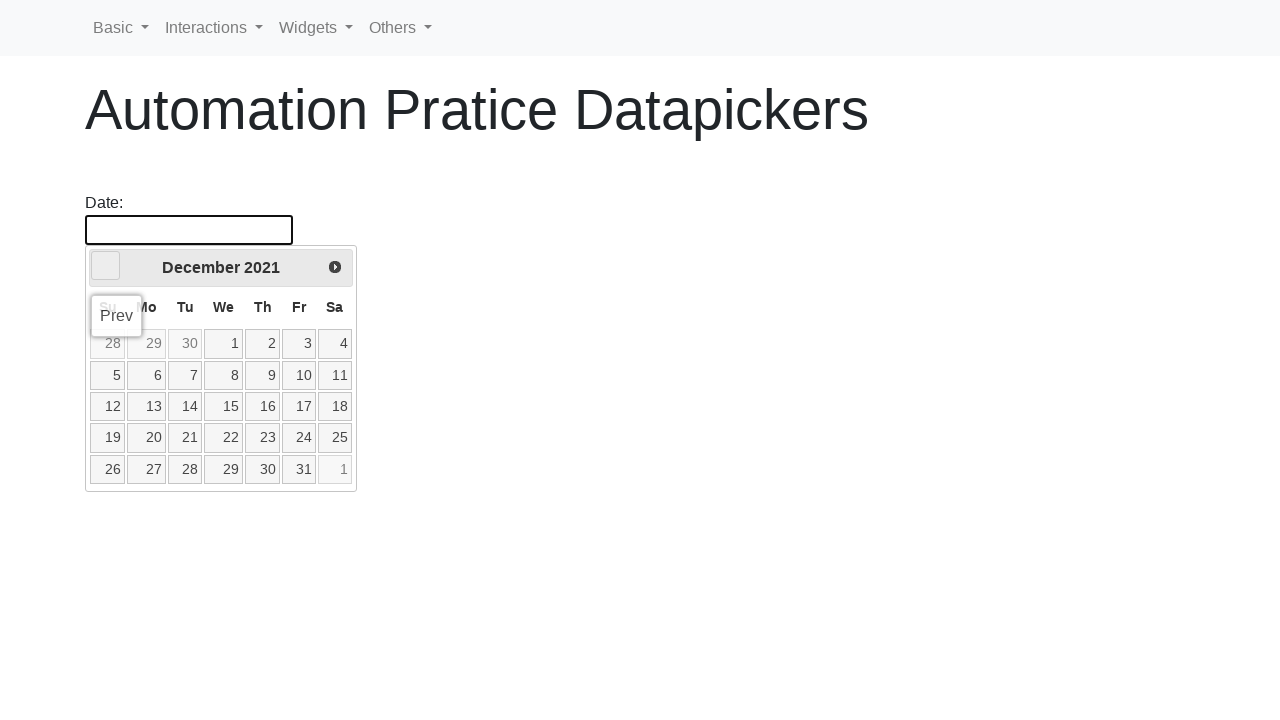

Clicked left arrow to navigate to previous month at (106, 266) on .ui-icon.ui-icon-circle-triangle-w
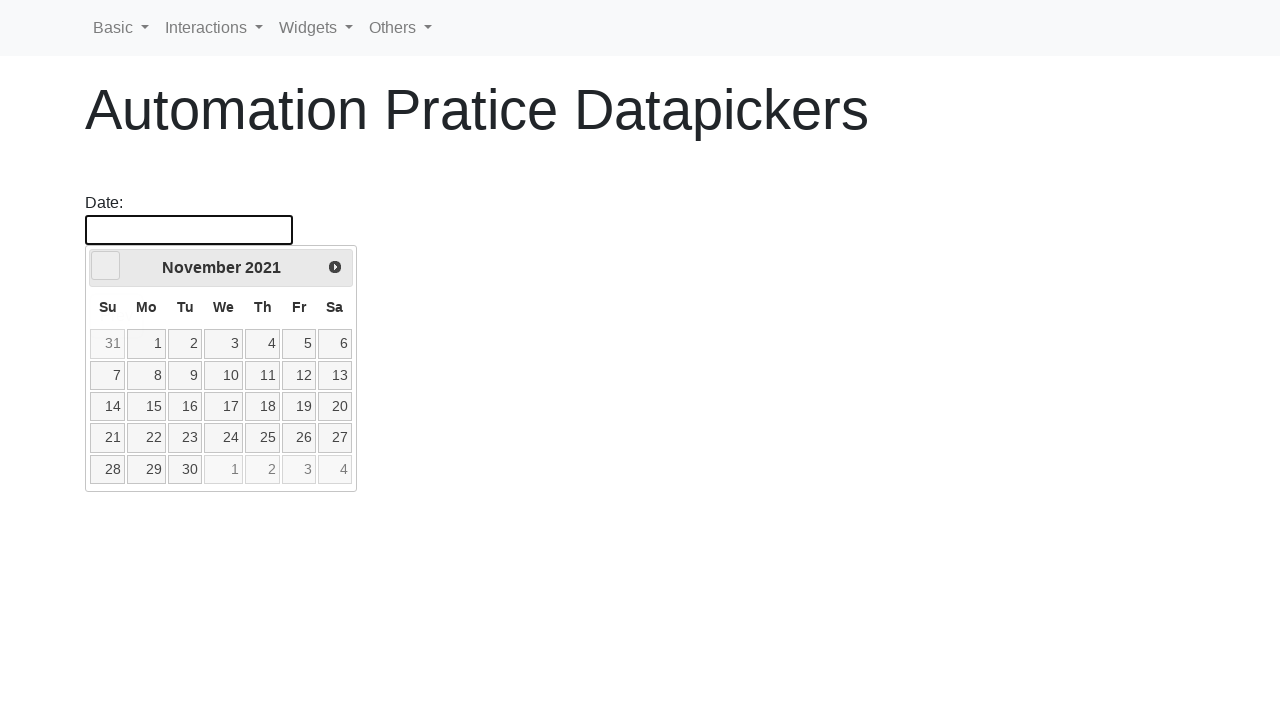

Waited for month change animation
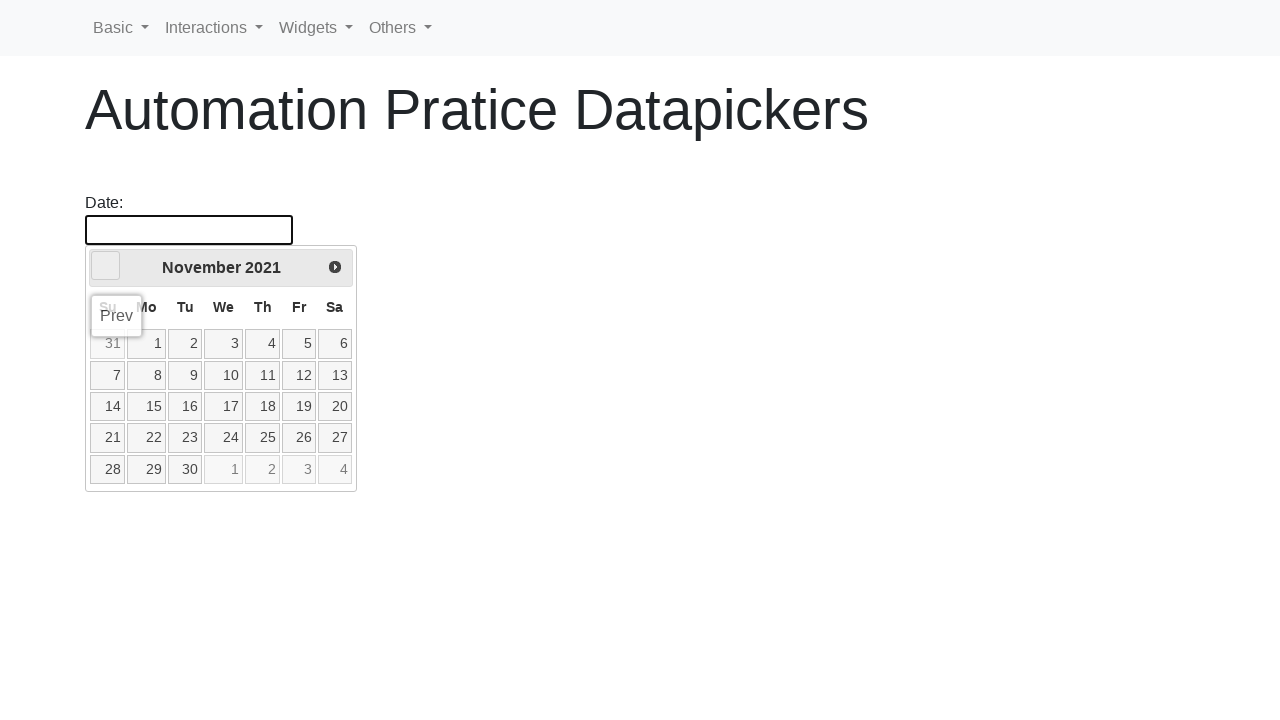

Clicked left arrow to navigate to previous month at (106, 266) on .ui-icon.ui-icon-circle-triangle-w
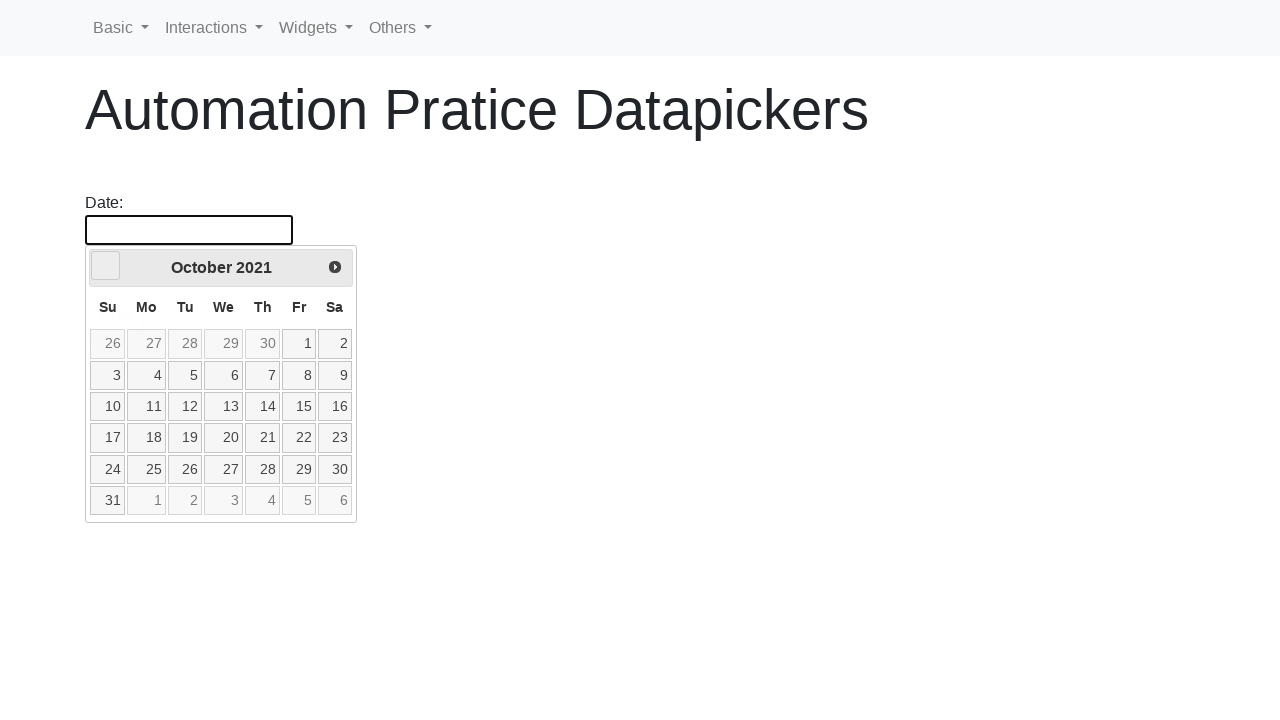

Waited for month change animation
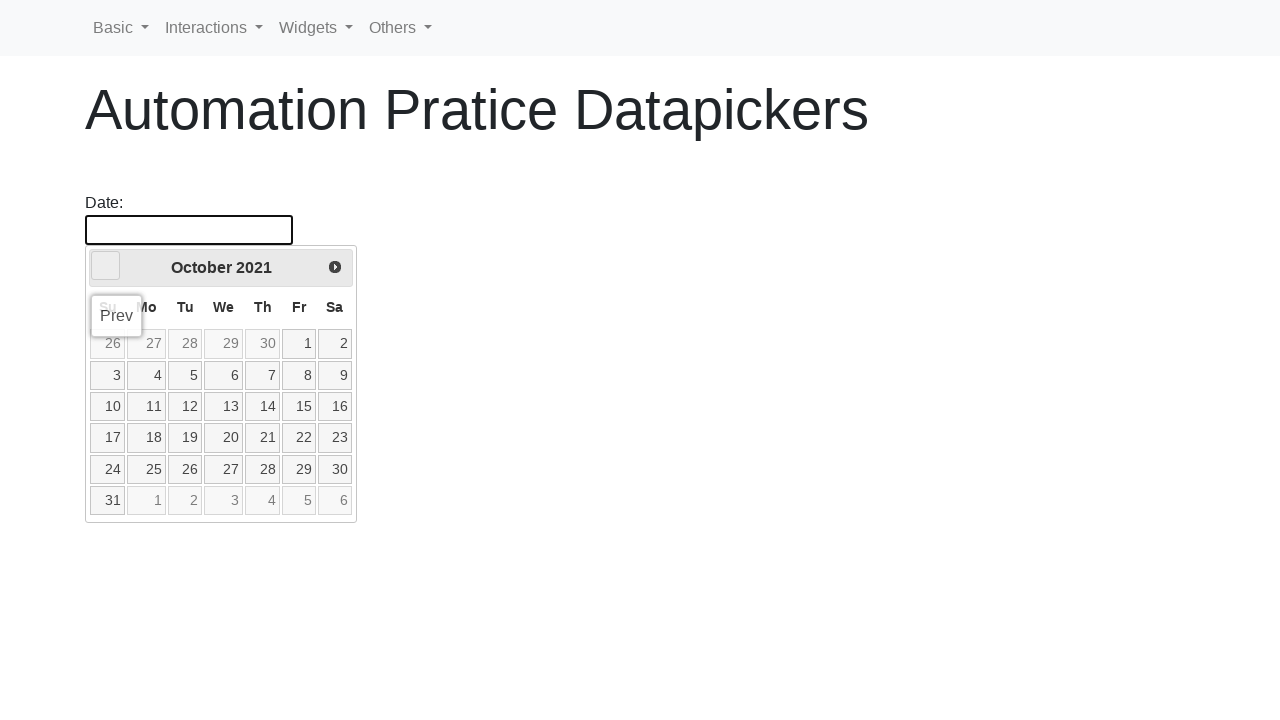

Clicked on day 10 in the calendar at (108, 407) on td[data-handler='selectDay'] a >> nth=14
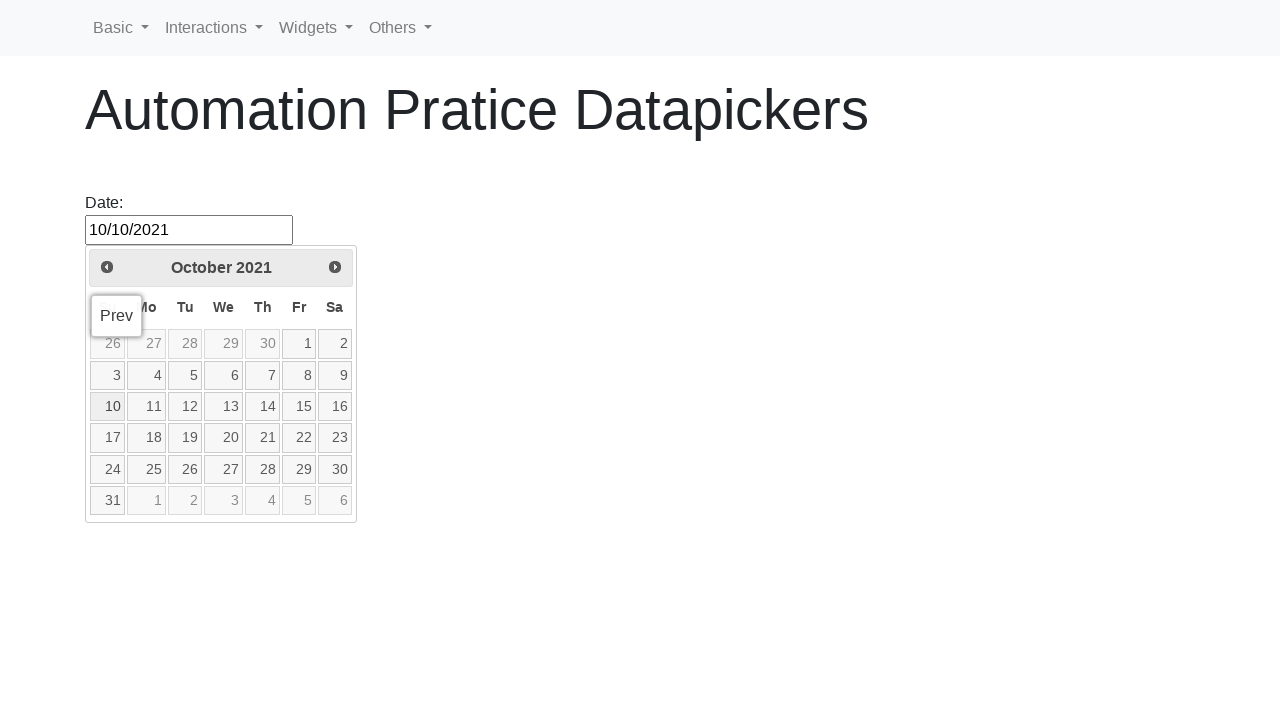

Clicked elsewhere to close calendar after selecting date 10.10.2021 at (640, 120) on .display-4
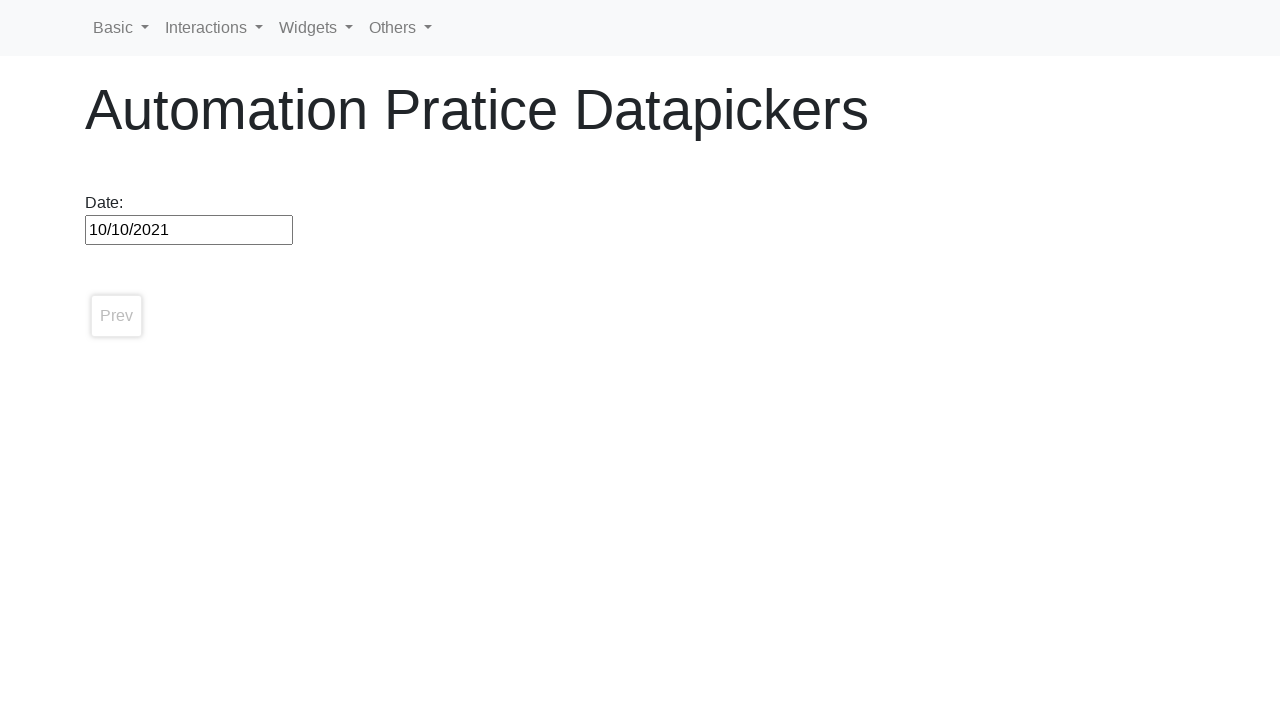

Cleared date picker field for next iteration on #datepicker
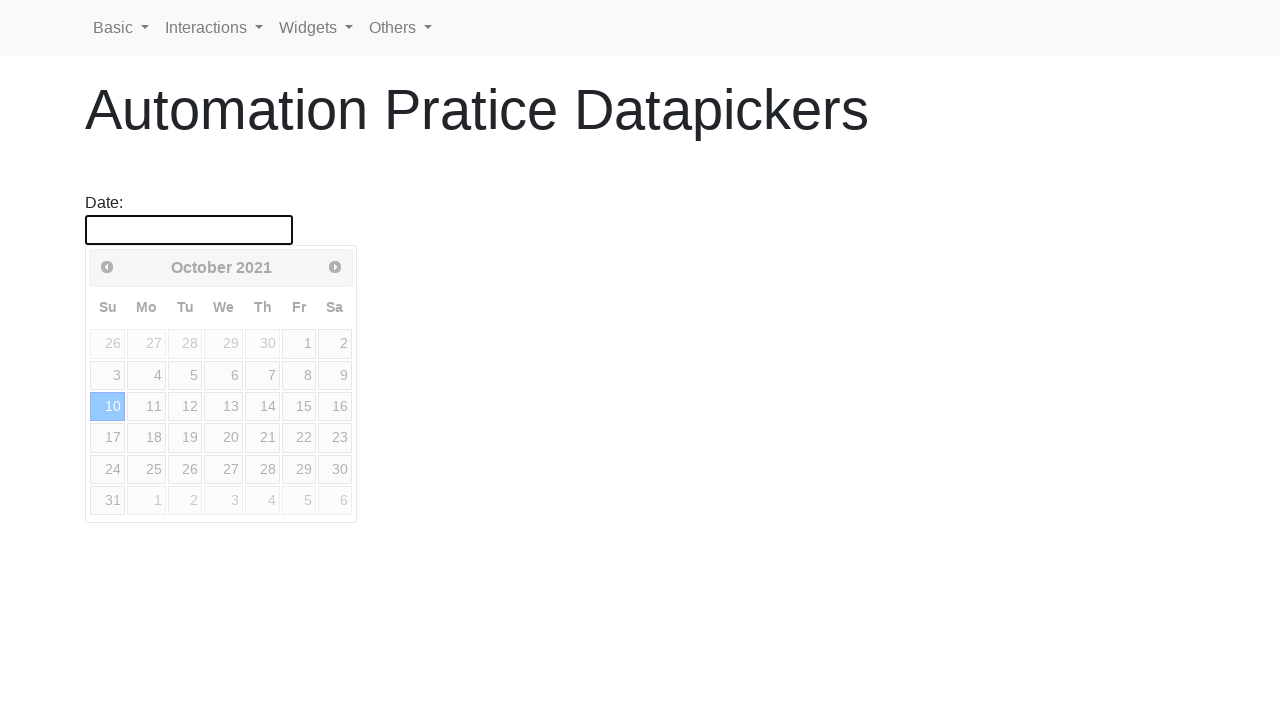

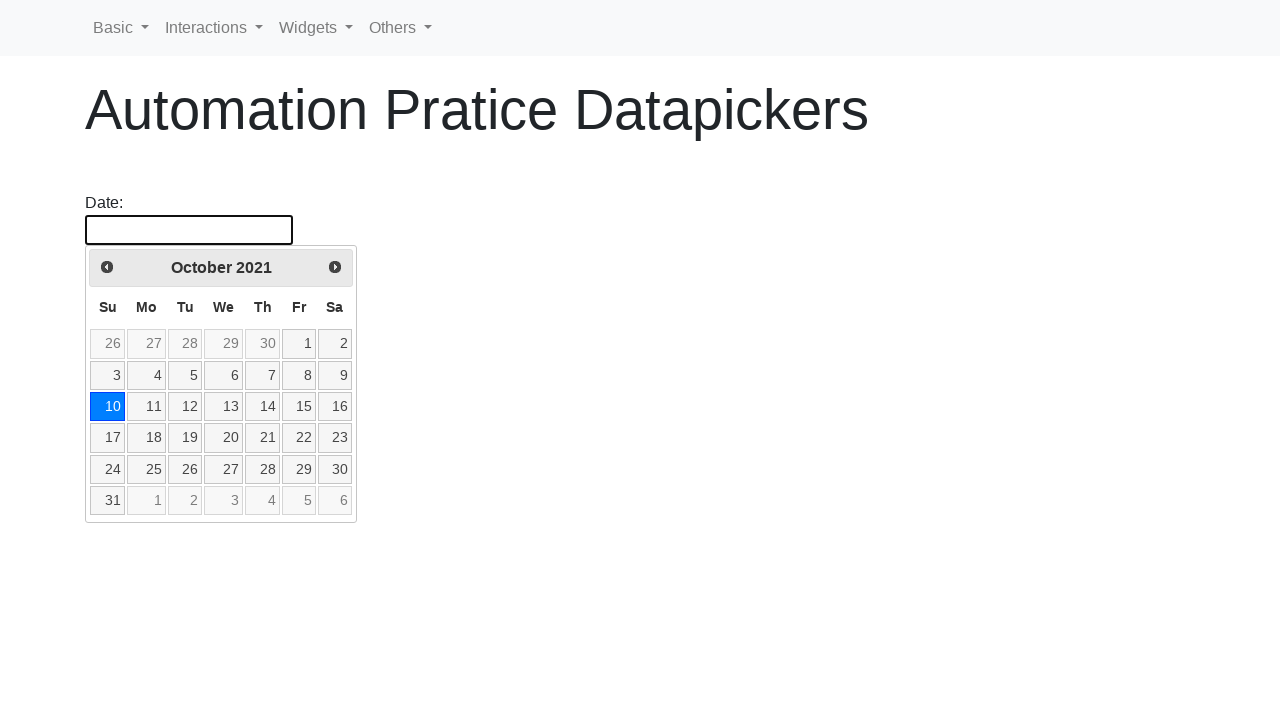